Plays the 2048 game by repeatedly pressing arrow keys (up, right, down, left) in a cycle until the game over screen appears

Starting URL: https://gabrielecirulli.github.io/2048/

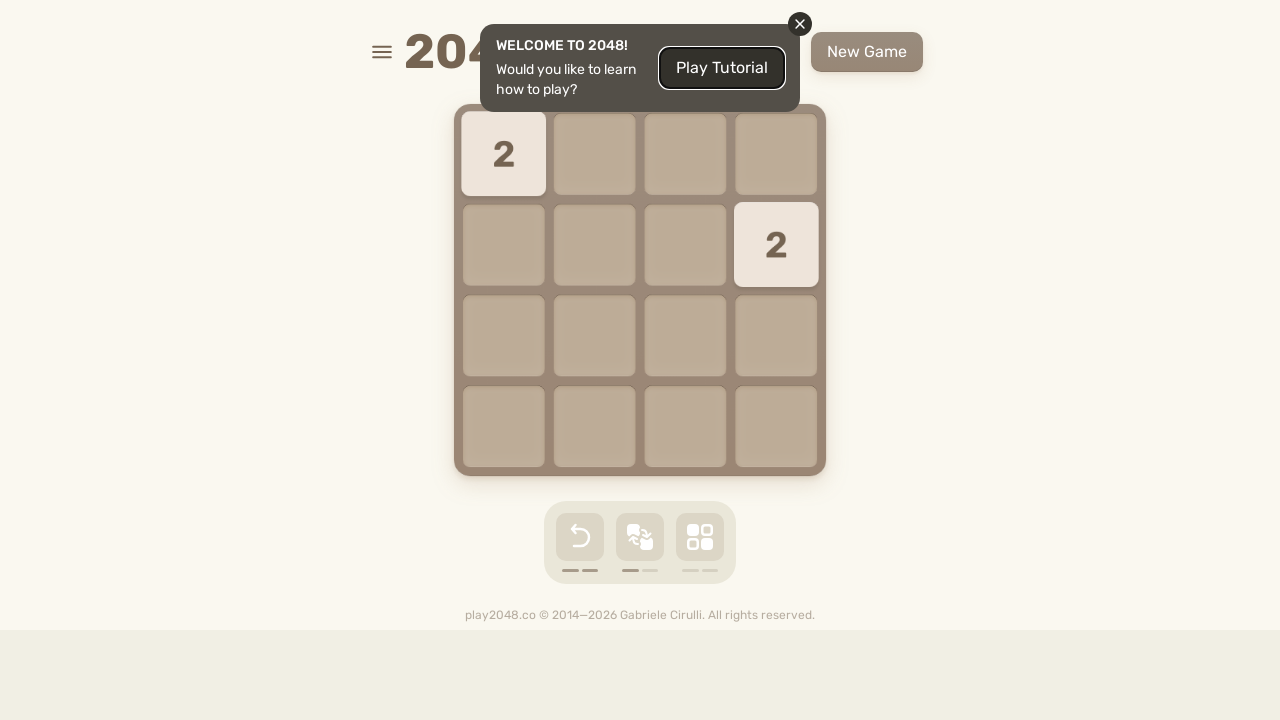

Located game container element
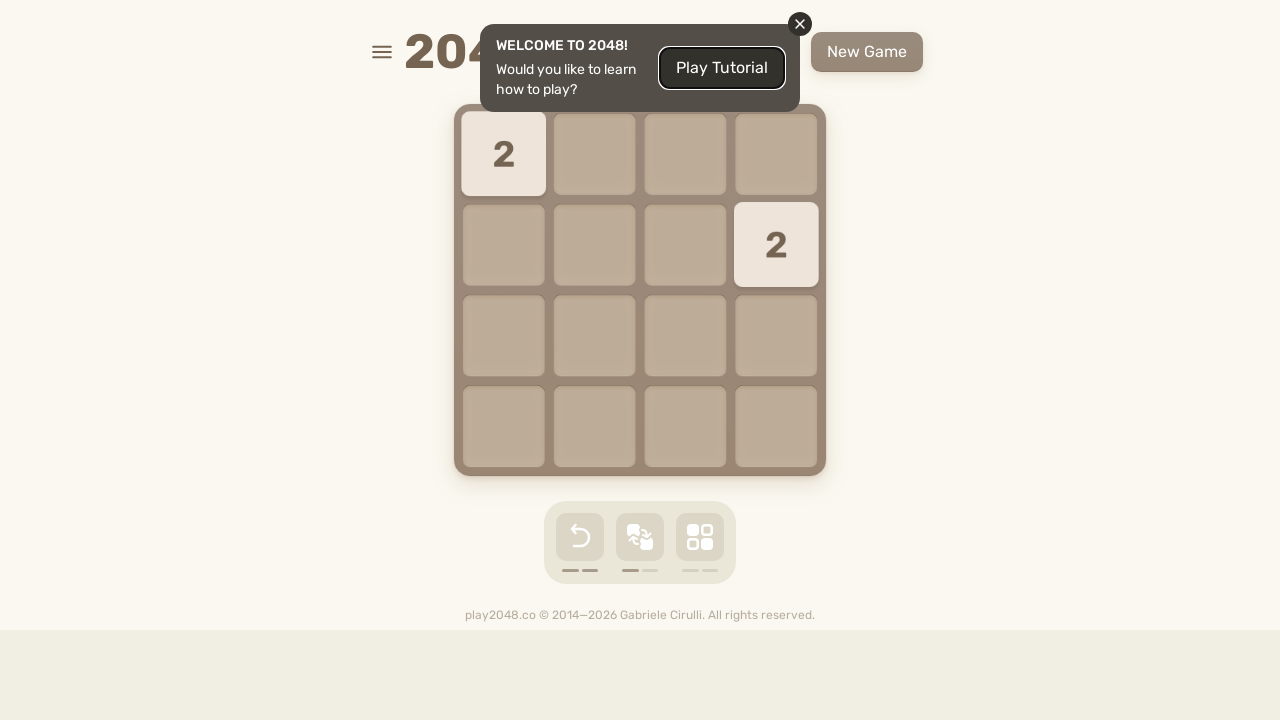

Pressed ArrowUp key
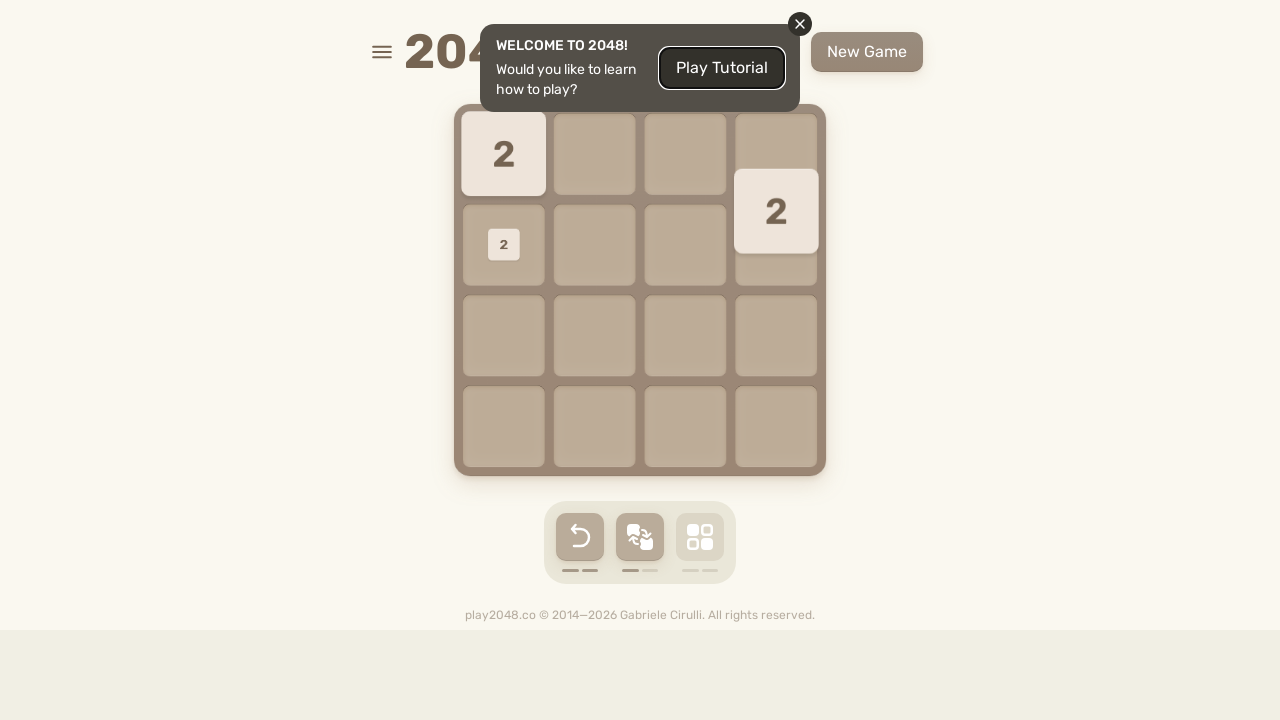

Pressed ArrowRight key
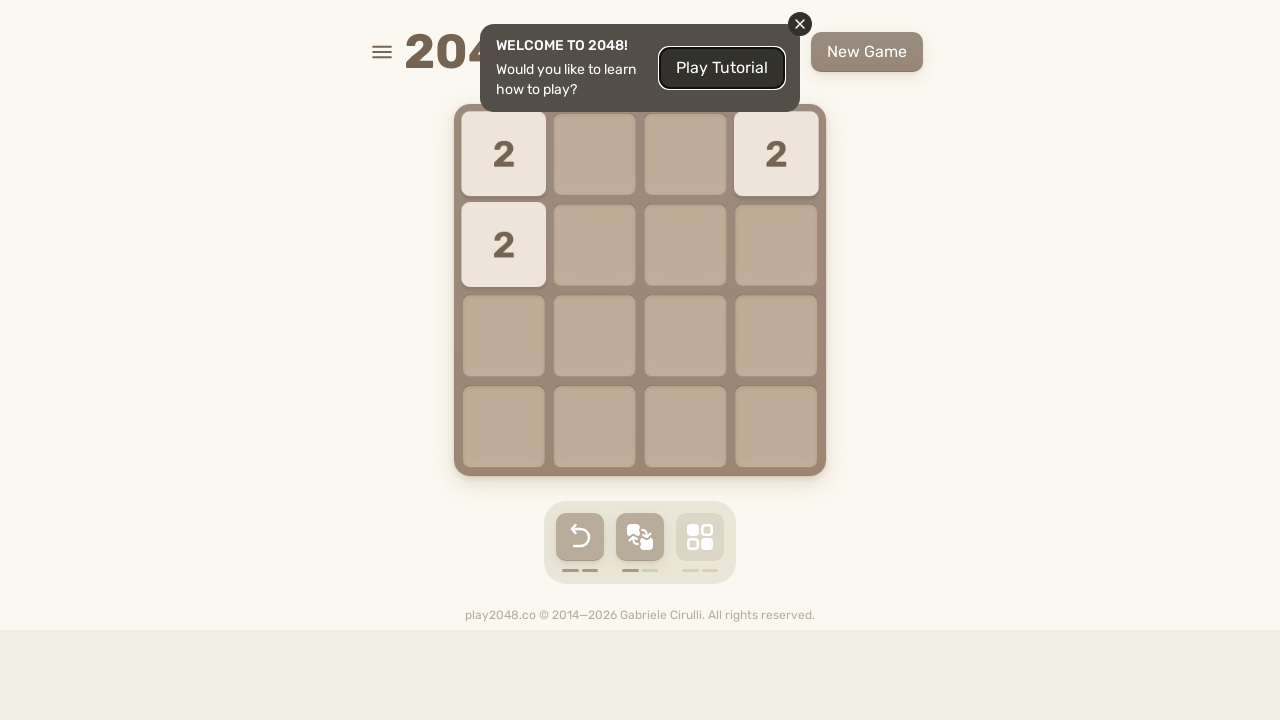

Pressed ArrowDown key
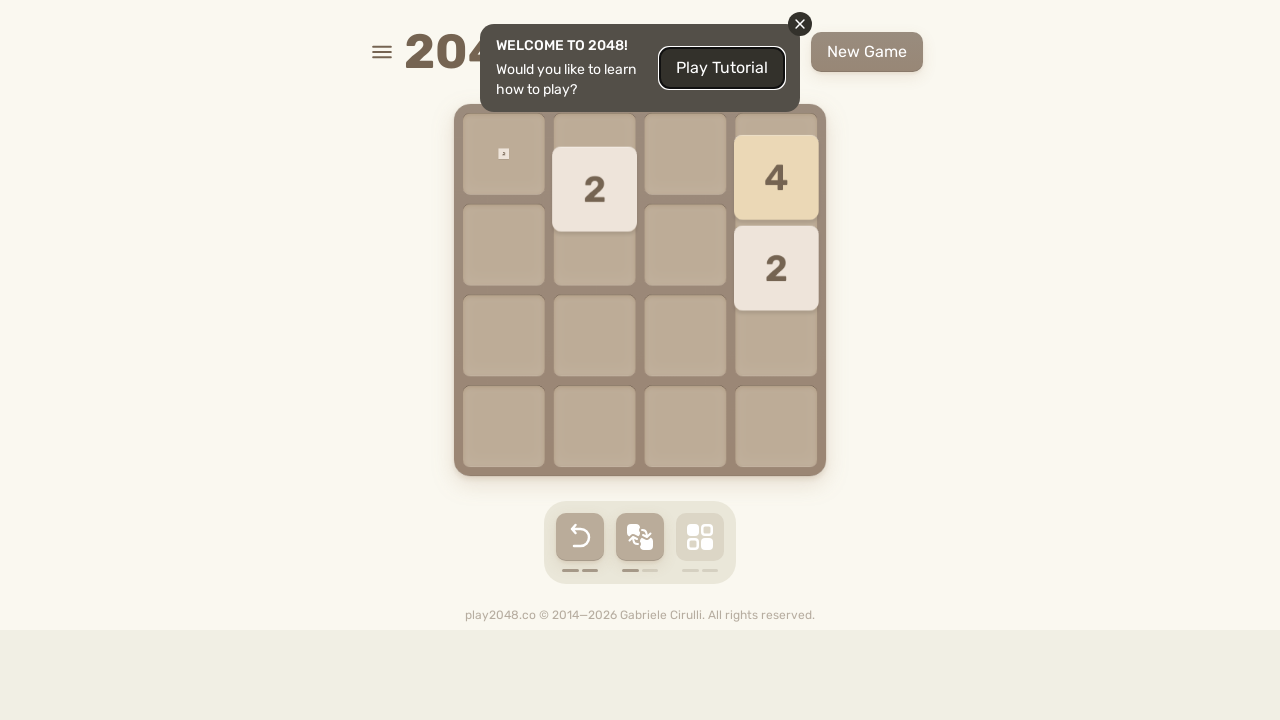

Pressed ArrowLeft key
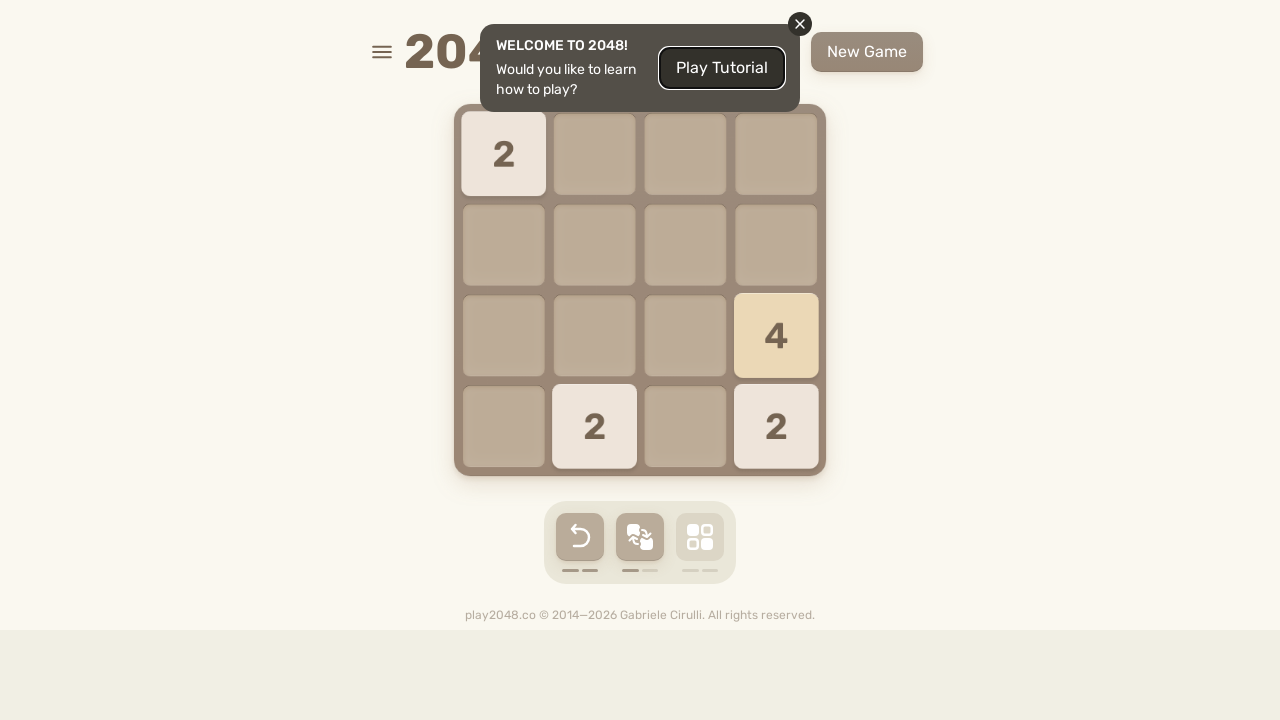

Checked for game over message
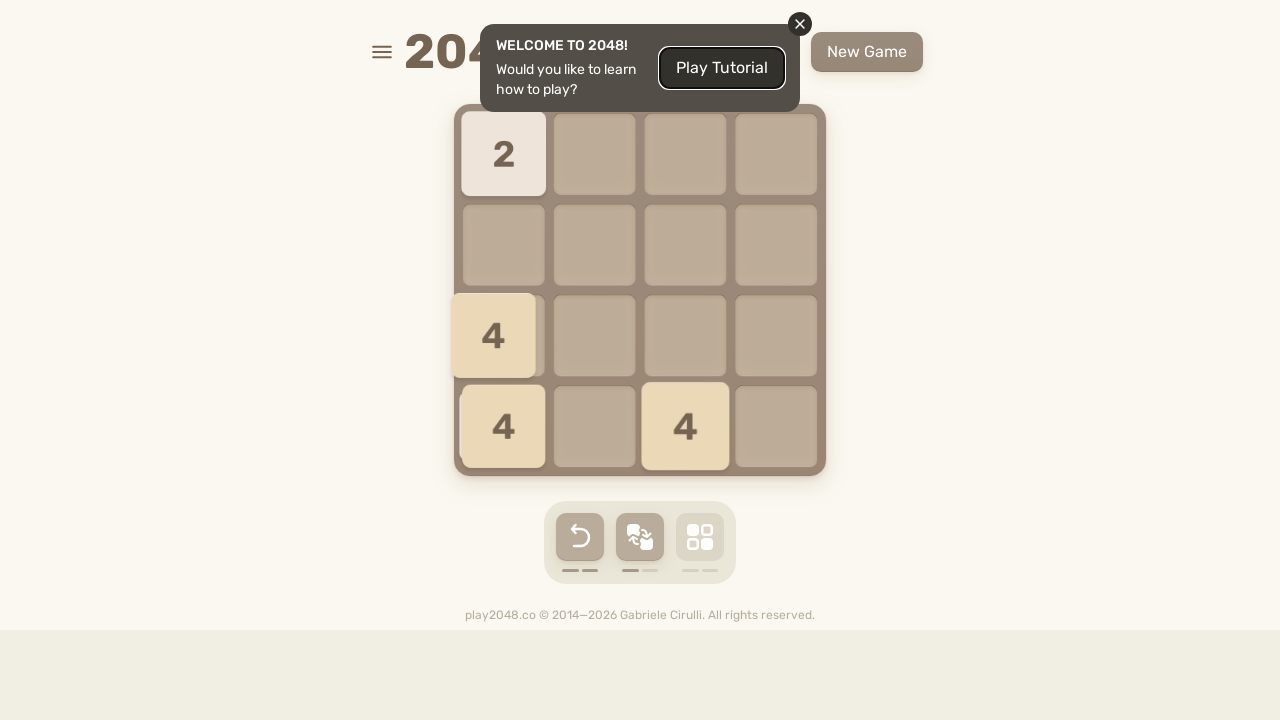

Pressed ArrowUp key
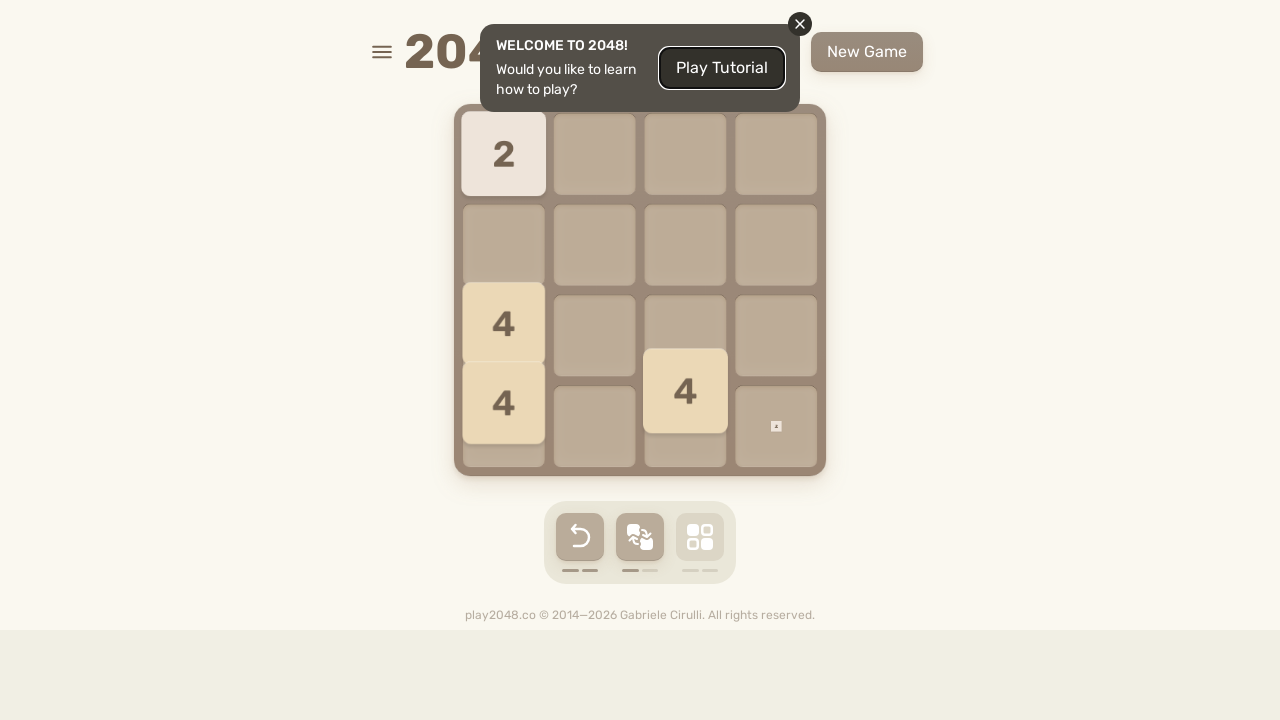

Pressed ArrowRight key
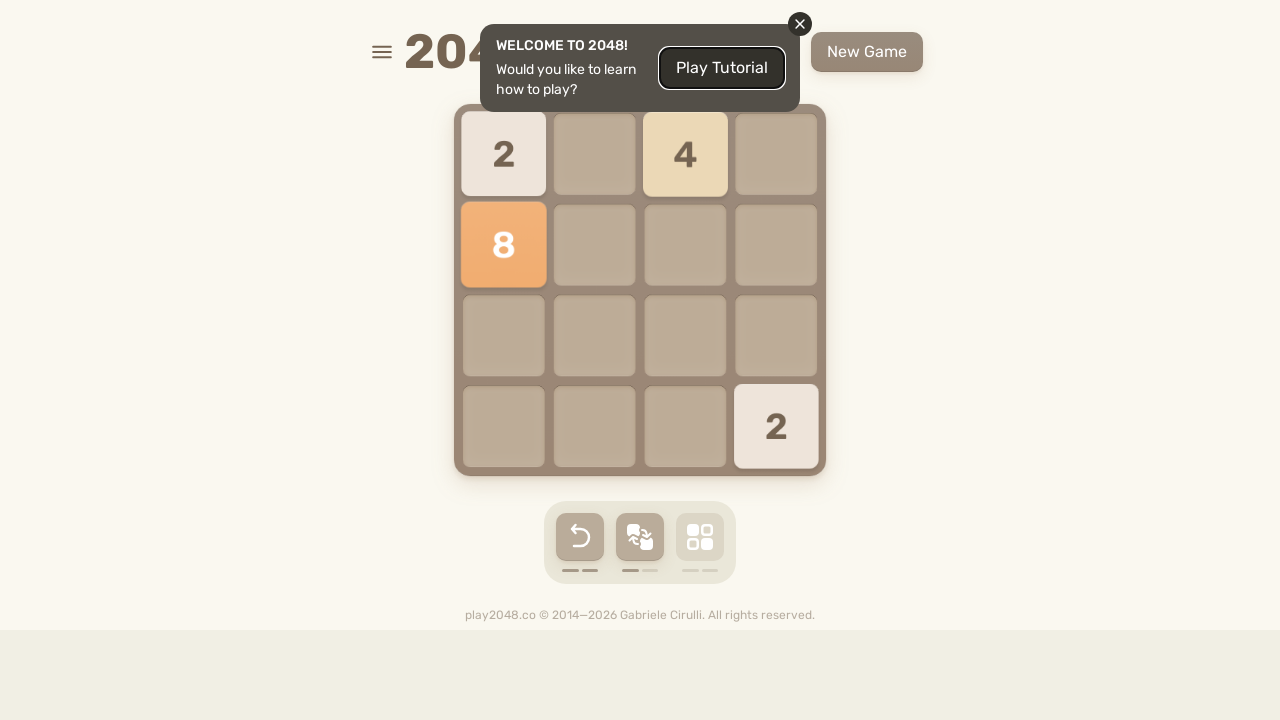

Pressed ArrowDown key
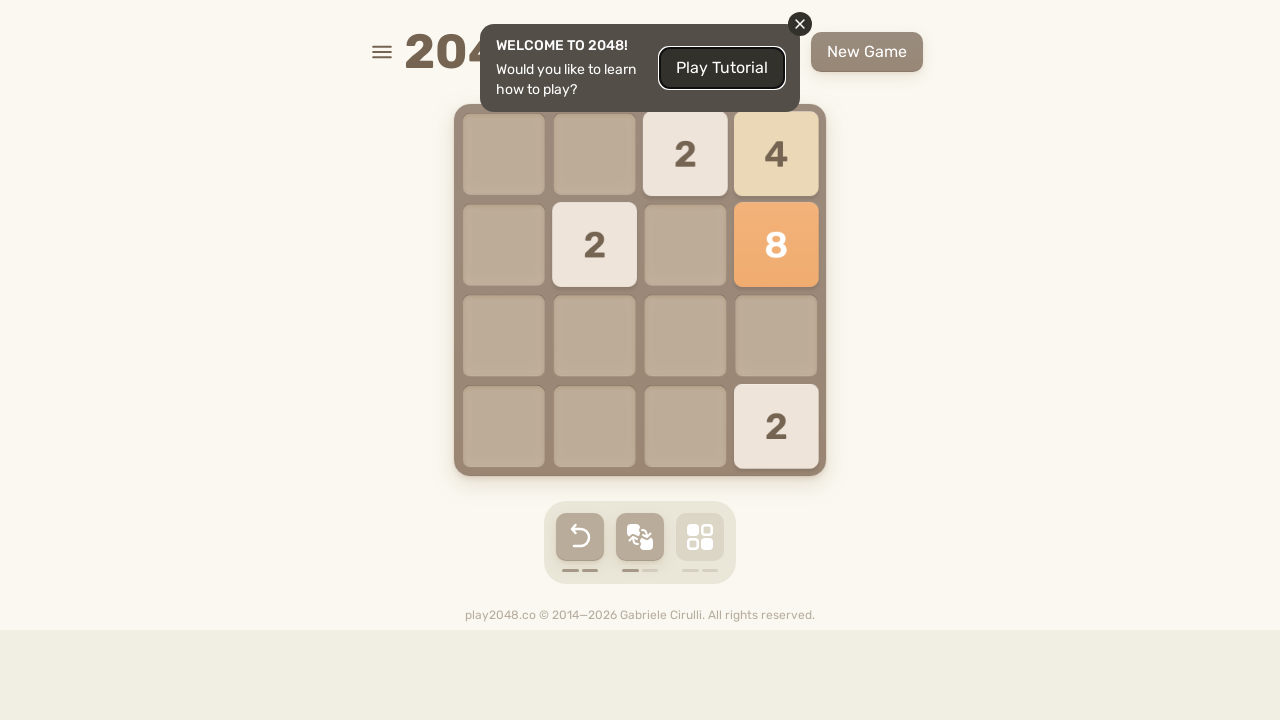

Pressed ArrowLeft key
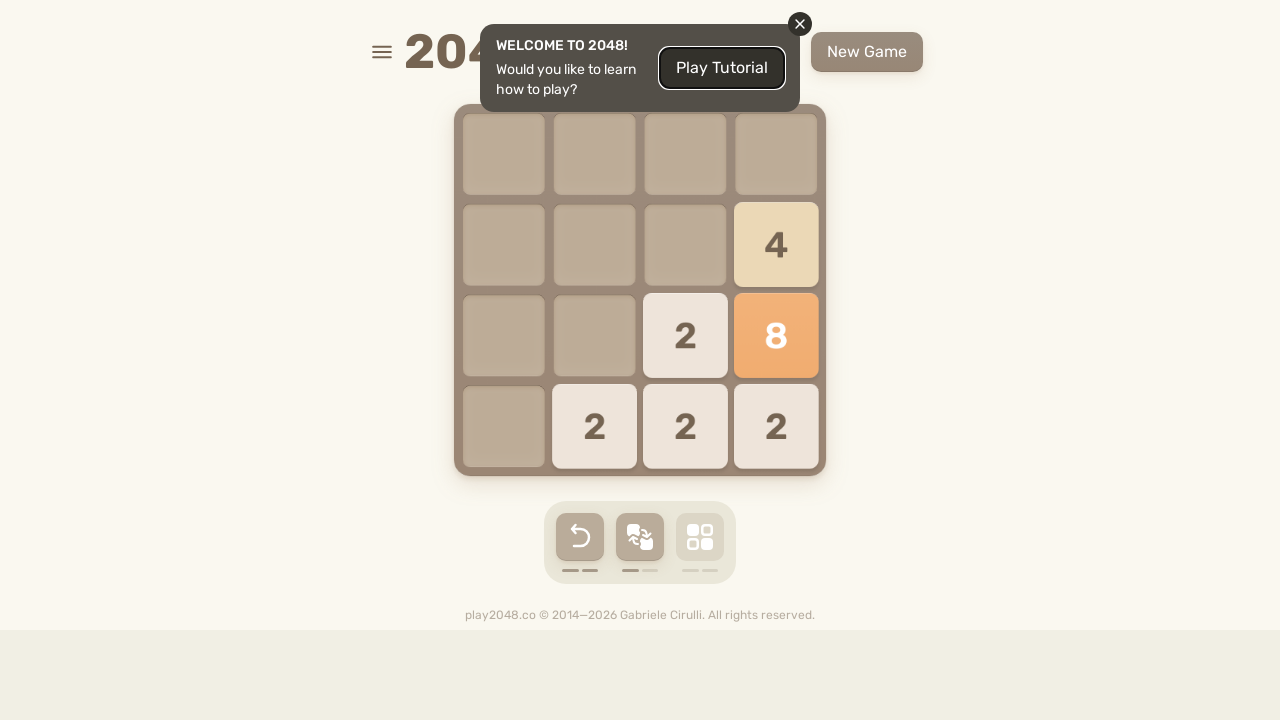

Checked for game over message
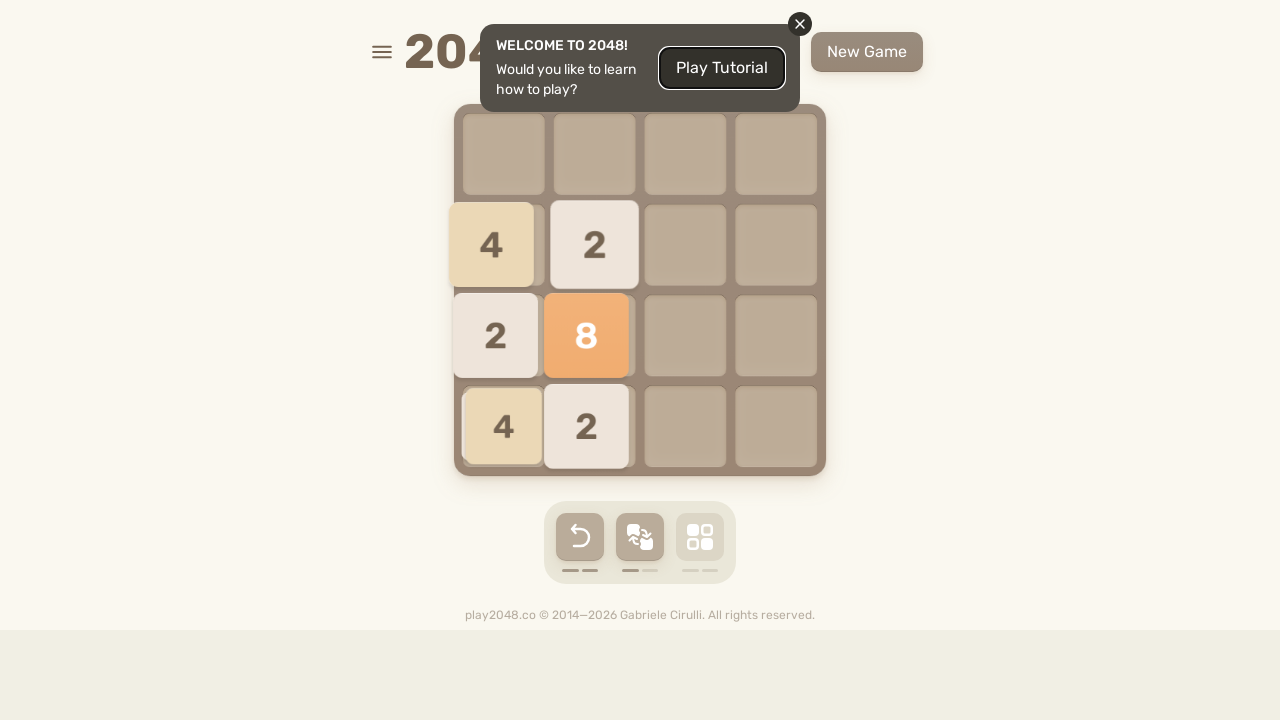

Pressed ArrowUp key
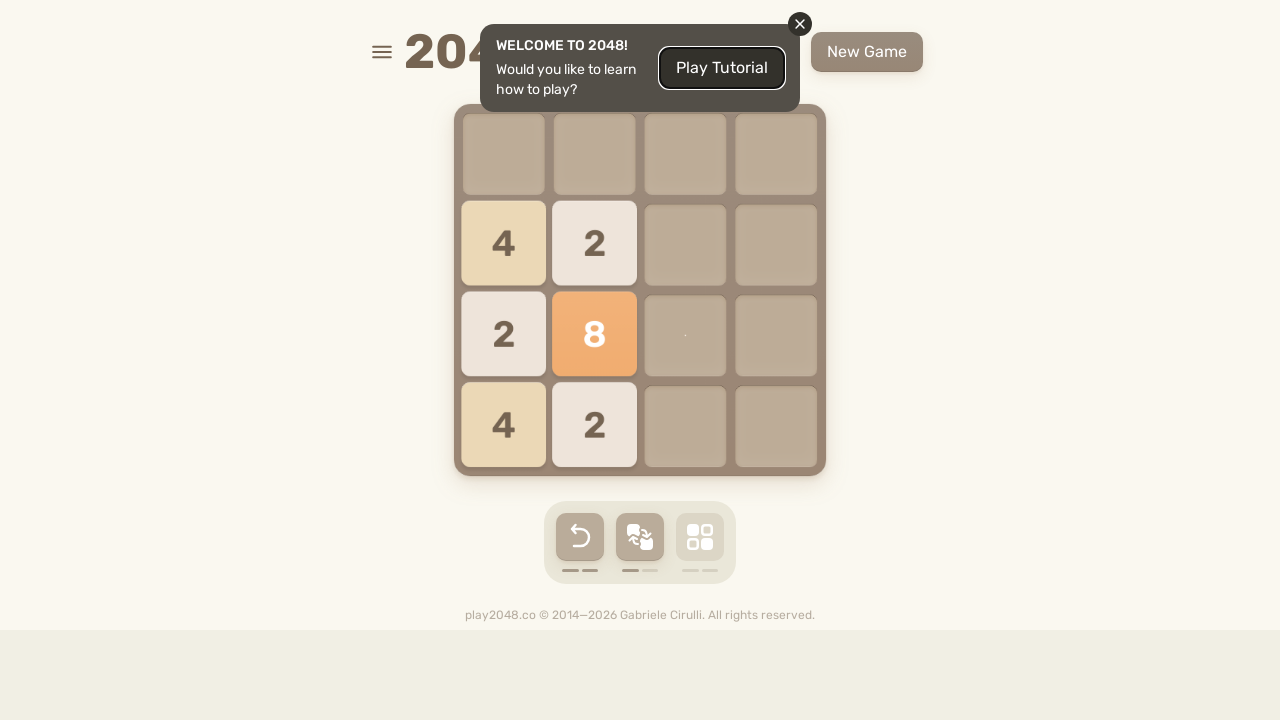

Pressed ArrowRight key
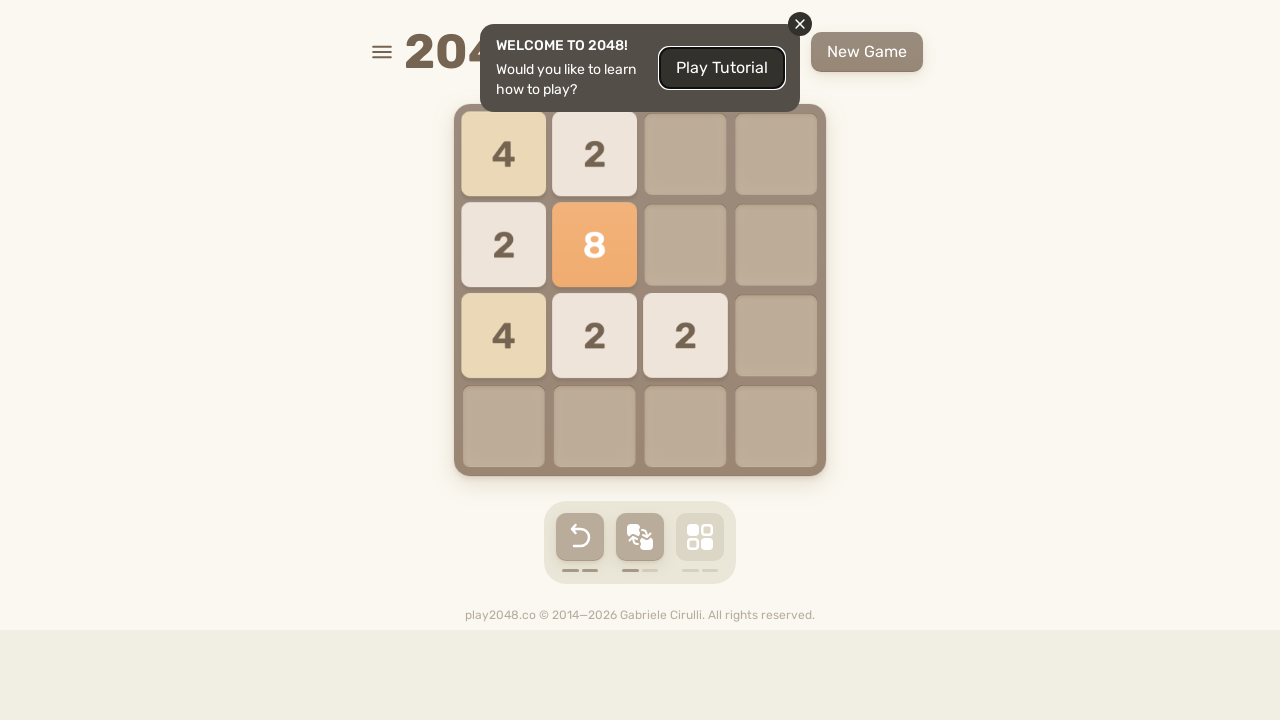

Pressed ArrowDown key
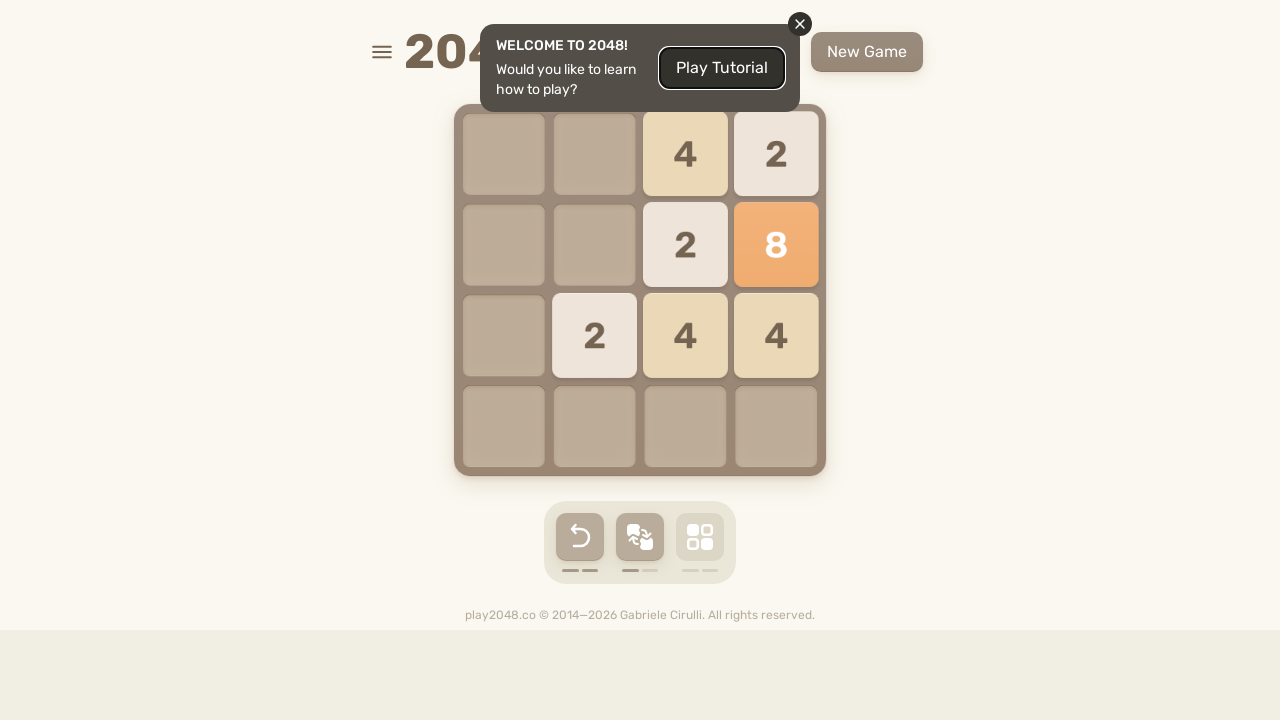

Pressed ArrowLeft key
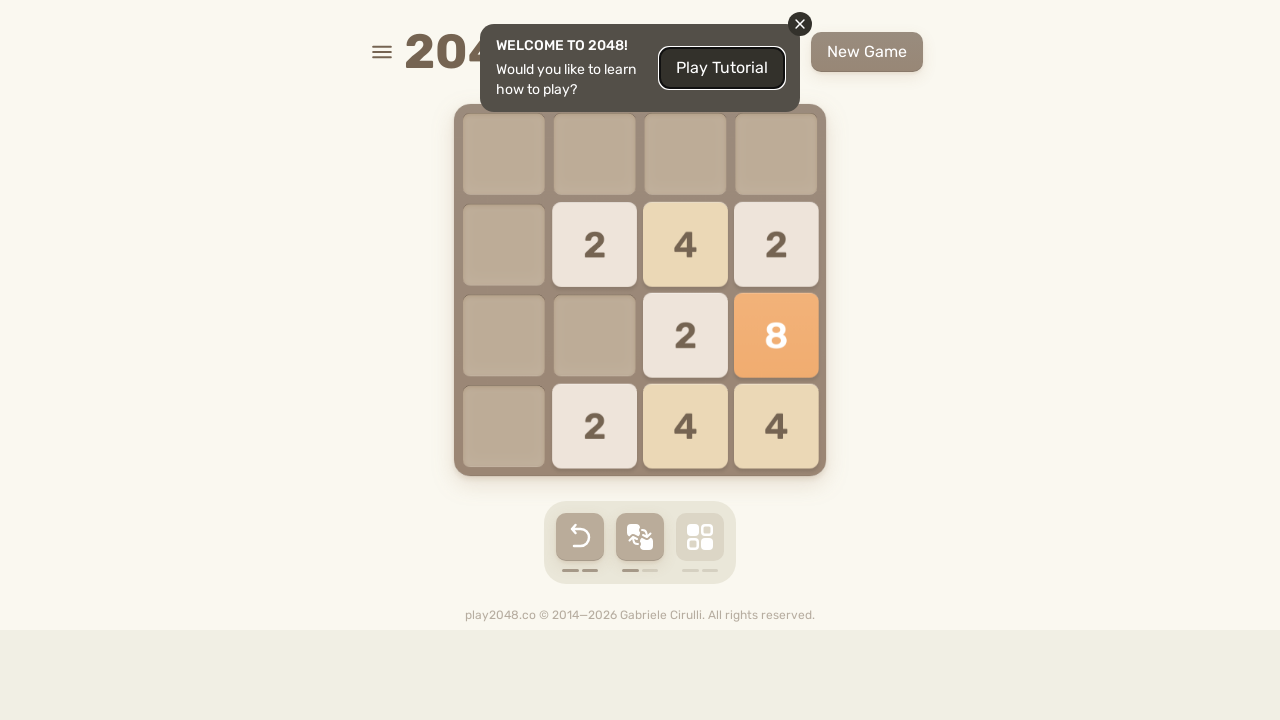

Checked for game over message
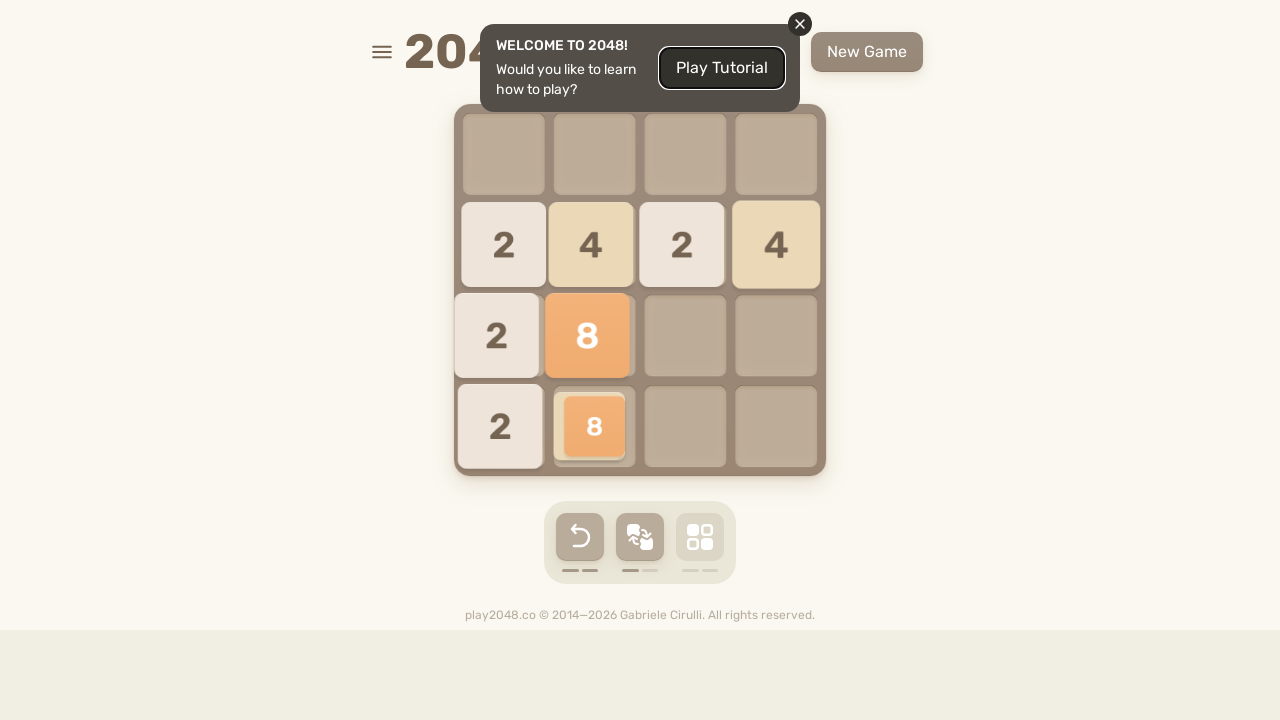

Pressed ArrowUp key
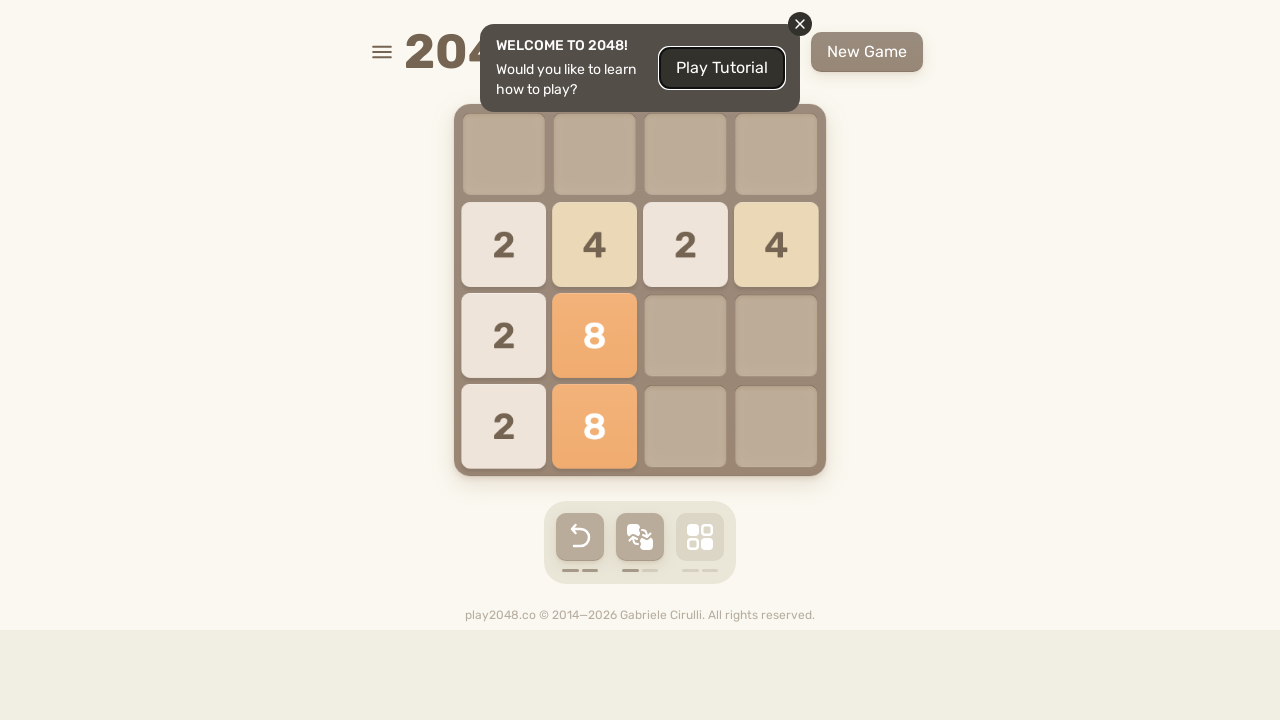

Pressed ArrowRight key
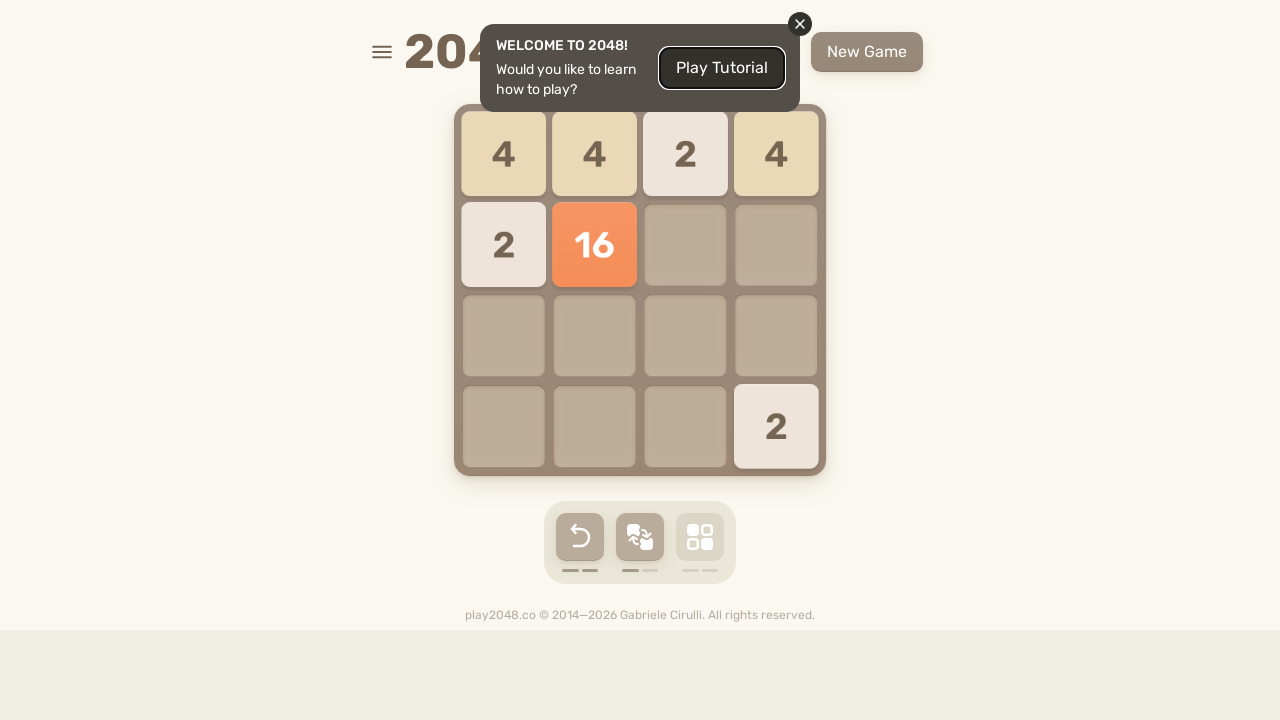

Pressed ArrowDown key
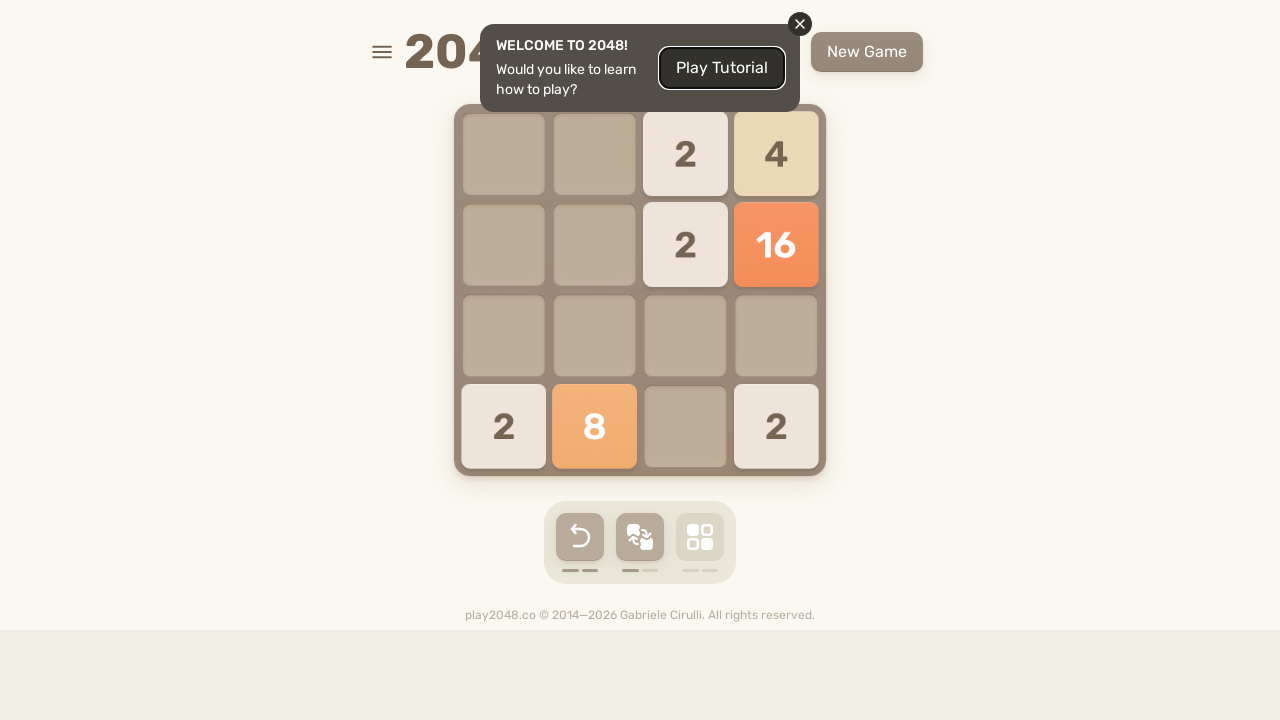

Pressed ArrowLeft key
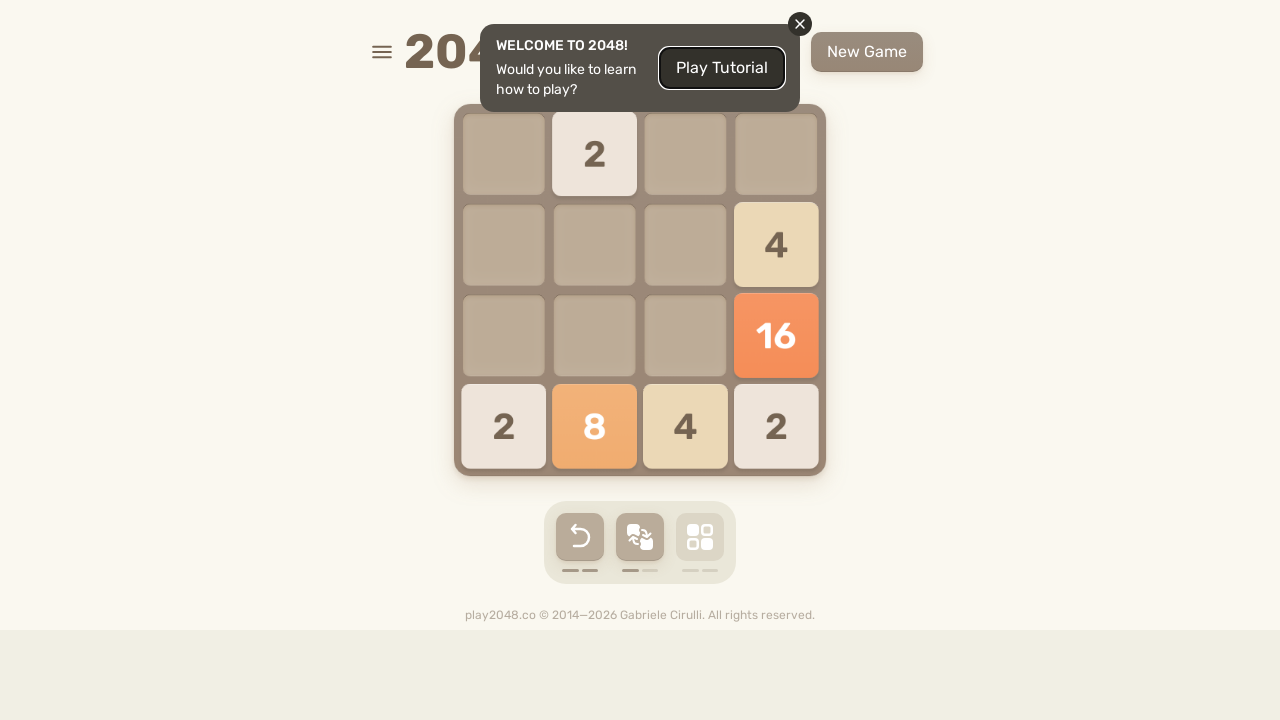

Checked for game over message
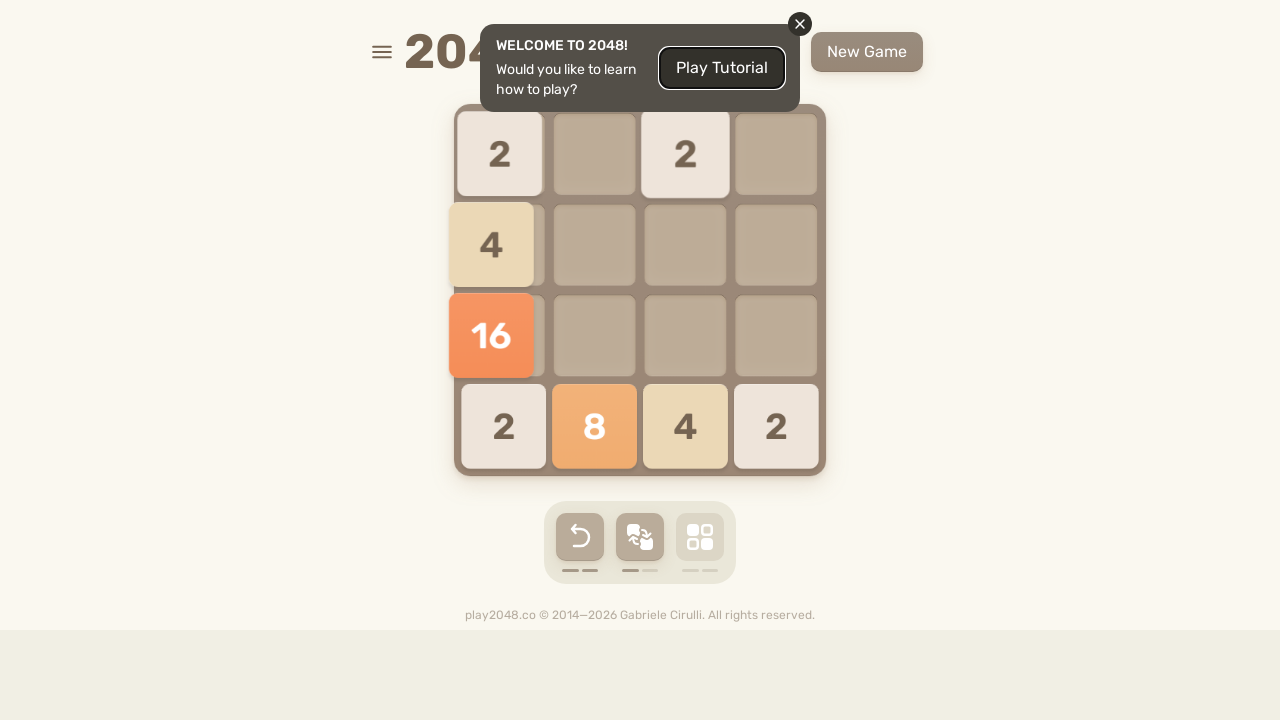

Pressed ArrowUp key
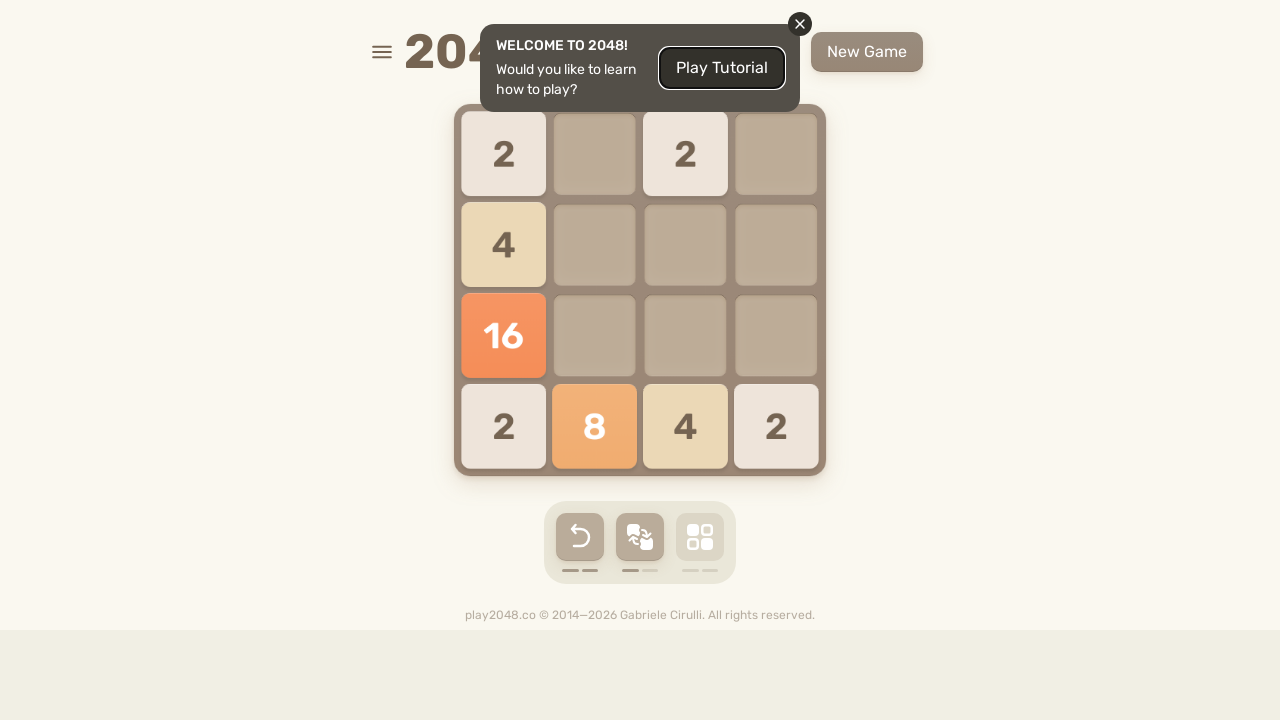

Pressed ArrowRight key
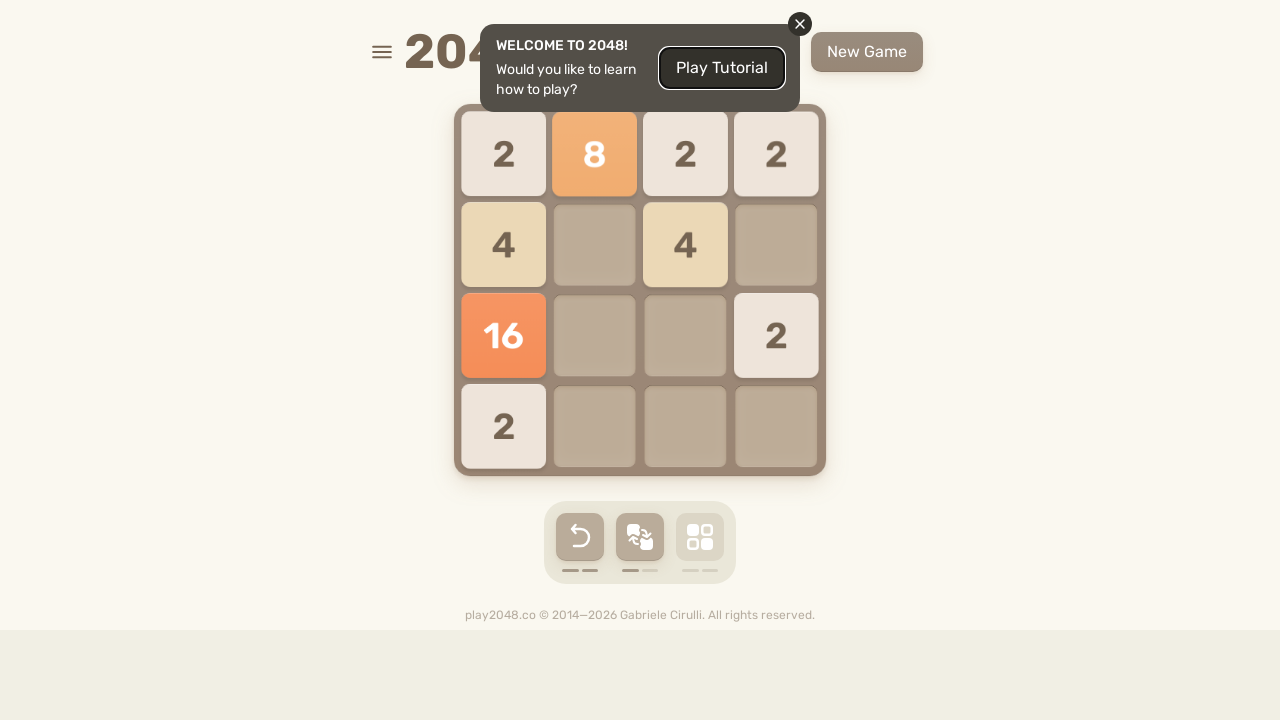

Pressed ArrowDown key
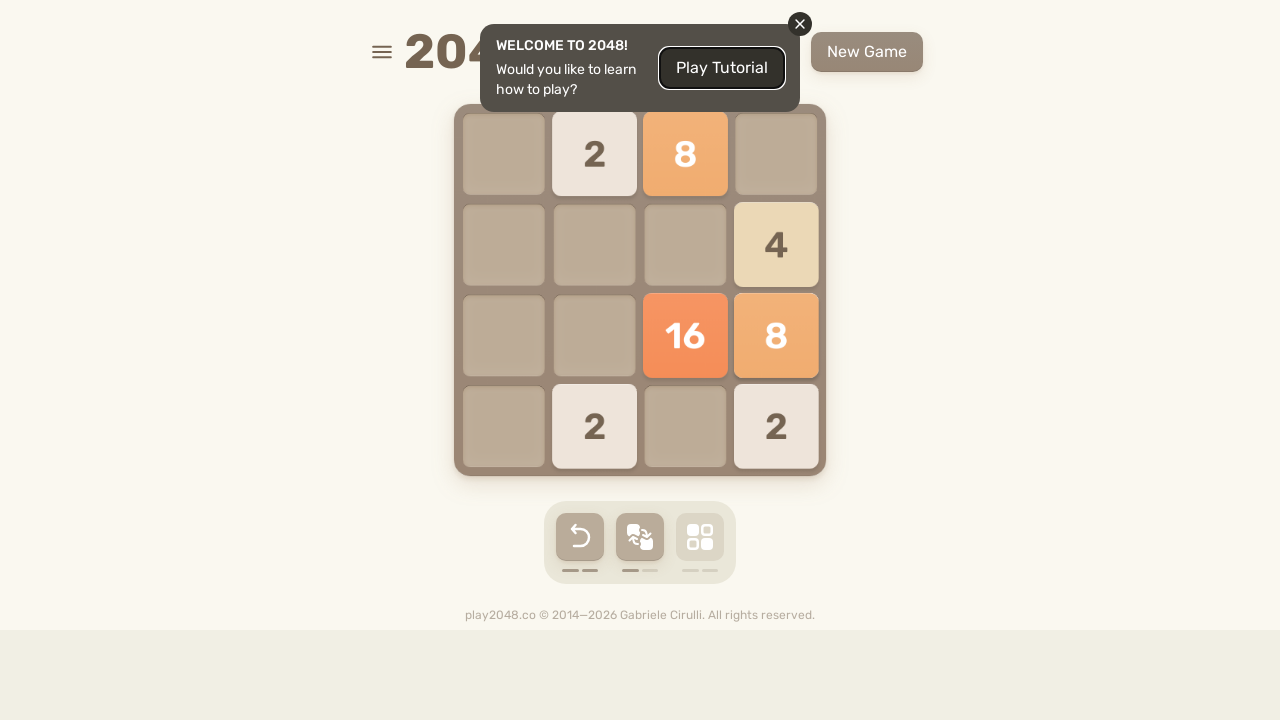

Pressed ArrowLeft key
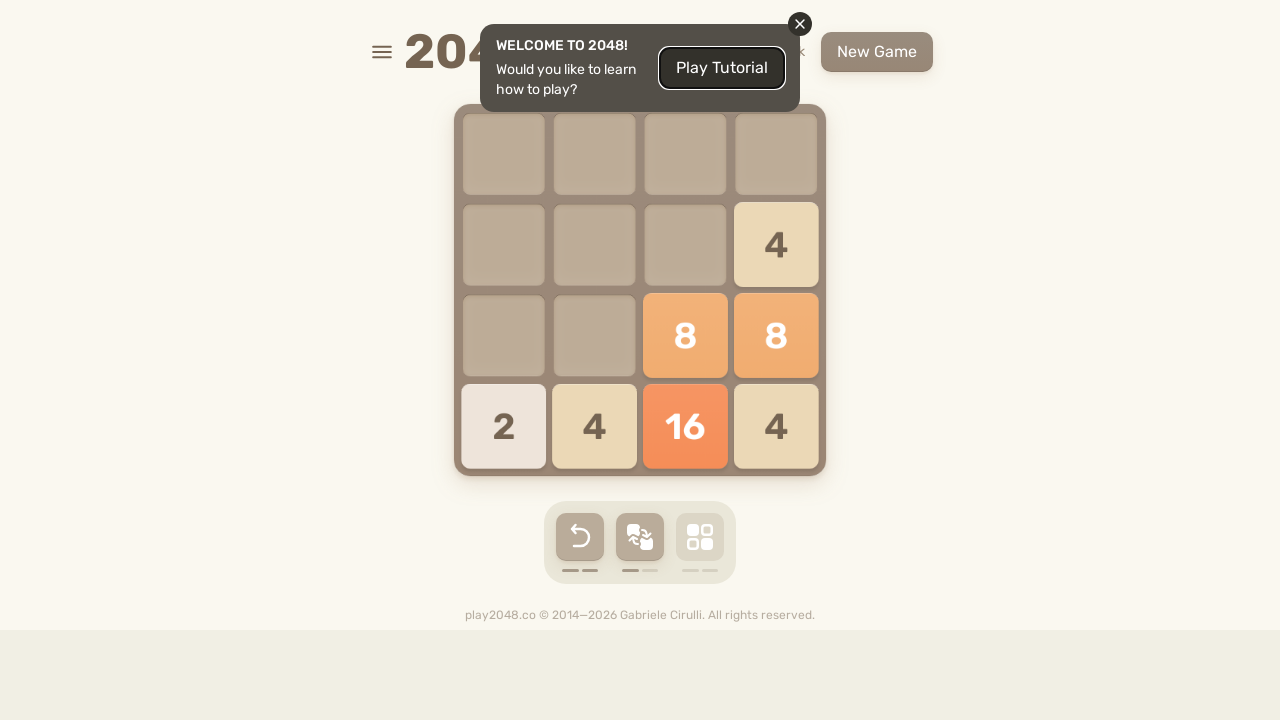

Checked for game over message
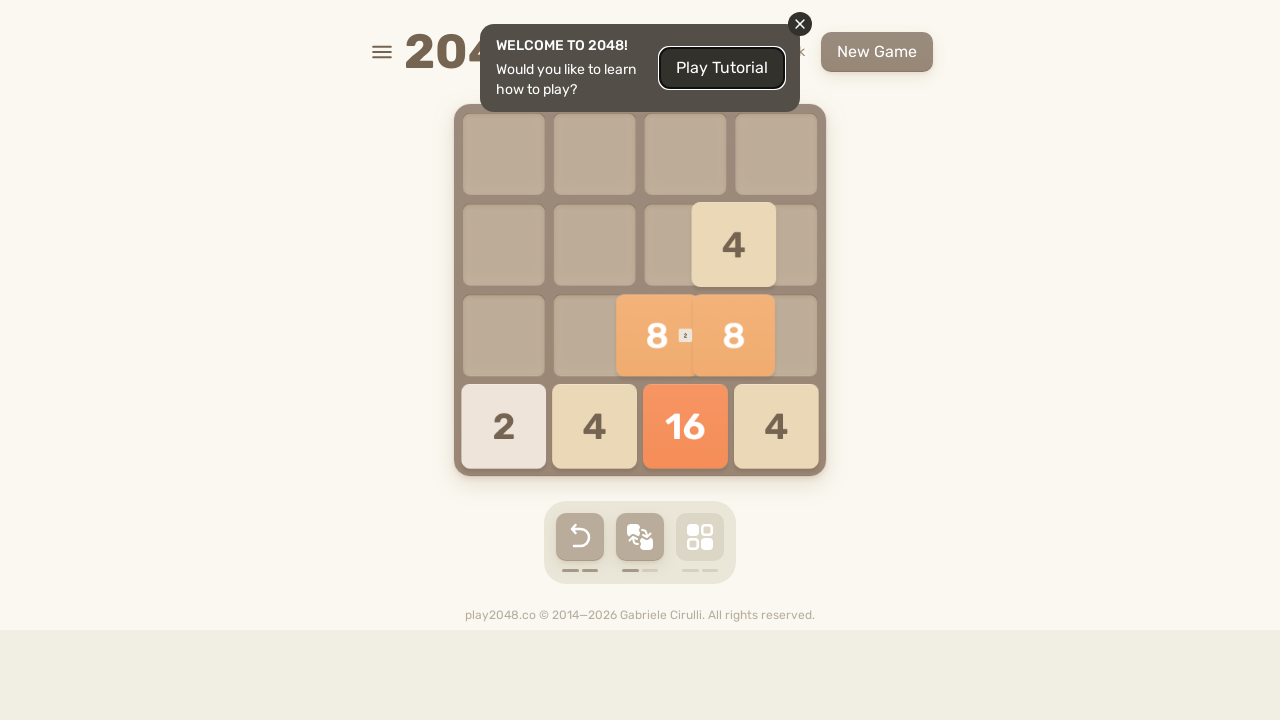

Pressed ArrowUp key
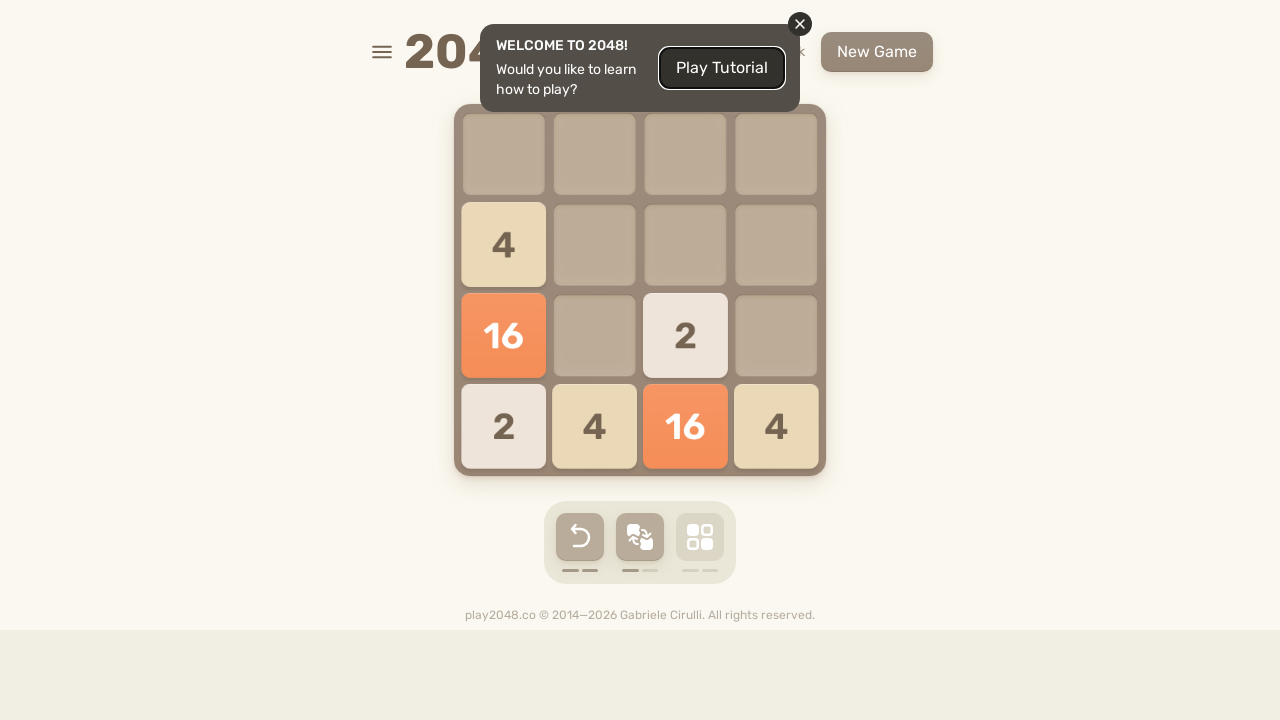

Pressed ArrowRight key
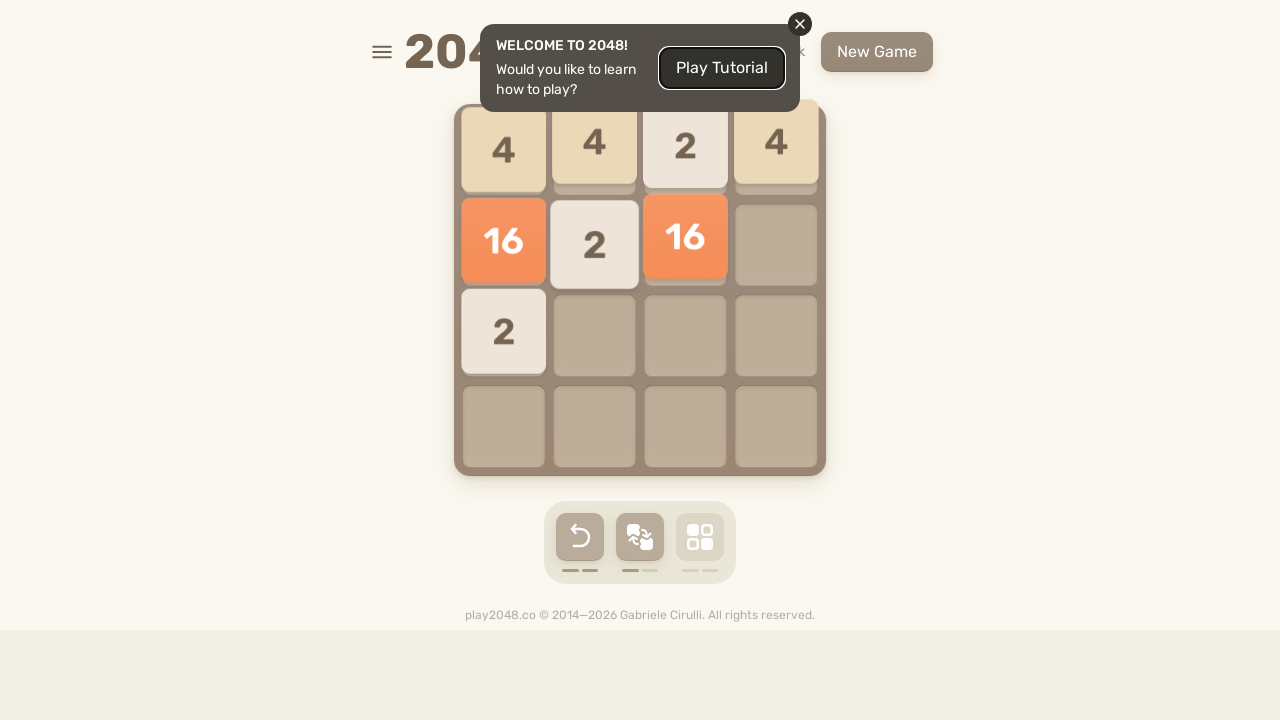

Pressed ArrowDown key
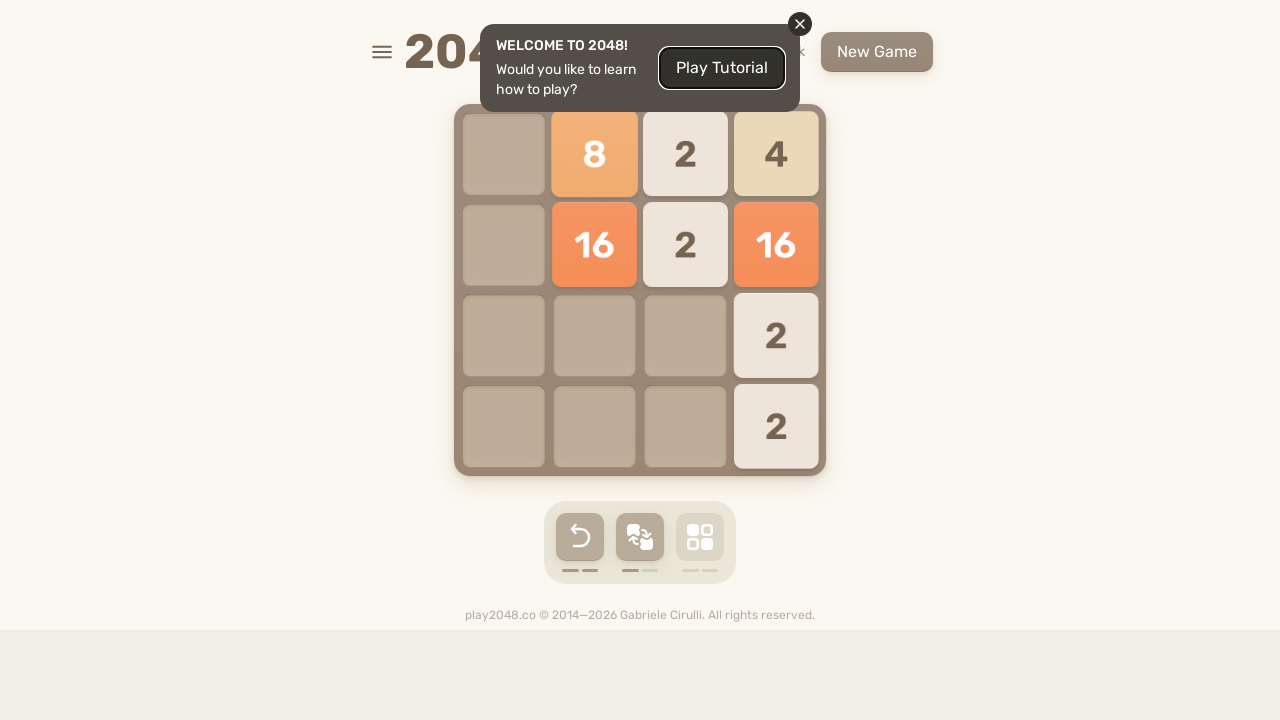

Pressed ArrowLeft key
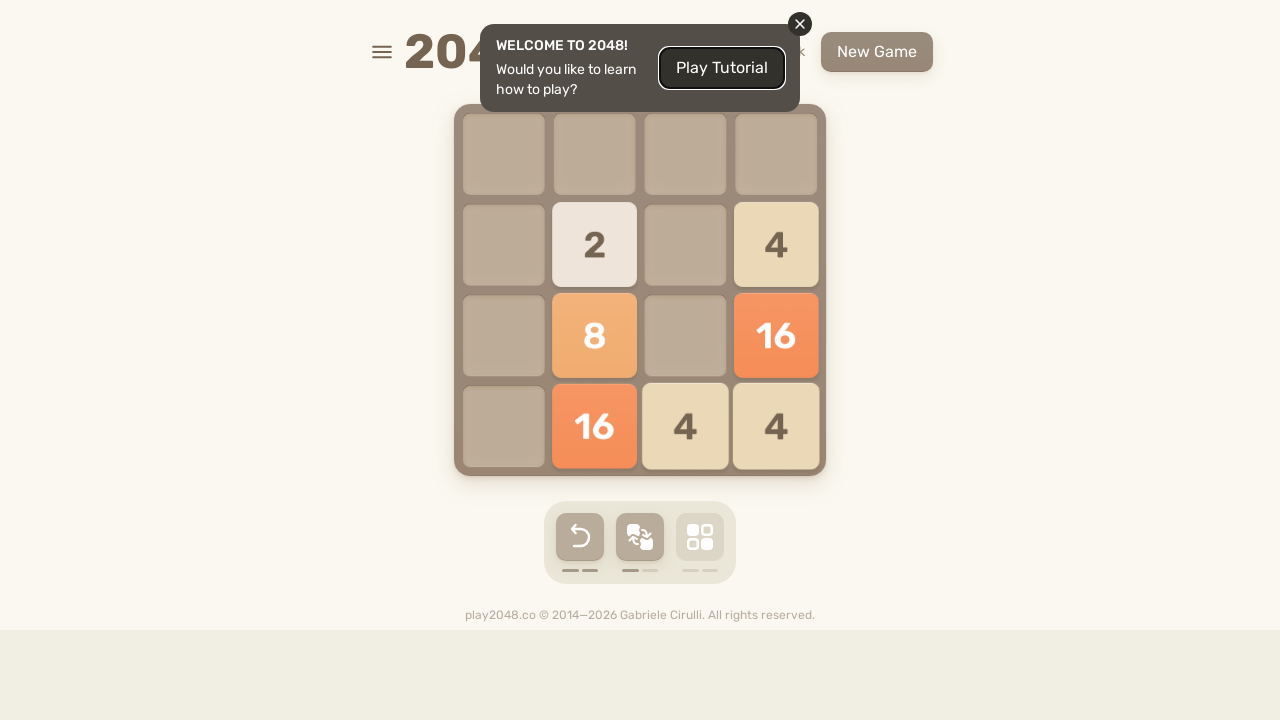

Checked for game over message
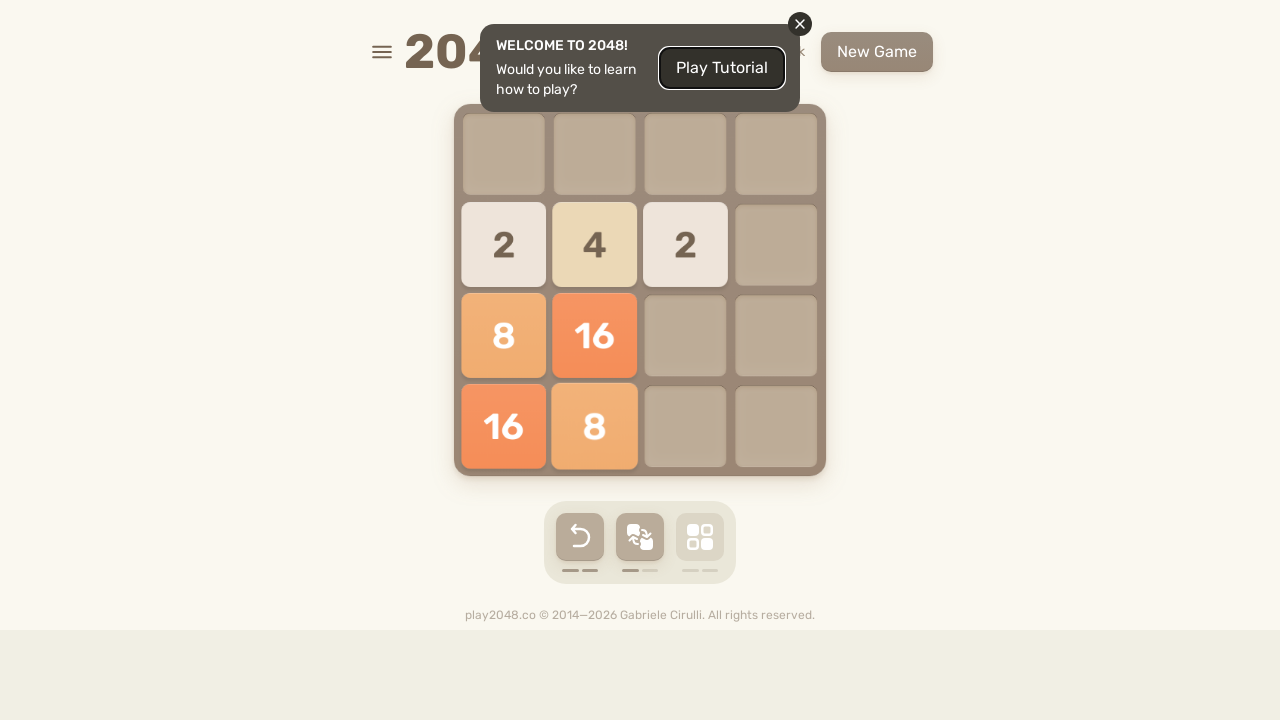

Pressed ArrowUp key
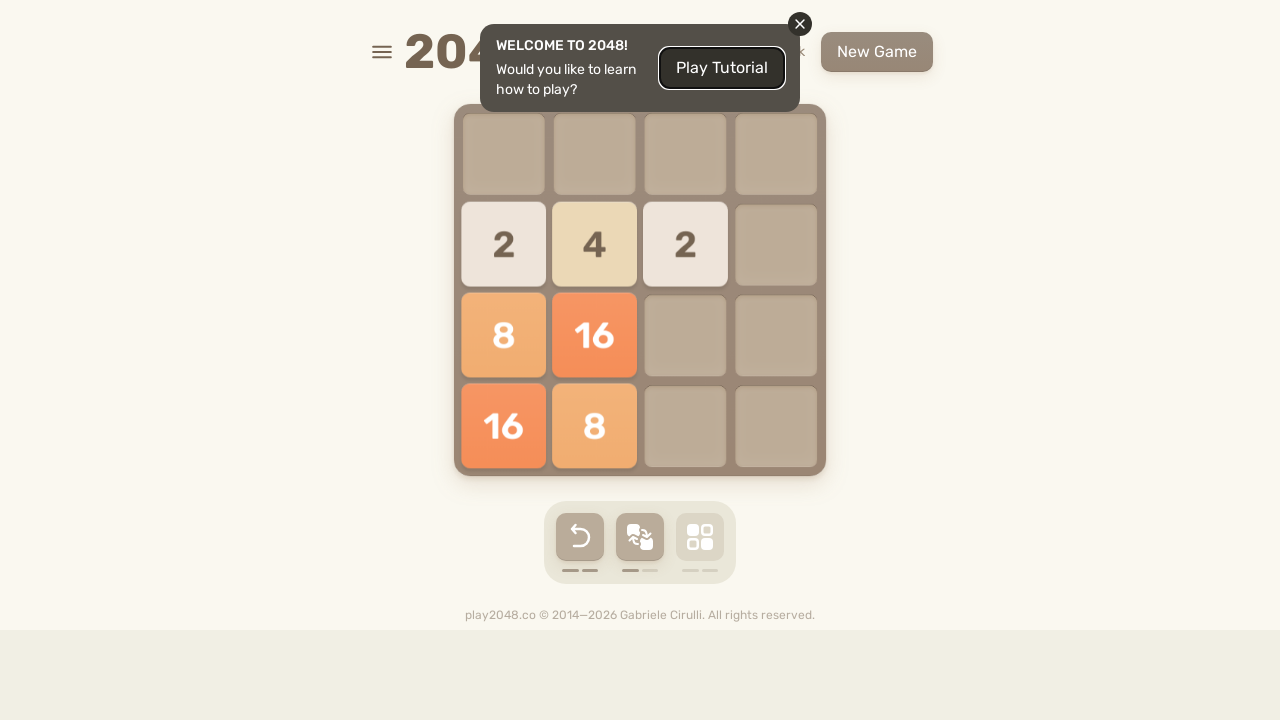

Pressed ArrowRight key
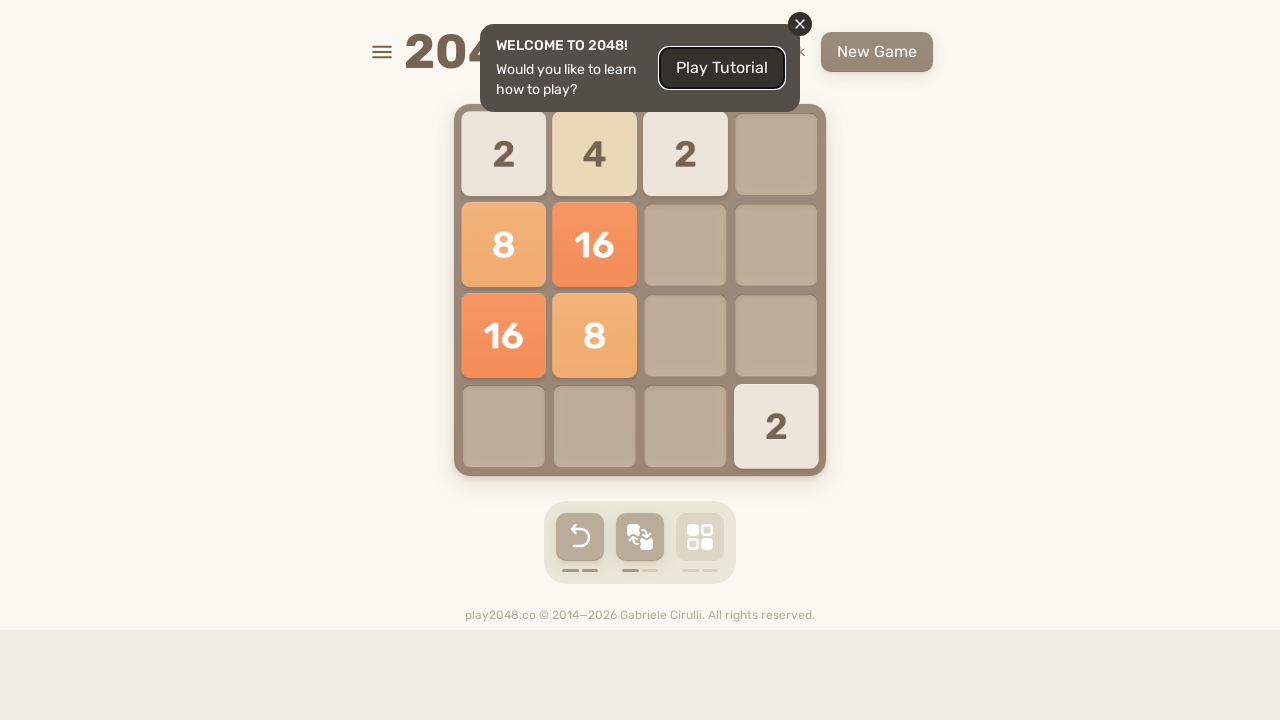

Pressed ArrowDown key
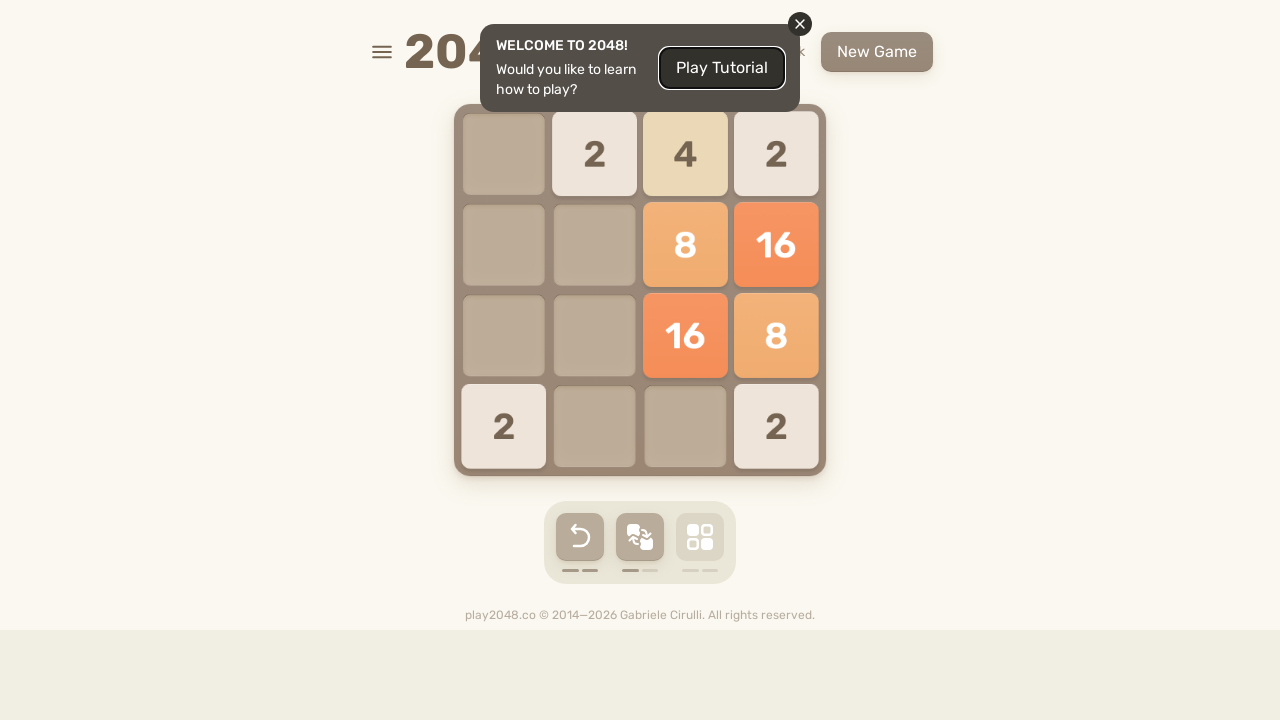

Pressed ArrowLeft key
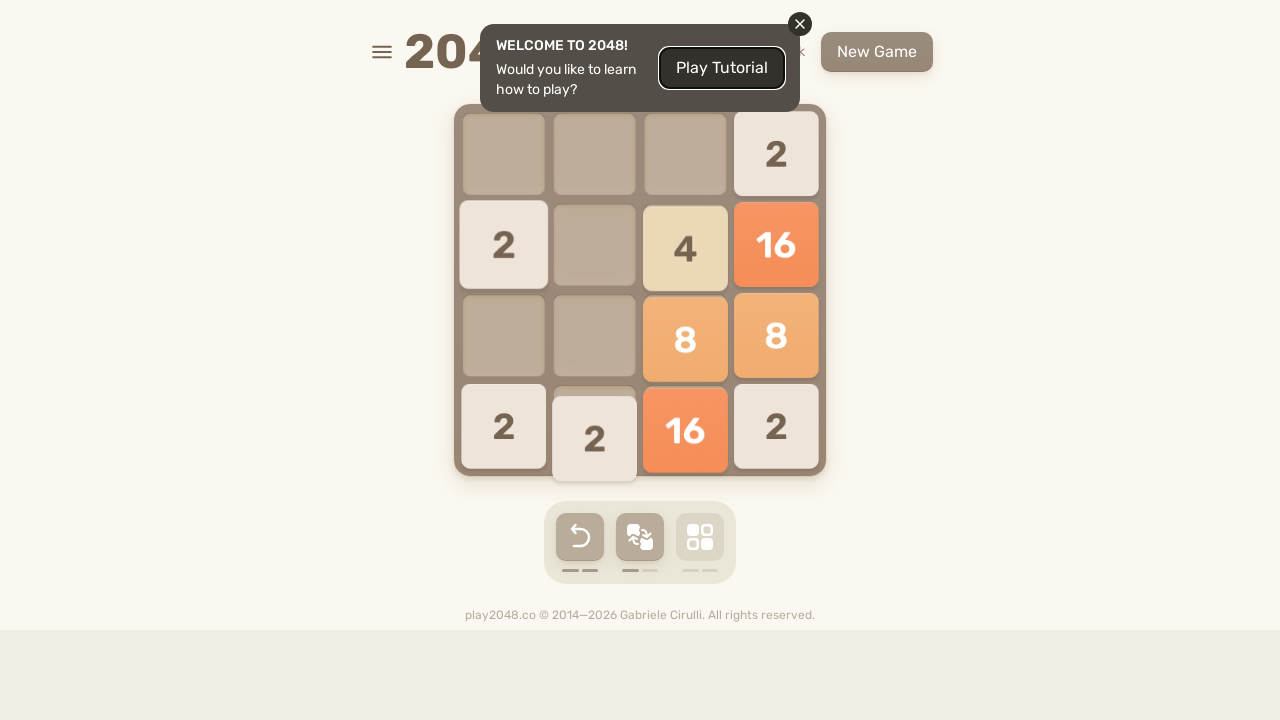

Checked for game over message
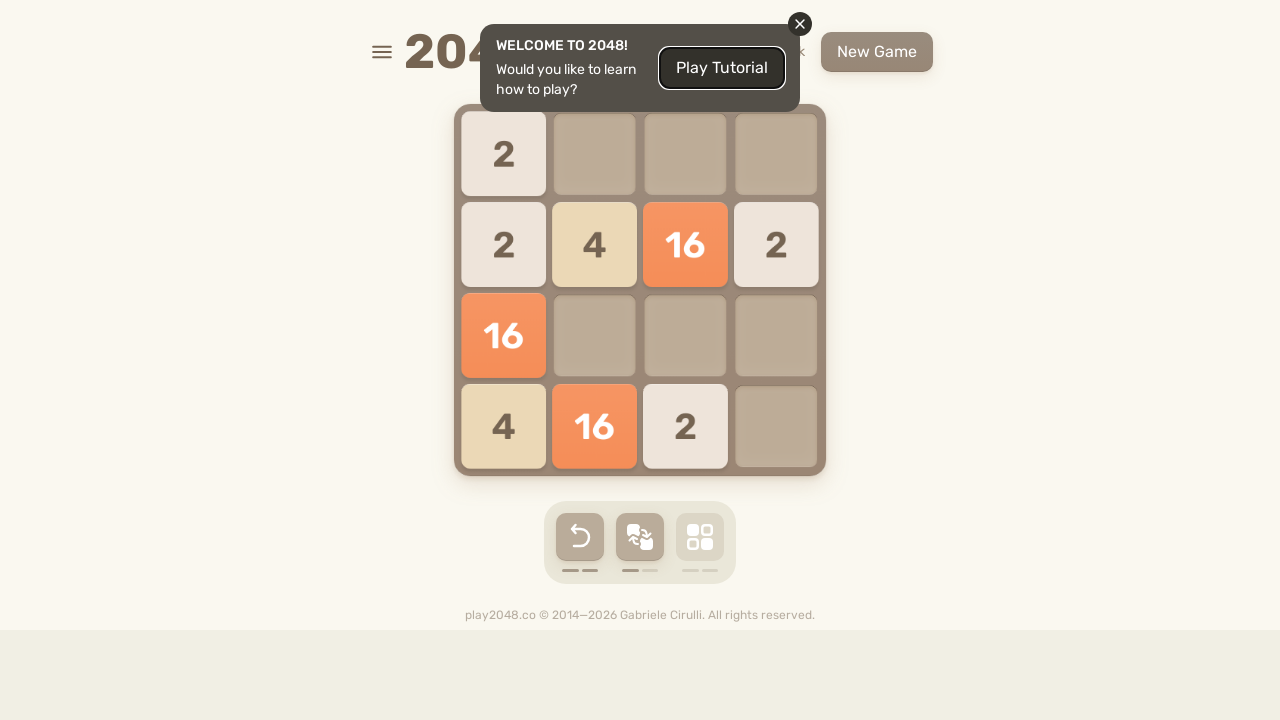

Pressed ArrowUp key
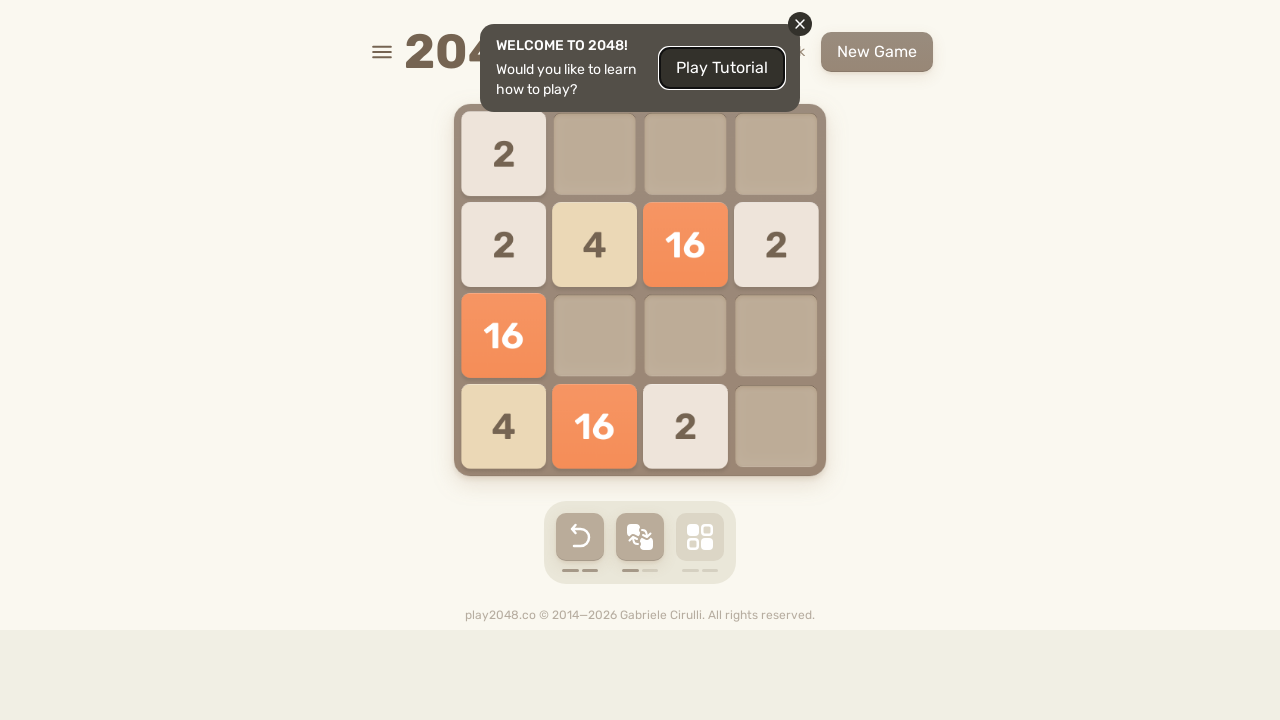

Pressed ArrowRight key
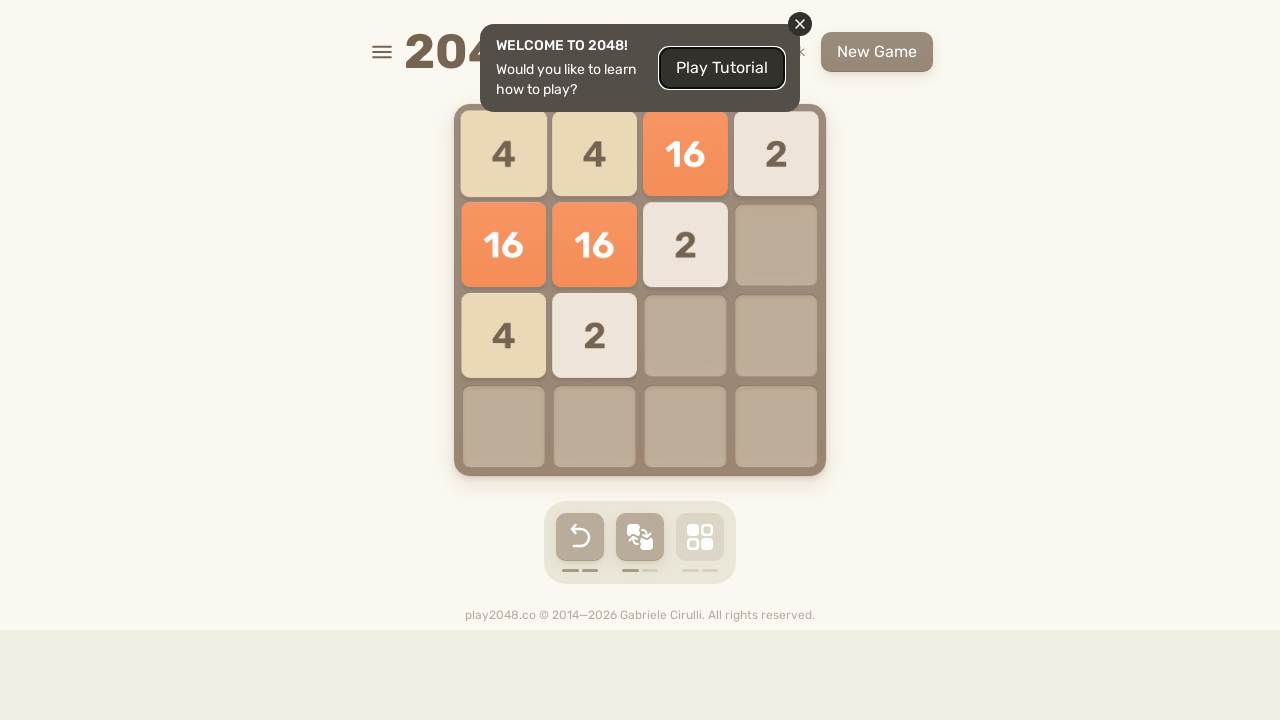

Pressed ArrowDown key
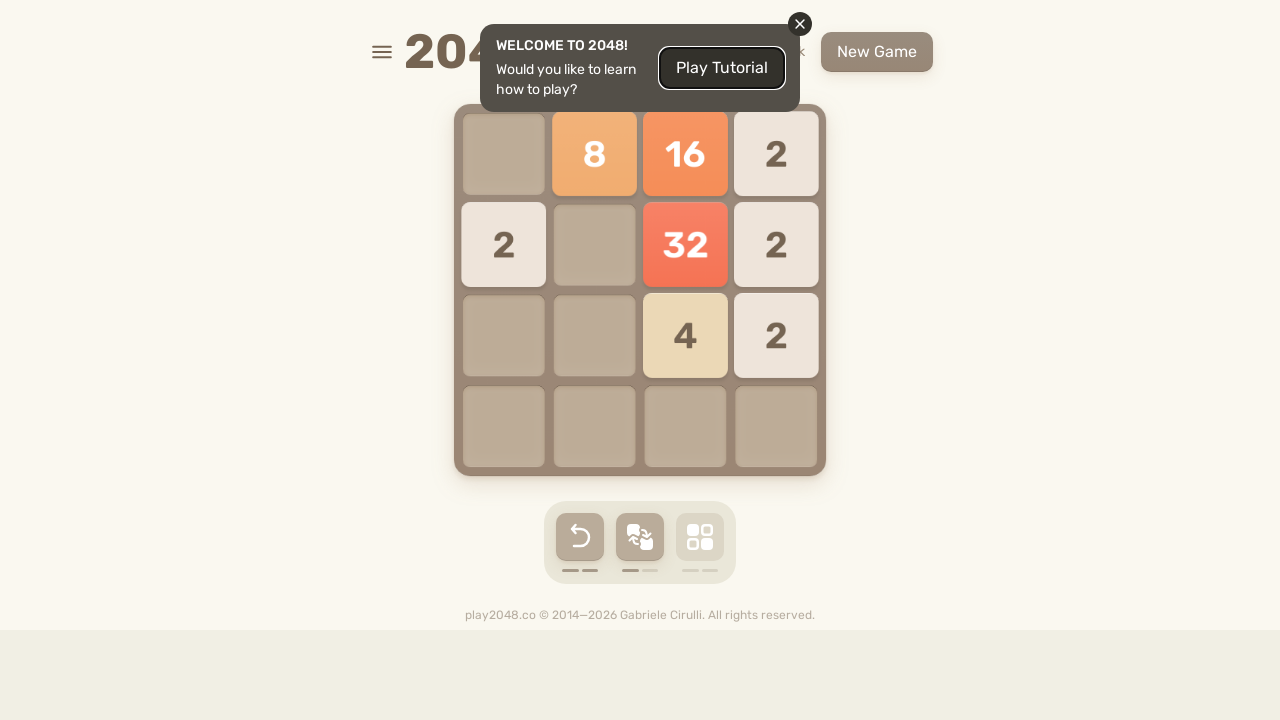

Pressed ArrowLeft key
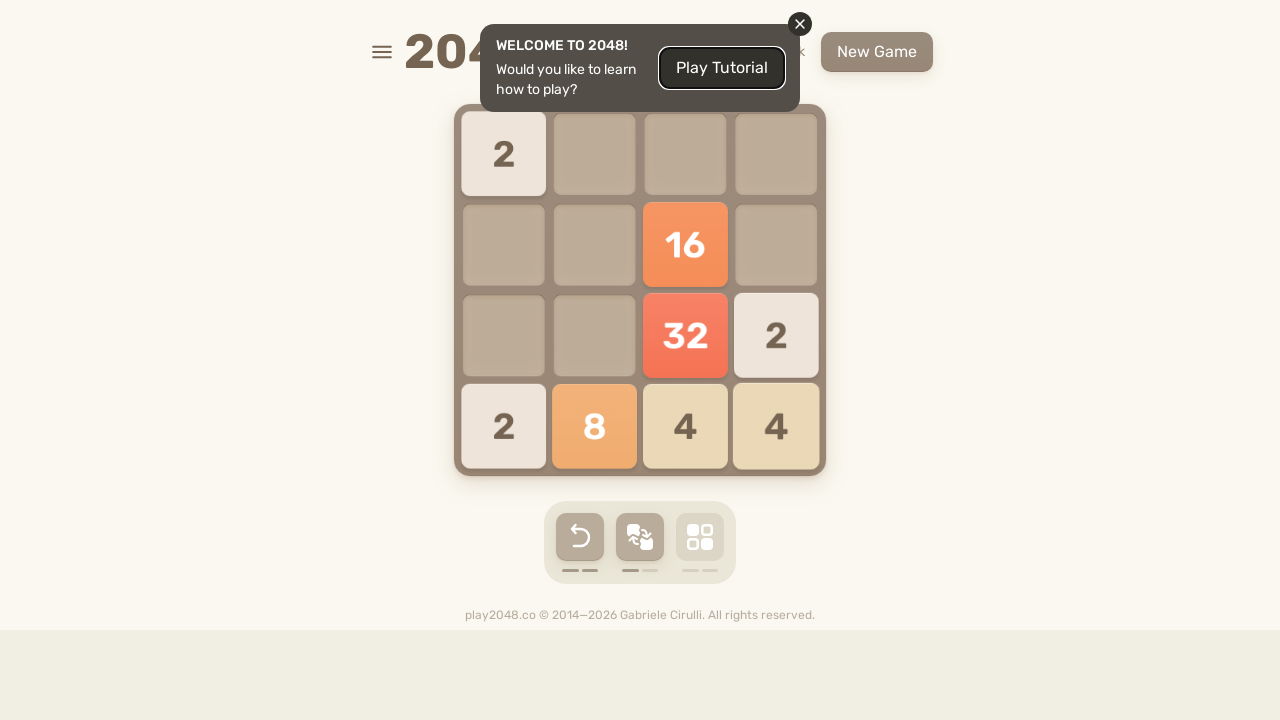

Checked for game over message
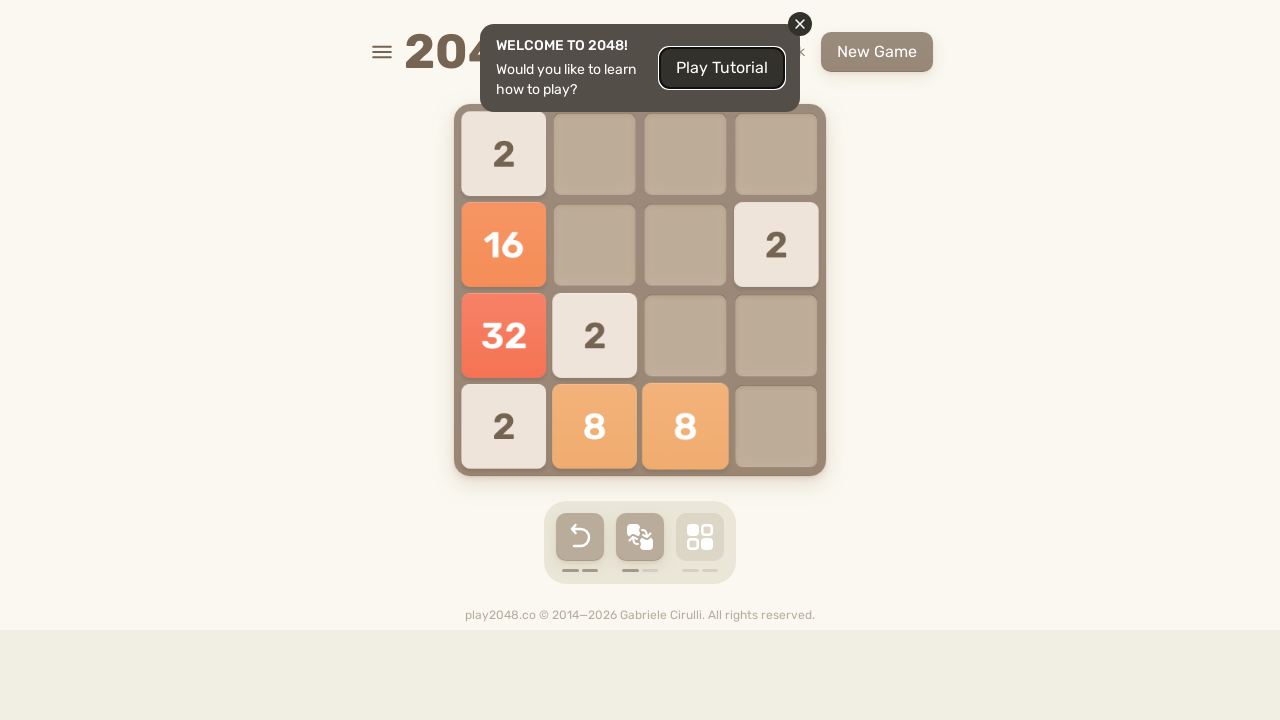

Pressed ArrowUp key
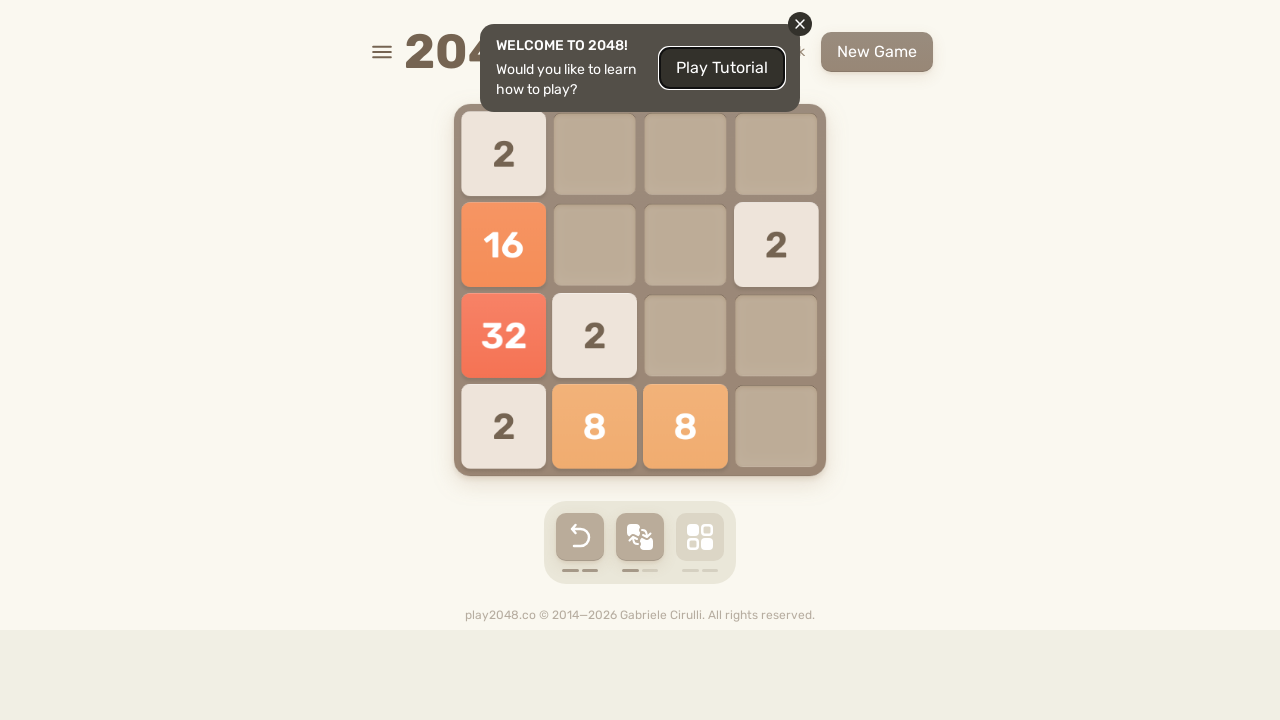

Pressed ArrowRight key
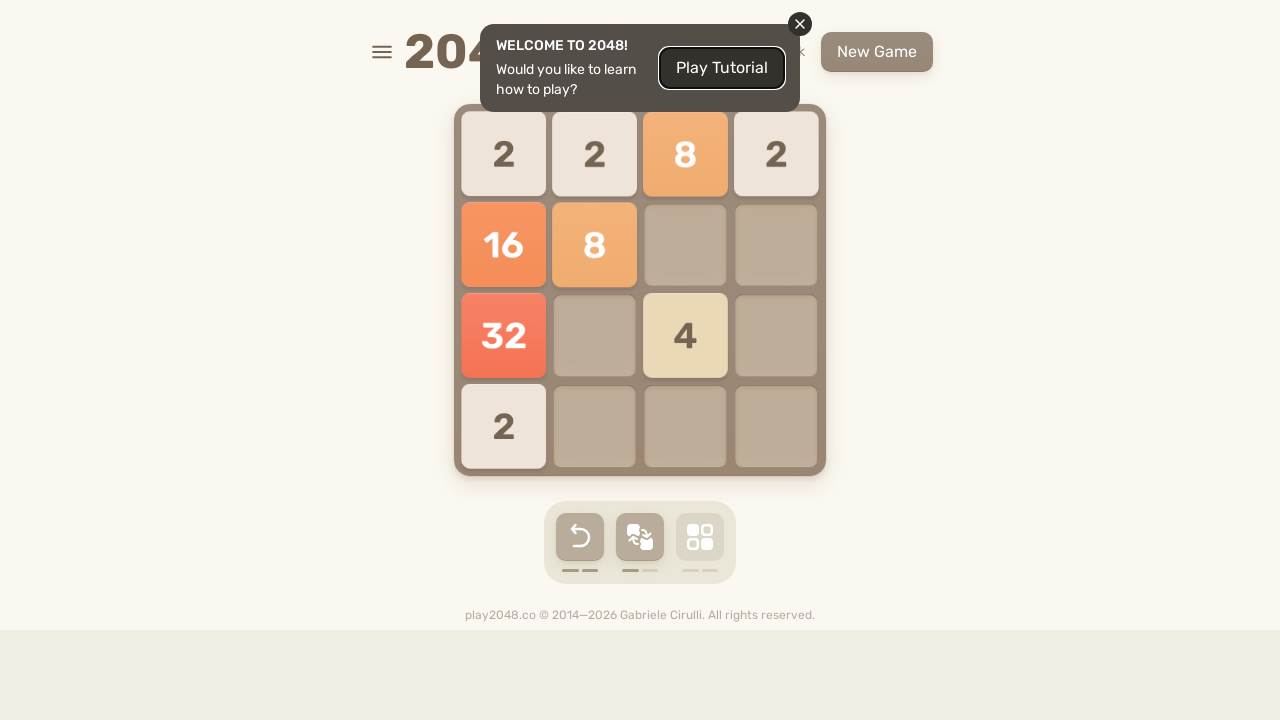

Pressed ArrowDown key
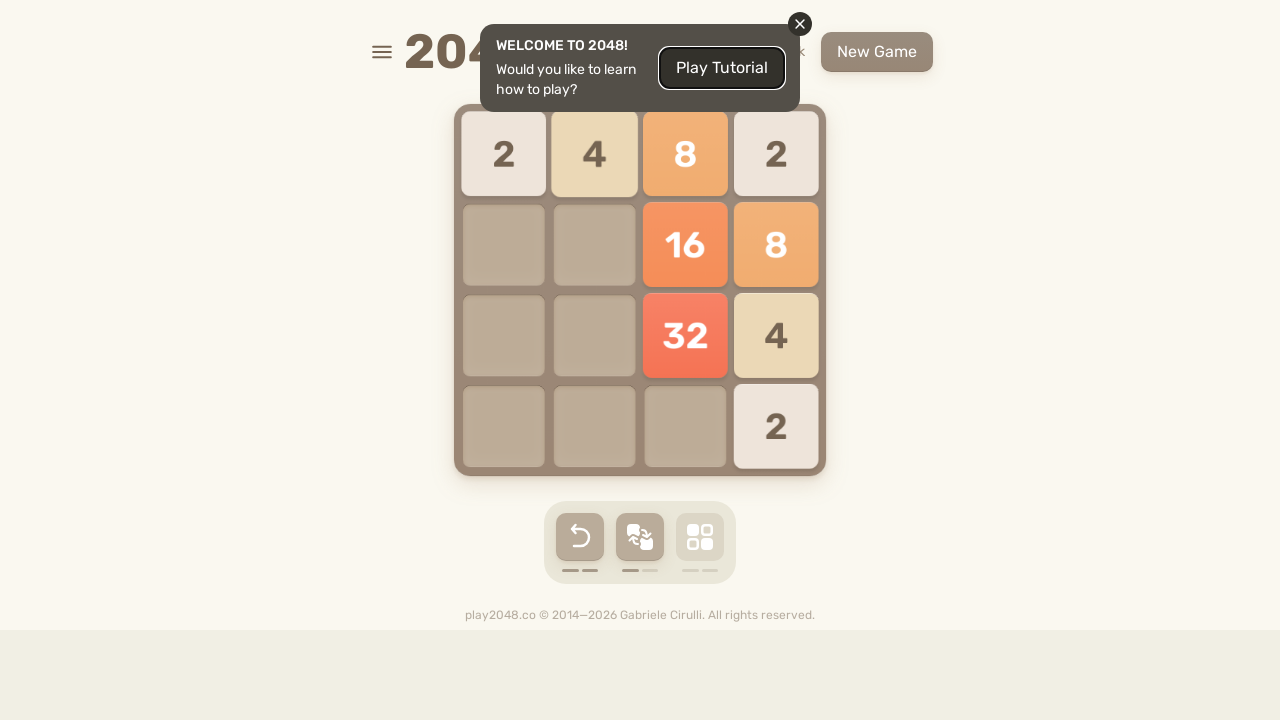

Pressed ArrowLeft key
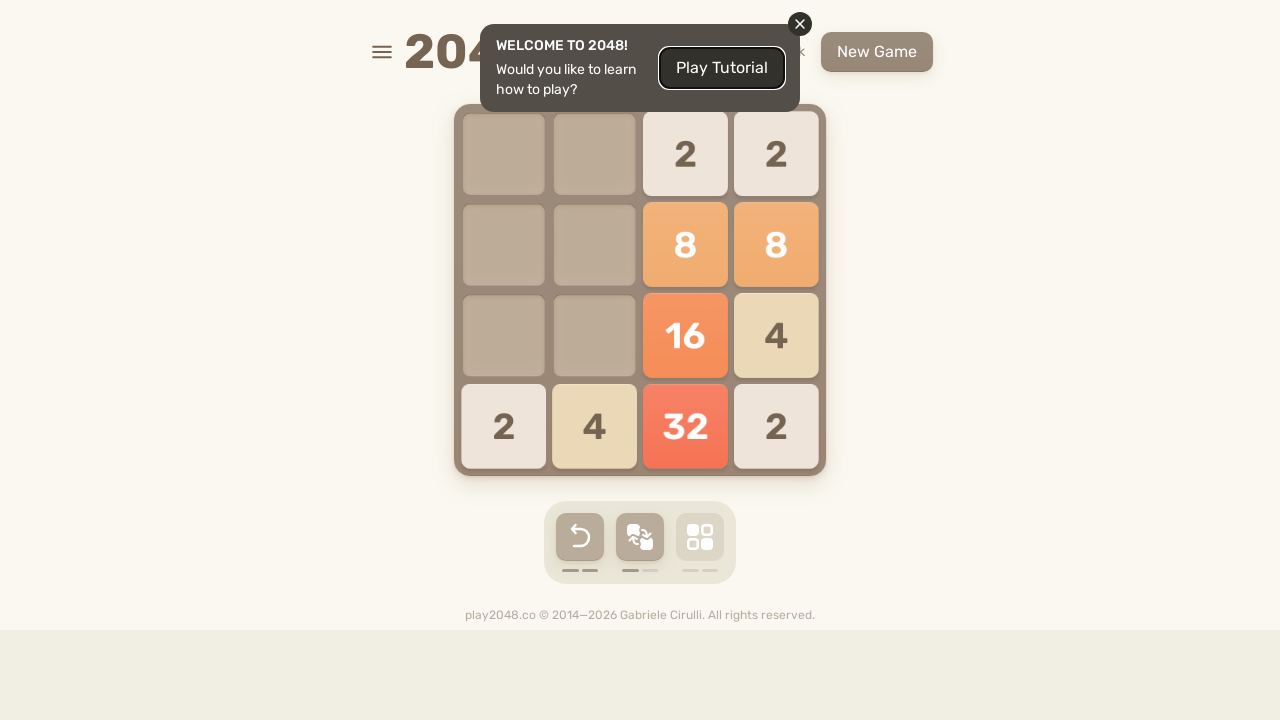

Checked for game over message
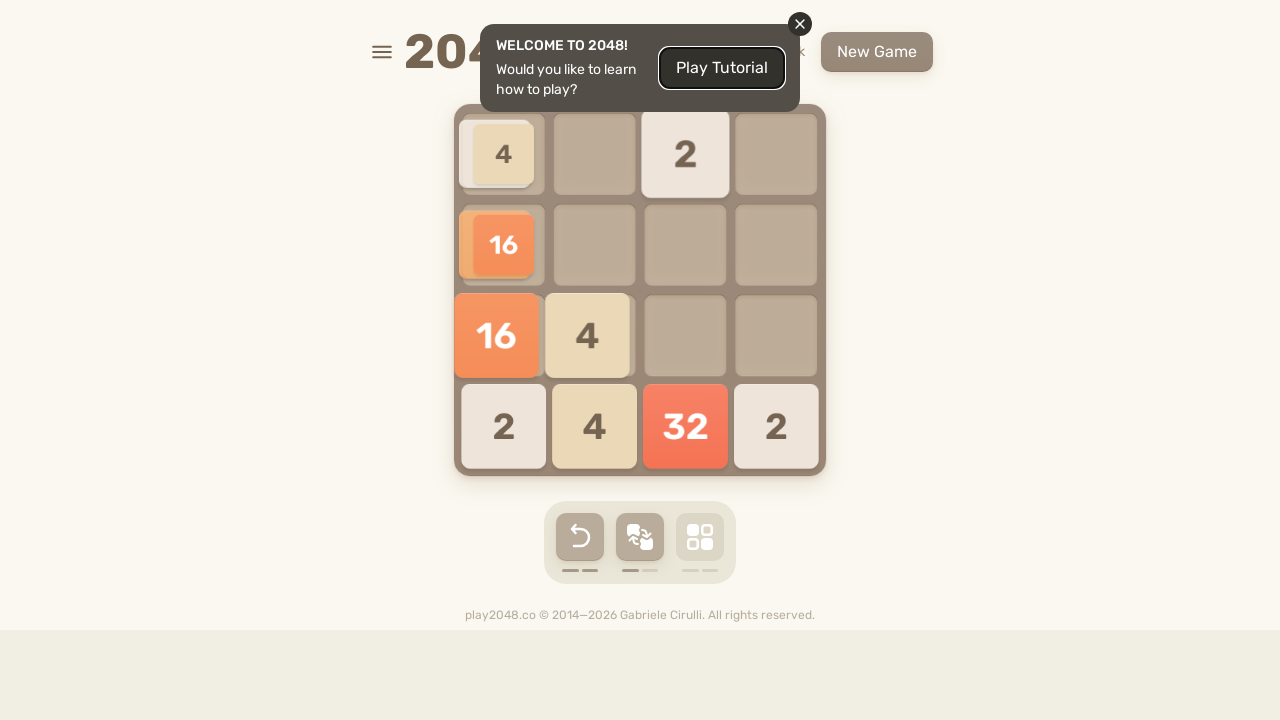

Pressed ArrowUp key
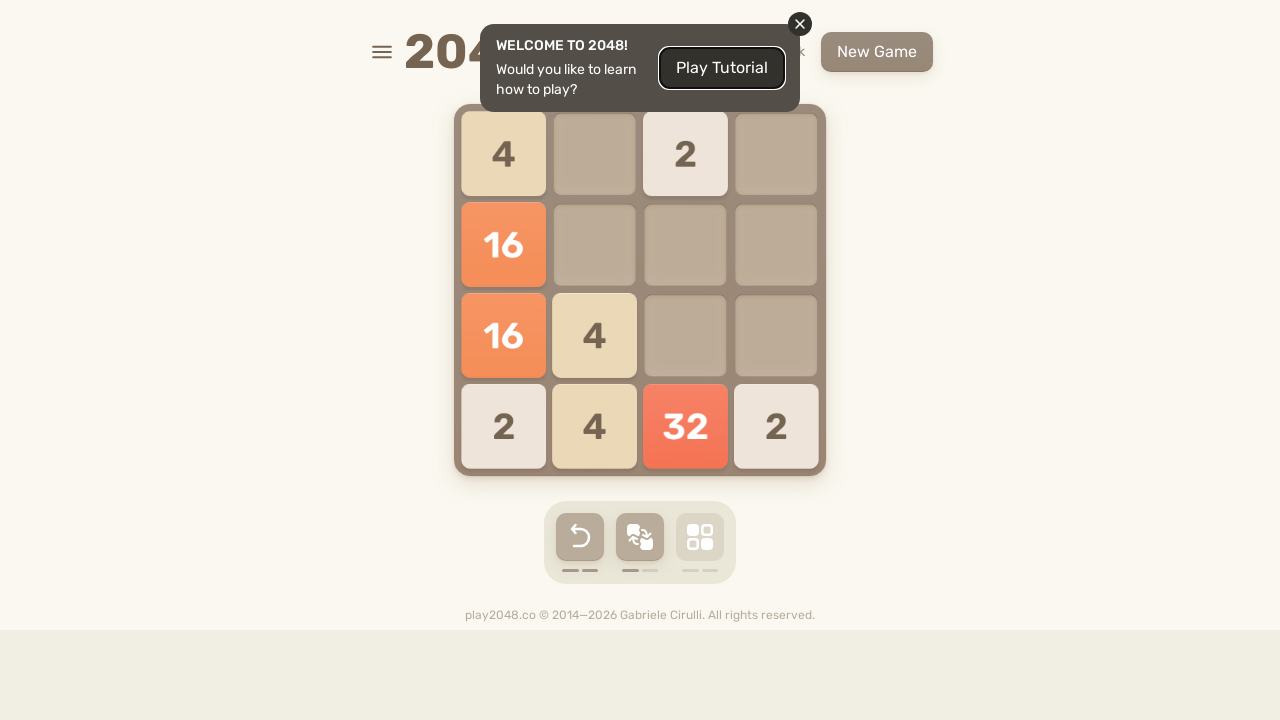

Pressed ArrowRight key
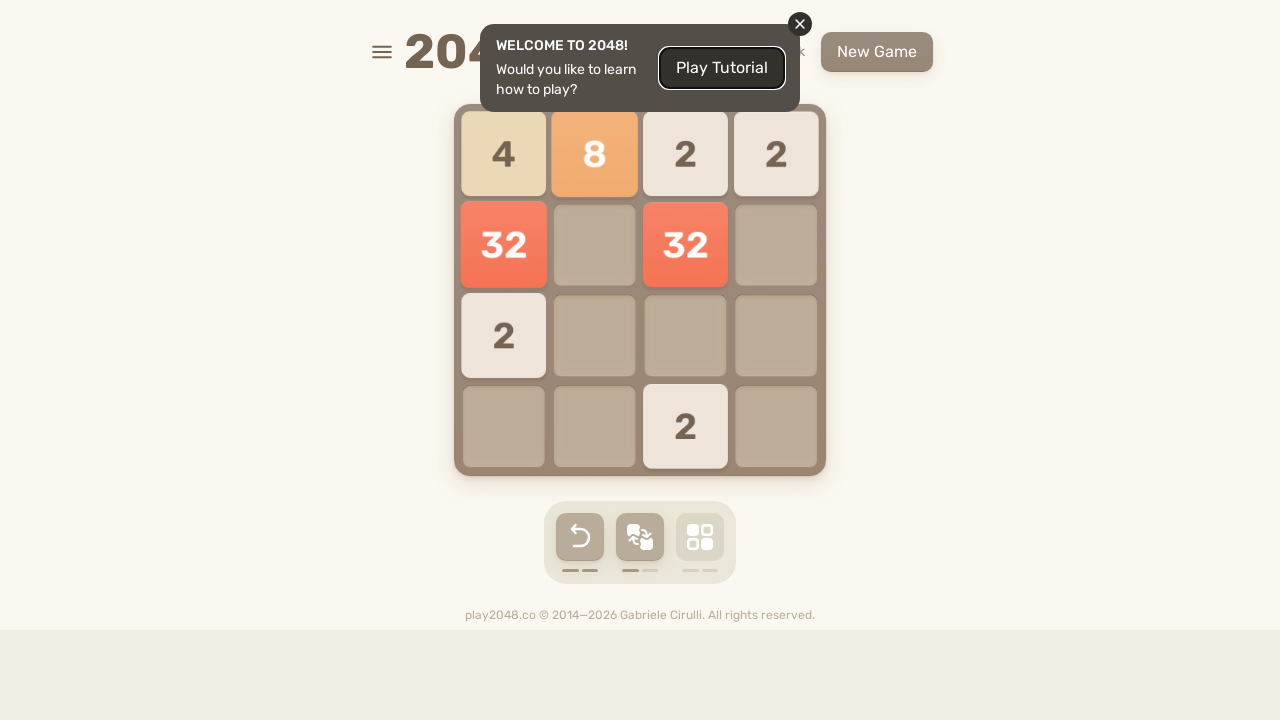

Pressed ArrowDown key
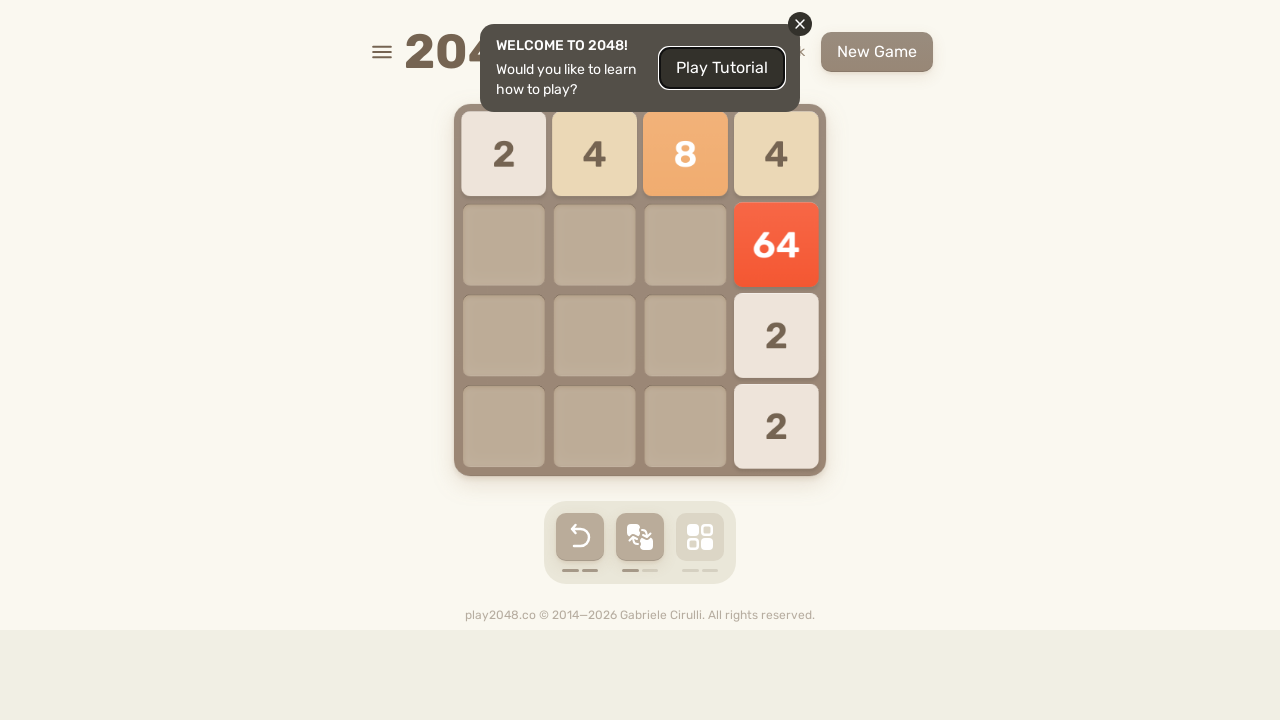

Pressed ArrowLeft key
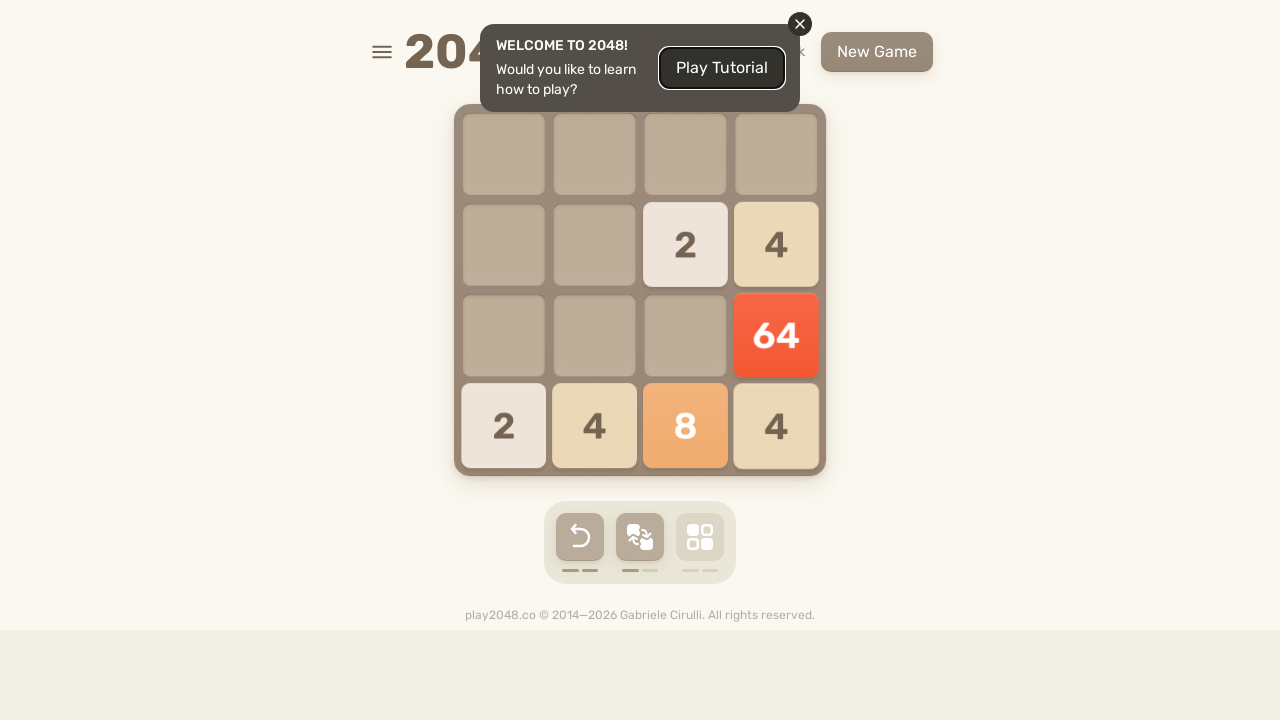

Checked for game over message
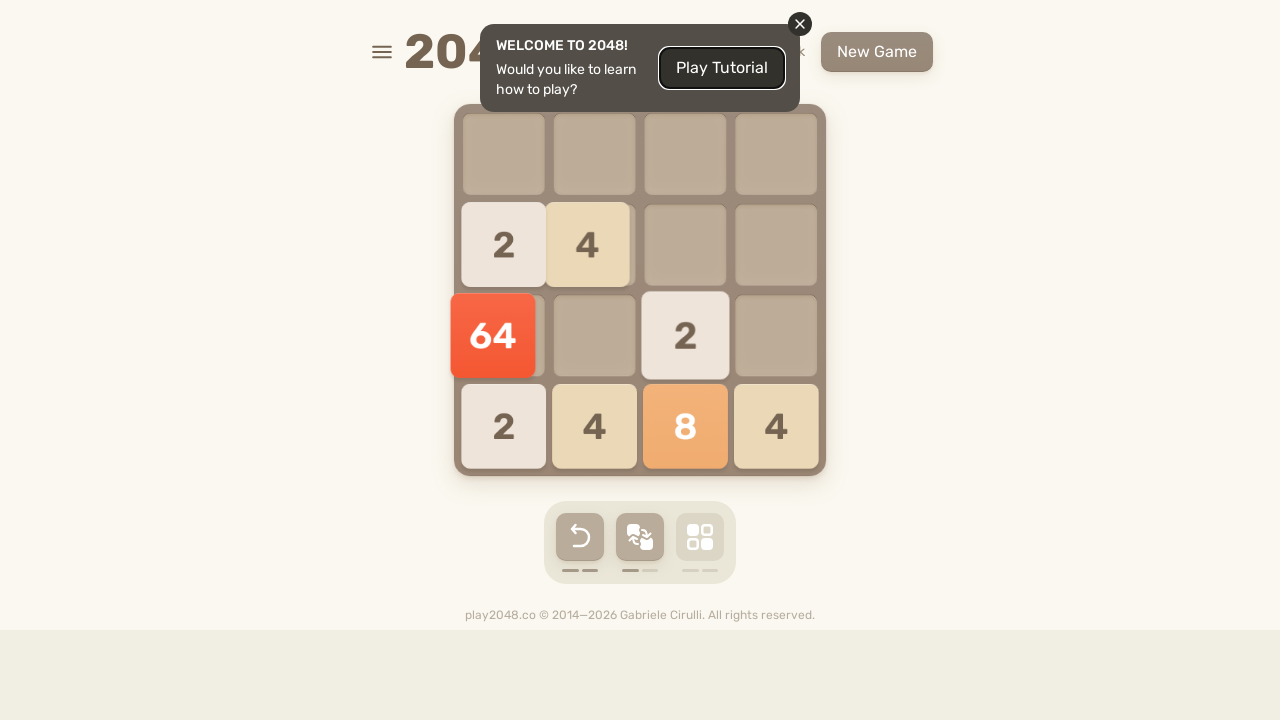

Pressed ArrowUp key
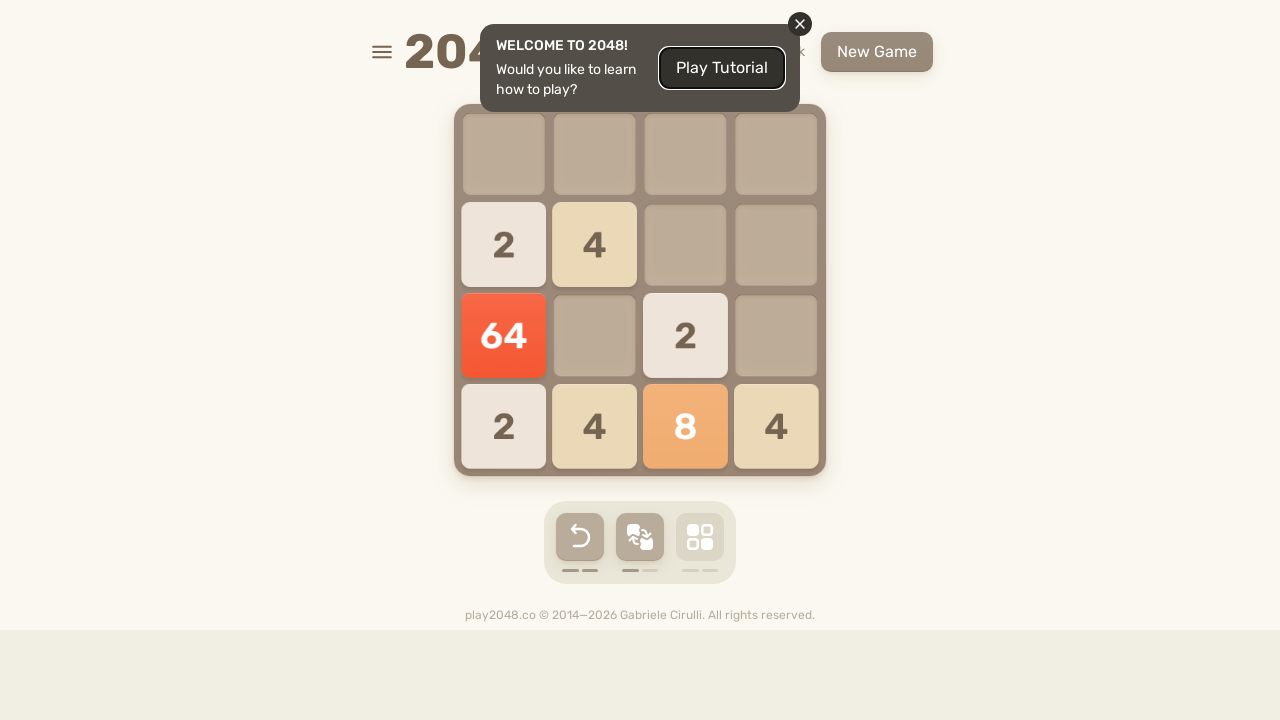

Pressed ArrowRight key
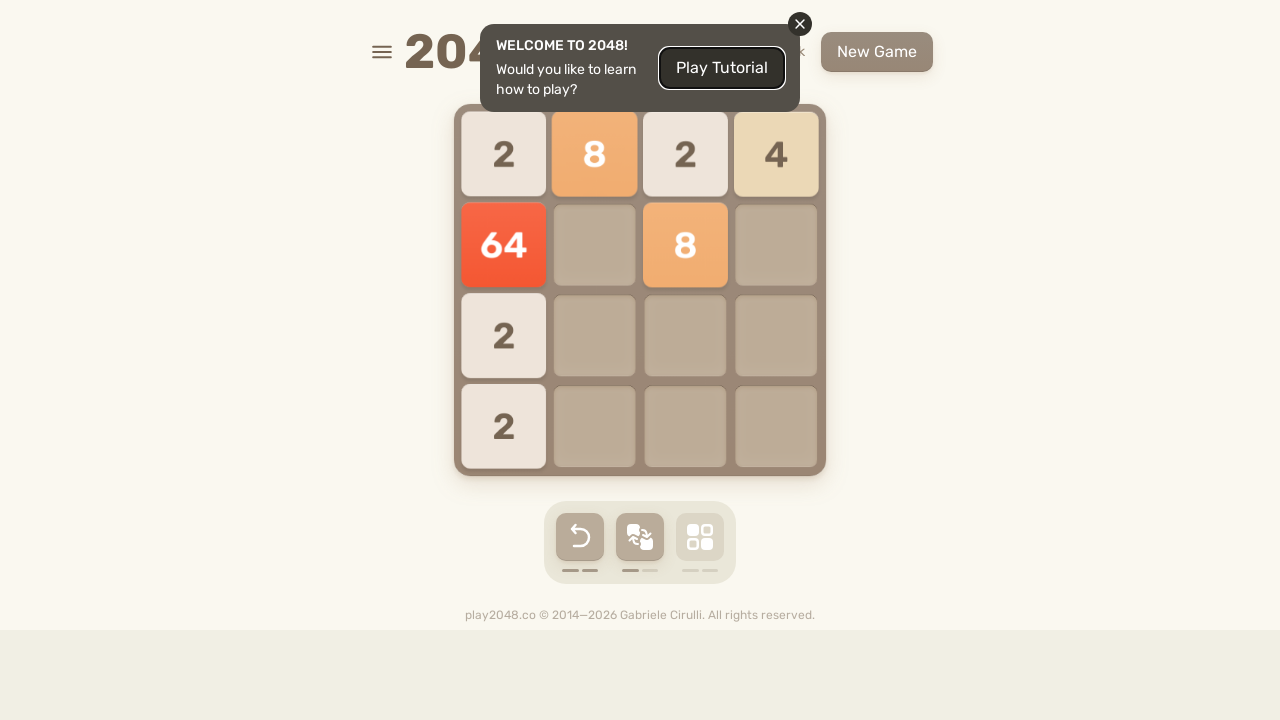

Pressed ArrowDown key
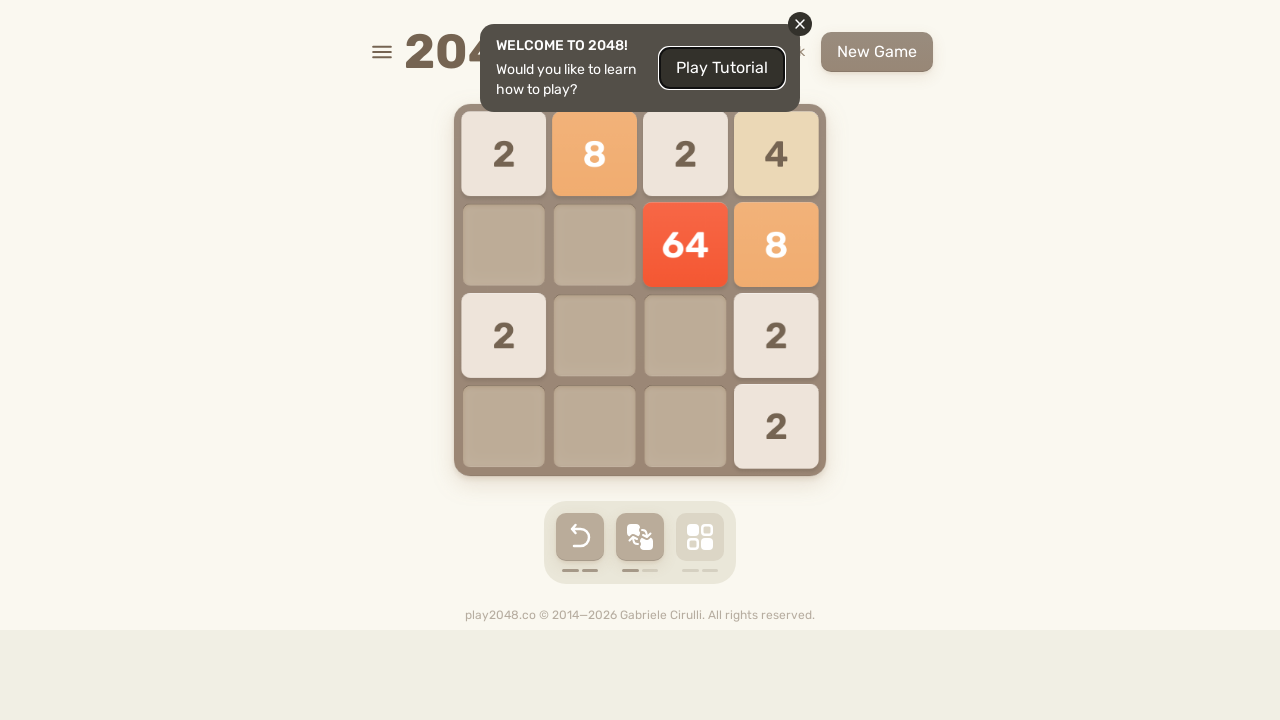

Pressed ArrowLeft key
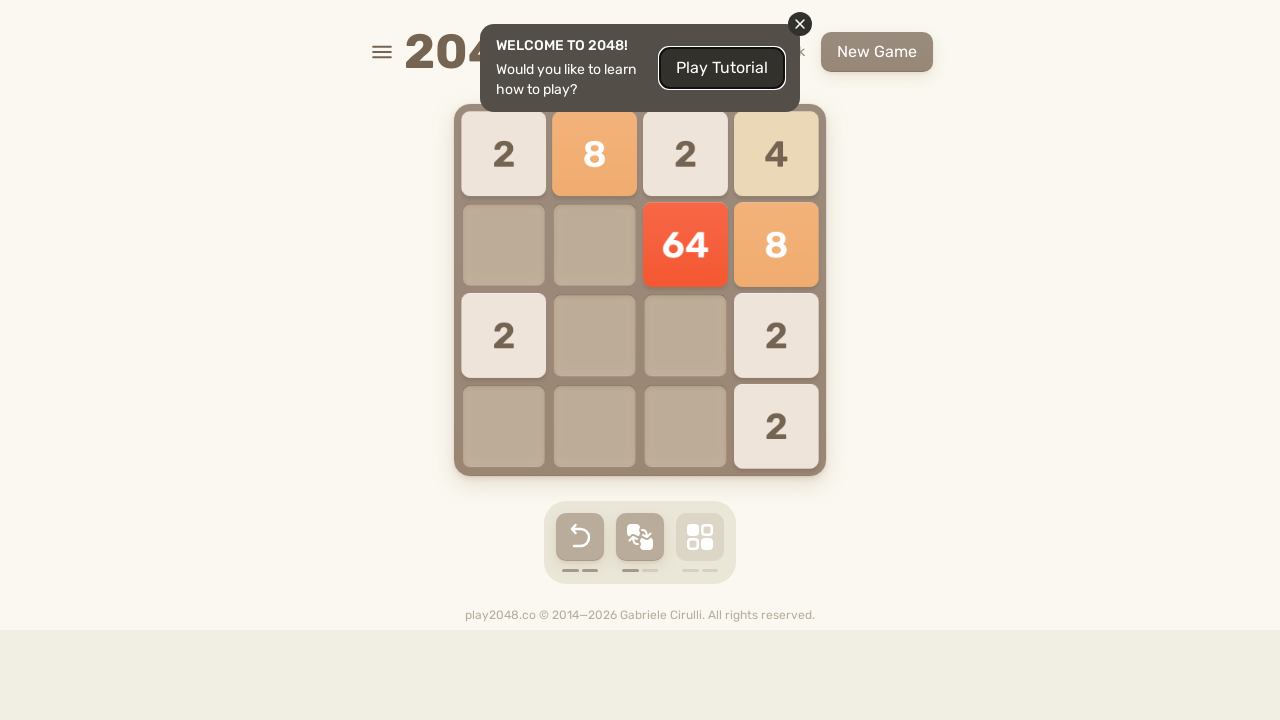

Checked for game over message
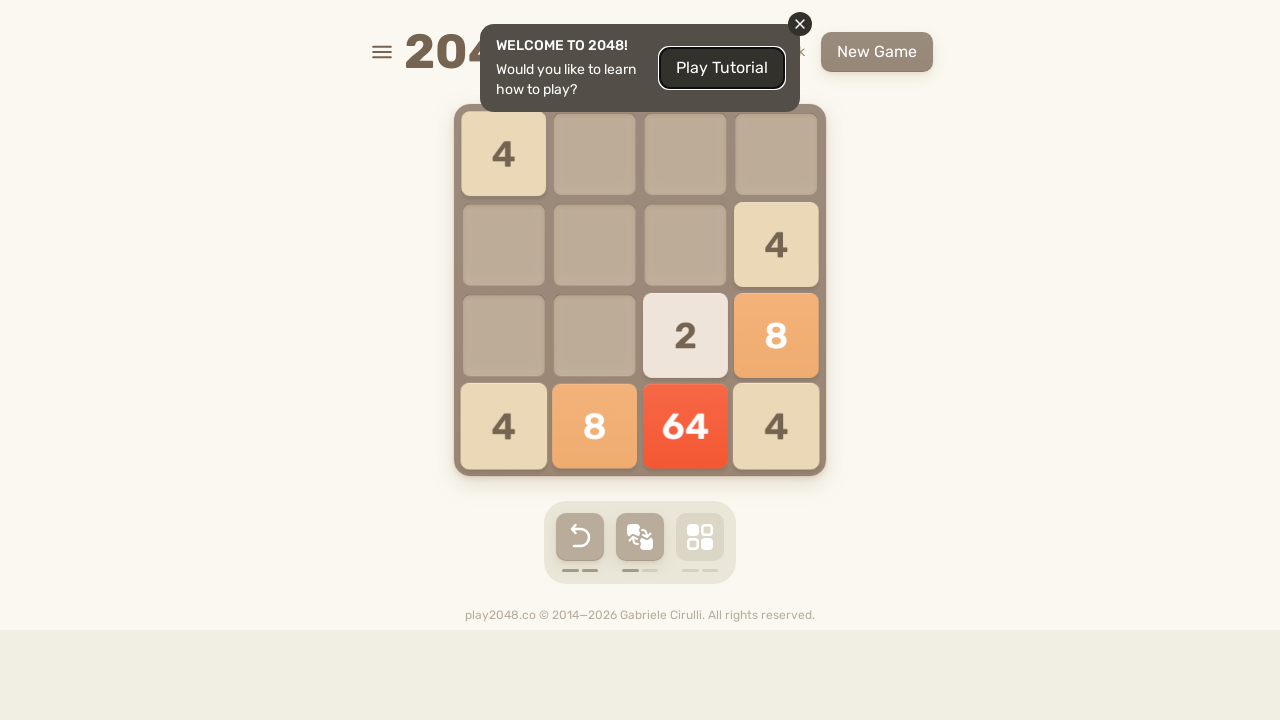

Pressed ArrowUp key
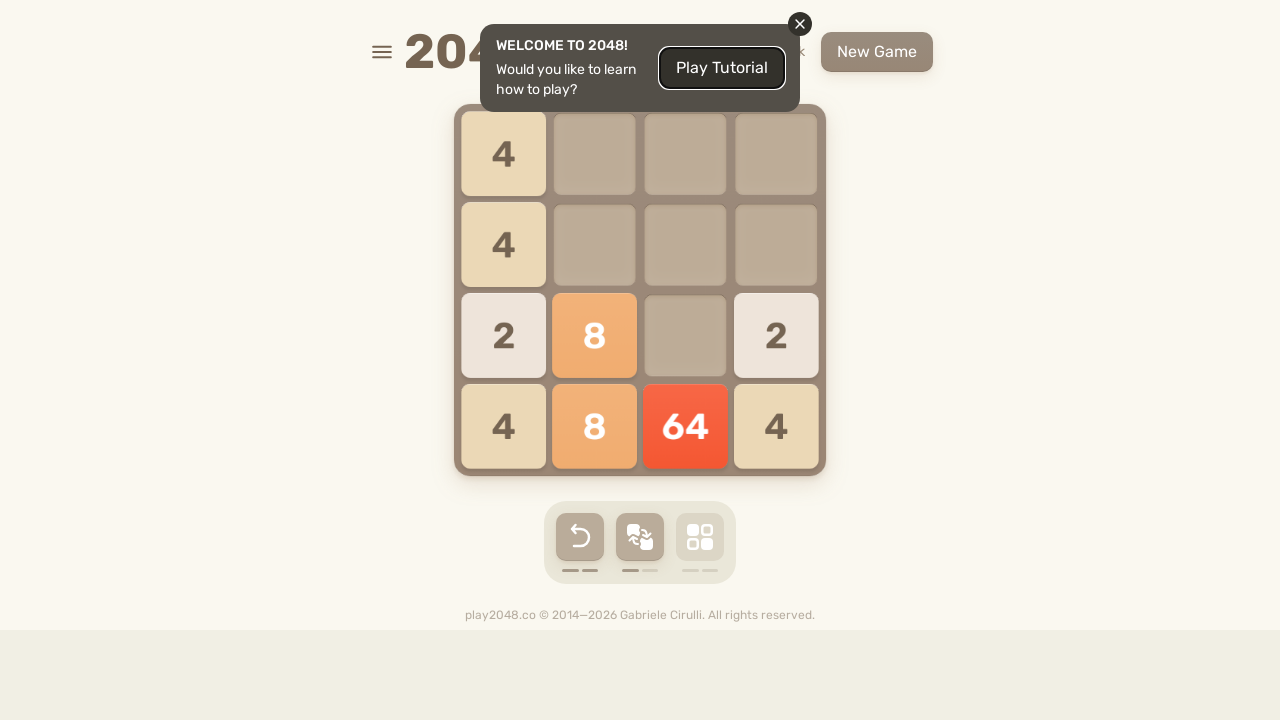

Pressed ArrowRight key
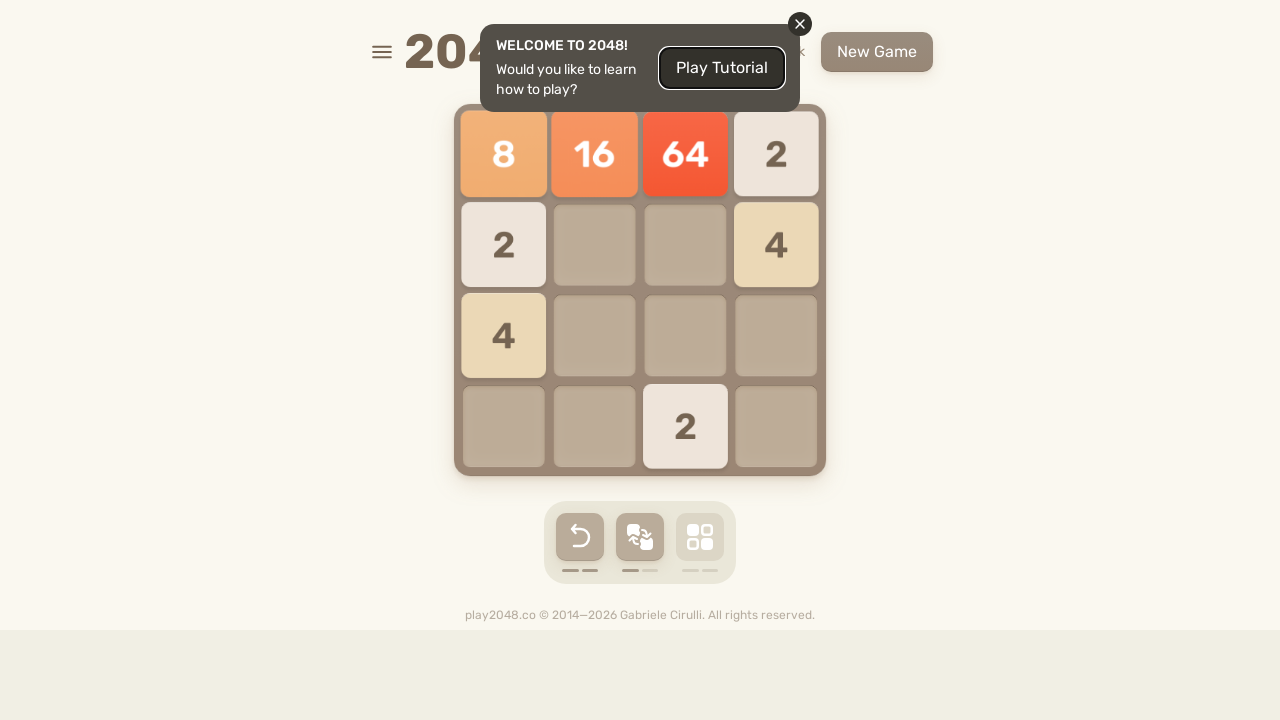

Pressed ArrowDown key
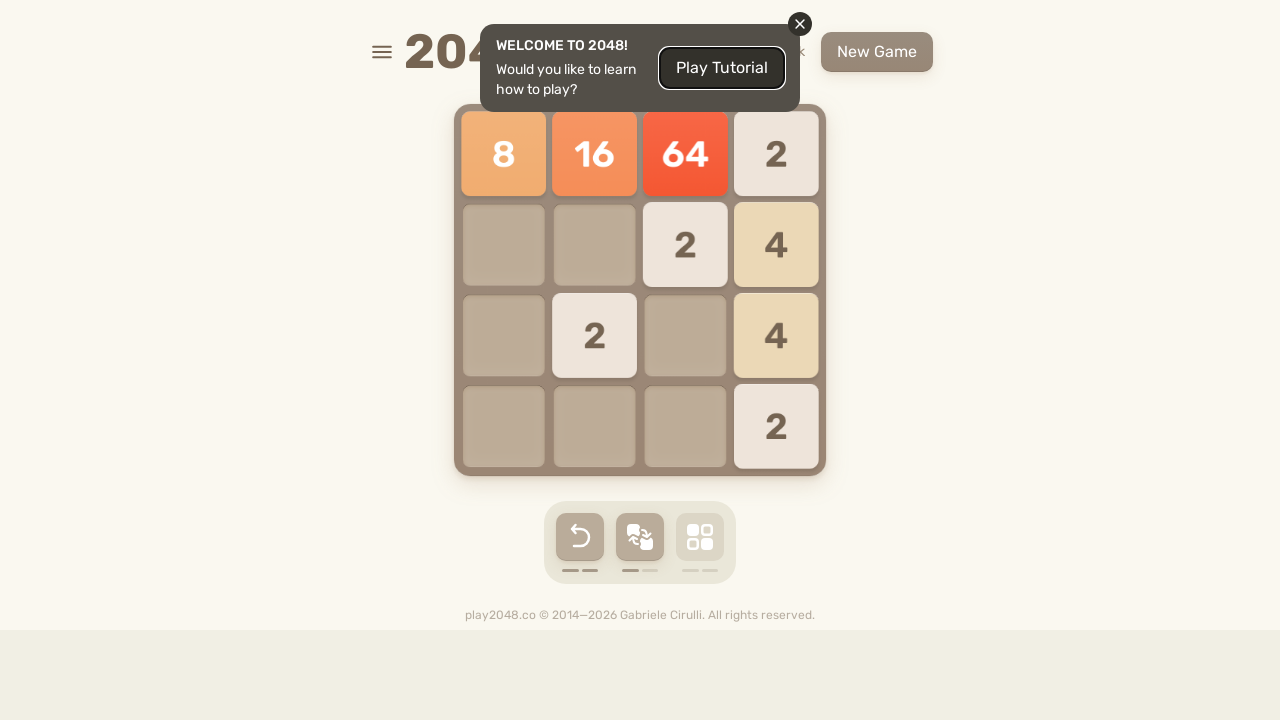

Pressed ArrowLeft key
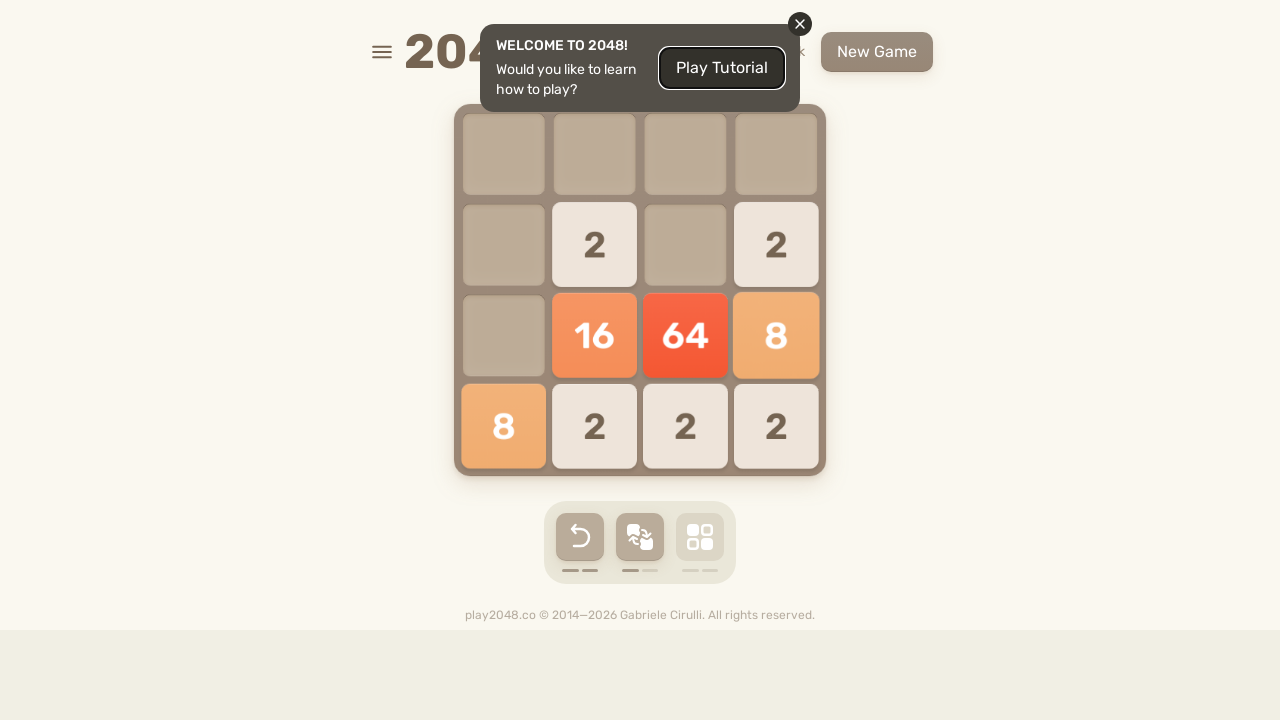

Checked for game over message
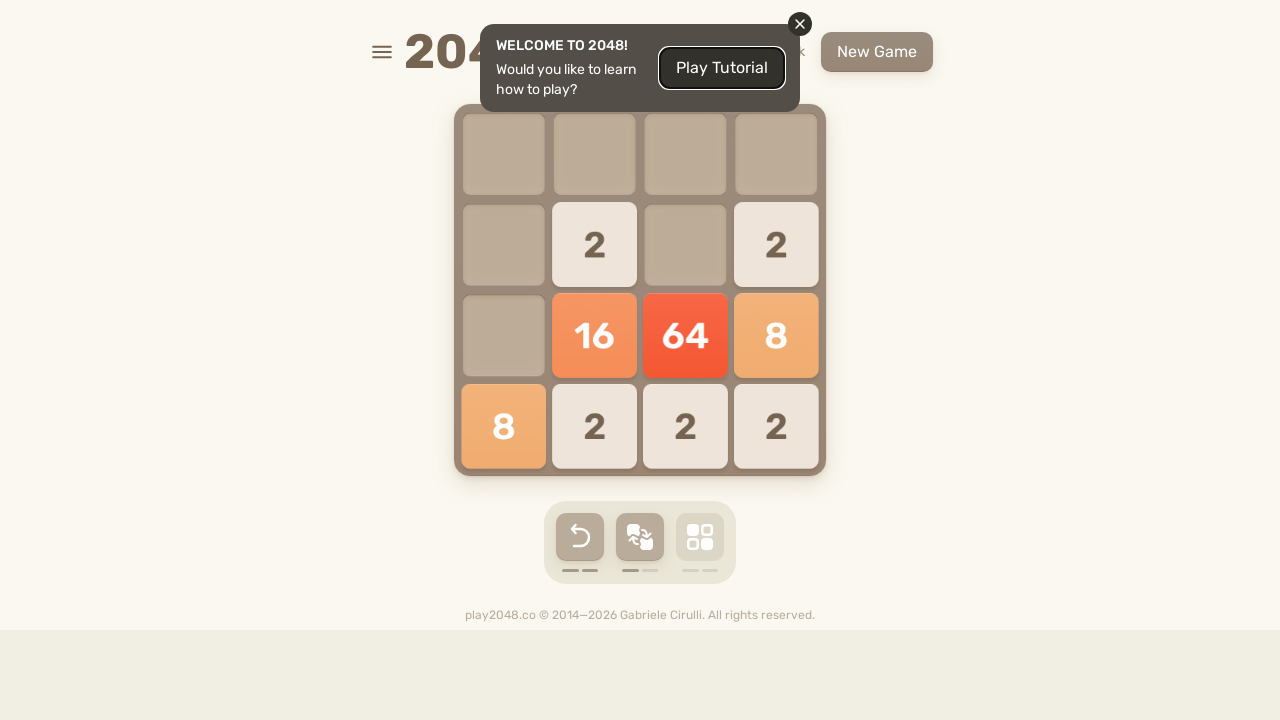

Pressed ArrowUp key
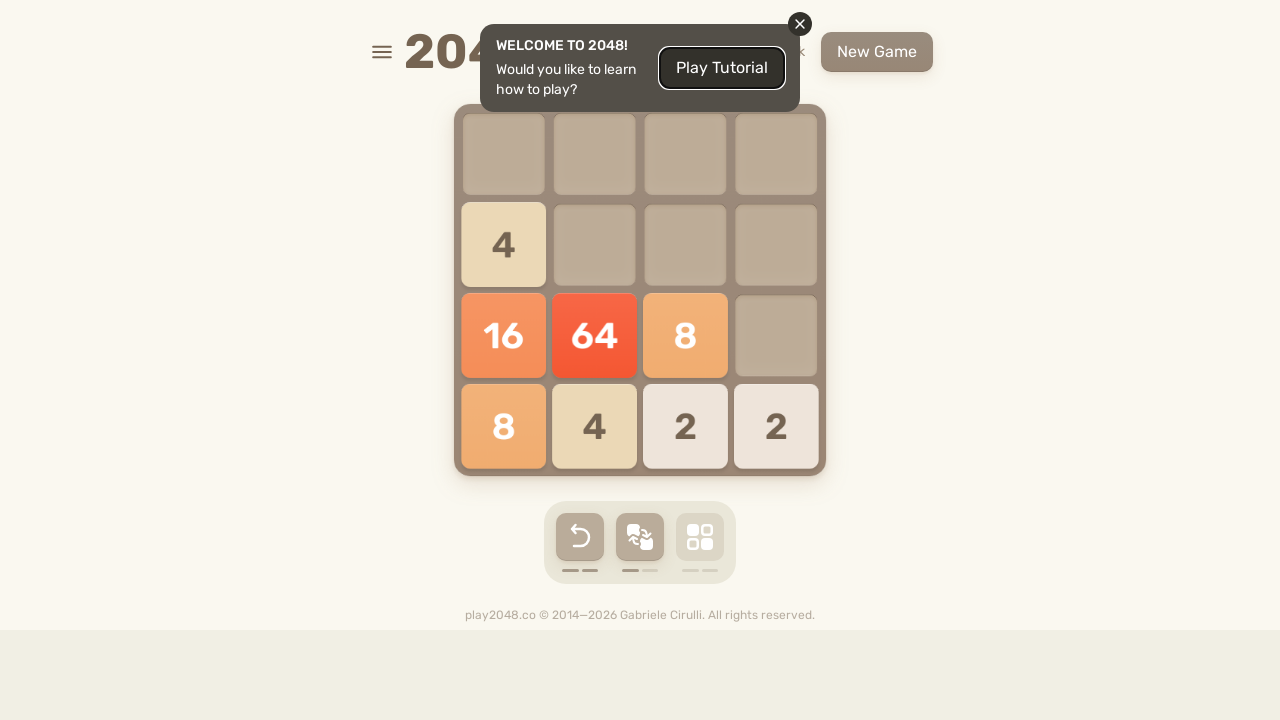

Pressed ArrowRight key
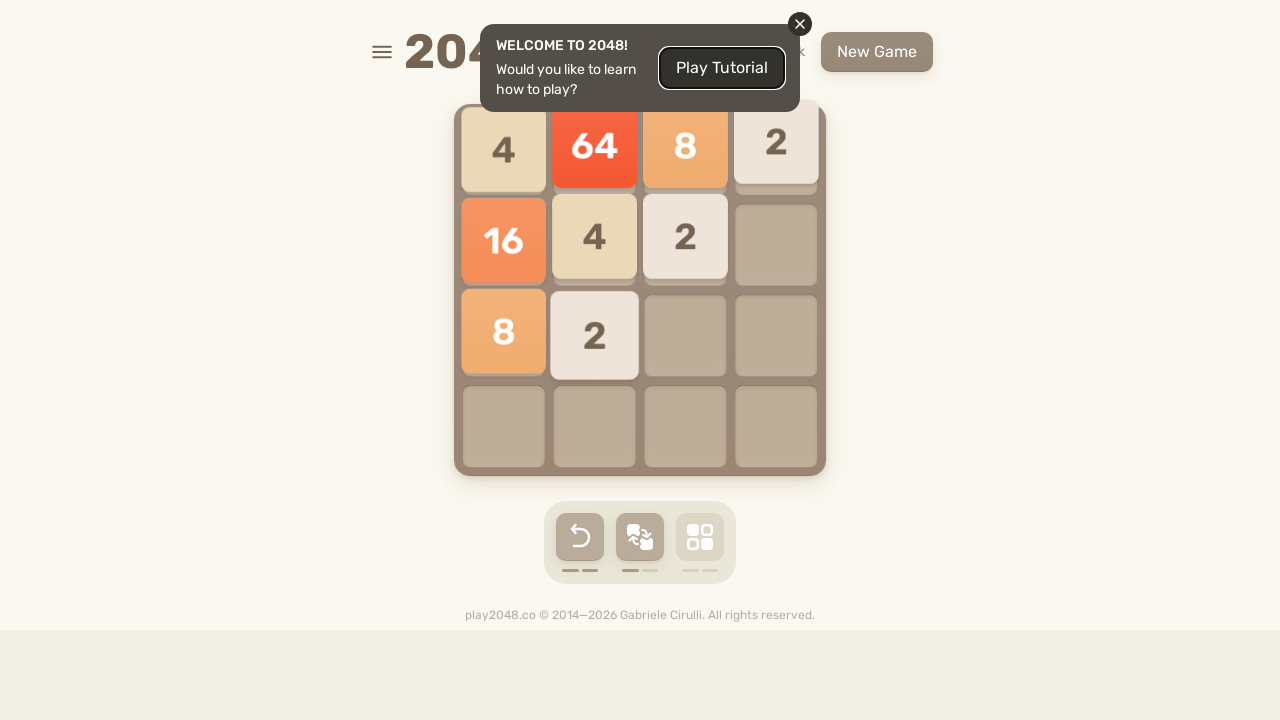

Pressed ArrowDown key
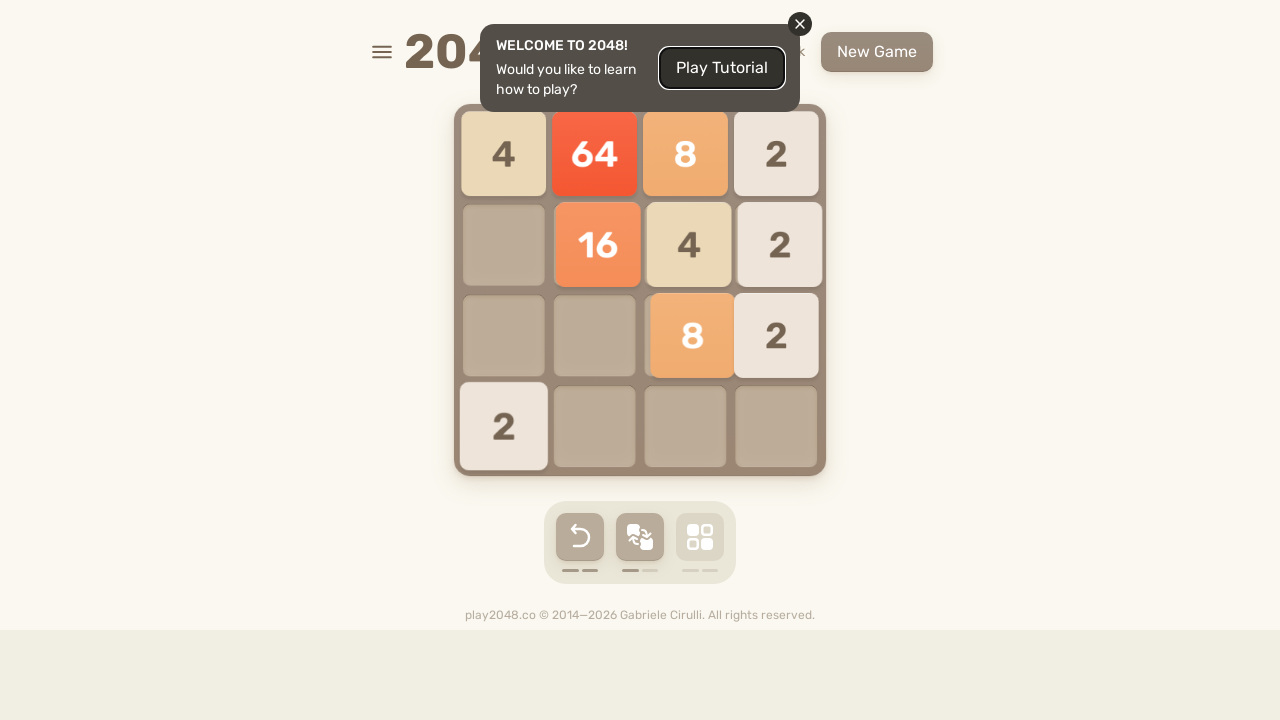

Pressed ArrowLeft key
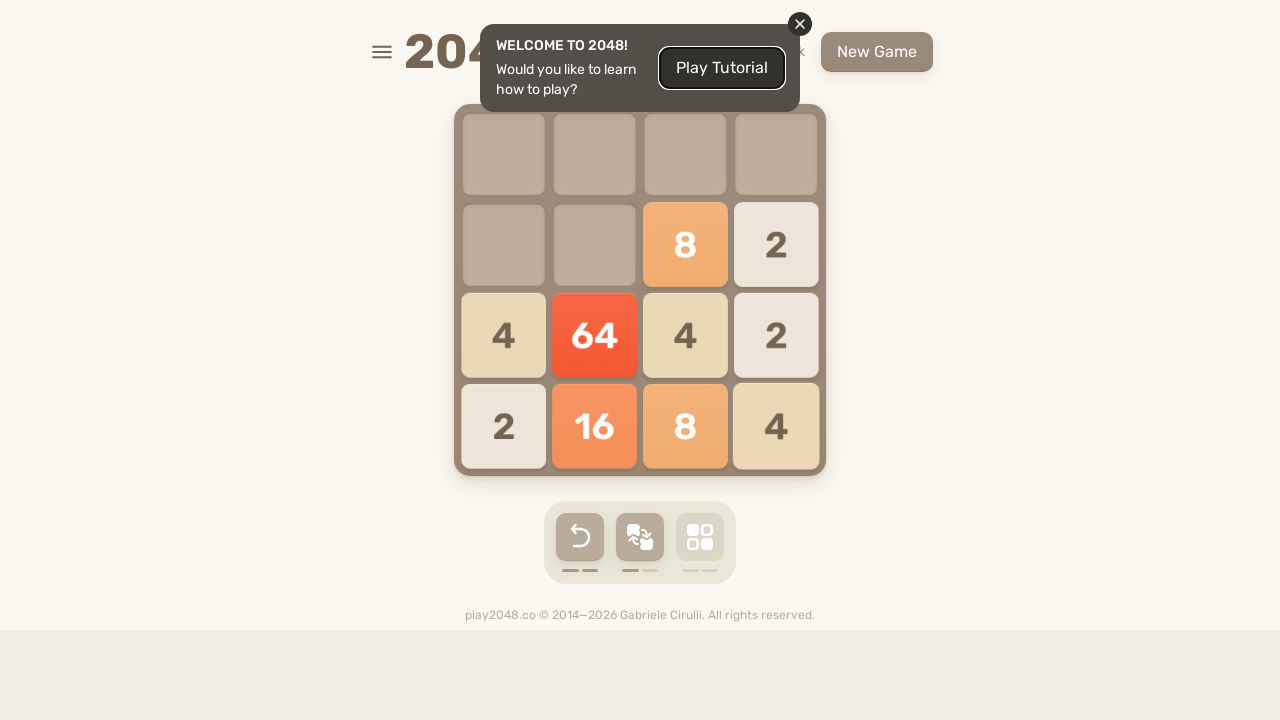

Checked for game over message
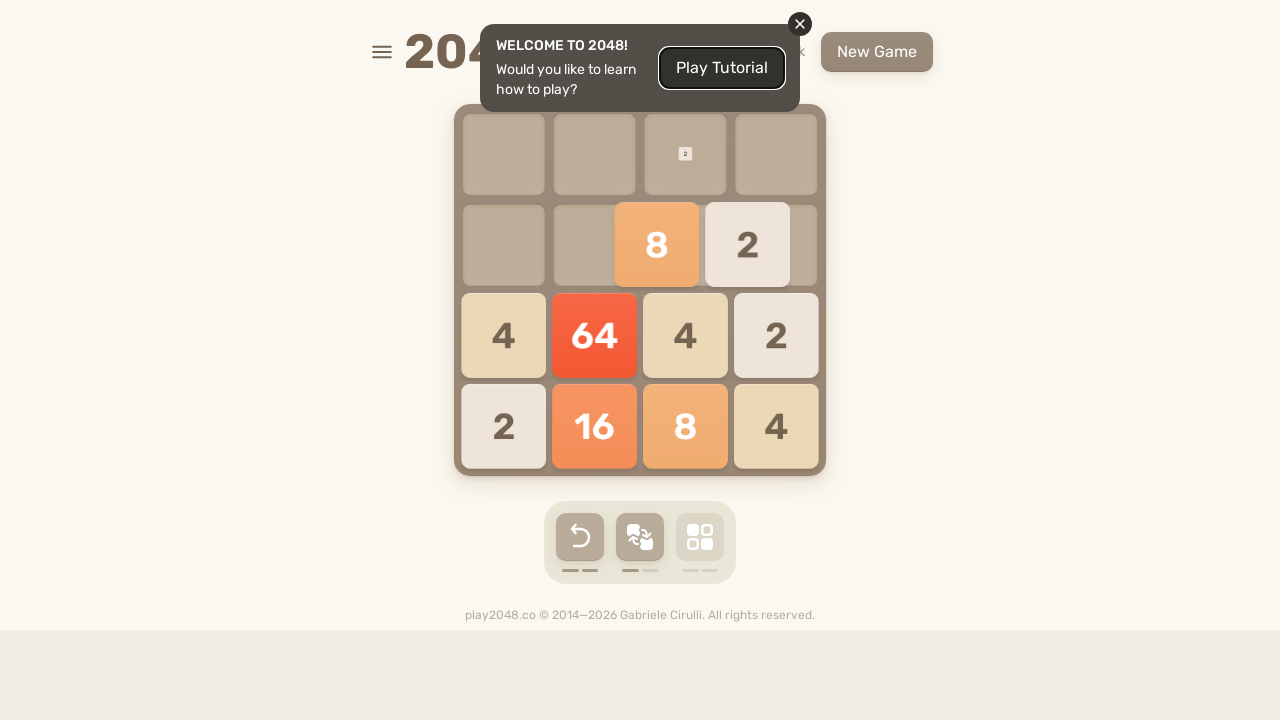

Pressed ArrowUp key
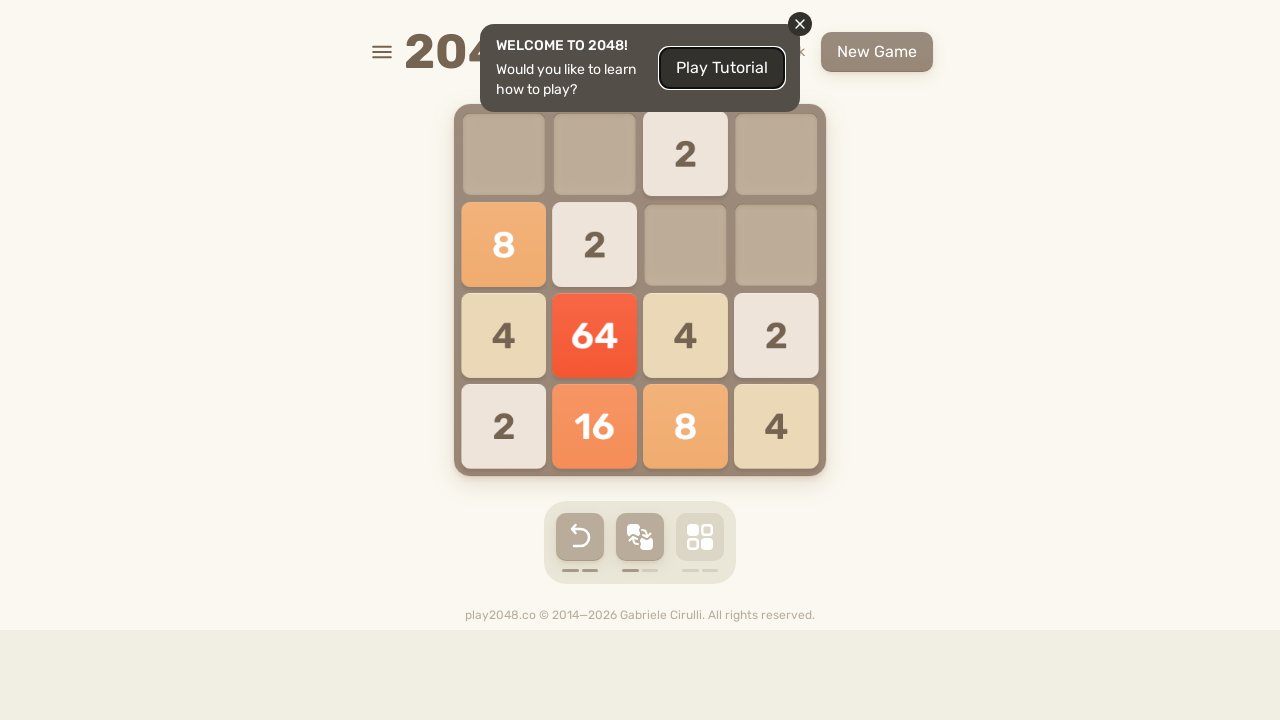

Pressed ArrowRight key
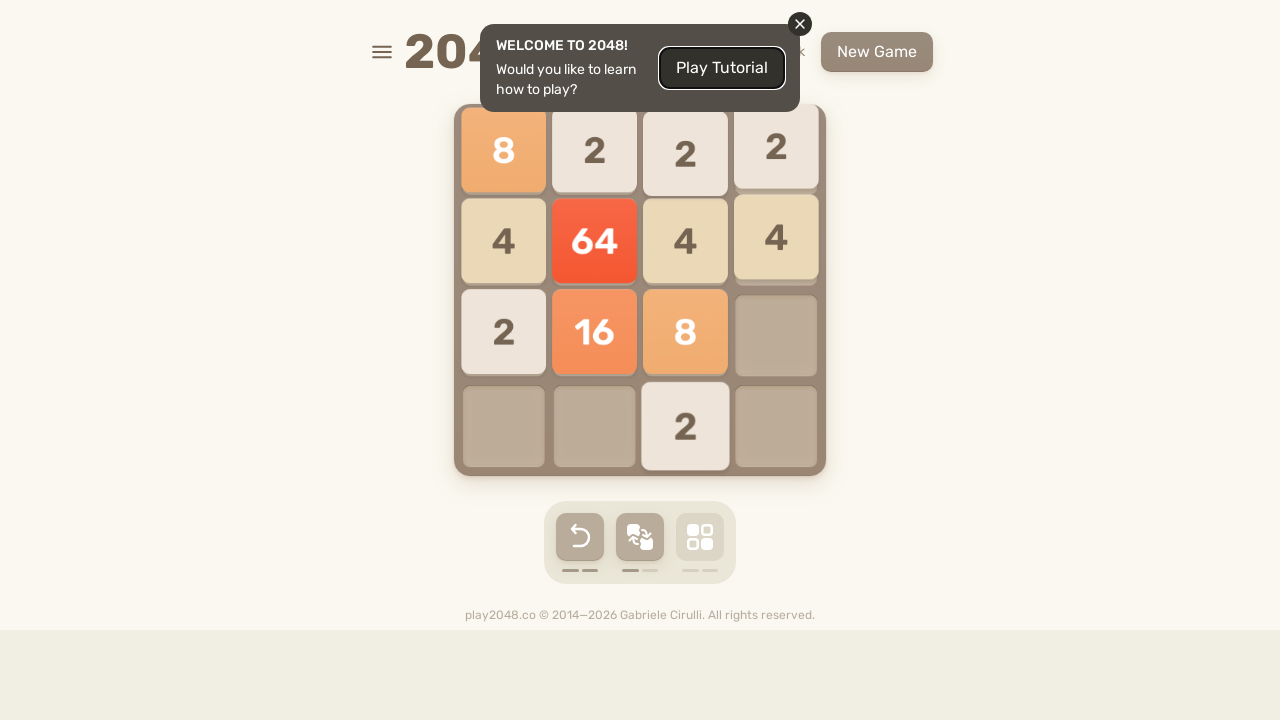

Pressed ArrowDown key
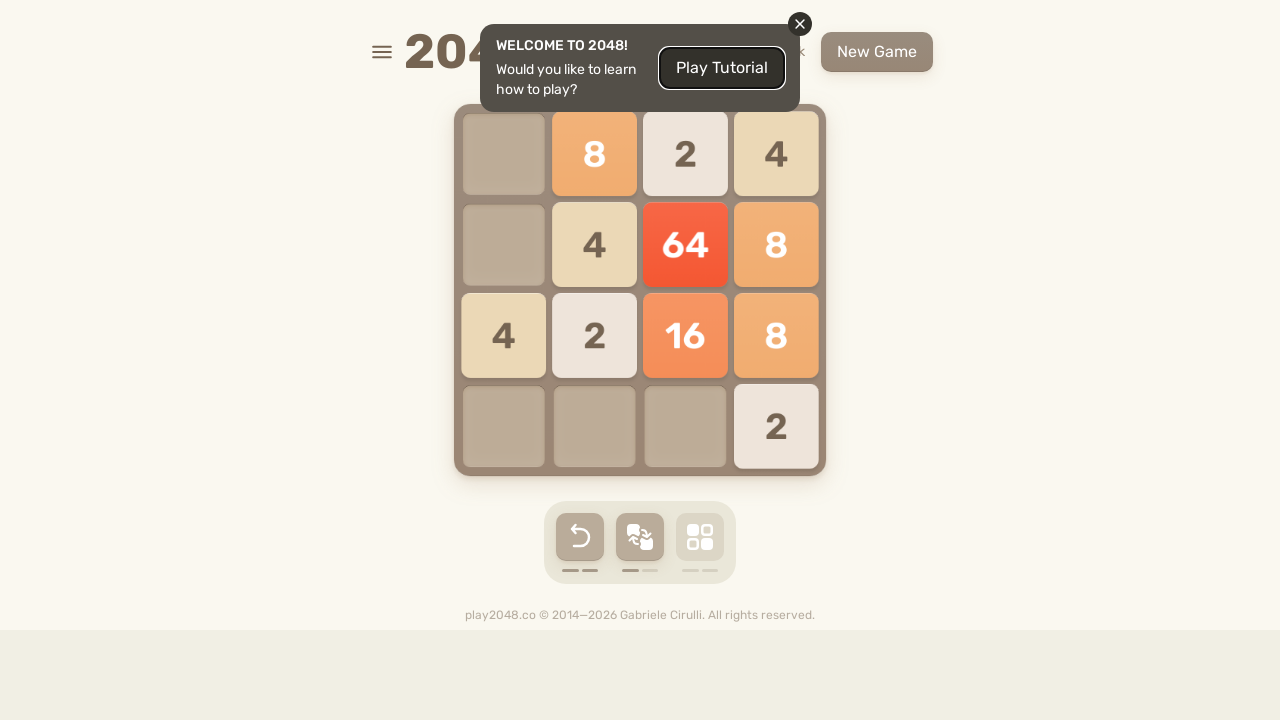

Pressed ArrowLeft key
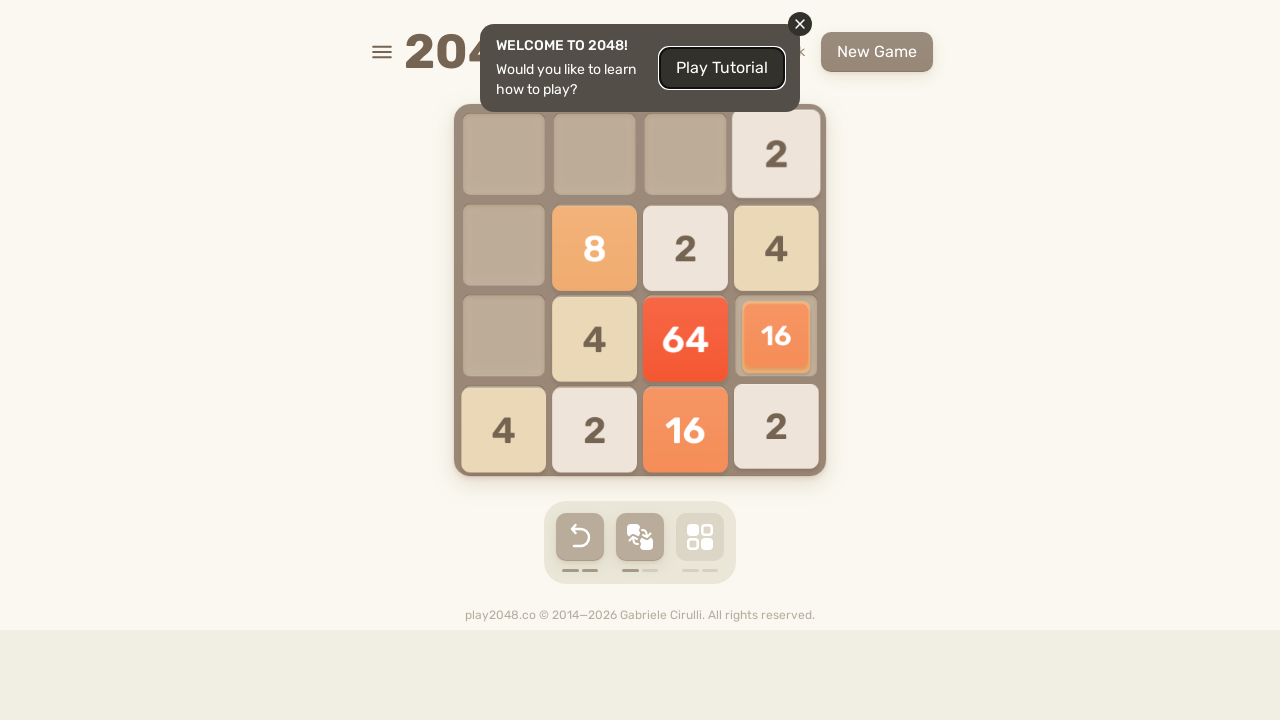

Checked for game over message
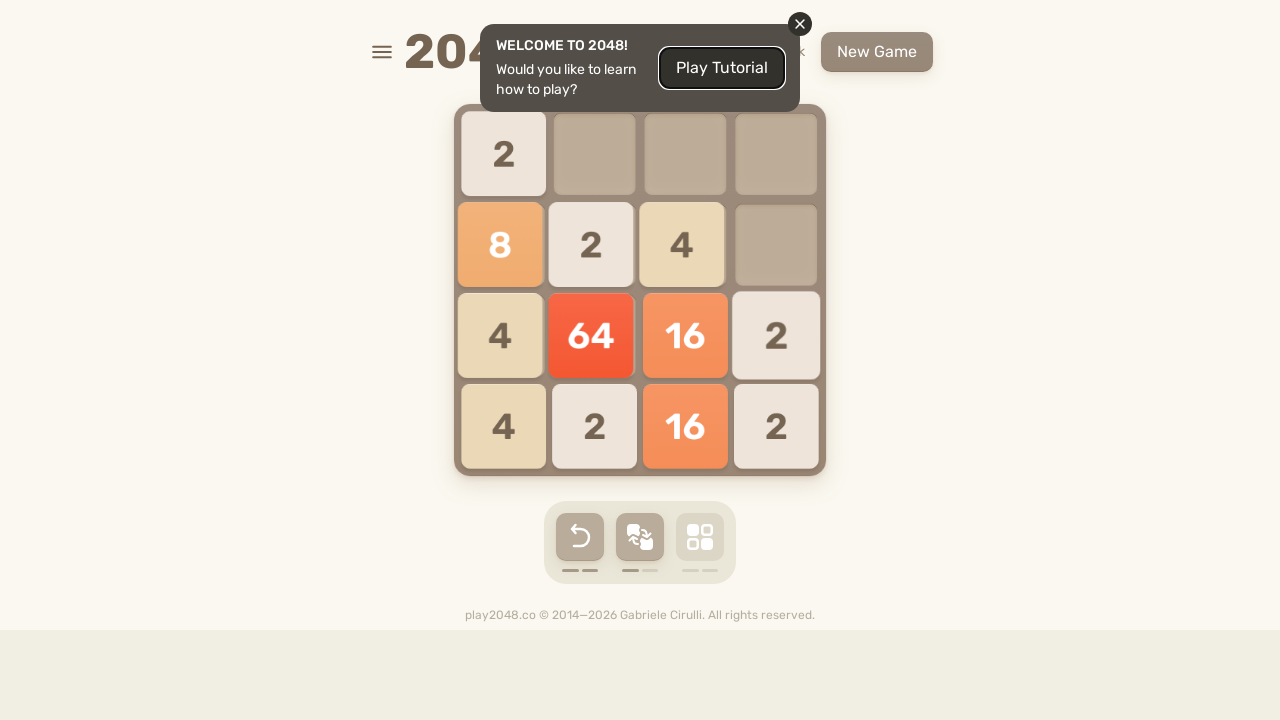

Pressed ArrowUp key
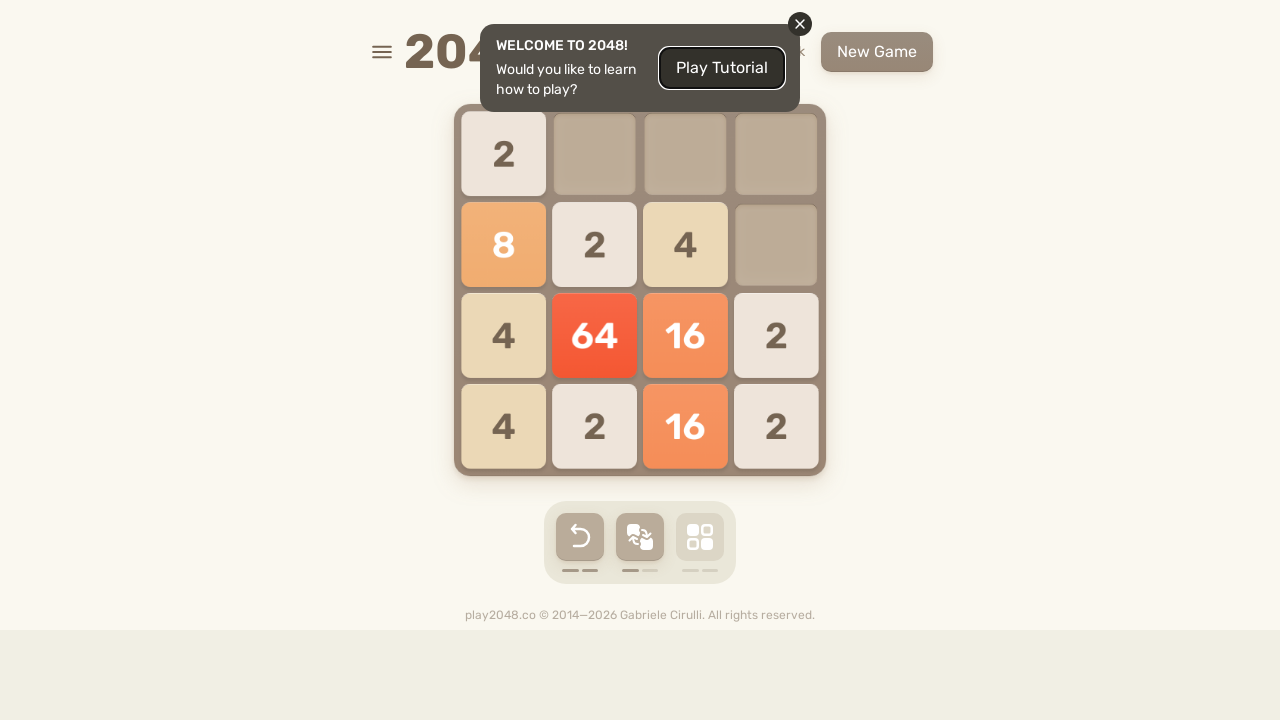

Pressed ArrowRight key
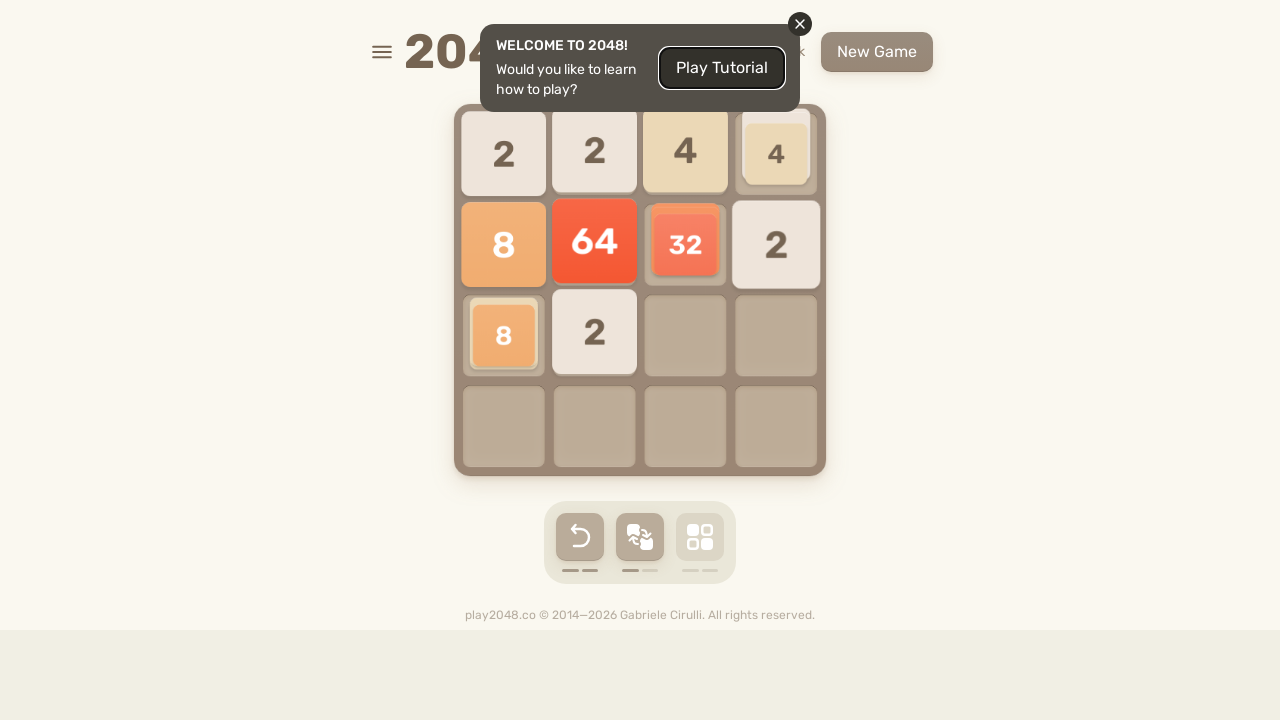

Pressed ArrowDown key
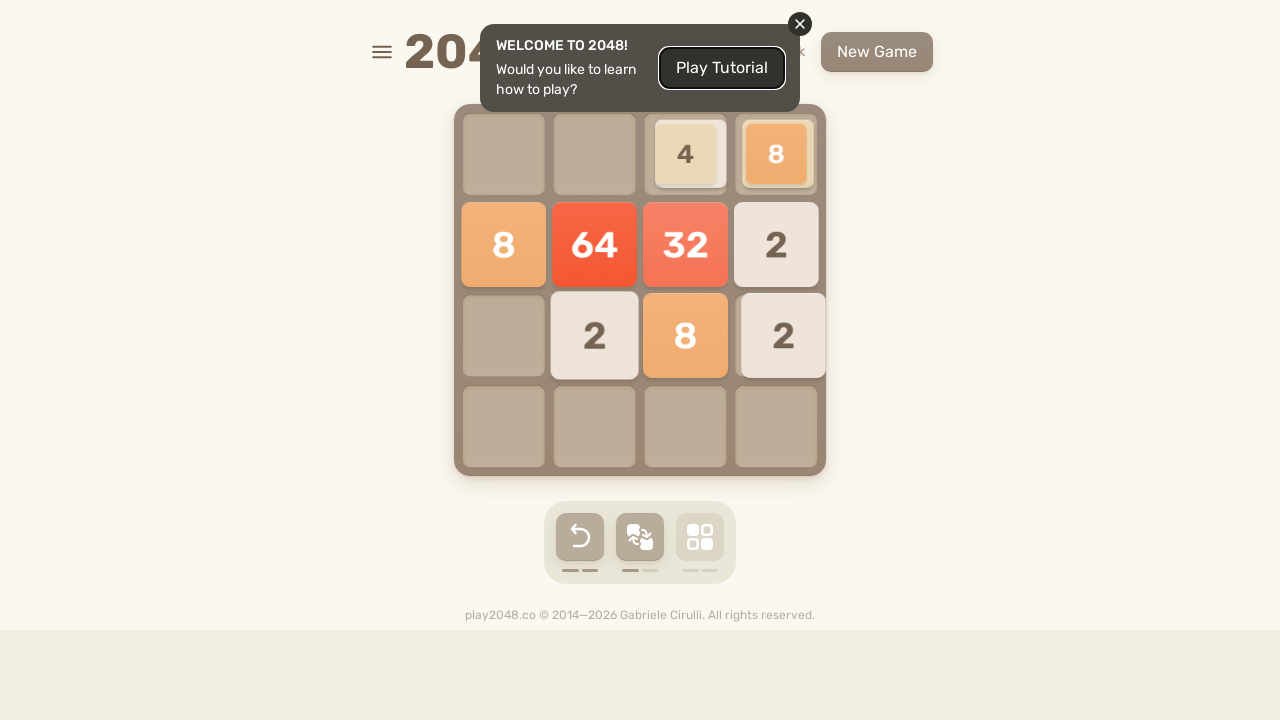

Pressed ArrowLeft key
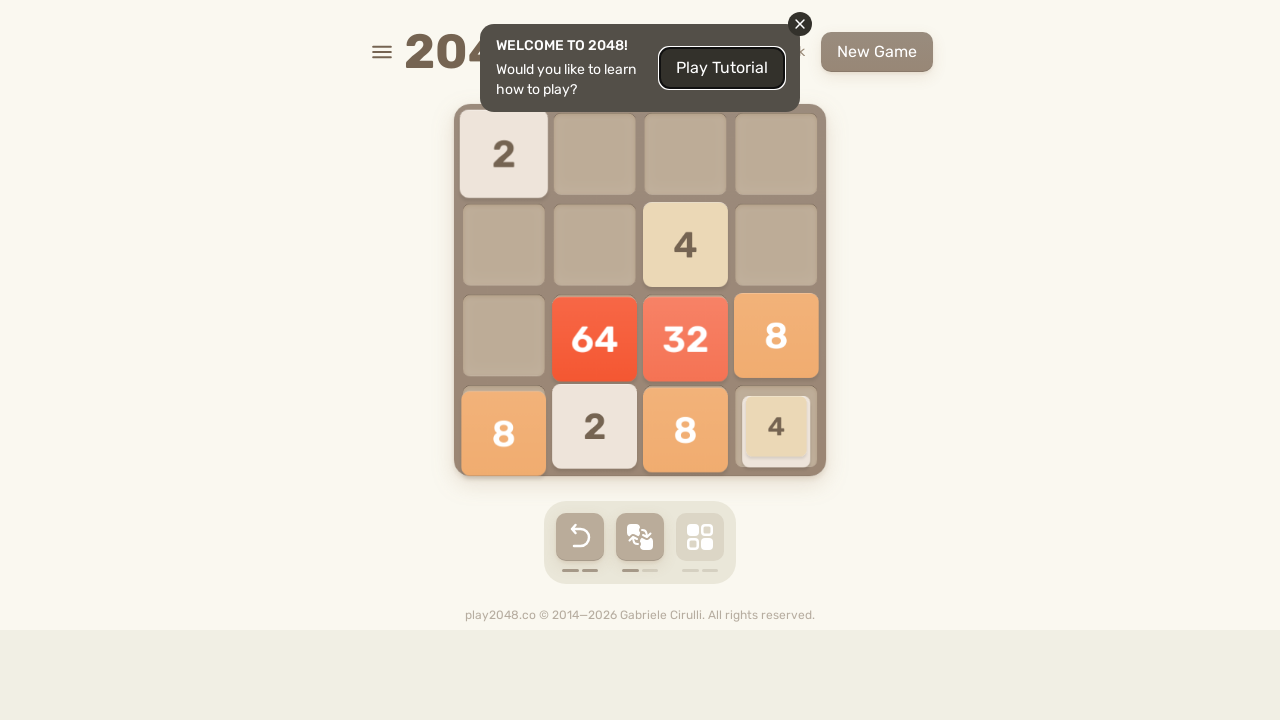

Checked for game over message
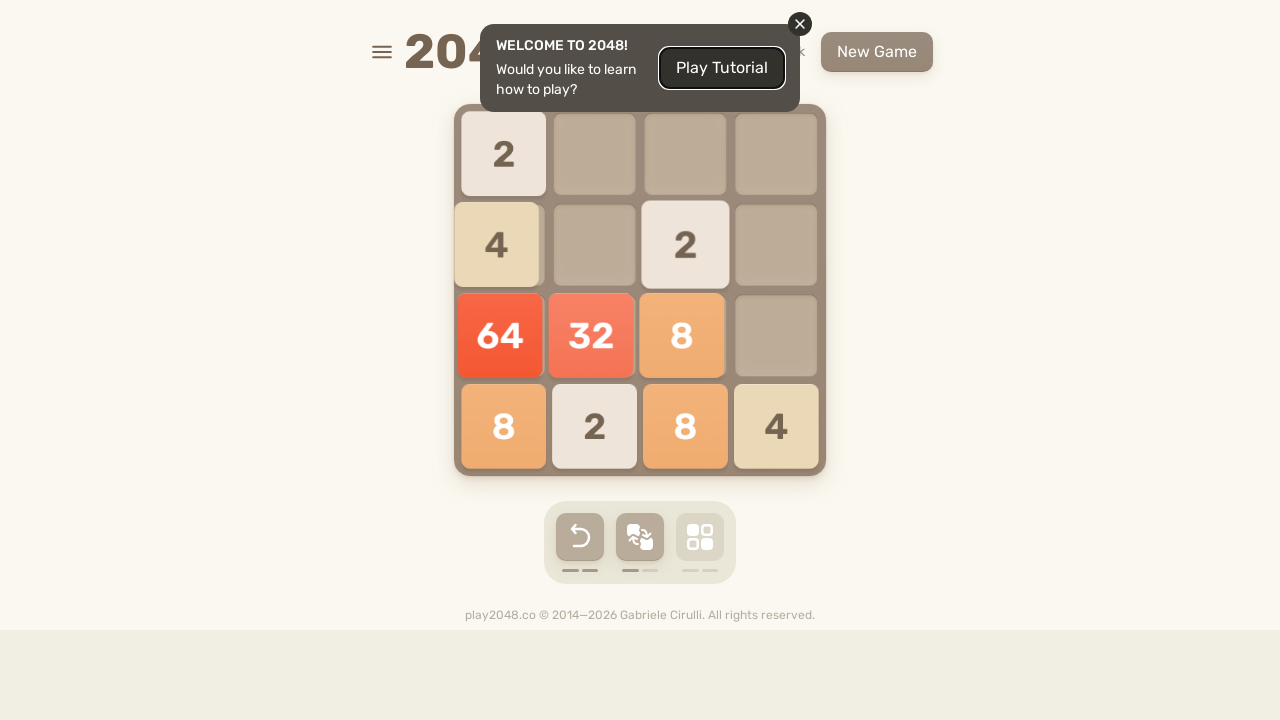

Pressed ArrowUp key
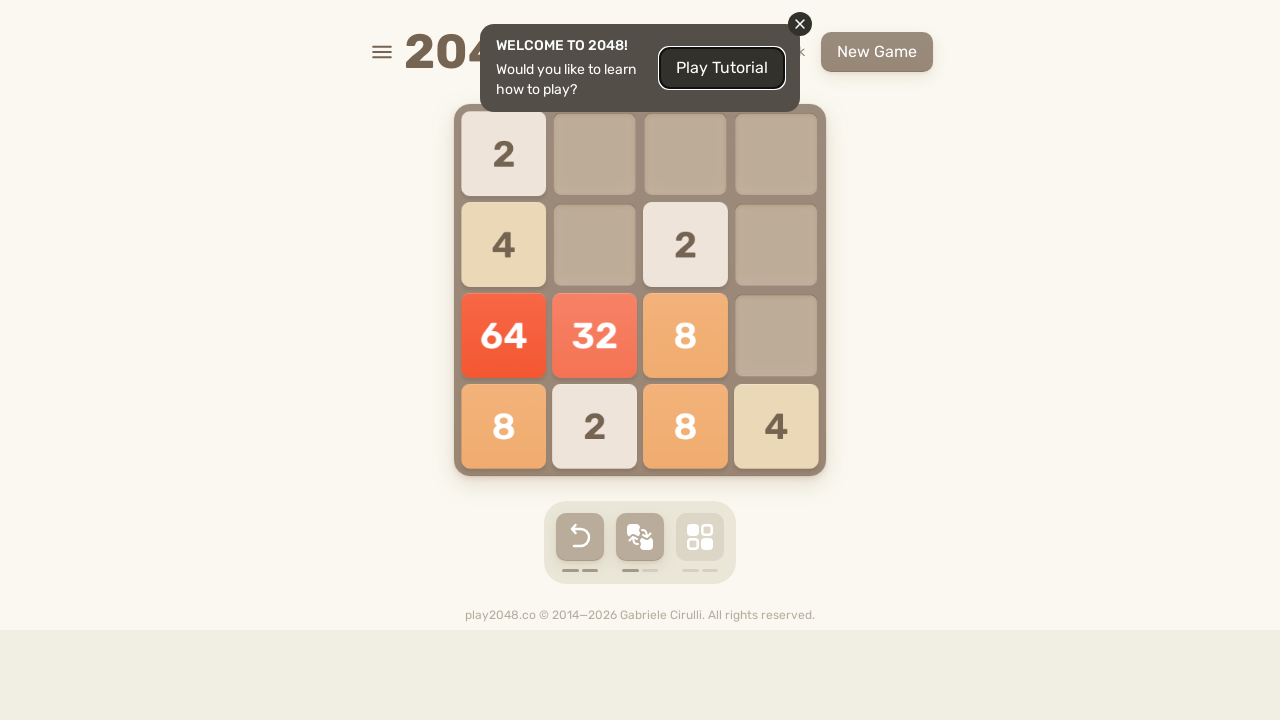

Pressed ArrowRight key
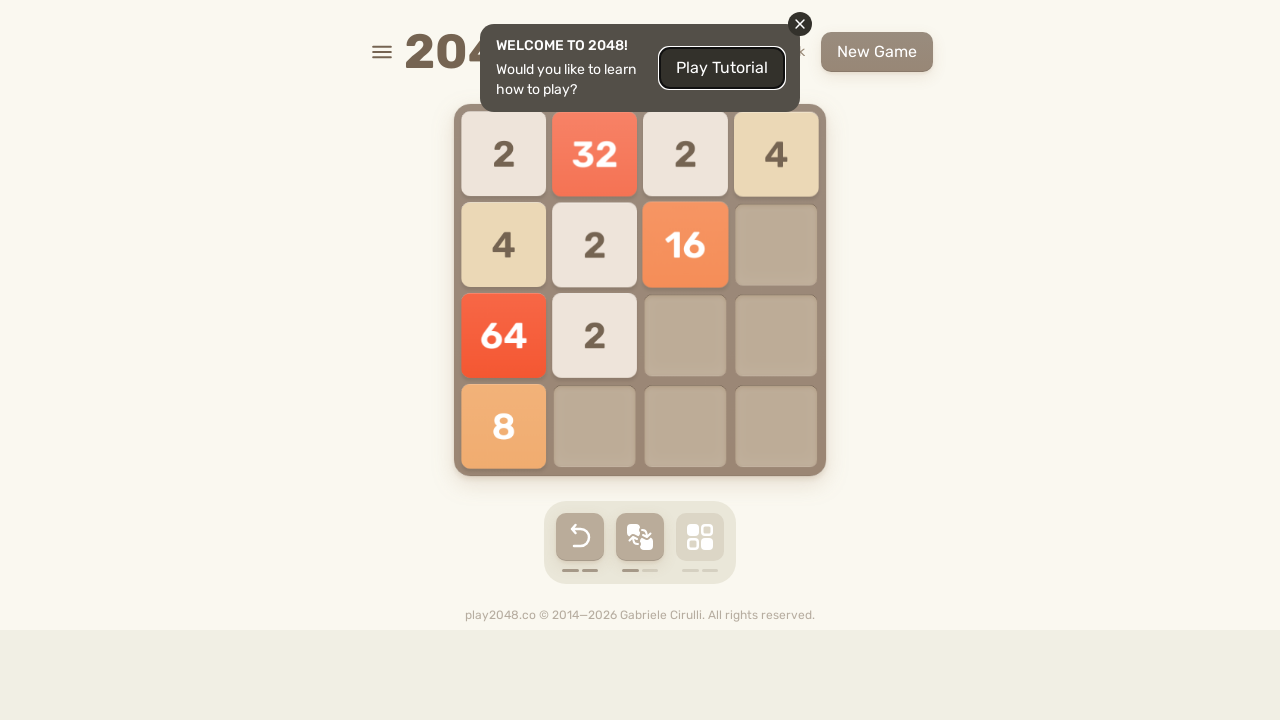

Pressed ArrowDown key
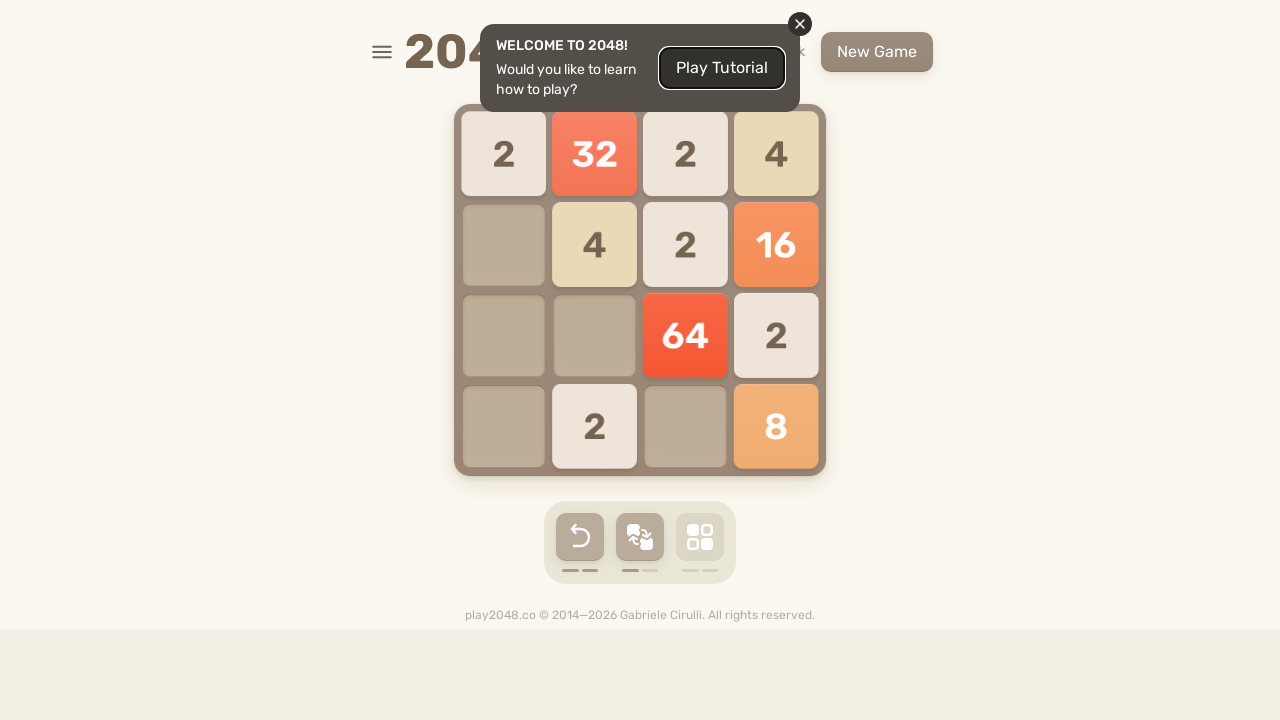

Pressed ArrowLeft key
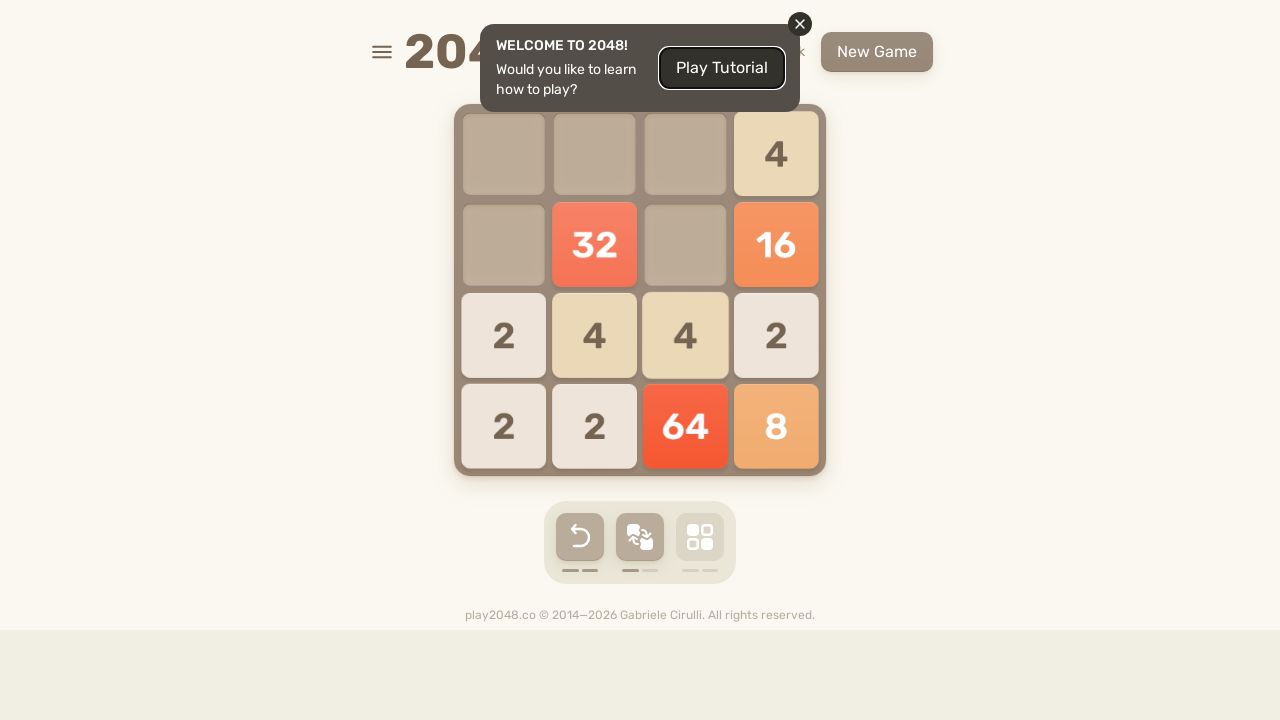

Checked for game over message
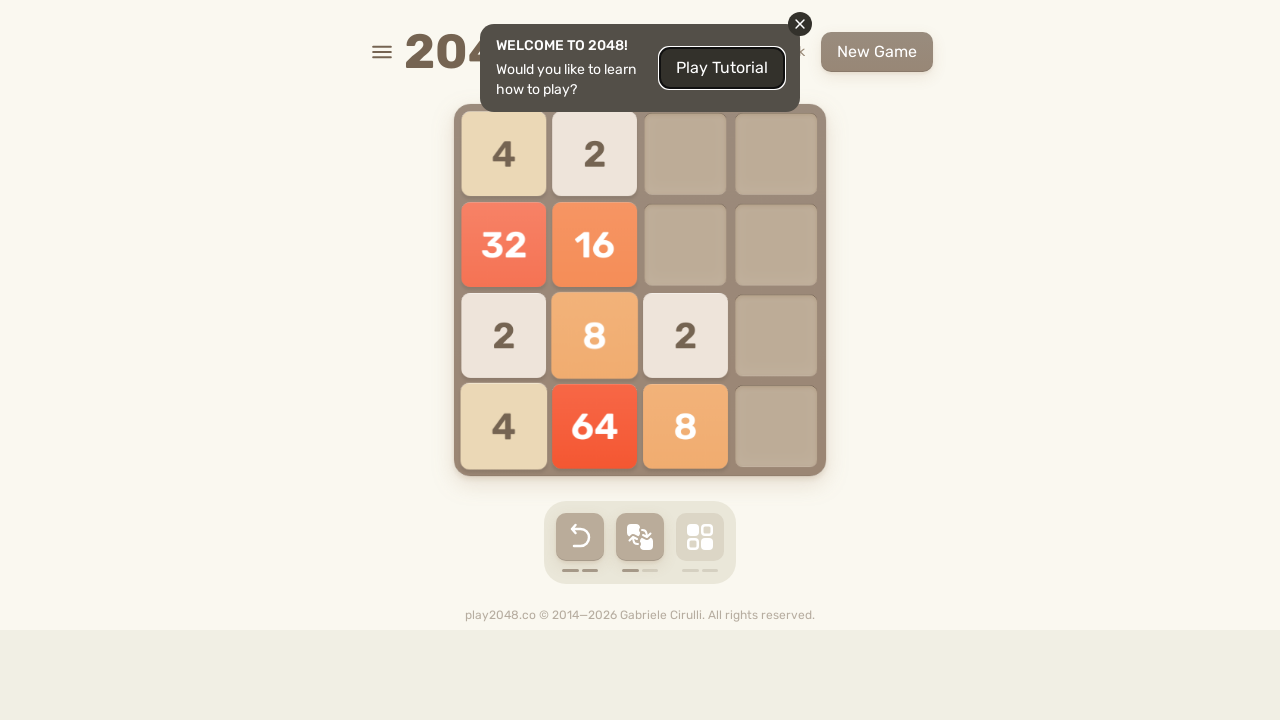

Pressed ArrowUp key
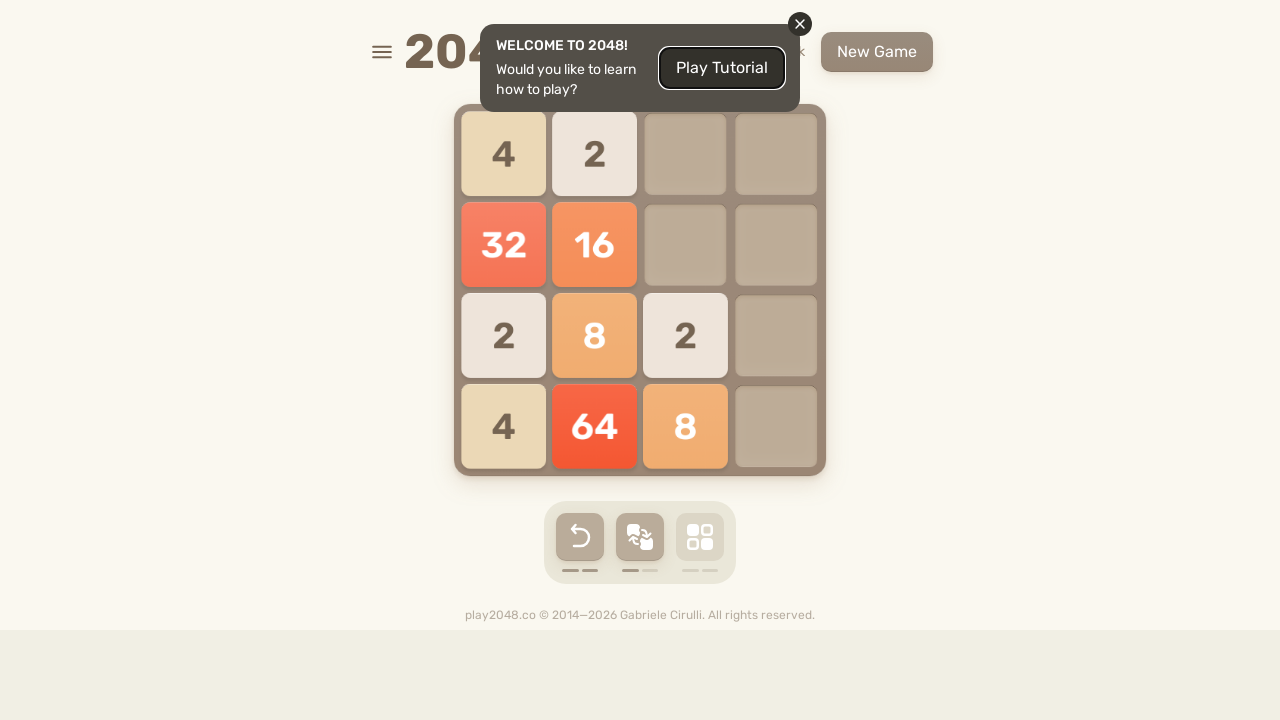

Pressed ArrowRight key
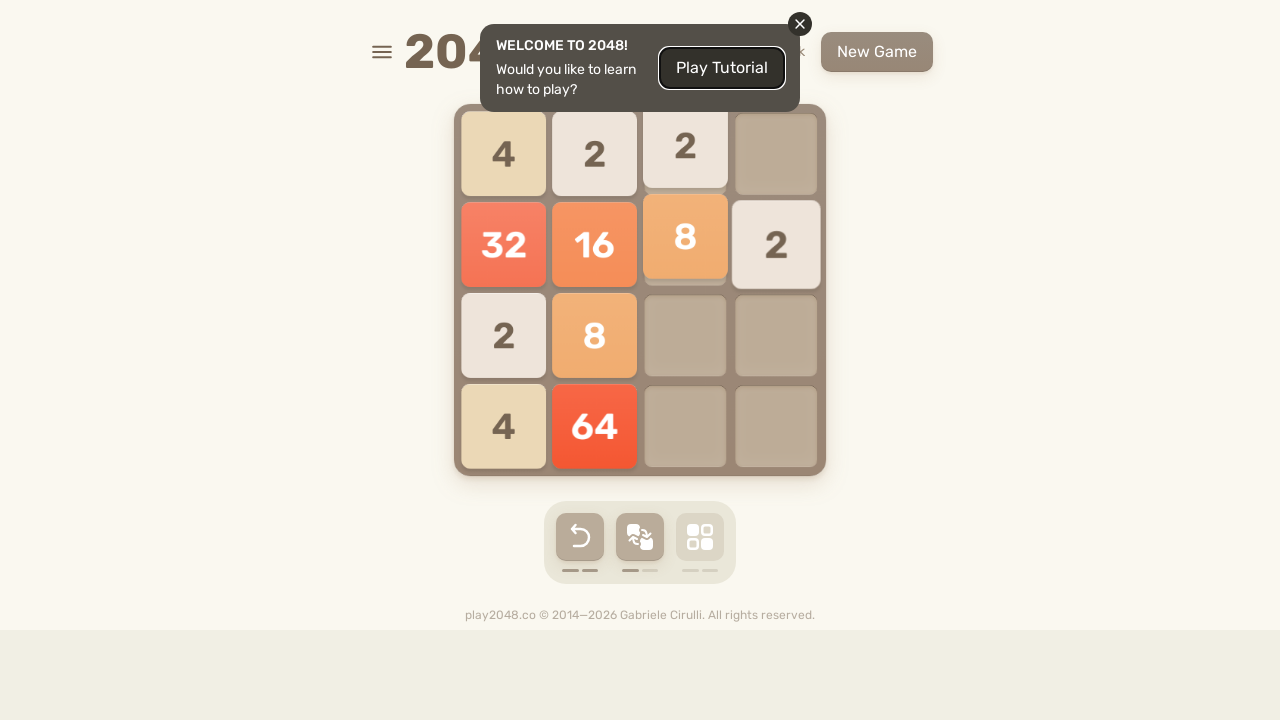

Pressed ArrowDown key
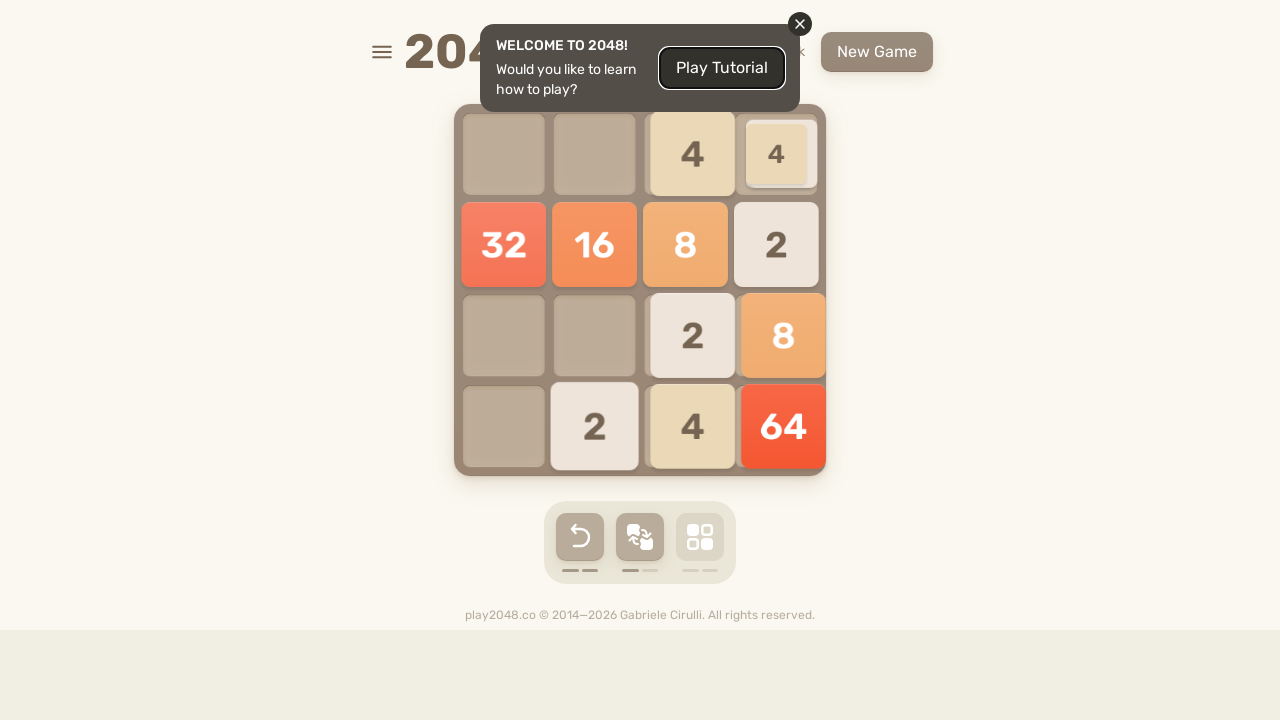

Pressed ArrowLeft key
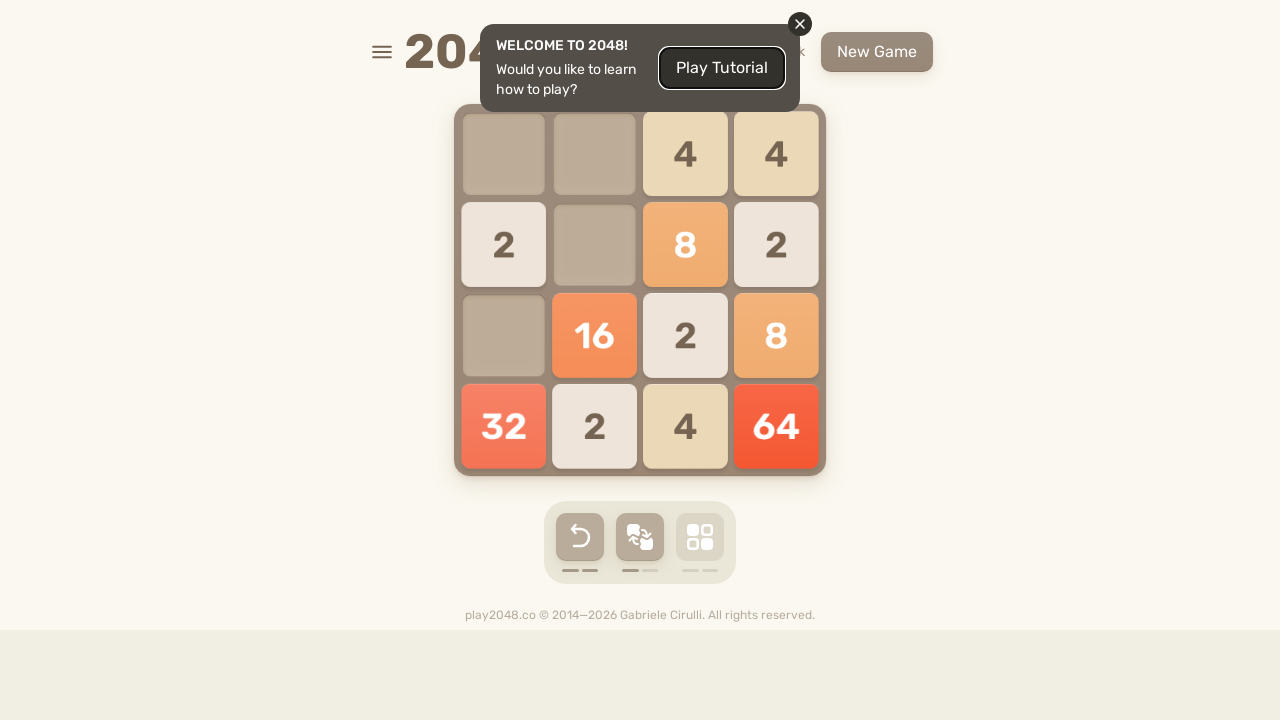

Checked for game over message
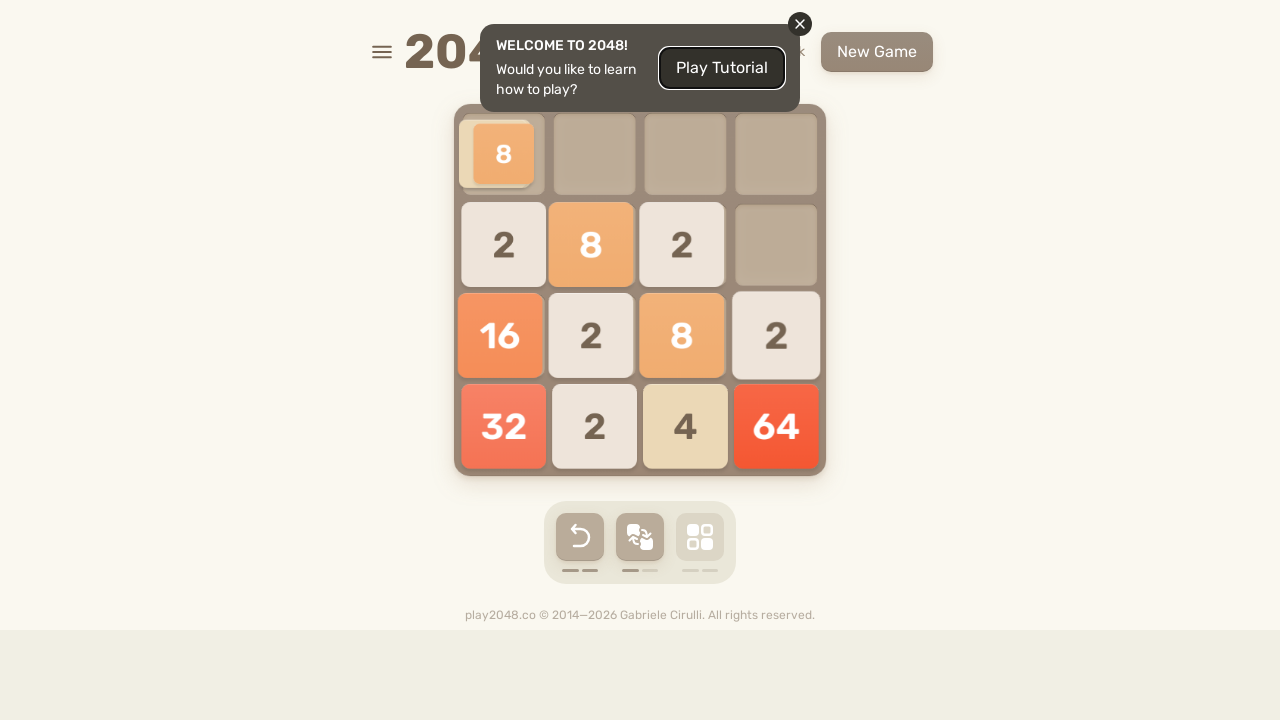

Pressed ArrowUp key
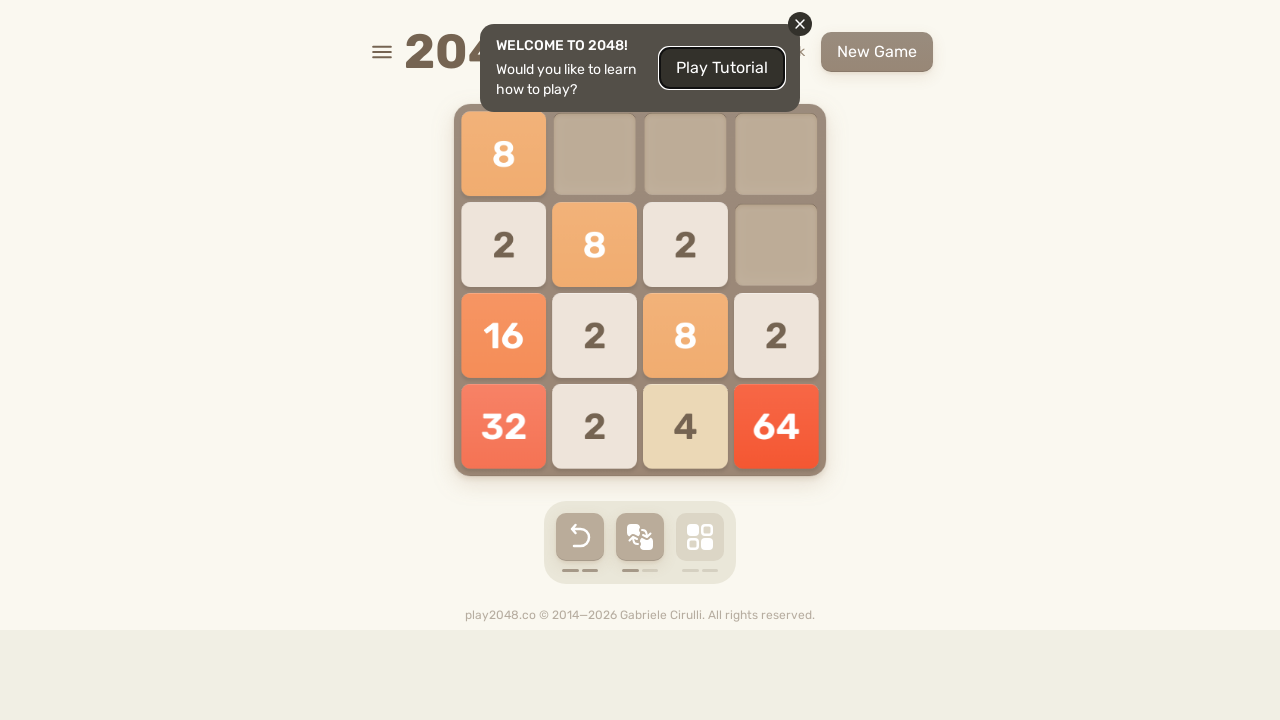

Pressed ArrowRight key
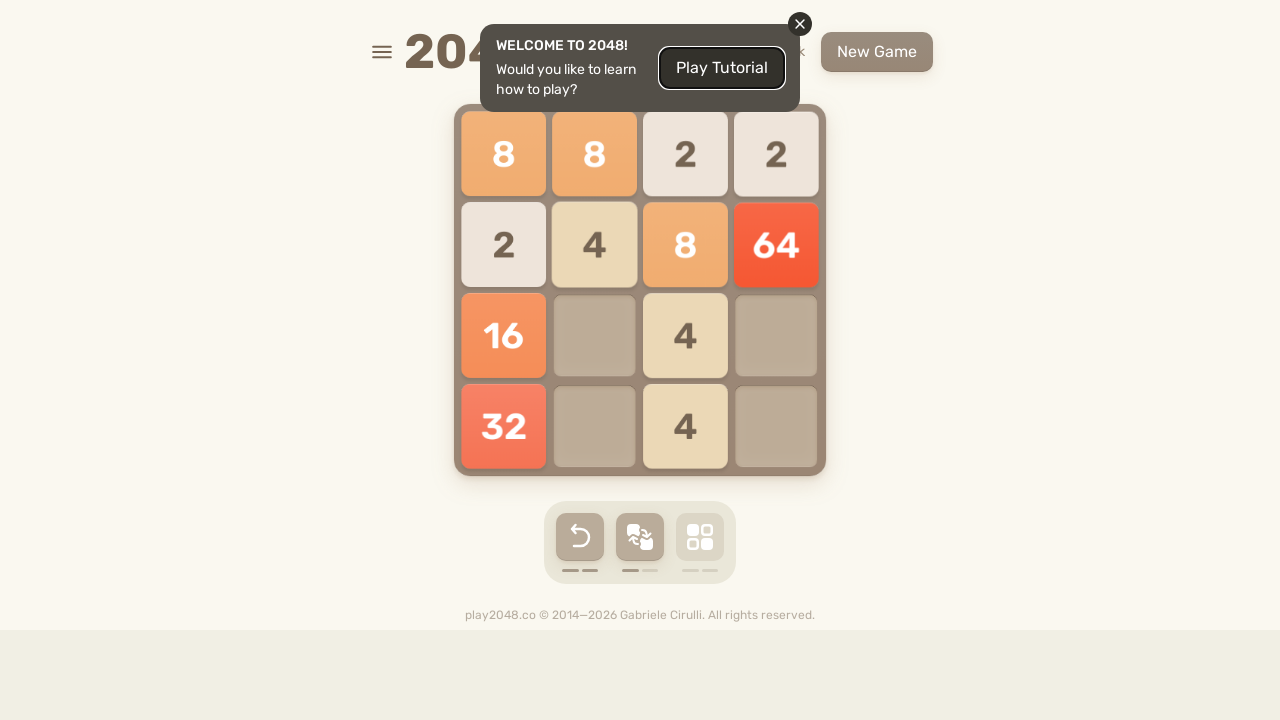

Pressed ArrowDown key
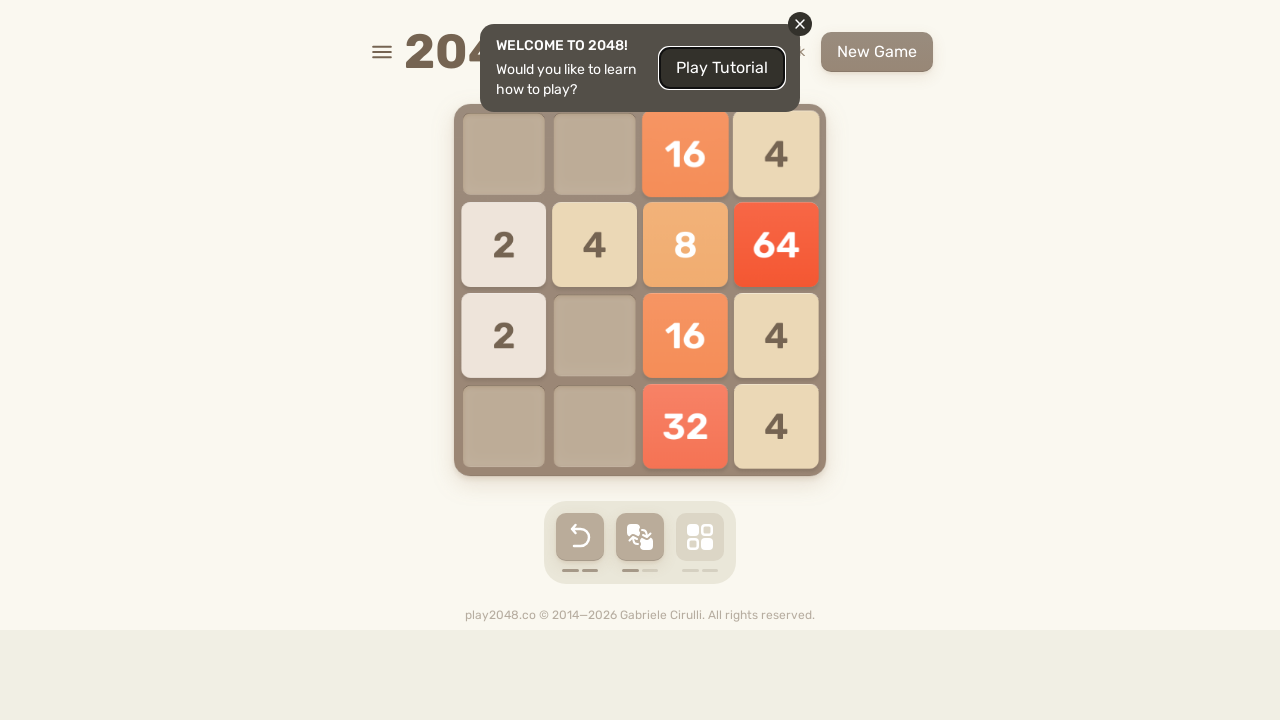

Pressed ArrowLeft key
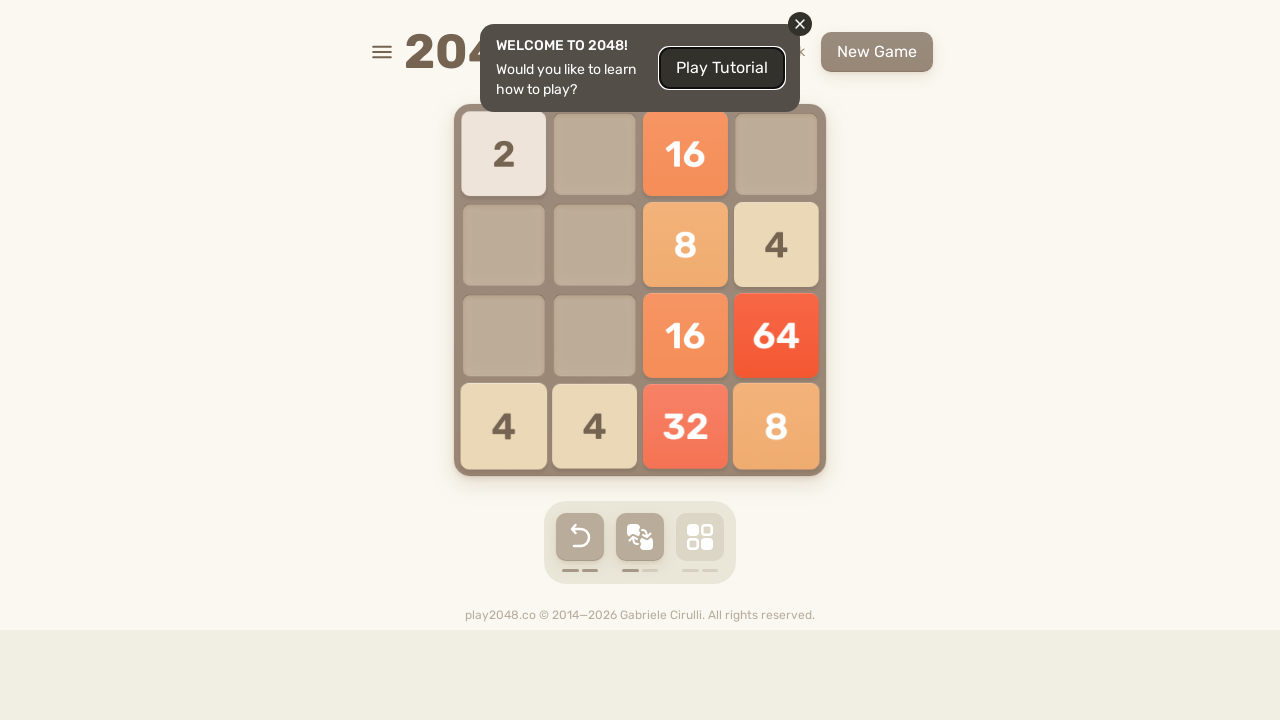

Checked for game over message
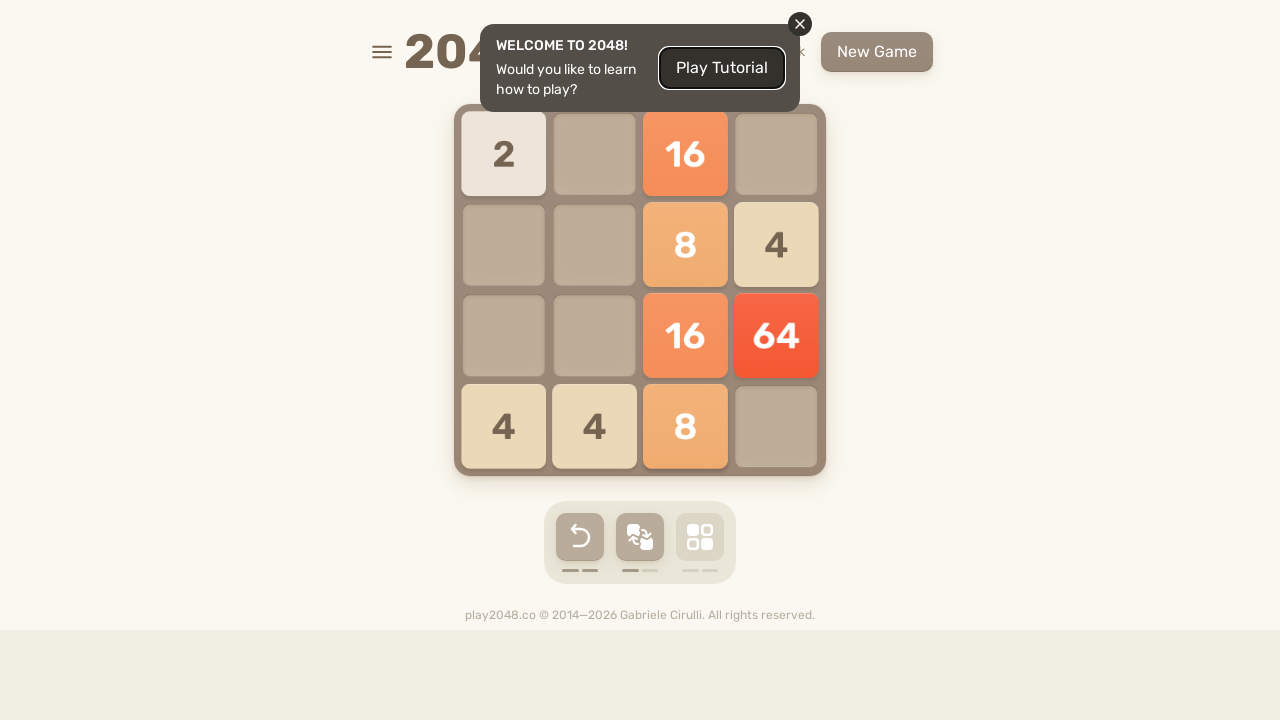

Pressed ArrowUp key
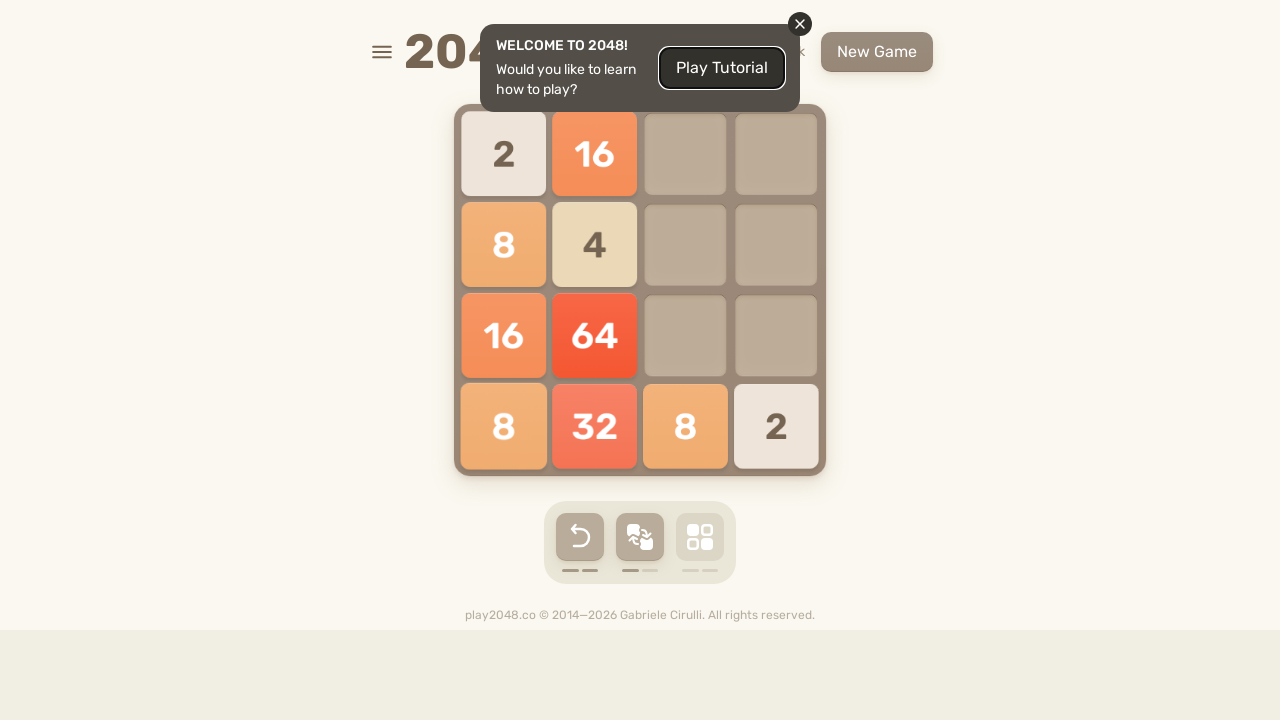

Pressed ArrowRight key
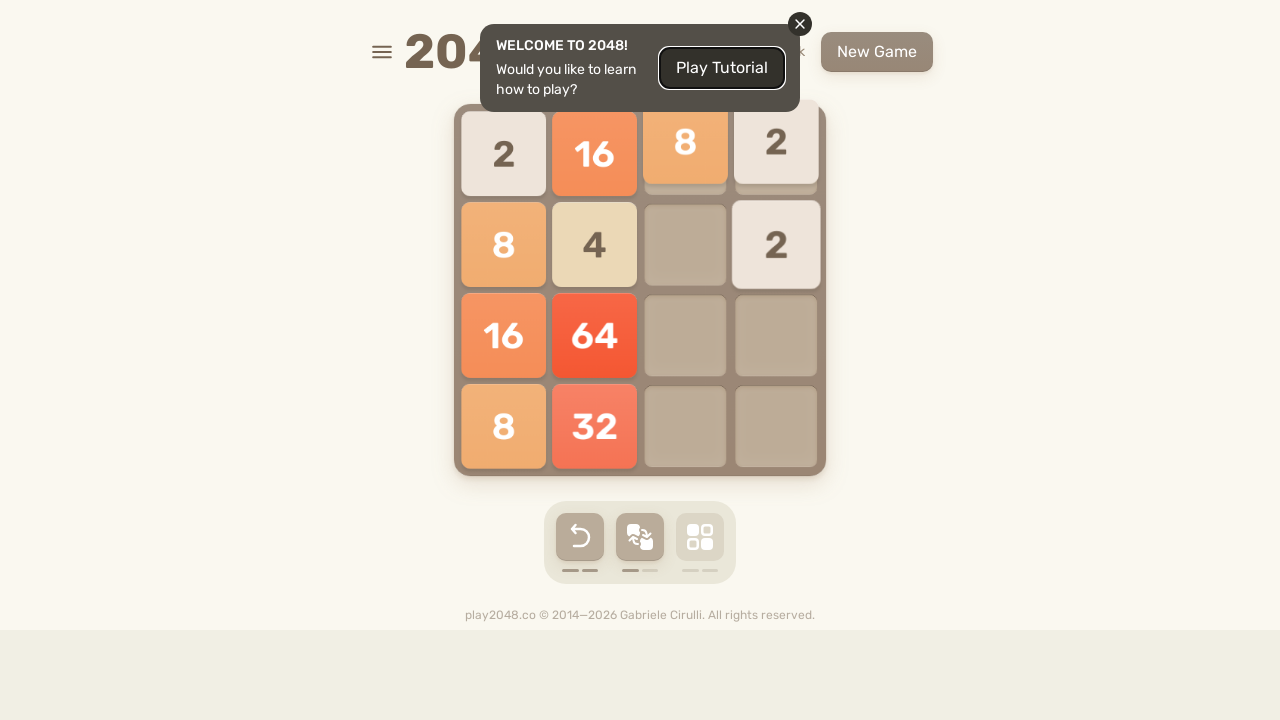

Pressed ArrowDown key
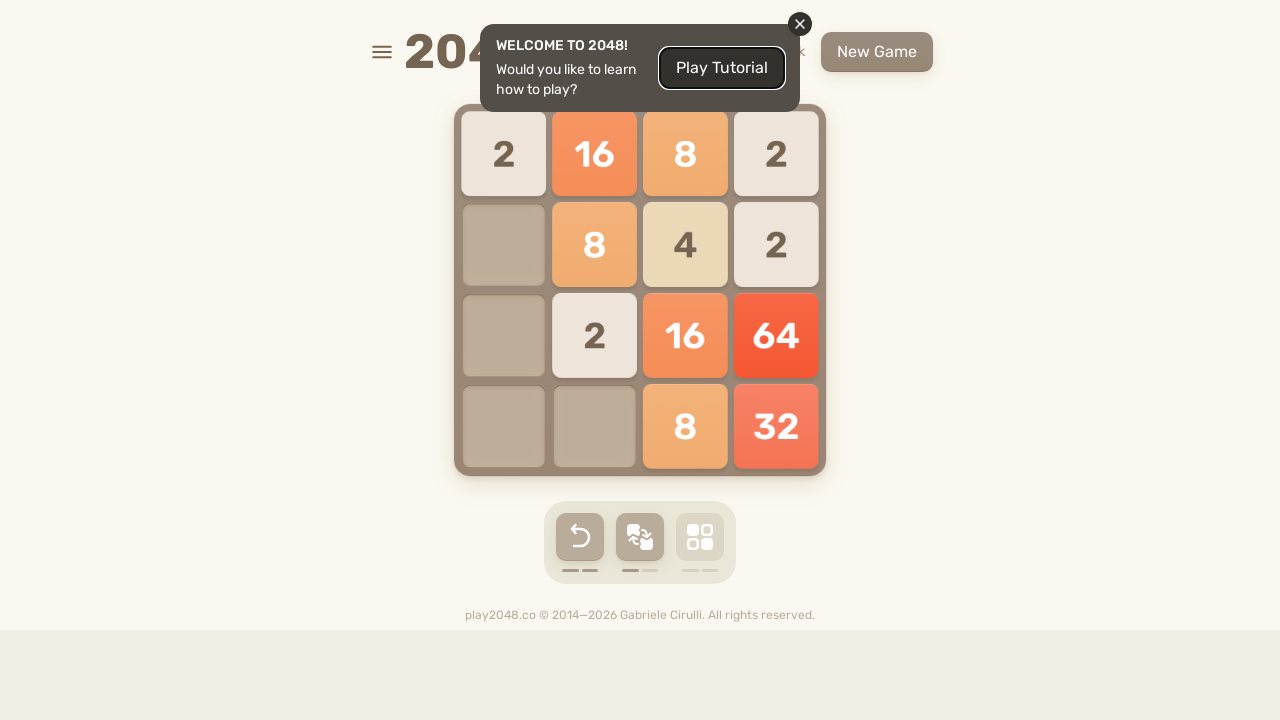

Pressed ArrowLeft key
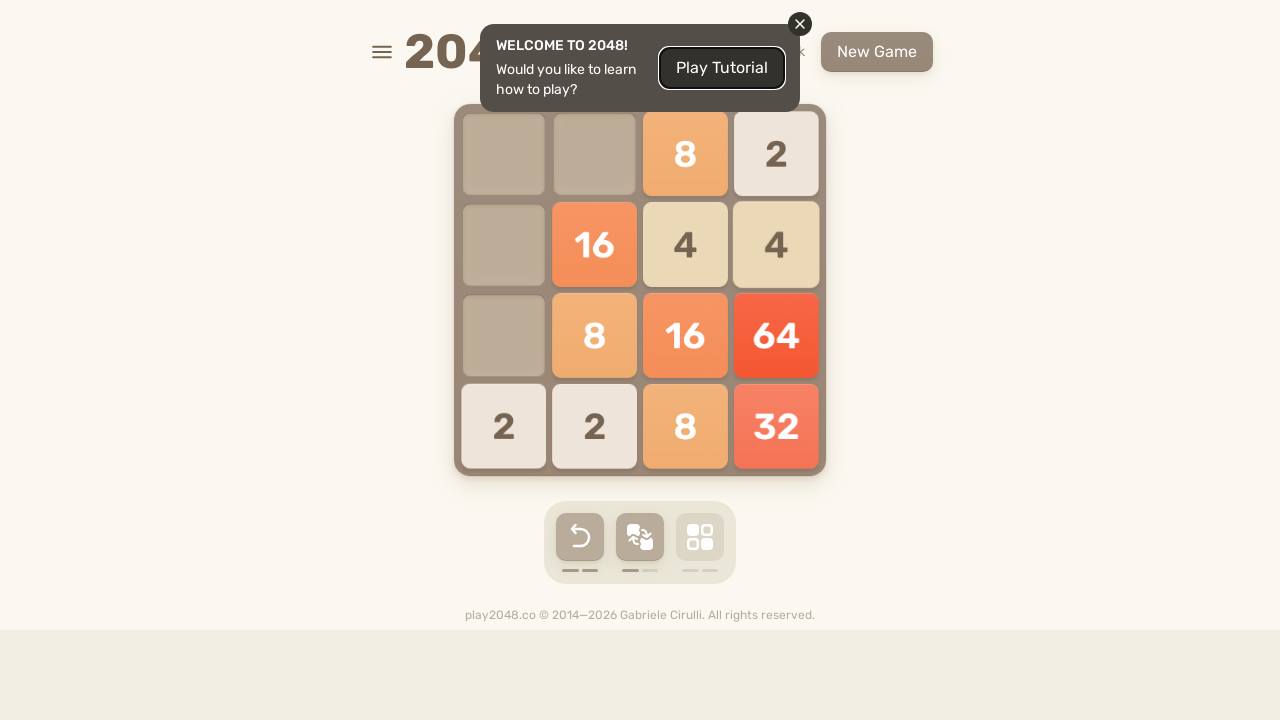

Checked for game over message
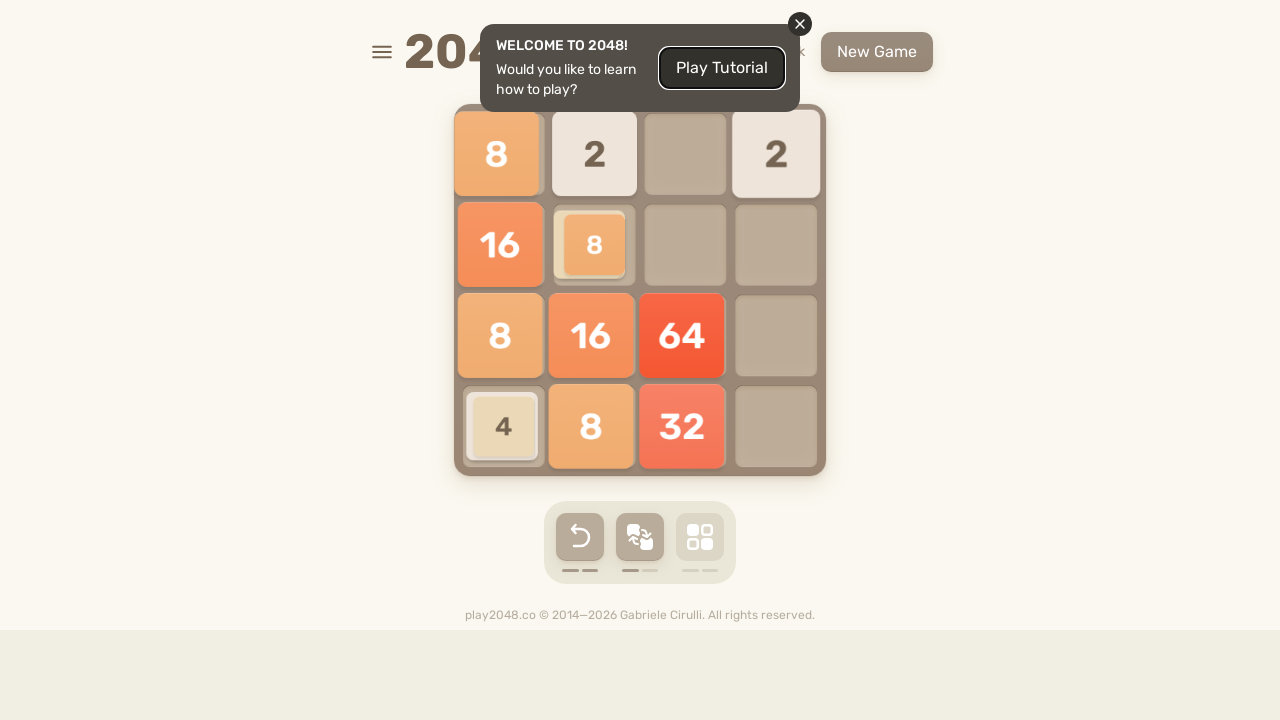

Pressed ArrowUp key
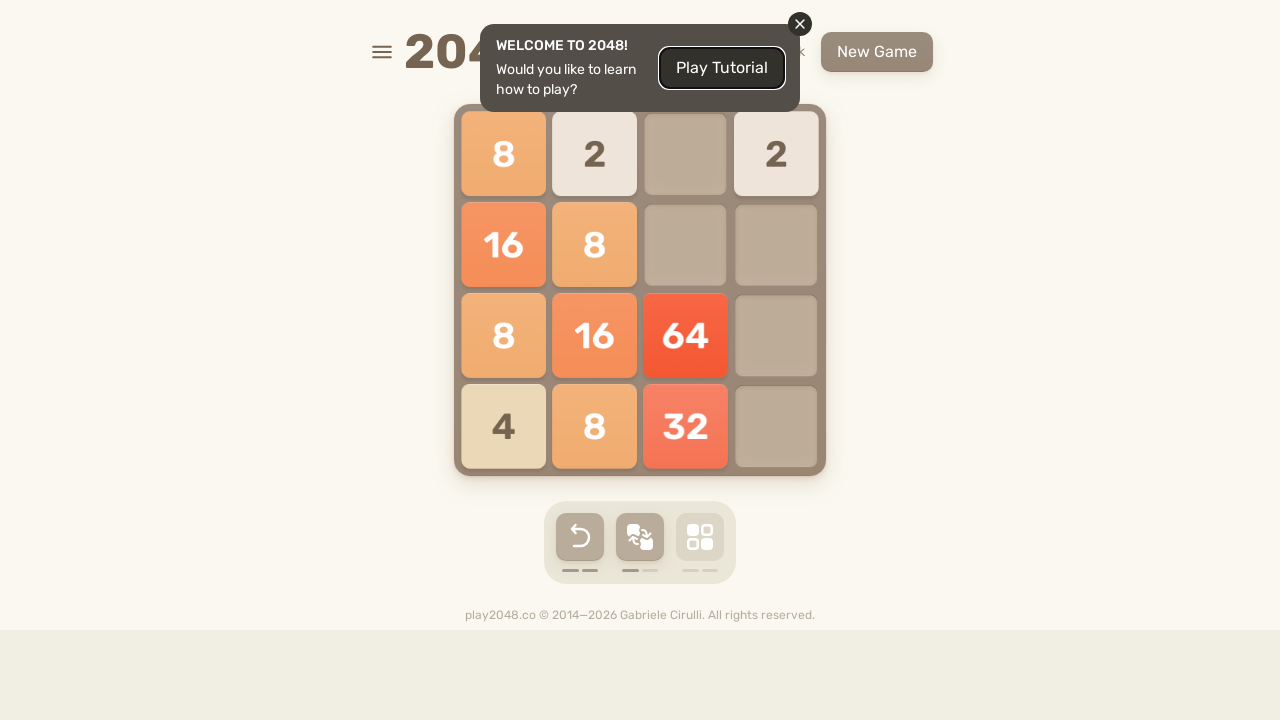

Pressed ArrowRight key
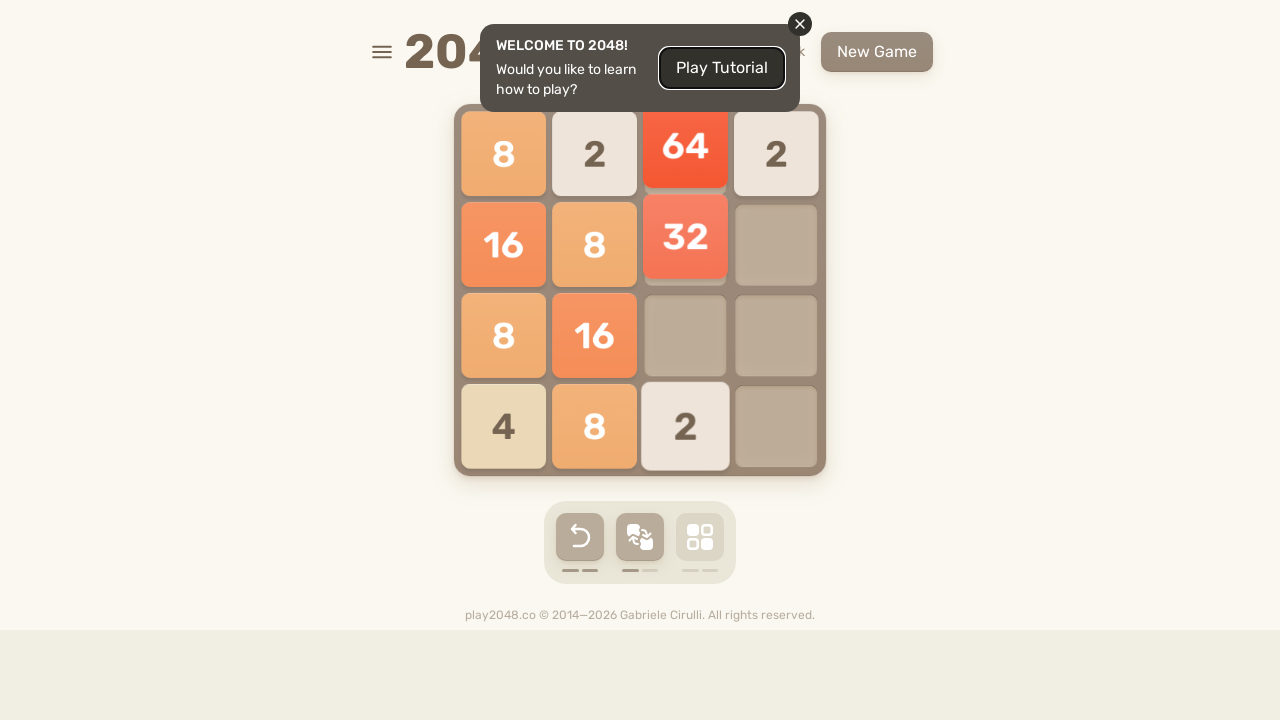

Pressed ArrowDown key
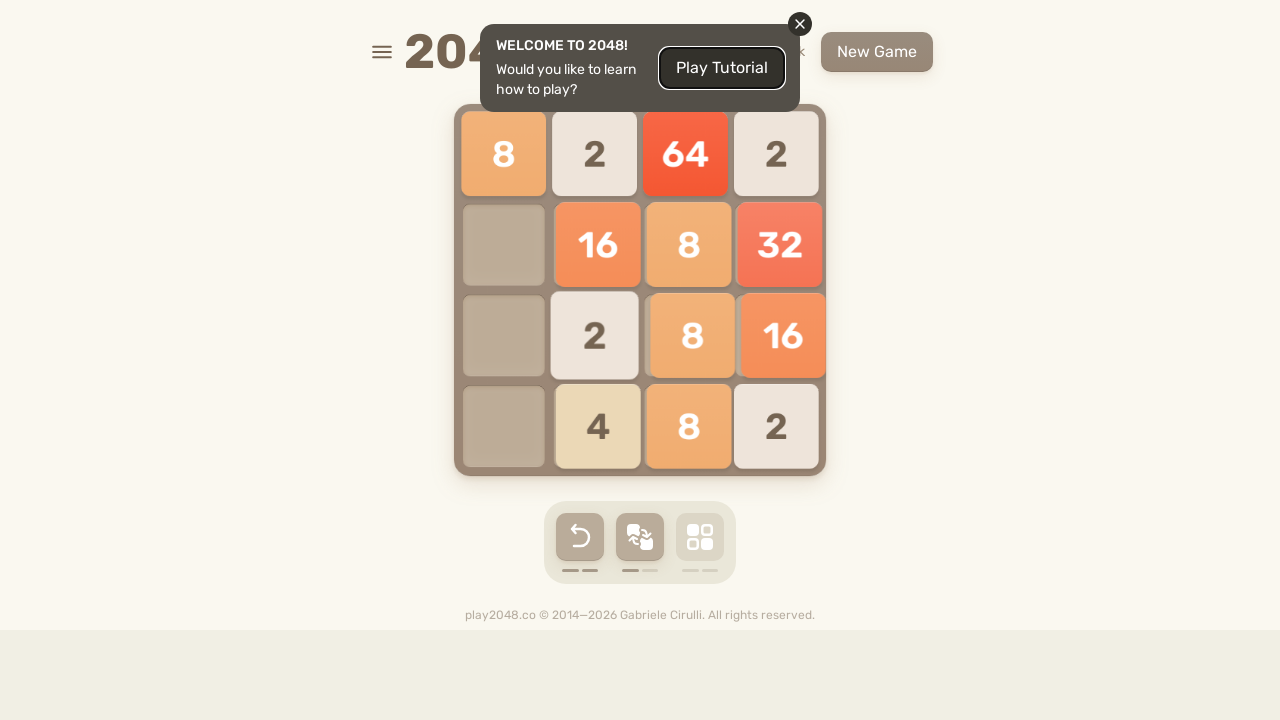

Pressed ArrowLeft key
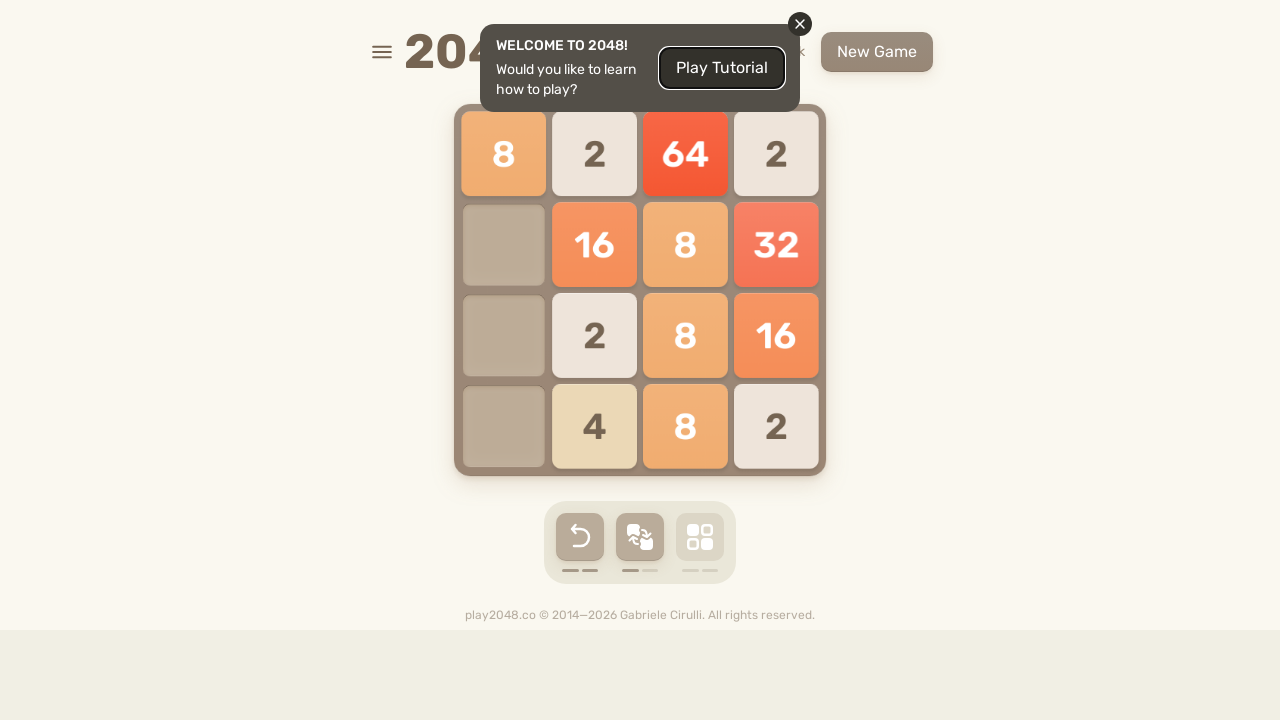

Checked for game over message
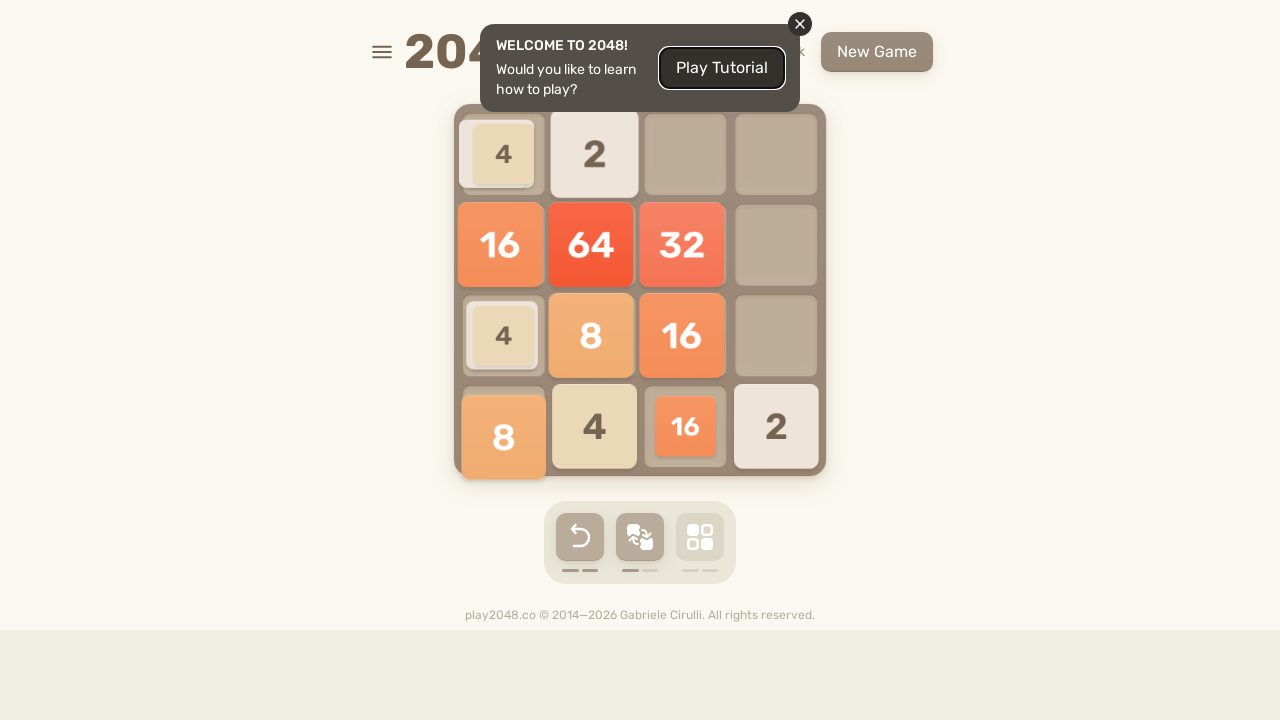

Pressed ArrowUp key
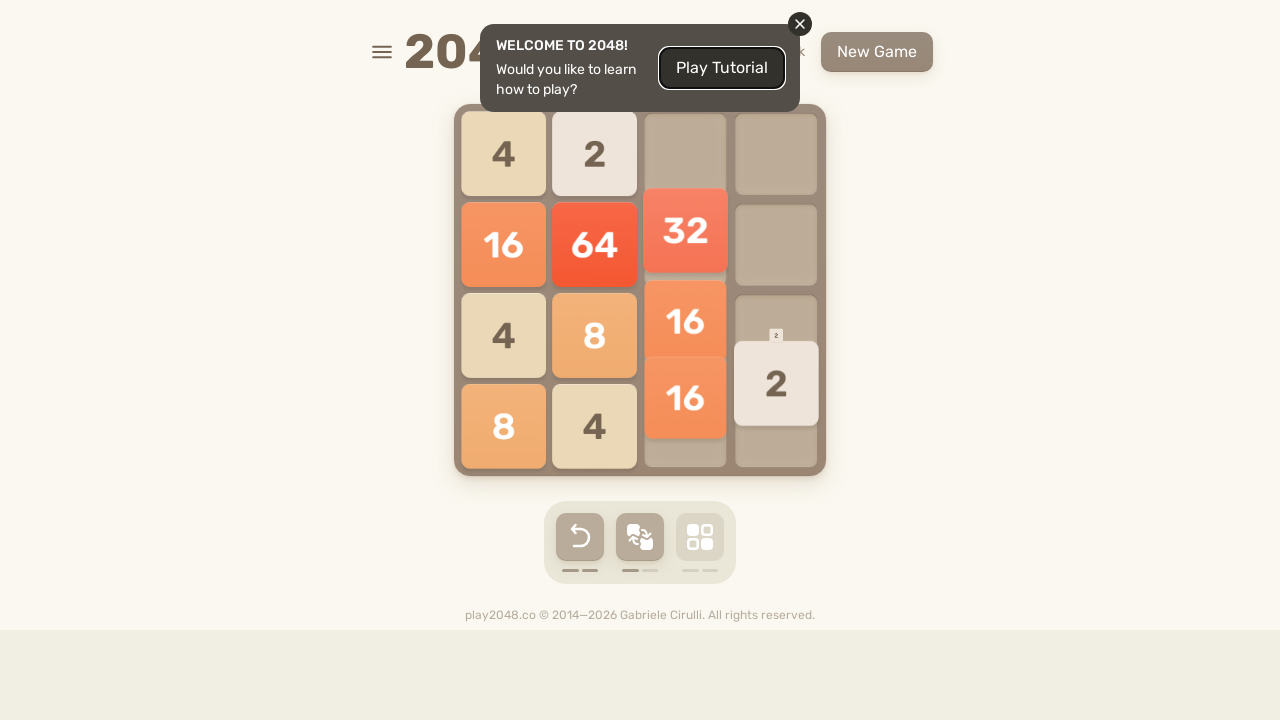

Pressed ArrowRight key
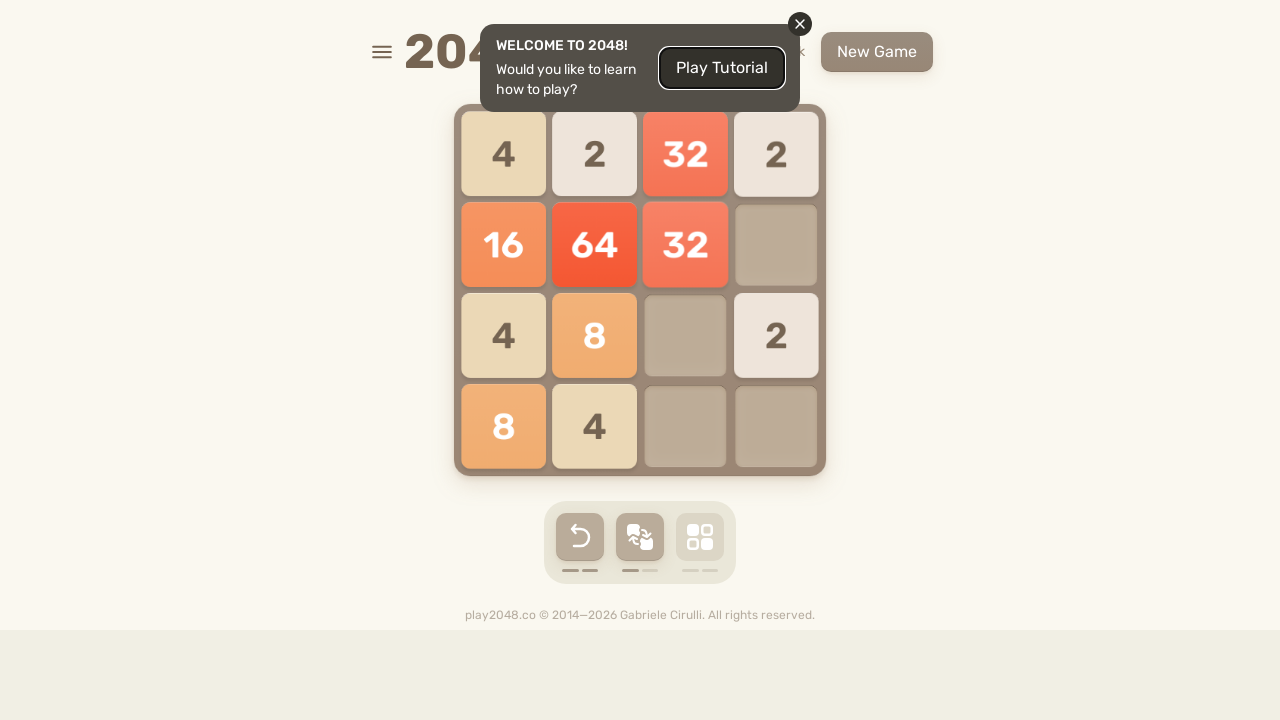

Pressed ArrowDown key
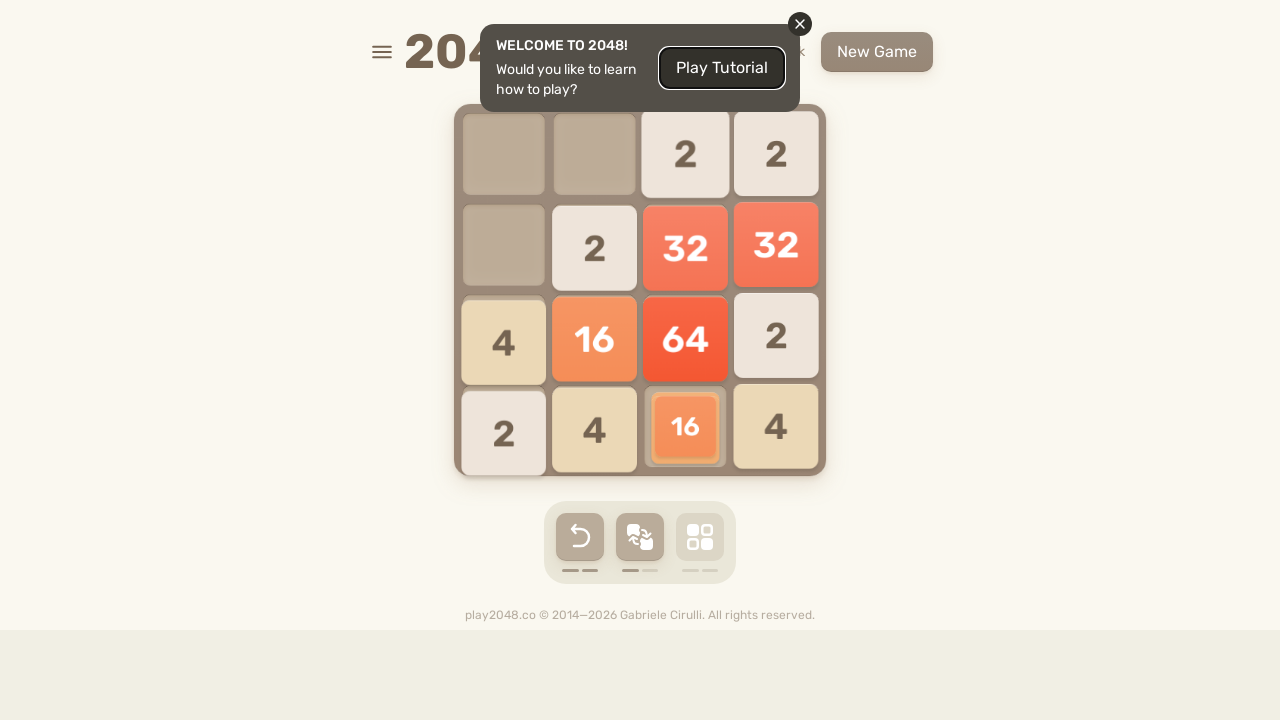

Pressed ArrowLeft key
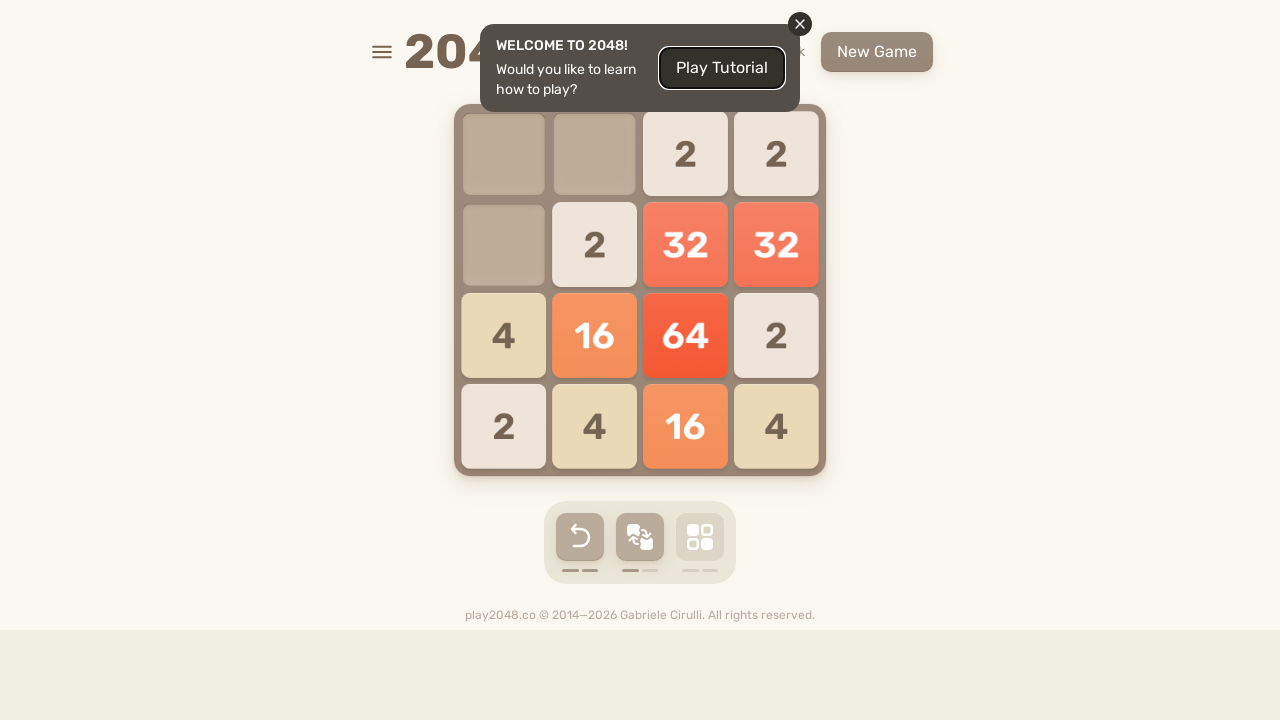

Checked for game over message
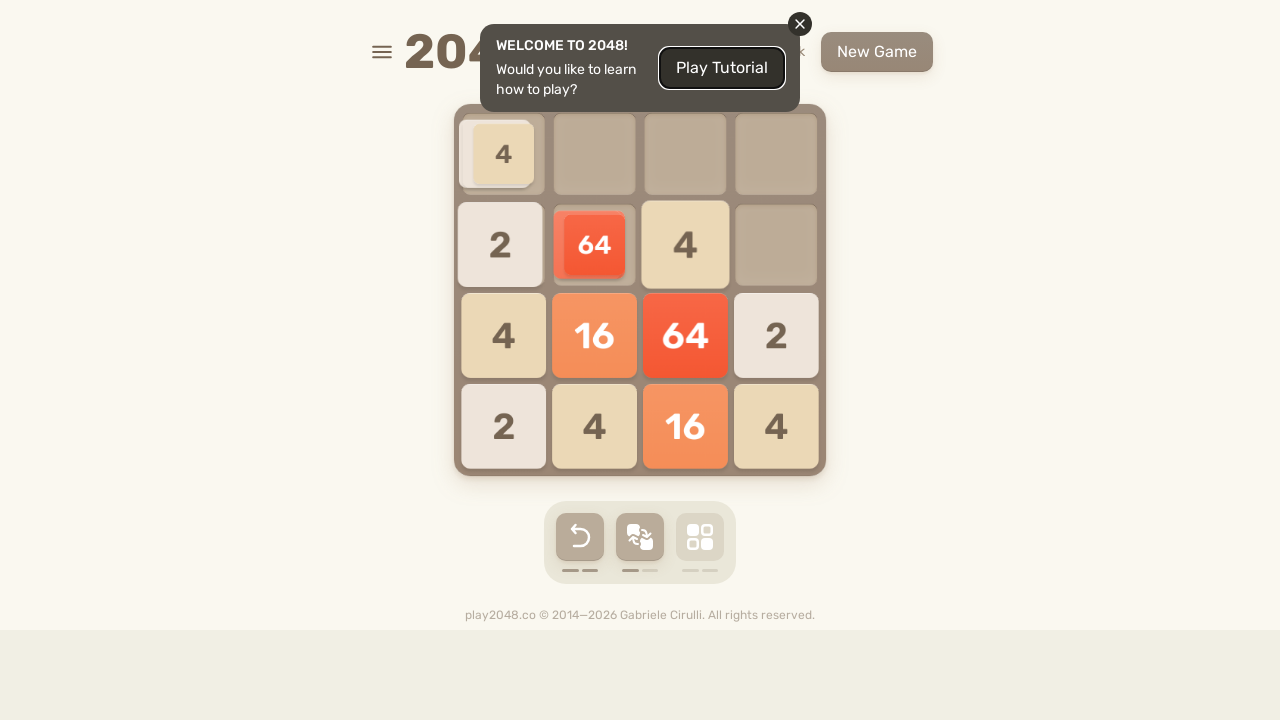

Pressed ArrowUp key
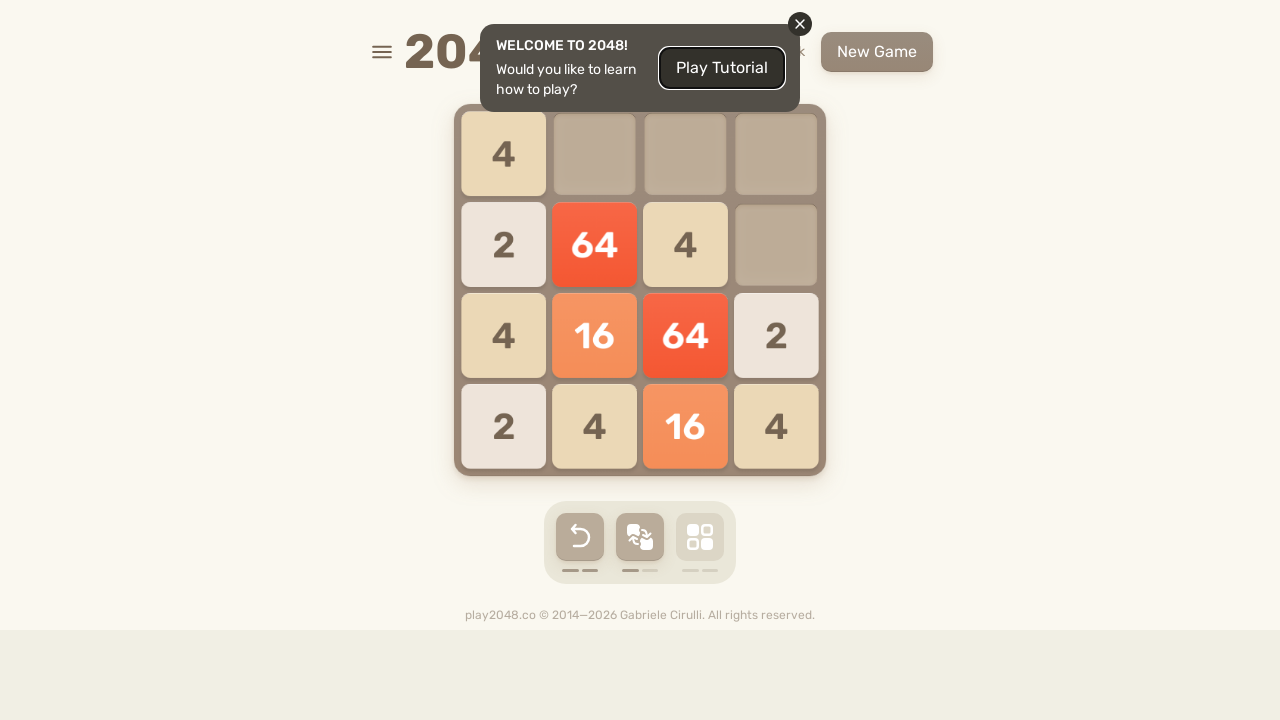

Pressed ArrowRight key
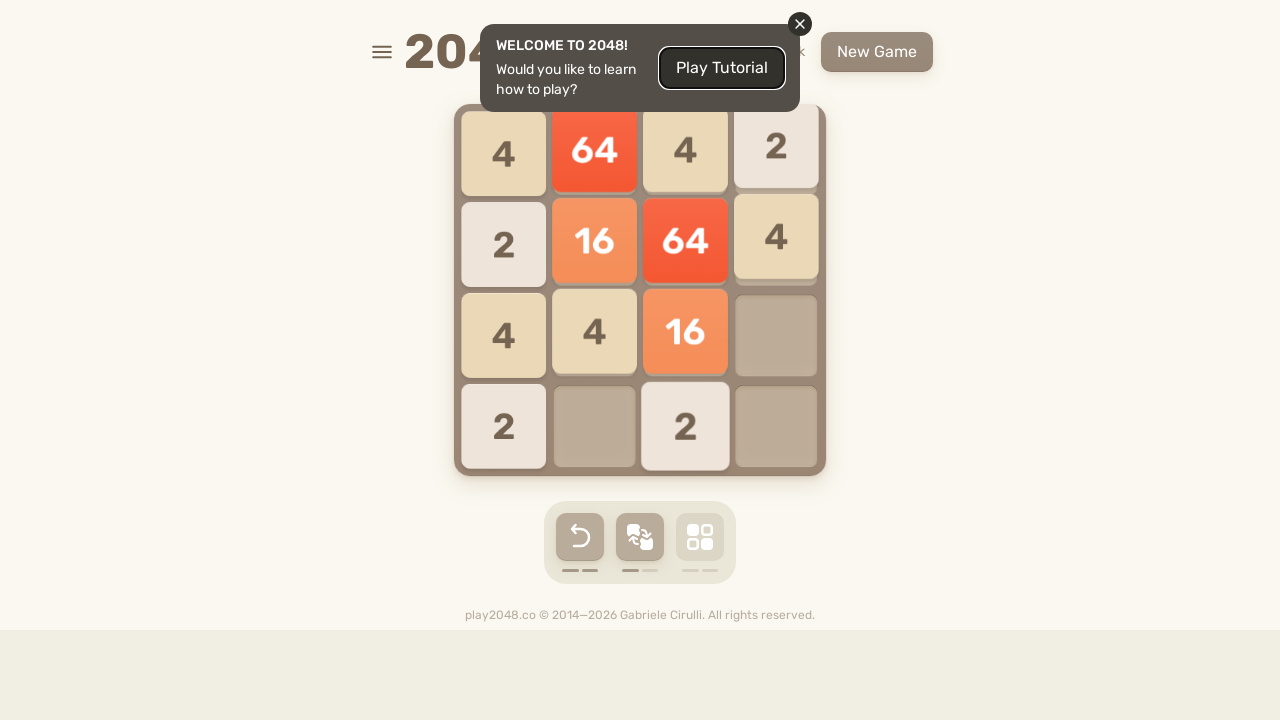

Pressed ArrowDown key
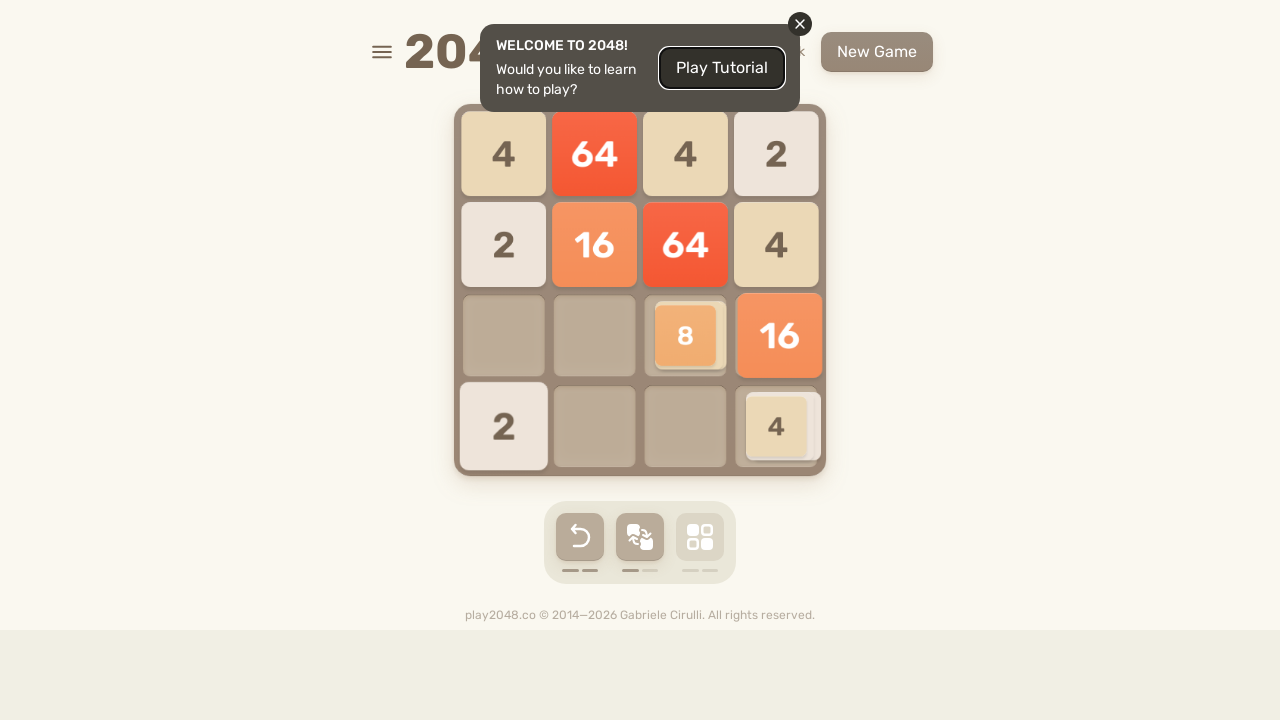

Pressed ArrowLeft key
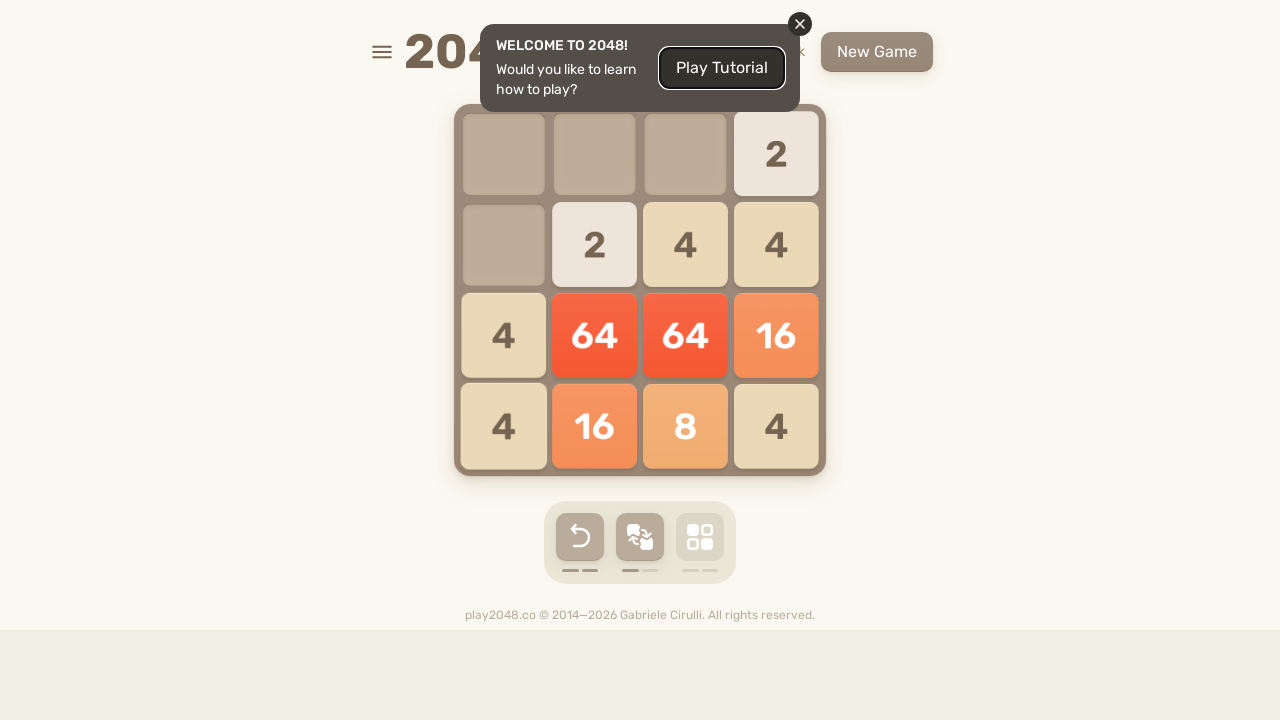

Checked for game over message
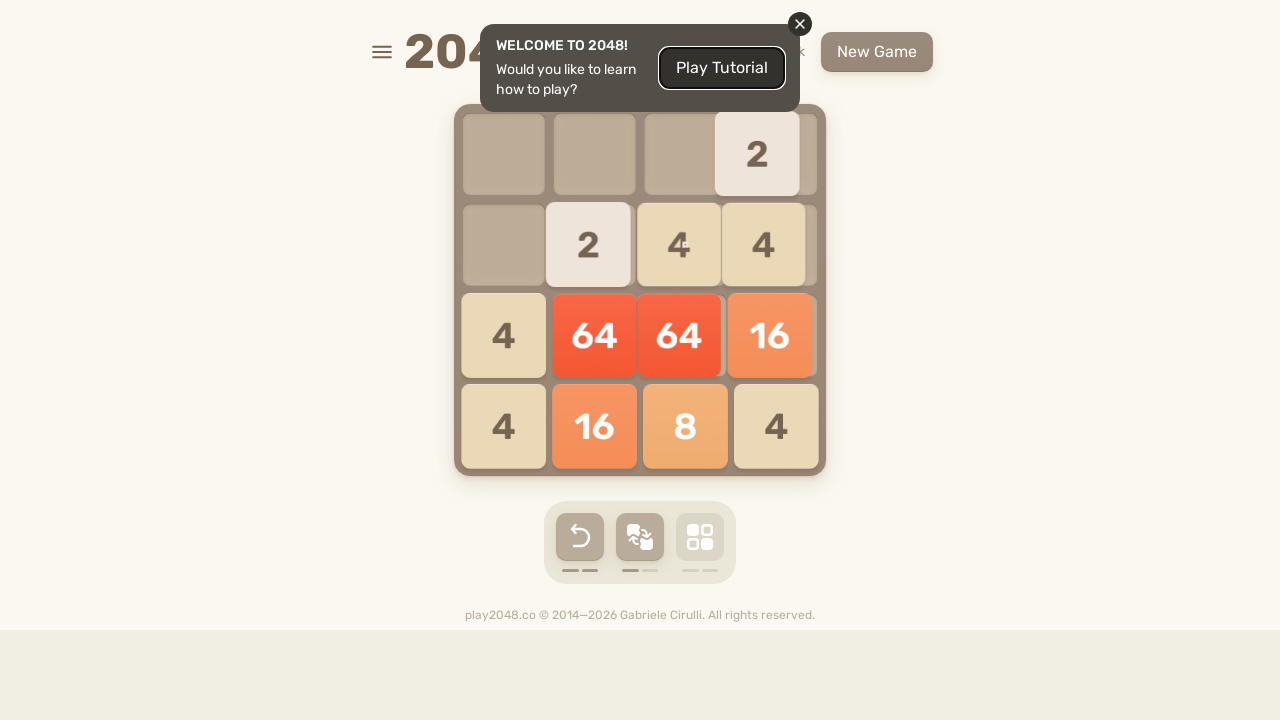

Pressed ArrowUp key
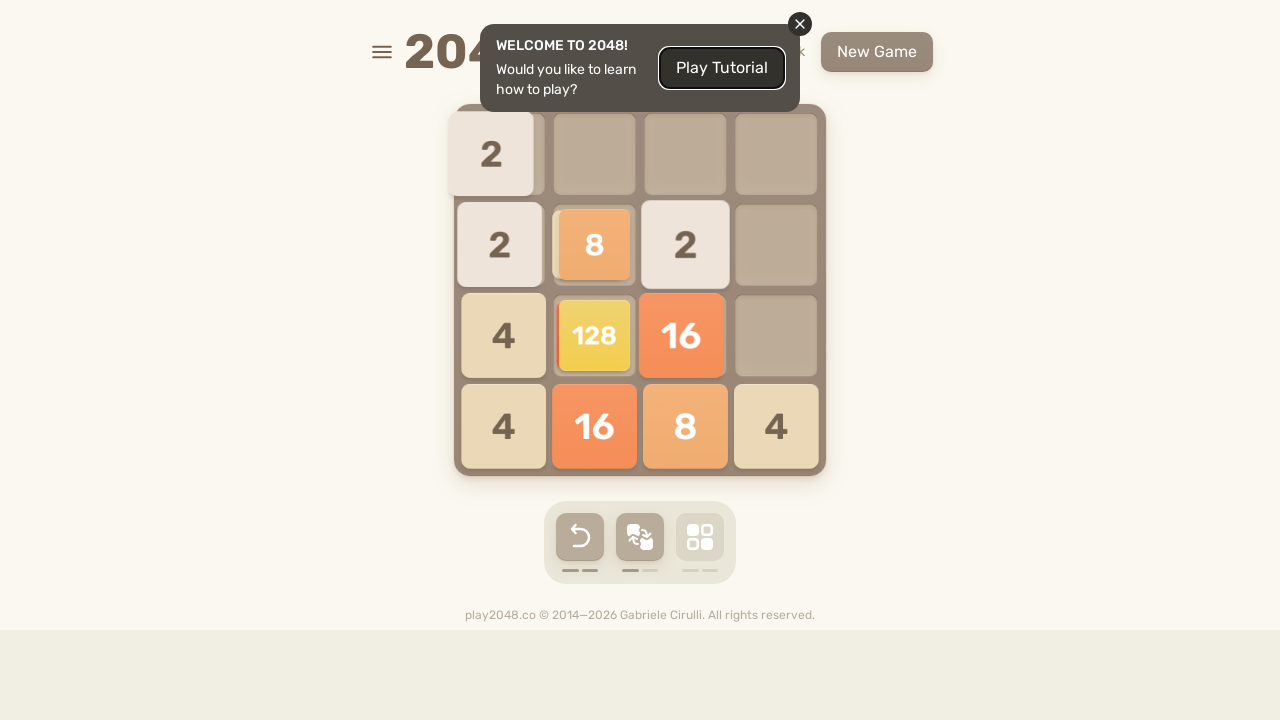

Pressed ArrowRight key
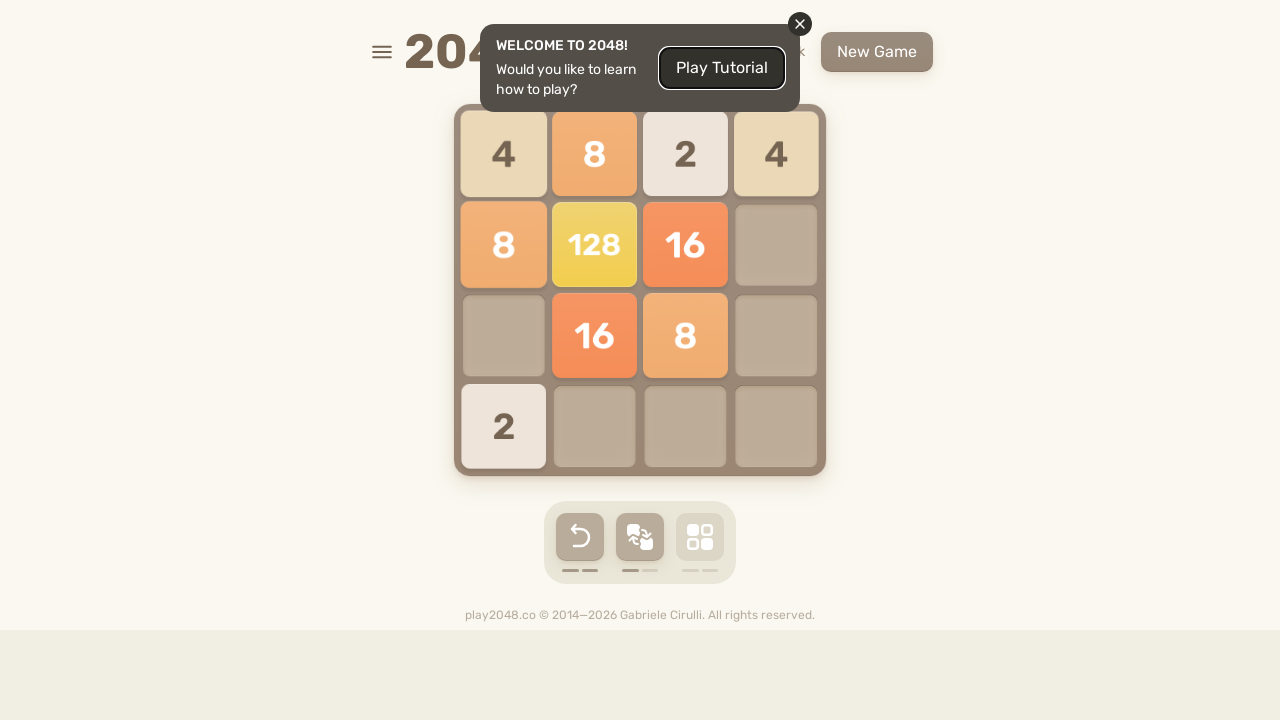

Pressed ArrowDown key
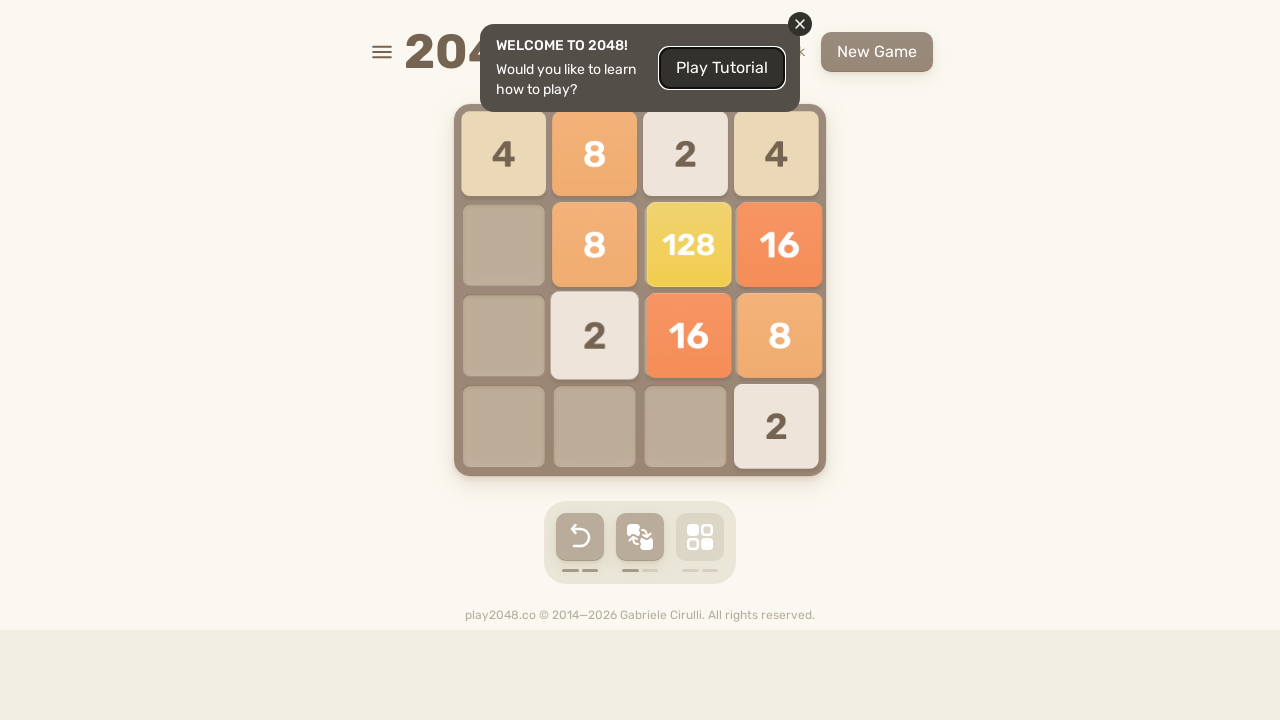

Pressed ArrowLeft key
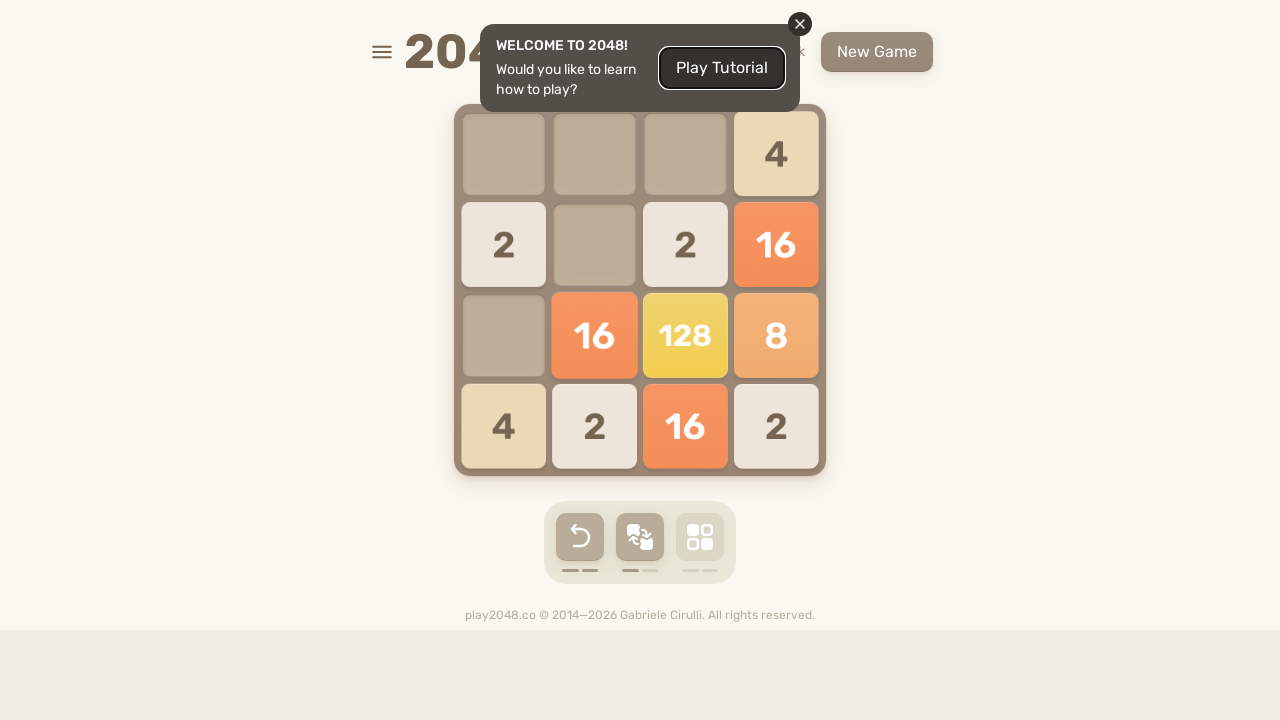

Checked for game over message
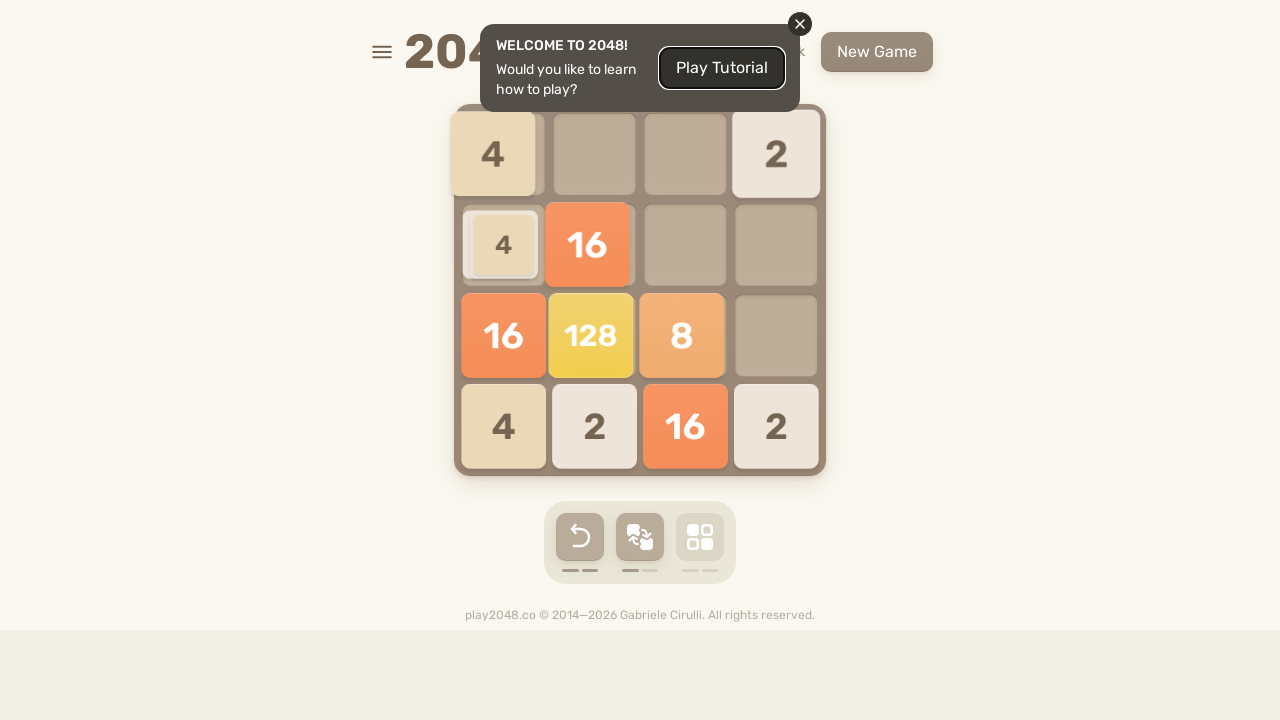

Pressed ArrowUp key
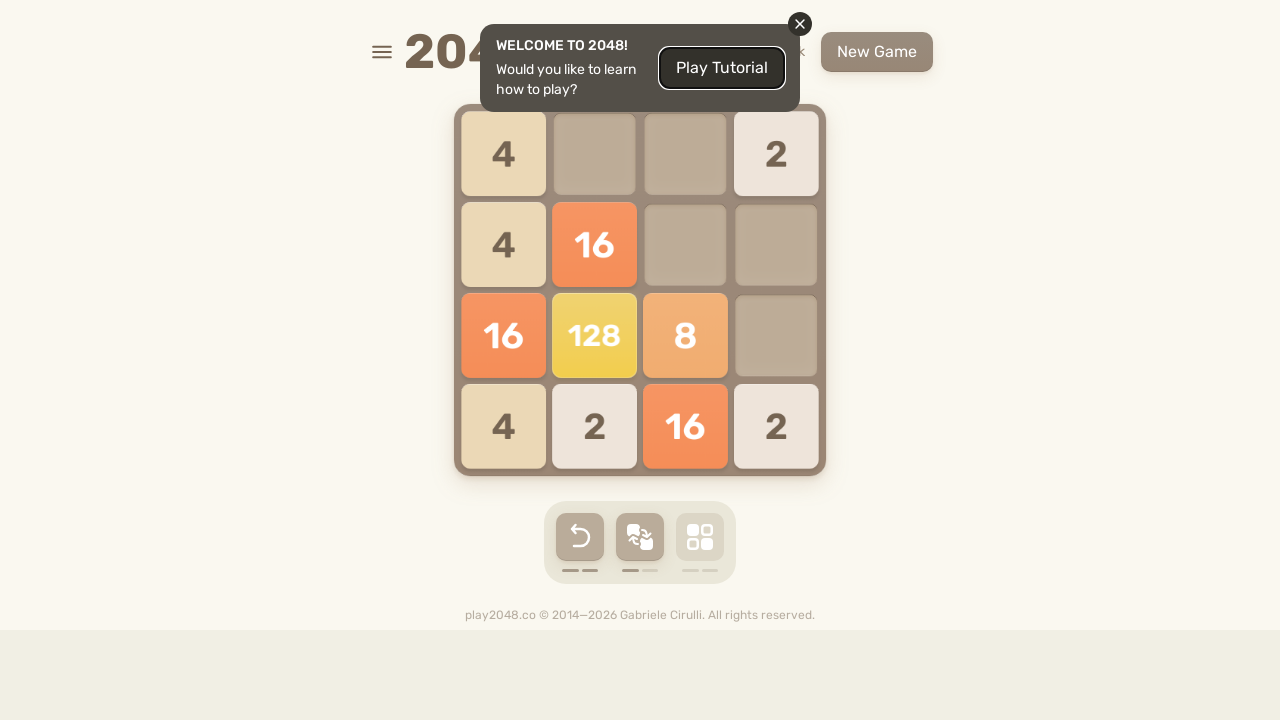

Pressed ArrowRight key
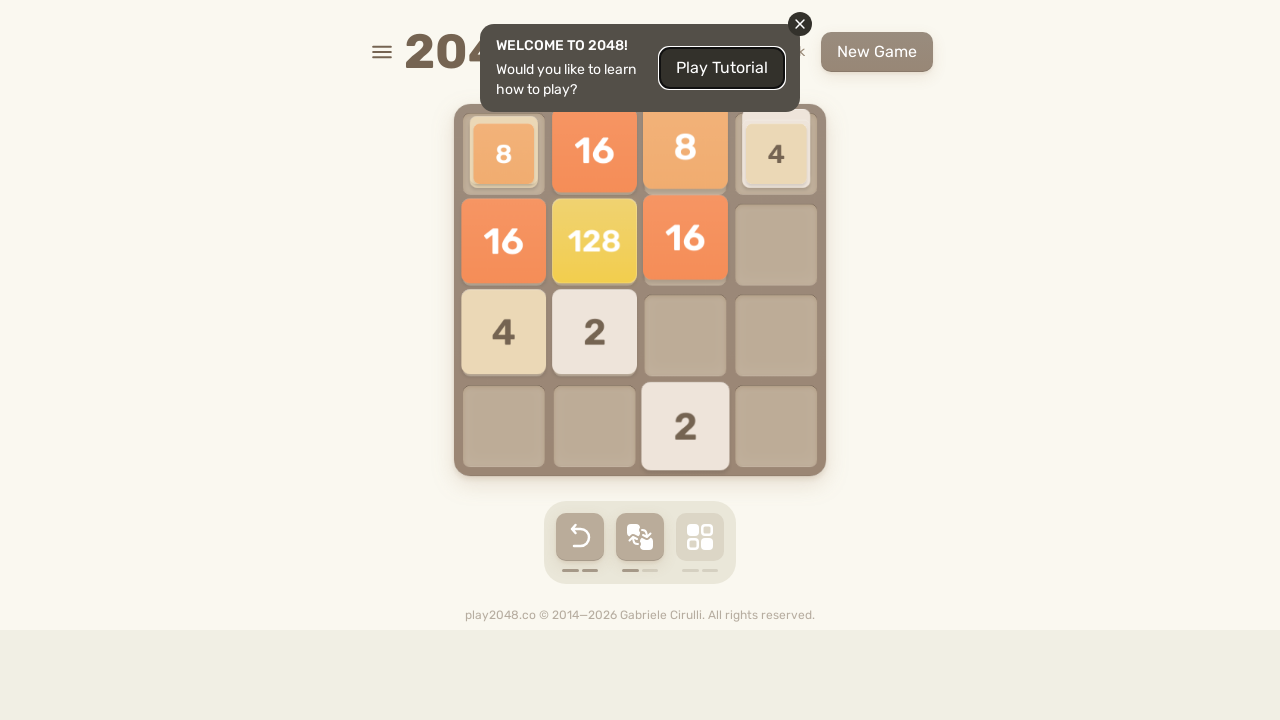

Pressed ArrowDown key
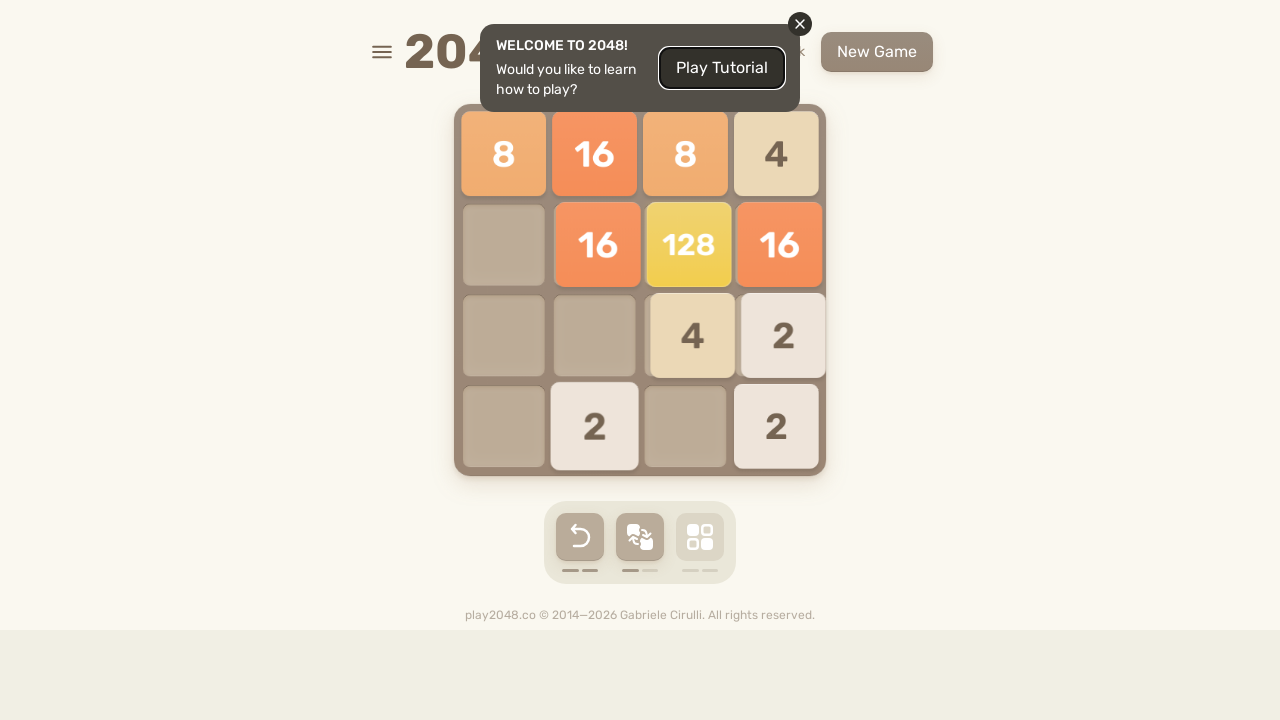

Pressed ArrowLeft key
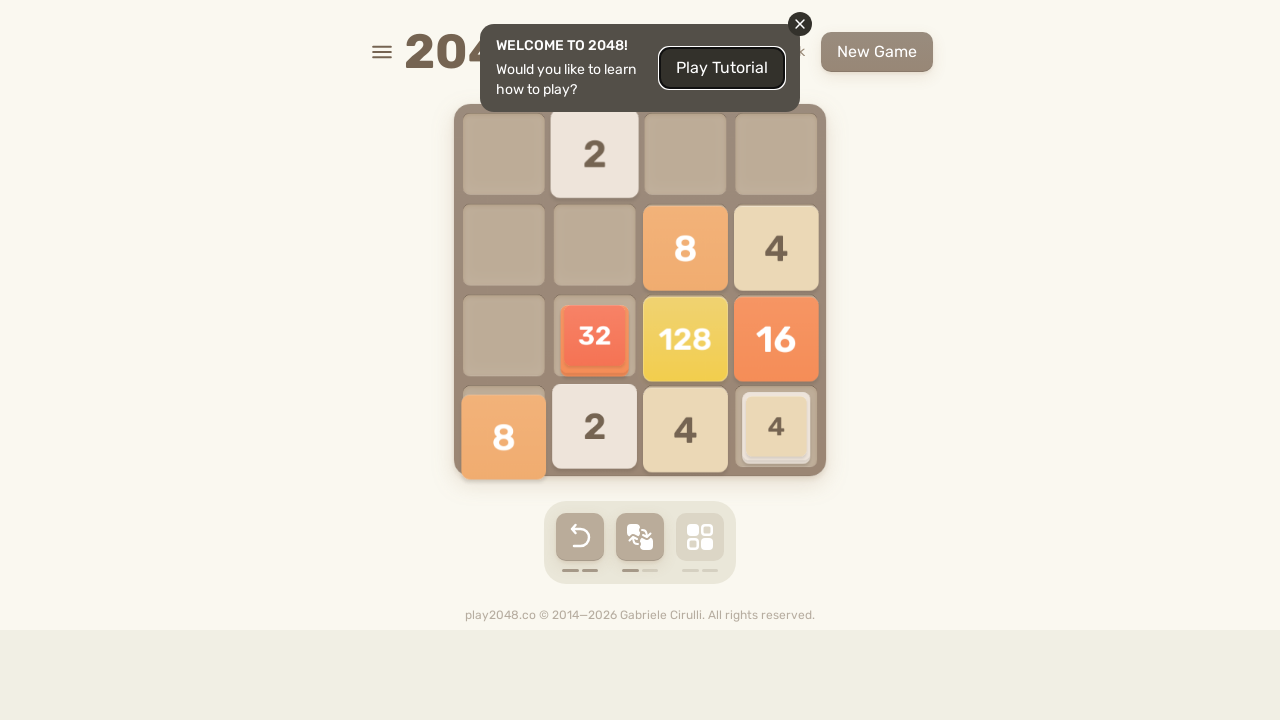

Checked for game over message
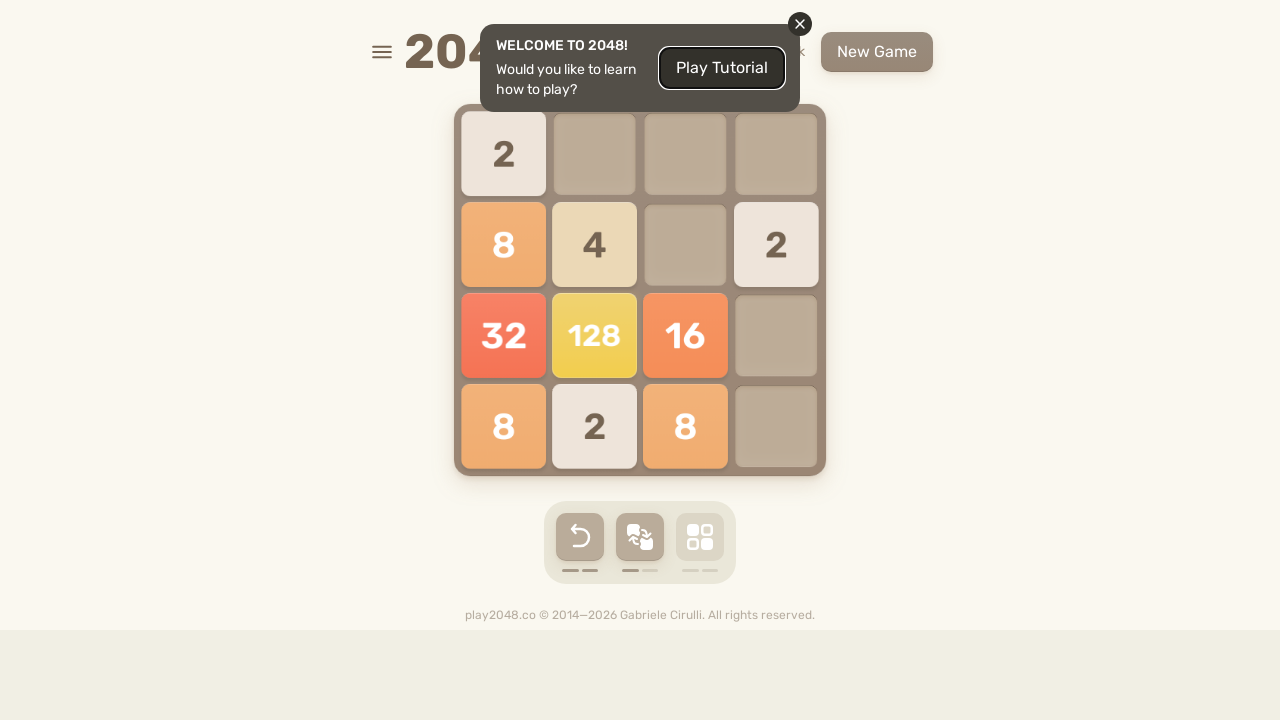

Pressed ArrowUp key
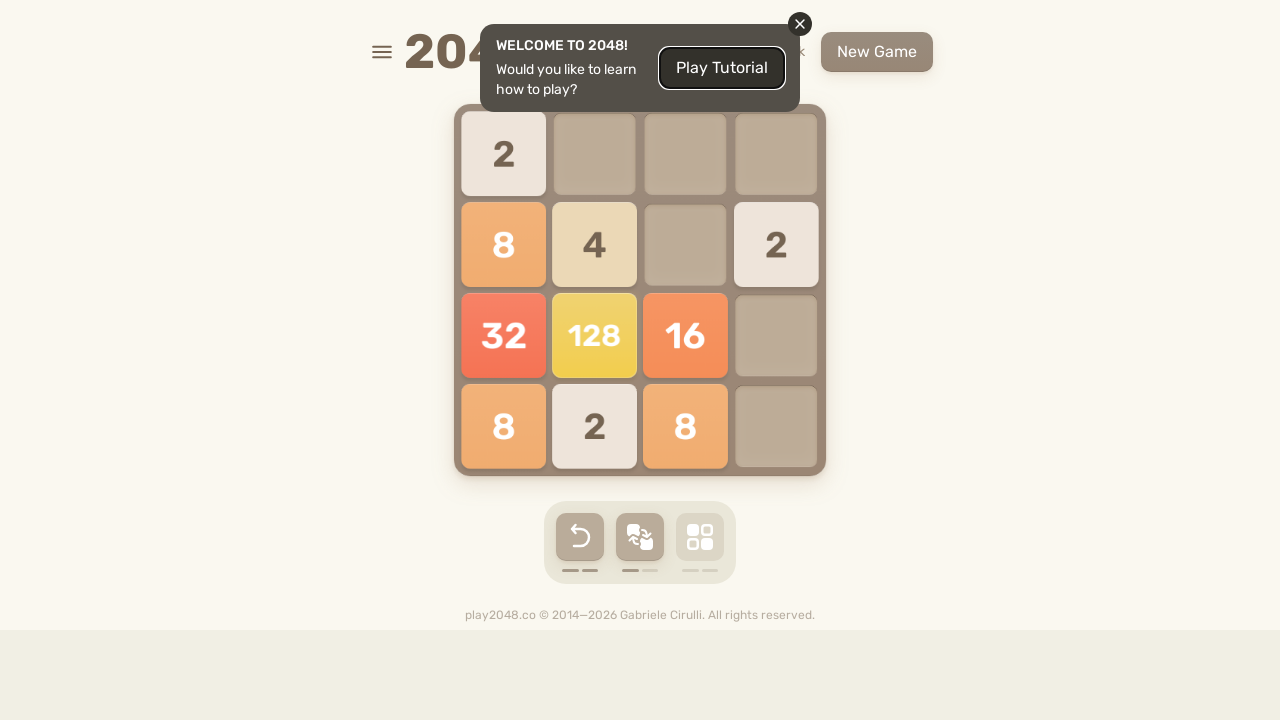

Pressed ArrowRight key
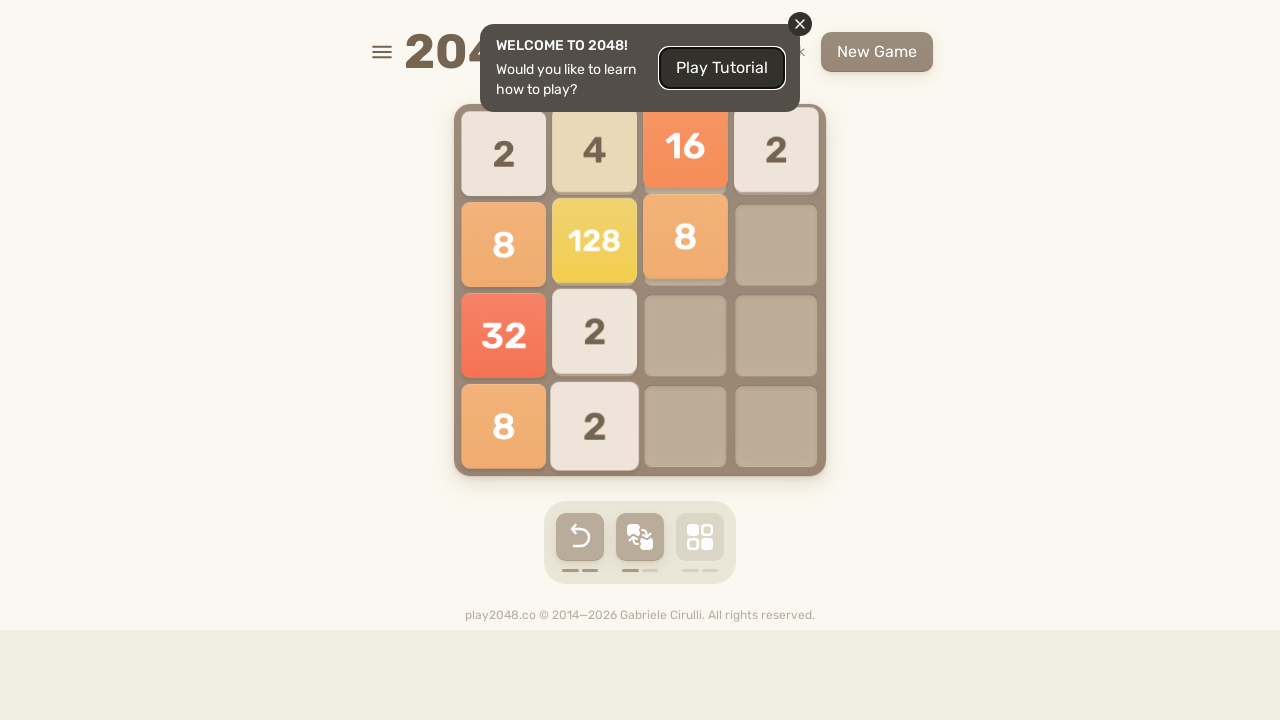

Pressed ArrowDown key
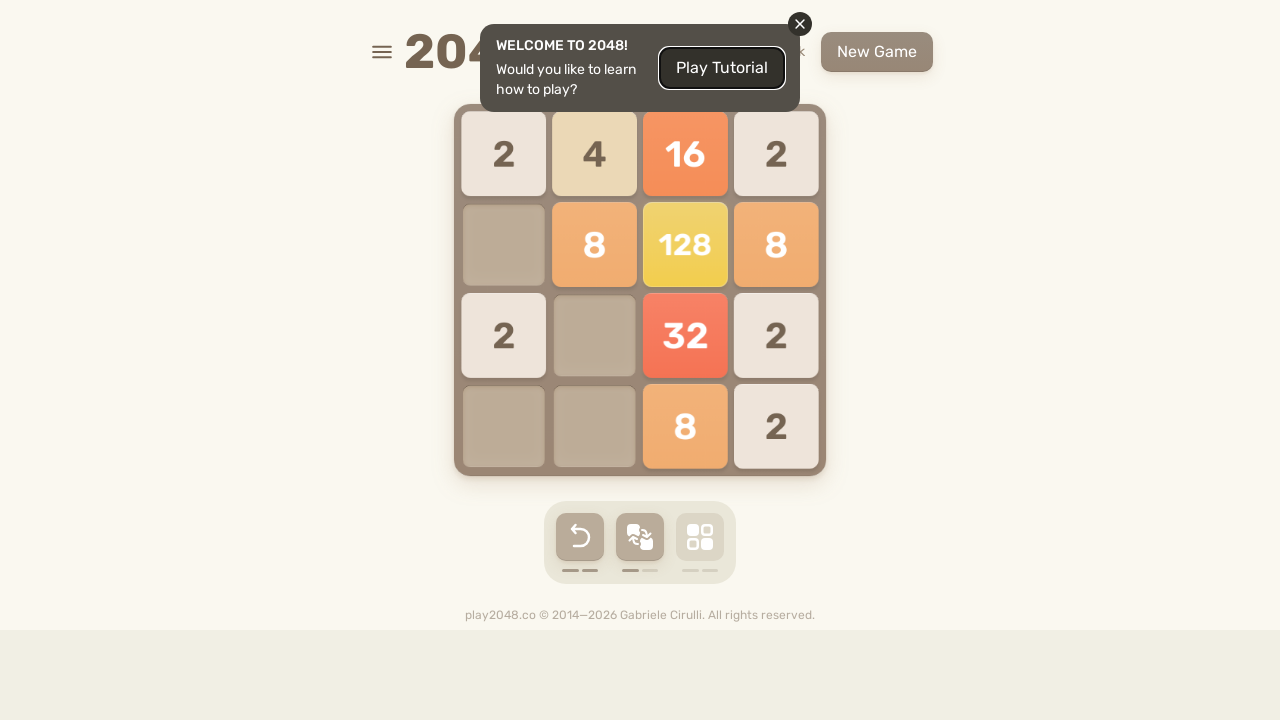

Pressed ArrowLeft key
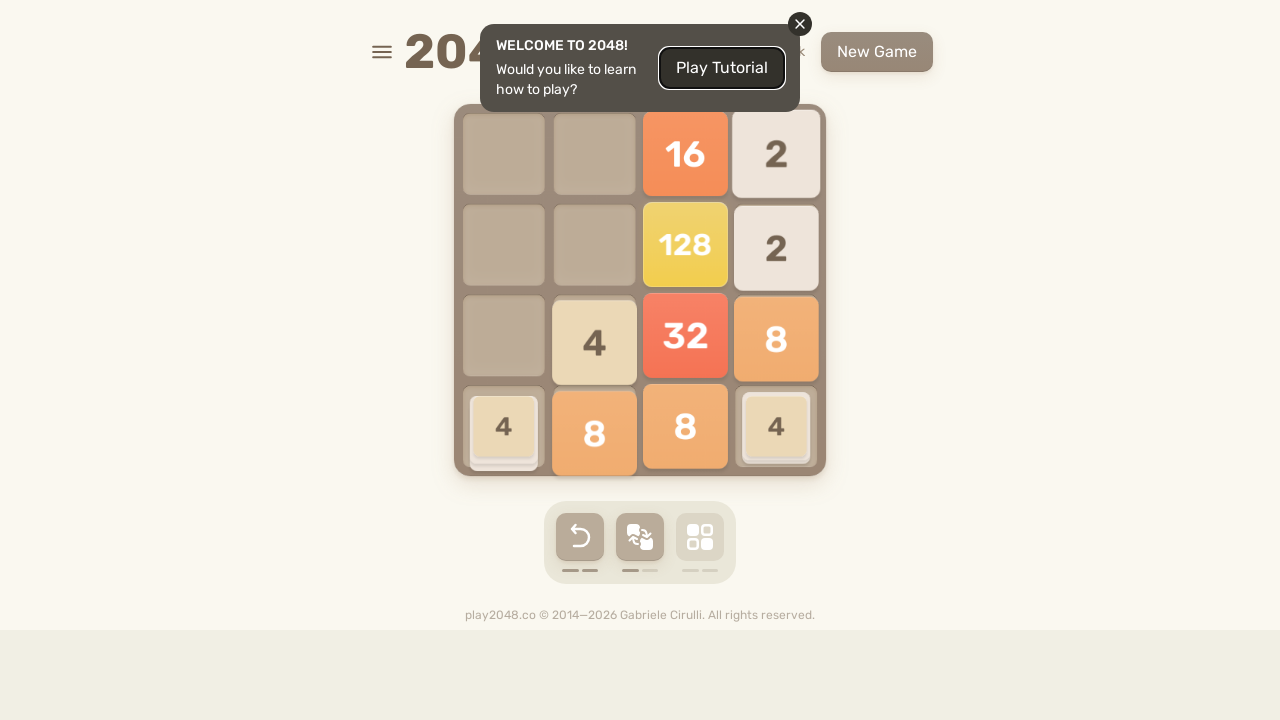

Checked for game over message
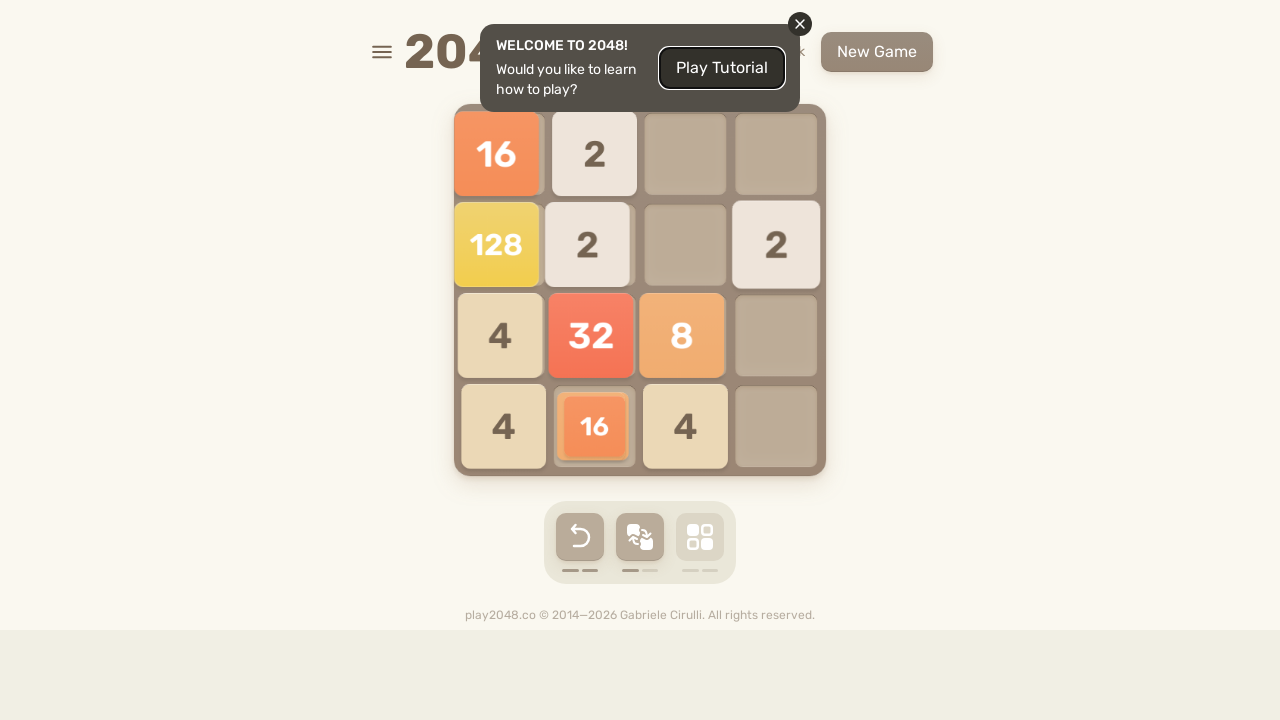

Pressed ArrowUp key
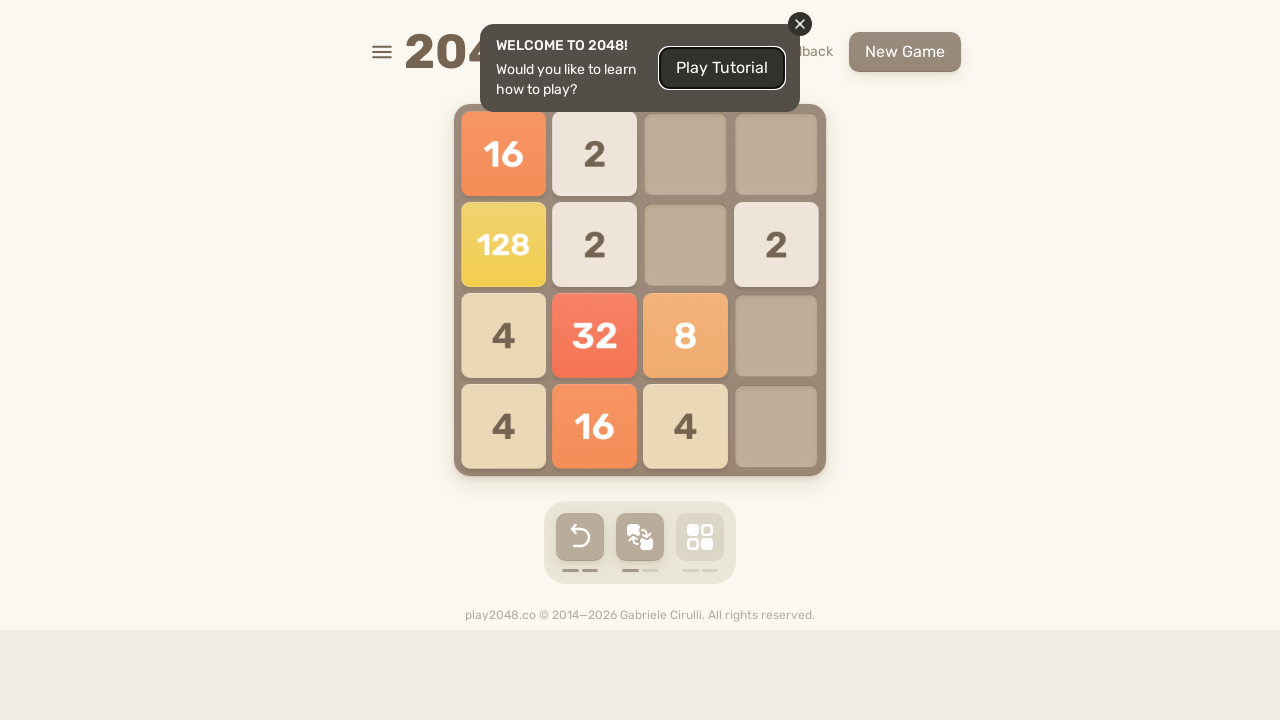

Pressed ArrowRight key
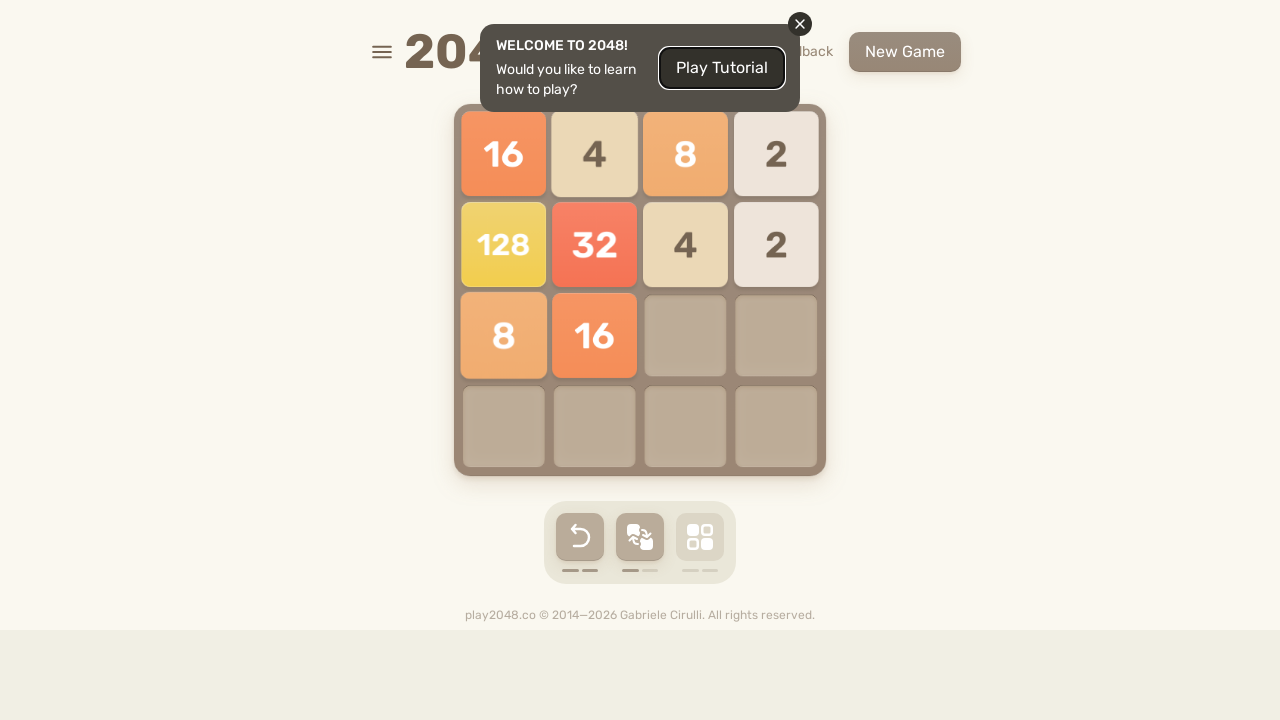

Pressed ArrowDown key
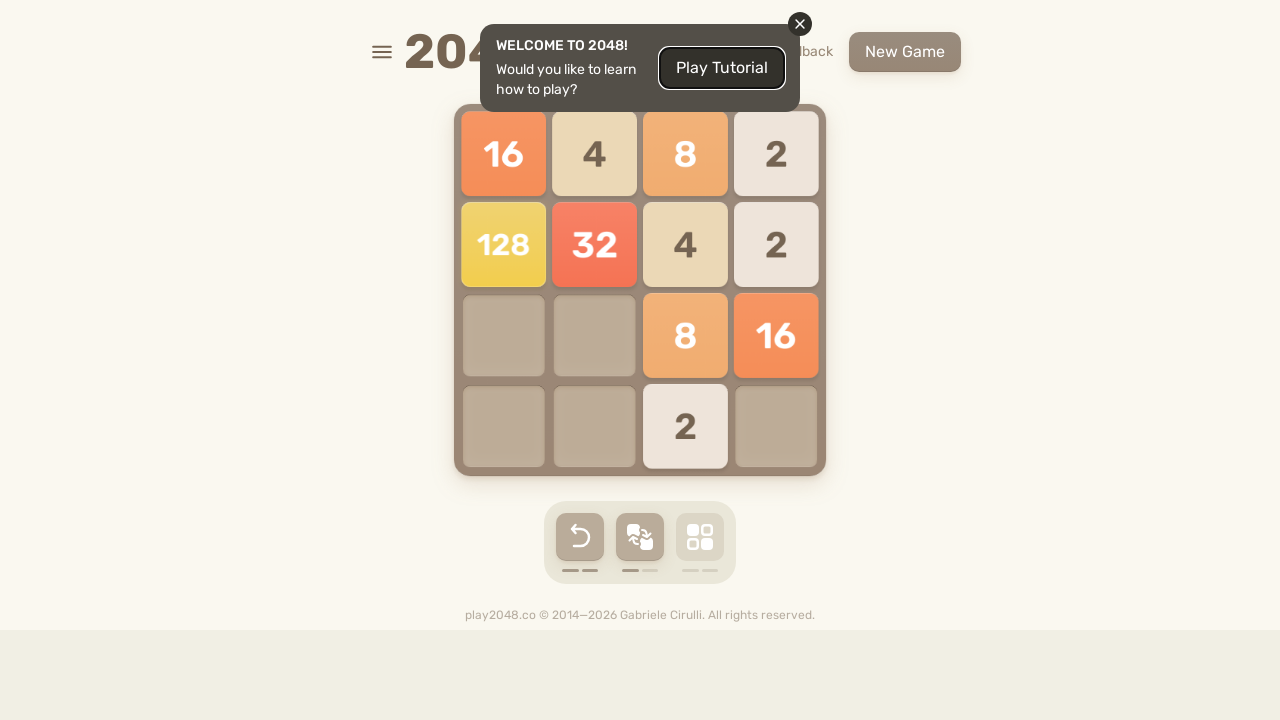

Pressed ArrowLeft key
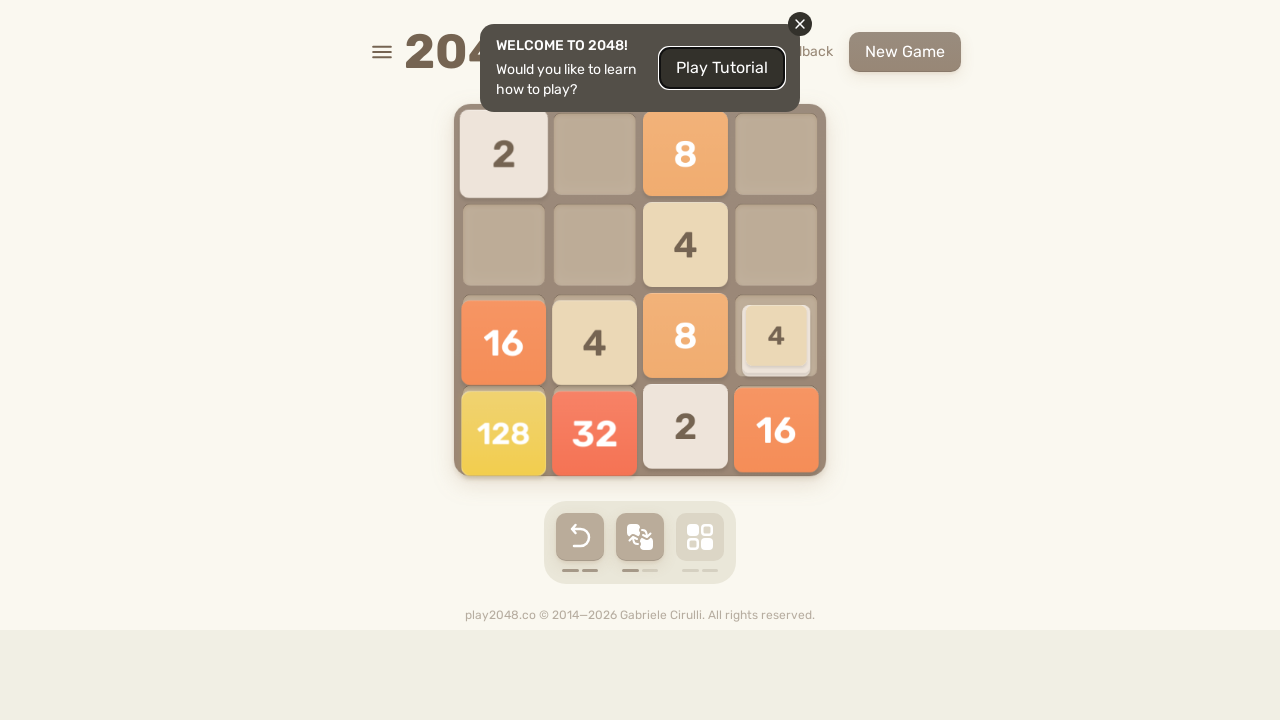

Checked for game over message
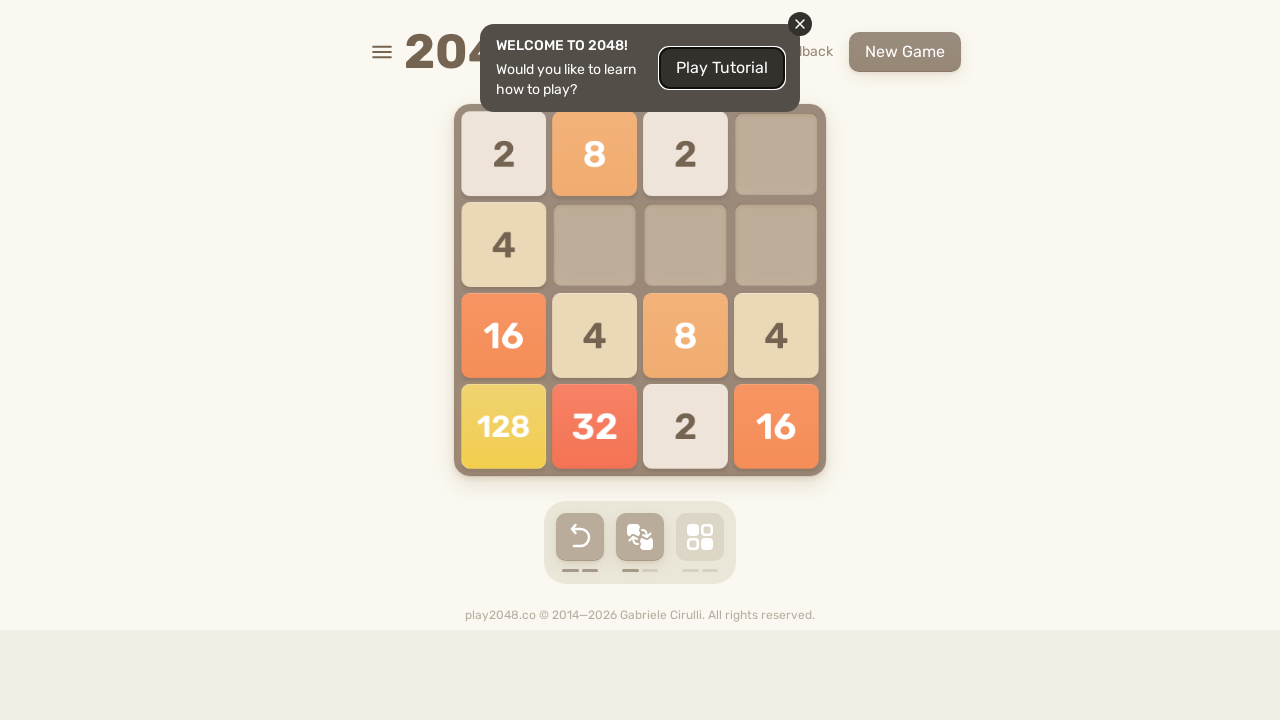

Pressed ArrowUp key
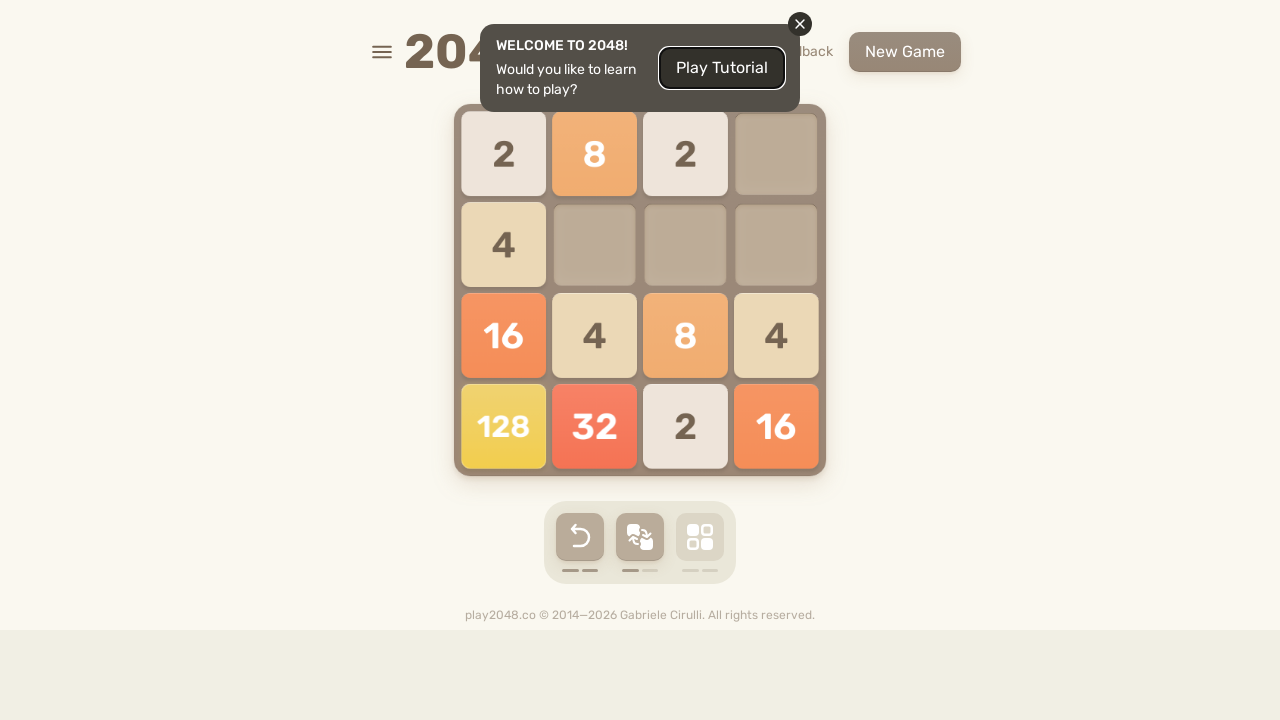

Pressed ArrowRight key
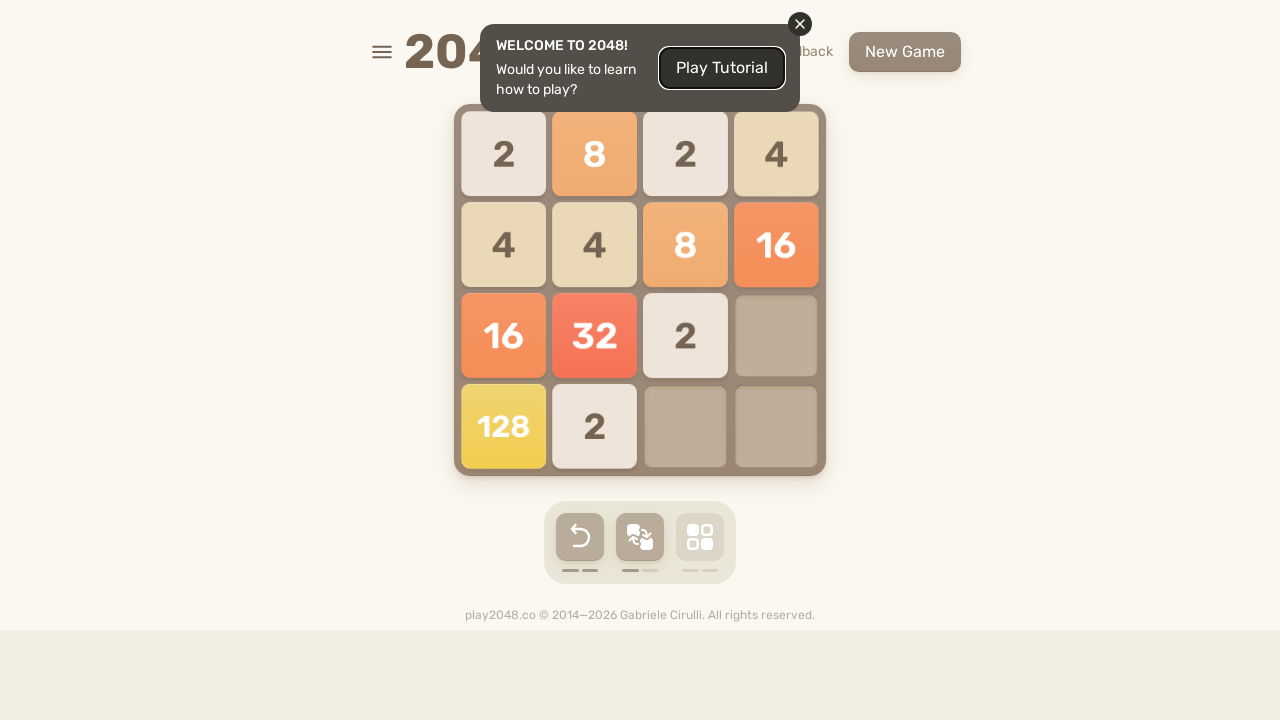

Pressed ArrowDown key
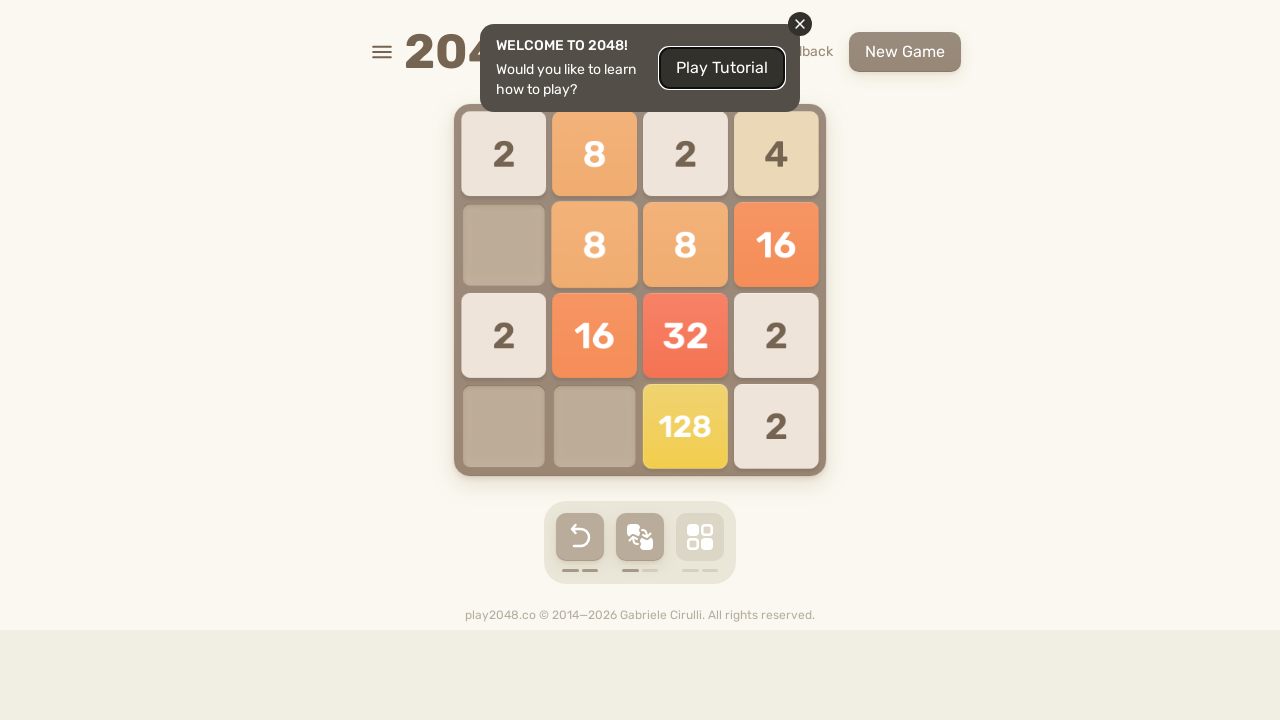

Pressed ArrowLeft key
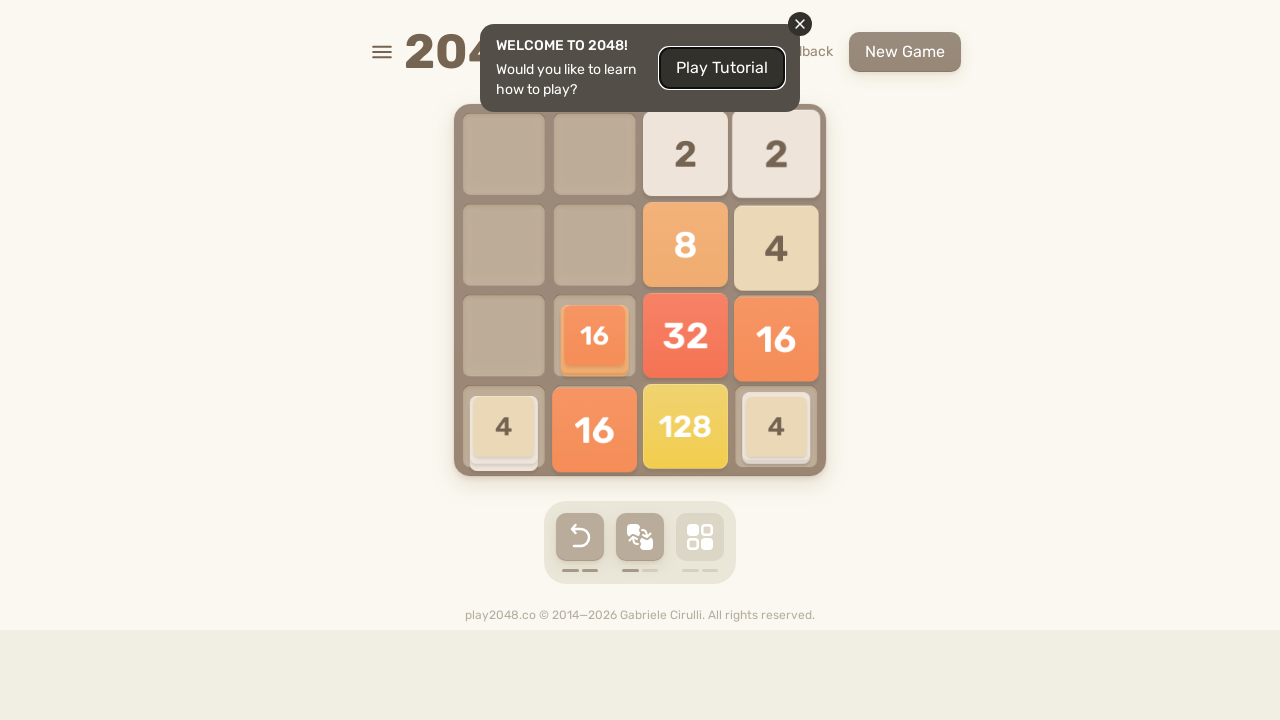

Checked for game over message
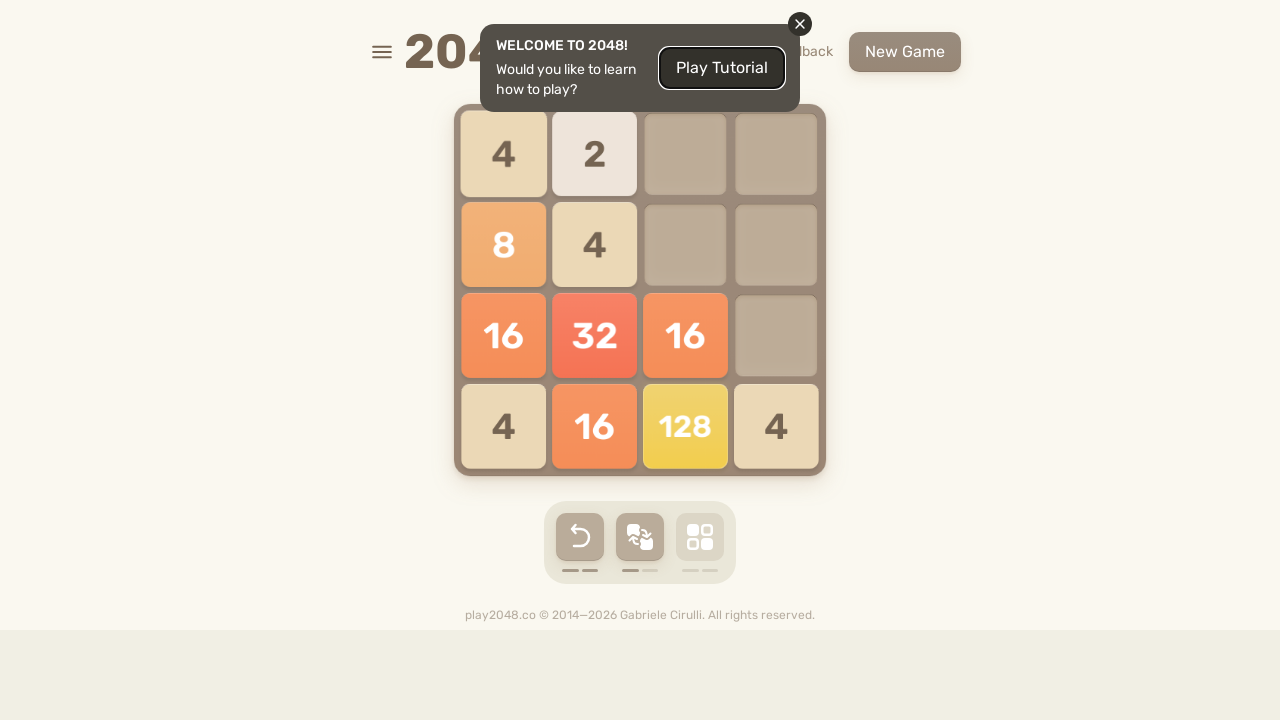

Pressed ArrowUp key
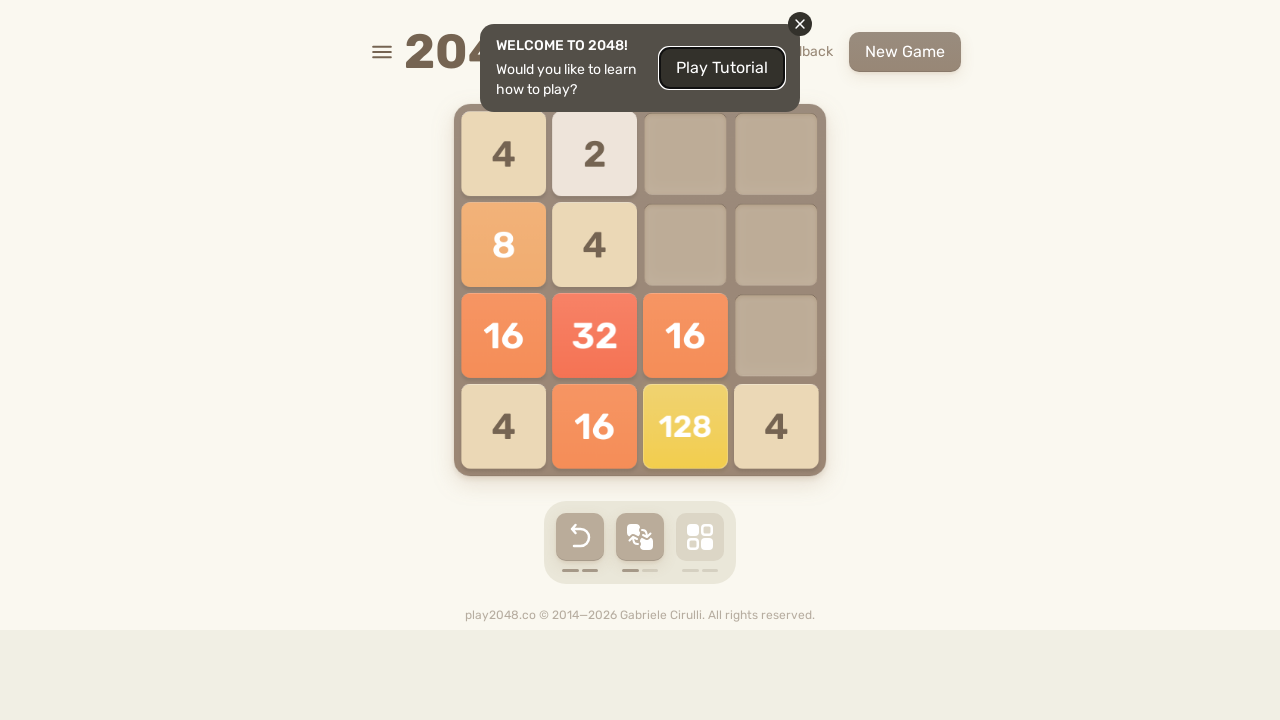

Pressed ArrowRight key
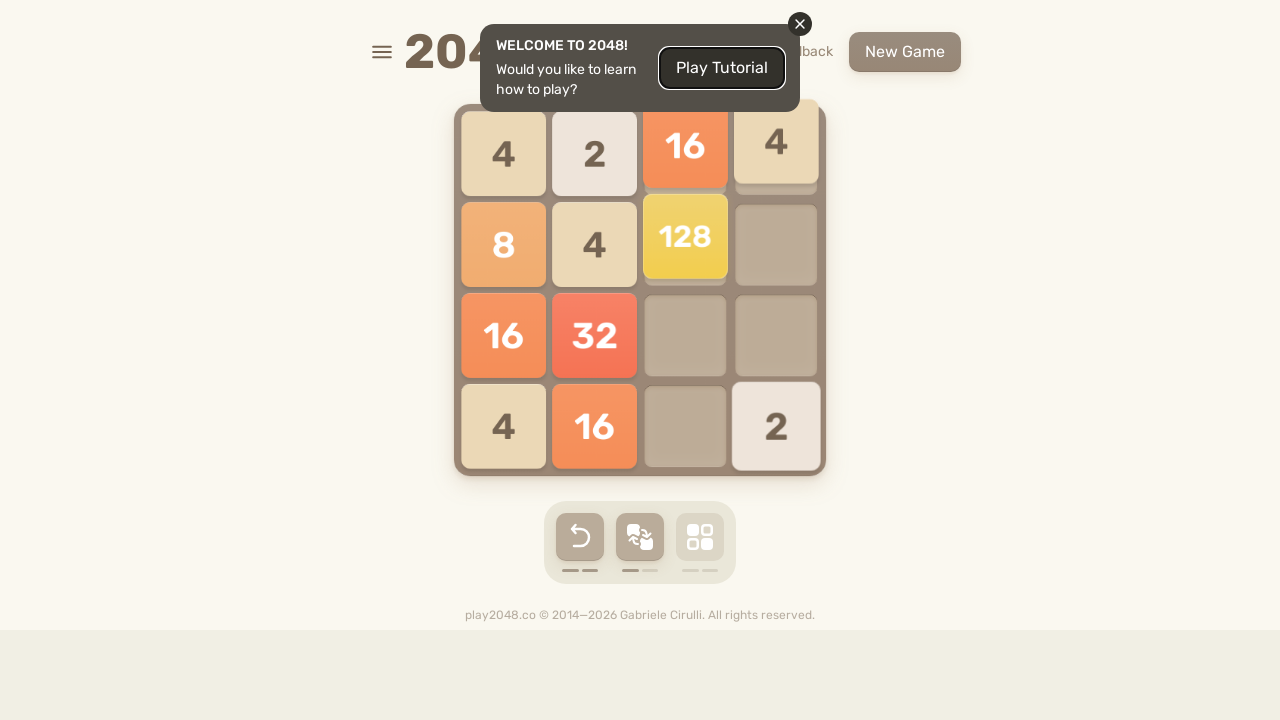

Pressed ArrowDown key
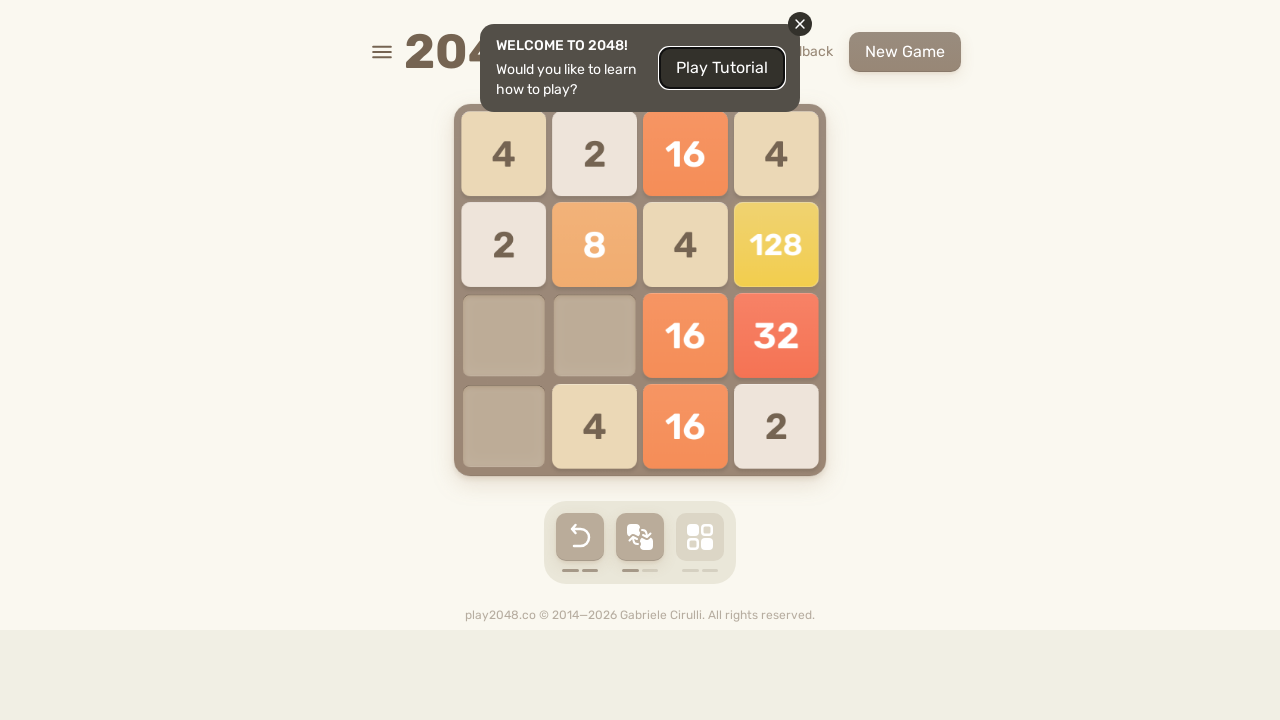

Pressed ArrowLeft key
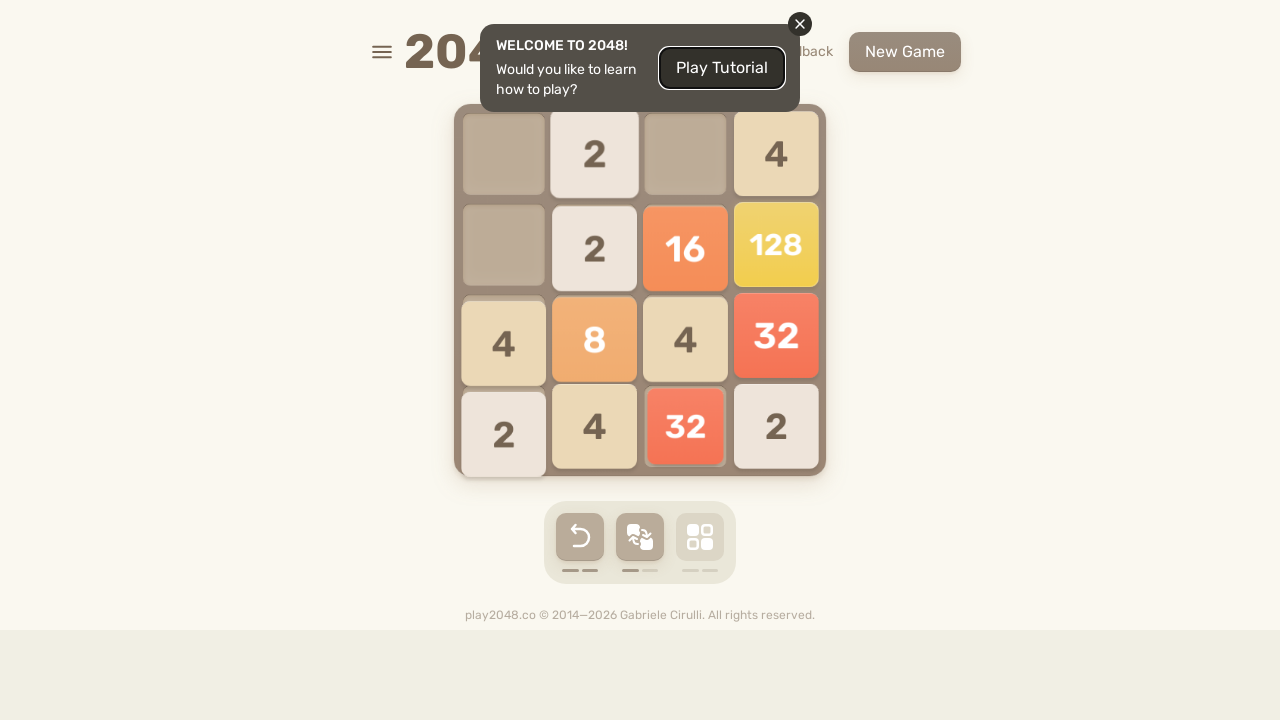

Checked for game over message
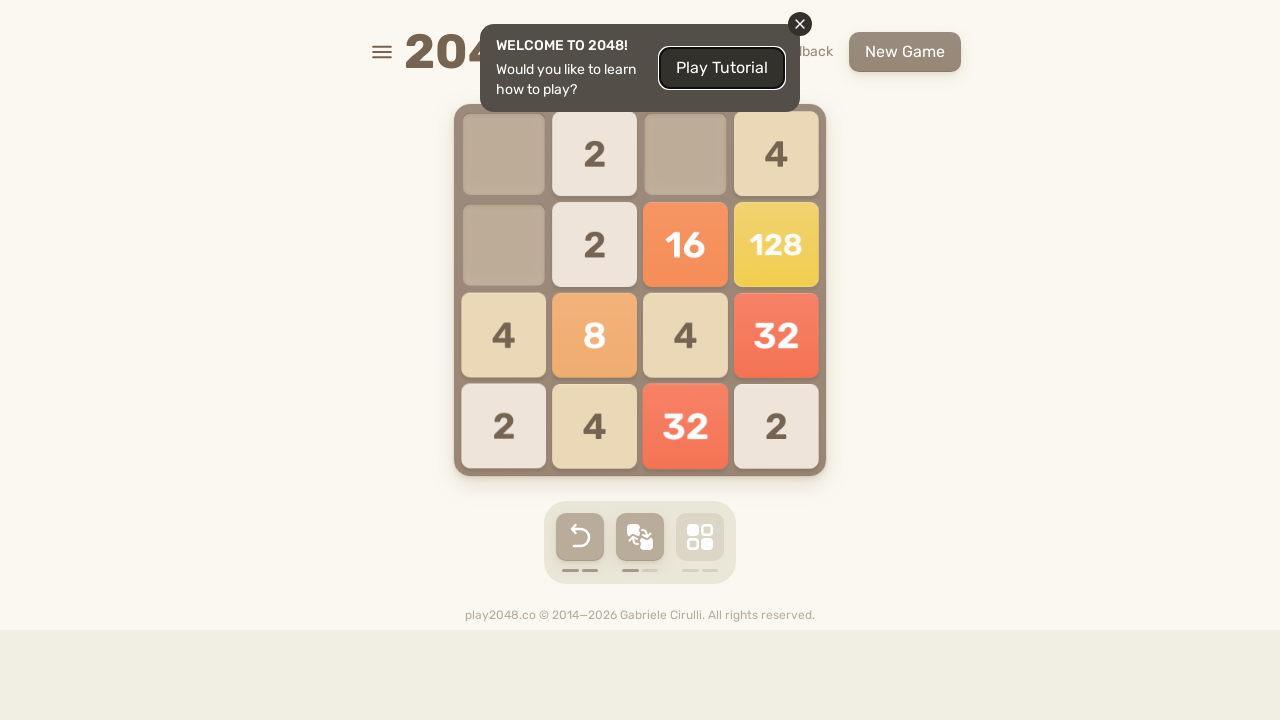

Pressed ArrowUp key
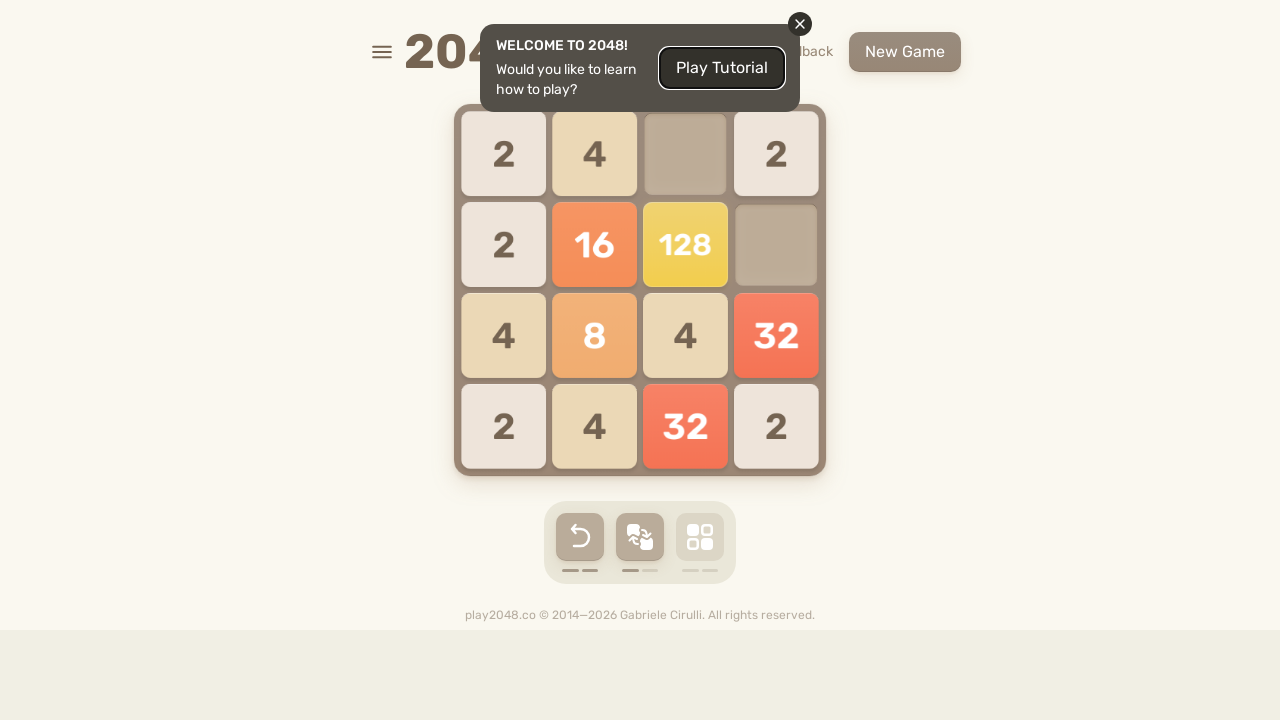

Pressed ArrowRight key
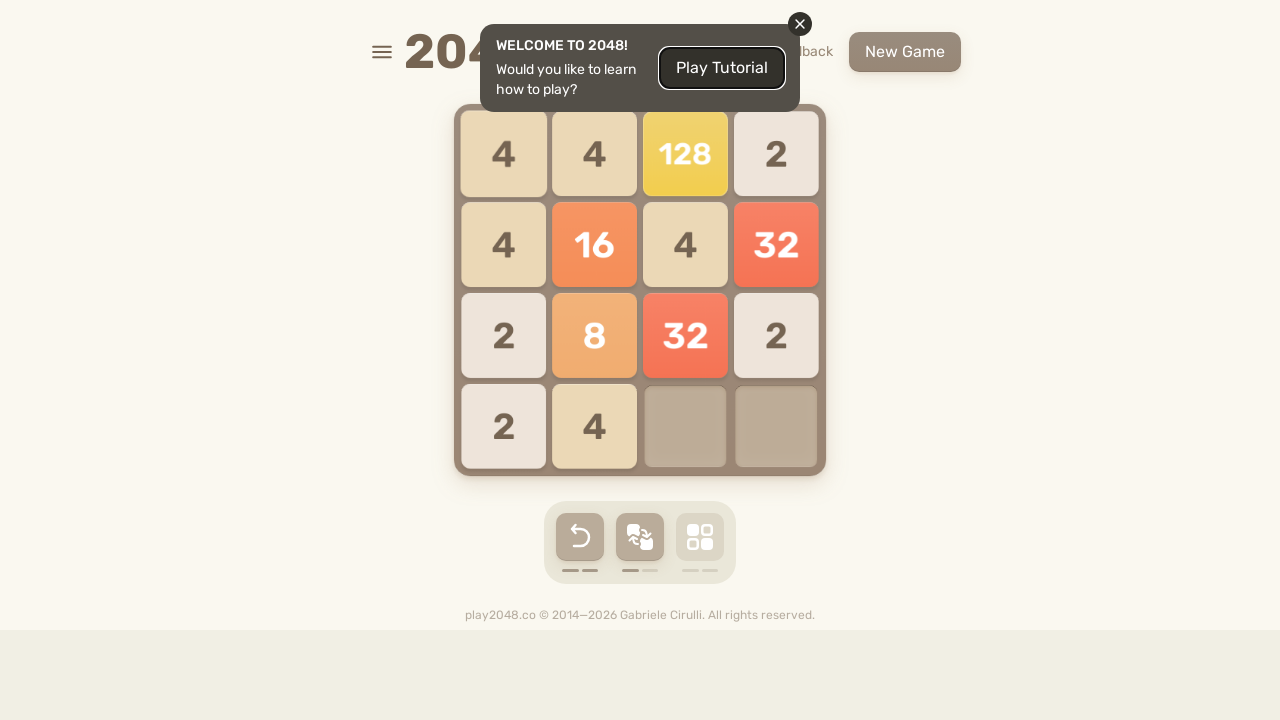

Pressed ArrowDown key
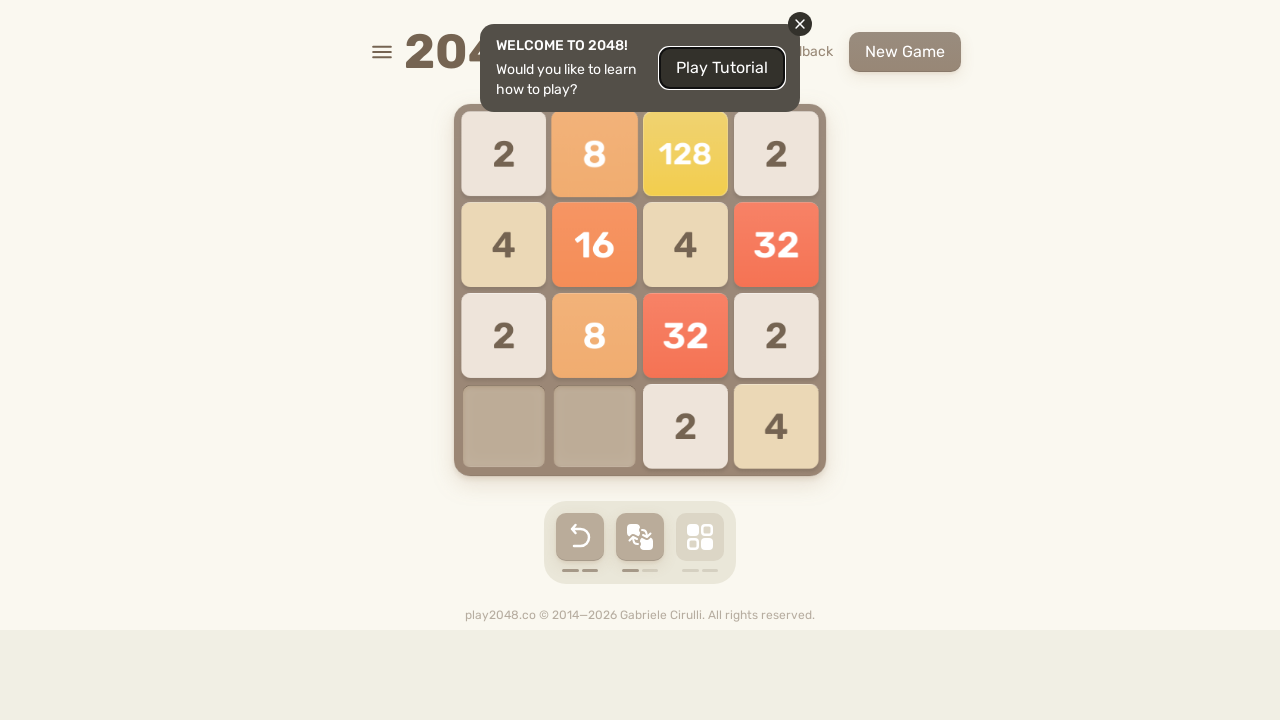

Pressed ArrowLeft key
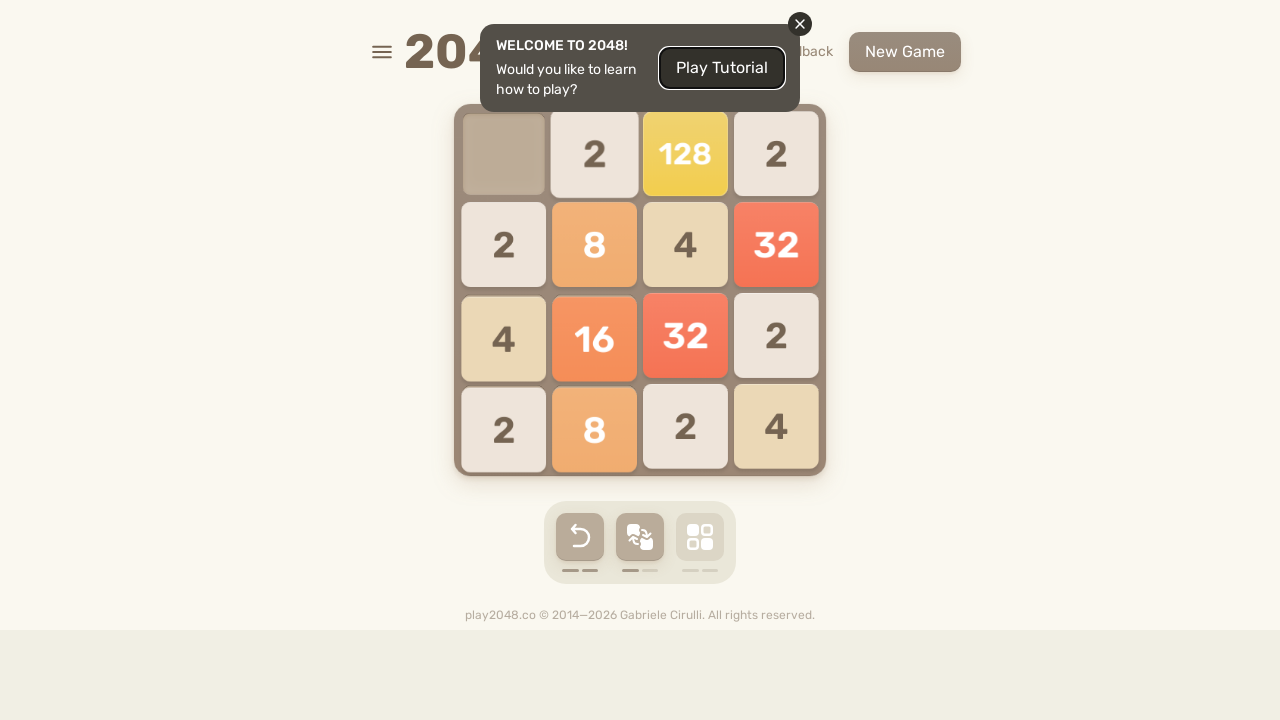

Checked for game over message
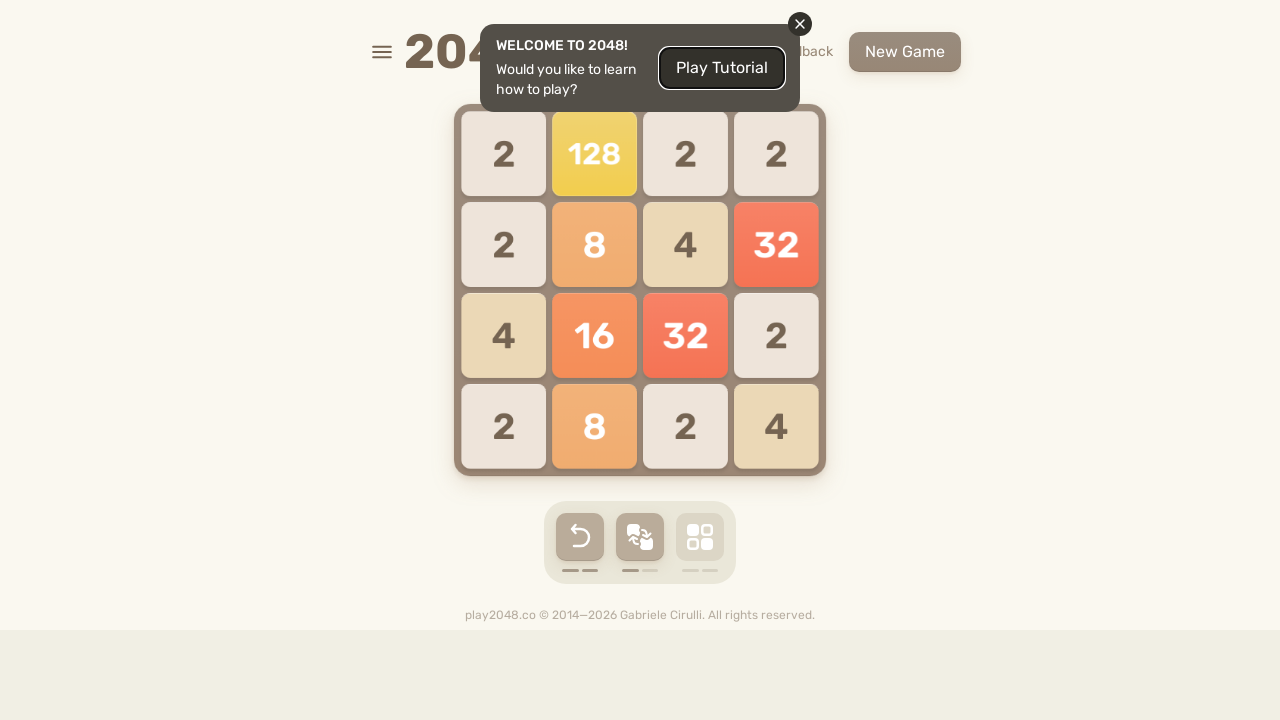

Pressed ArrowUp key
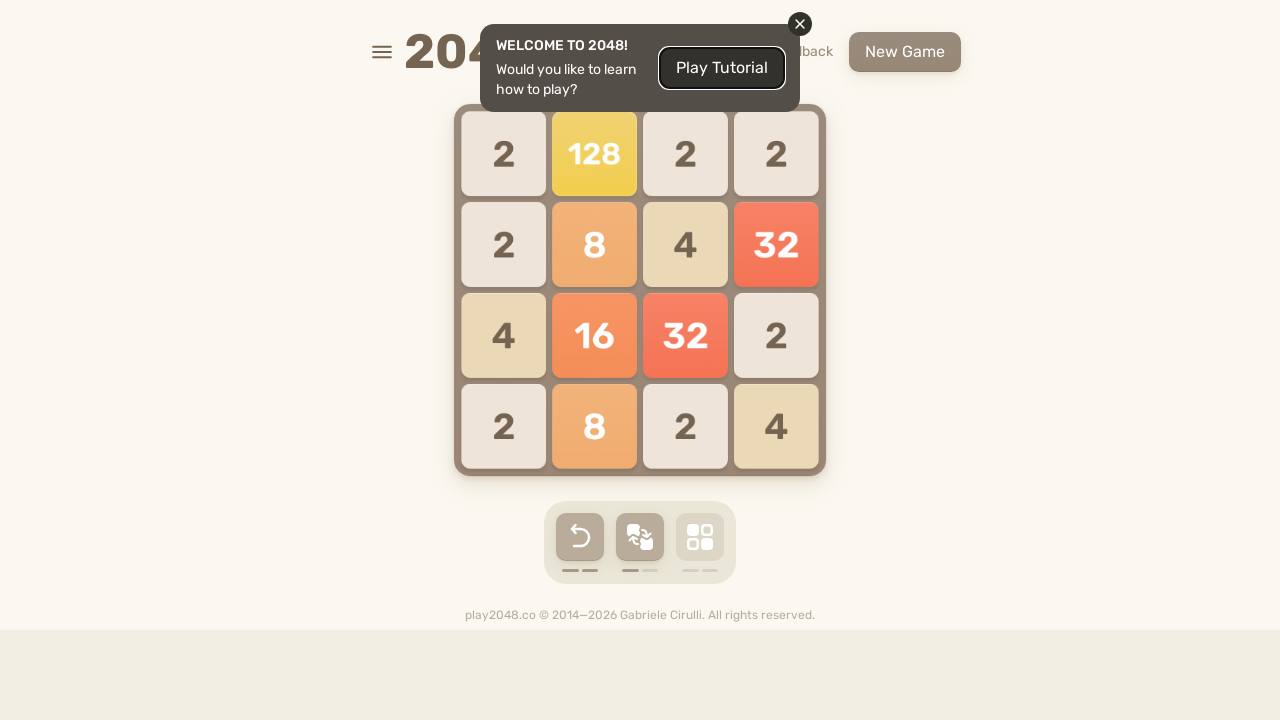

Pressed ArrowRight key
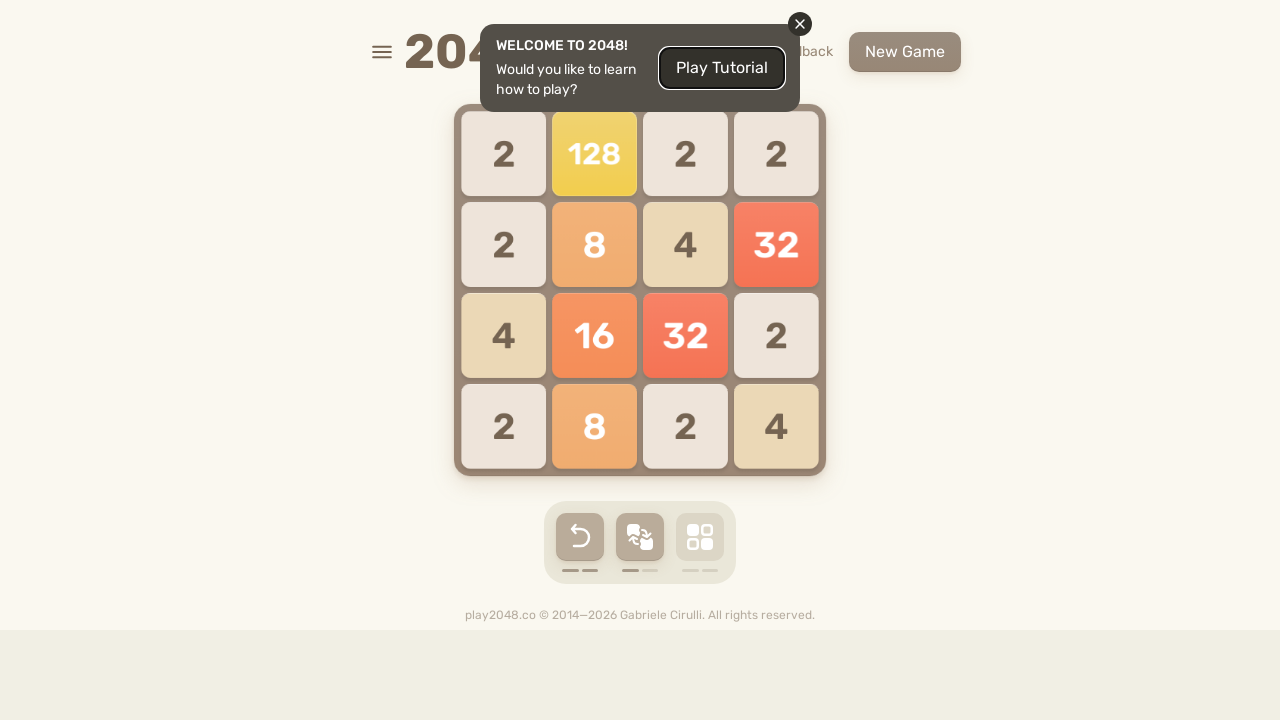

Pressed ArrowDown key
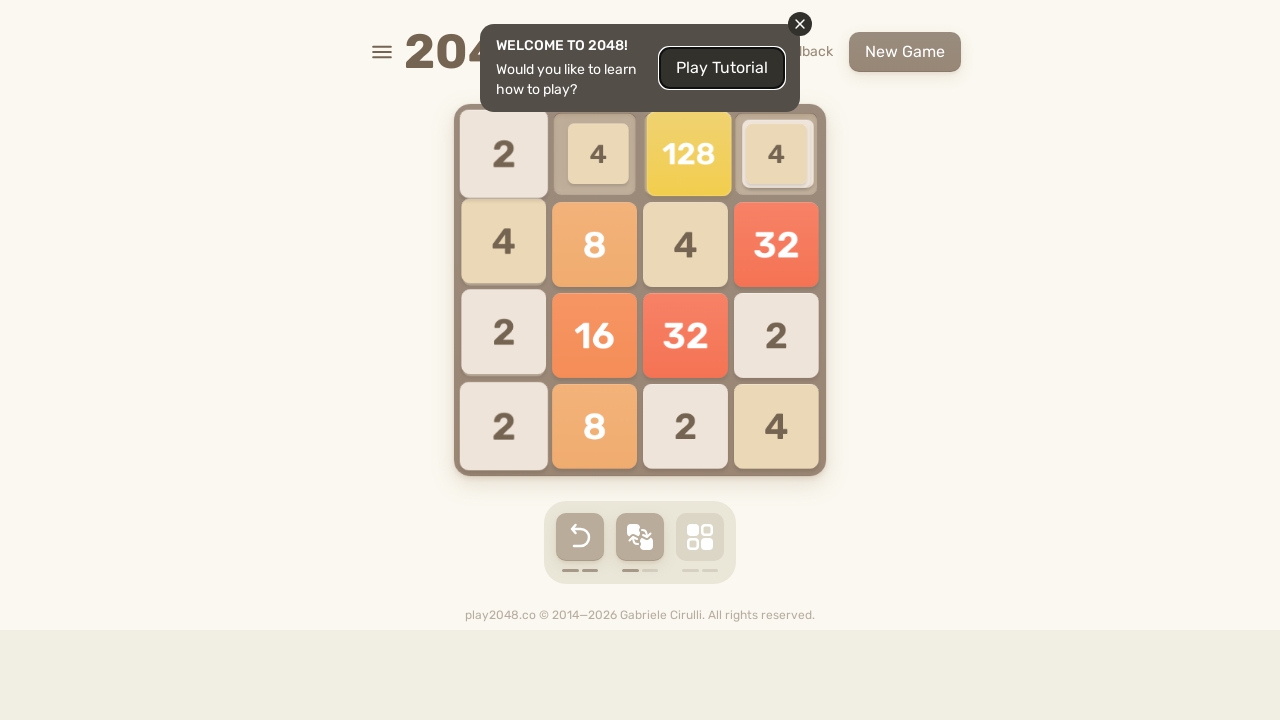

Pressed ArrowLeft key
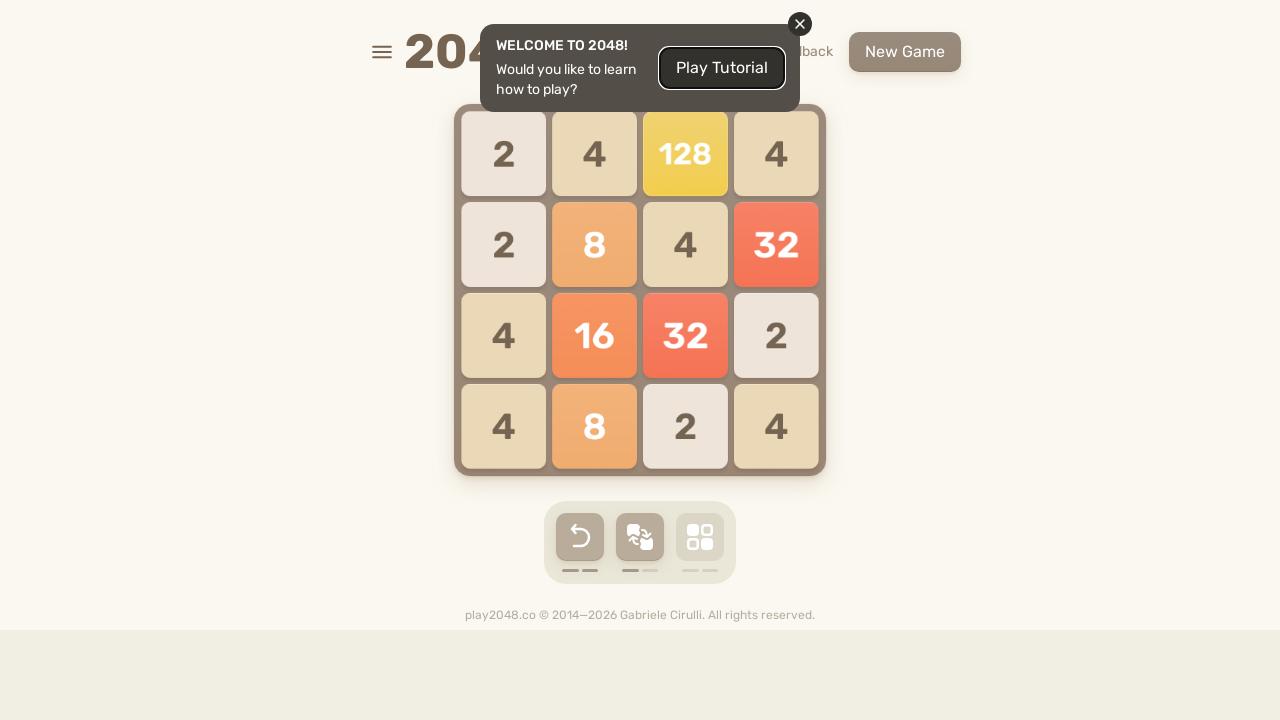

Checked for game over message
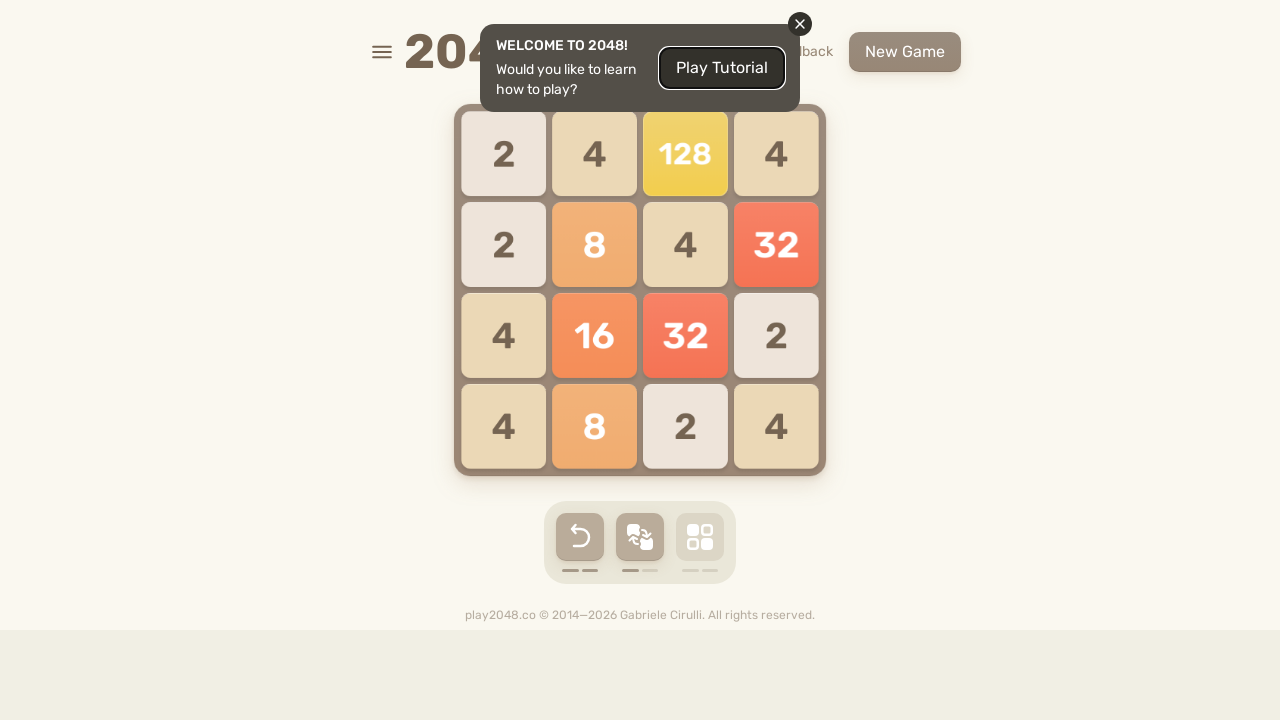

Pressed ArrowUp key
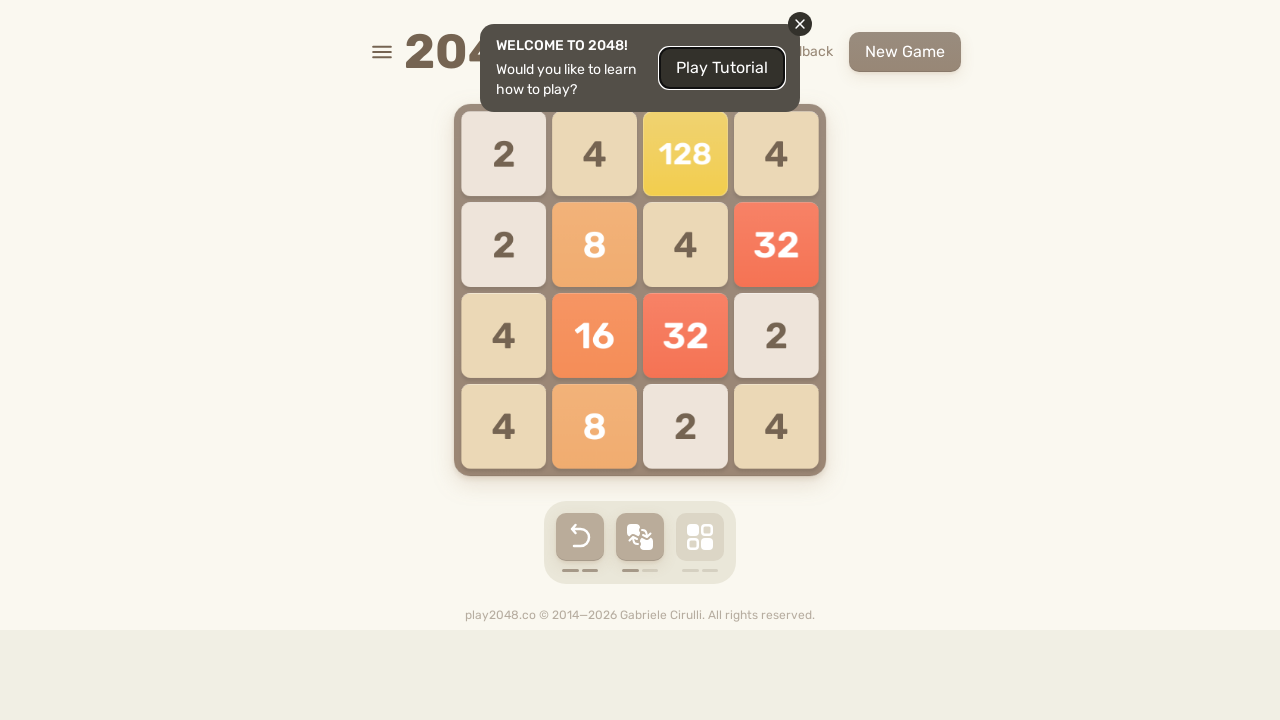

Pressed ArrowRight key
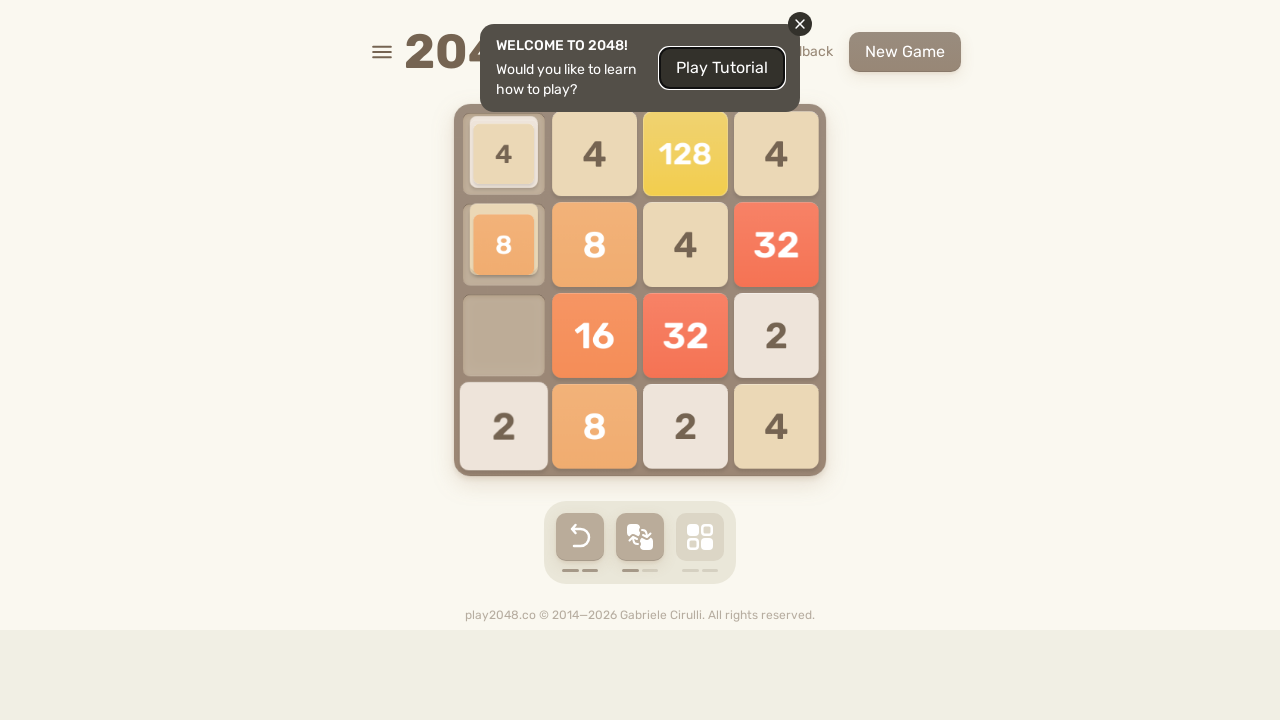

Pressed ArrowDown key
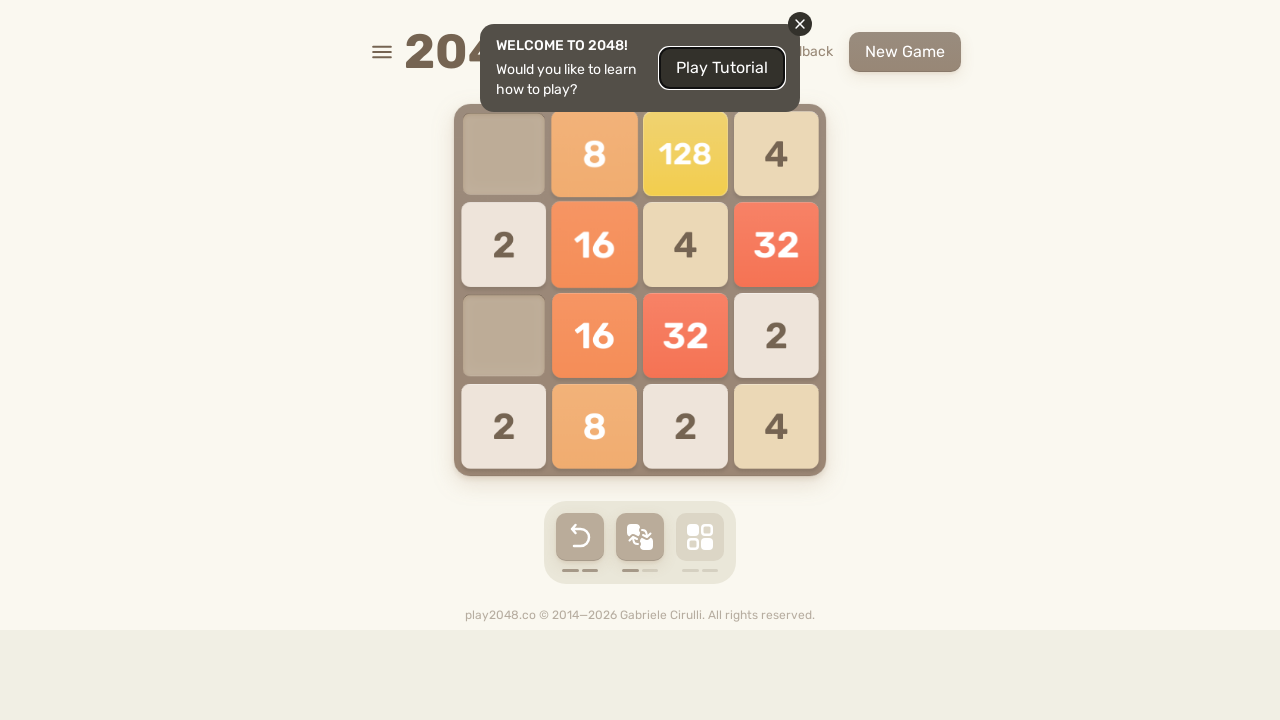

Pressed ArrowLeft key
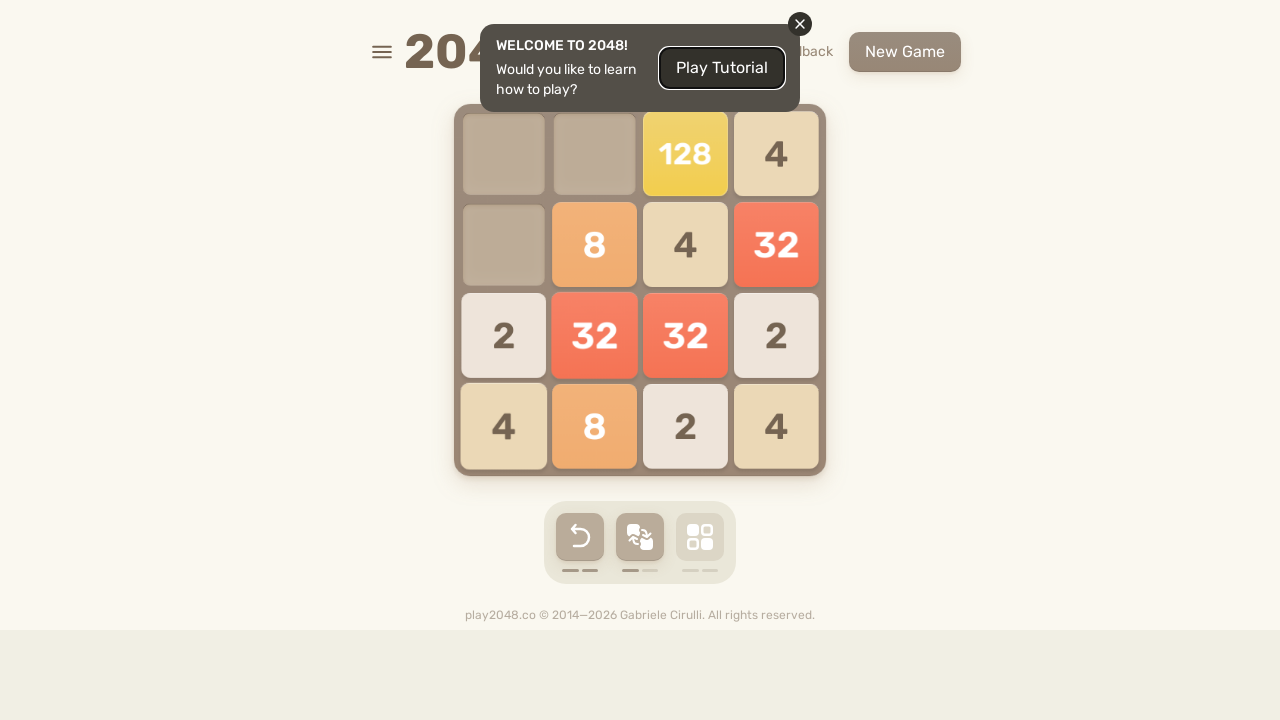

Checked for game over message
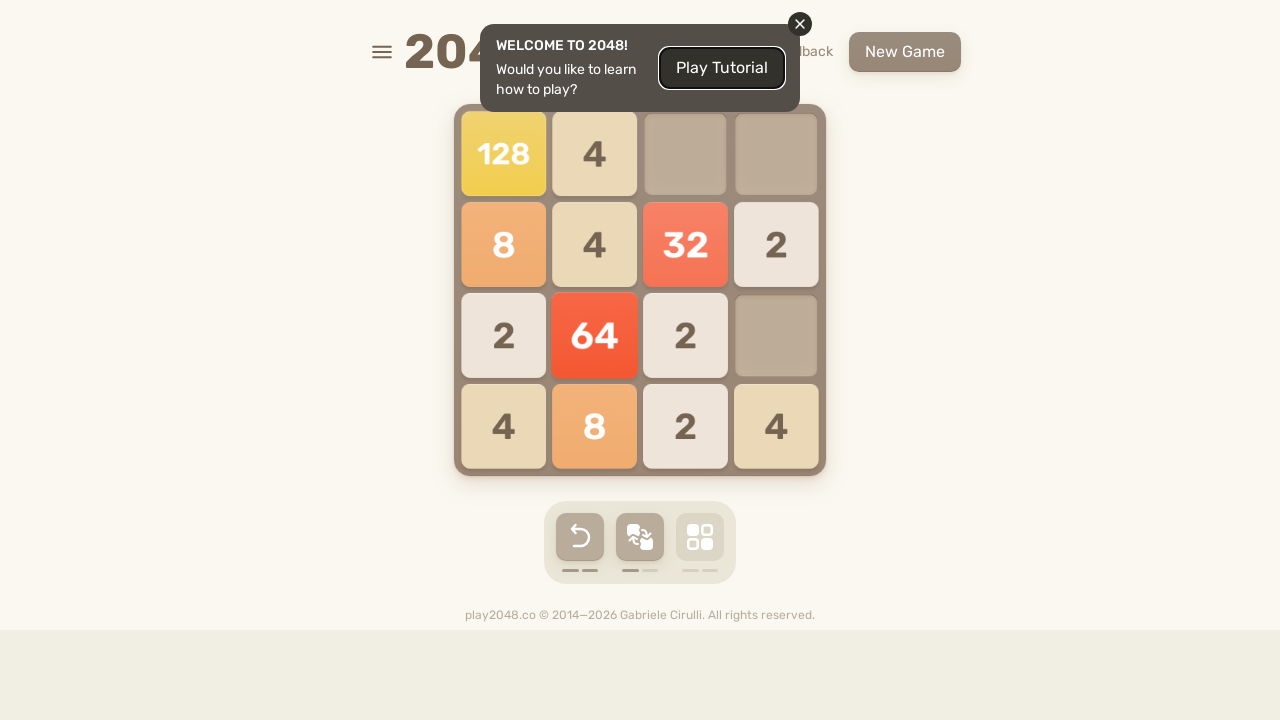

Pressed ArrowUp key
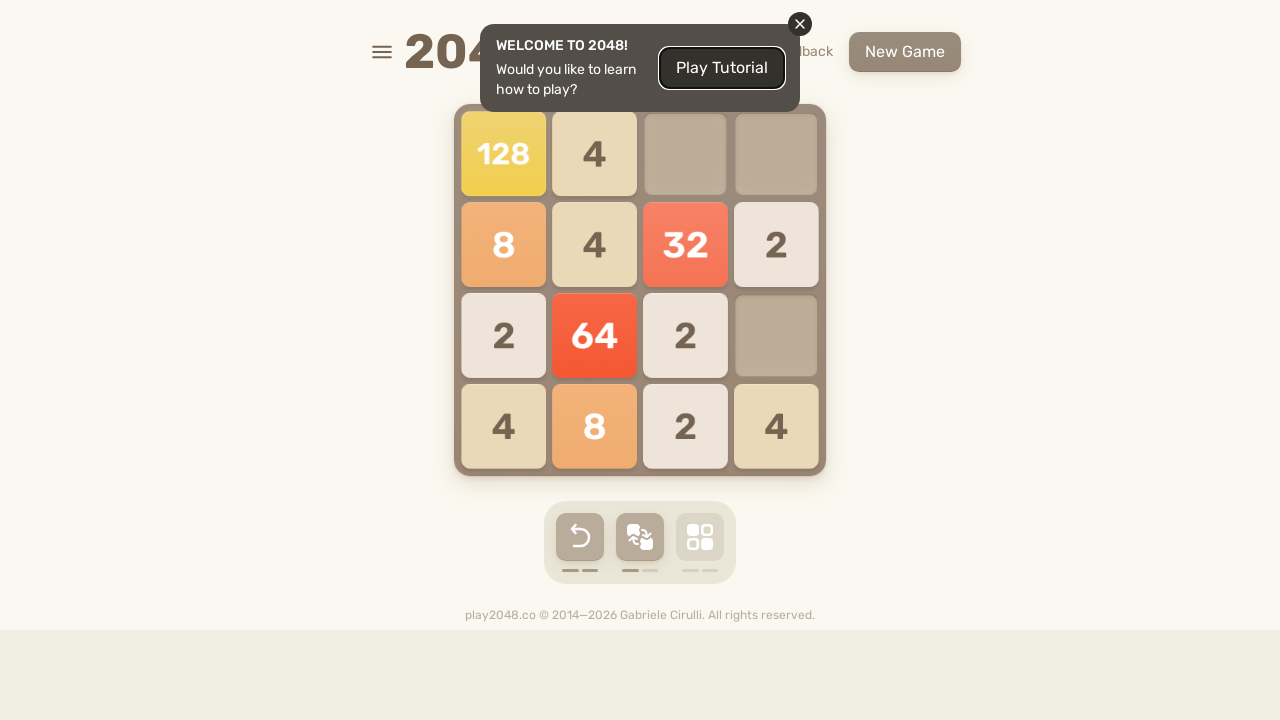

Pressed ArrowRight key
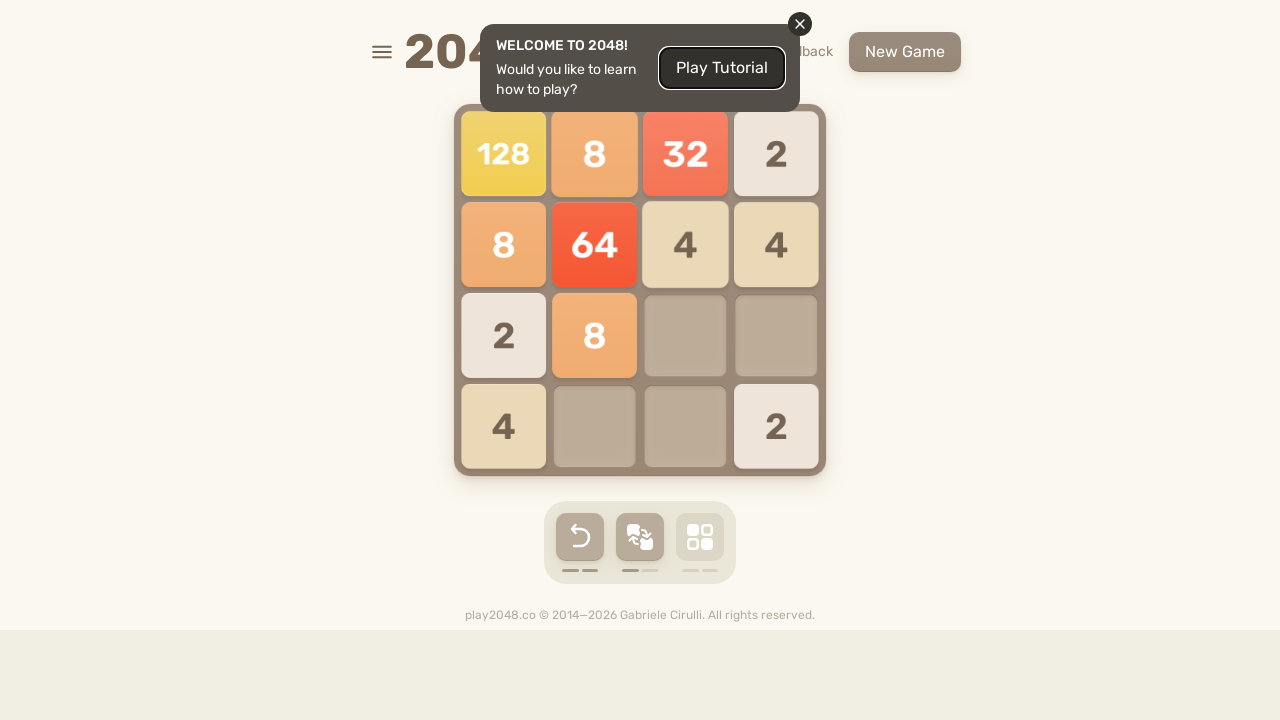

Pressed ArrowDown key
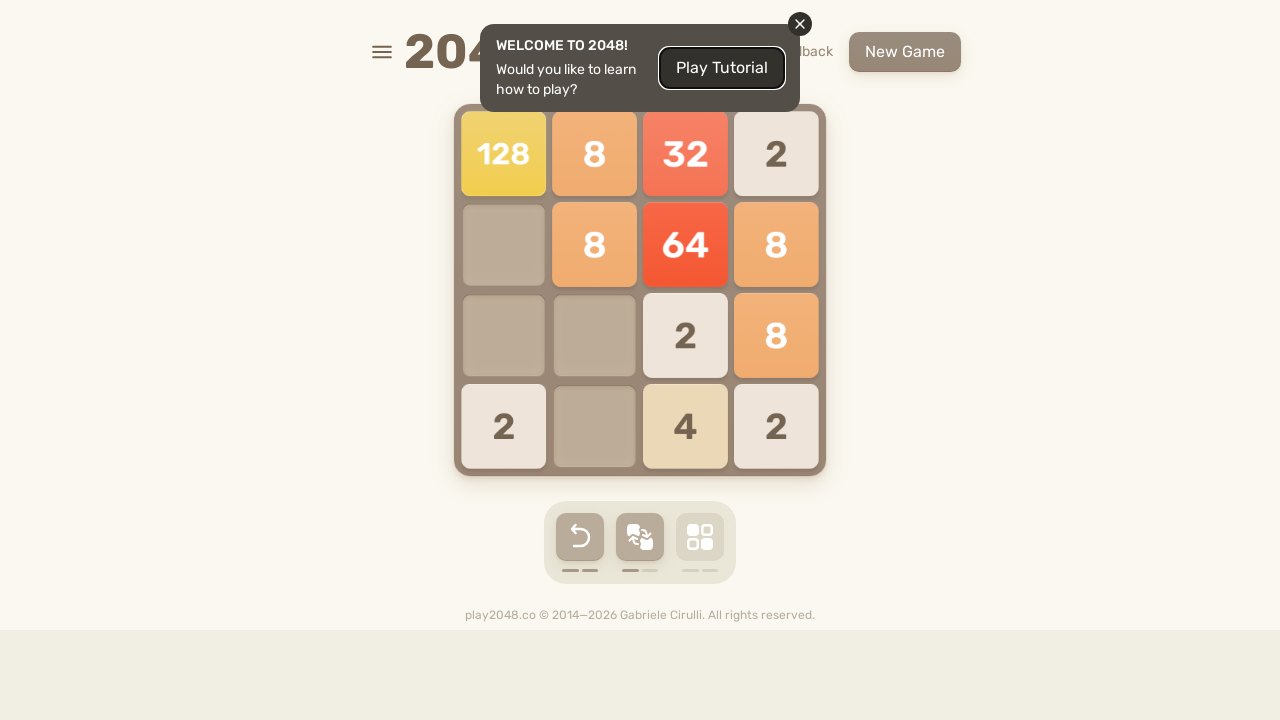

Pressed ArrowLeft key
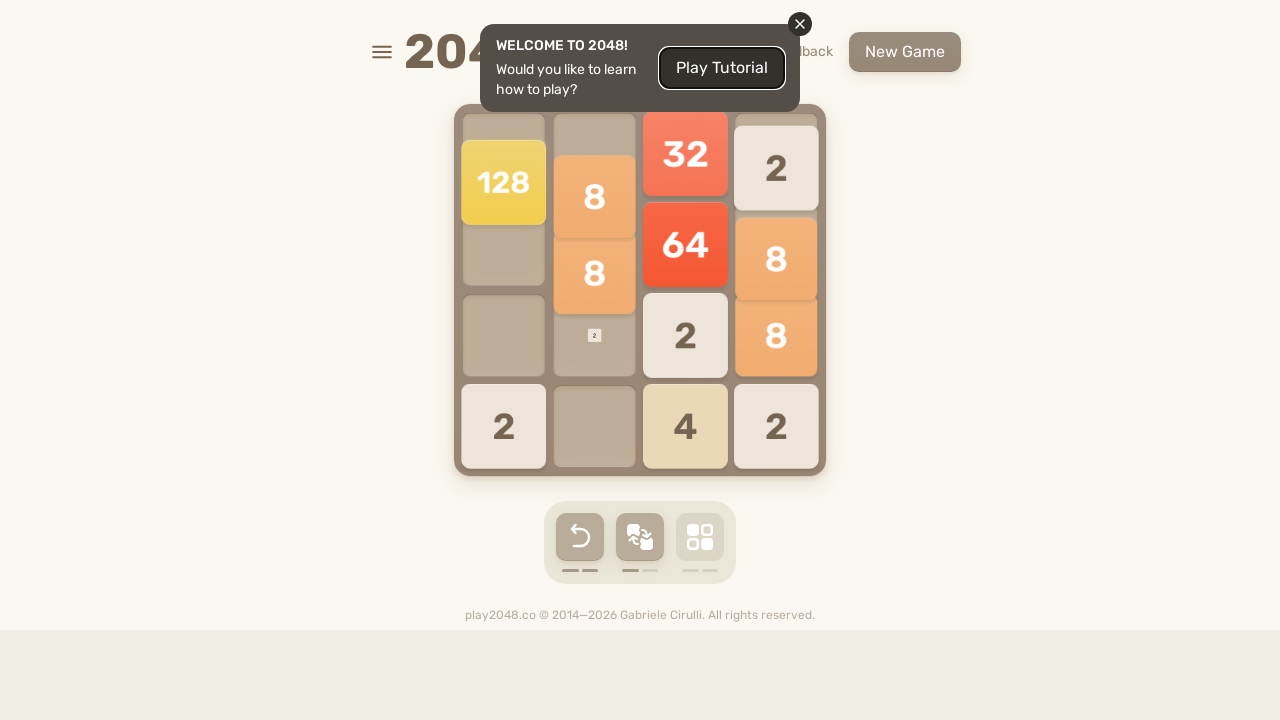

Checked for game over message
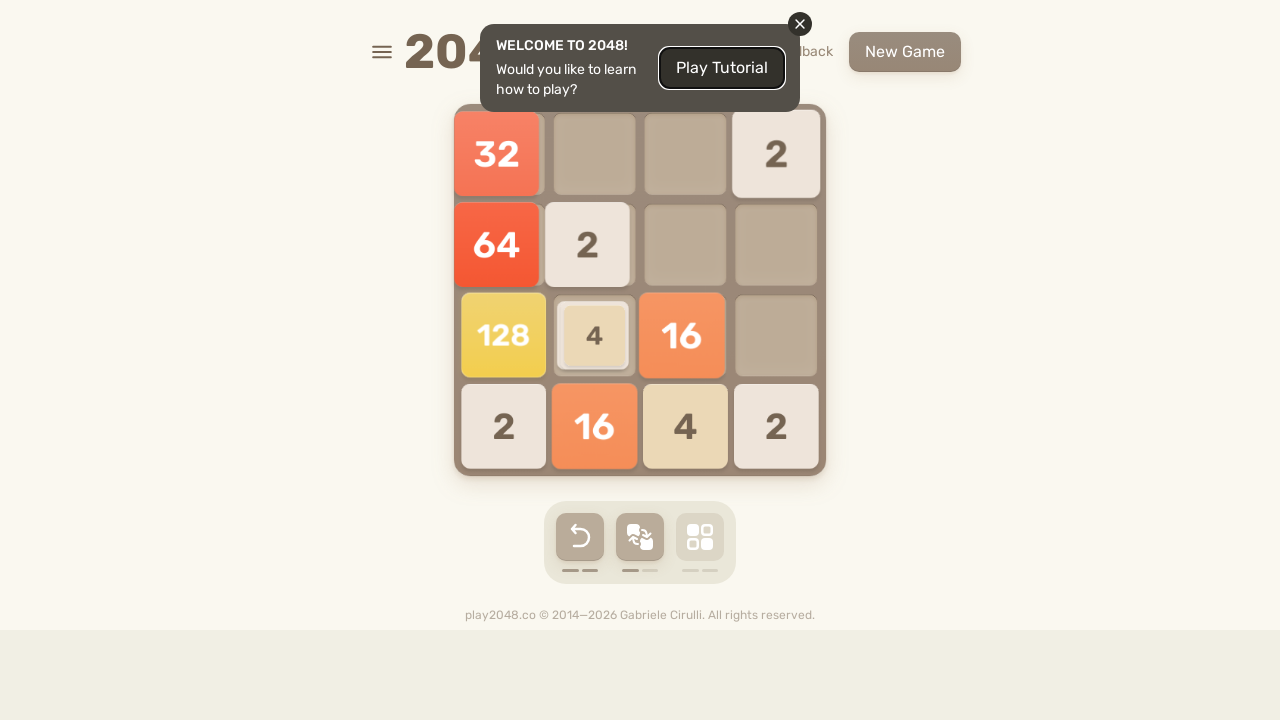

Pressed ArrowUp key
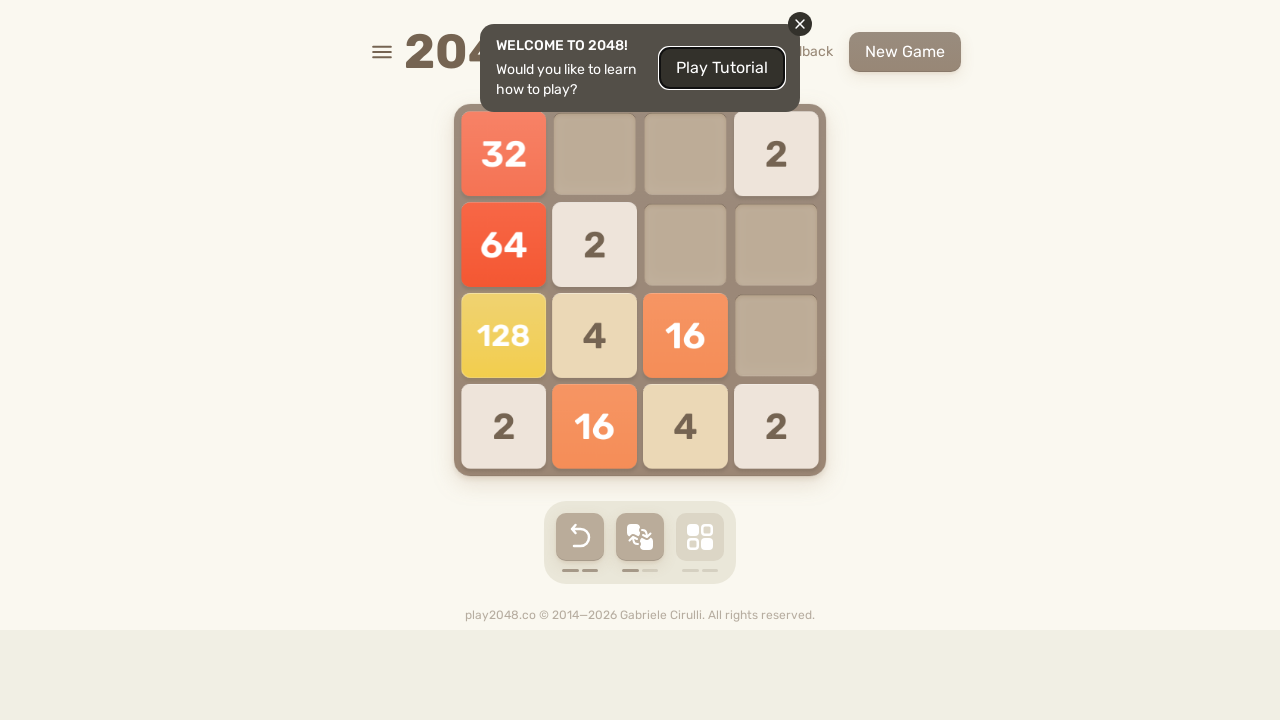

Pressed ArrowRight key
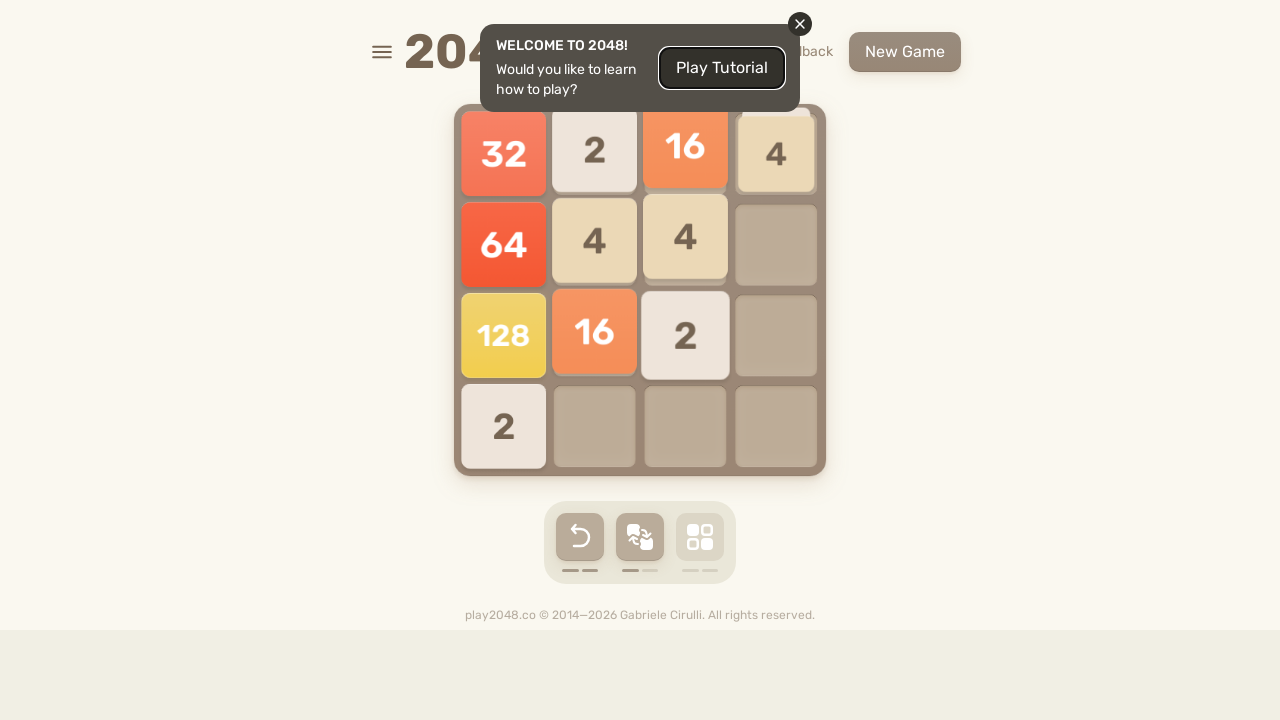

Pressed ArrowDown key
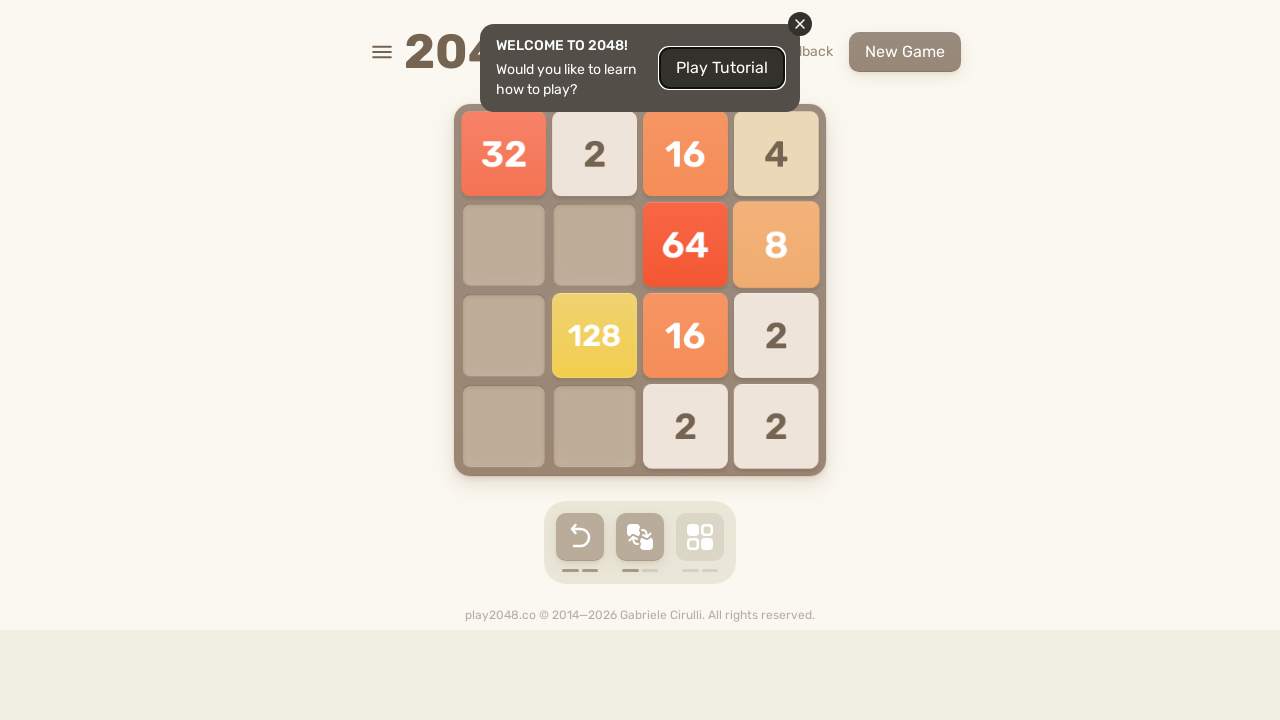

Pressed ArrowLeft key
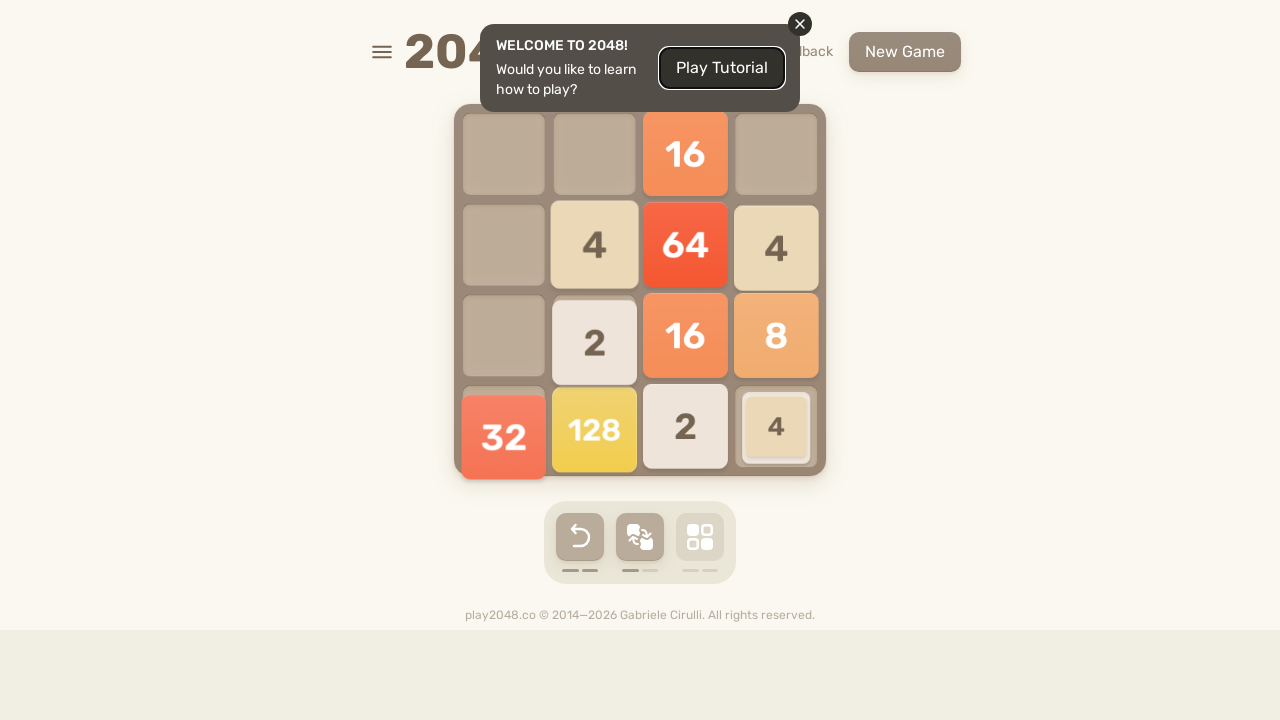

Checked for game over message
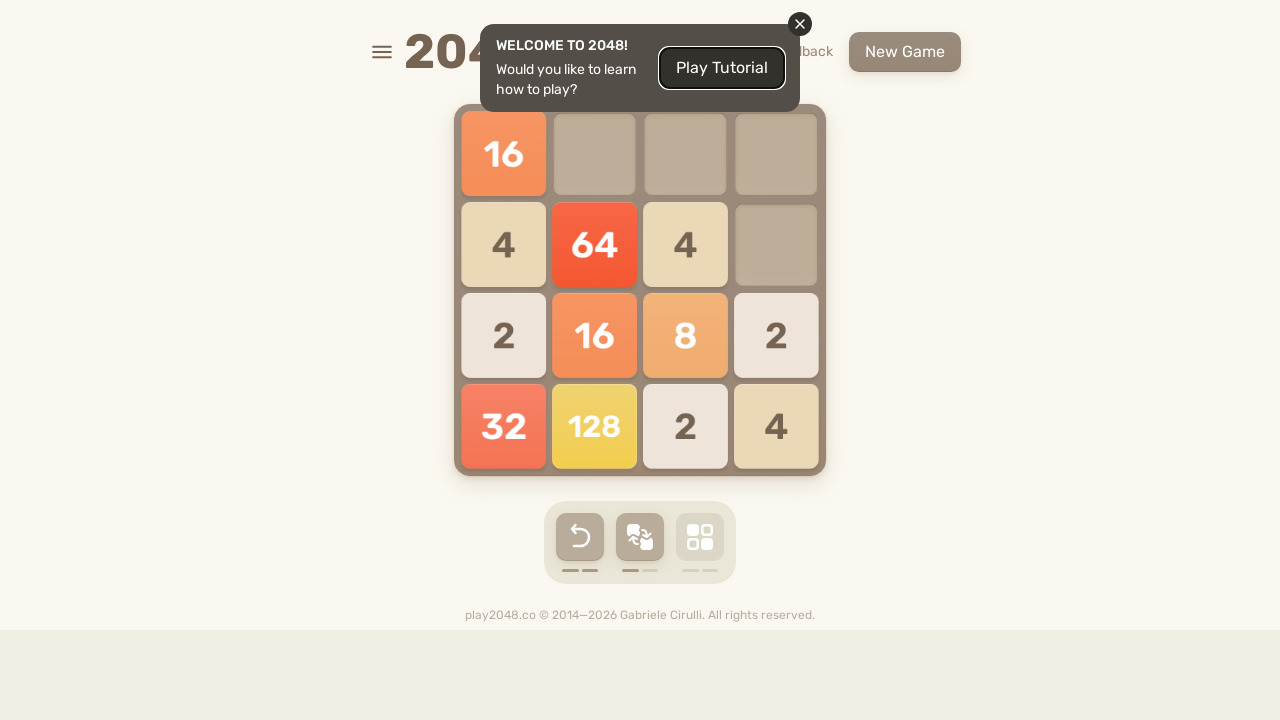

Pressed ArrowUp key
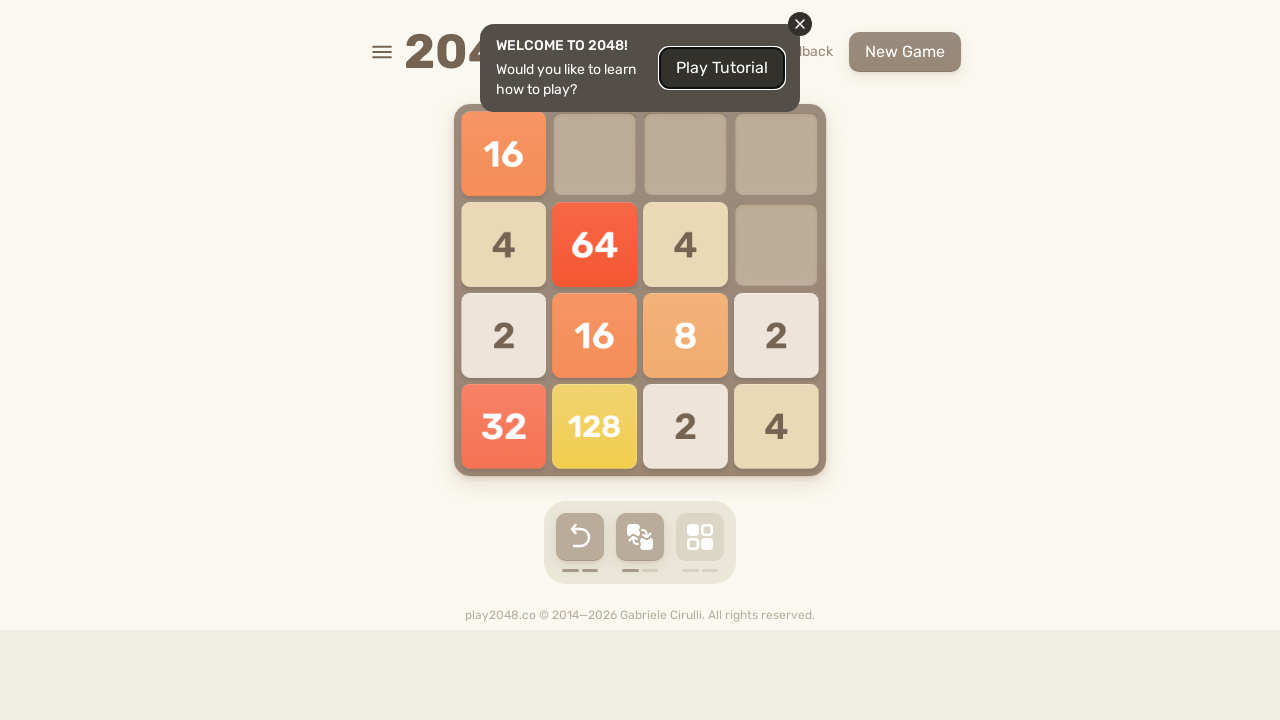

Pressed ArrowRight key
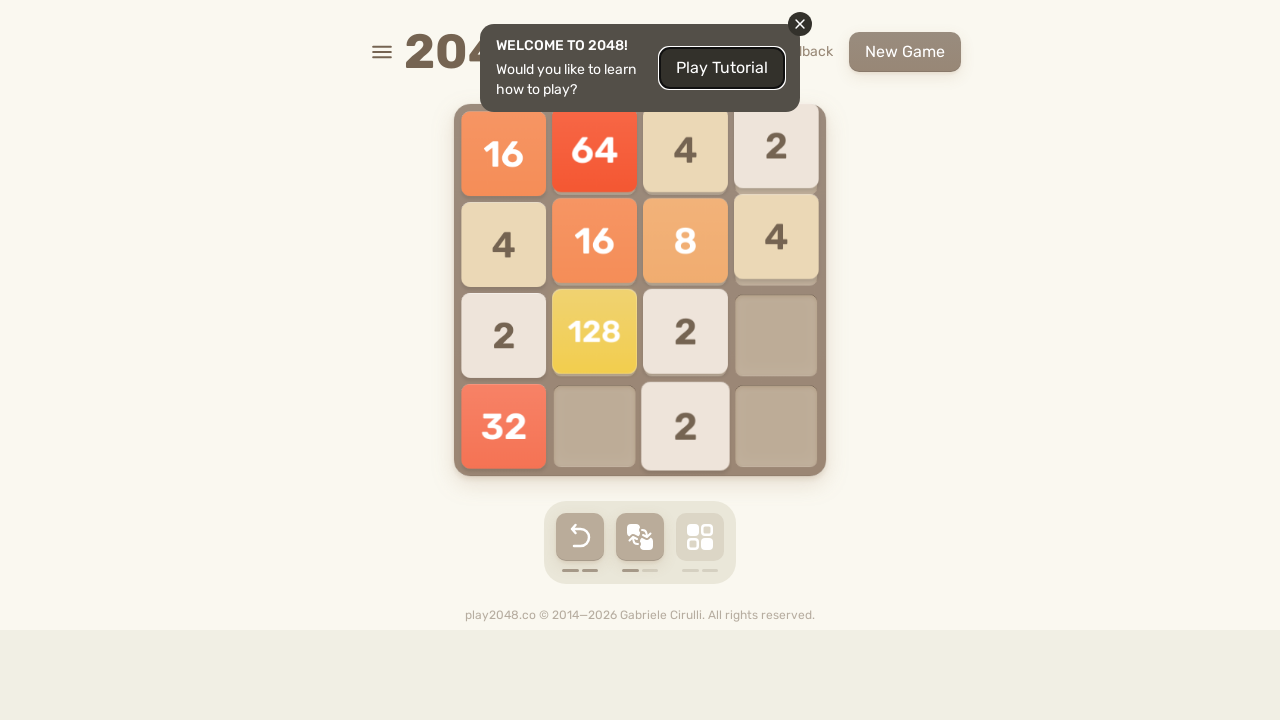

Pressed ArrowDown key
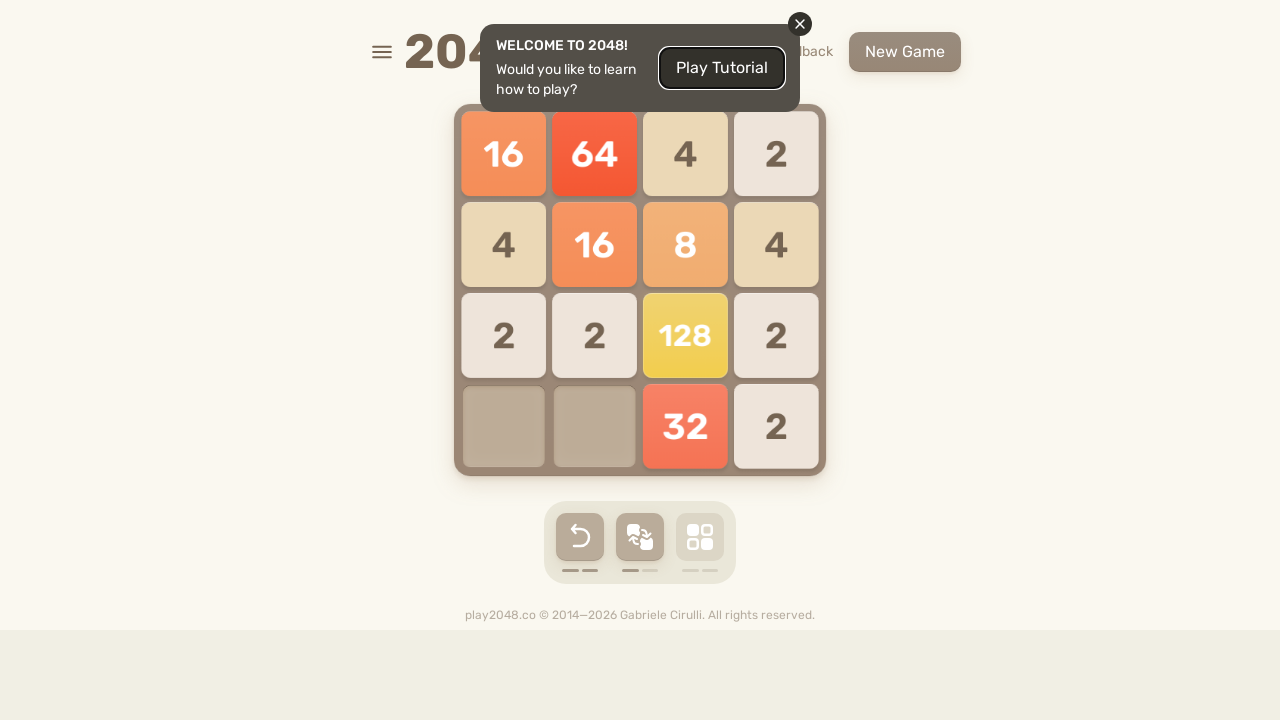

Pressed ArrowLeft key
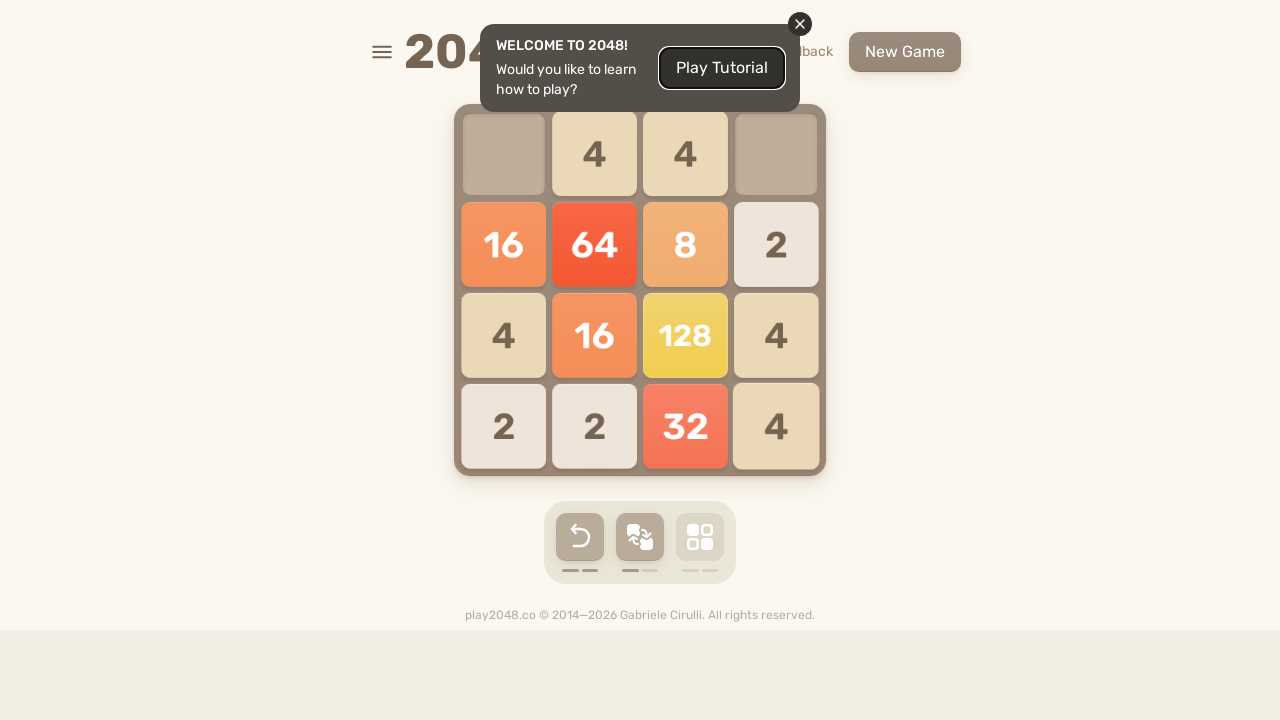

Checked for game over message
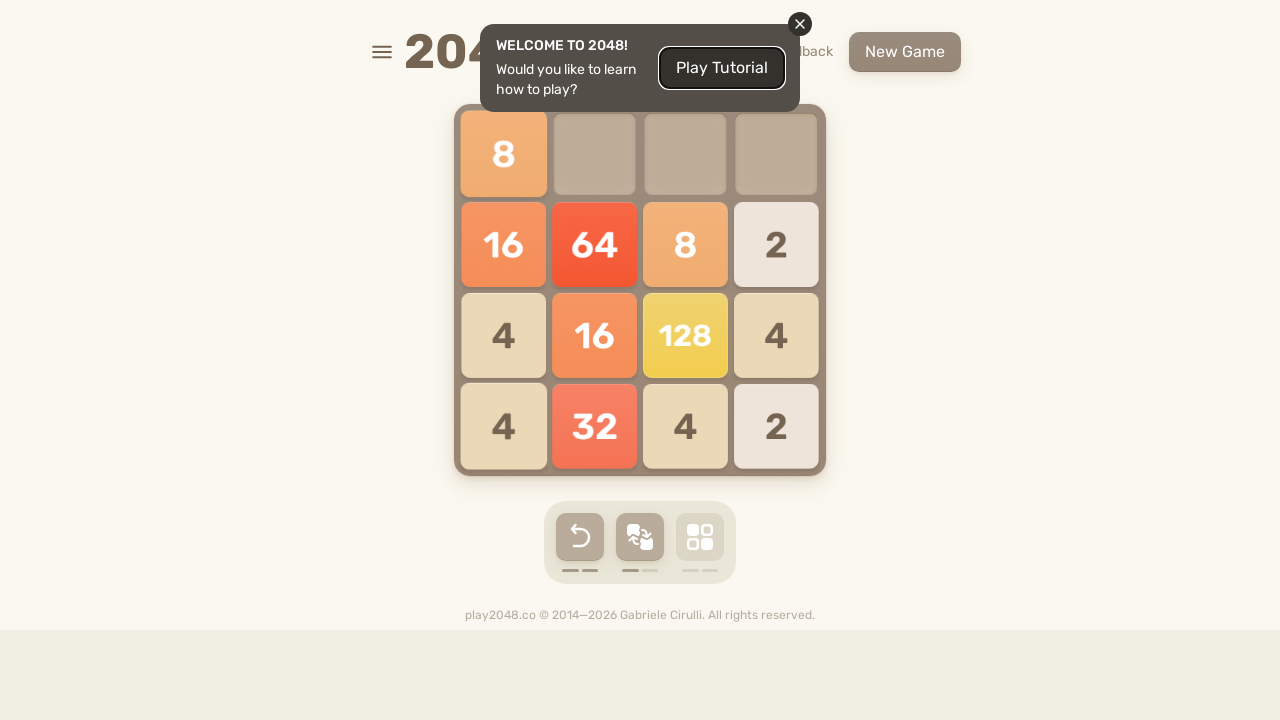

Pressed ArrowUp key
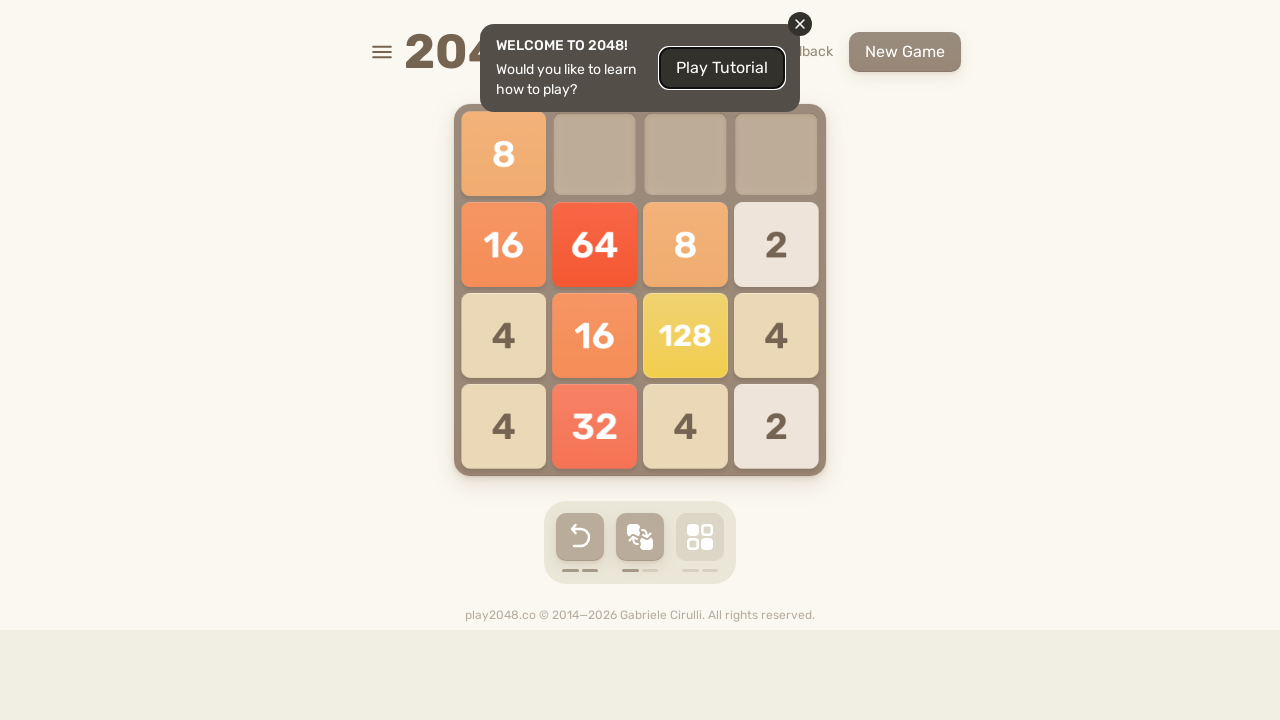

Pressed ArrowRight key
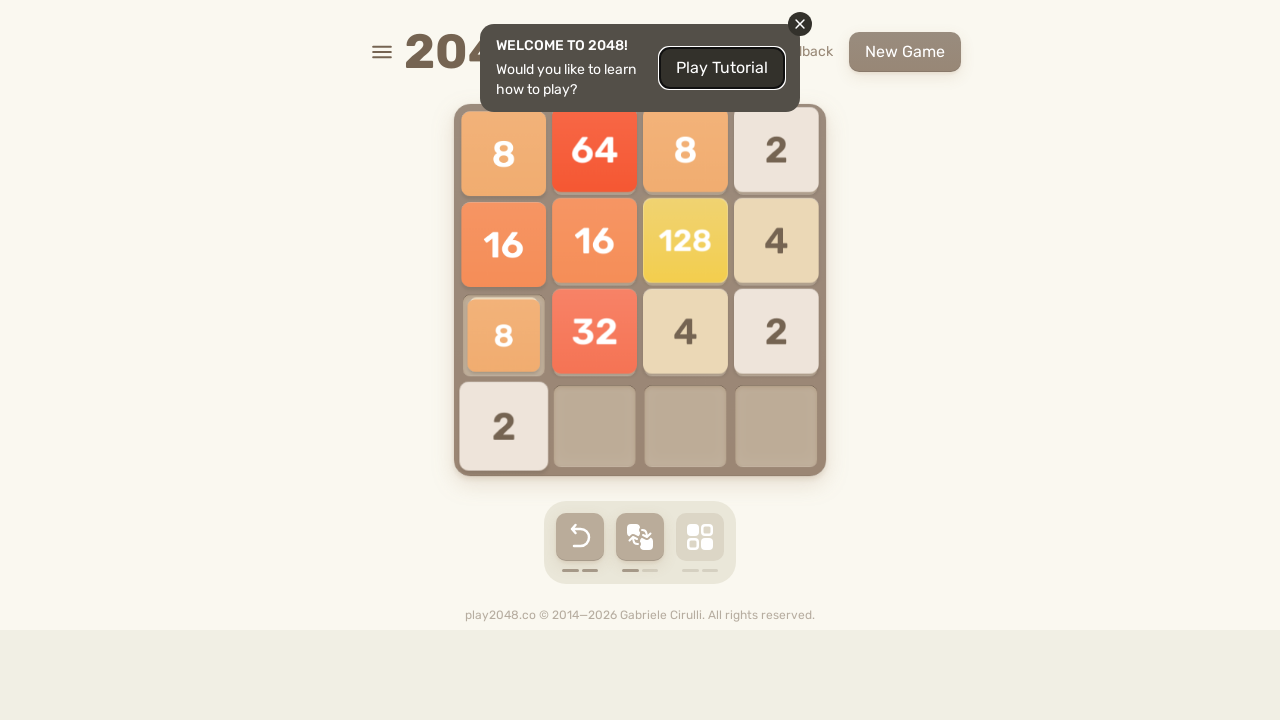

Pressed ArrowDown key
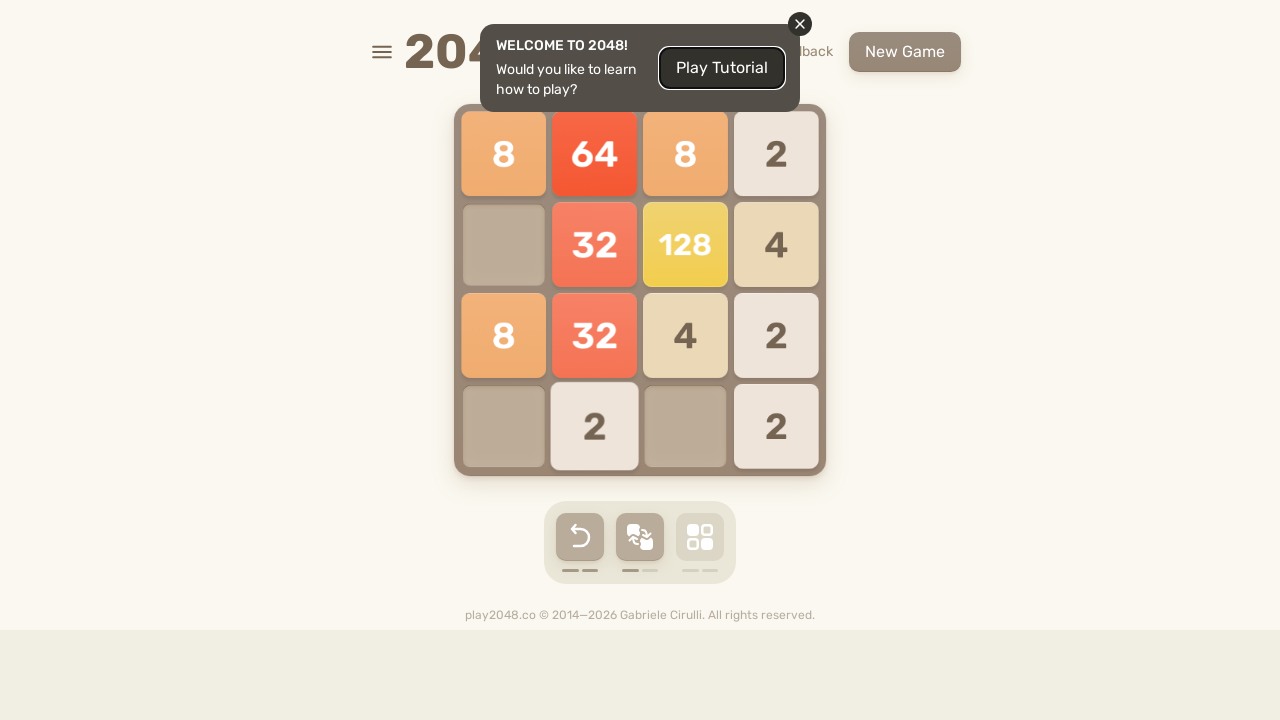

Pressed ArrowLeft key
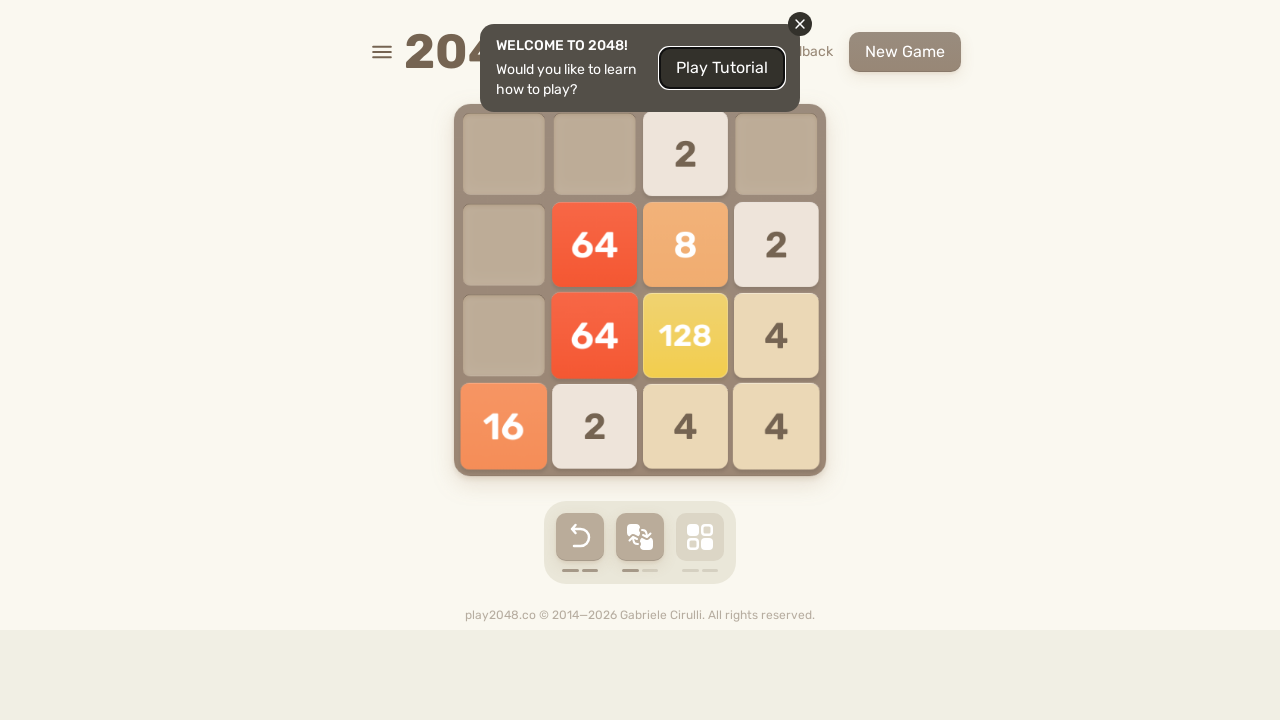

Checked for game over message
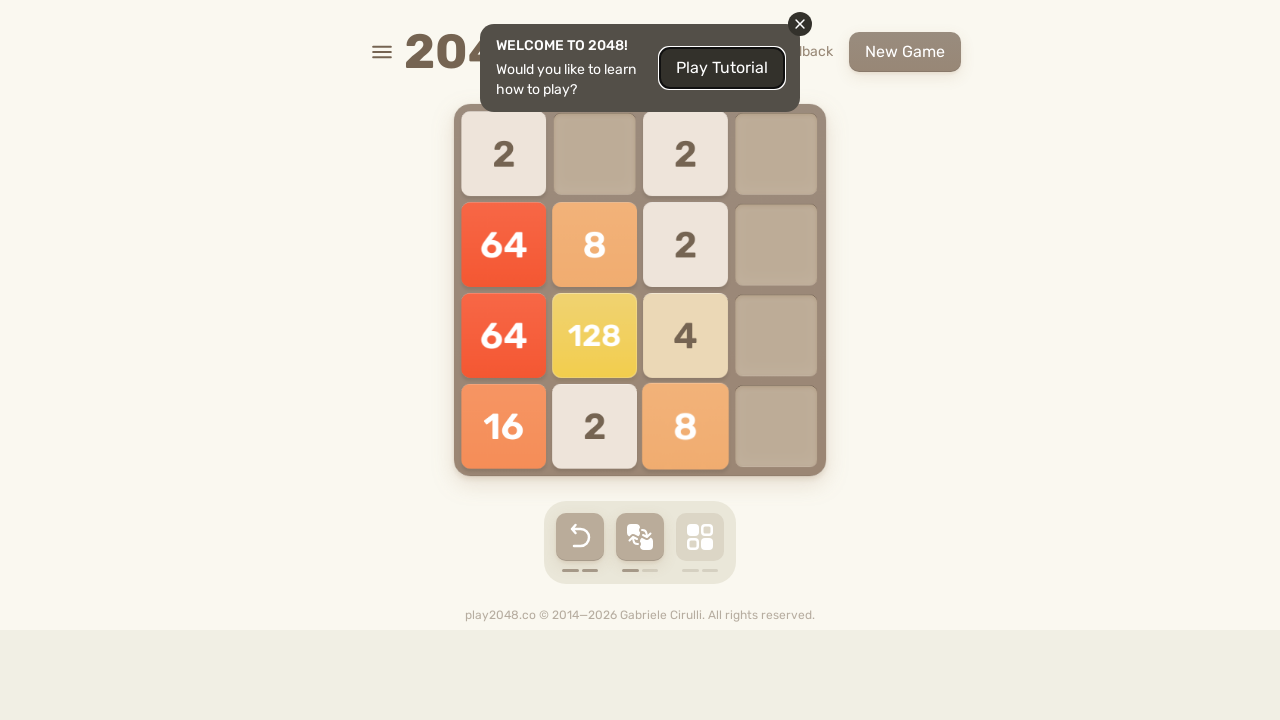

Pressed ArrowUp key
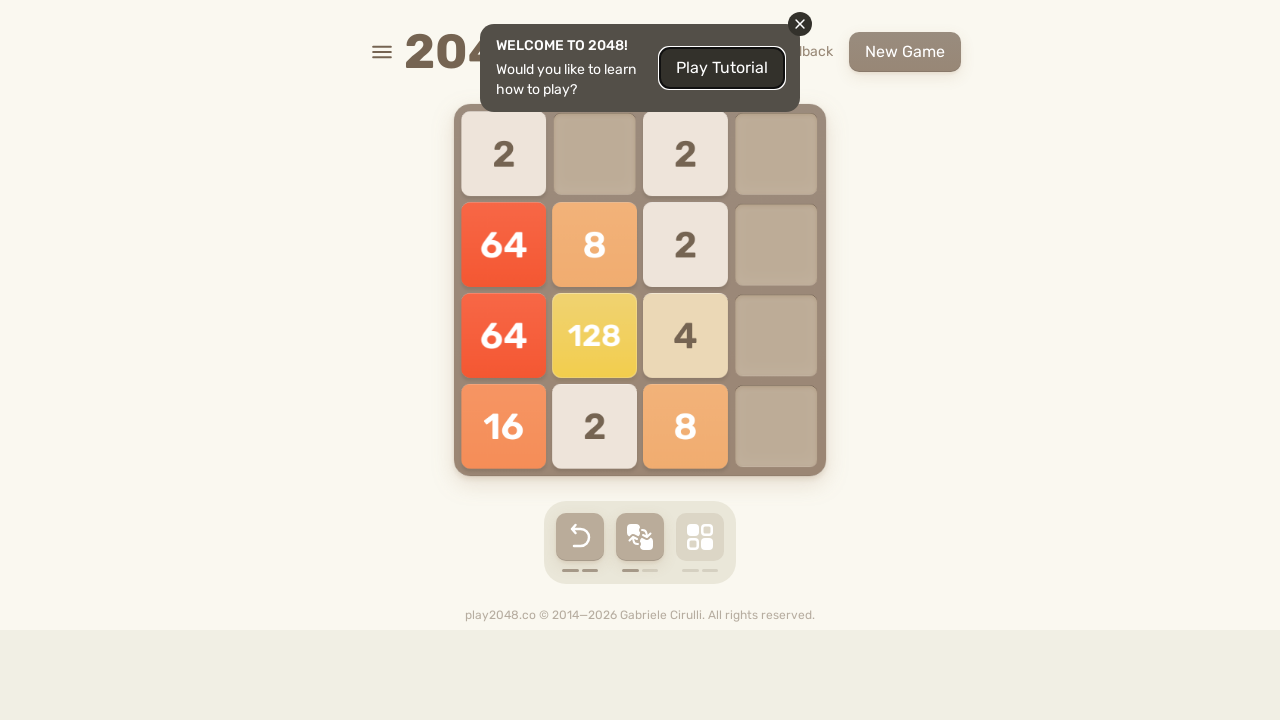

Pressed ArrowRight key
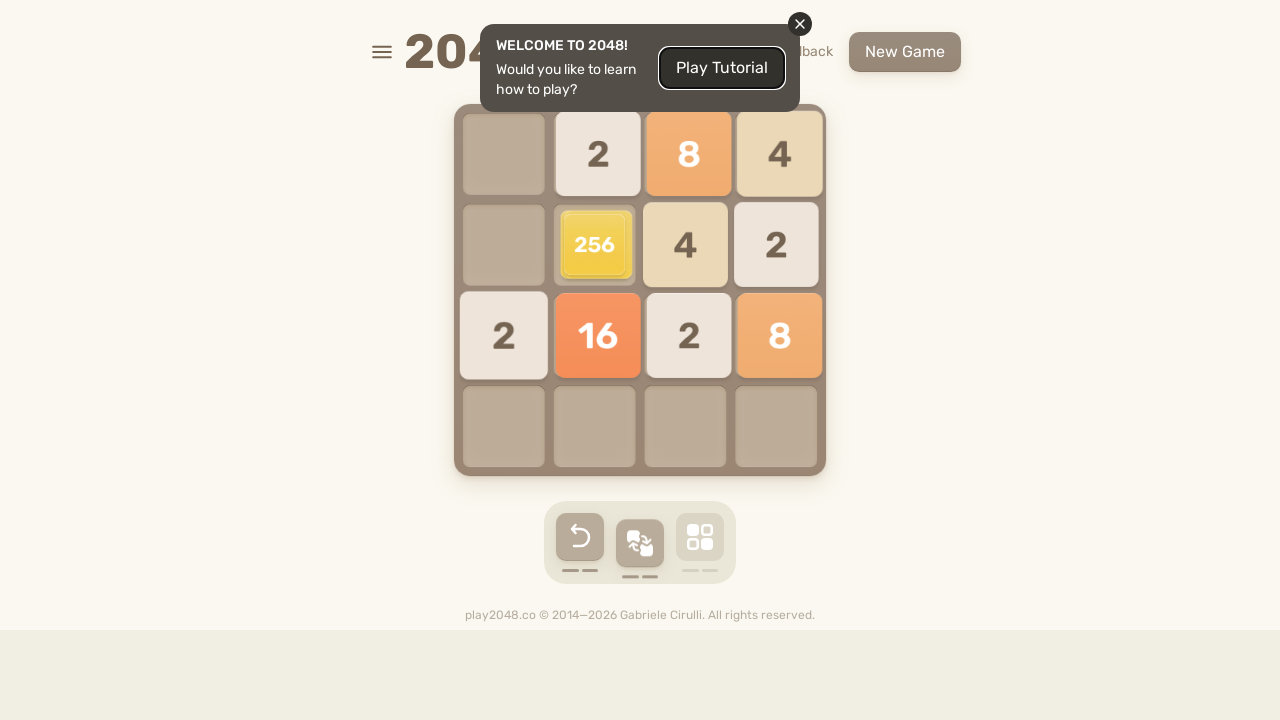

Pressed ArrowDown key
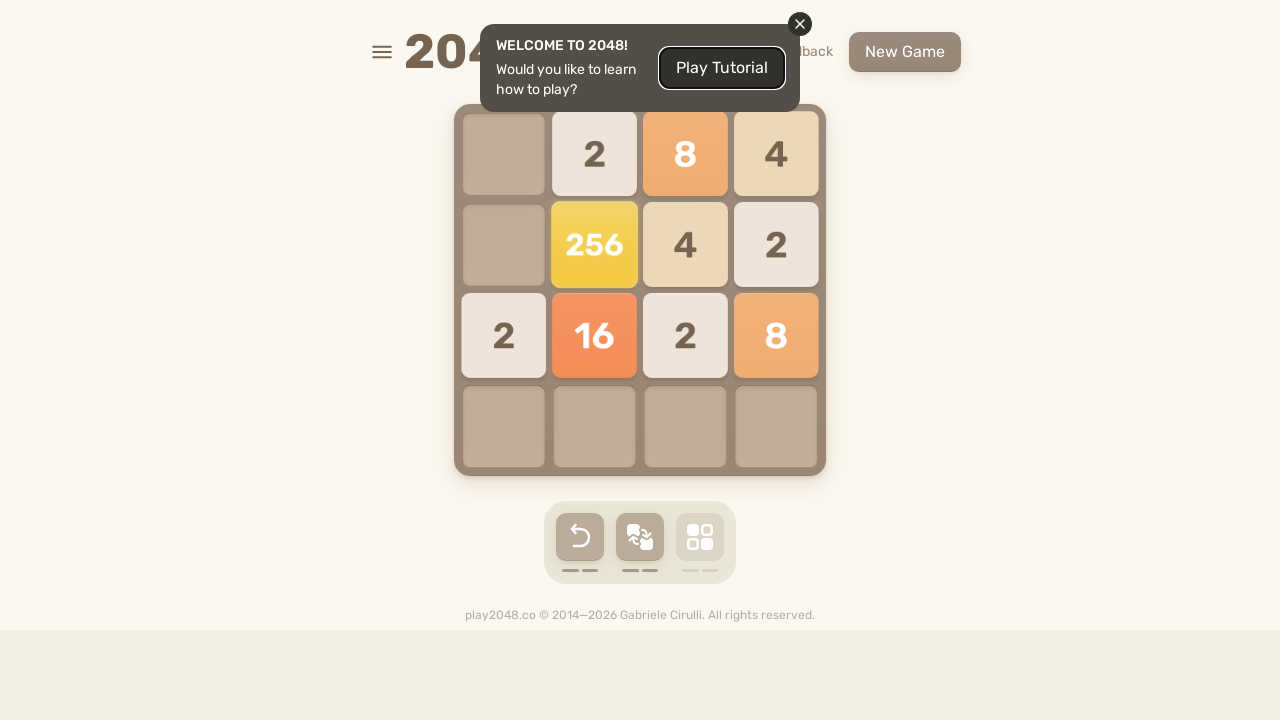

Pressed ArrowLeft key
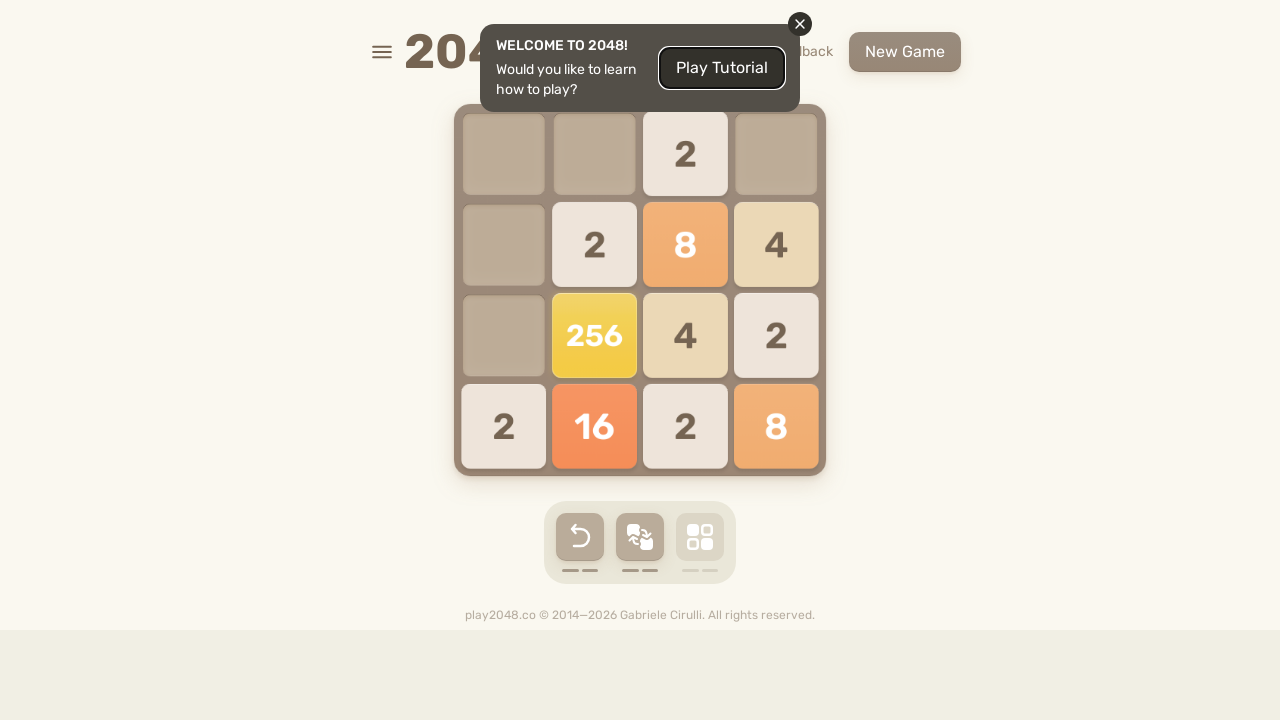

Checked for game over message
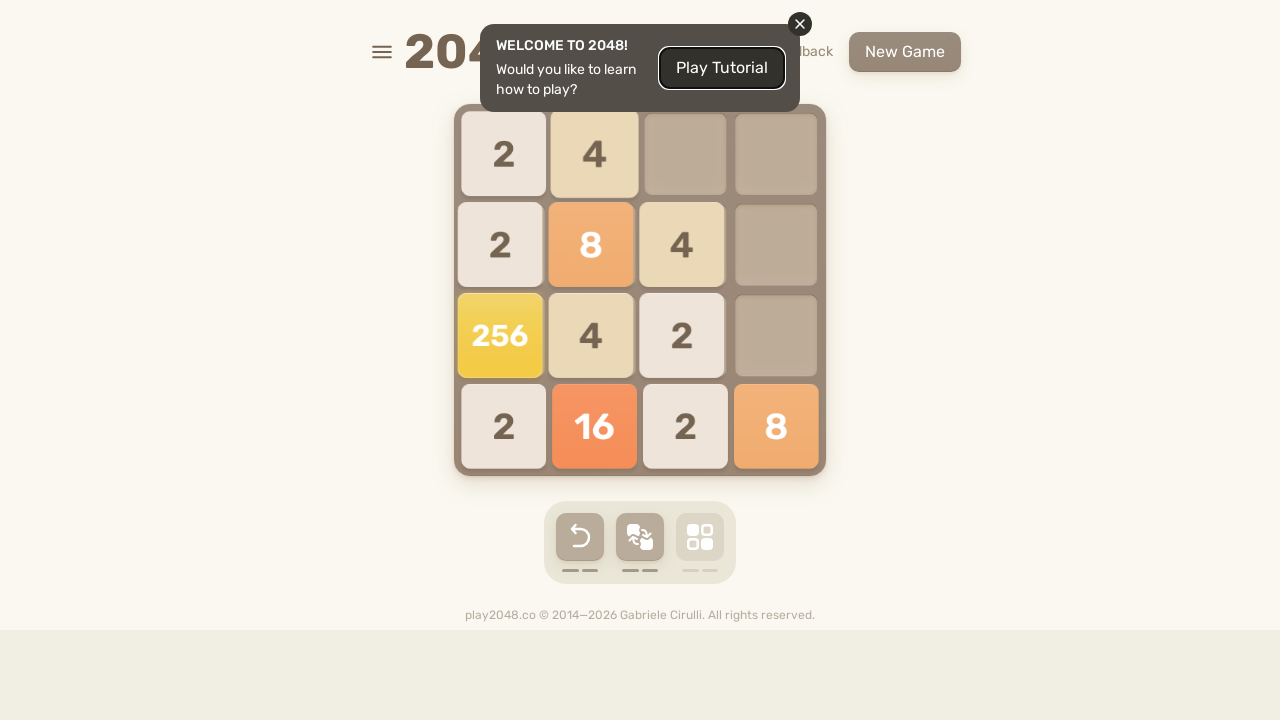

Pressed ArrowUp key
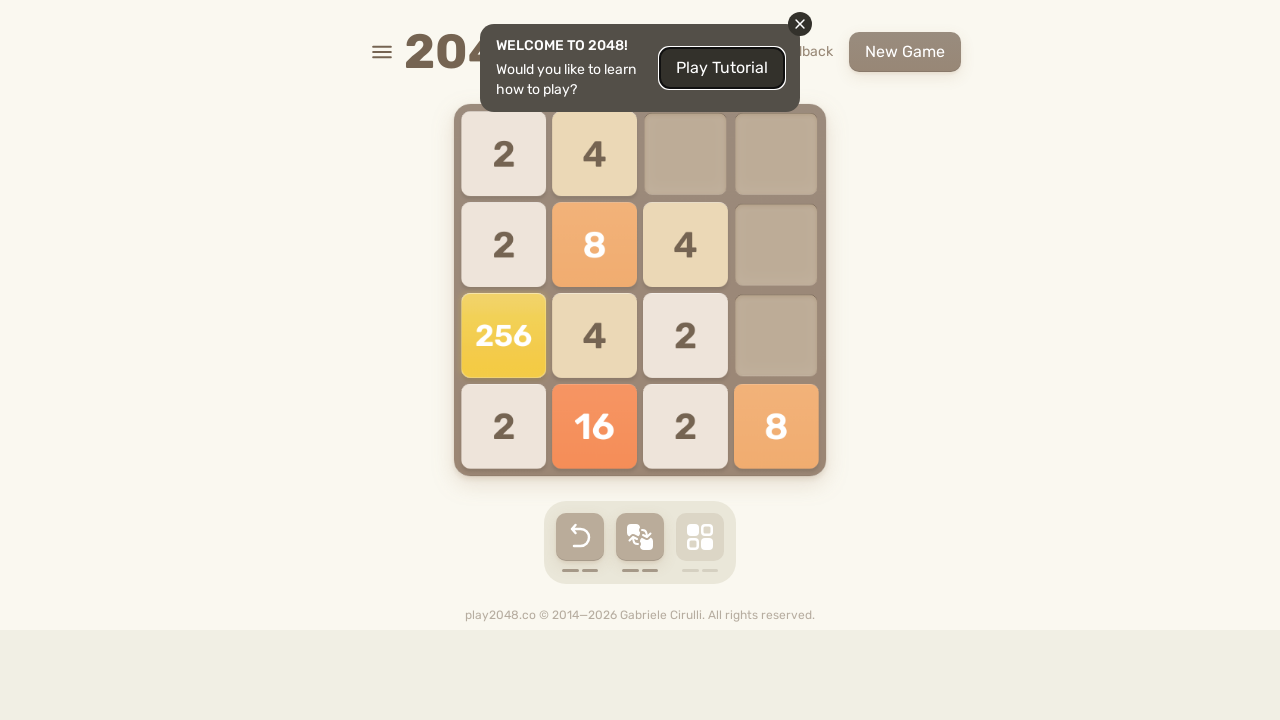

Pressed ArrowRight key
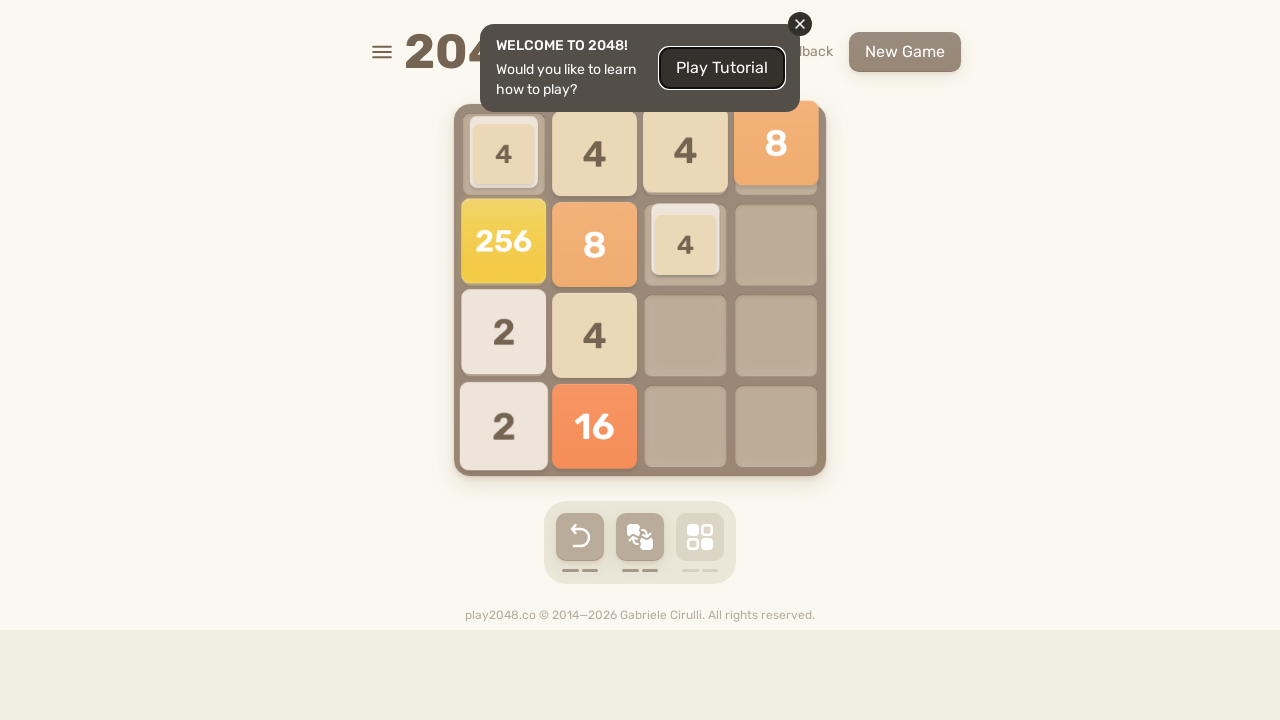

Pressed ArrowDown key
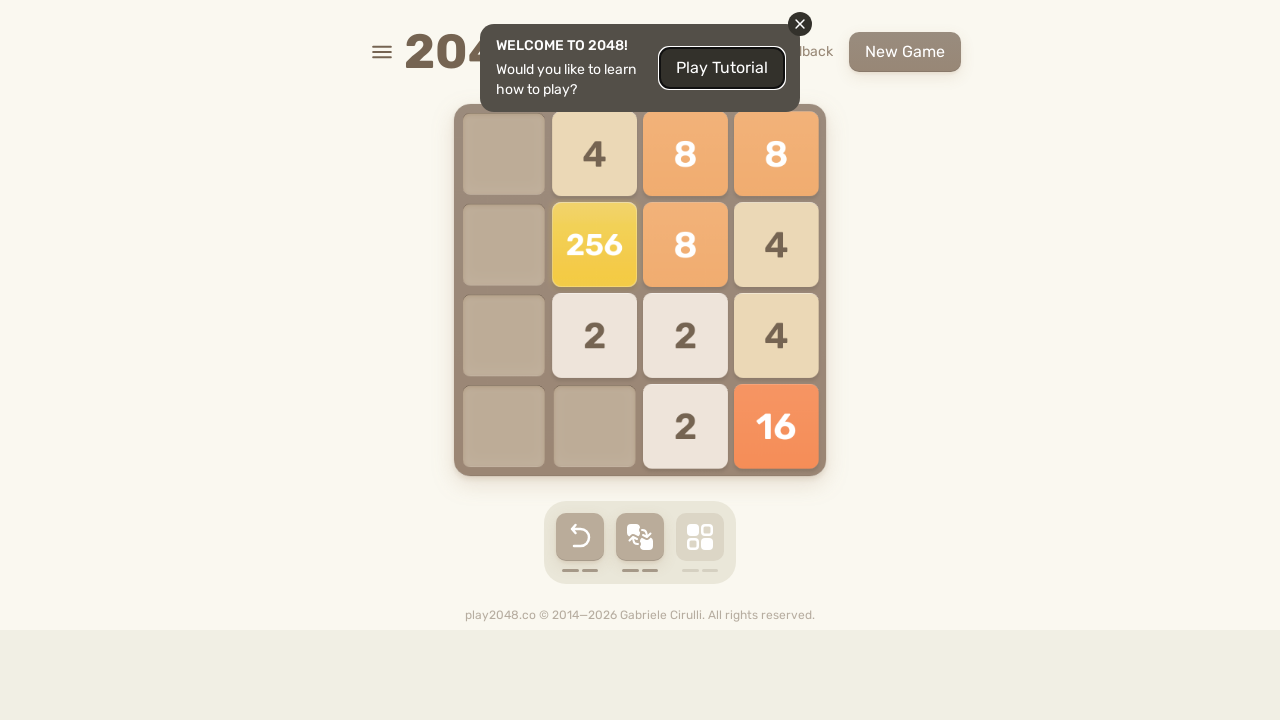

Pressed ArrowLeft key
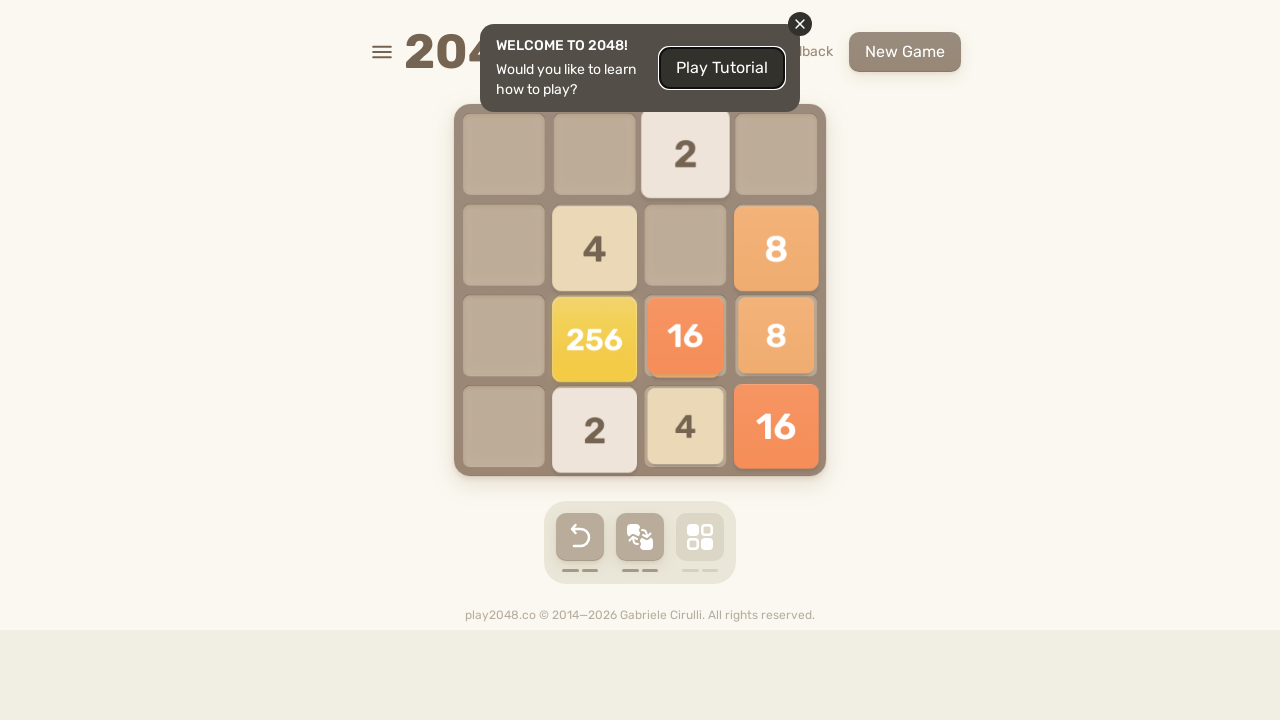

Checked for game over message
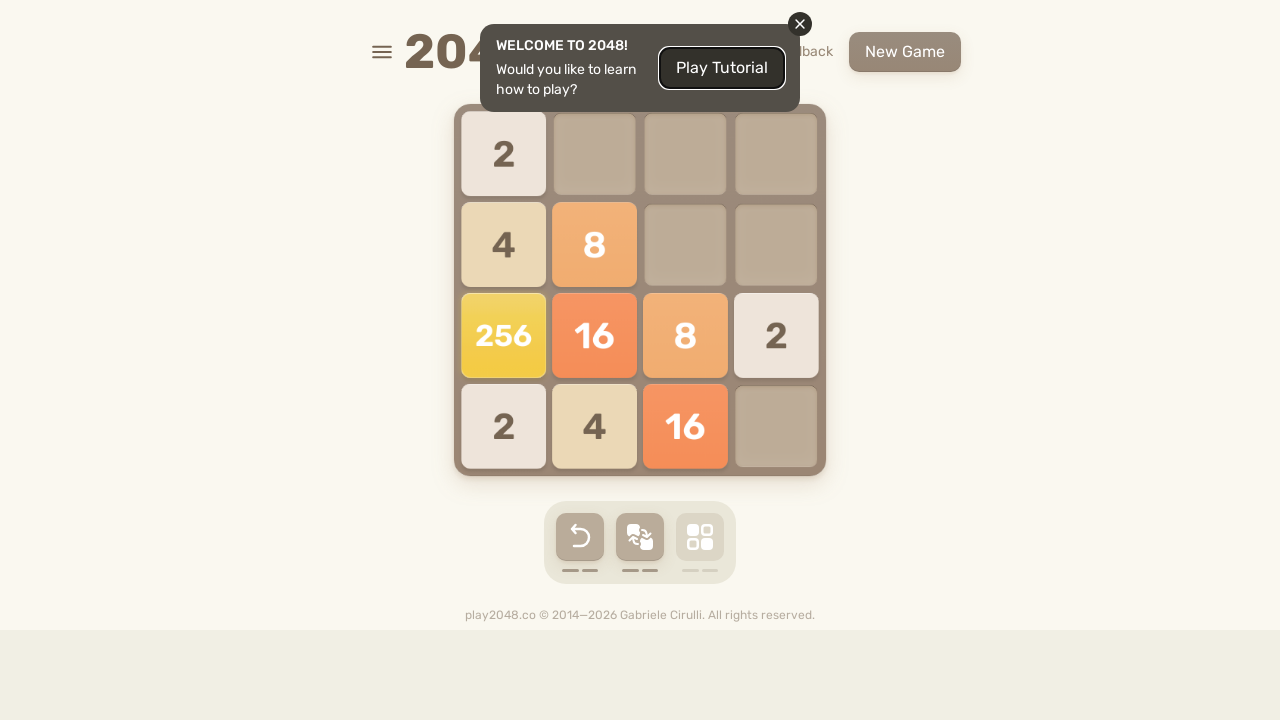

Pressed ArrowUp key
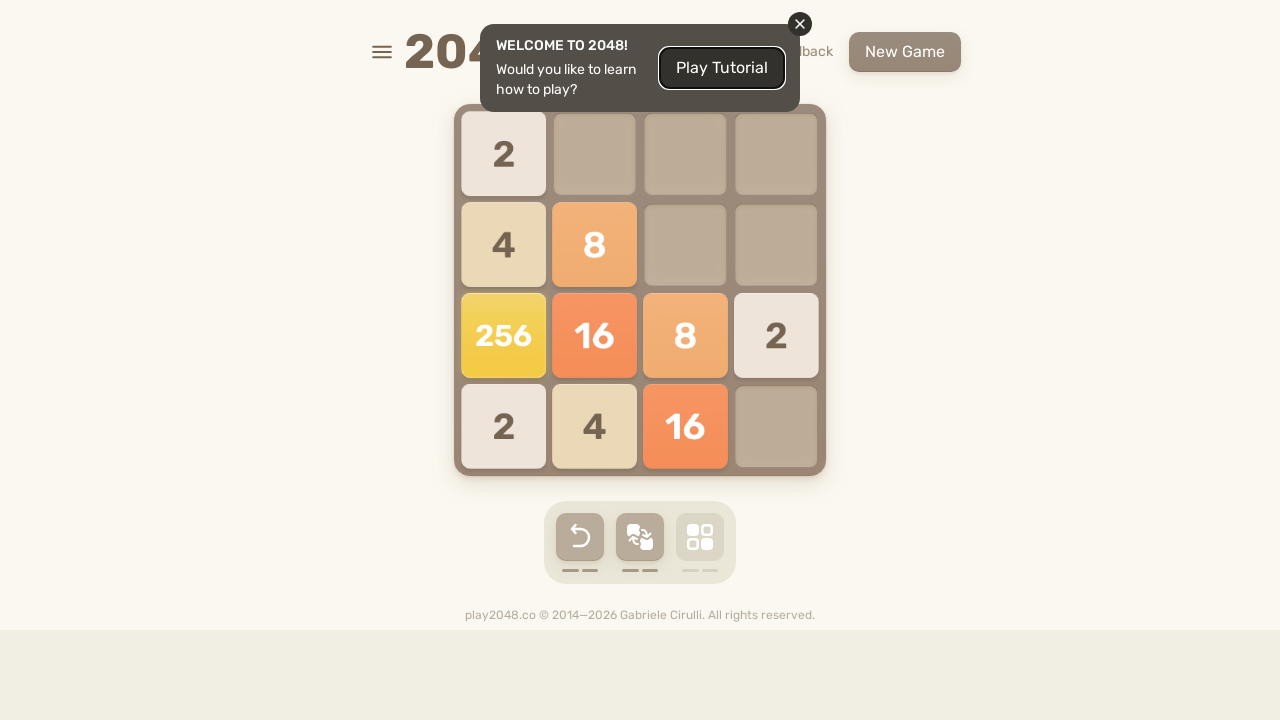

Pressed ArrowRight key
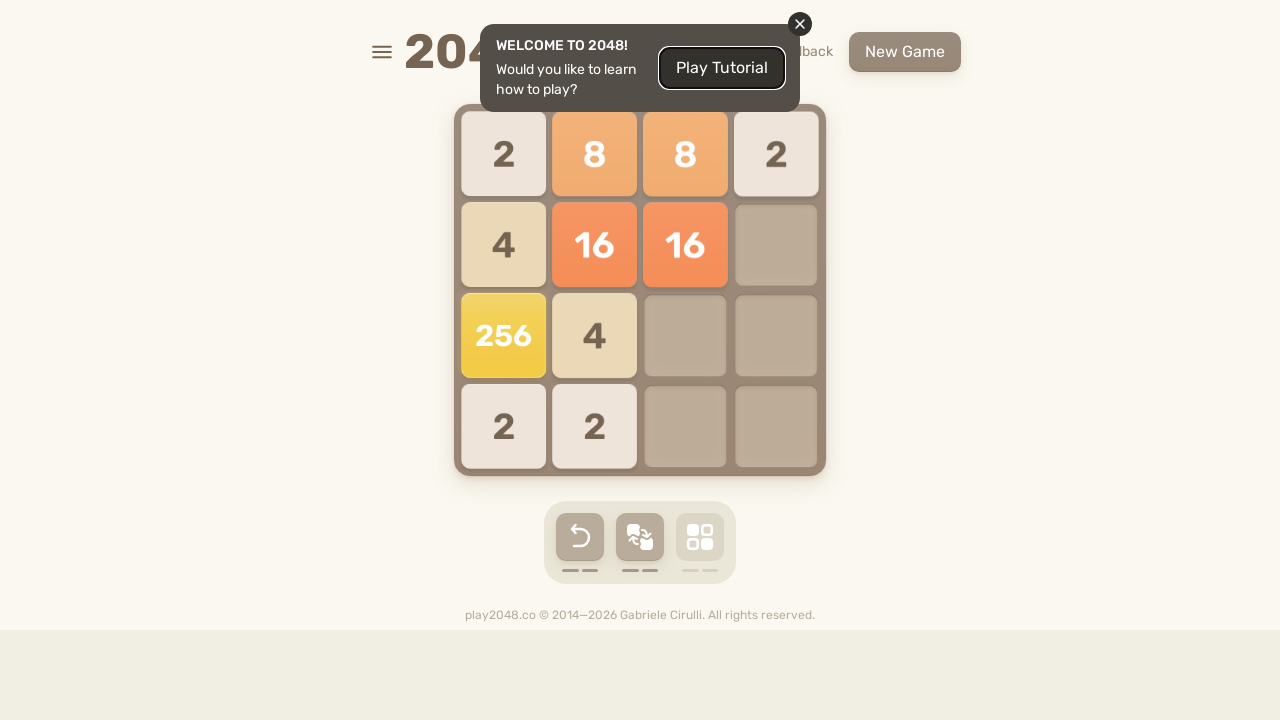

Pressed ArrowDown key
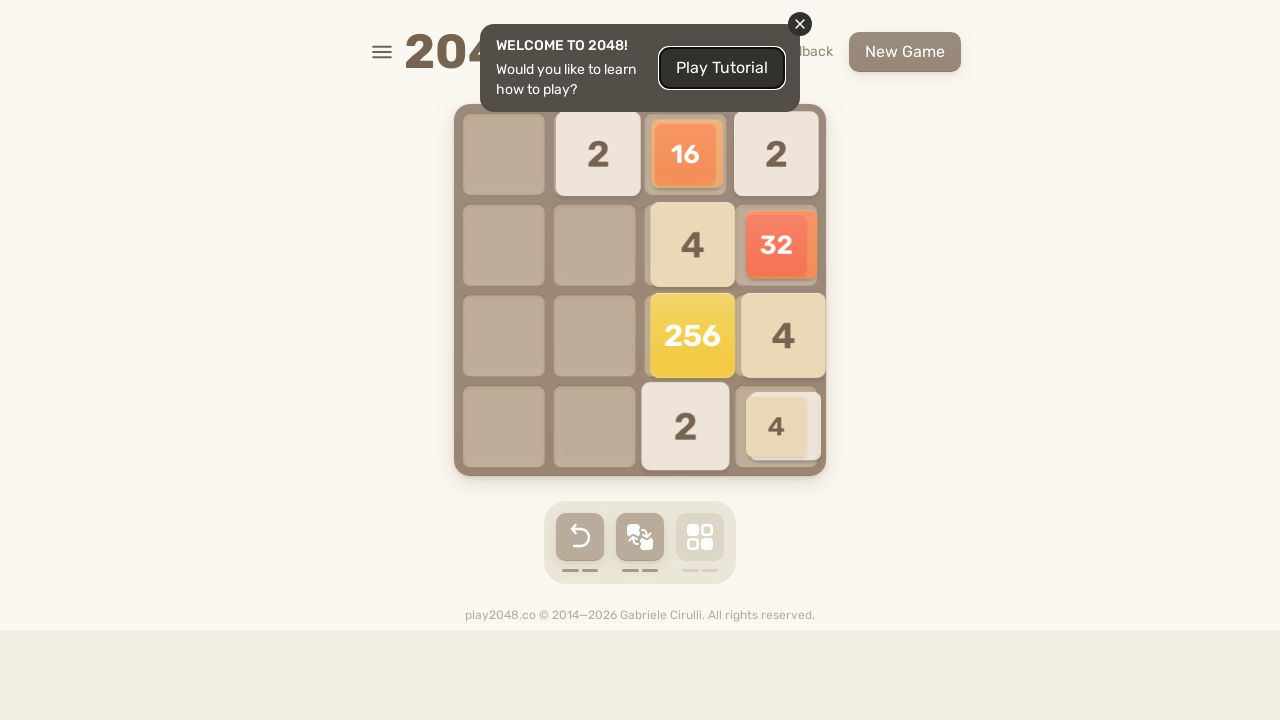

Pressed ArrowLeft key
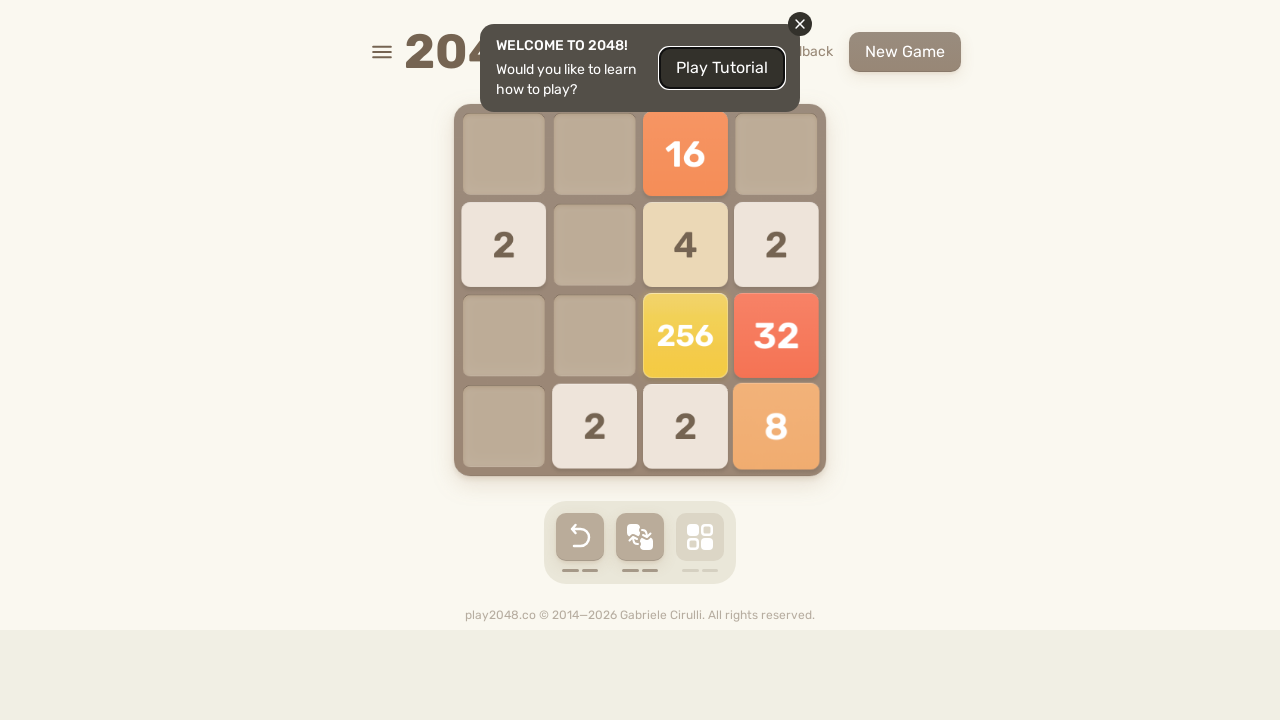

Checked for game over message
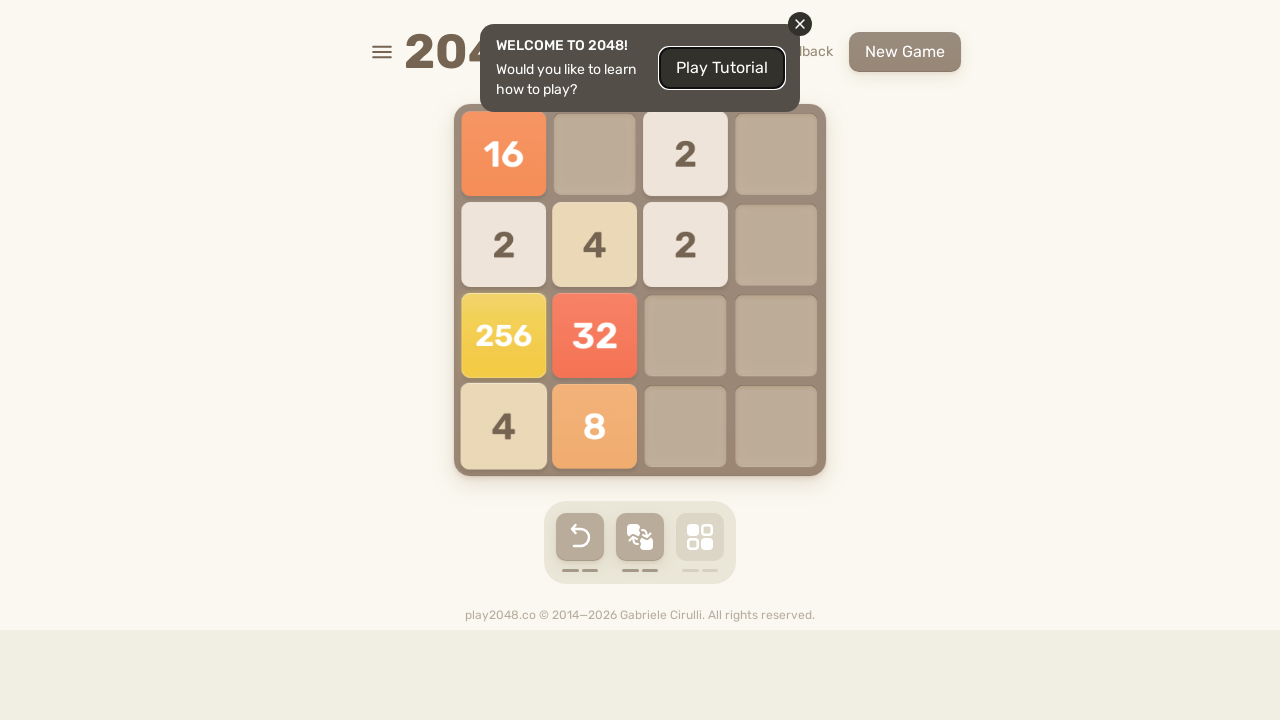

Pressed ArrowUp key
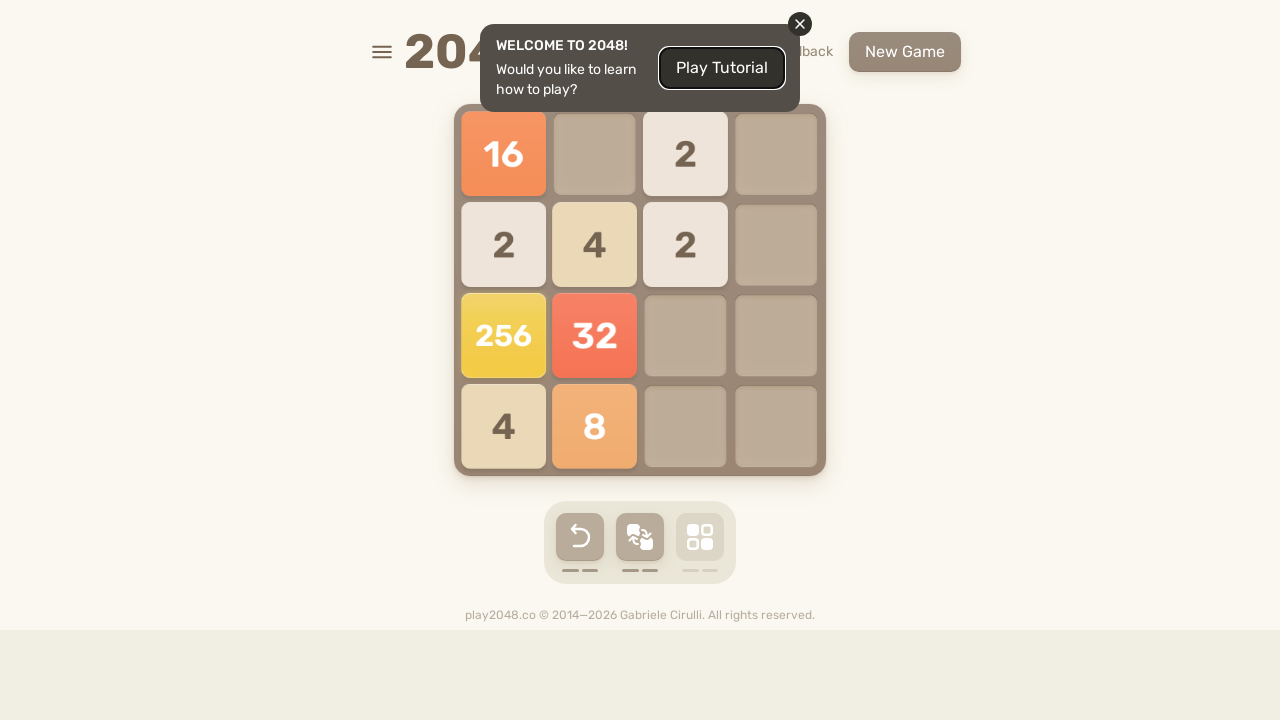

Pressed ArrowRight key
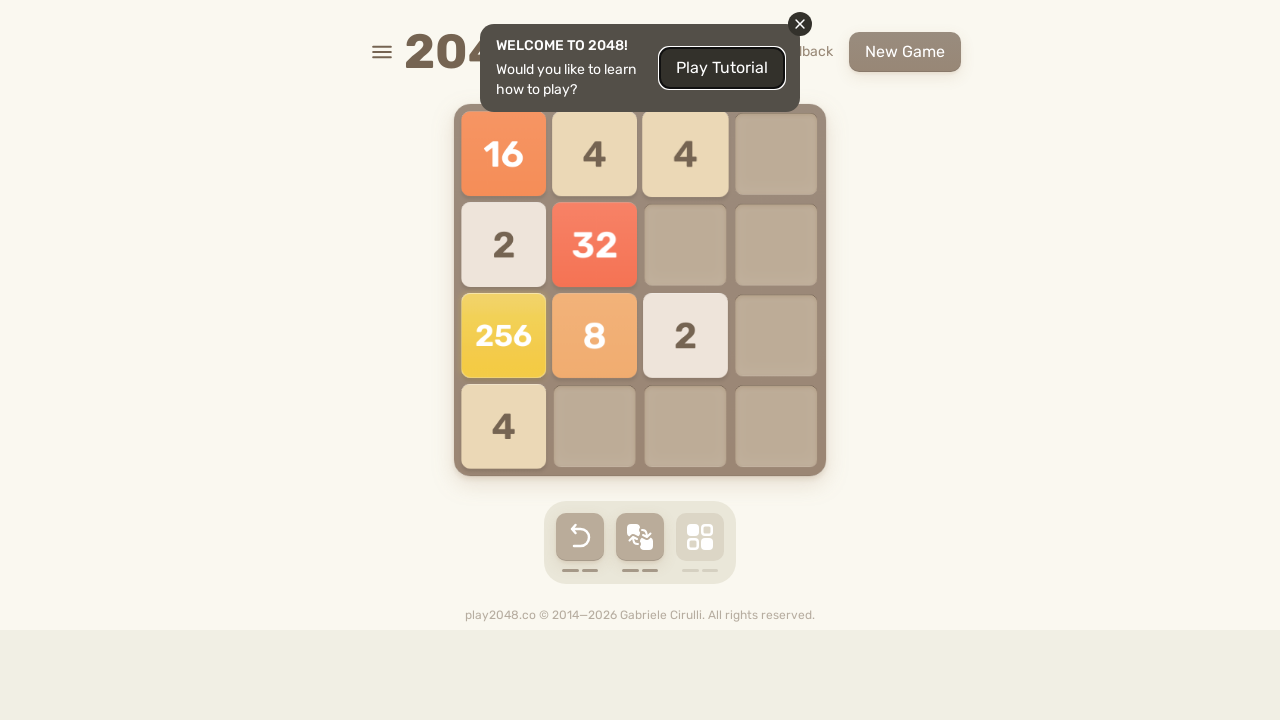

Pressed ArrowDown key
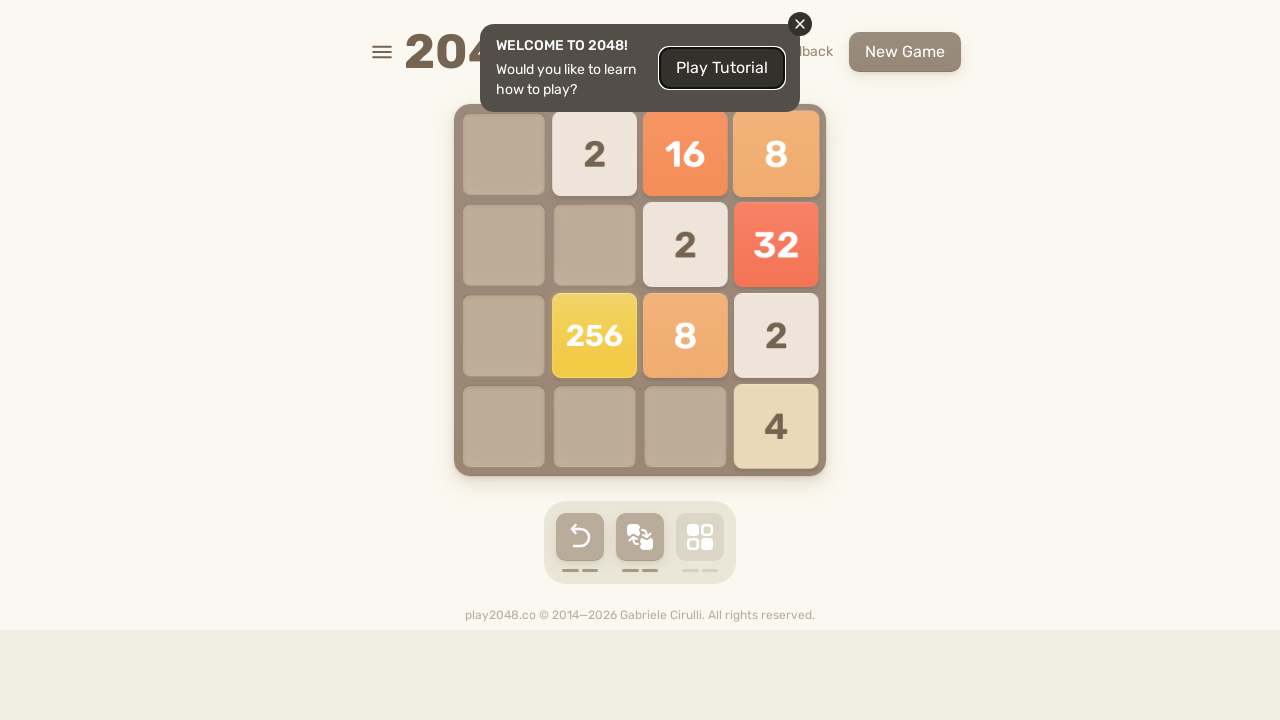

Pressed ArrowLeft key
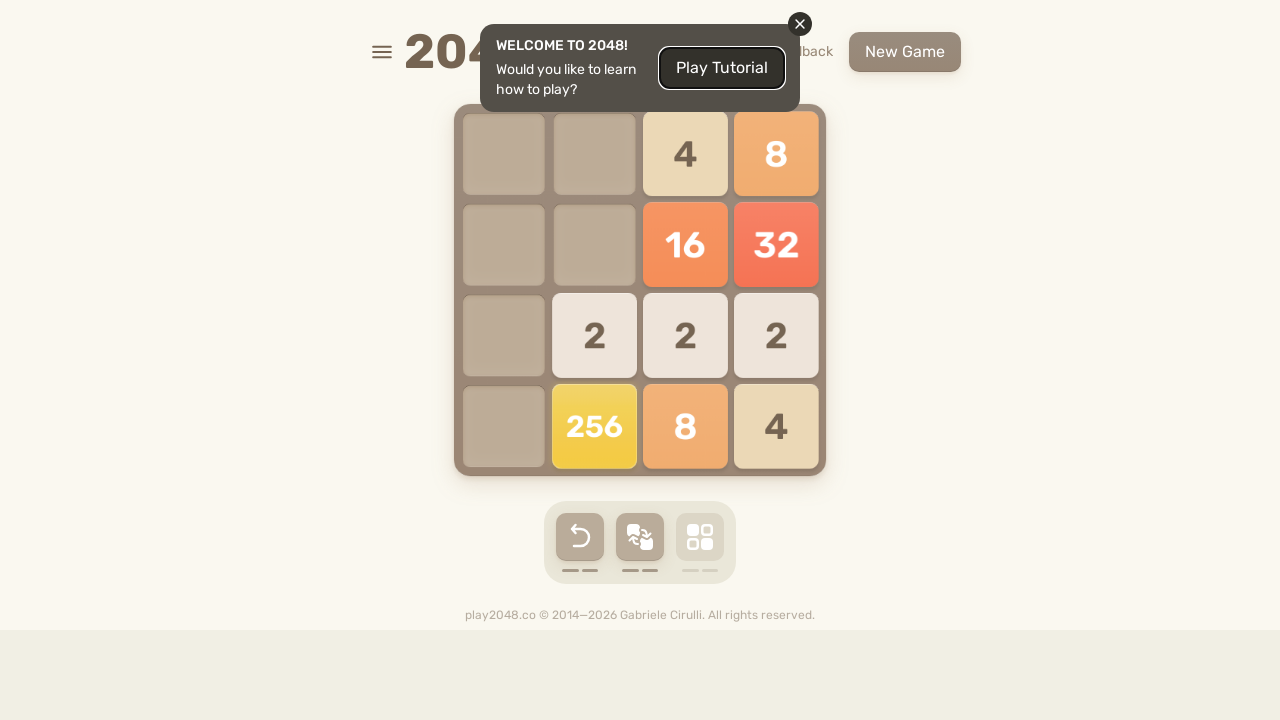

Checked for game over message
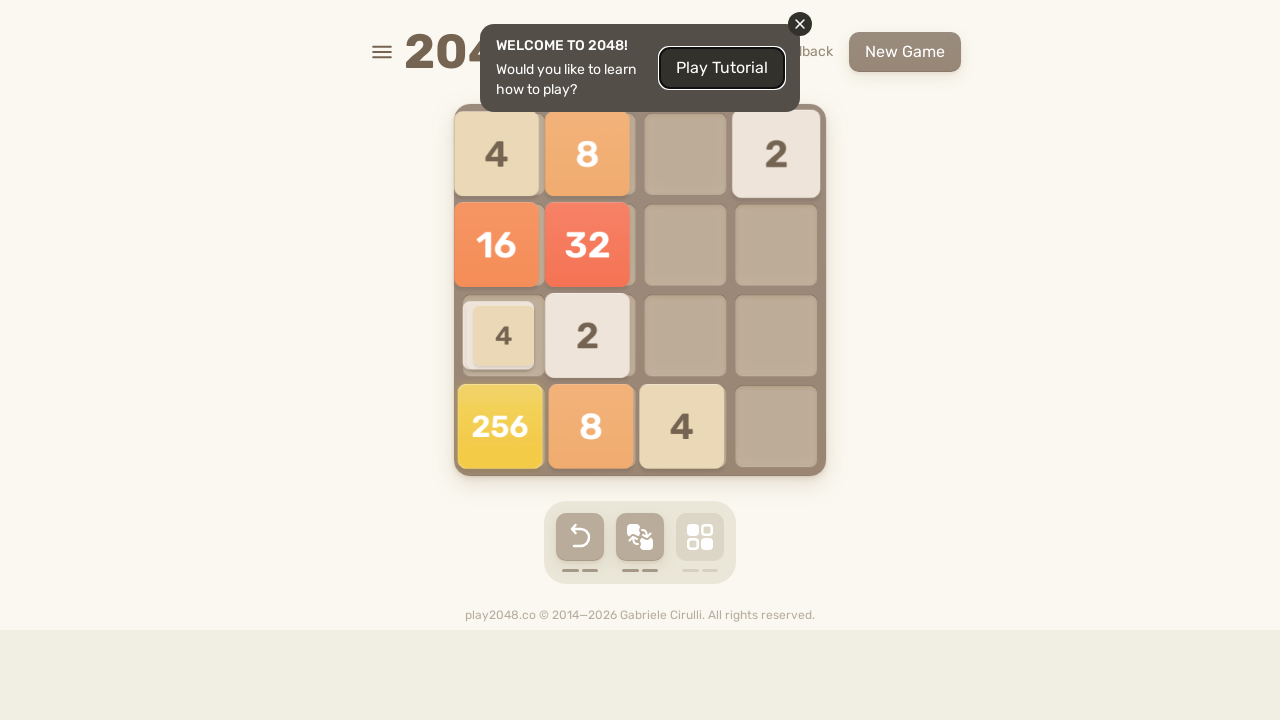

Pressed ArrowUp key
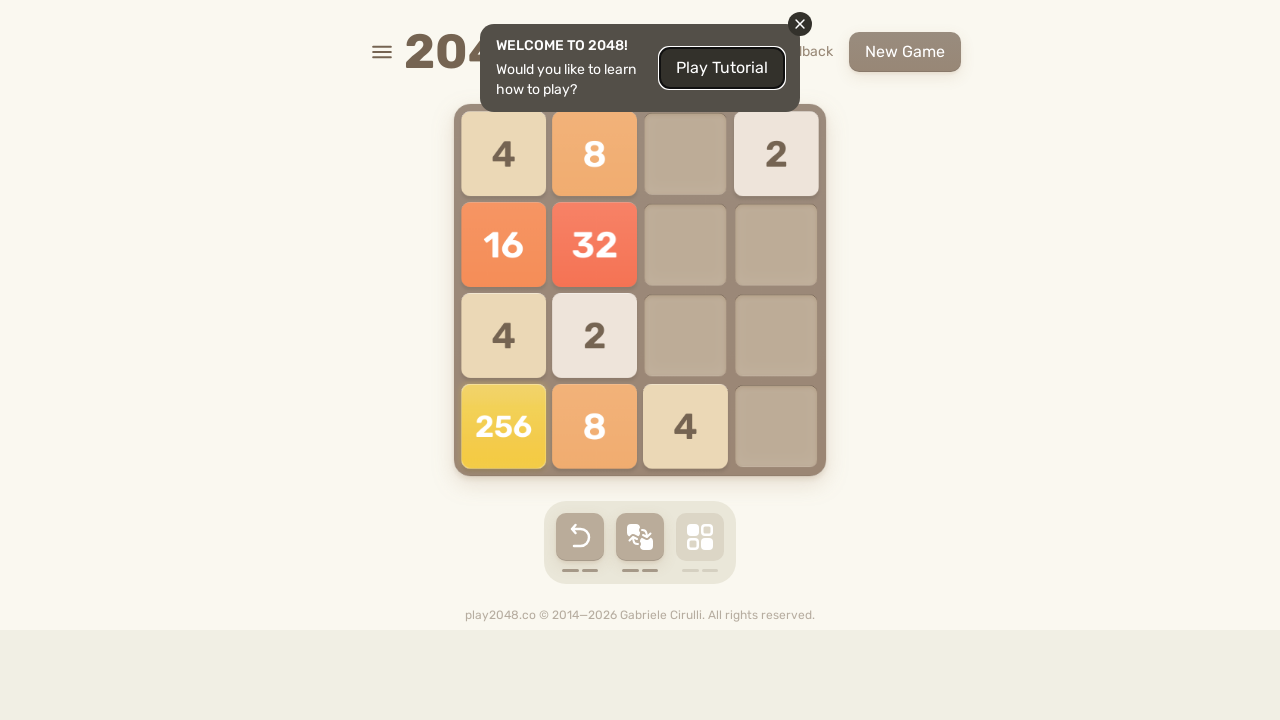

Pressed ArrowRight key
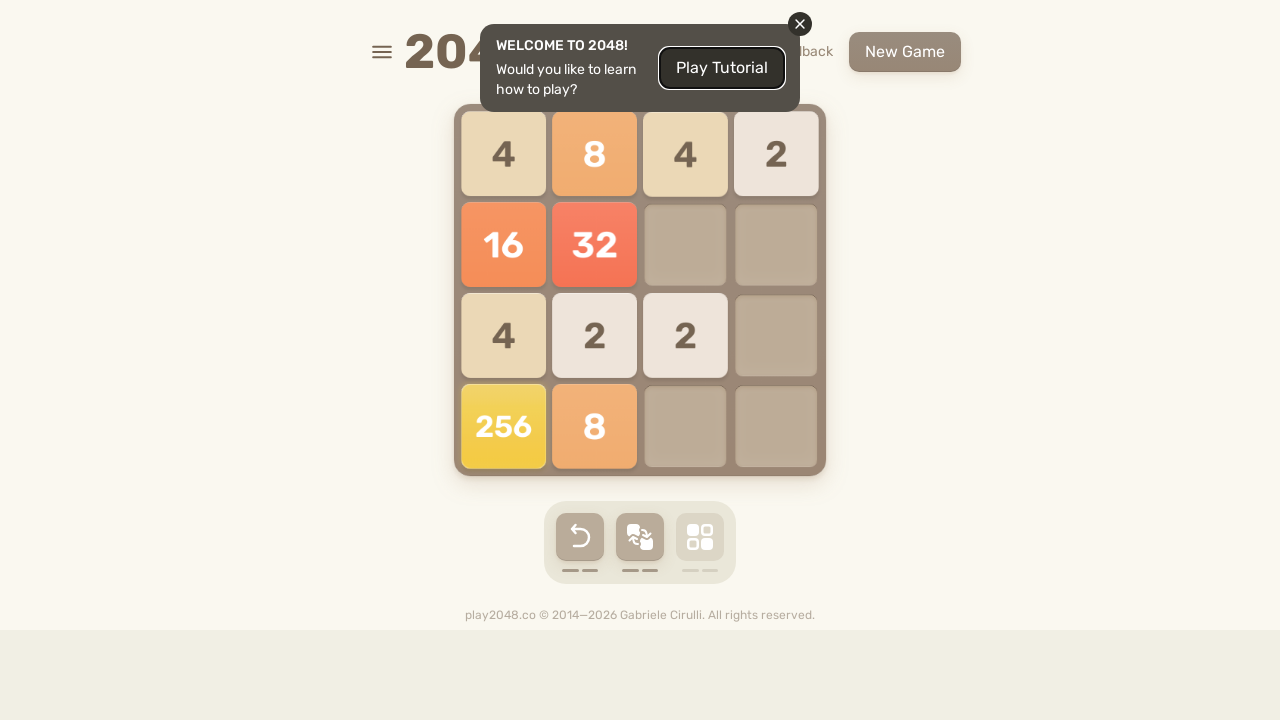

Pressed ArrowDown key
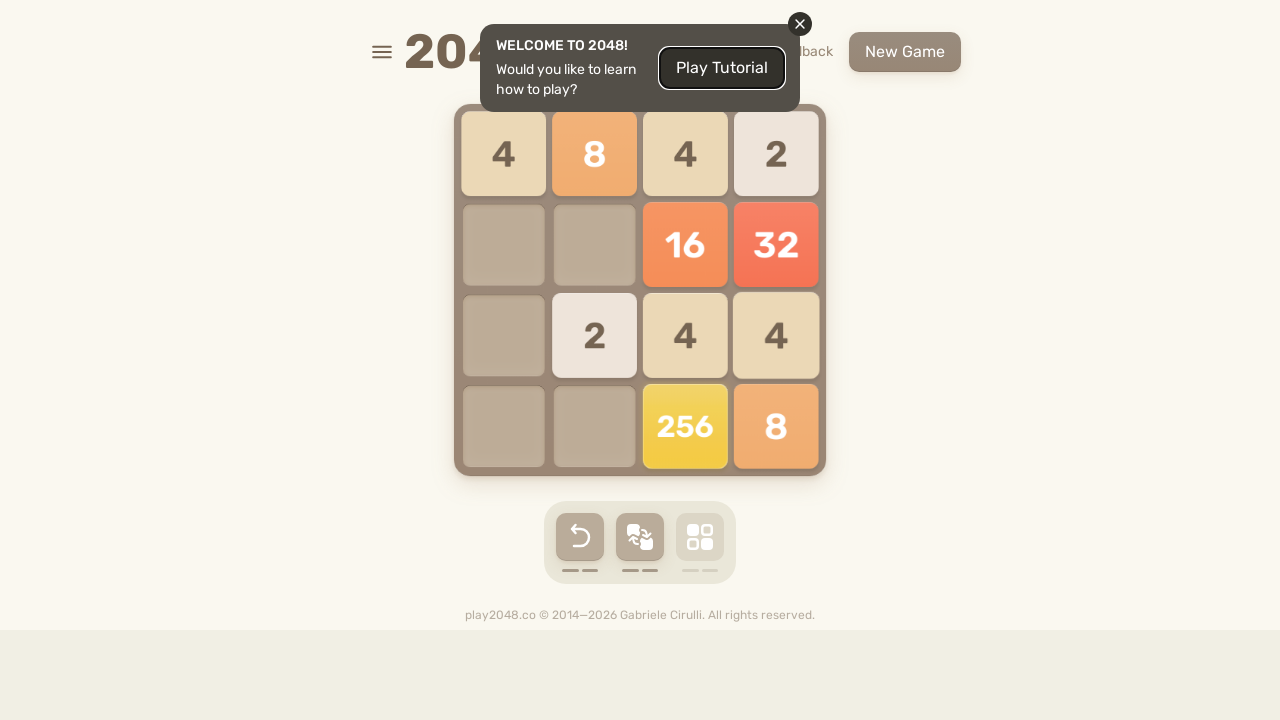

Pressed ArrowLeft key
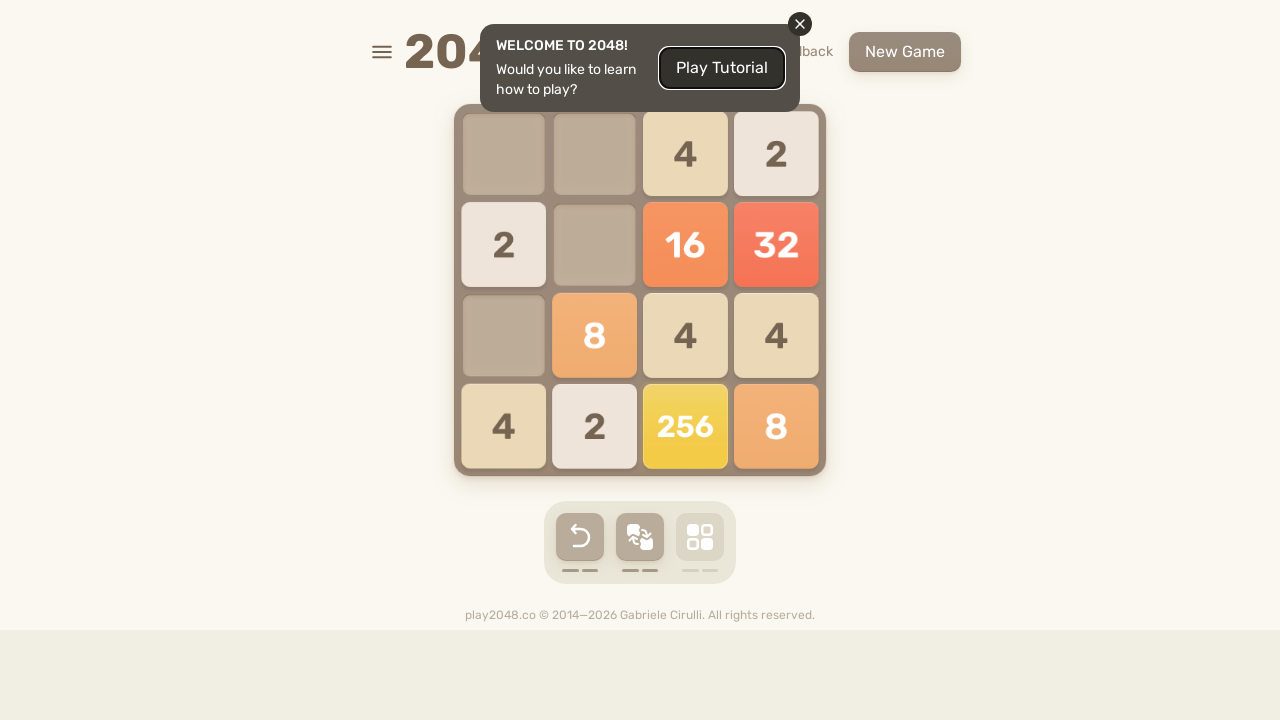

Checked for game over message
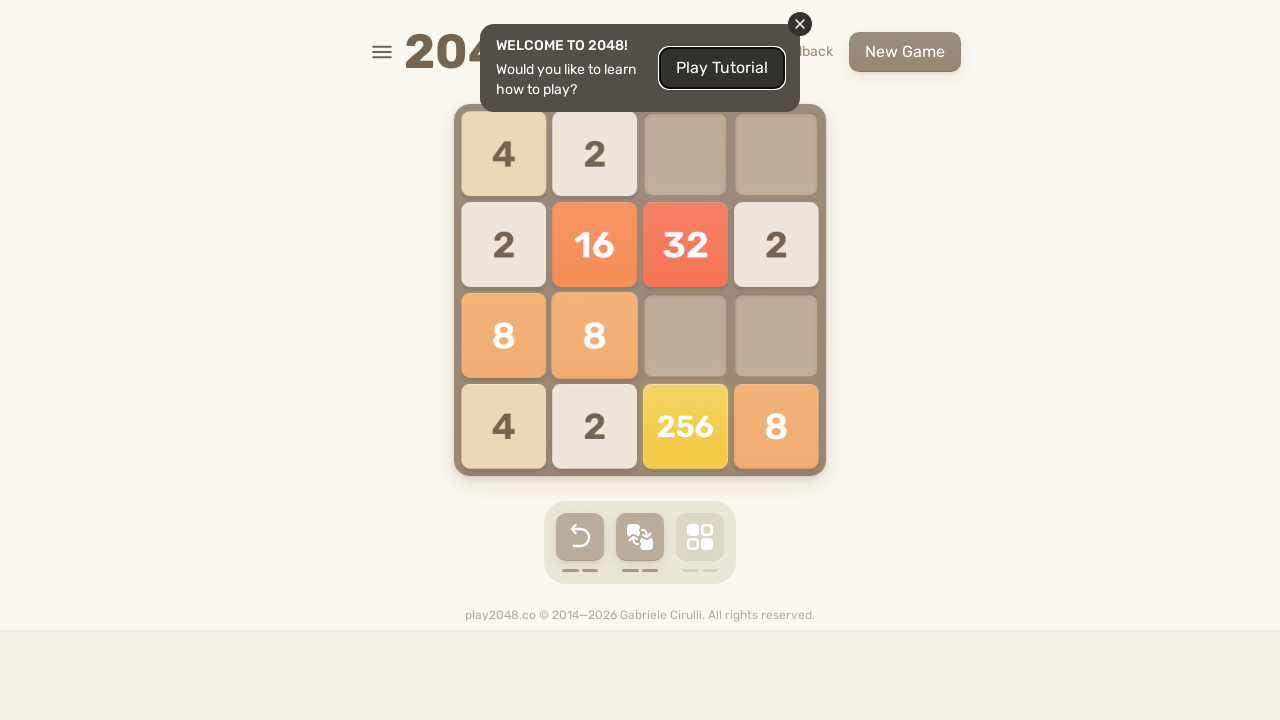

Pressed ArrowUp key
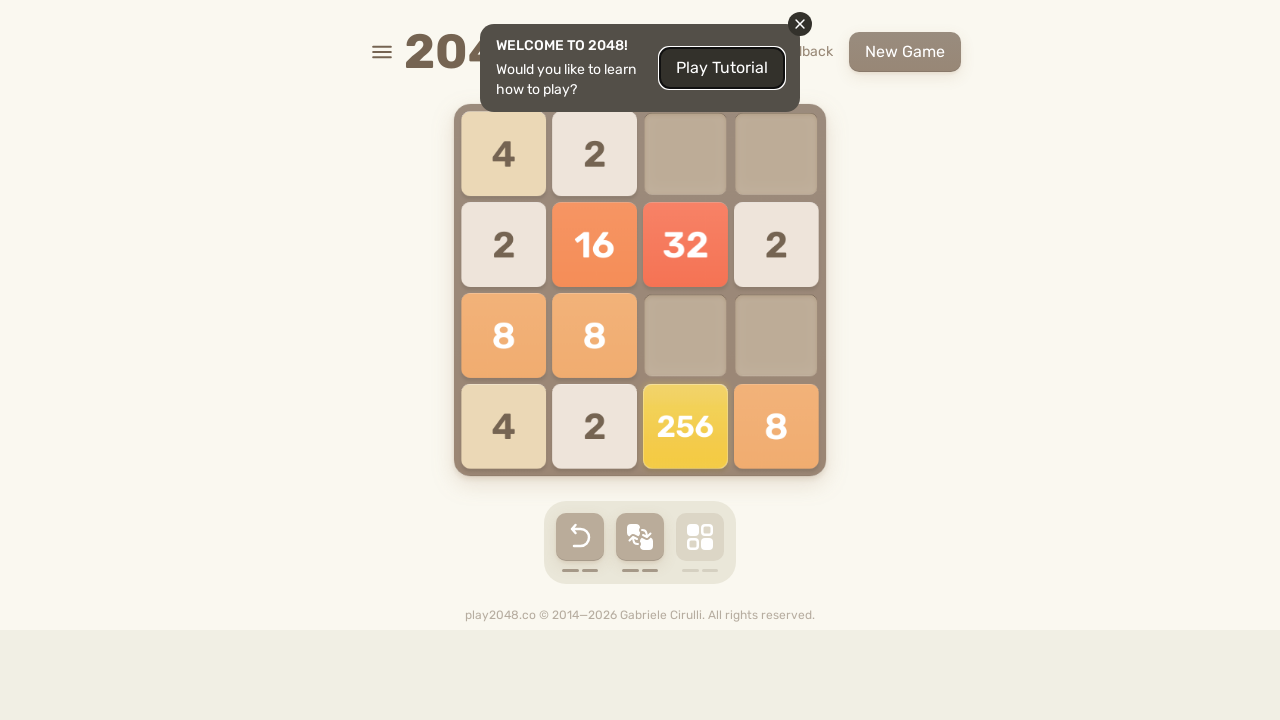

Pressed ArrowRight key
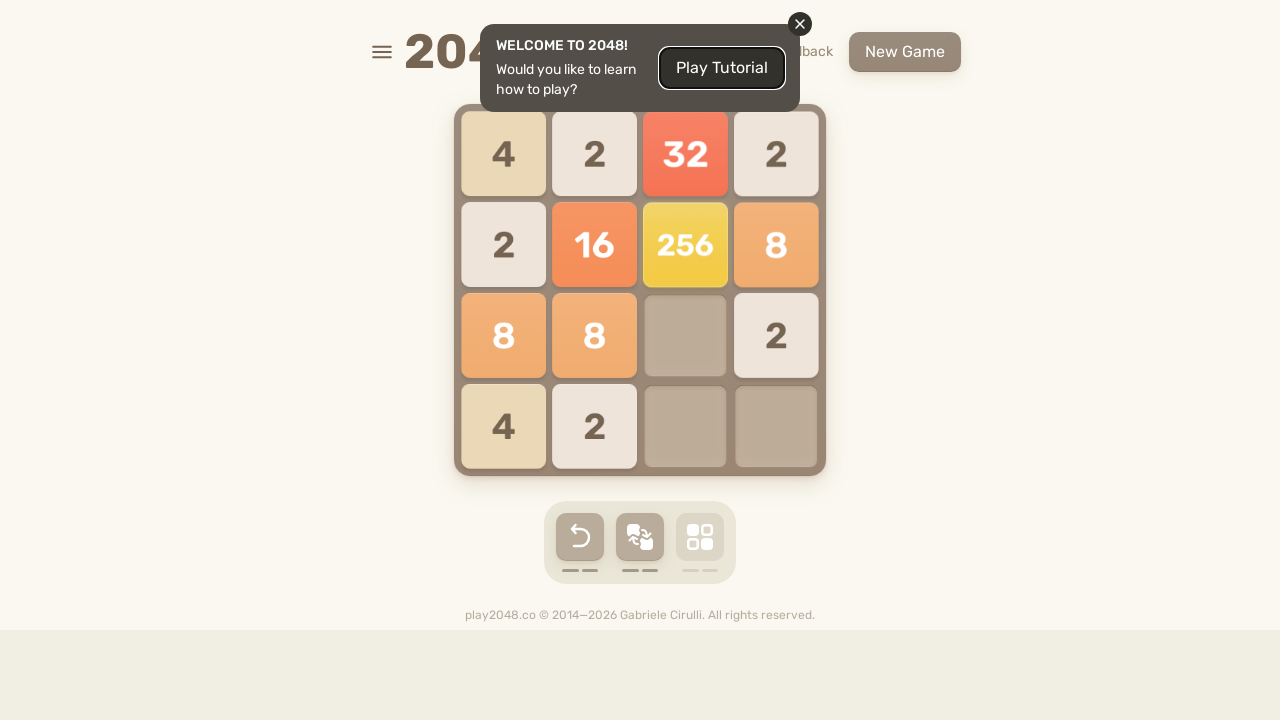

Pressed ArrowDown key
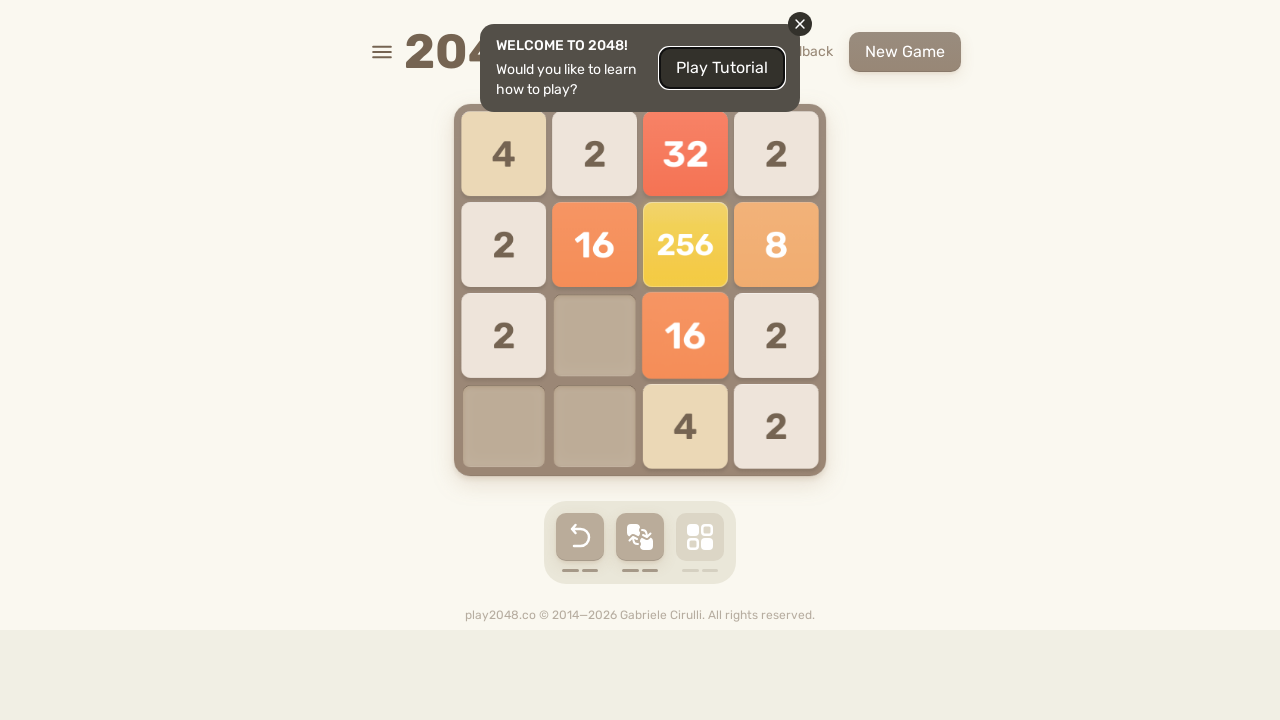

Pressed ArrowLeft key
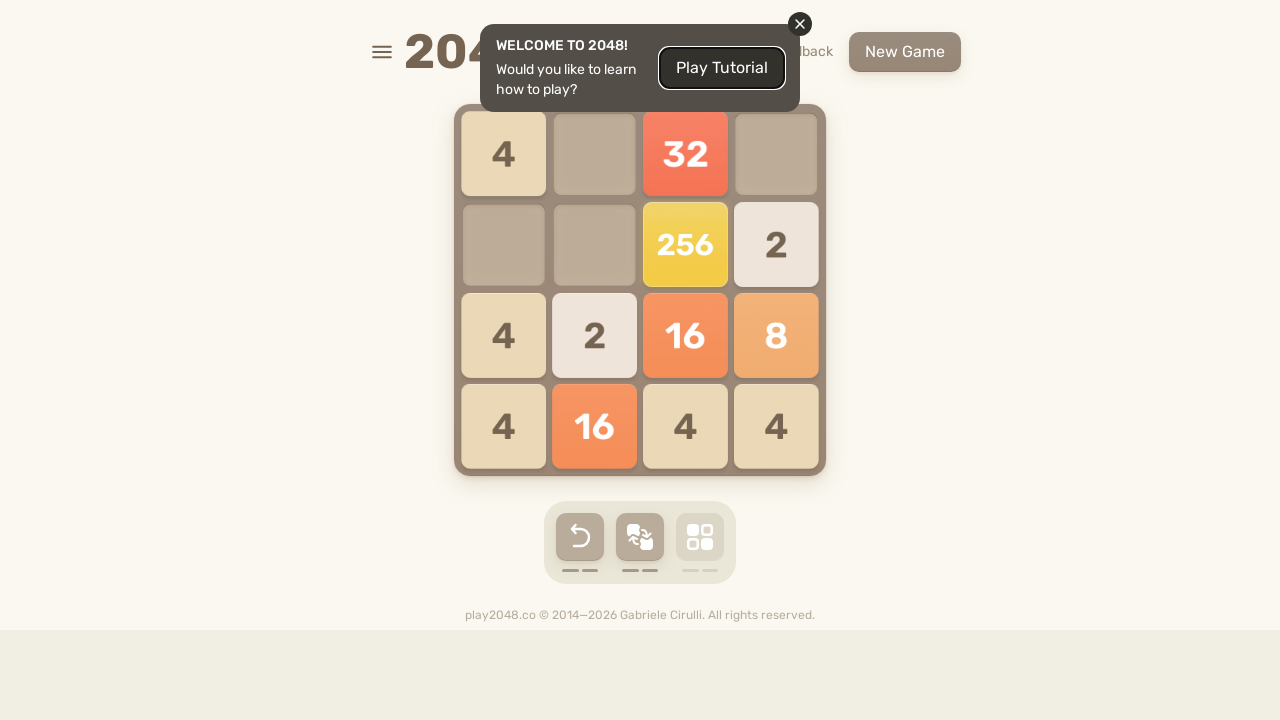

Checked for game over message
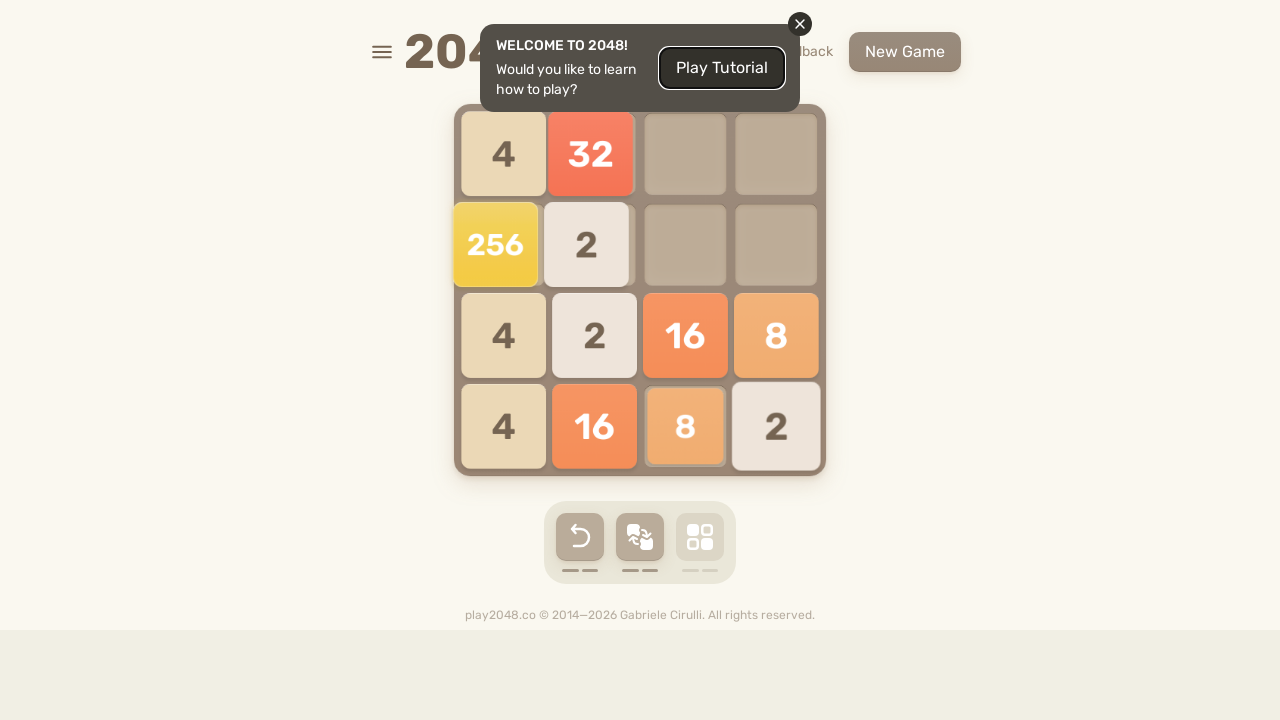

Pressed ArrowUp key
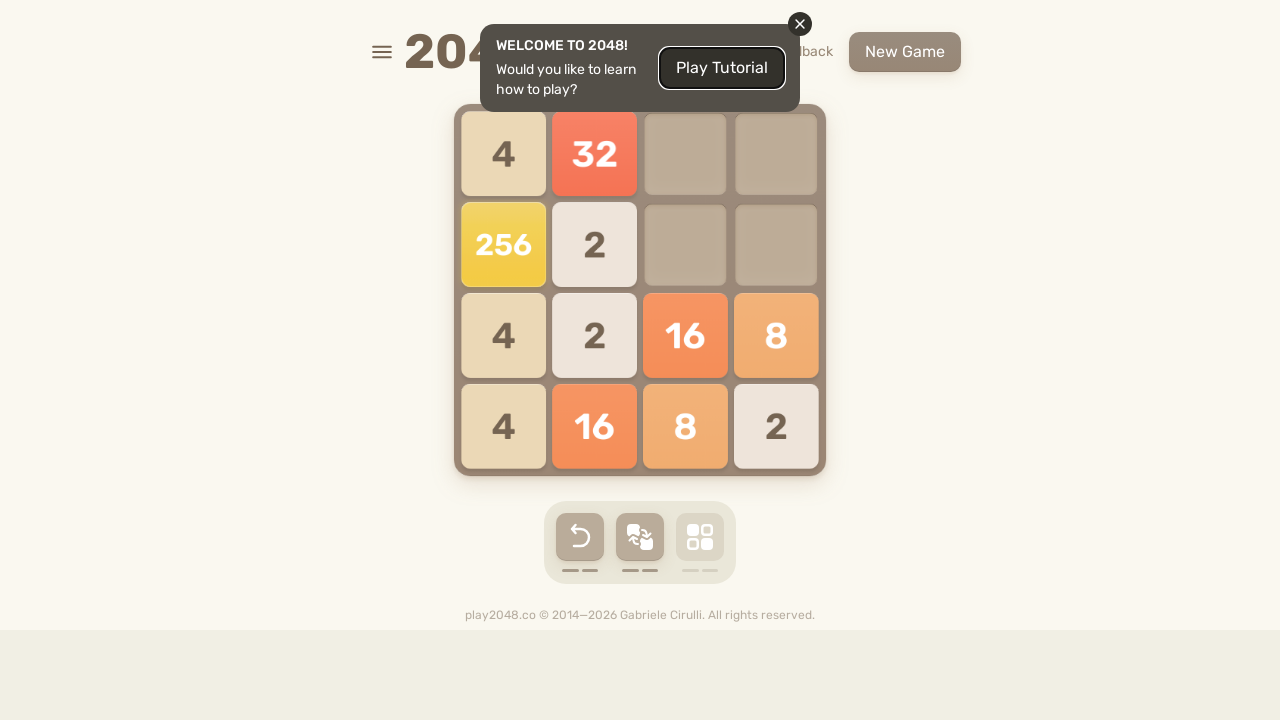

Pressed ArrowRight key
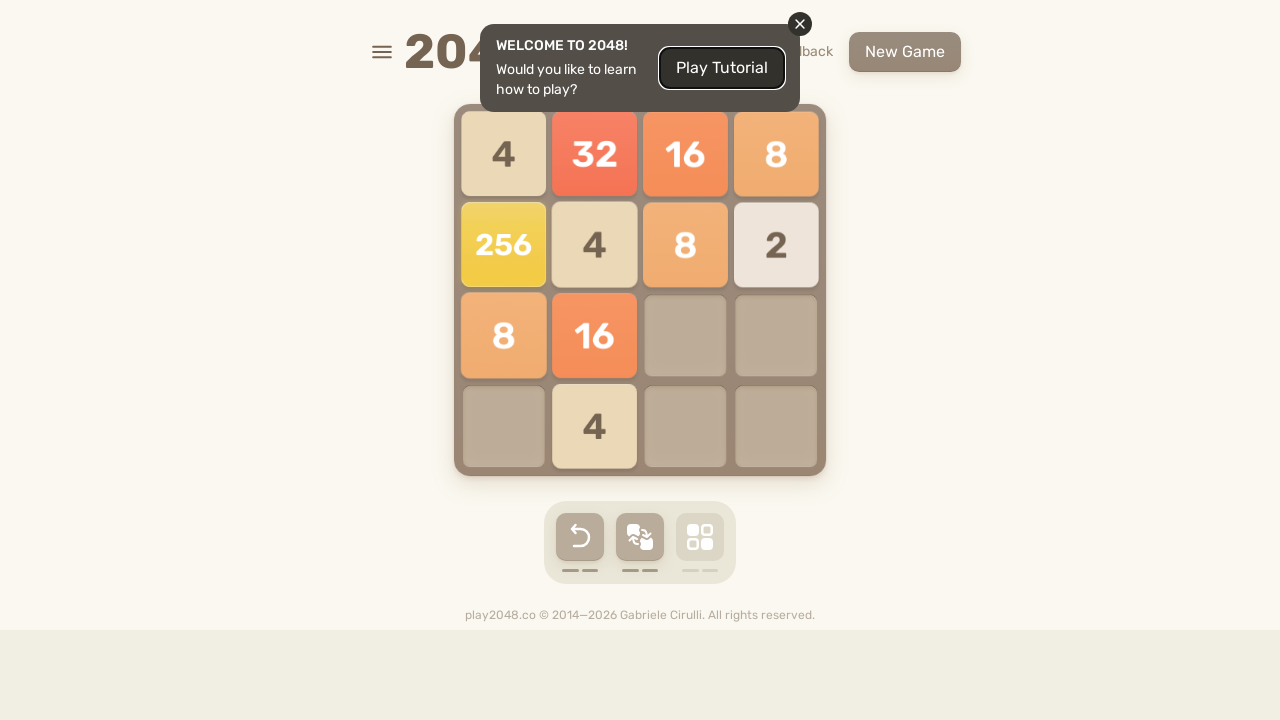

Pressed ArrowDown key
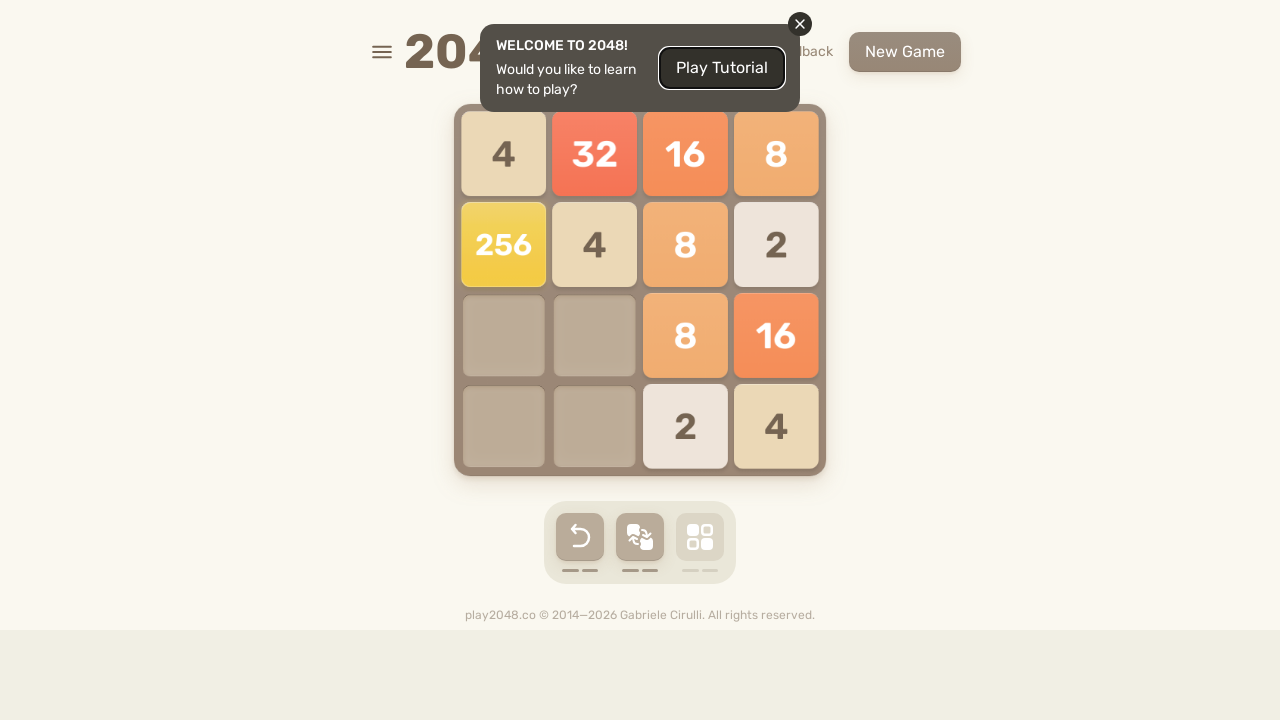

Pressed ArrowLeft key
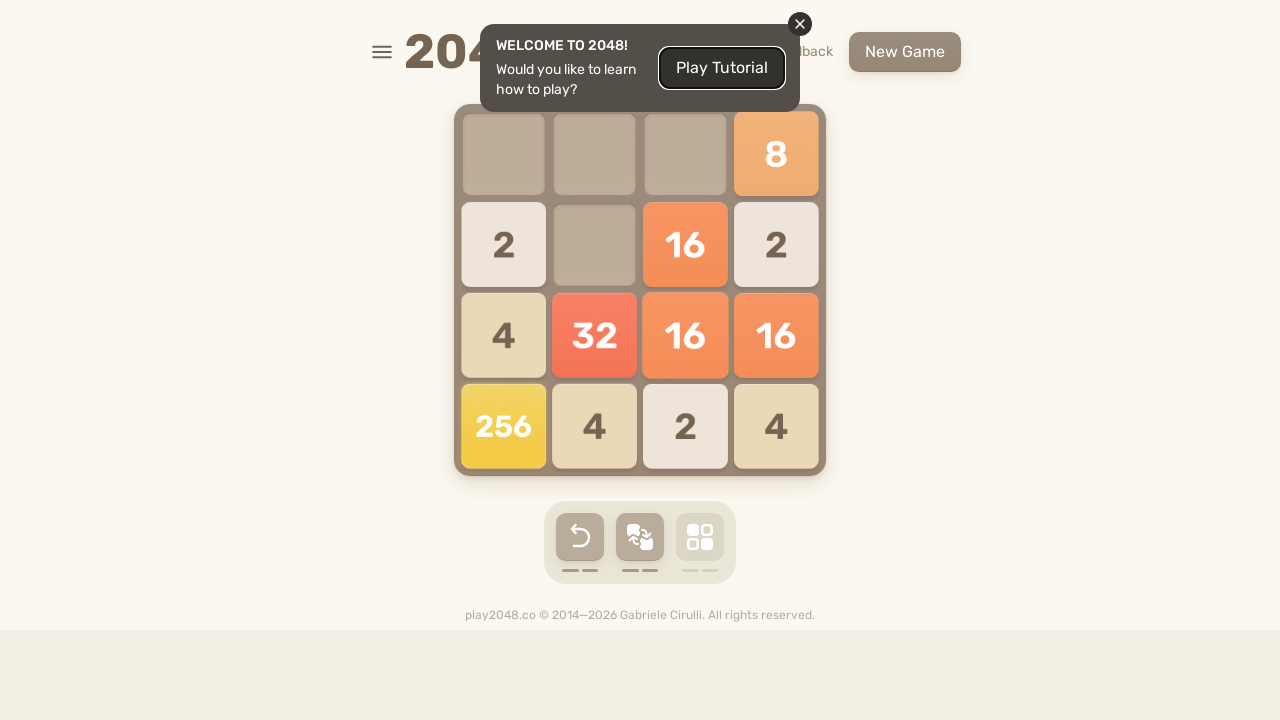

Checked for game over message
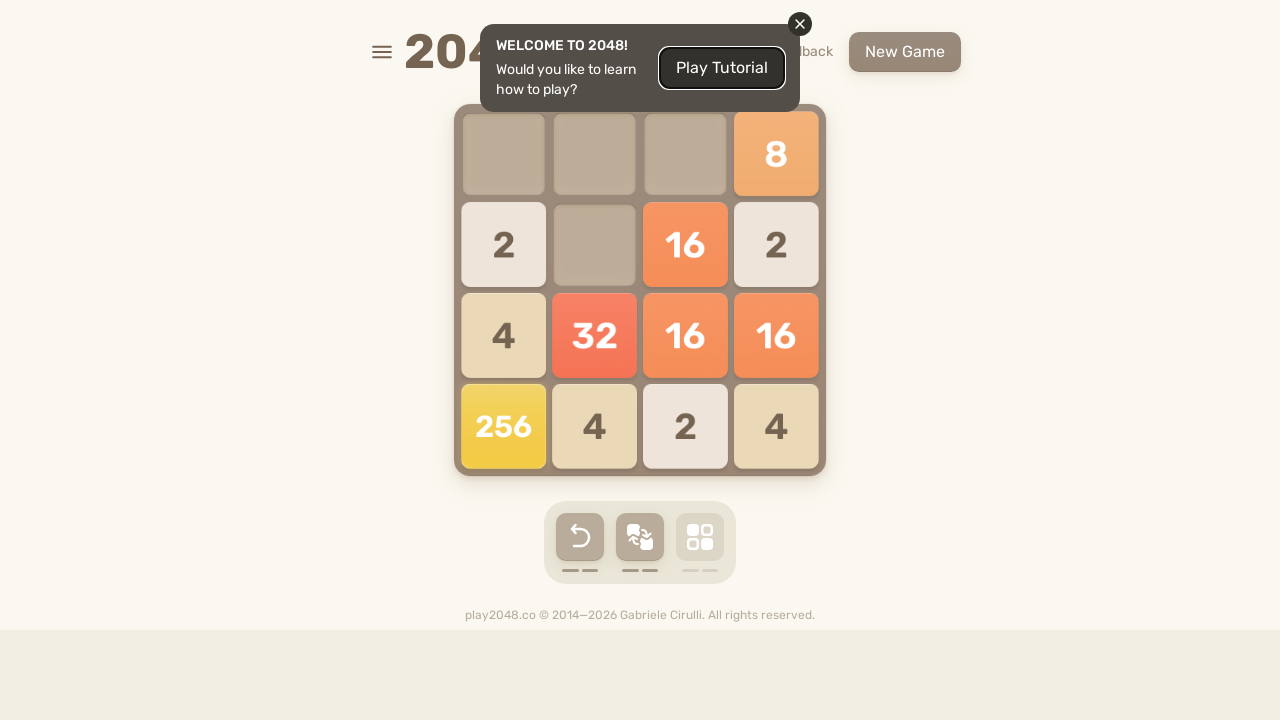

Pressed ArrowUp key
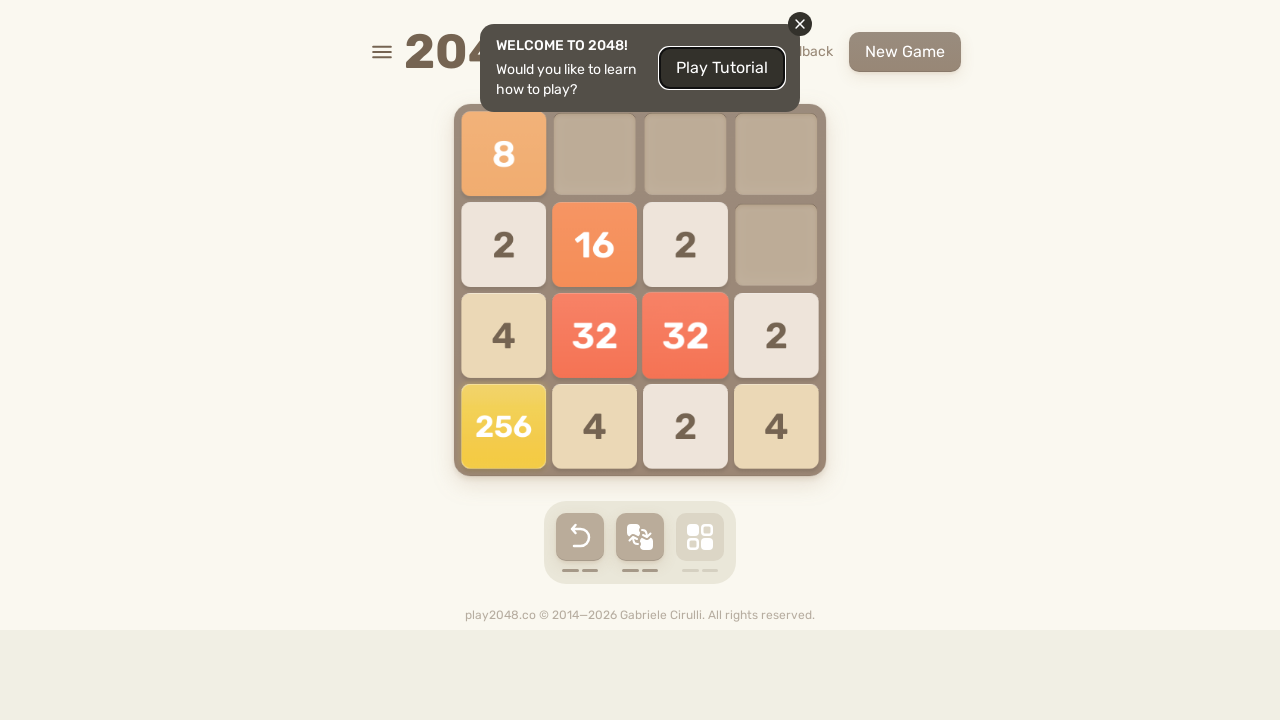

Pressed ArrowRight key
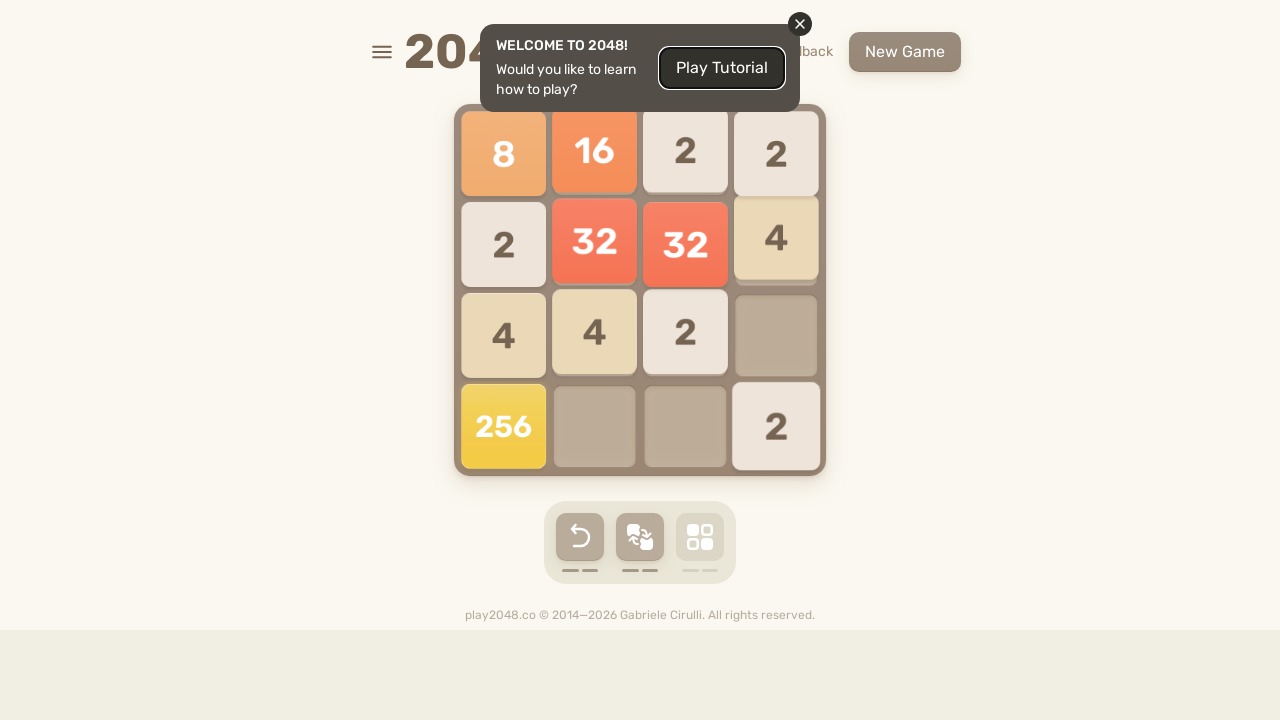

Pressed ArrowDown key
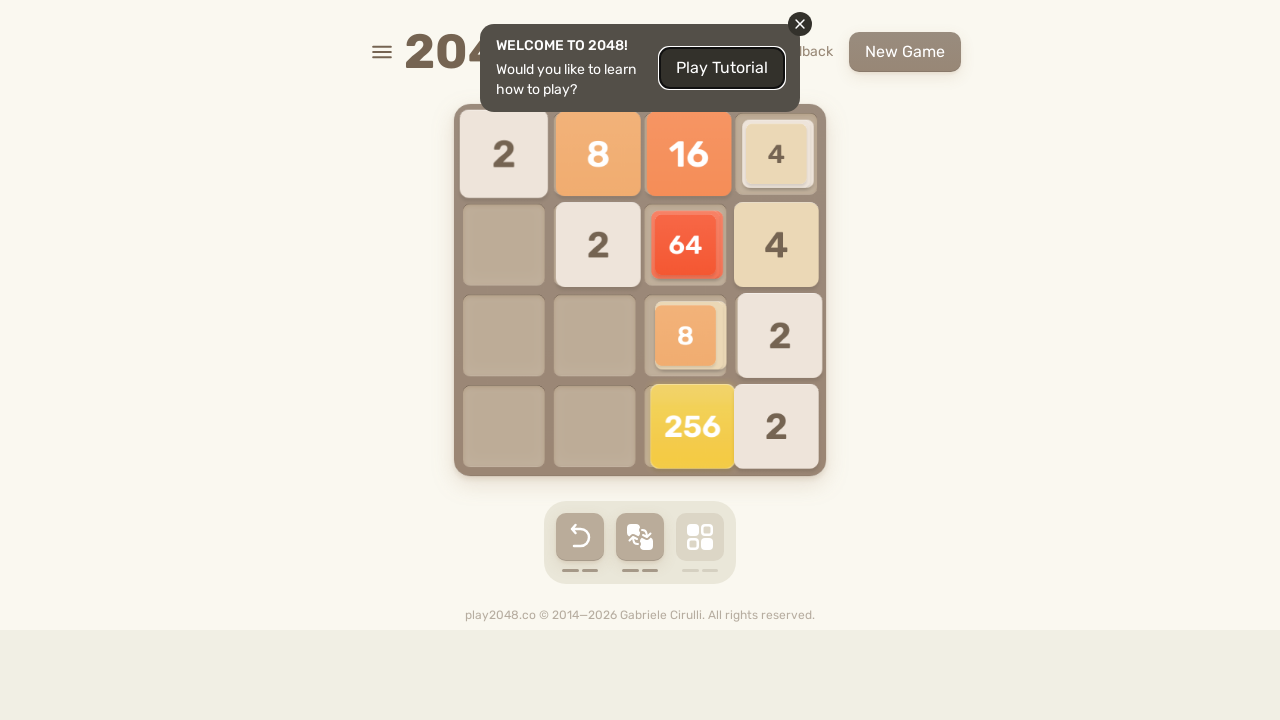

Pressed ArrowLeft key
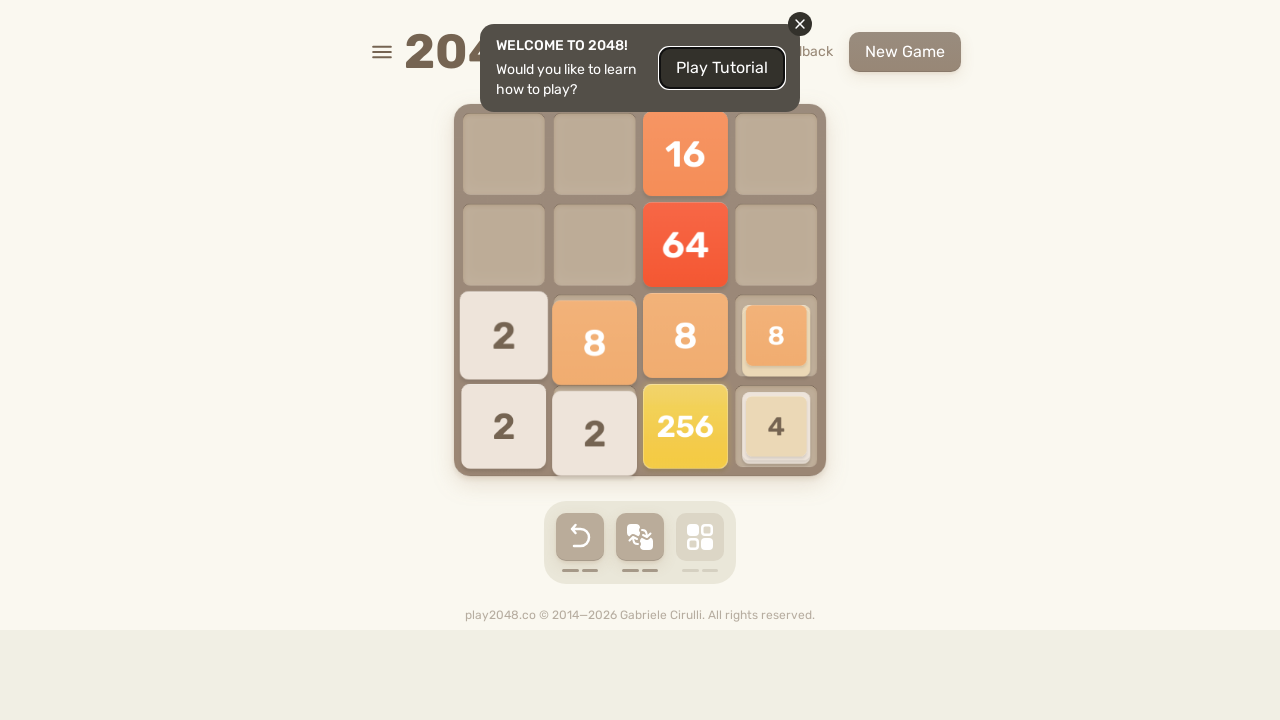

Checked for game over message
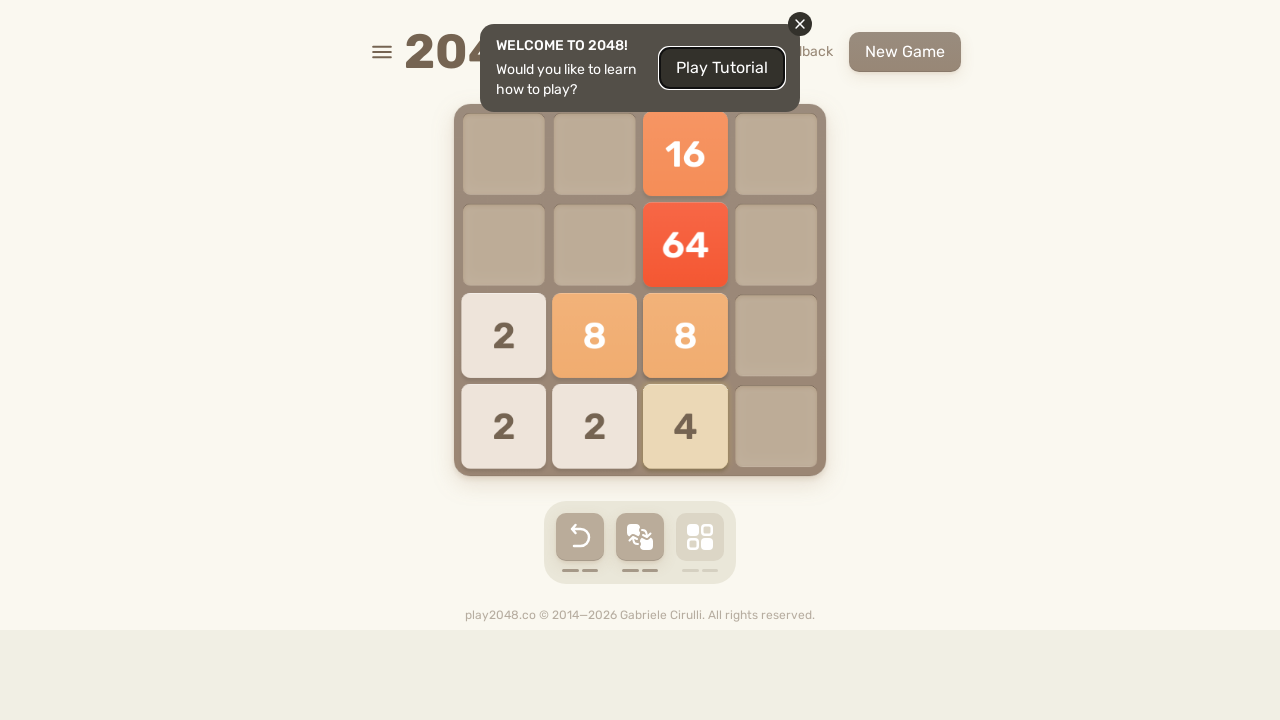

Pressed ArrowUp key
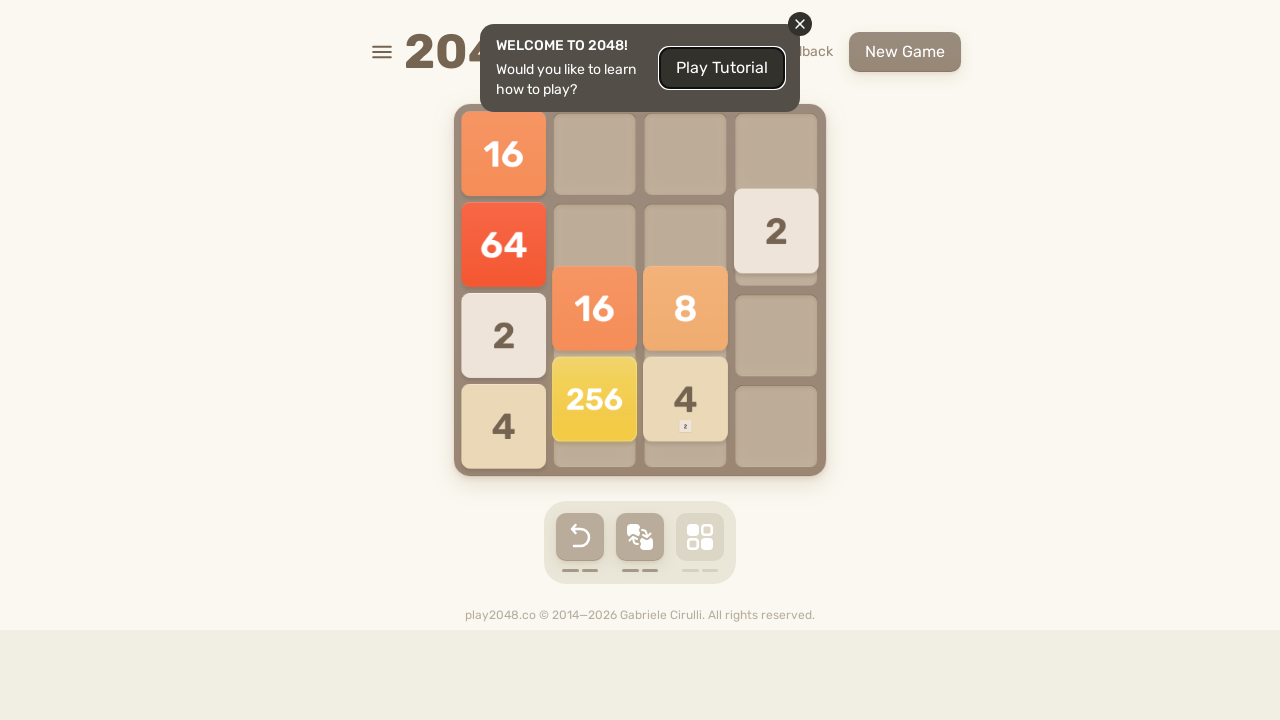

Pressed ArrowRight key
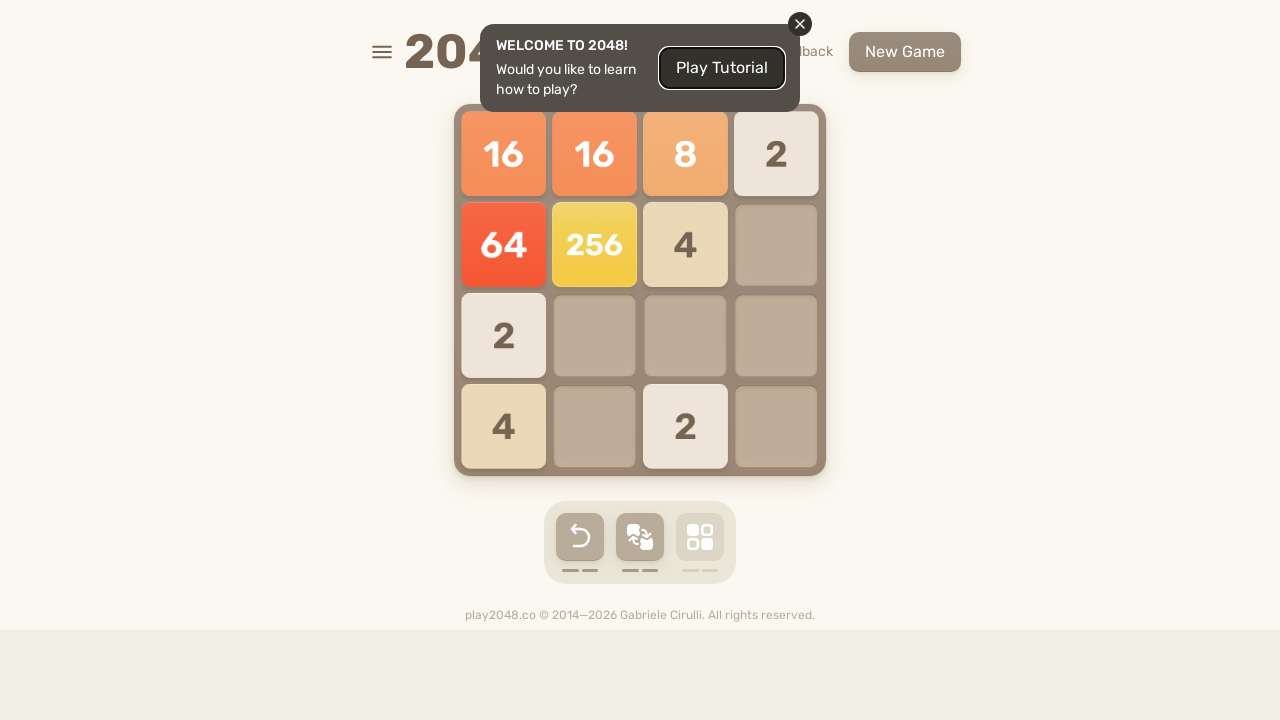

Pressed ArrowDown key
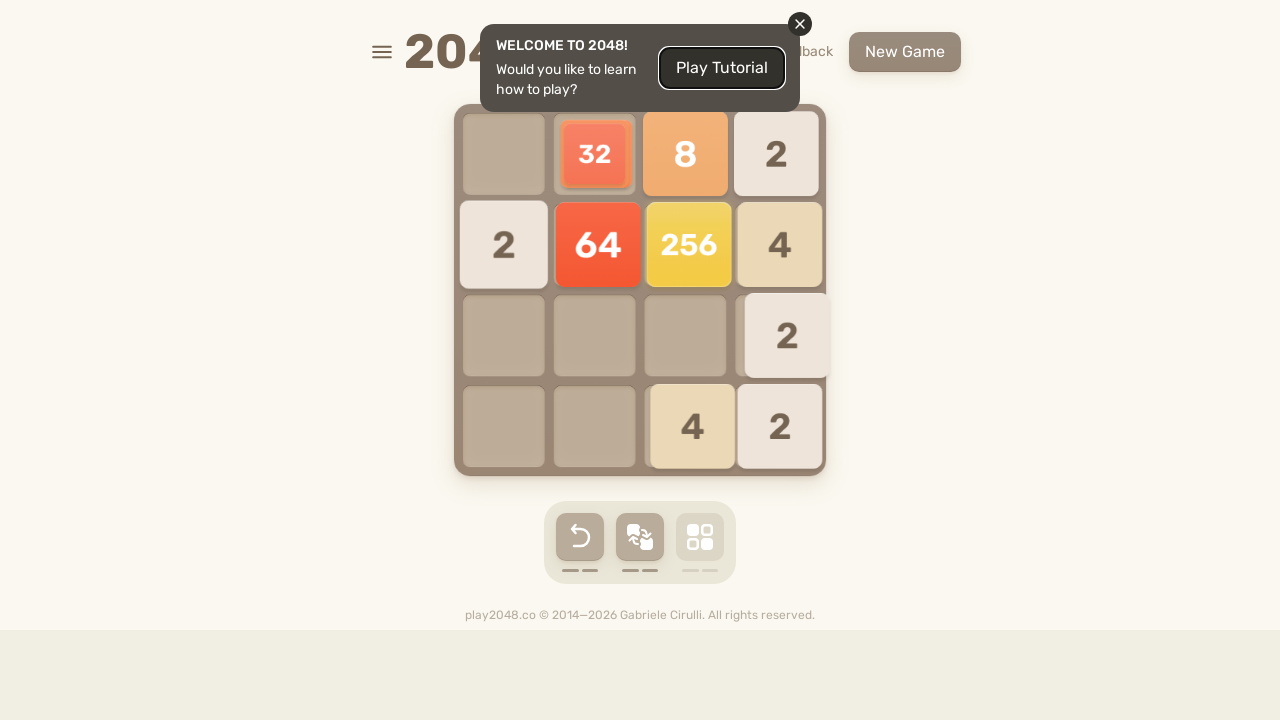

Pressed ArrowLeft key
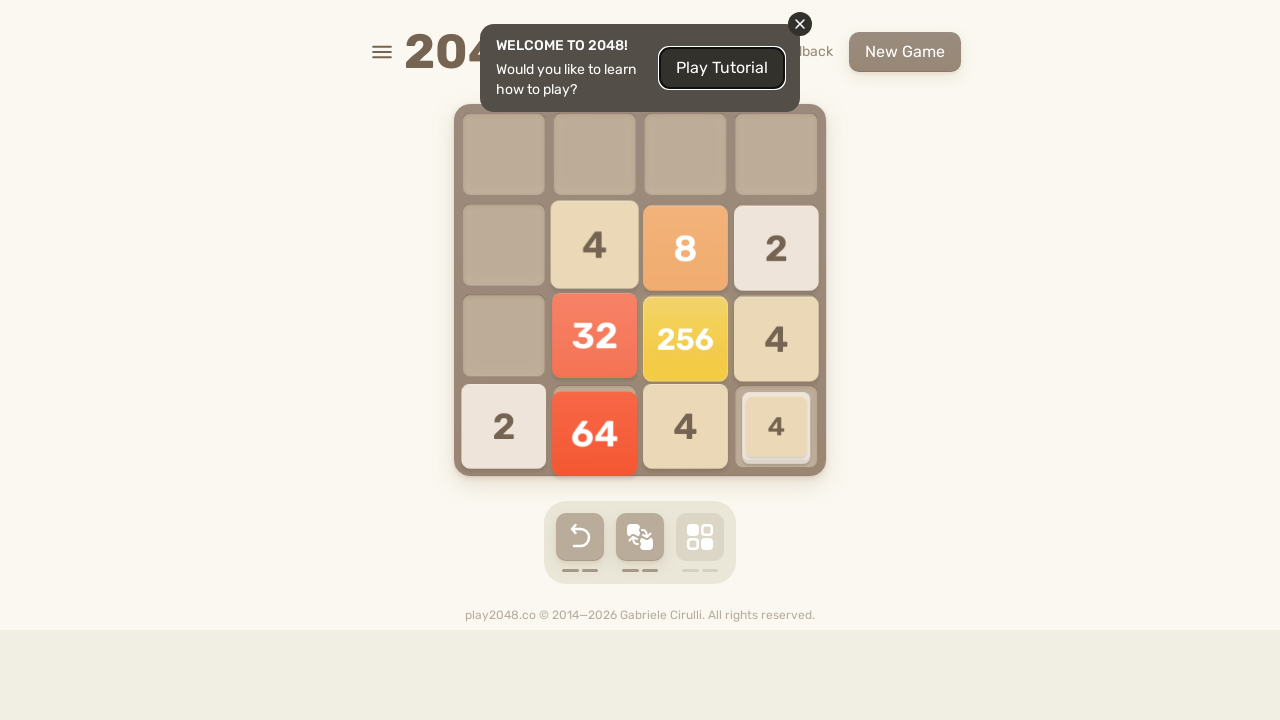

Checked for game over message
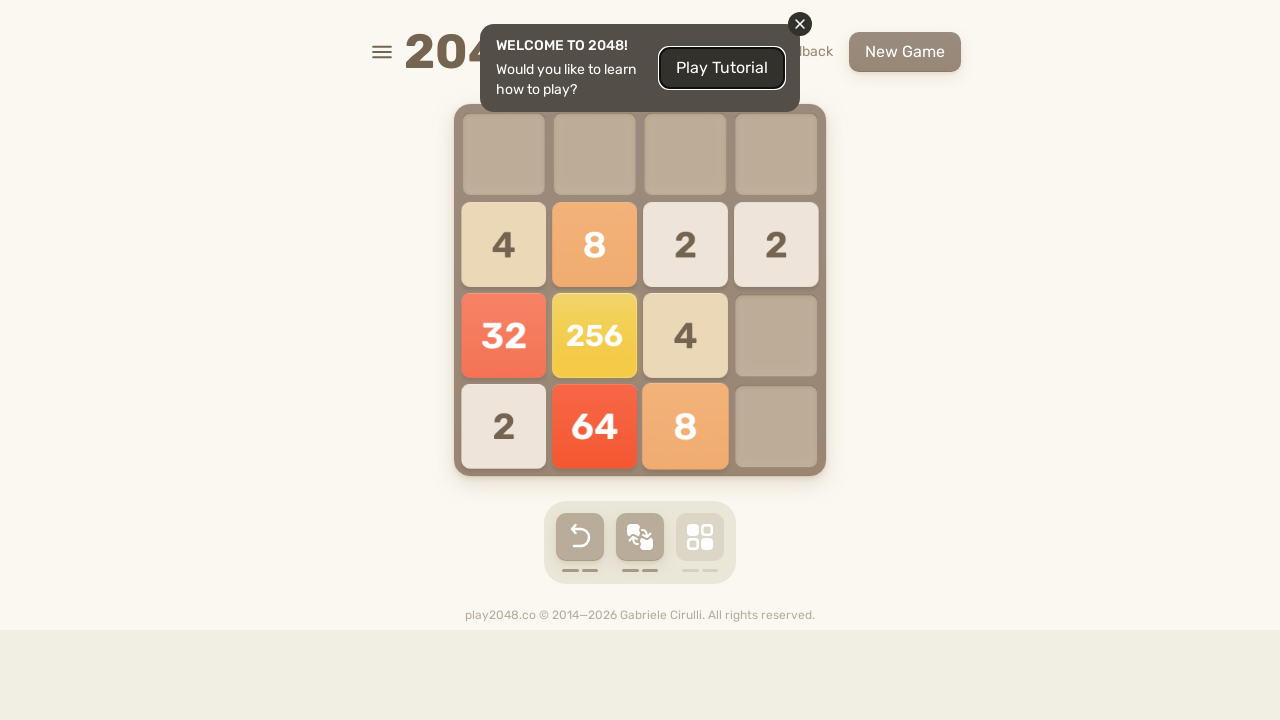

Pressed ArrowUp key
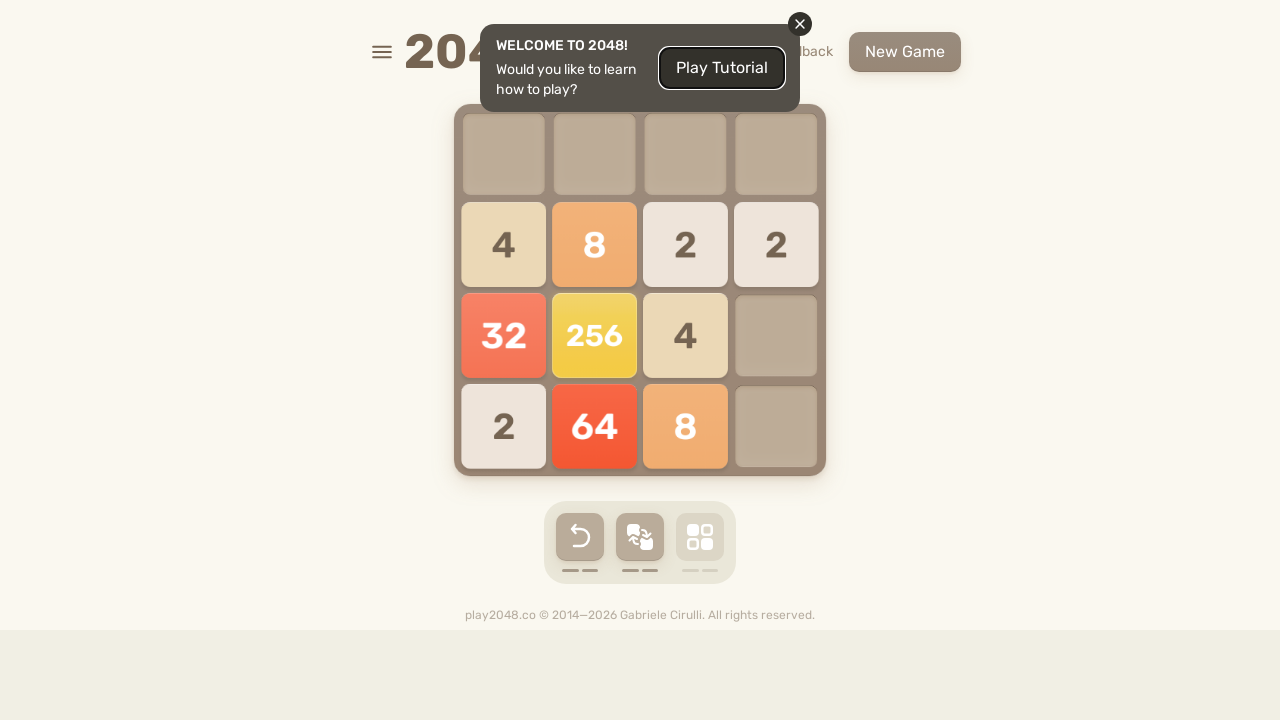

Pressed ArrowRight key
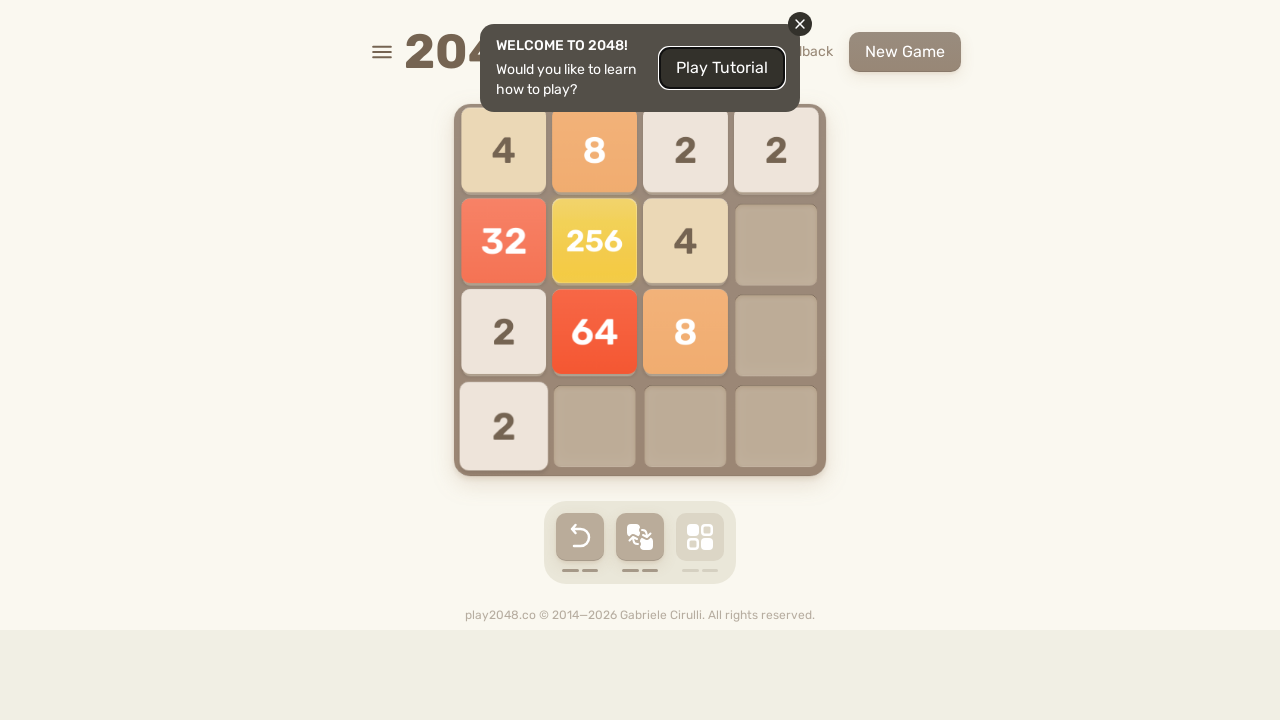

Pressed ArrowDown key
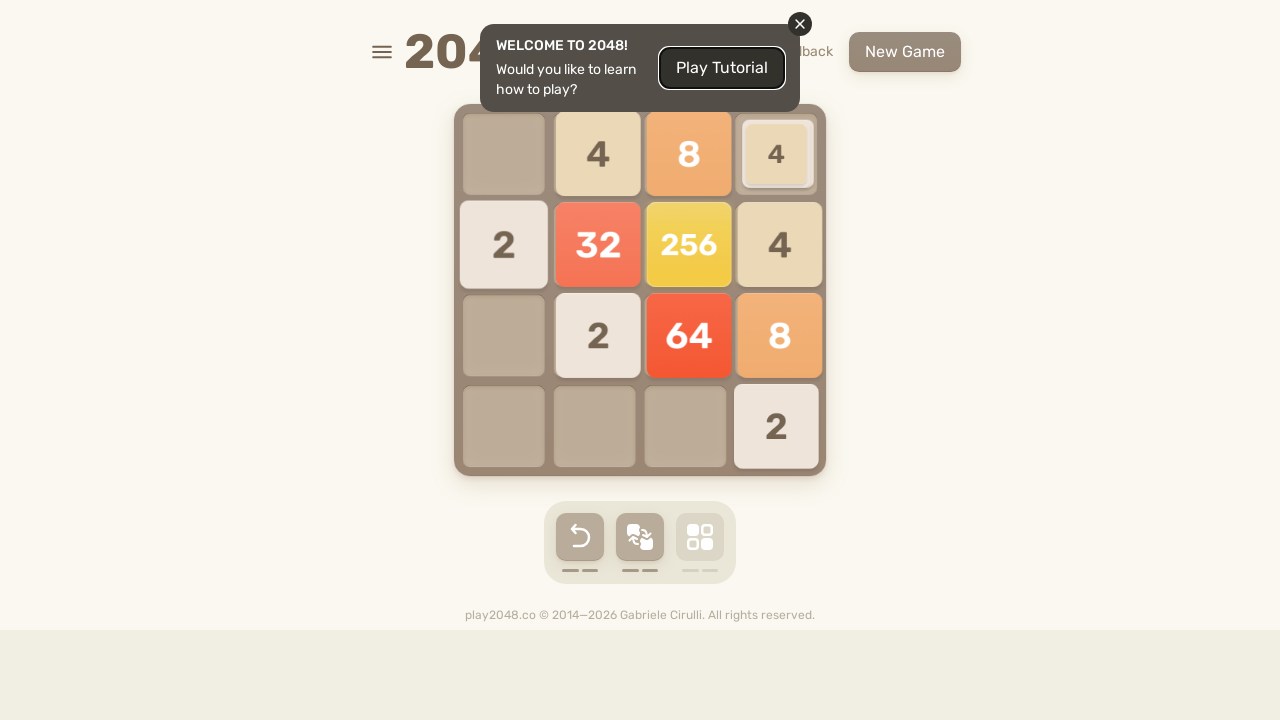

Pressed ArrowLeft key
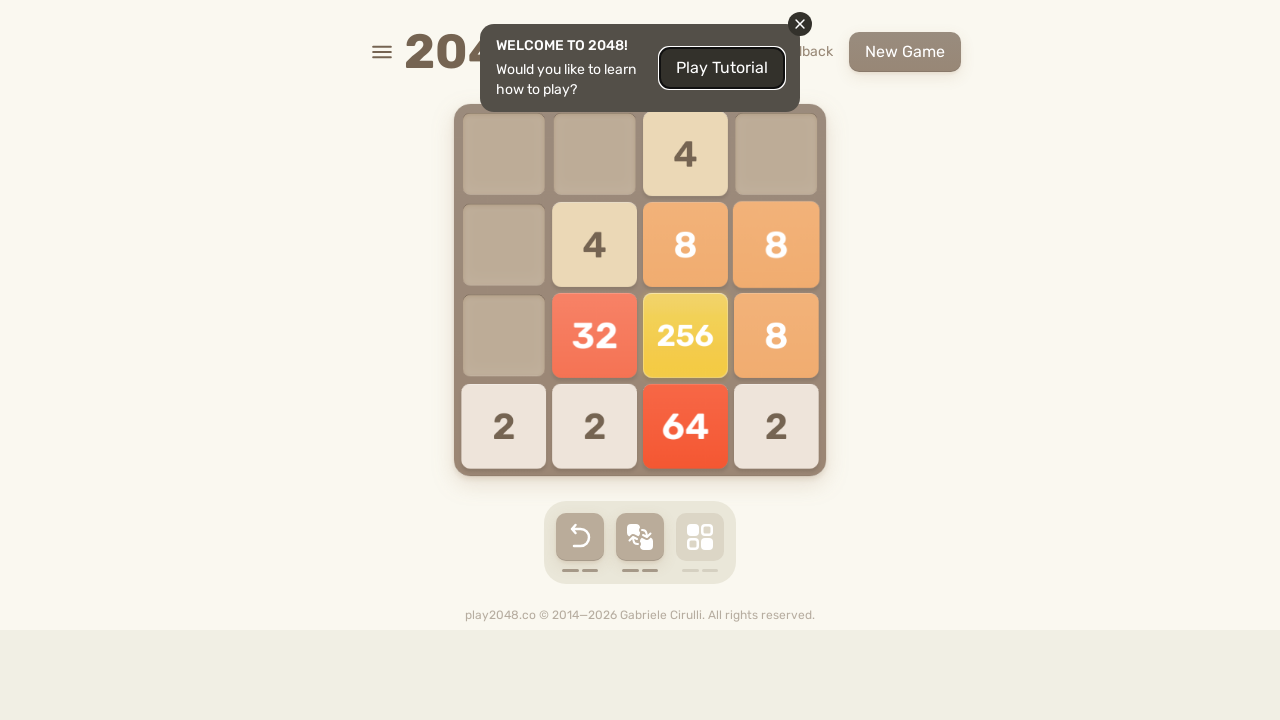

Checked for game over message
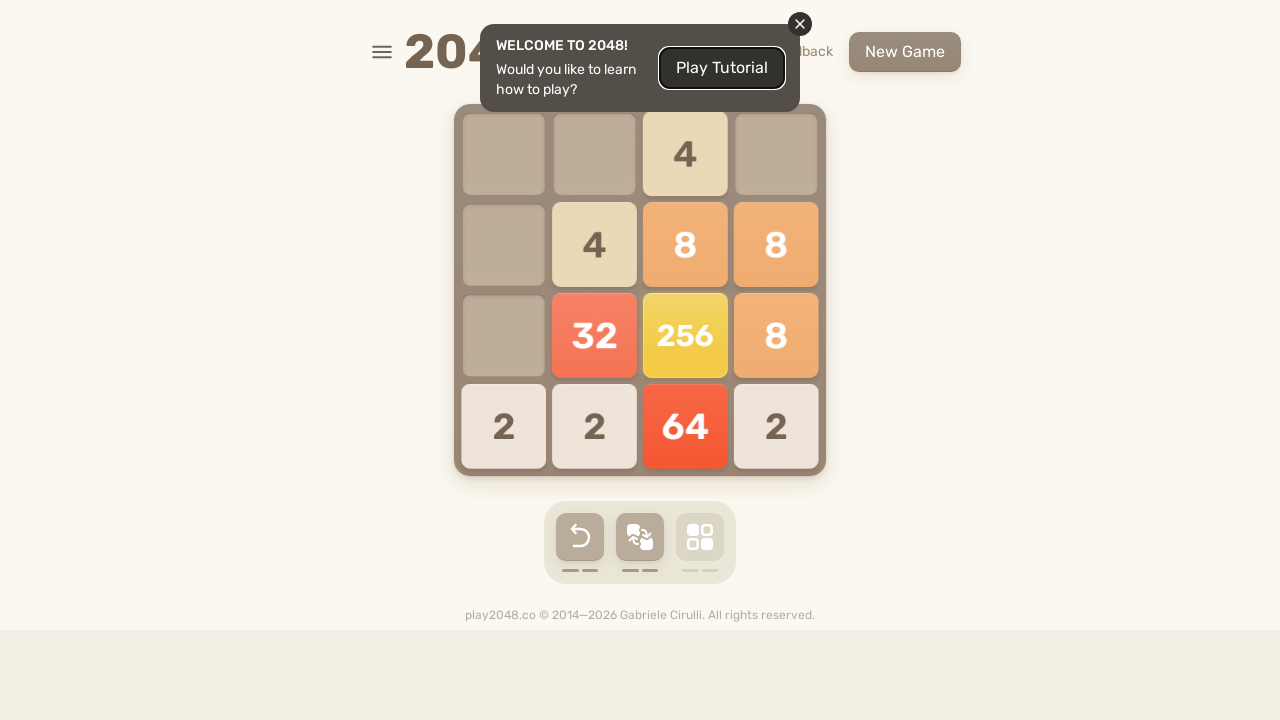

Pressed ArrowUp key
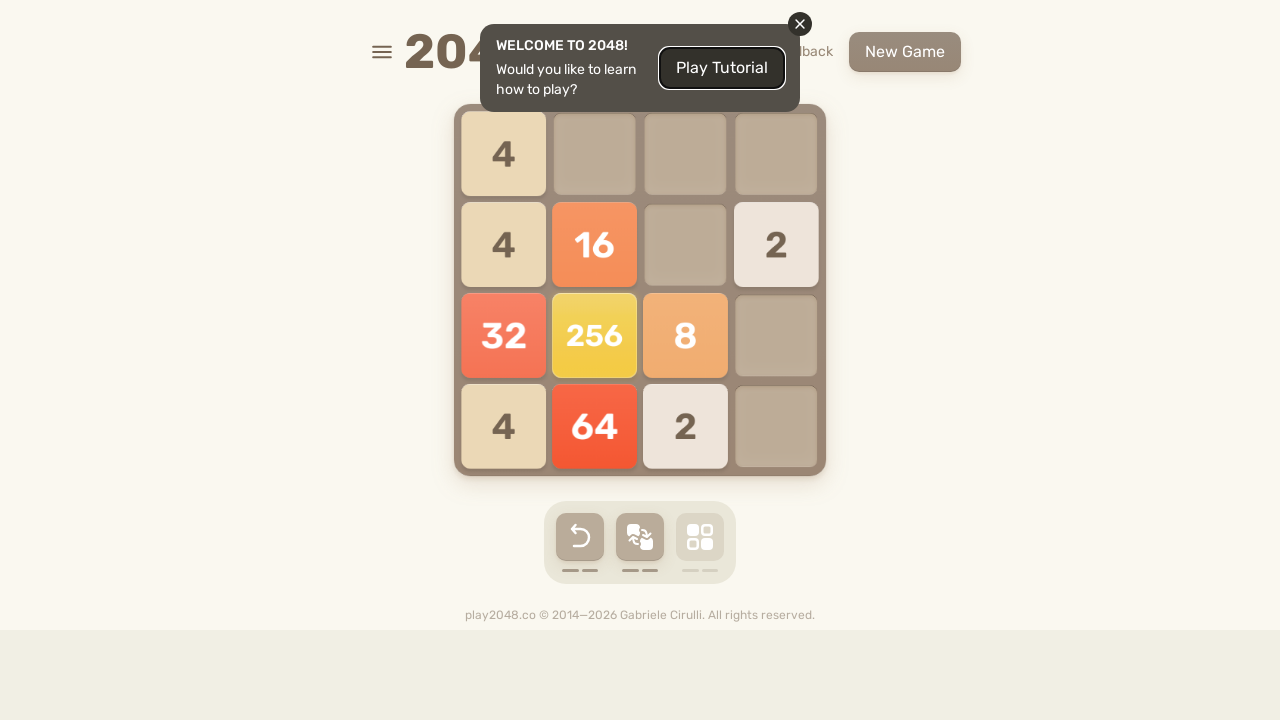

Pressed ArrowRight key
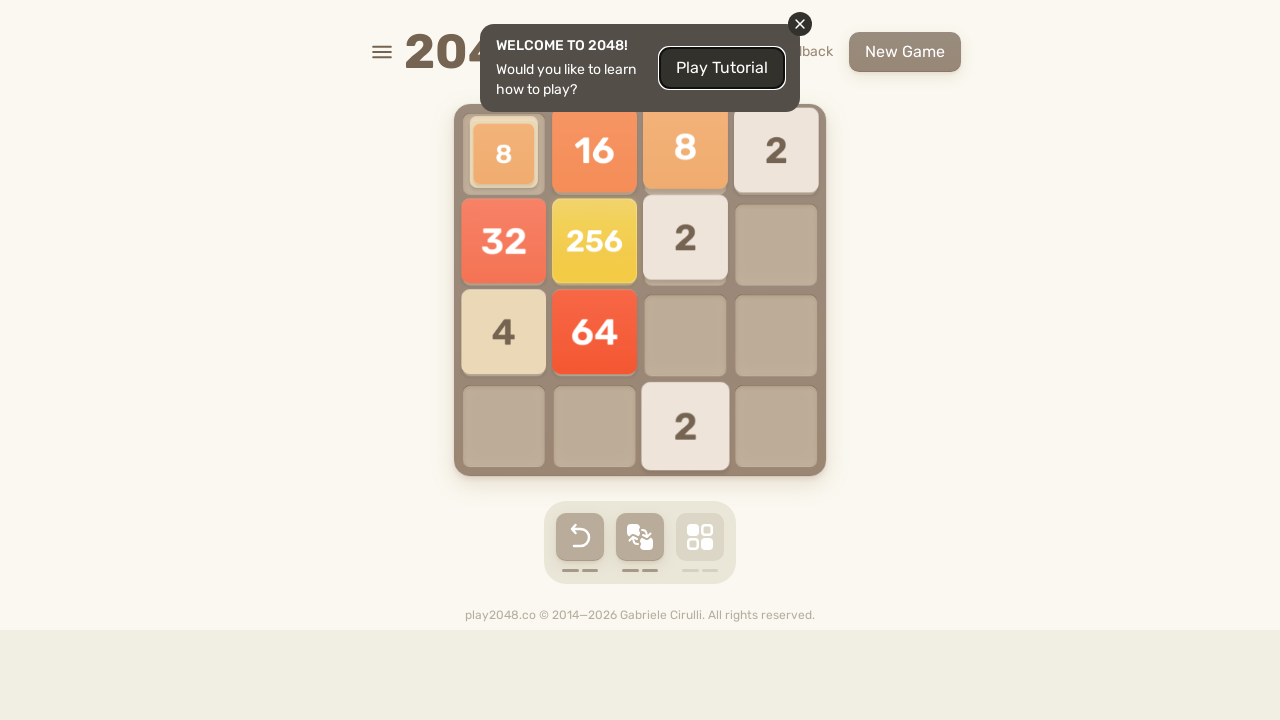

Pressed ArrowDown key
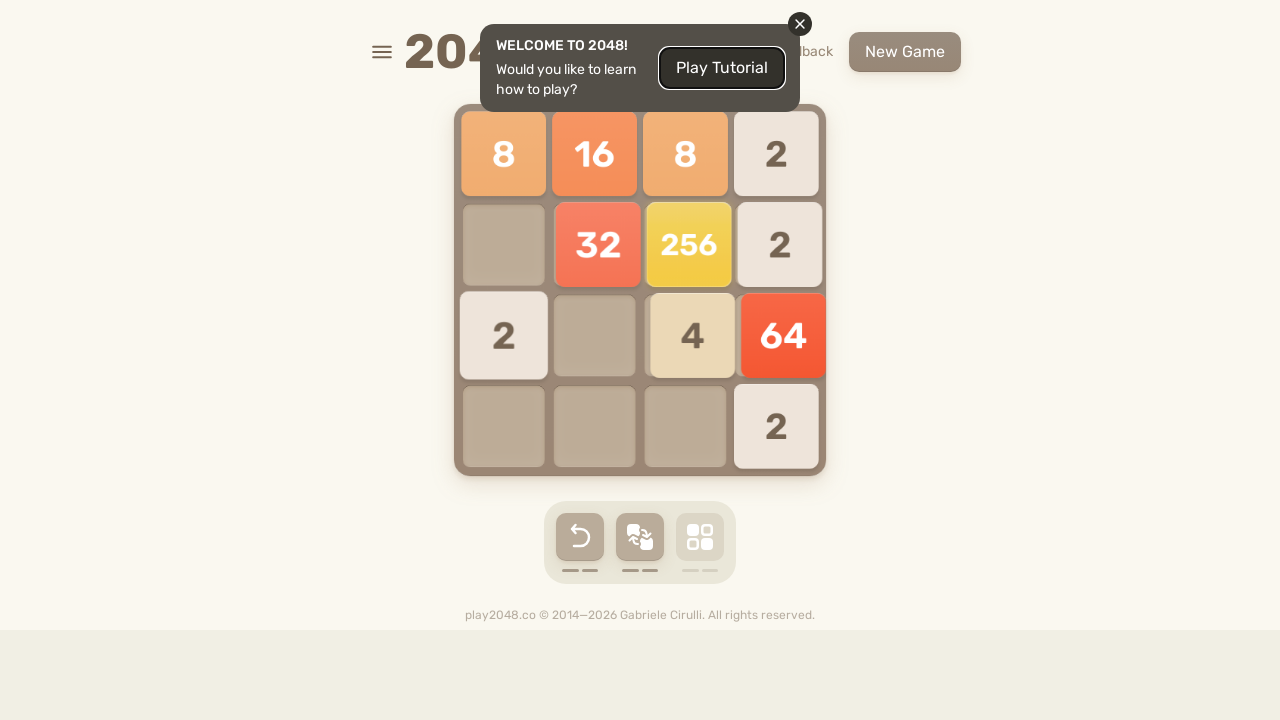

Pressed ArrowLeft key
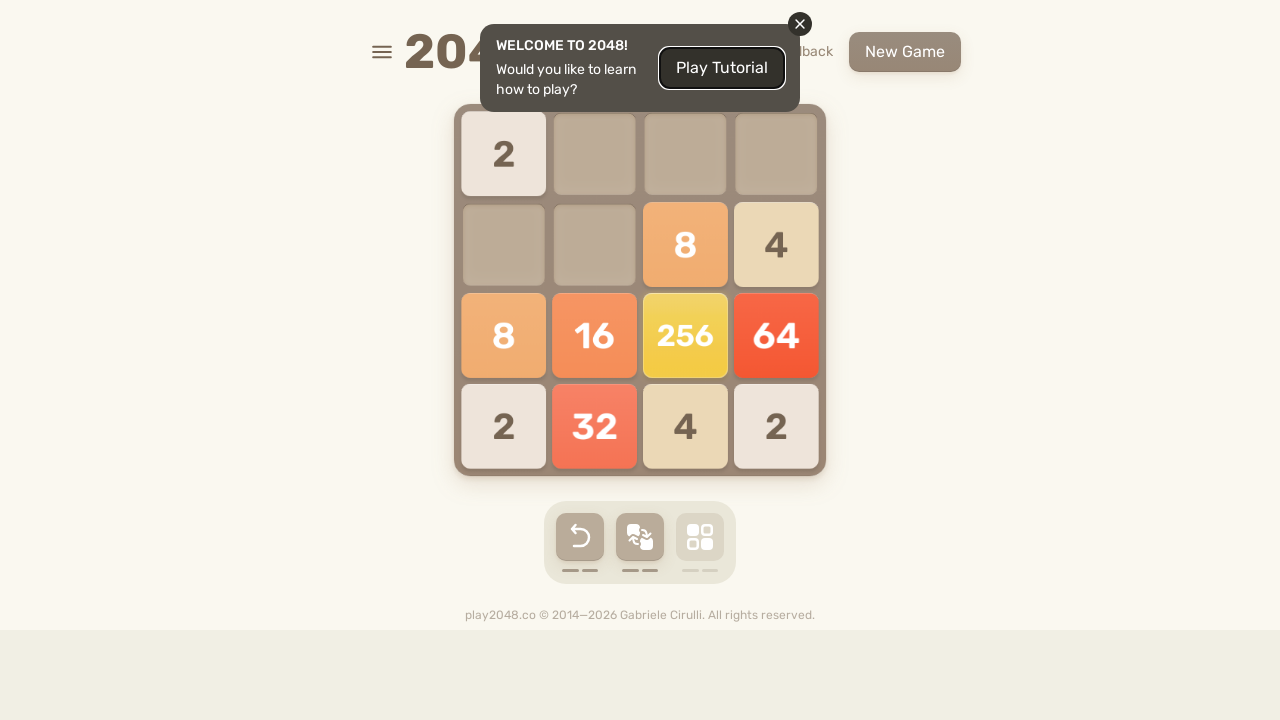

Checked for game over message
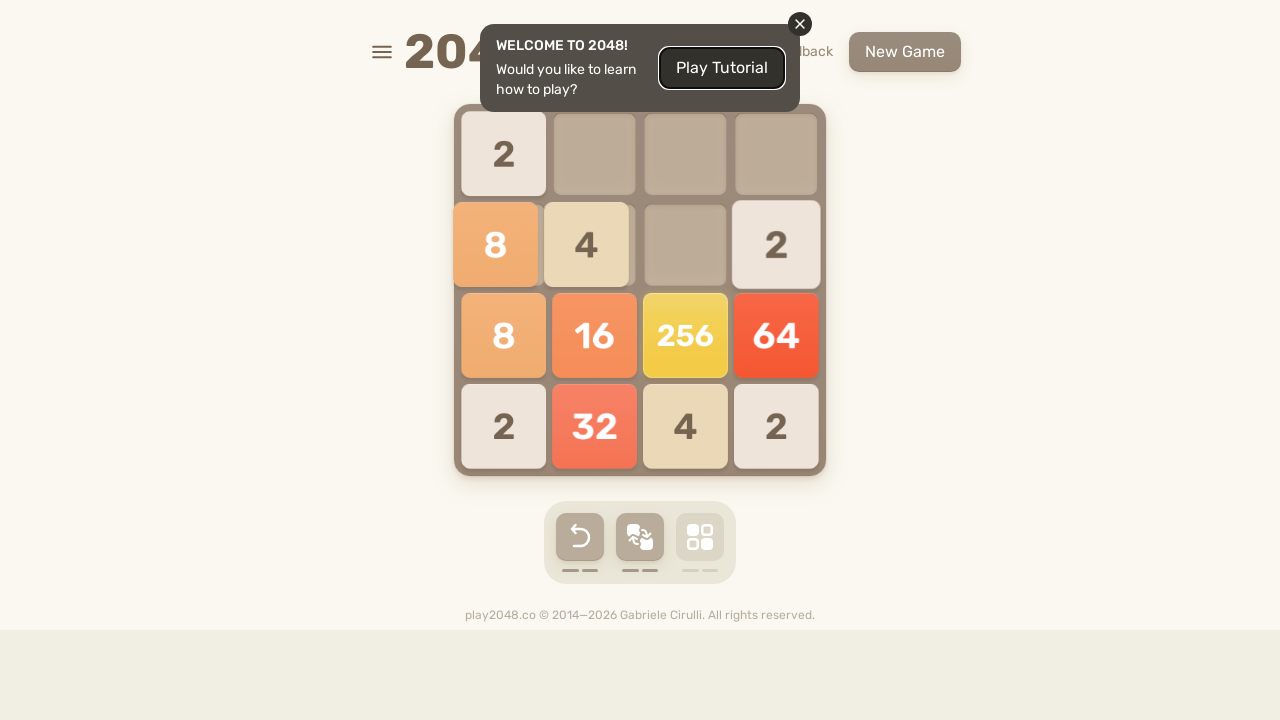

Pressed ArrowUp key
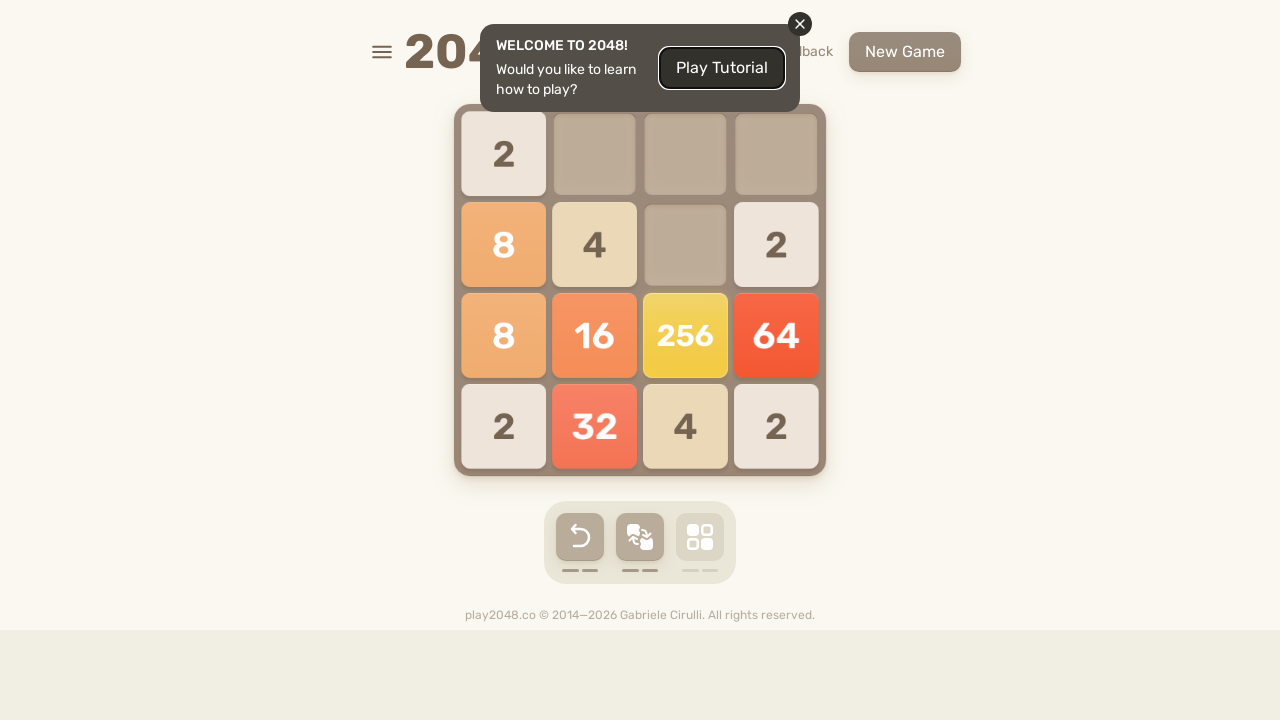

Pressed ArrowRight key
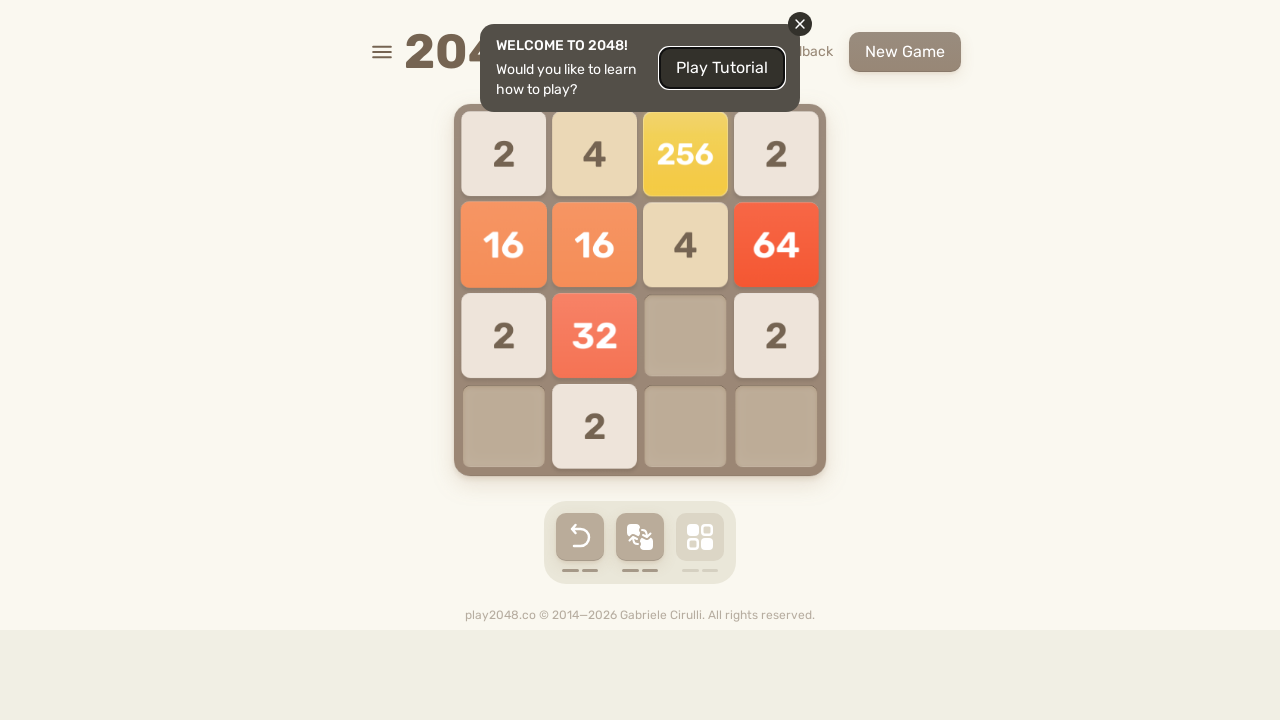

Pressed ArrowDown key
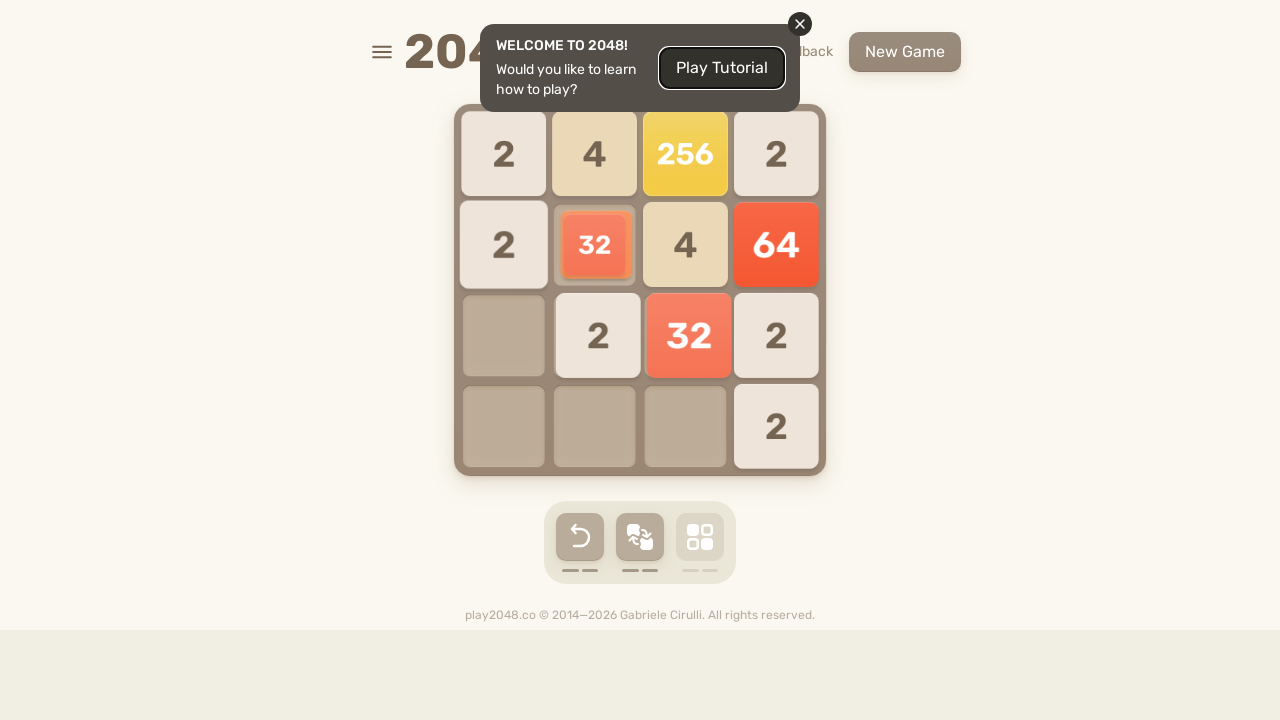

Pressed ArrowLeft key
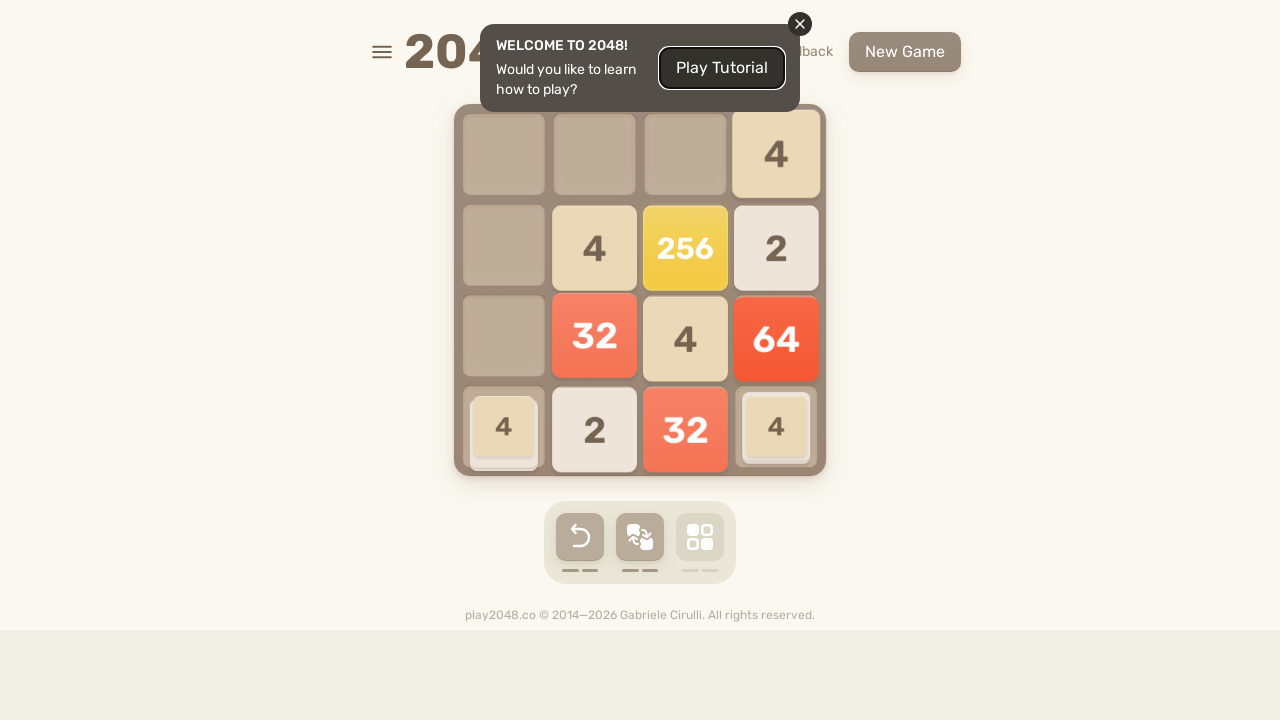

Checked for game over message
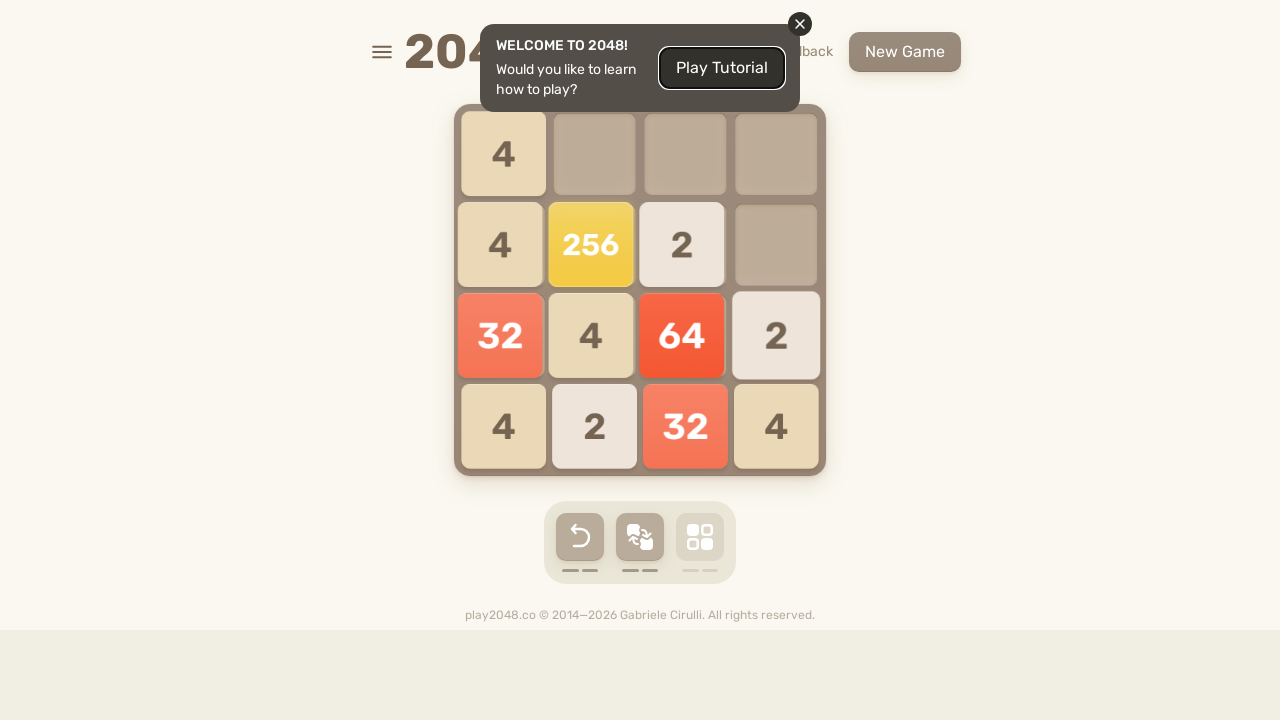

Pressed ArrowUp key
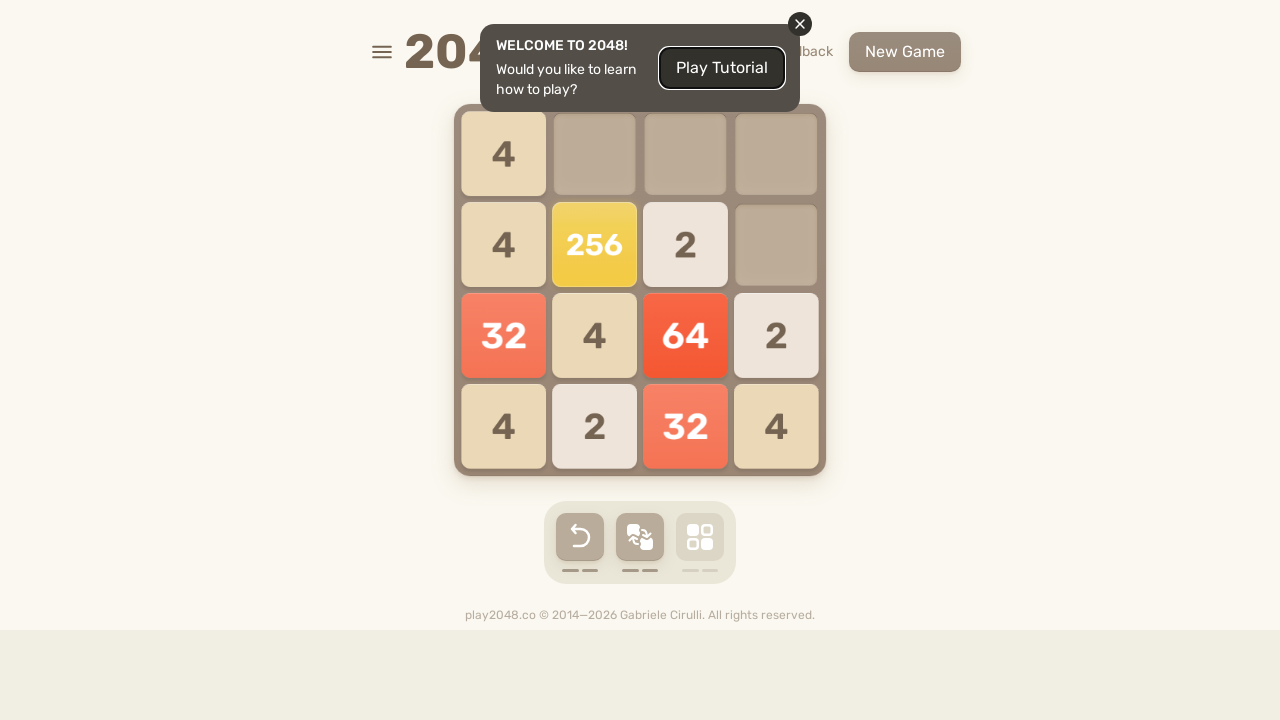

Pressed ArrowRight key
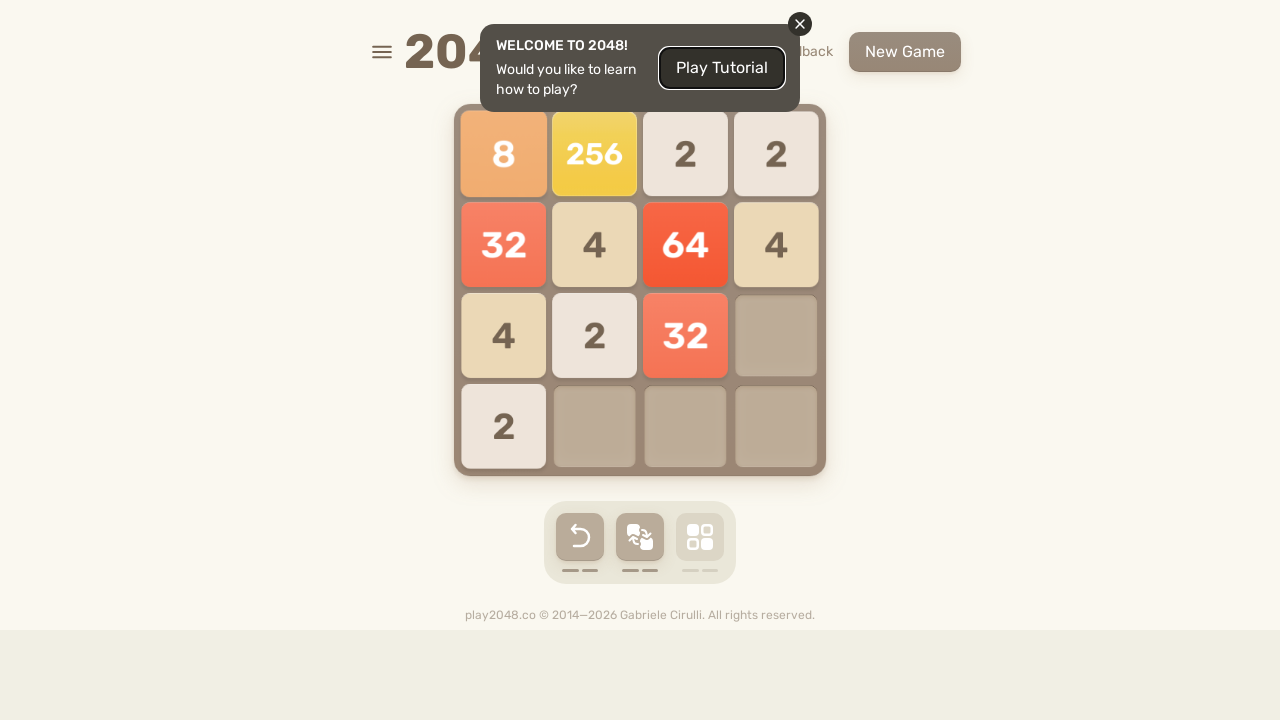

Pressed ArrowDown key
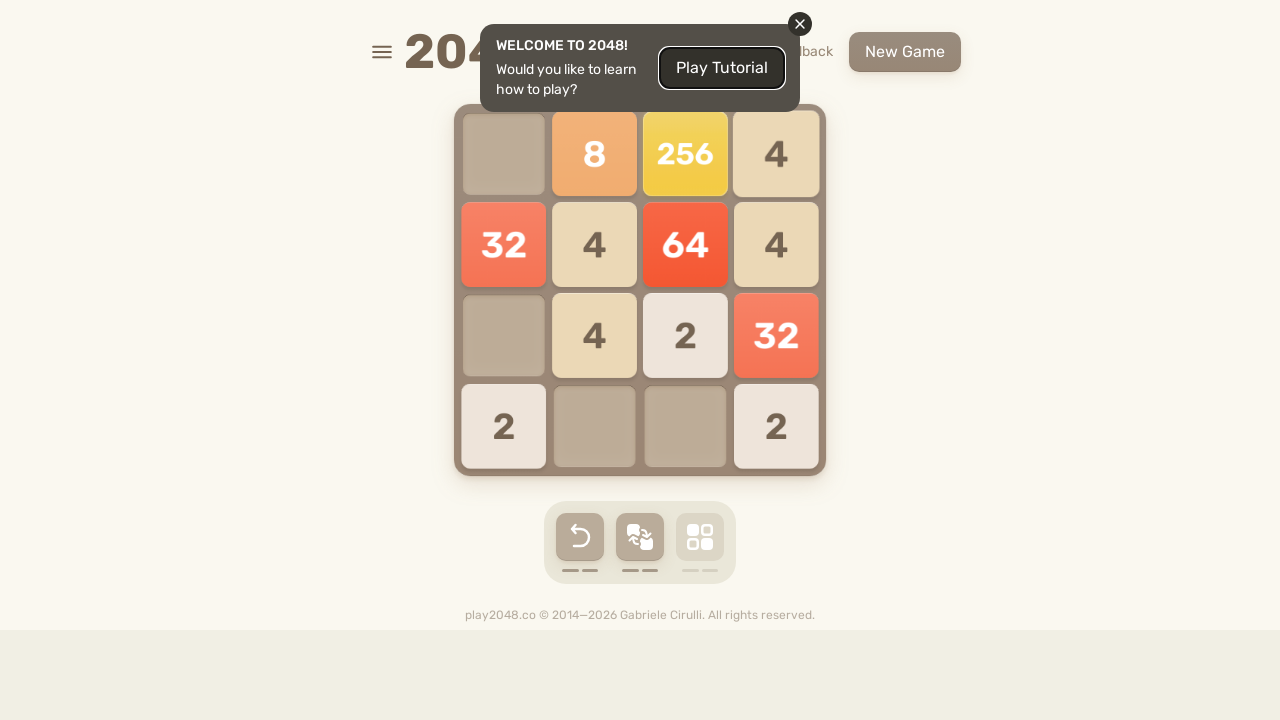

Pressed ArrowLeft key
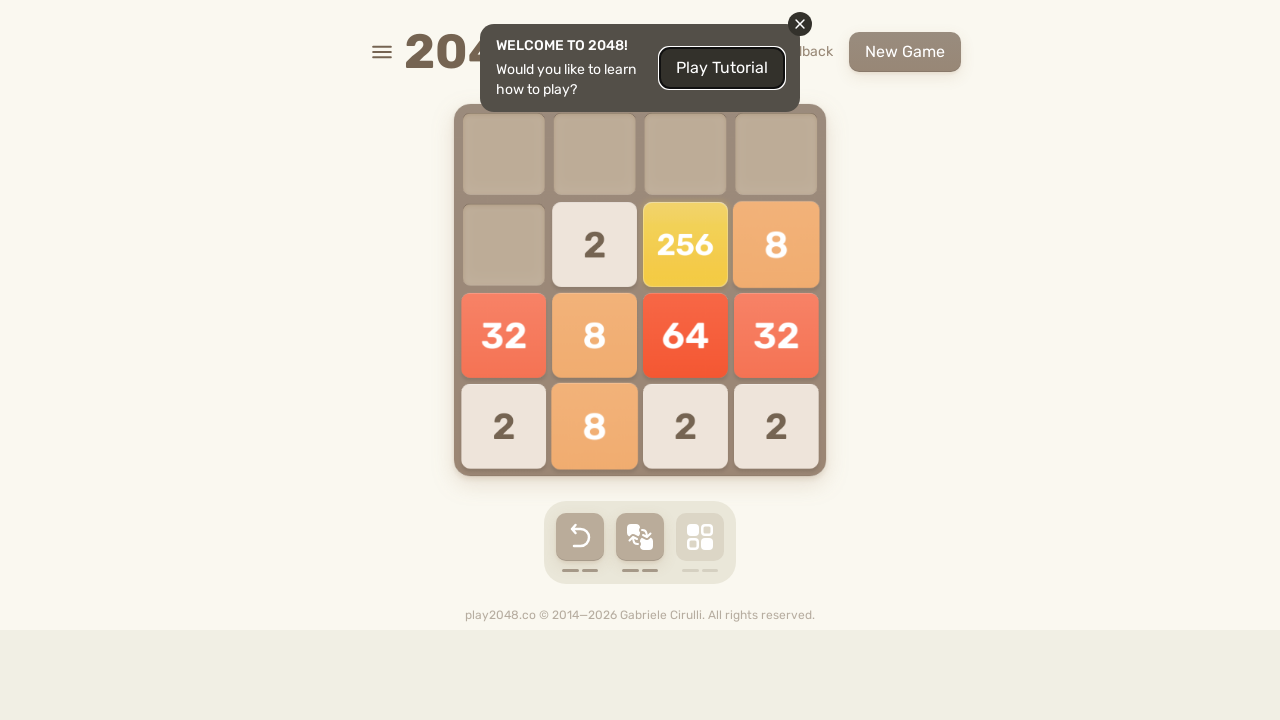

Checked for game over message
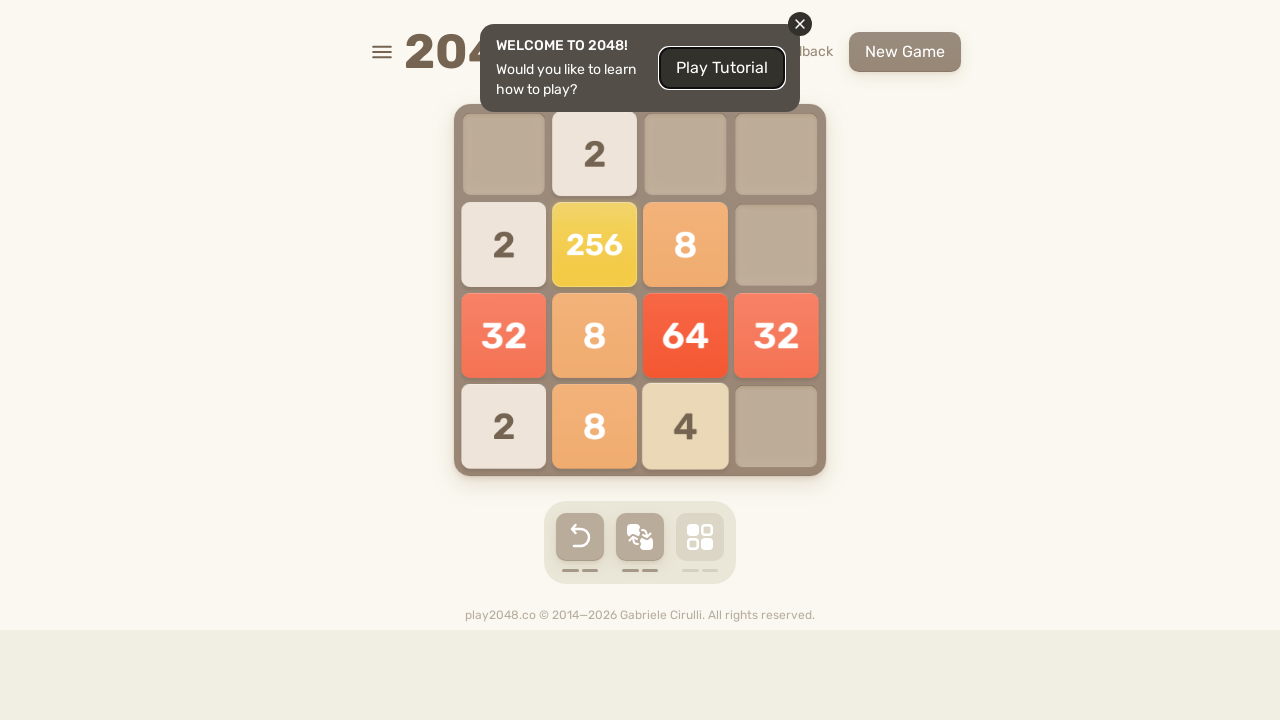

Pressed ArrowUp key
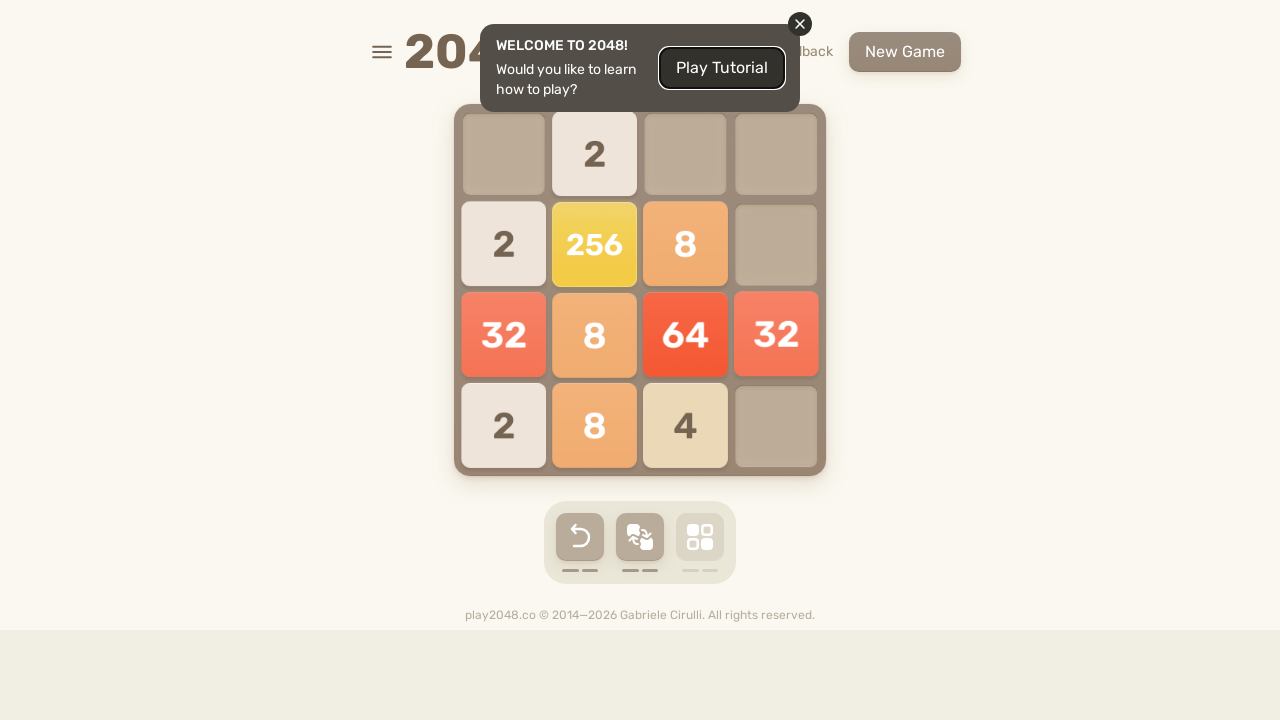

Pressed ArrowRight key
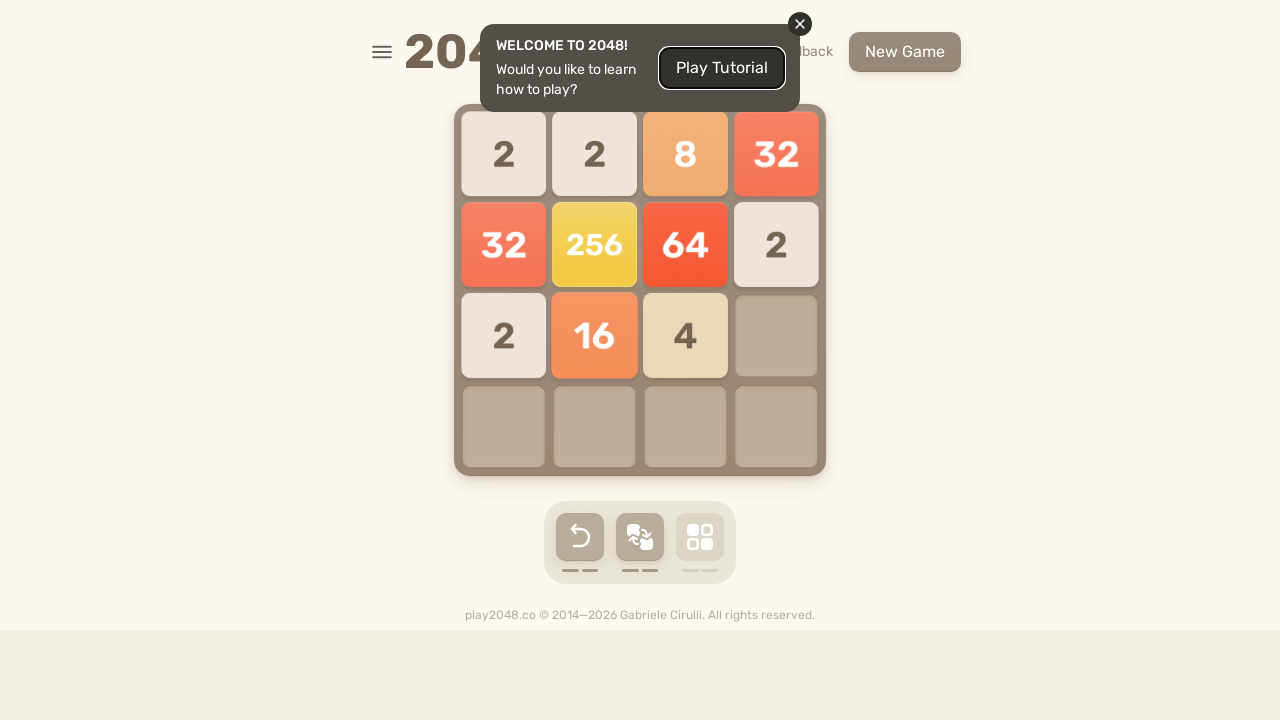

Pressed ArrowDown key
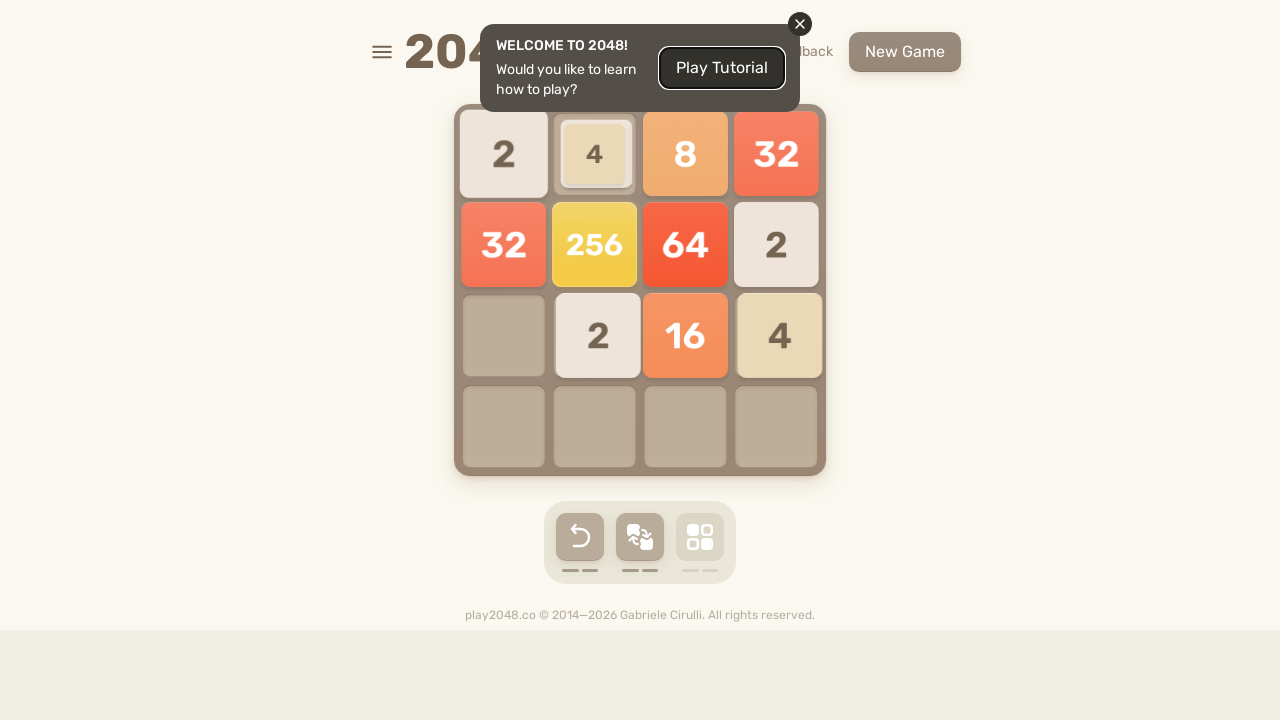

Pressed ArrowLeft key
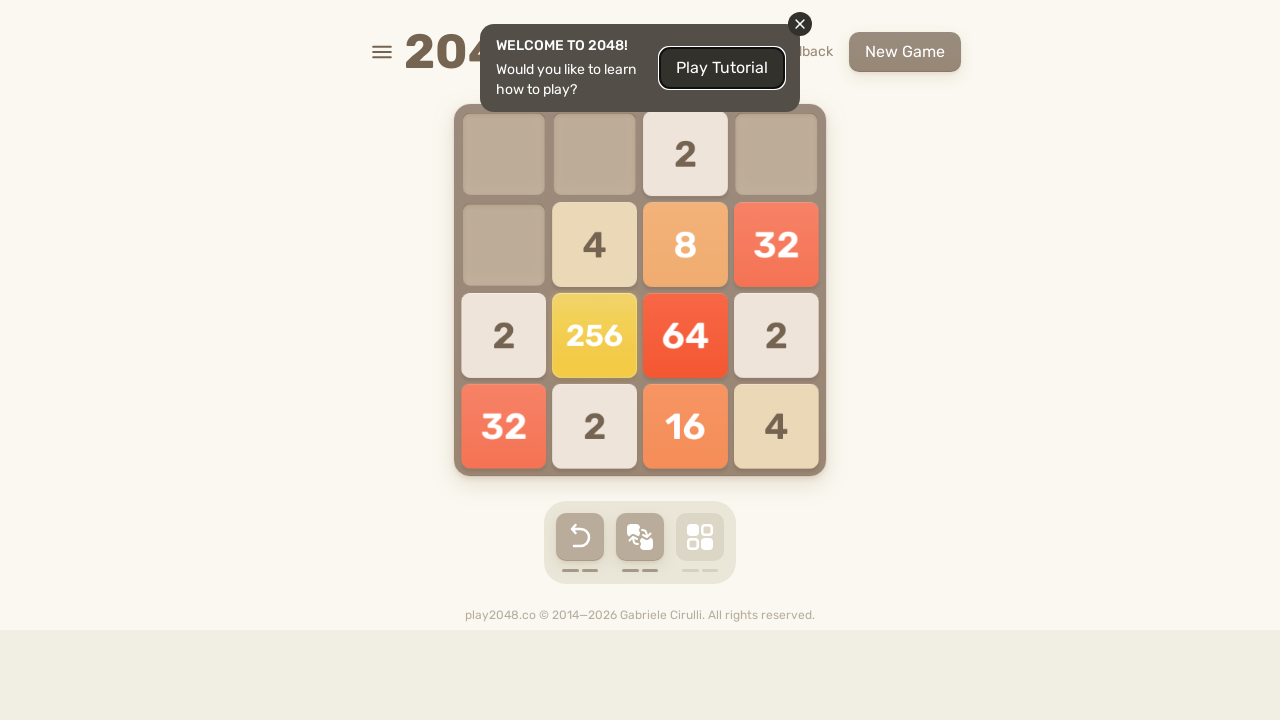

Checked for game over message
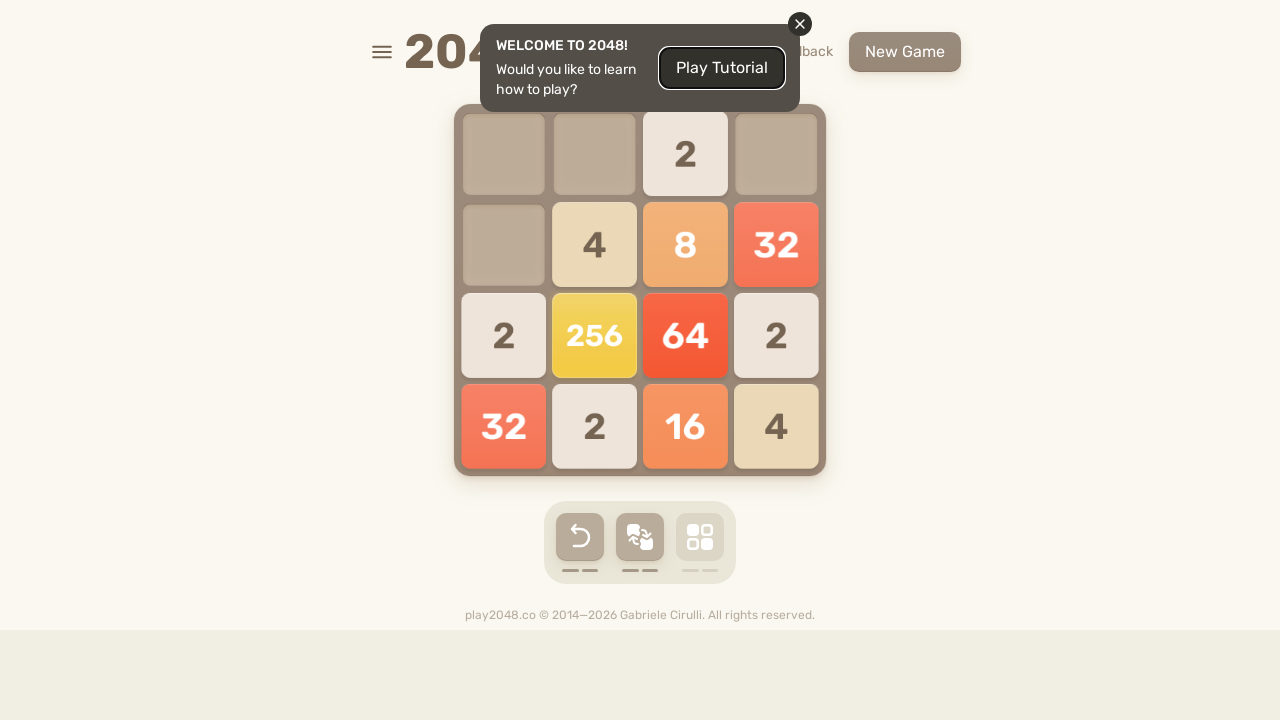

Pressed ArrowUp key
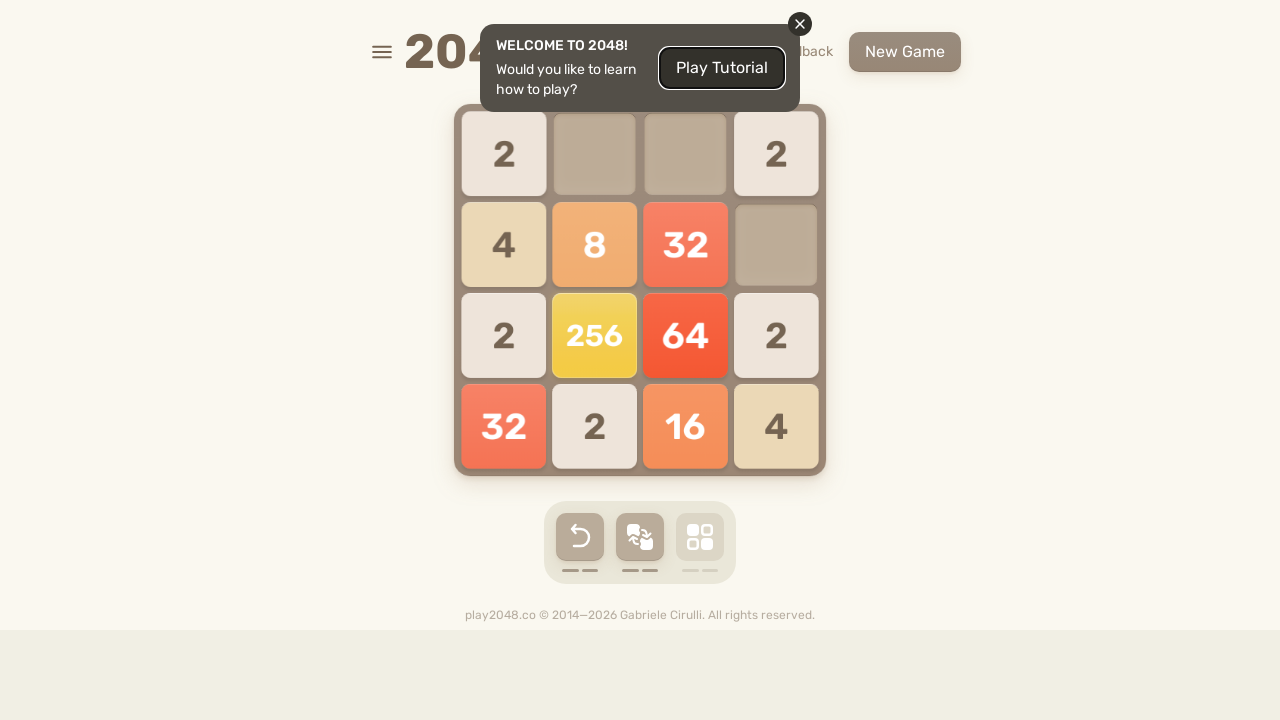

Pressed ArrowRight key
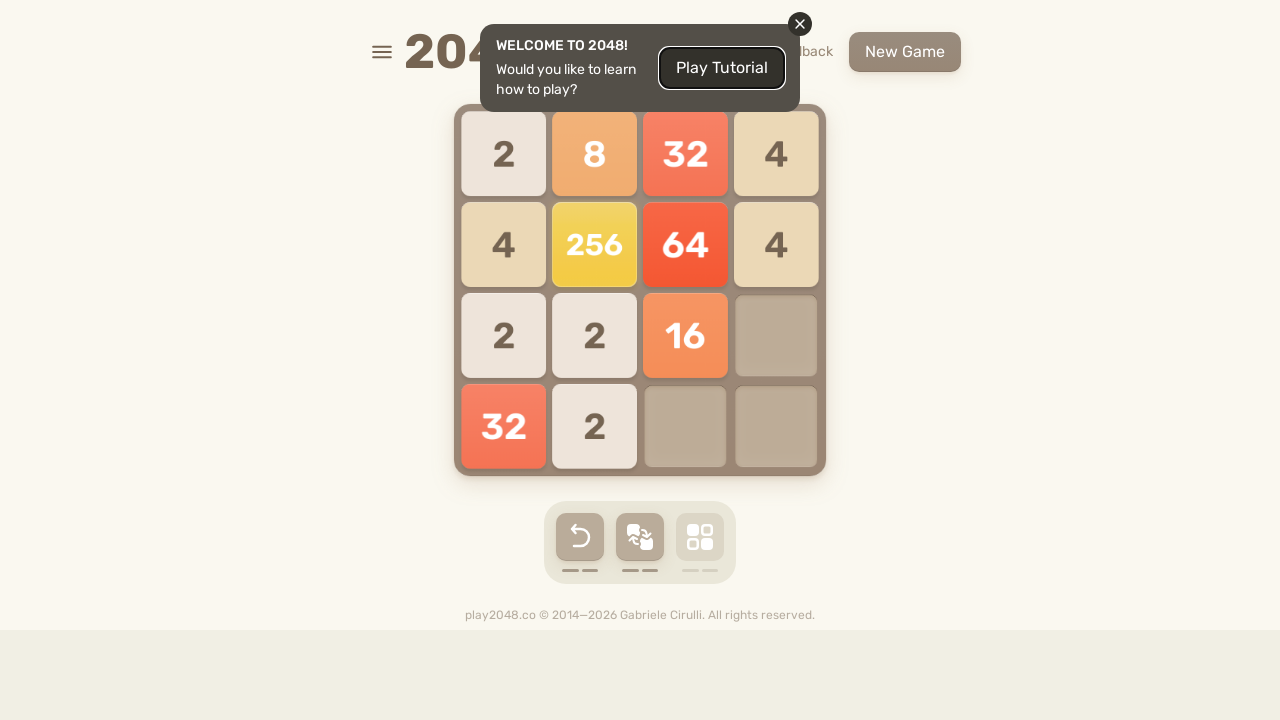

Pressed ArrowDown key
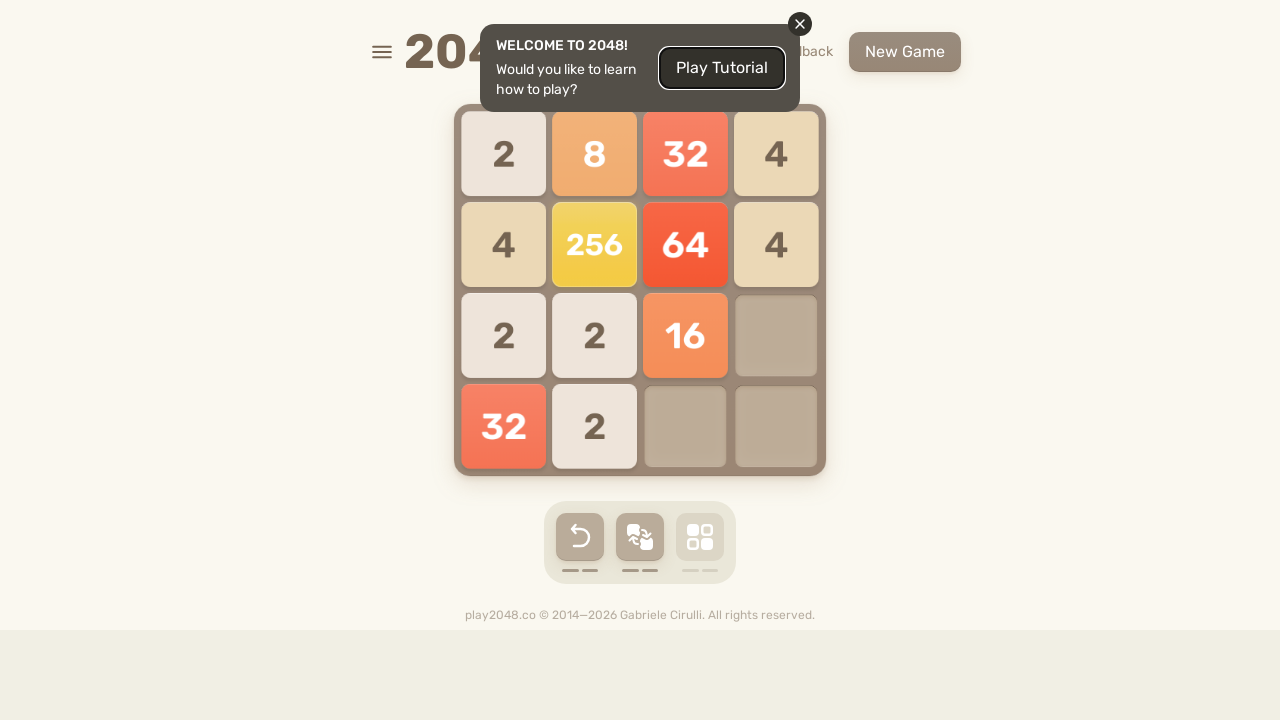

Pressed ArrowLeft key
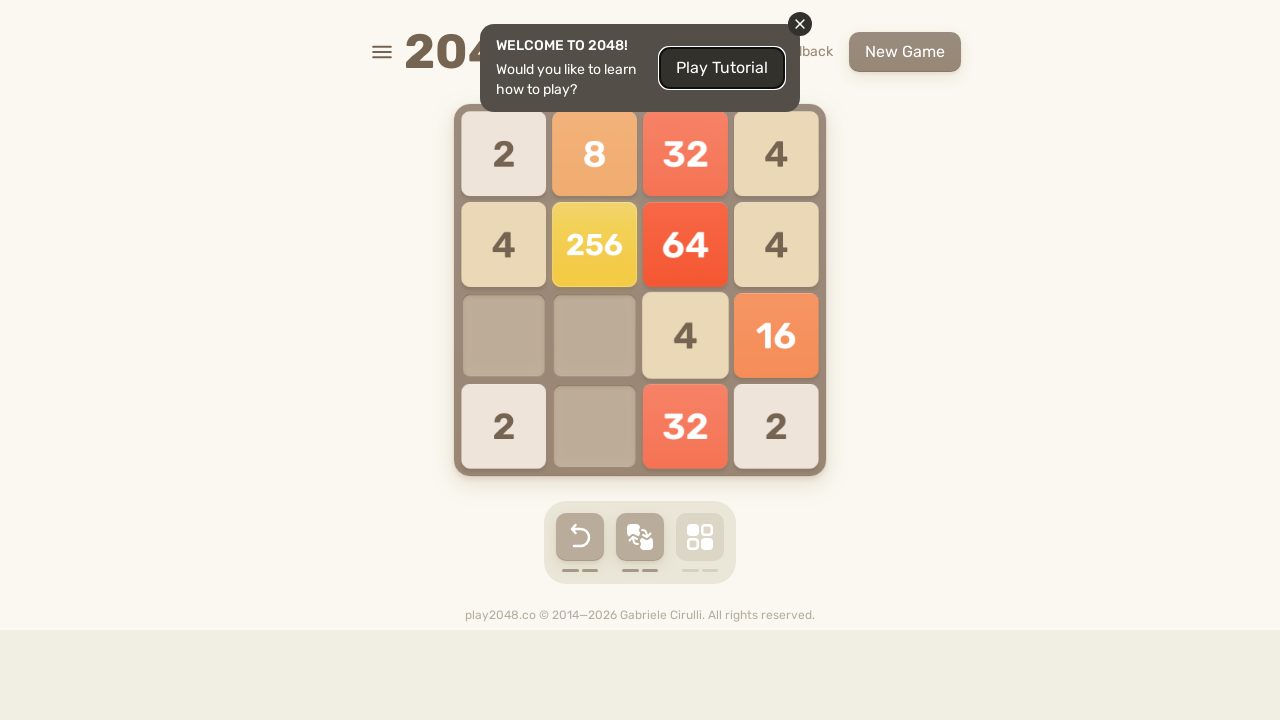

Checked for game over message
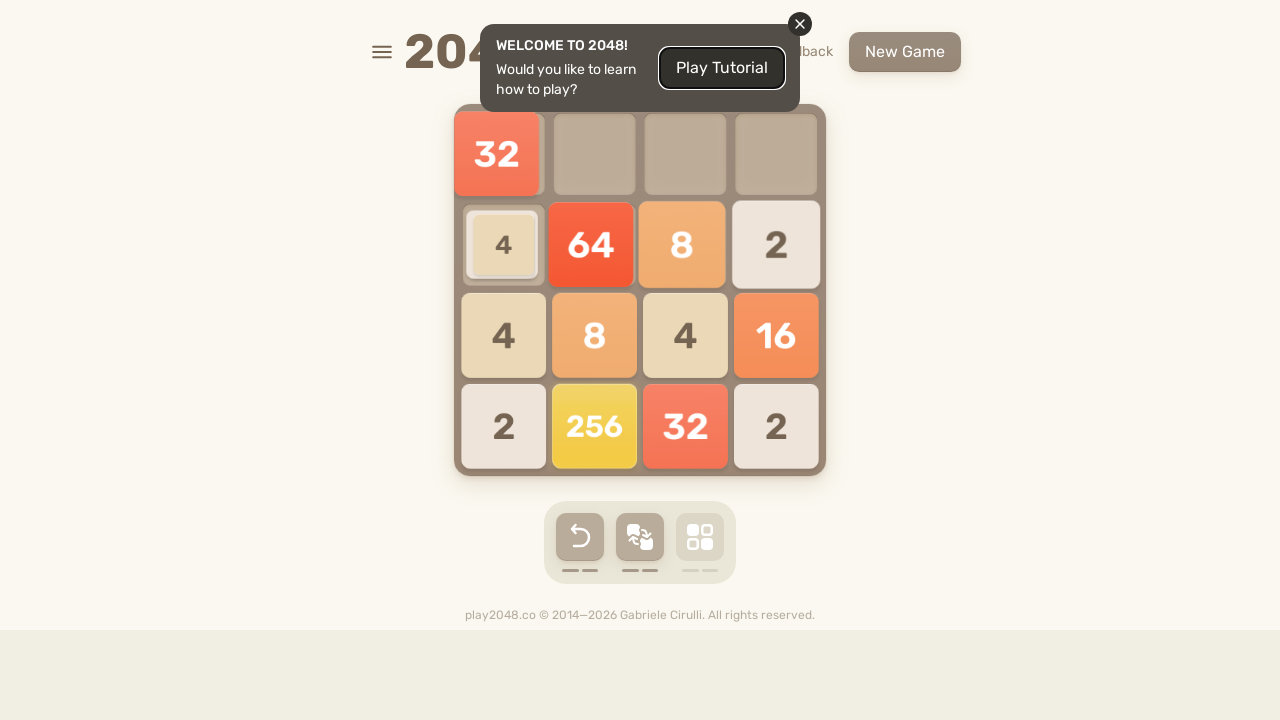

Pressed ArrowUp key
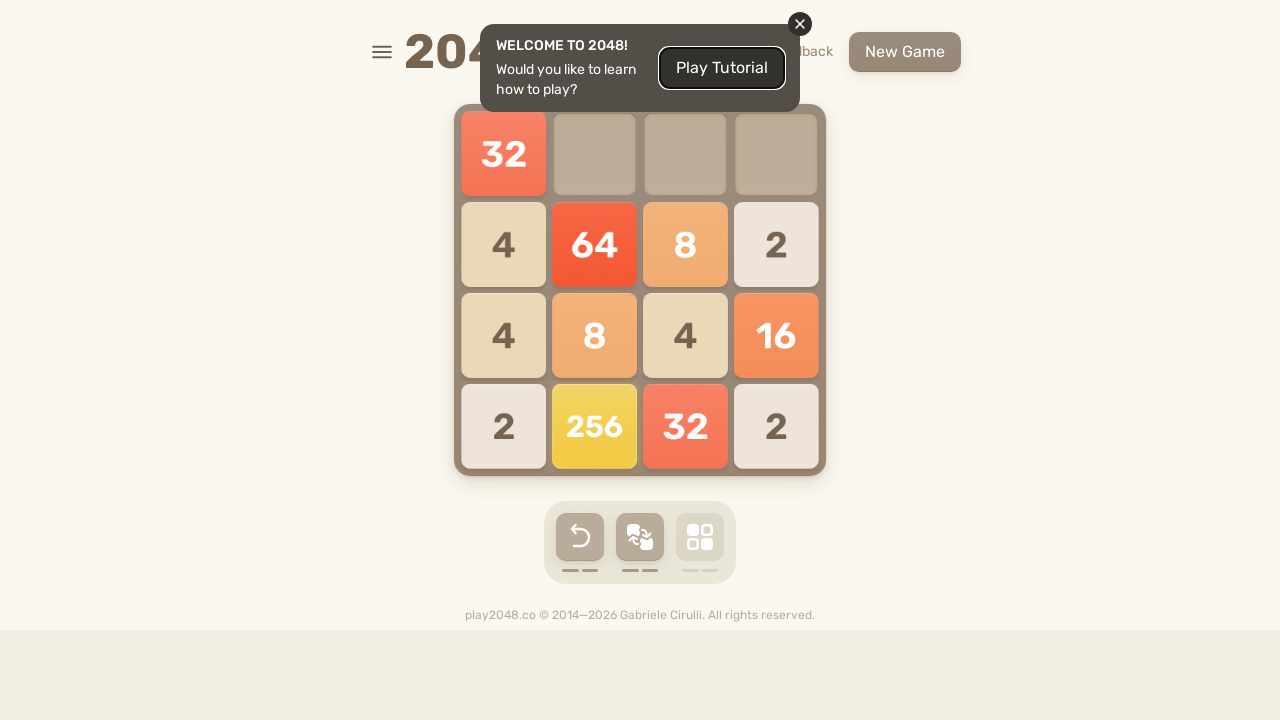

Pressed ArrowRight key
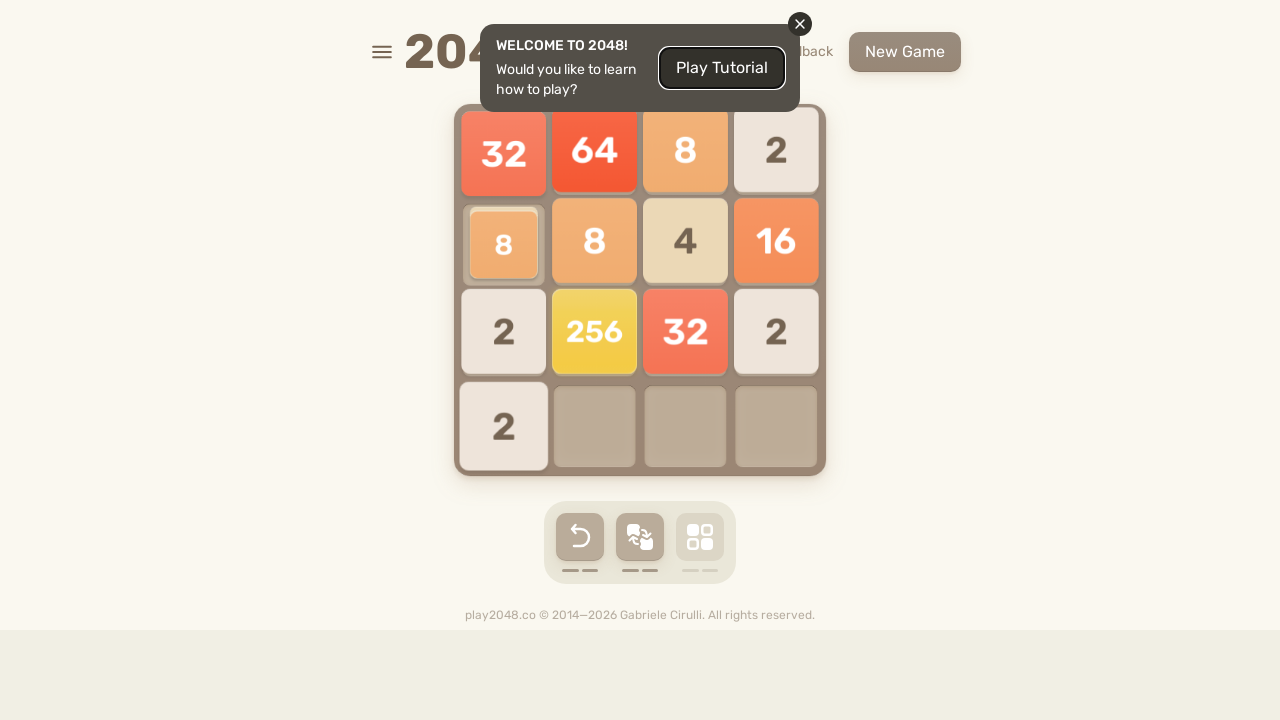

Pressed ArrowDown key
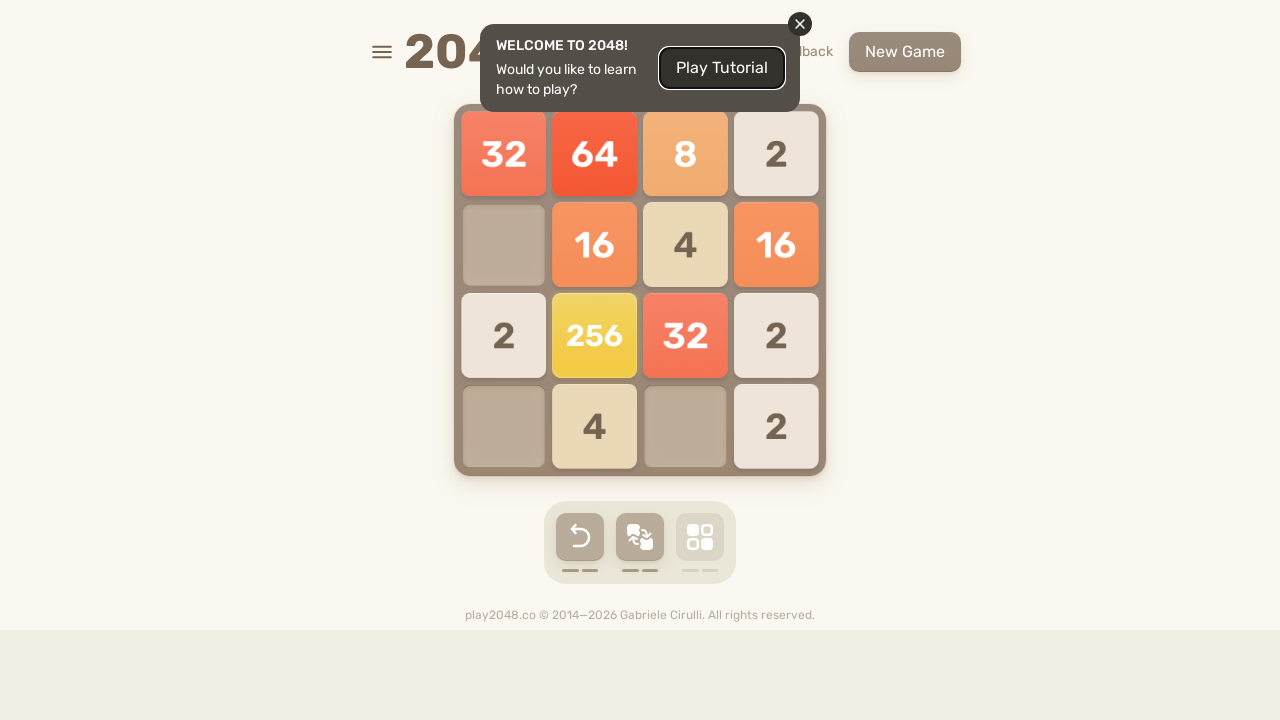

Pressed ArrowLeft key
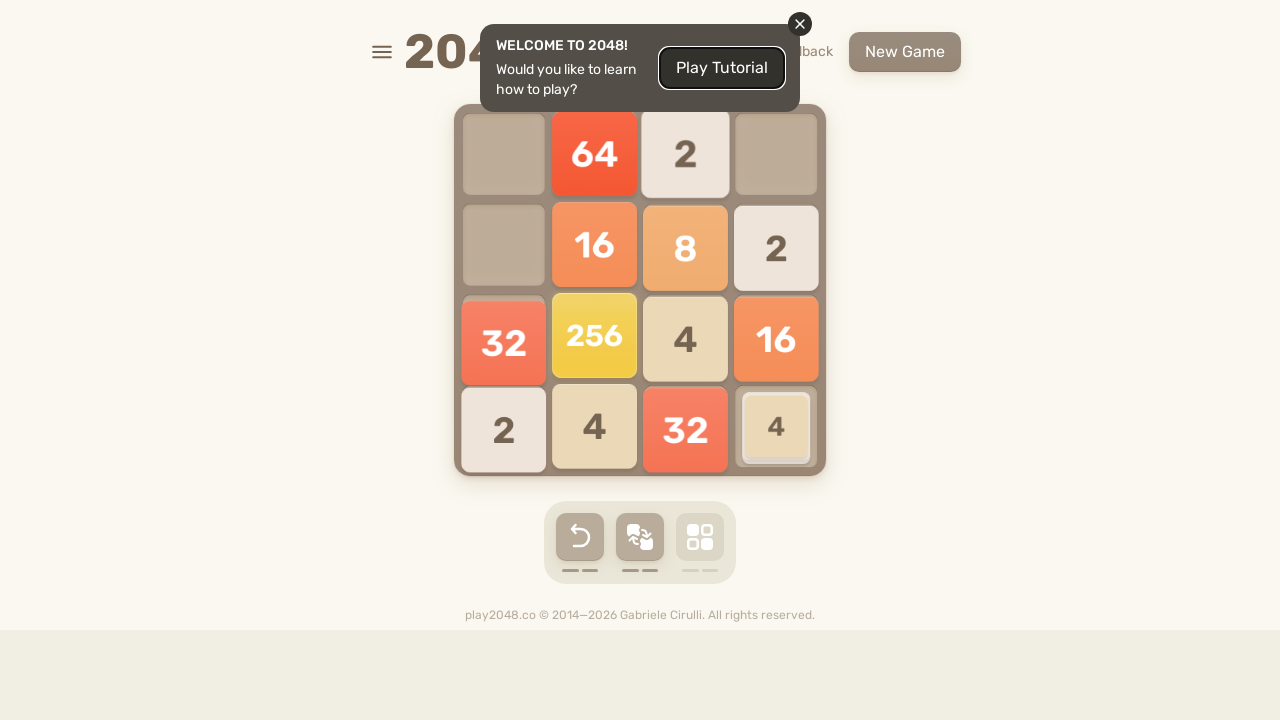

Checked for game over message
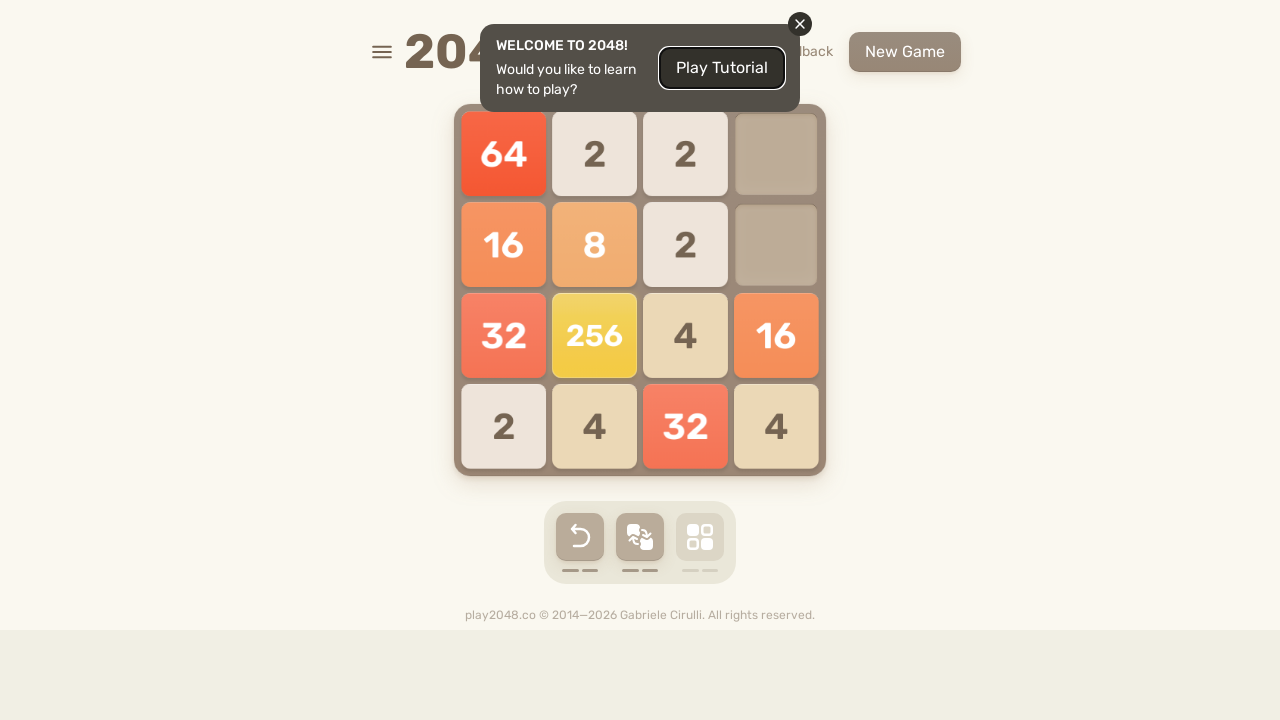

Pressed ArrowUp key
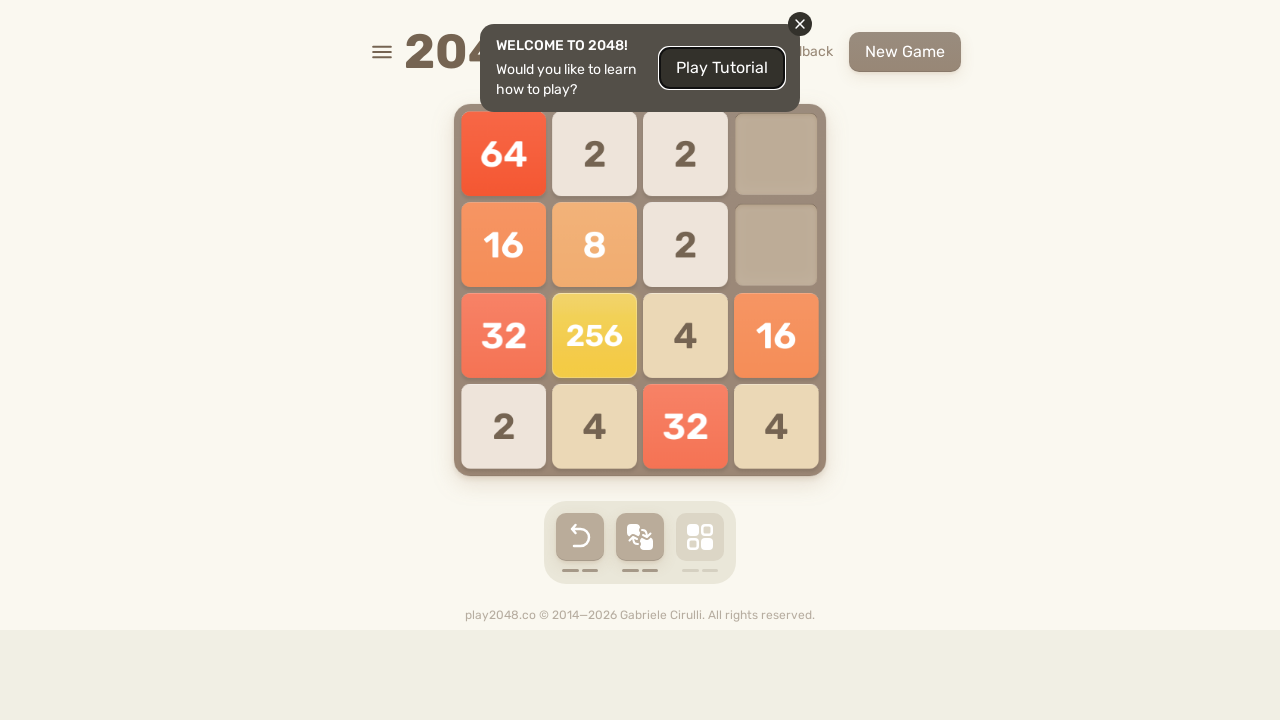

Pressed ArrowRight key
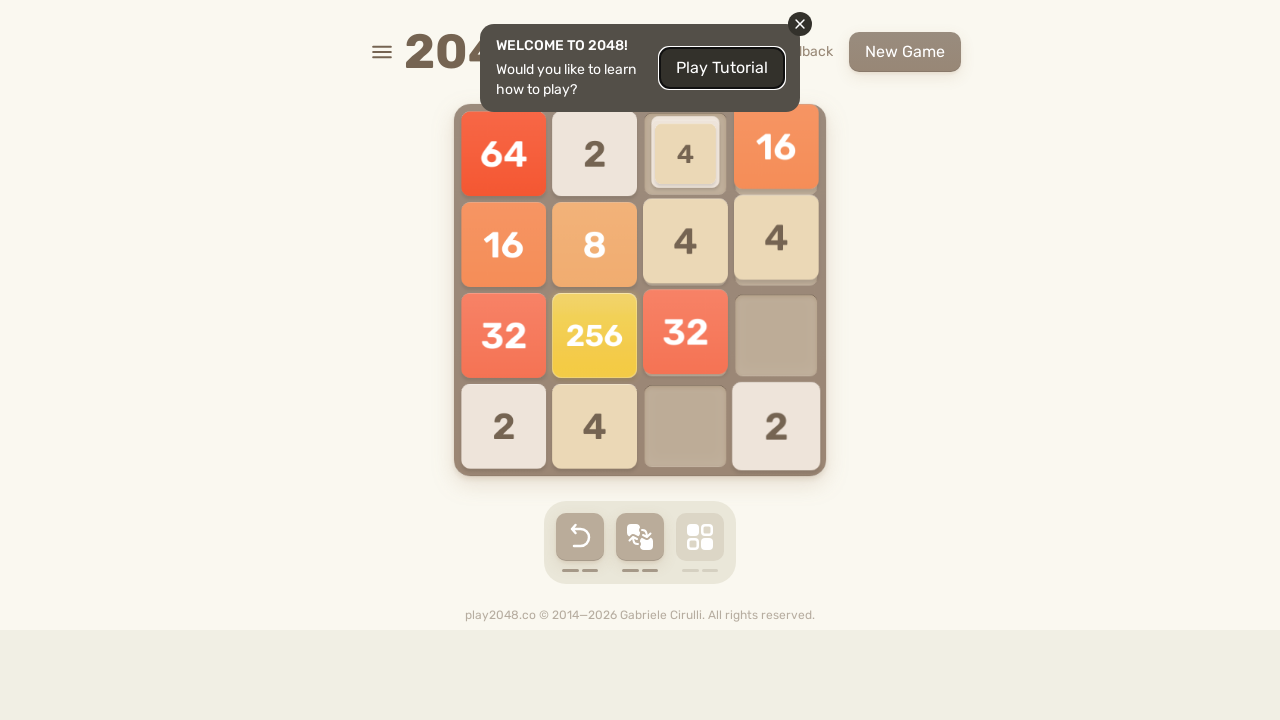

Pressed ArrowDown key
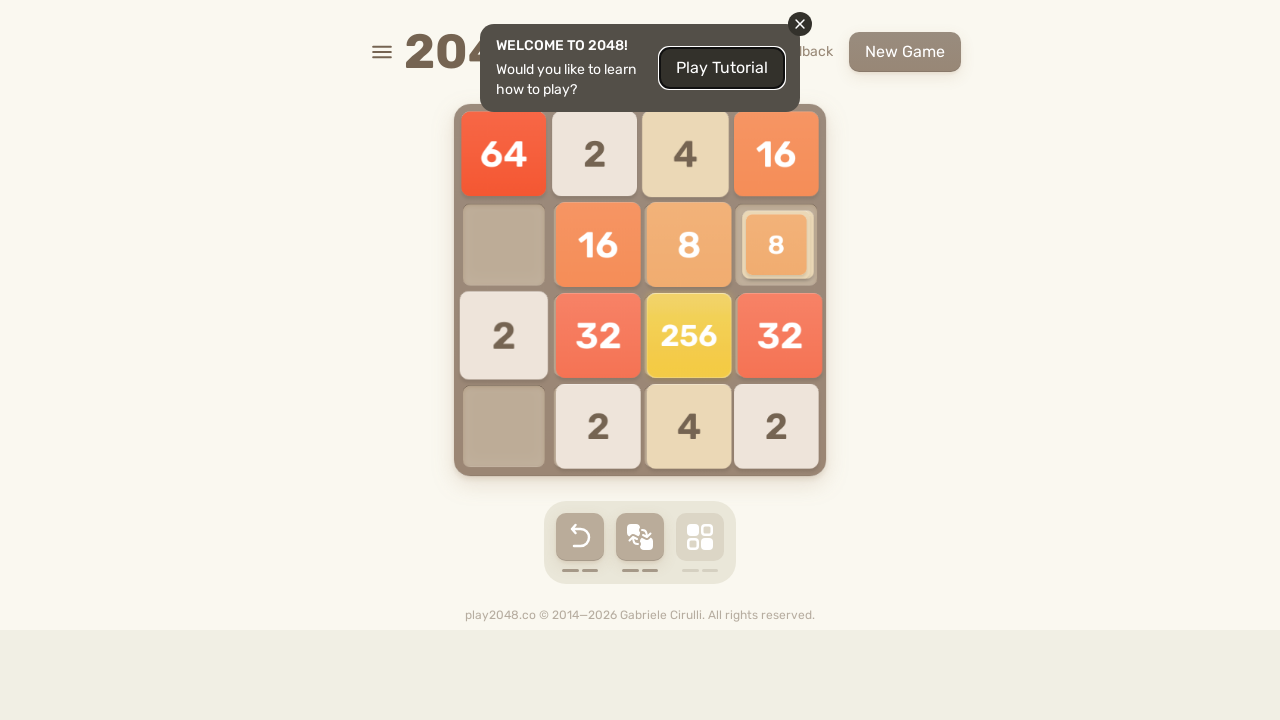

Pressed ArrowLeft key
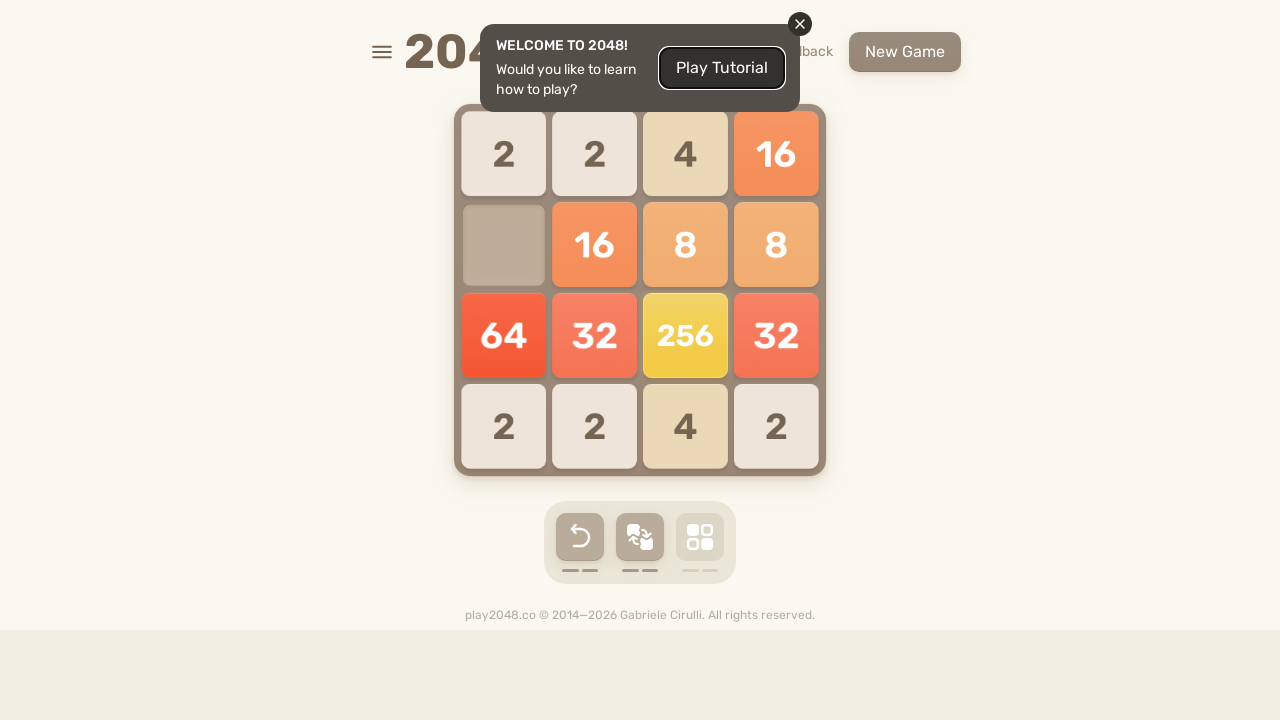

Checked for game over message
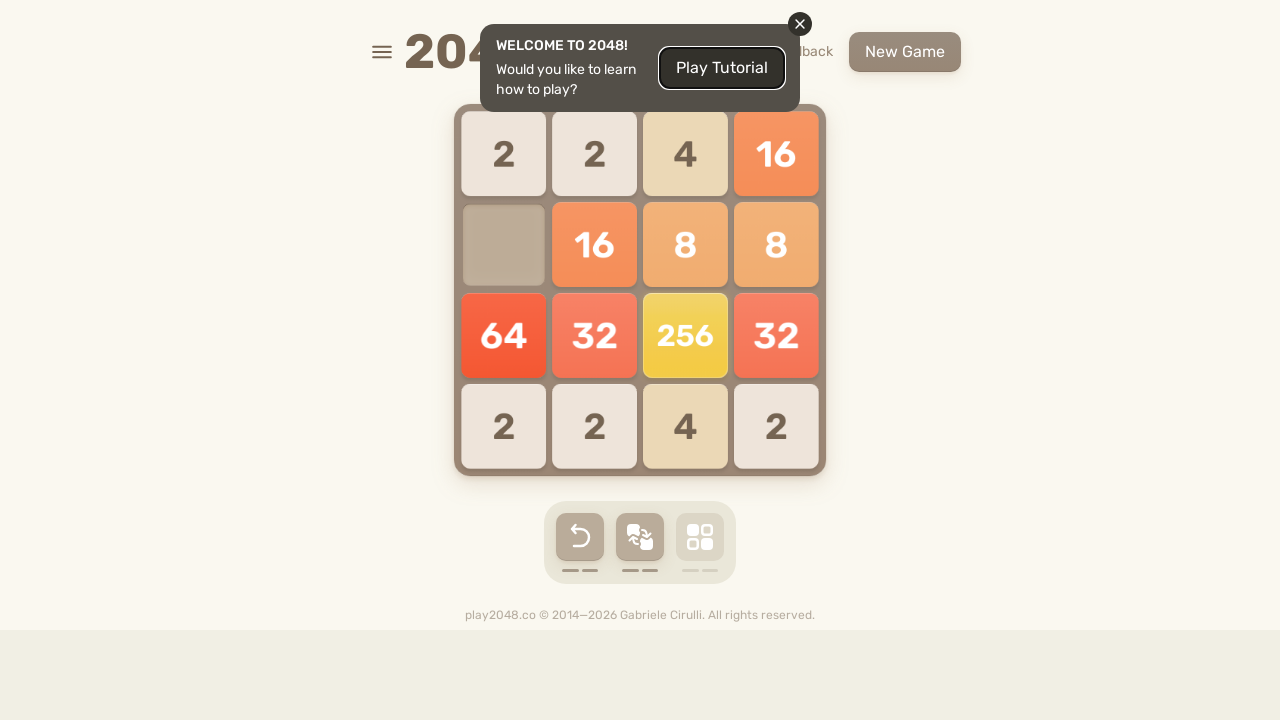

Pressed ArrowUp key
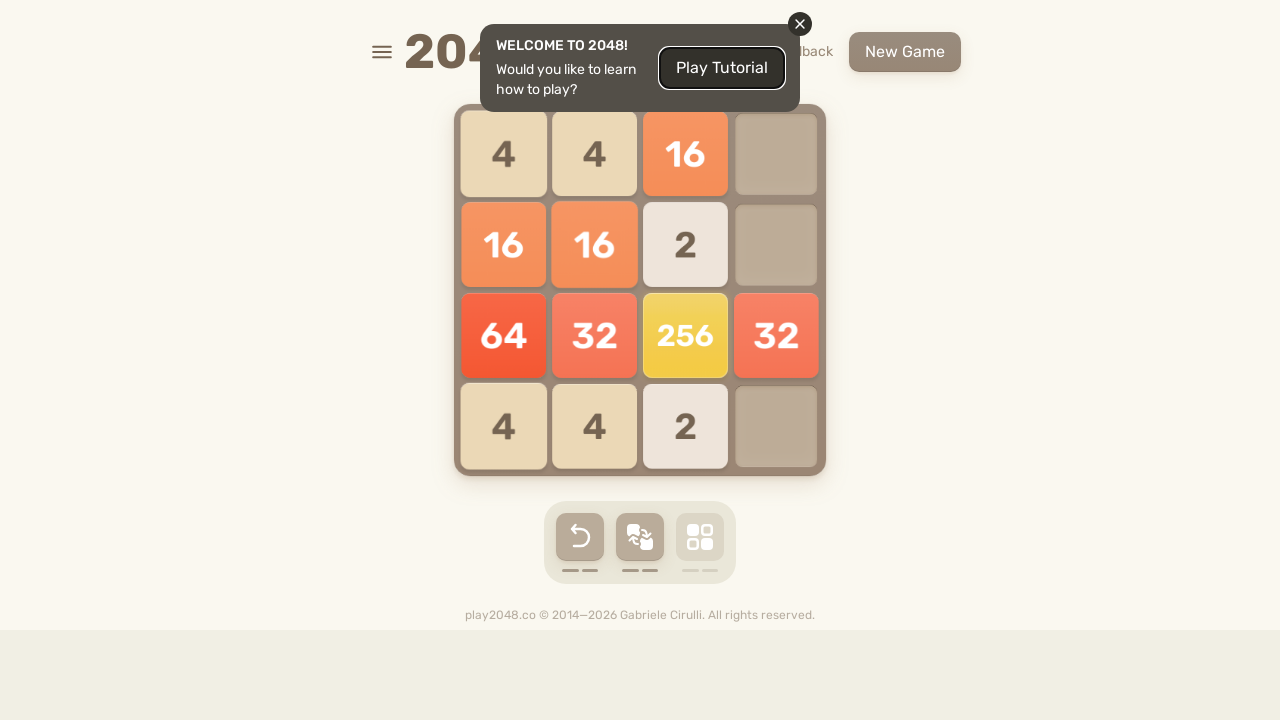

Pressed ArrowRight key
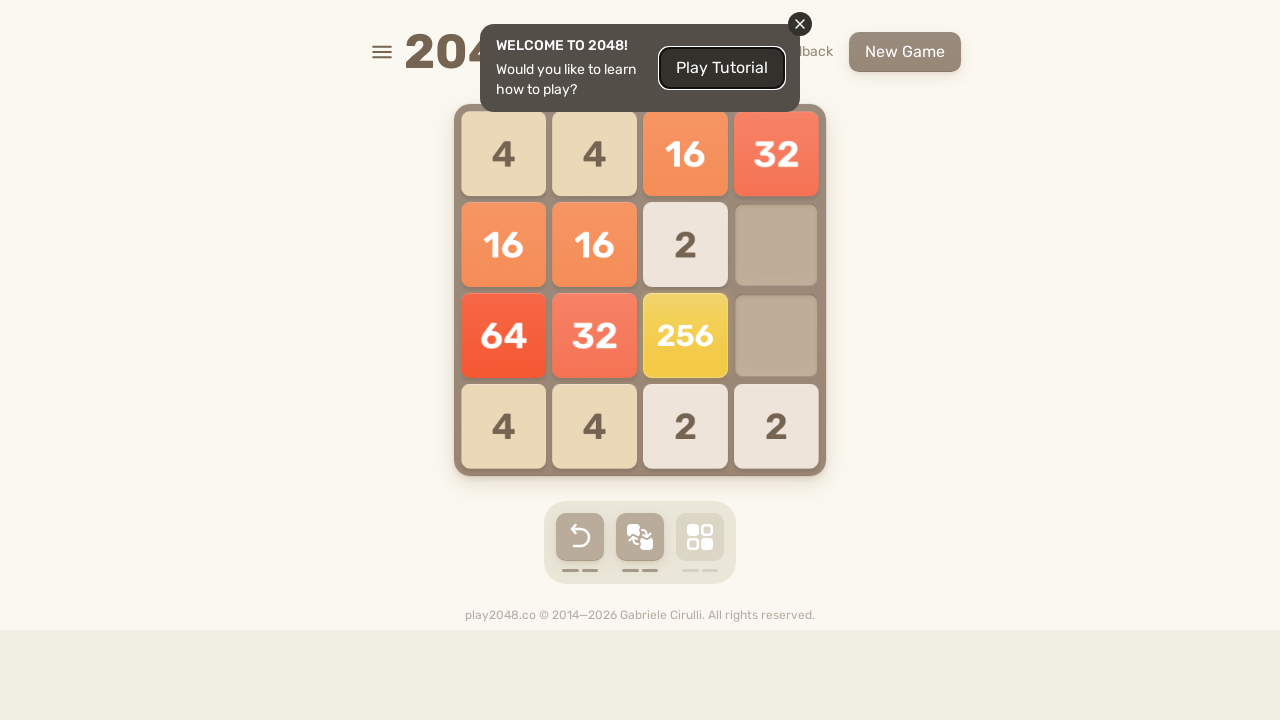

Pressed ArrowDown key
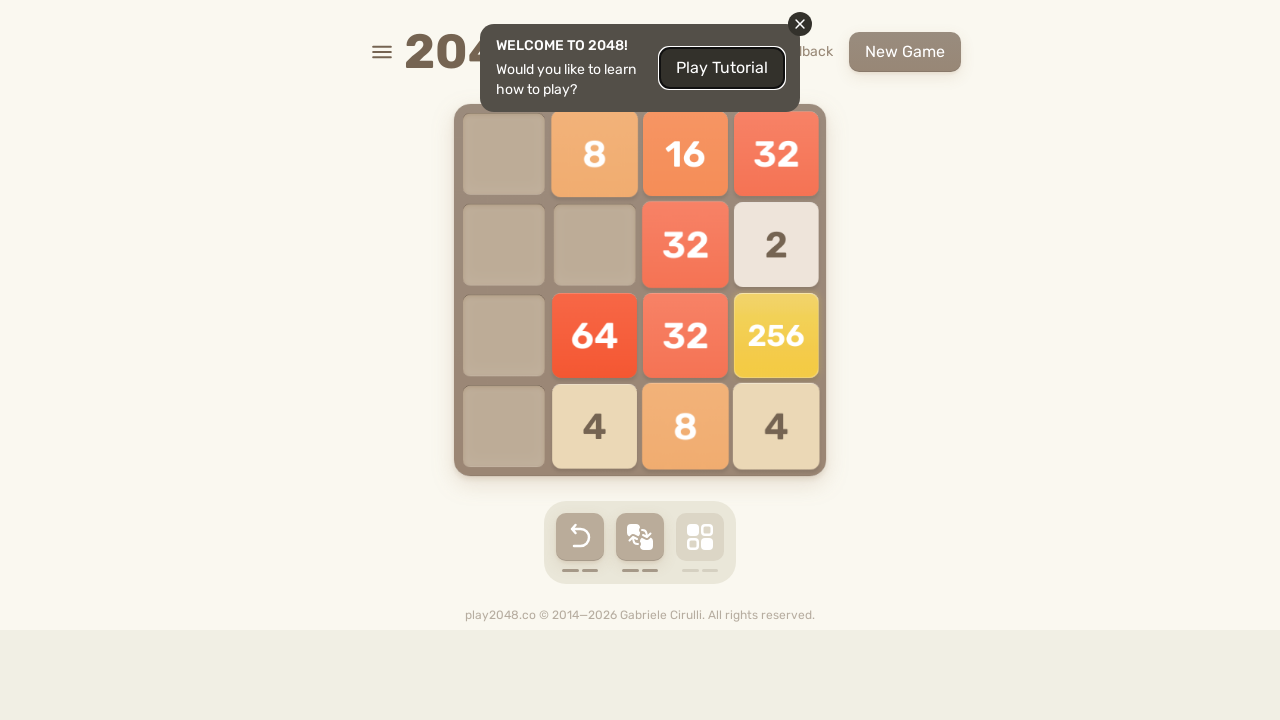

Pressed ArrowLeft key
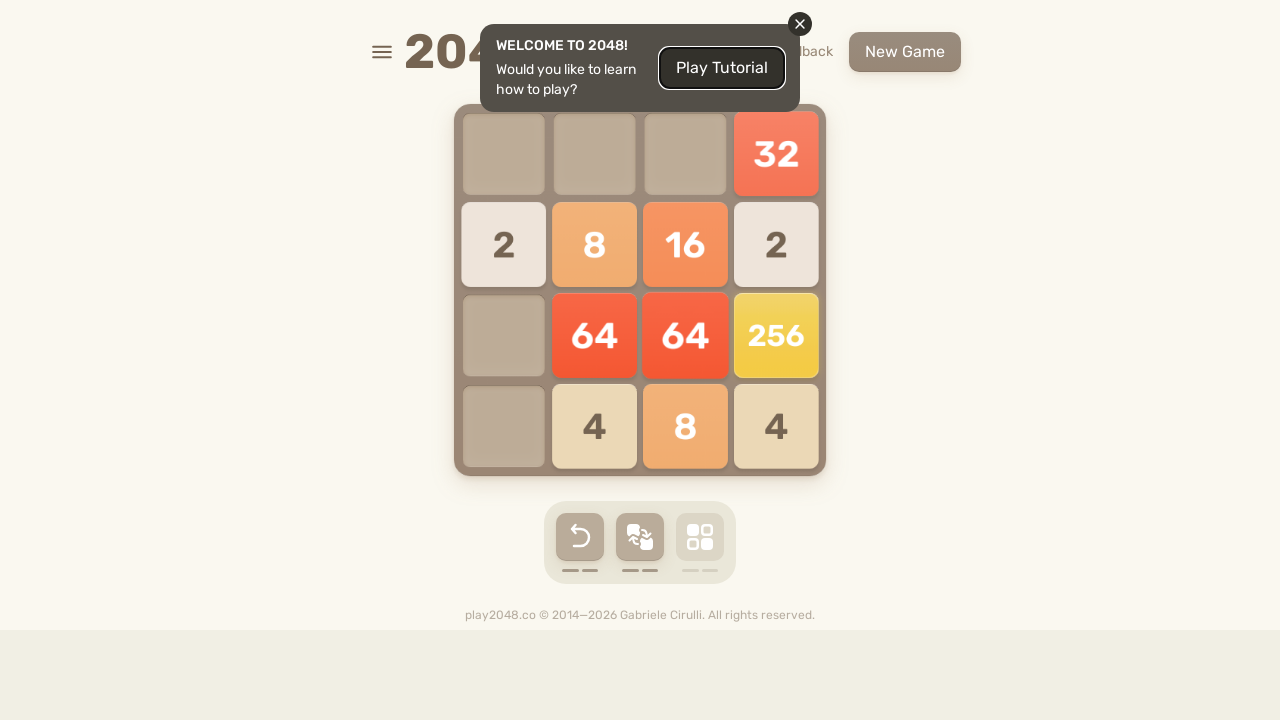

Checked for game over message
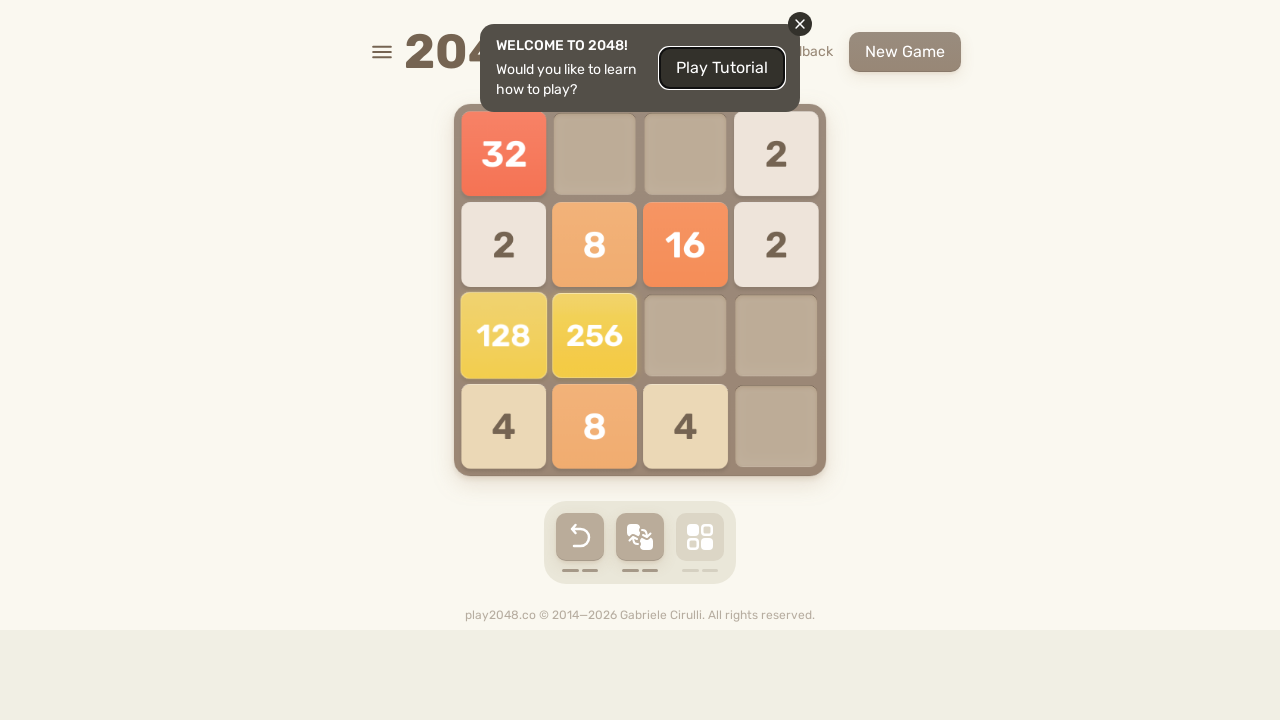

Pressed ArrowUp key
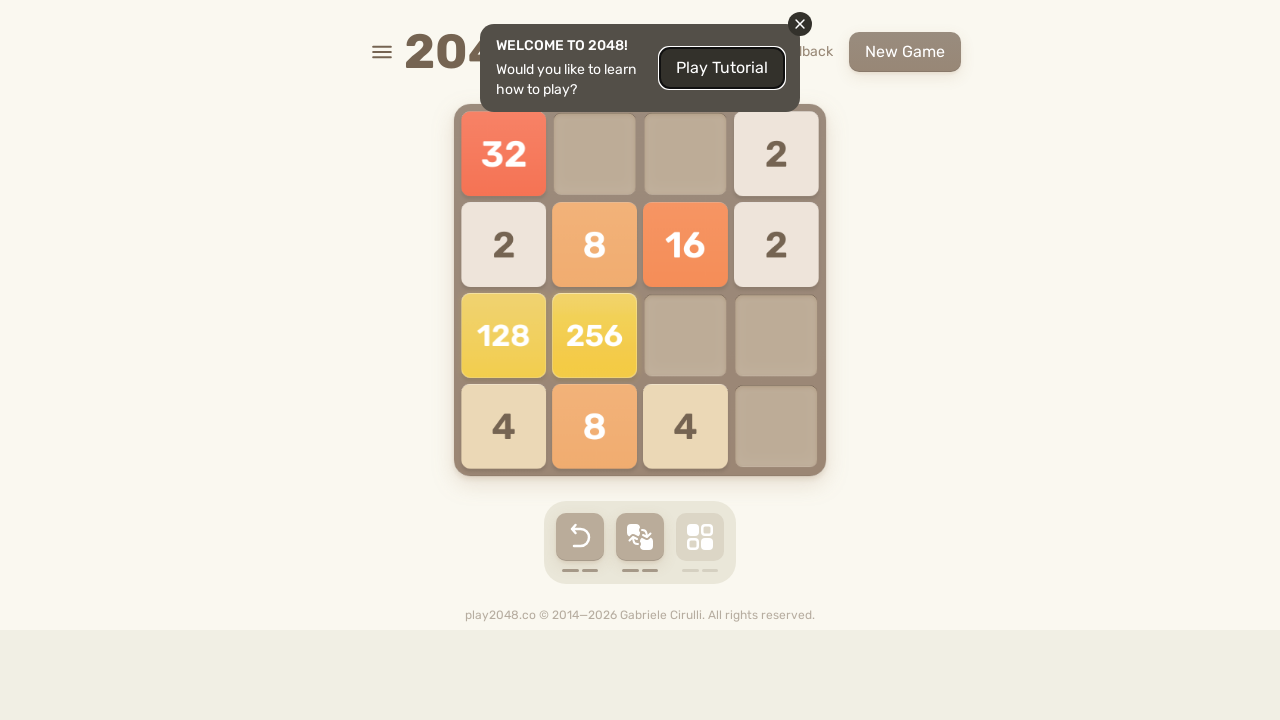

Pressed ArrowRight key
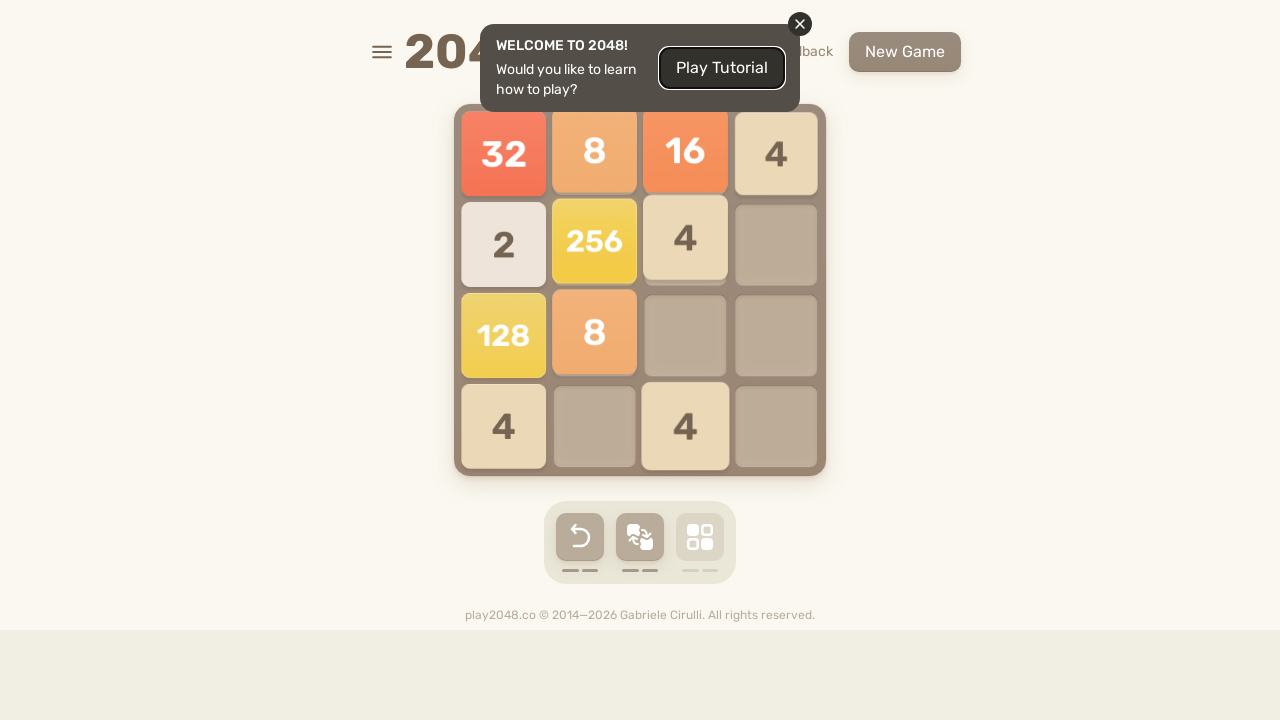

Pressed ArrowDown key
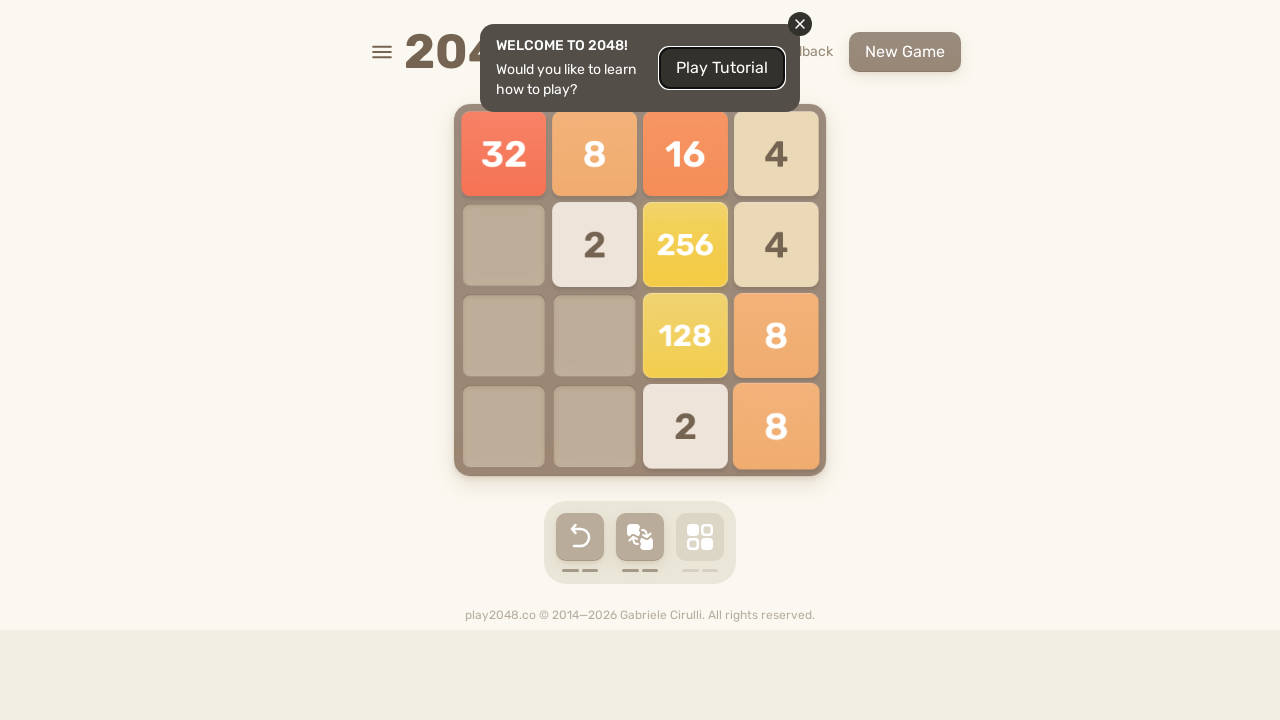

Pressed ArrowLeft key
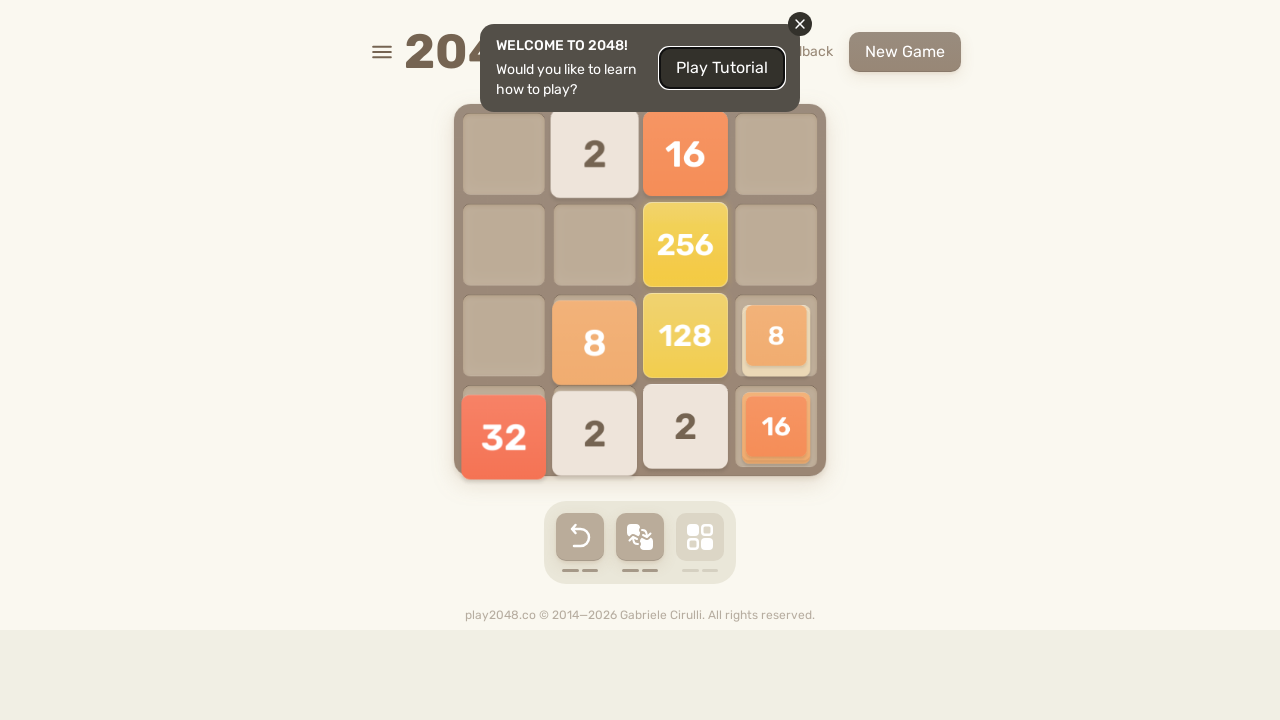

Checked for game over message
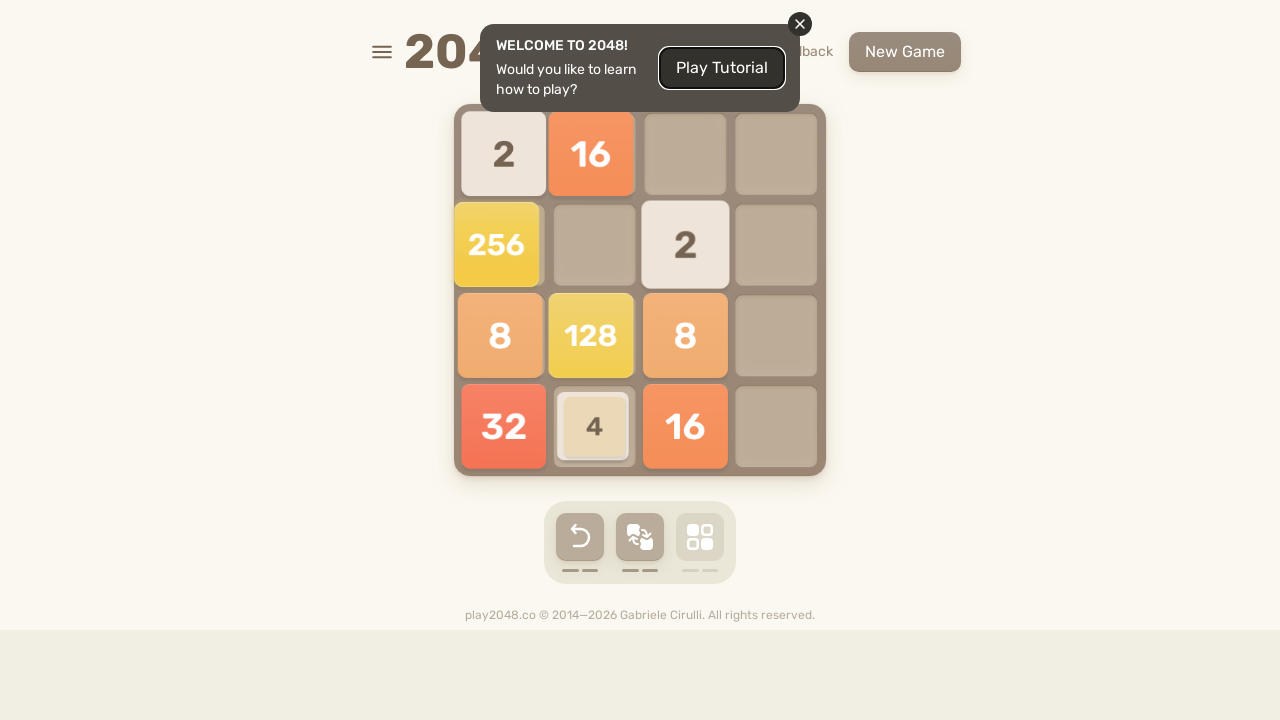

Pressed ArrowUp key
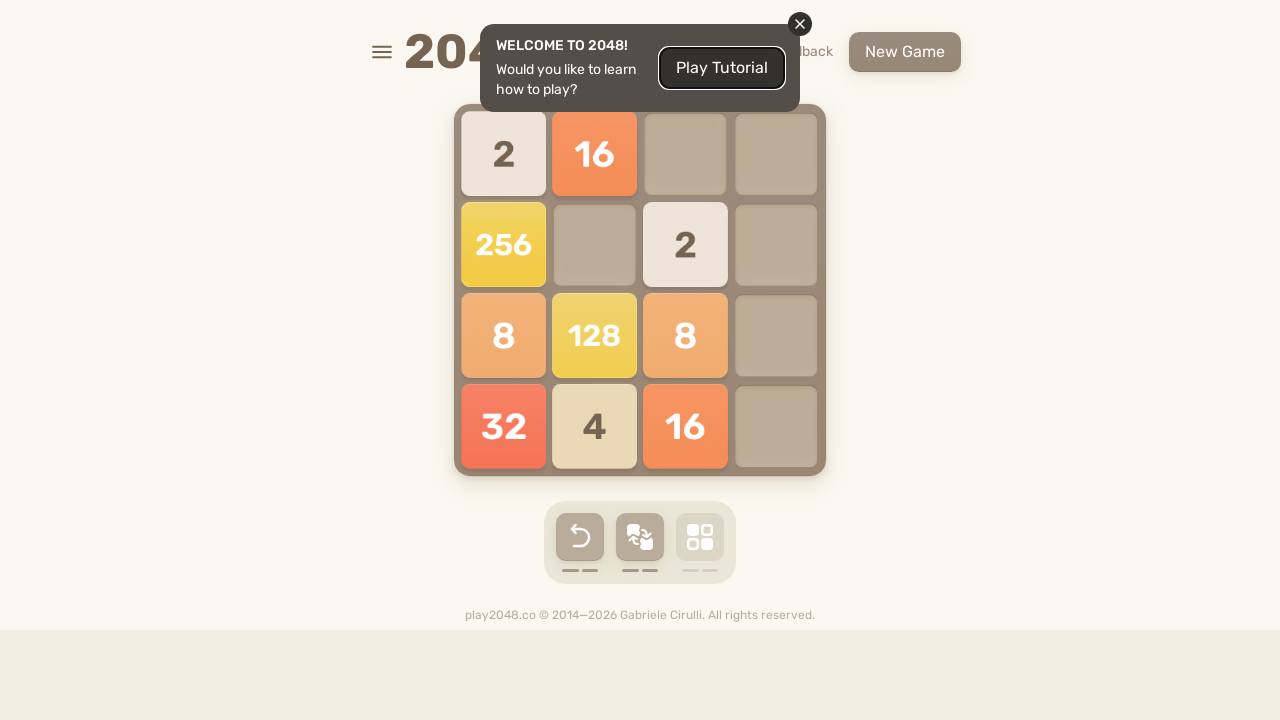

Pressed ArrowRight key
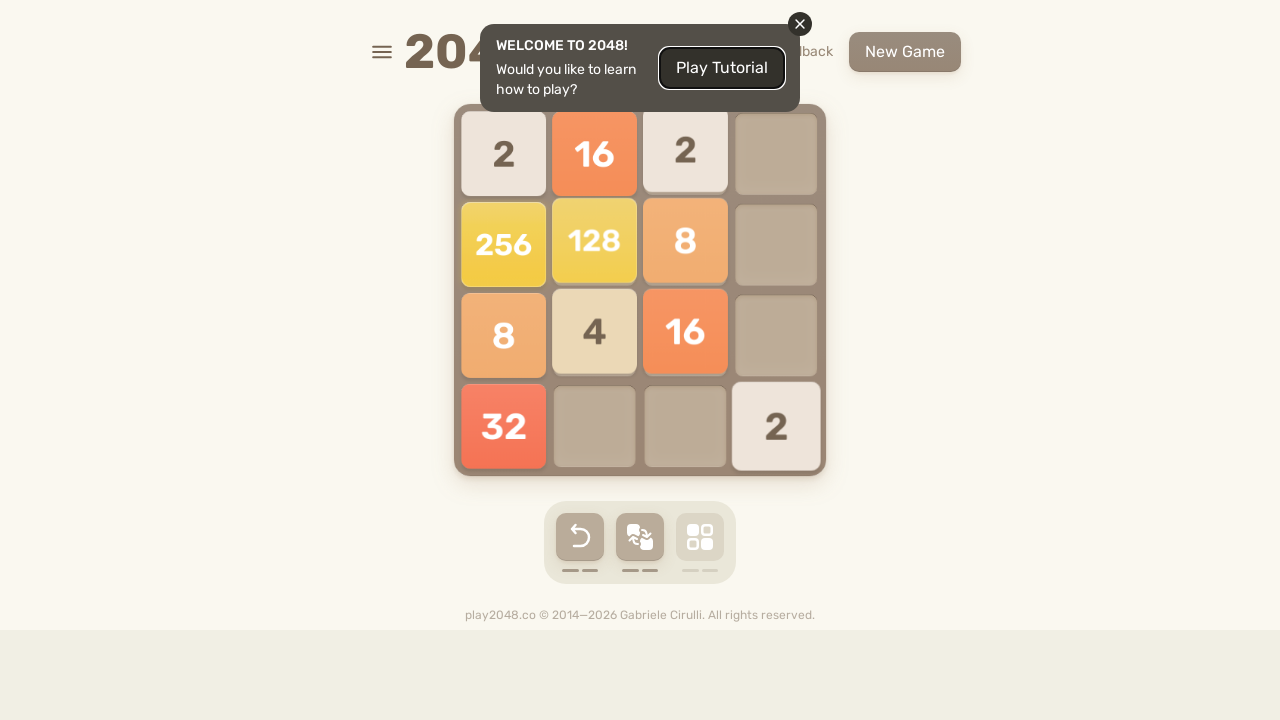

Pressed ArrowDown key
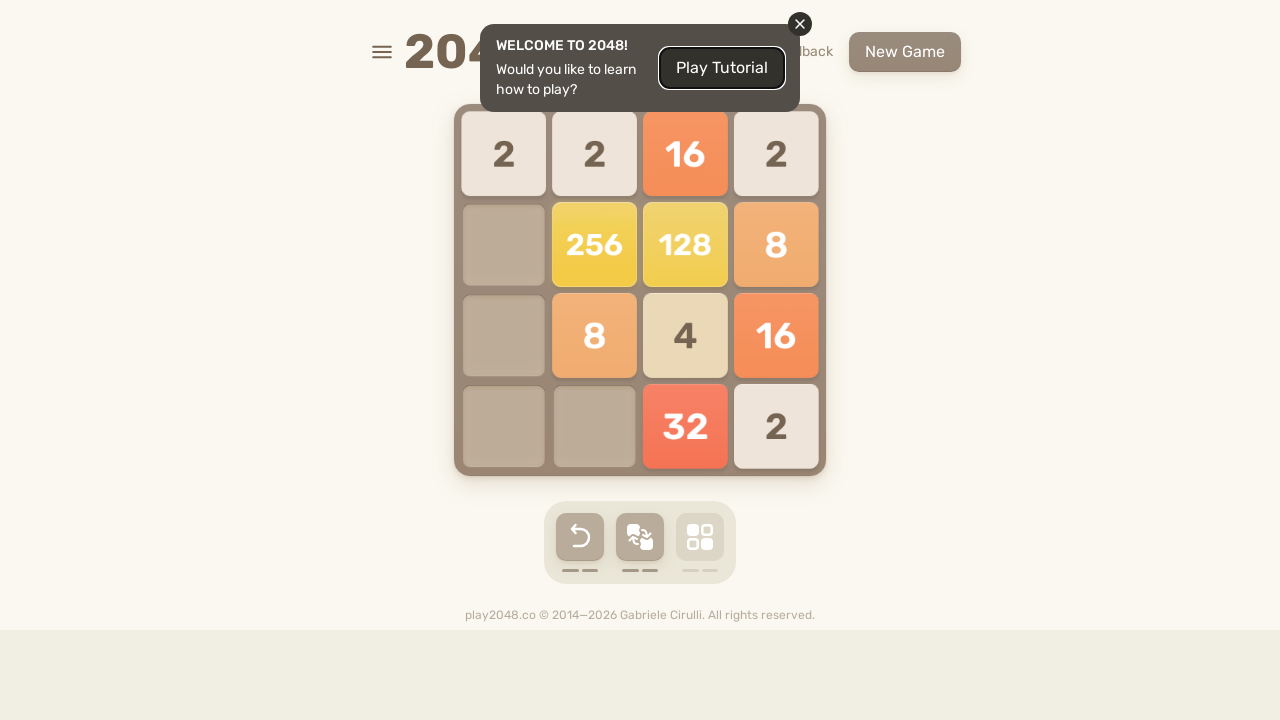

Pressed ArrowLeft key
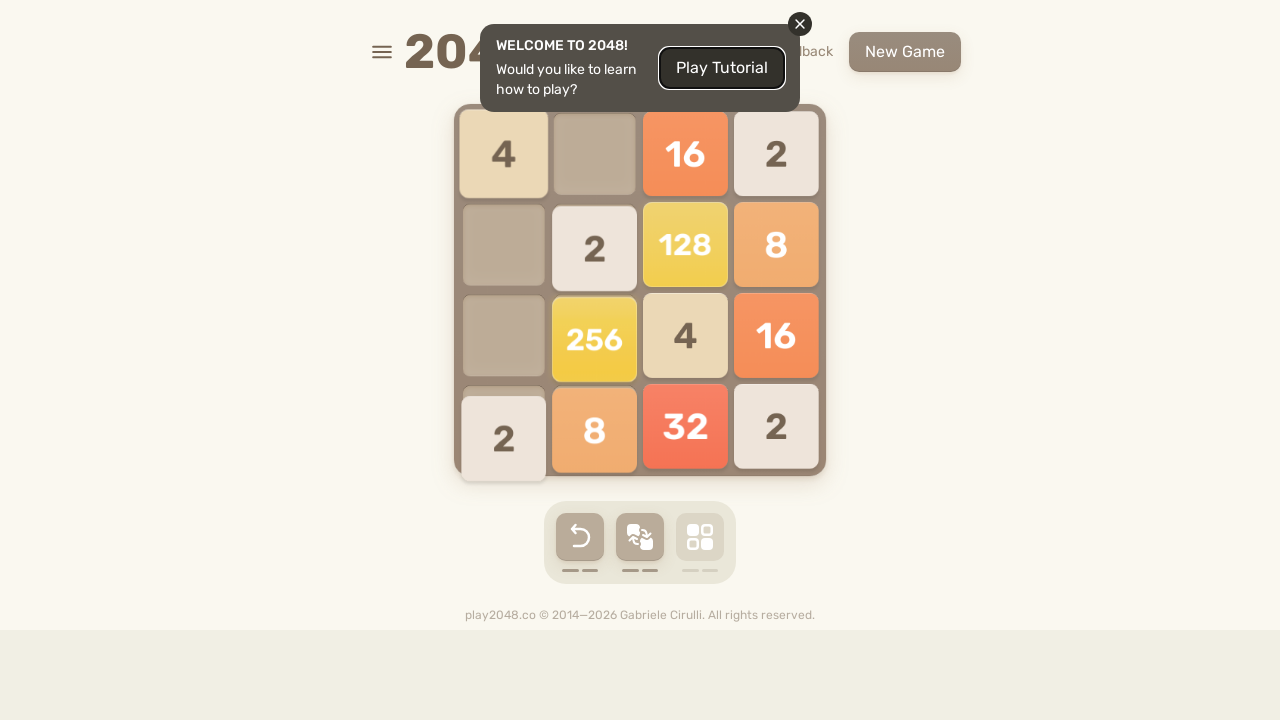

Checked for game over message
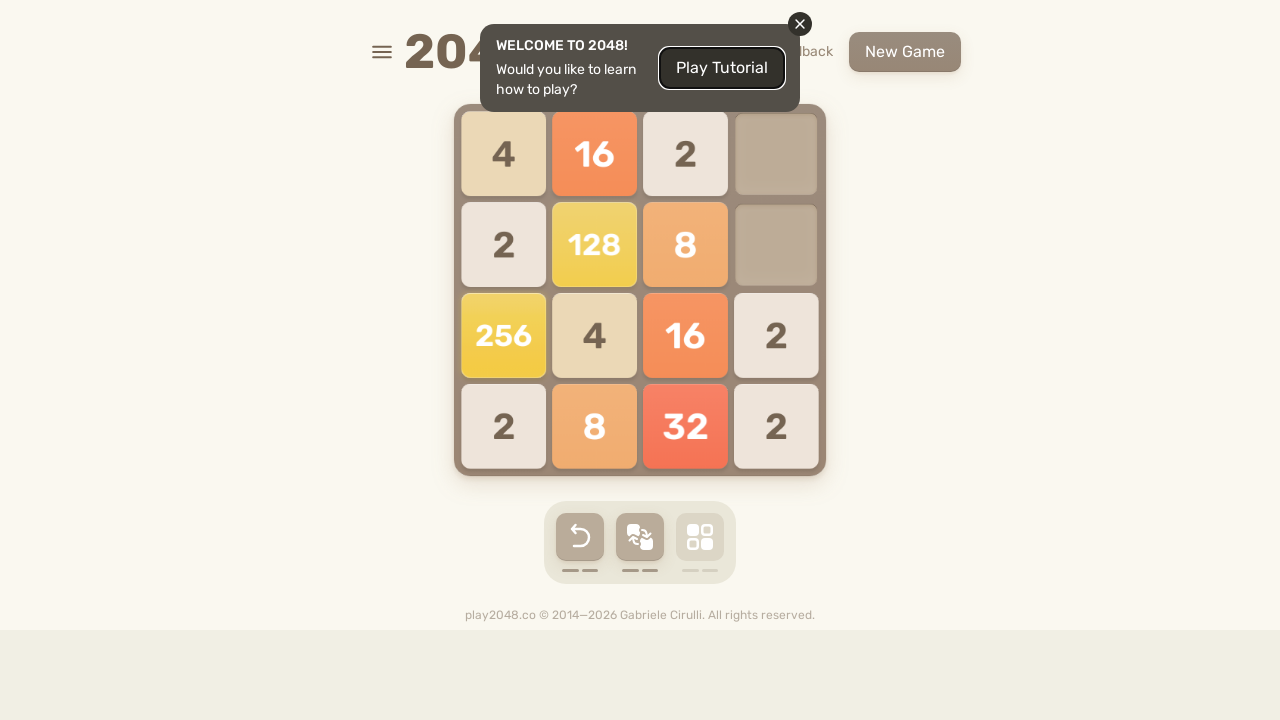

Pressed ArrowUp key
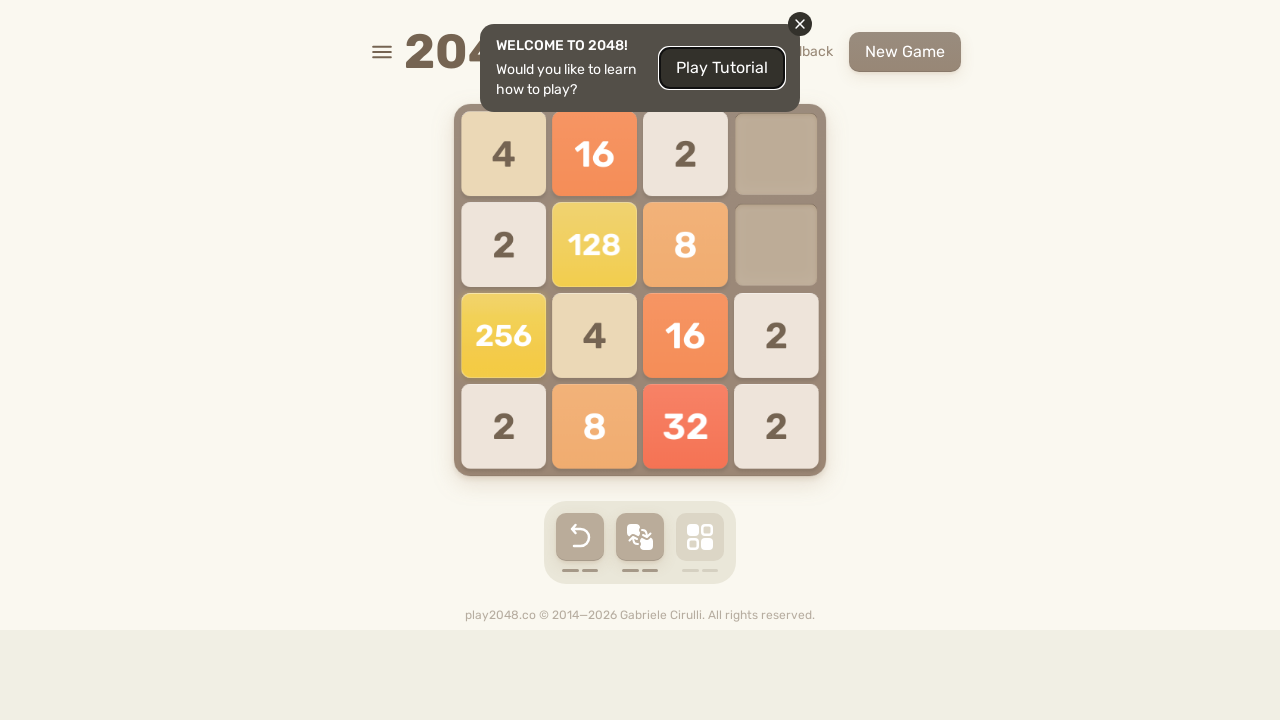

Pressed ArrowRight key
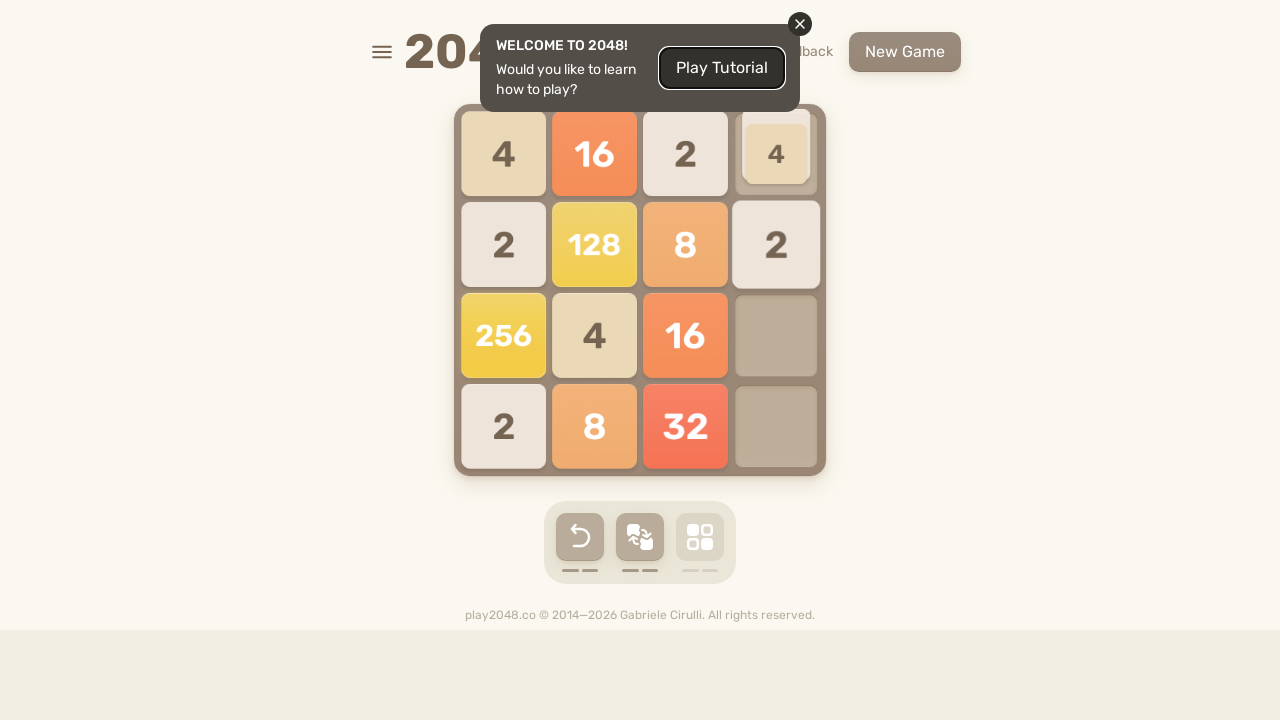

Pressed ArrowDown key
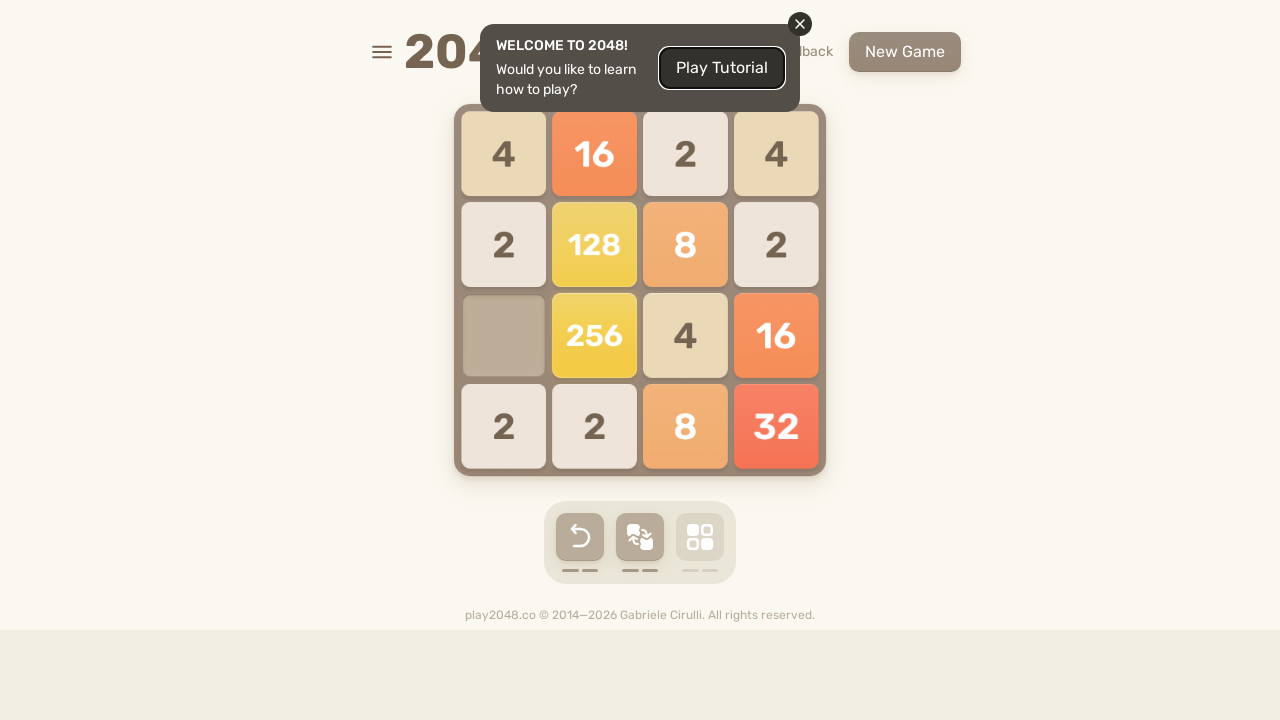

Pressed ArrowLeft key
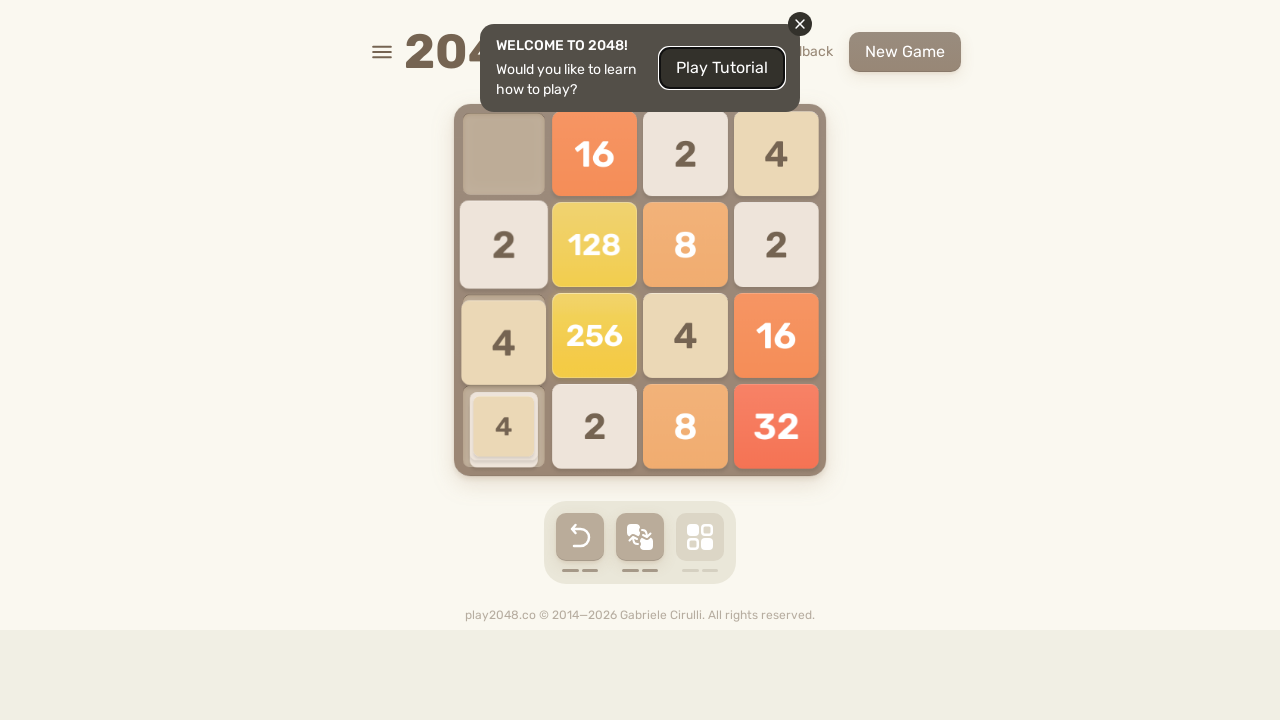

Checked for game over message
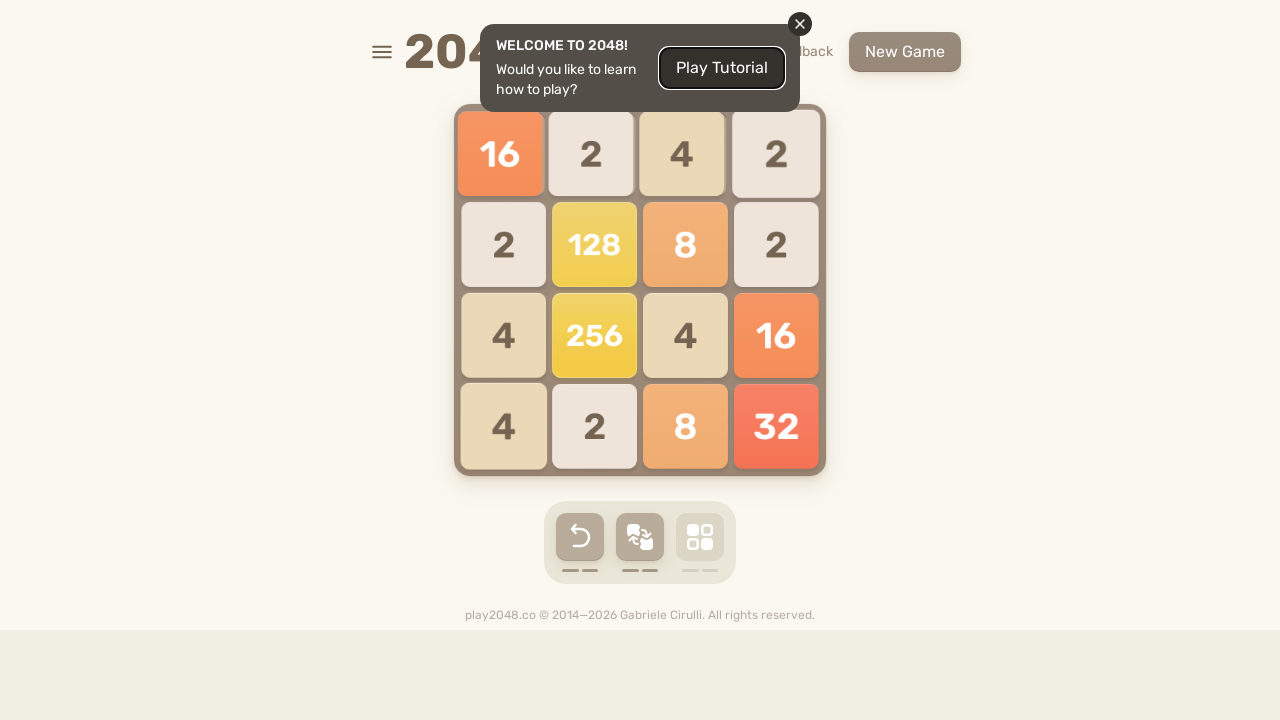

Pressed ArrowUp key
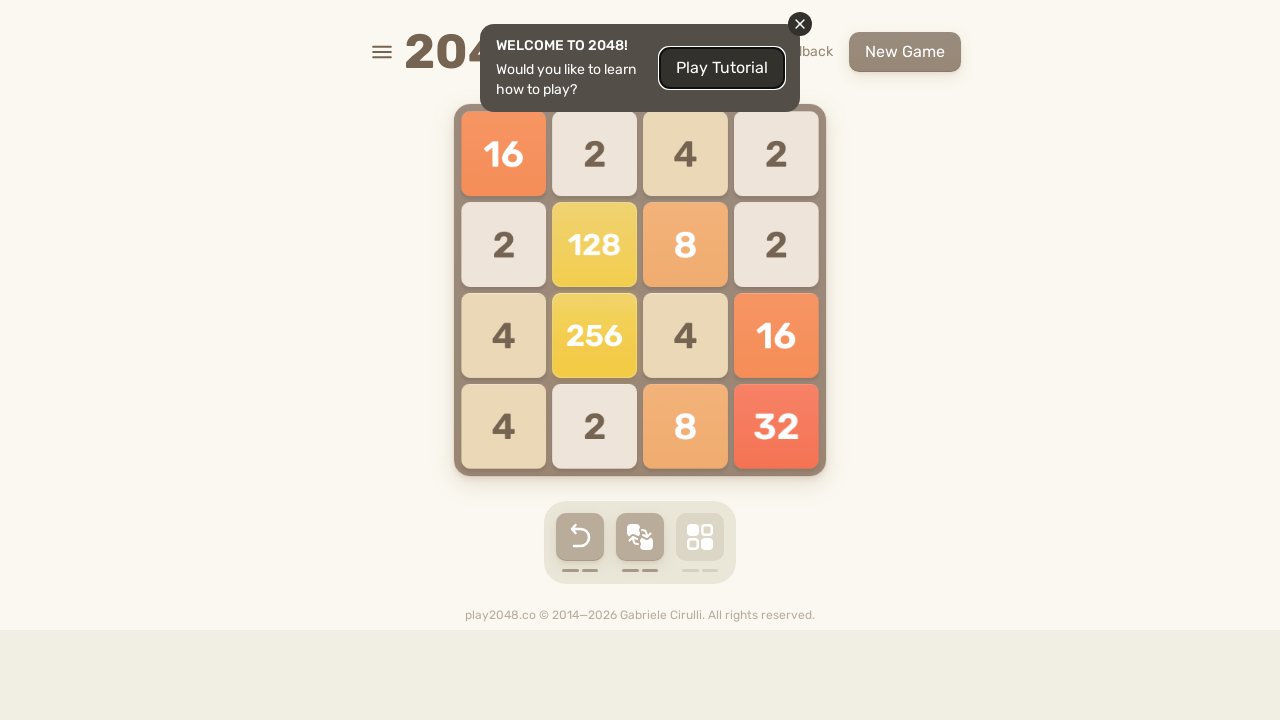

Pressed ArrowRight key
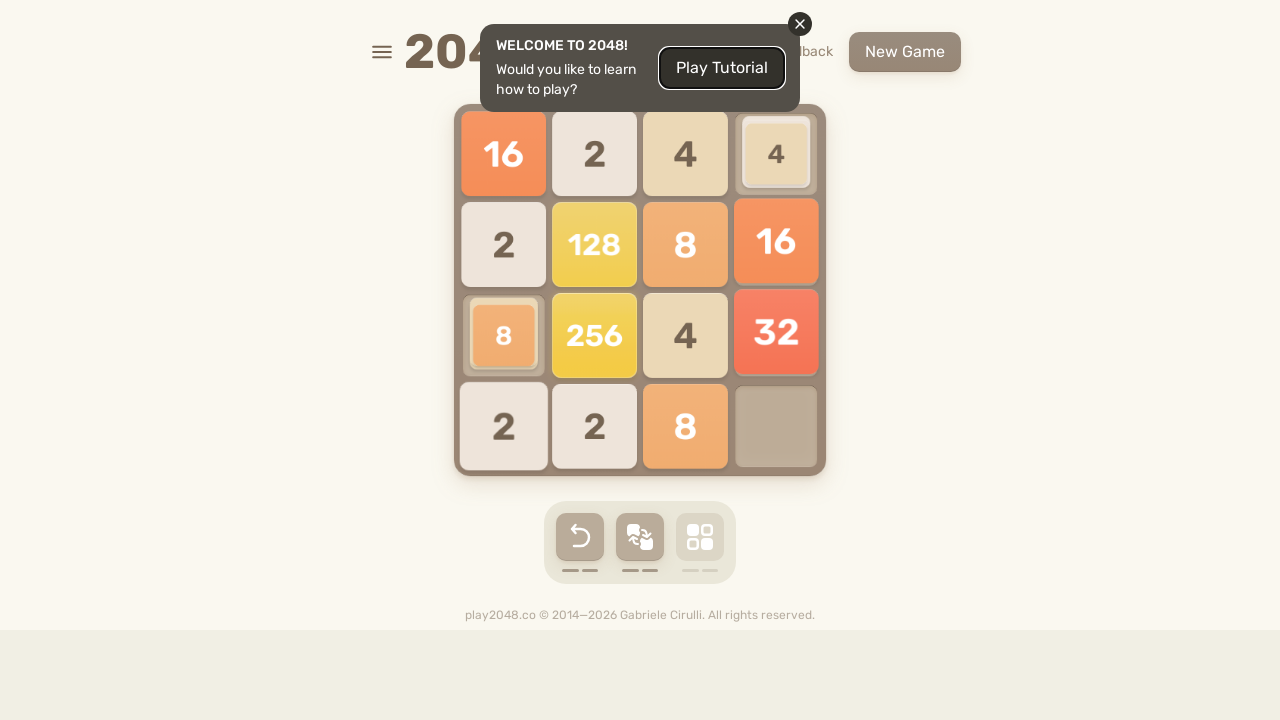

Pressed ArrowDown key
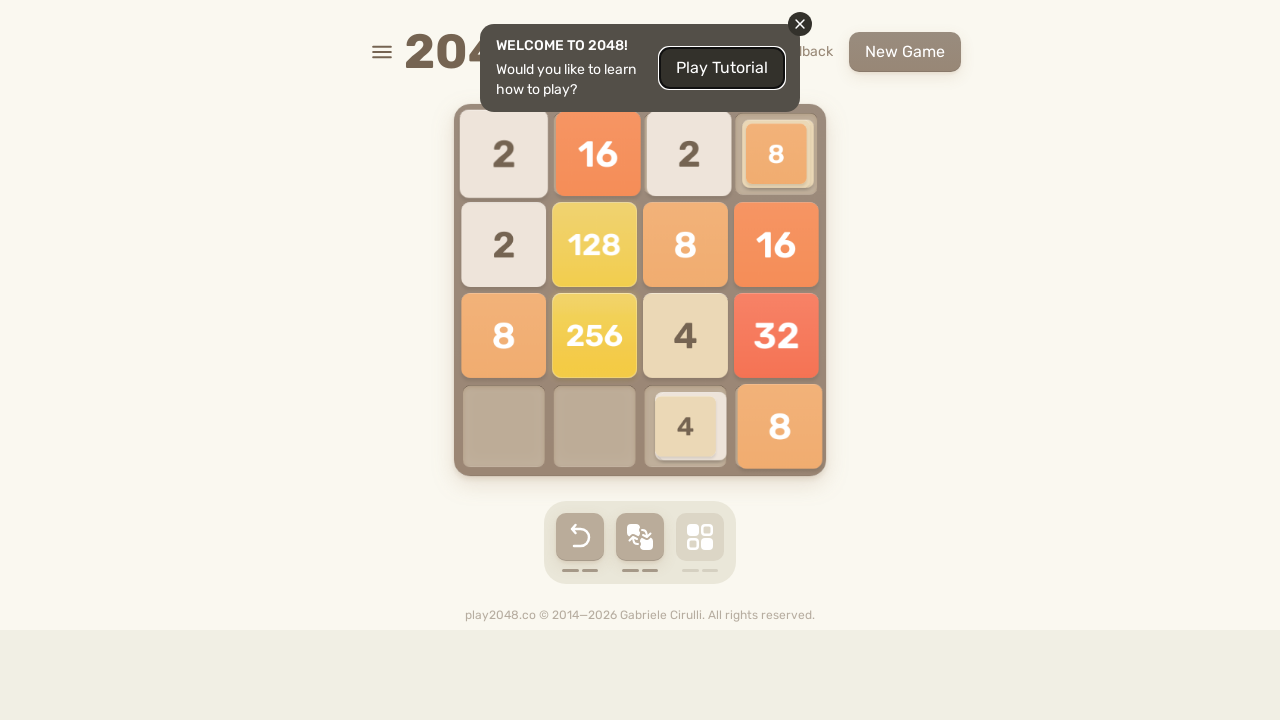

Pressed ArrowLeft key
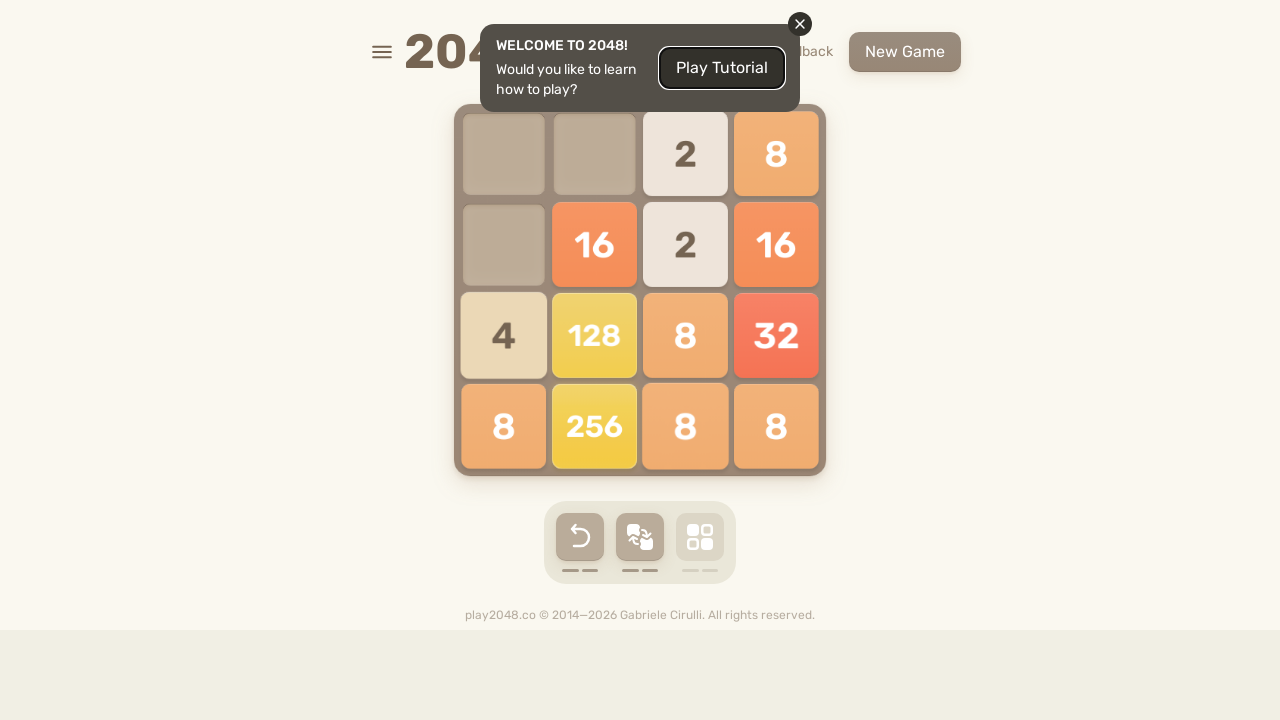

Checked for game over message
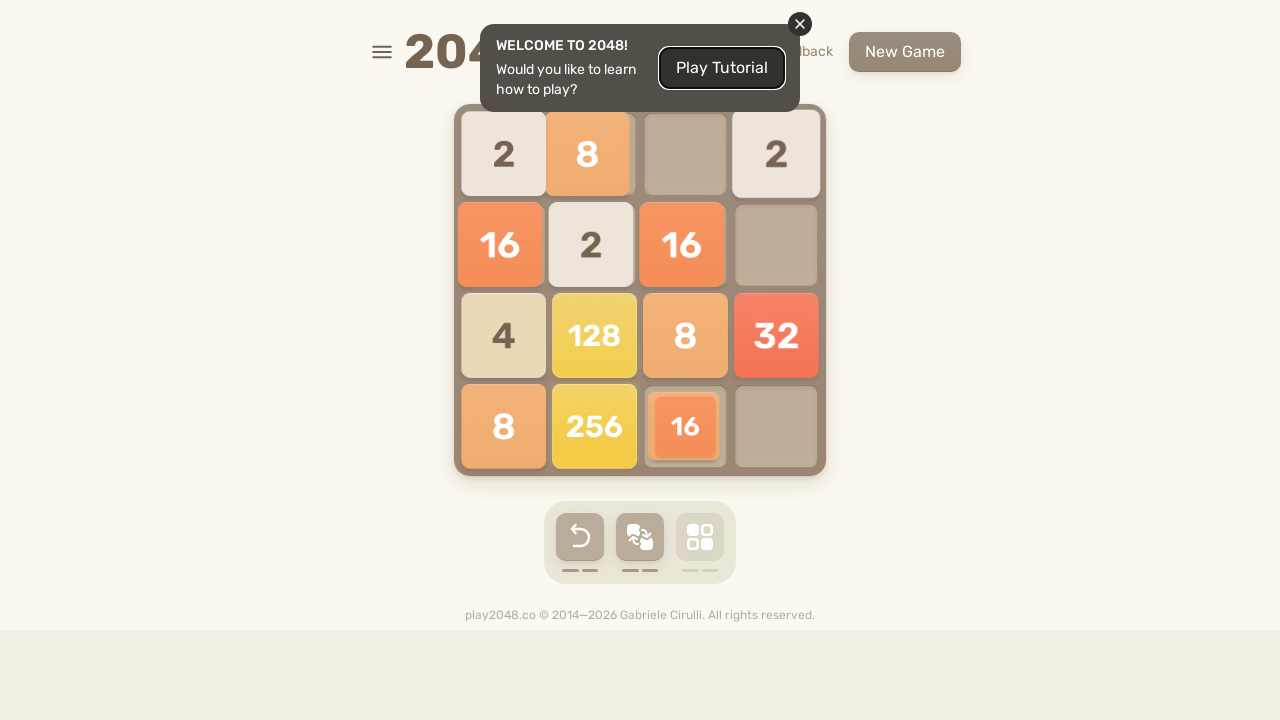

Pressed ArrowUp key
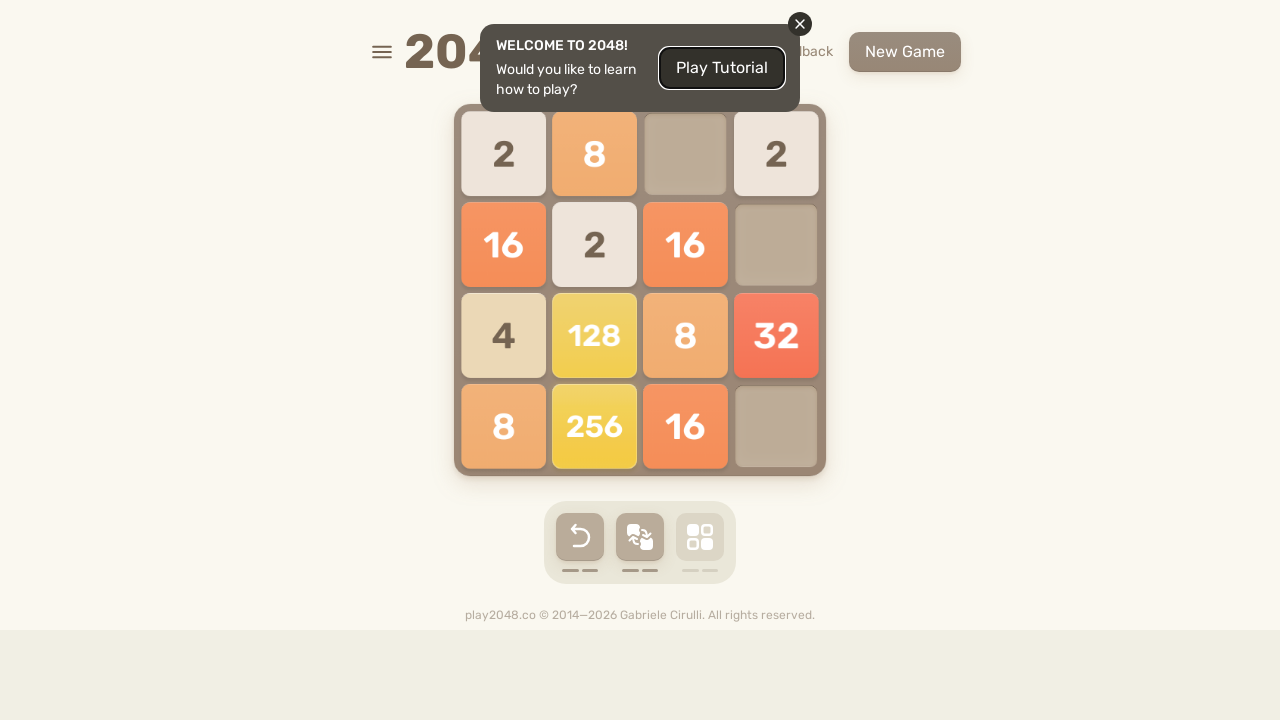

Pressed ArrowRight key
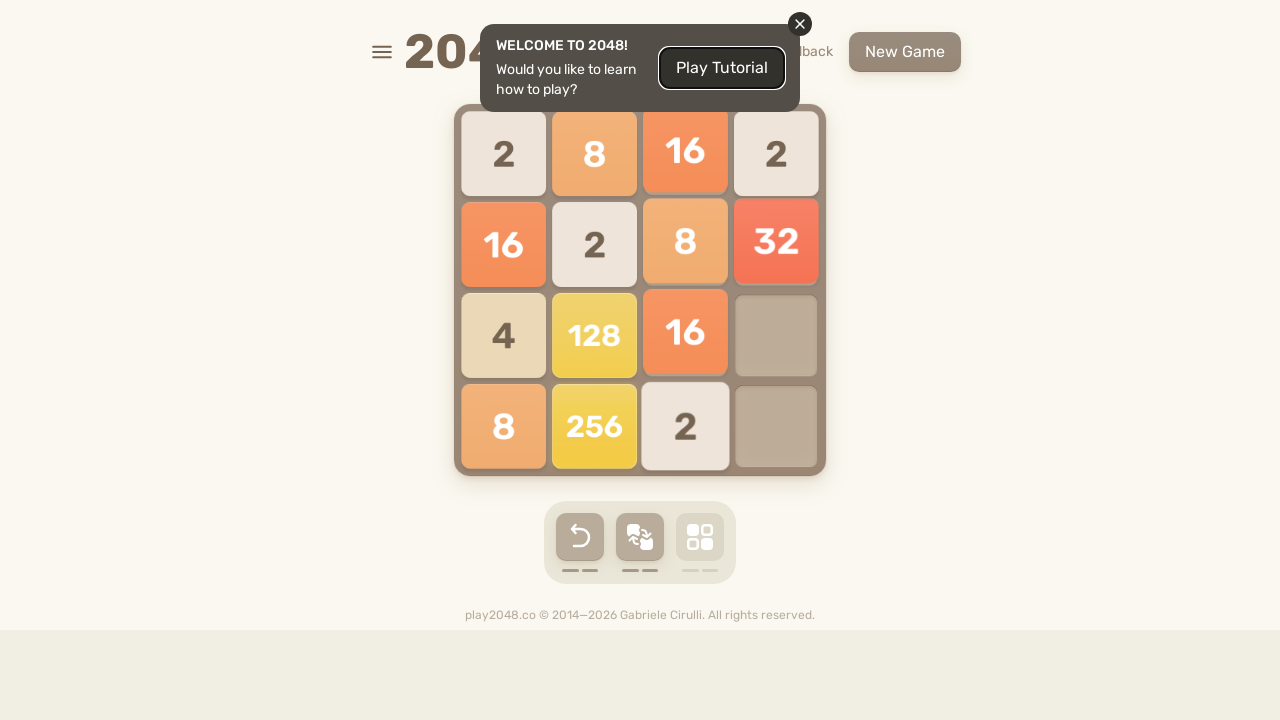

Pressed ArrowDown key
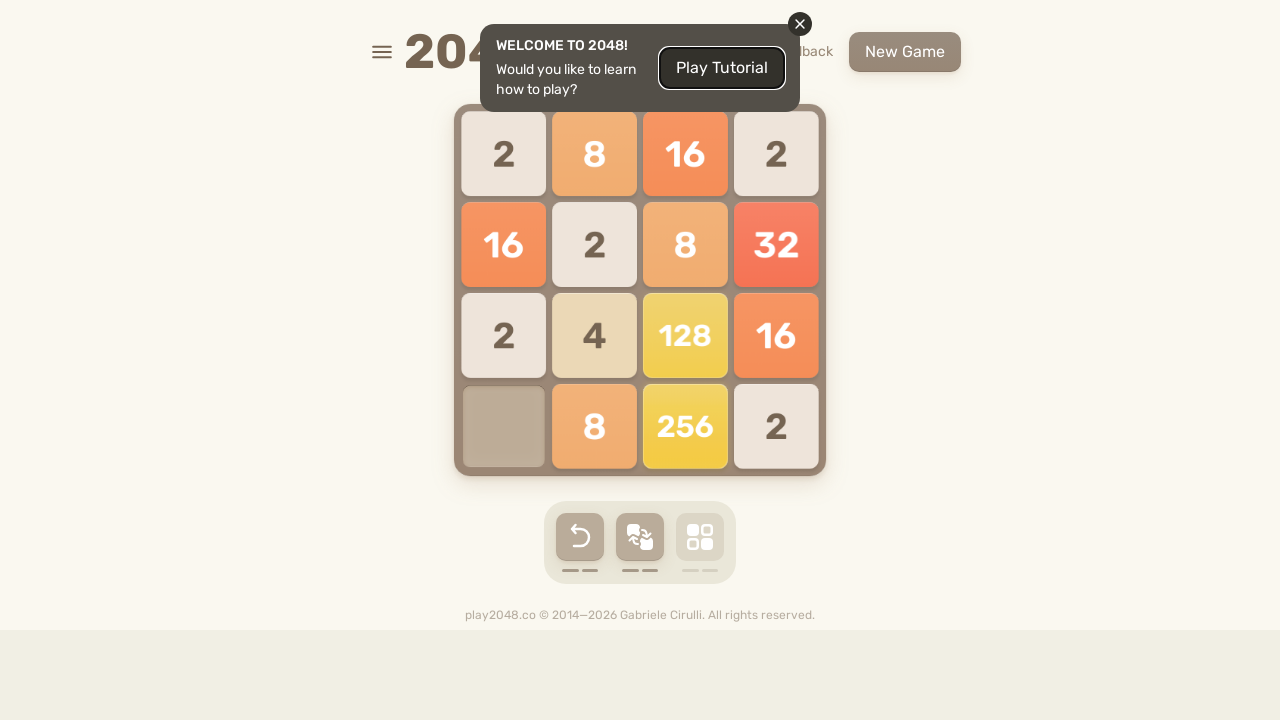

Pressed ArrowLeft key
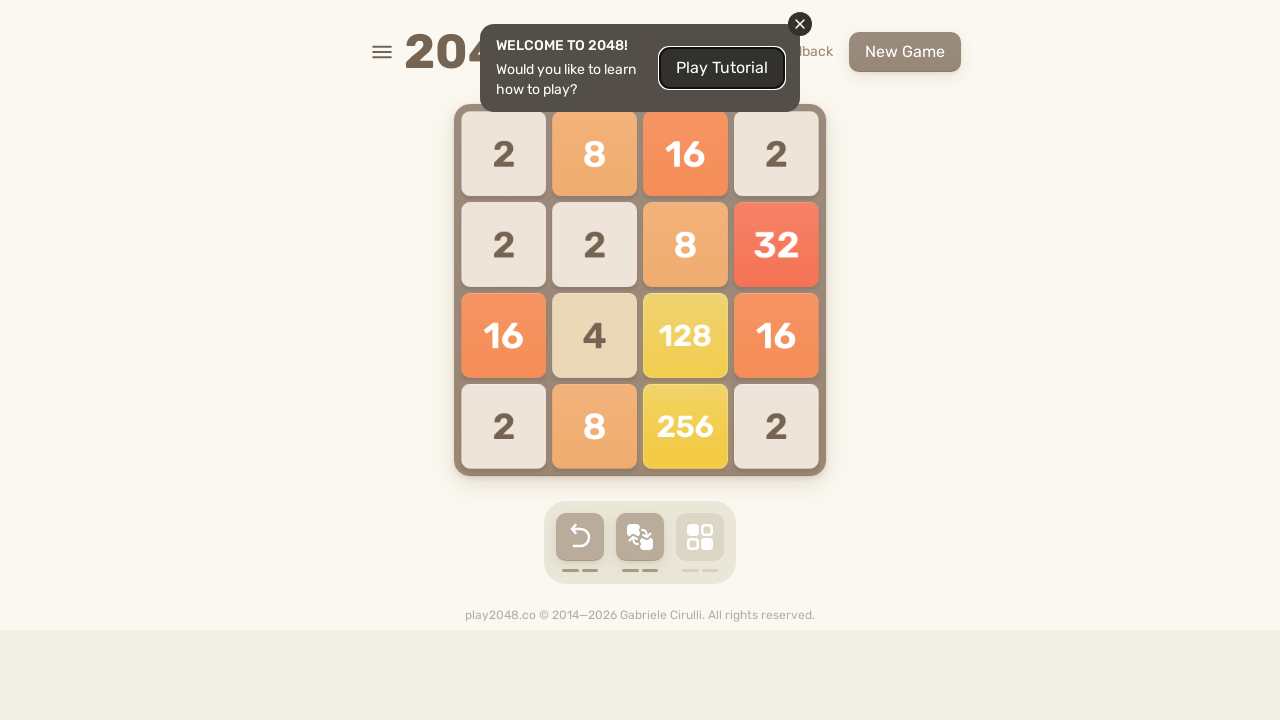

Checked for game over message
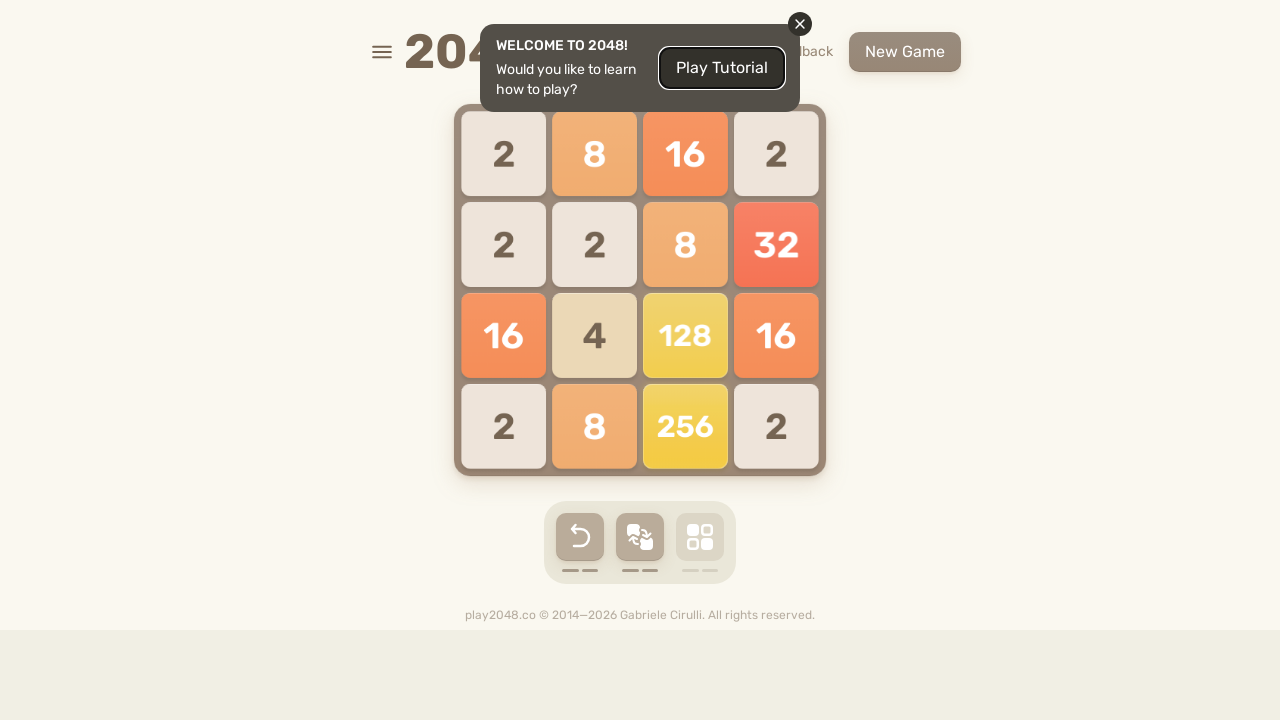

Pressed ArrowUp key
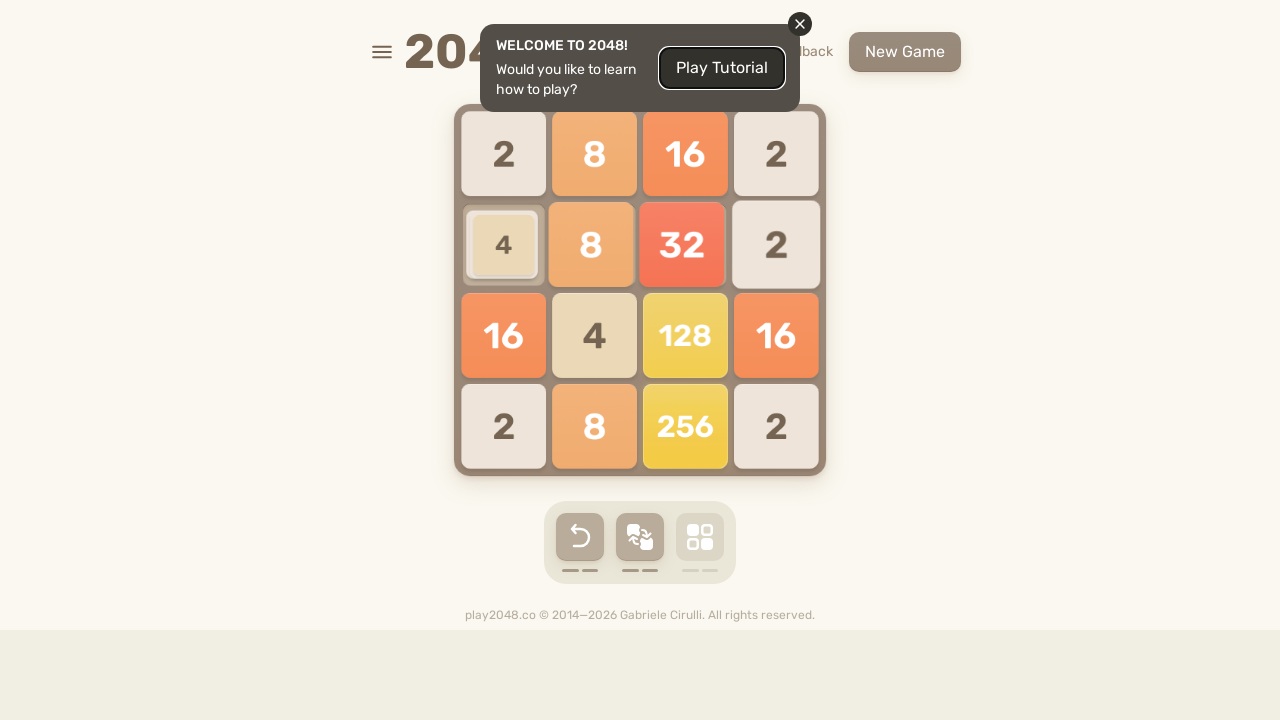

Pressed ArrowRight key
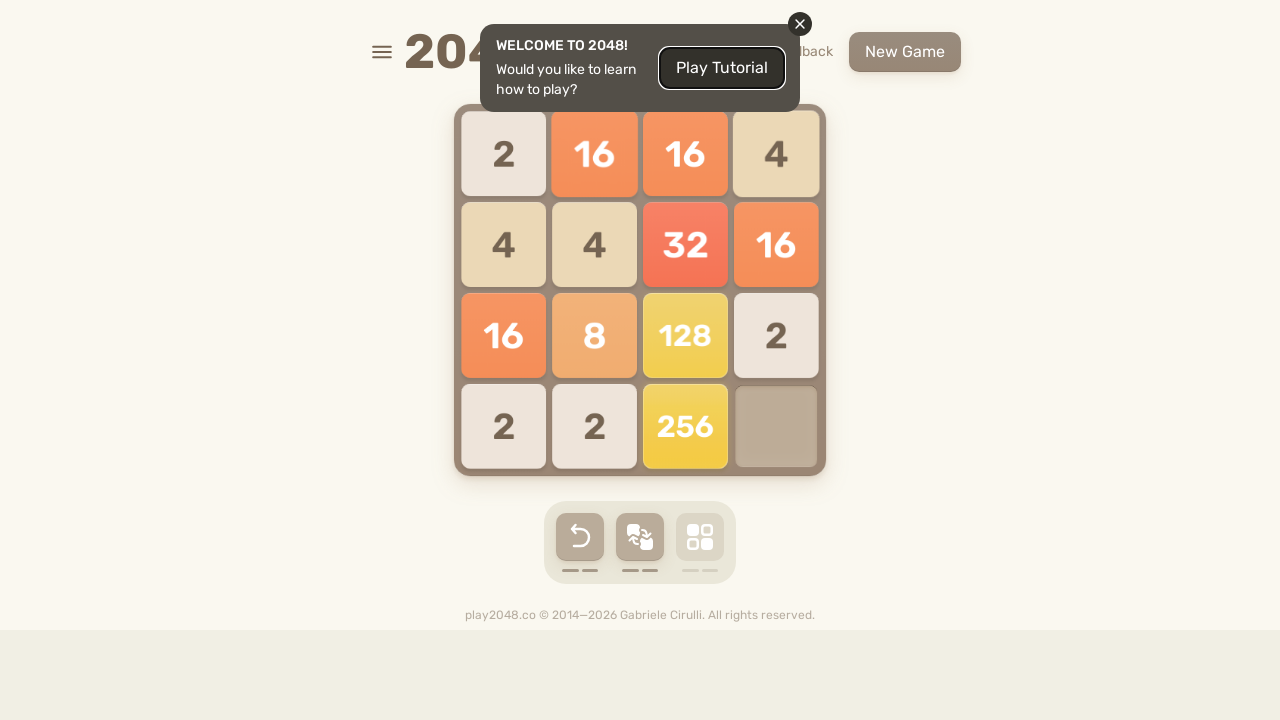

Pressed ArrowDown key
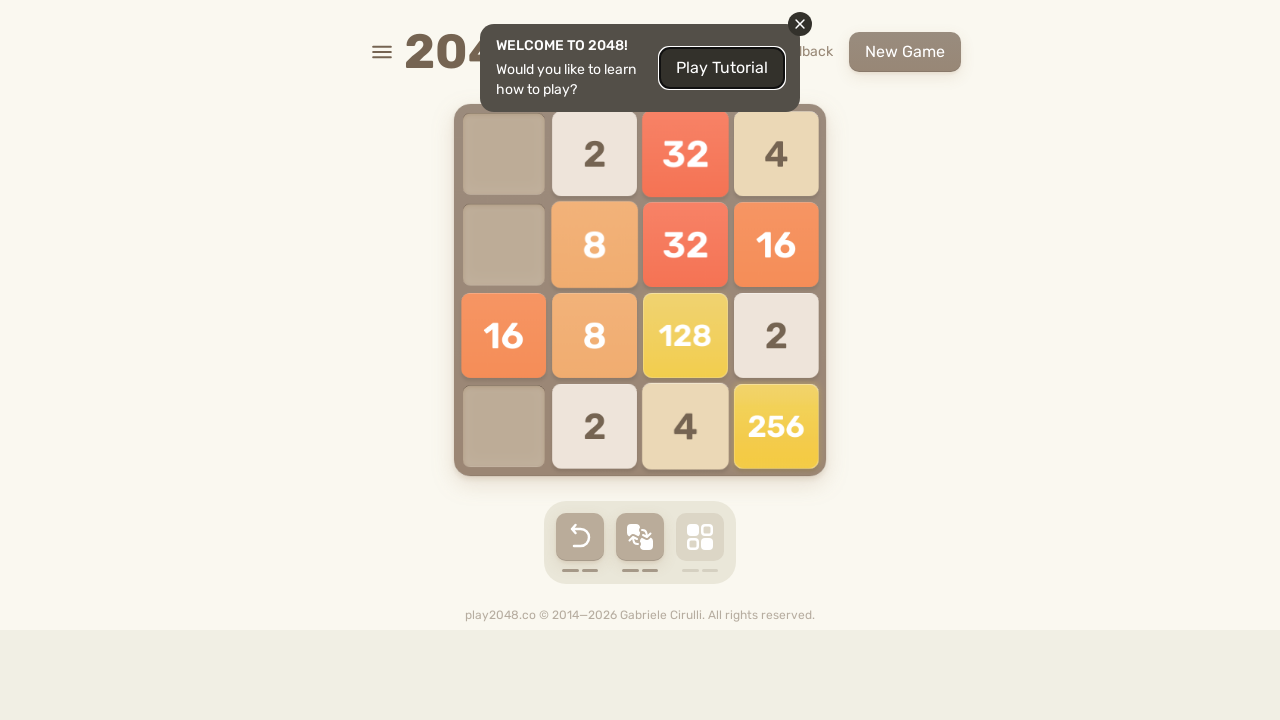

Pressed ArrowLeft key
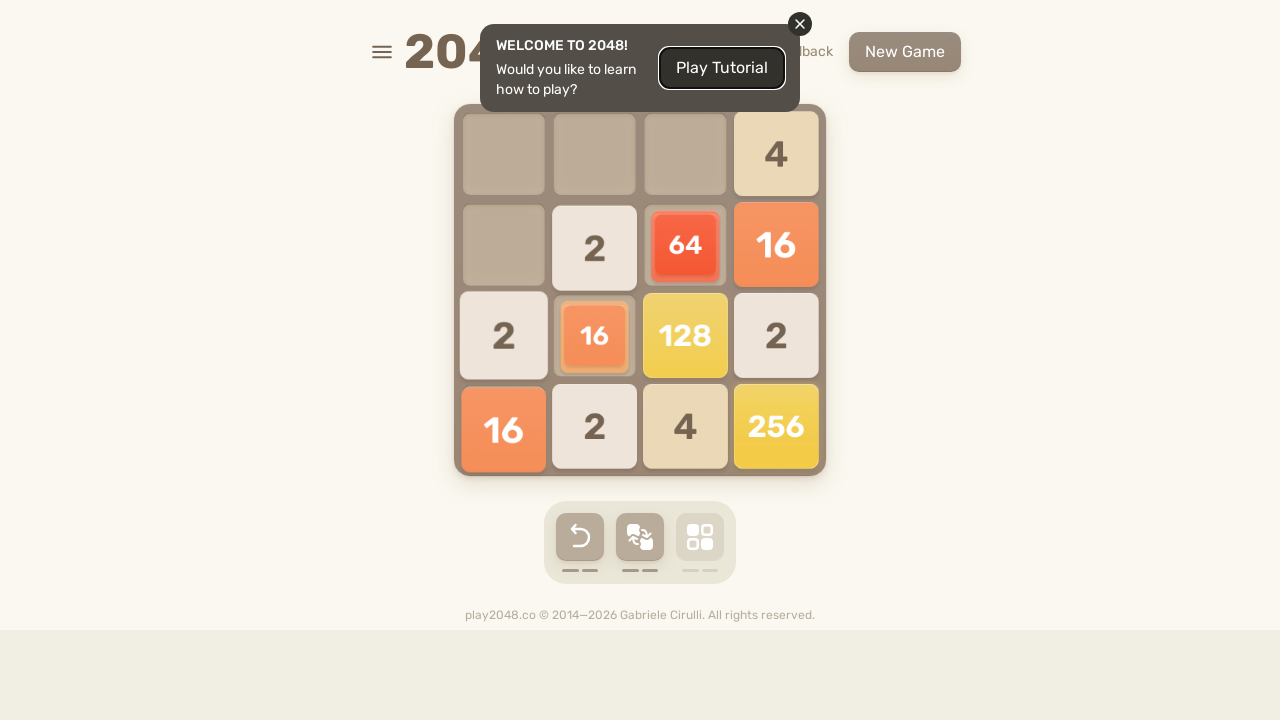

Checked for game over message
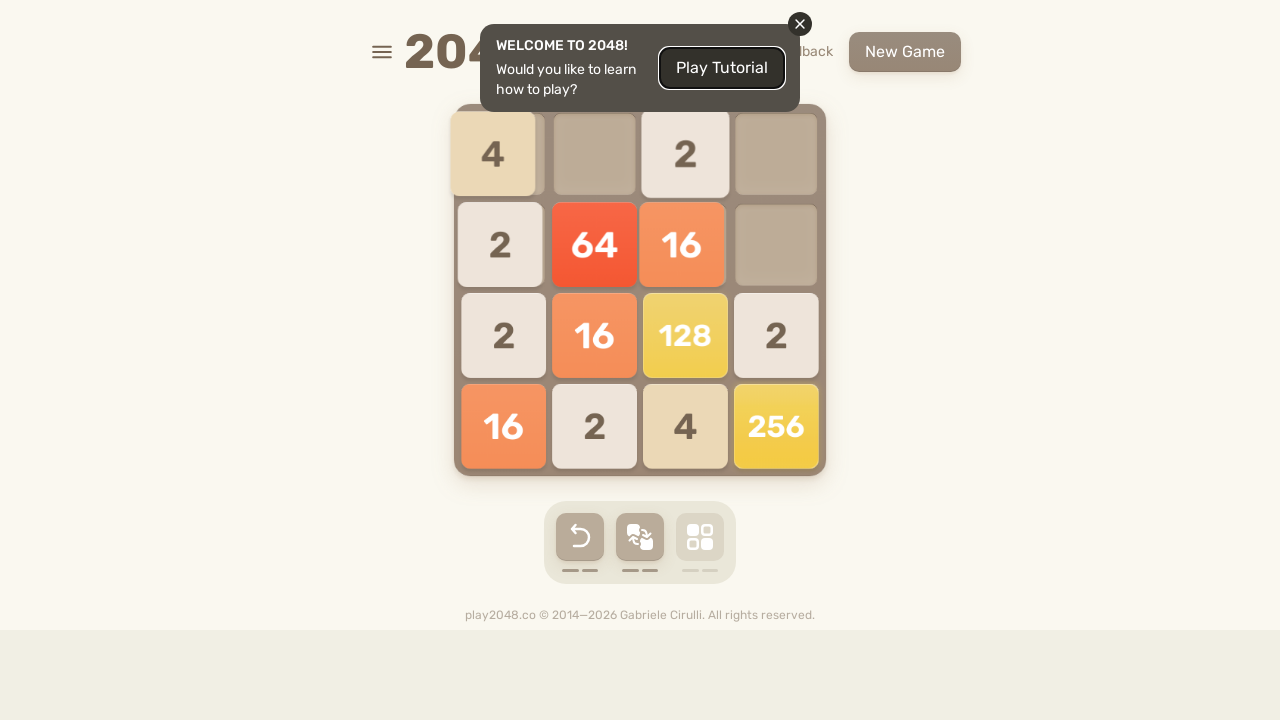

Pressed ArrowUp key
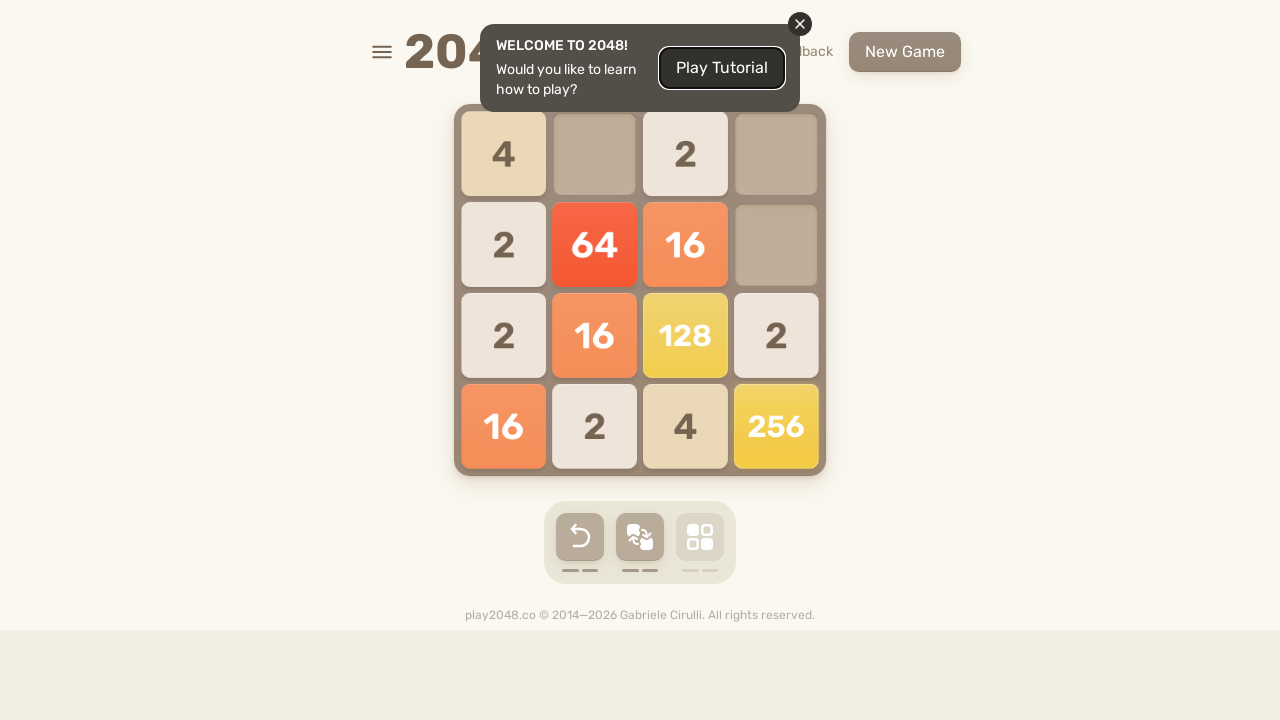

Pressed ArrowRight key
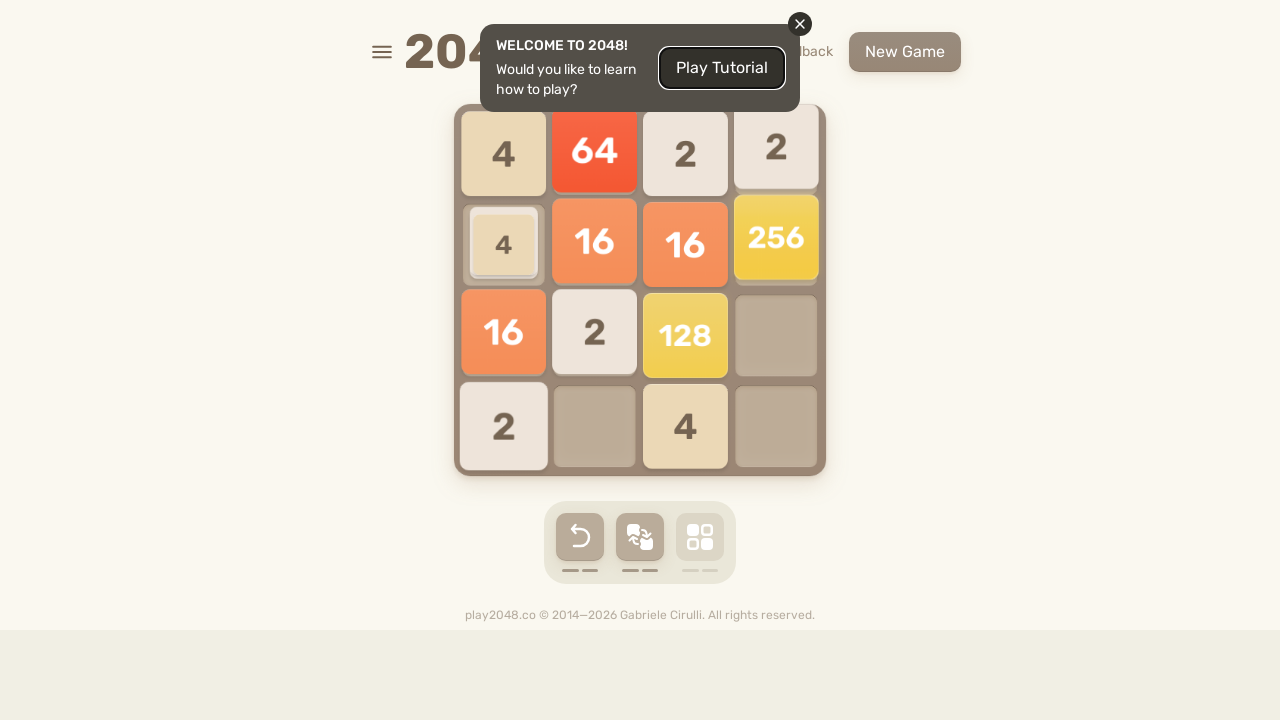

Pressed ArrowDown key
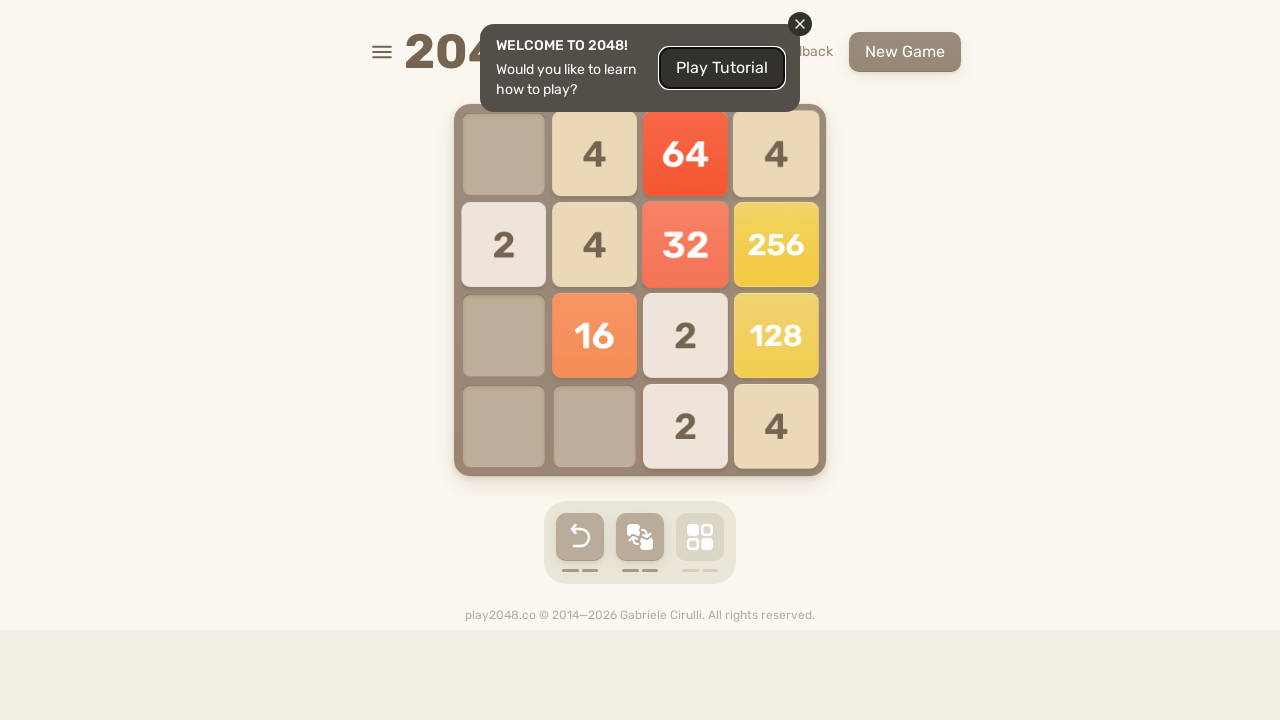

Pressed ArrowLeft key
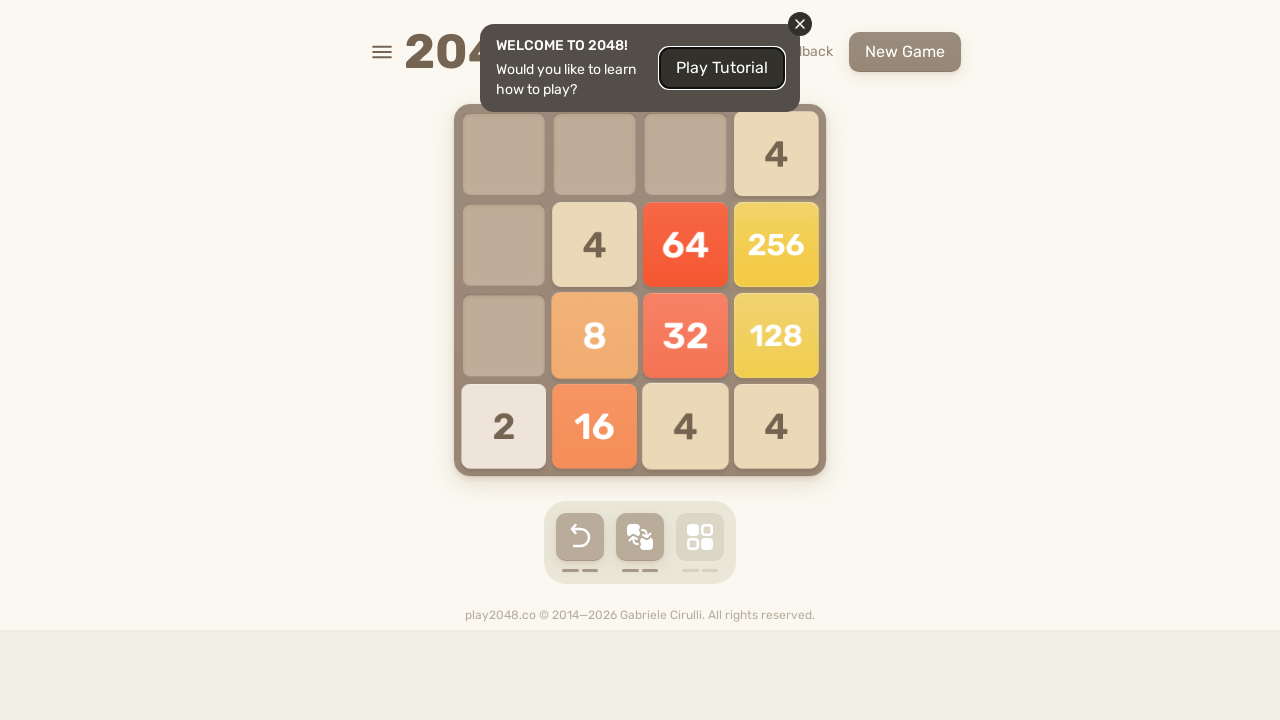

Checked for game over message
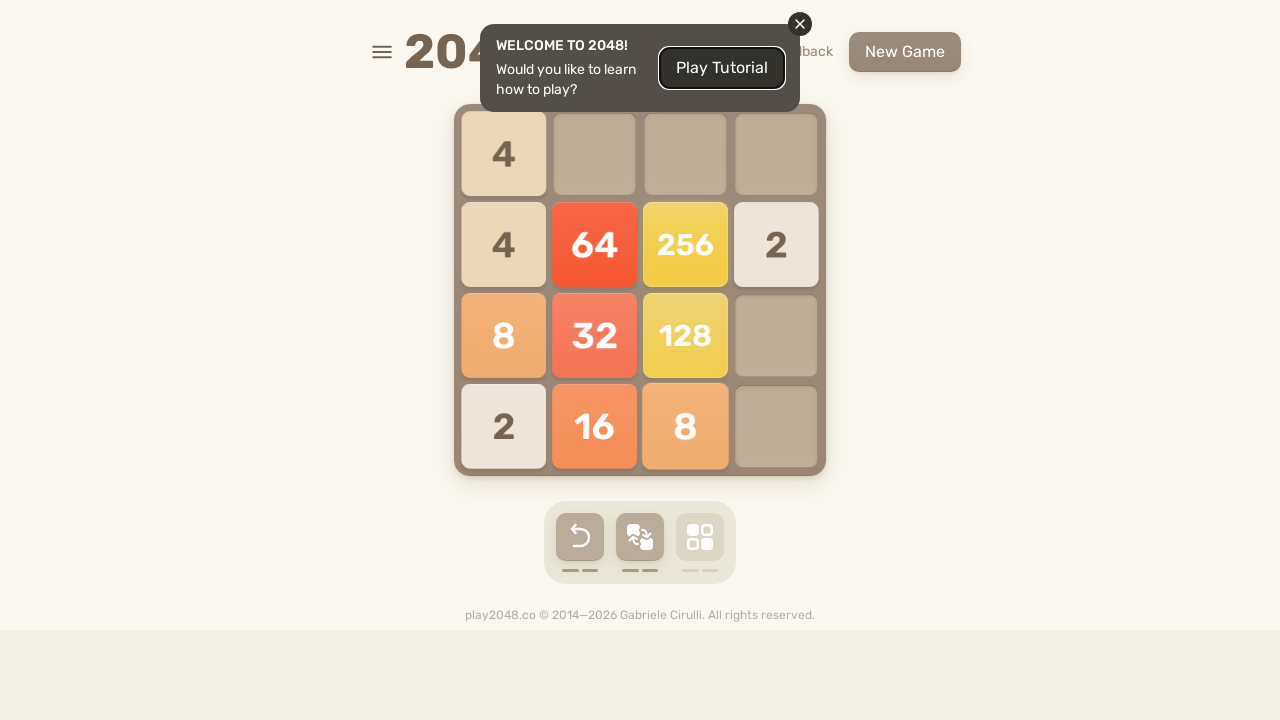

Pressed ArrowUp key
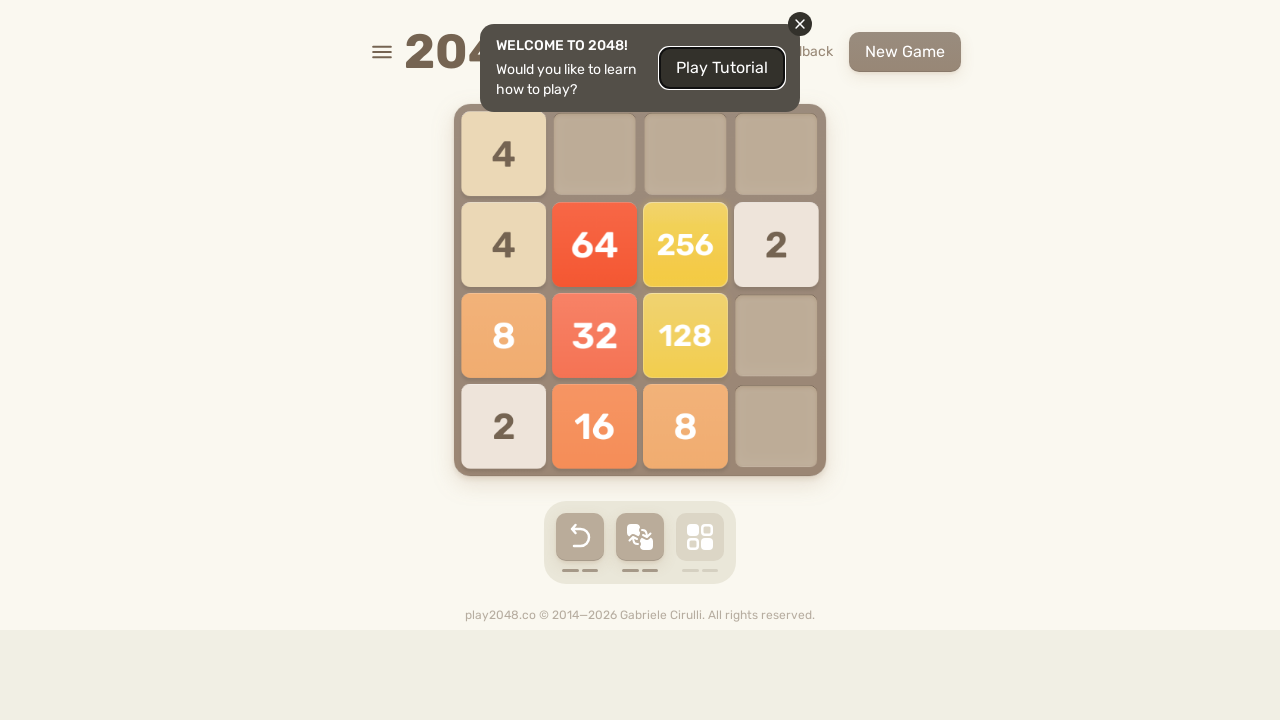

Pressed ArrowRight key
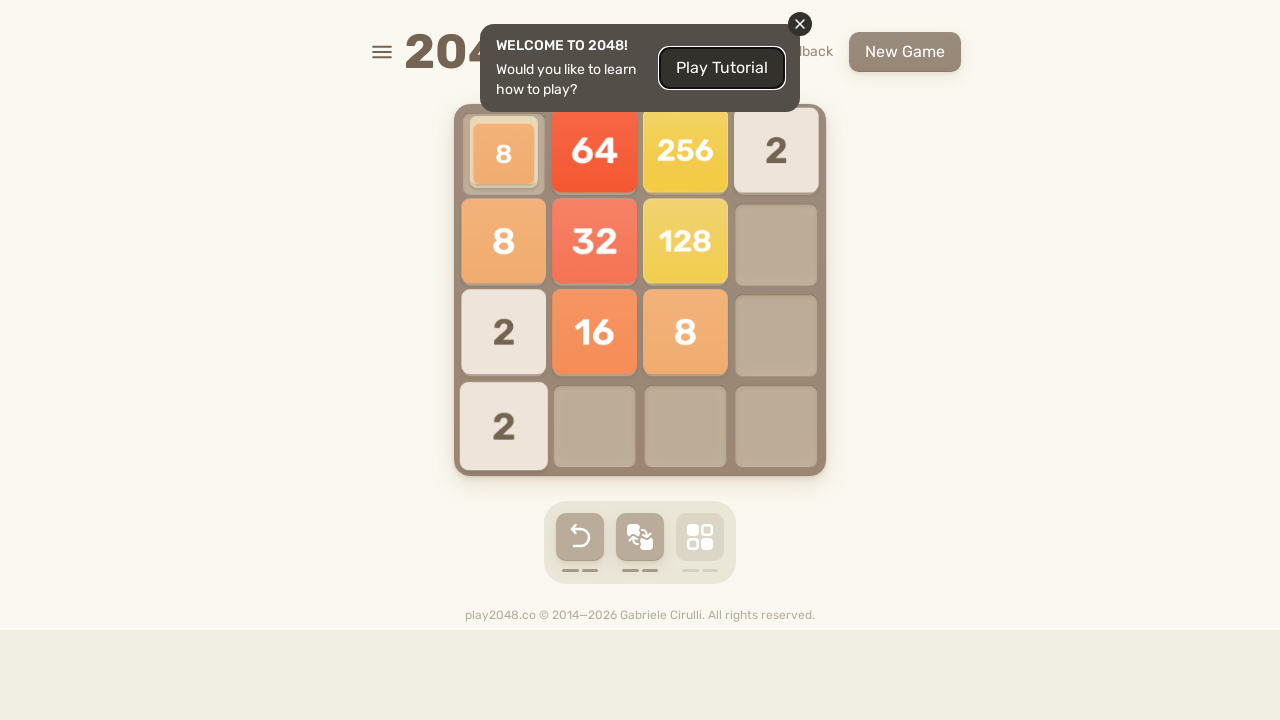

Pressed ArrowDown key
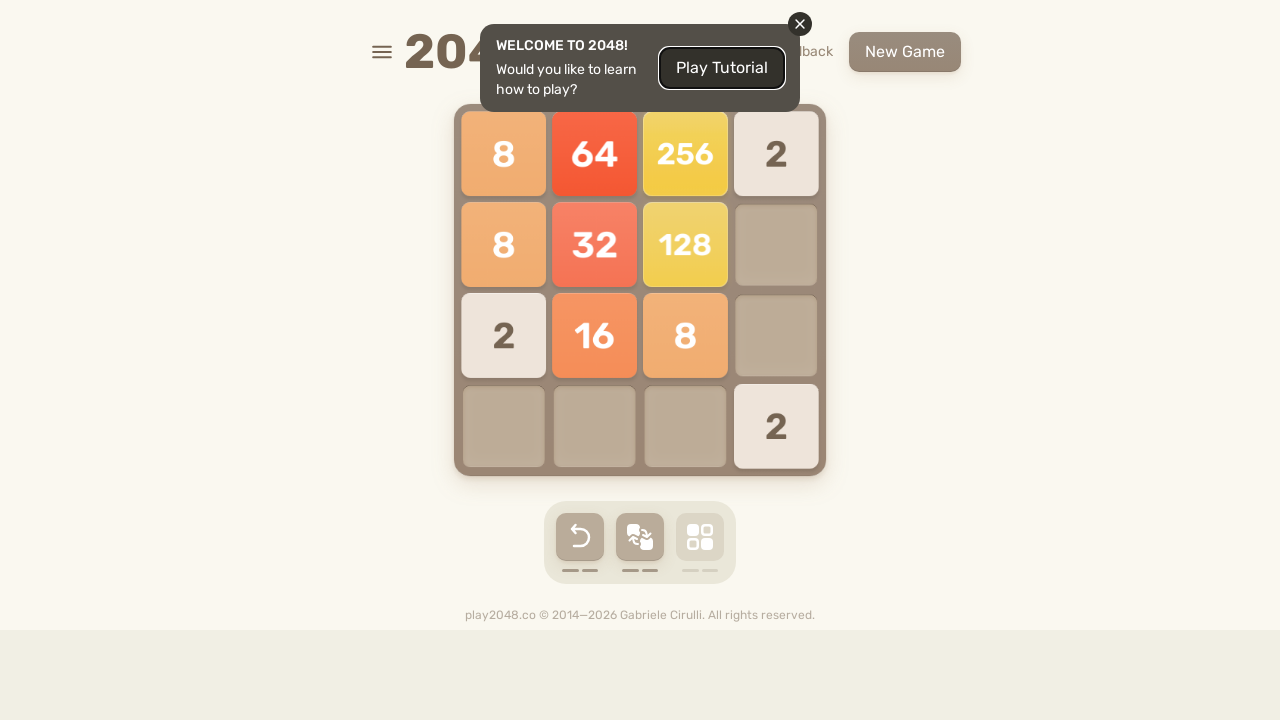

Pressed ArrowLeft key
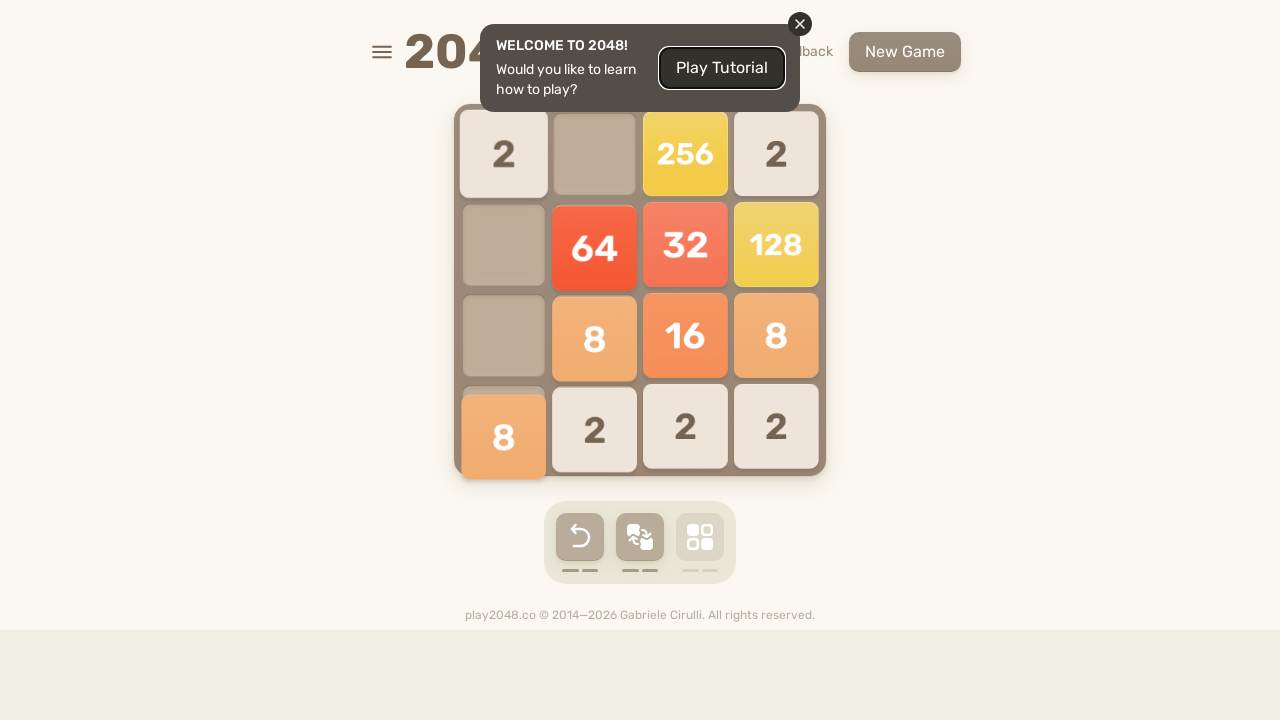

Checked for game over message
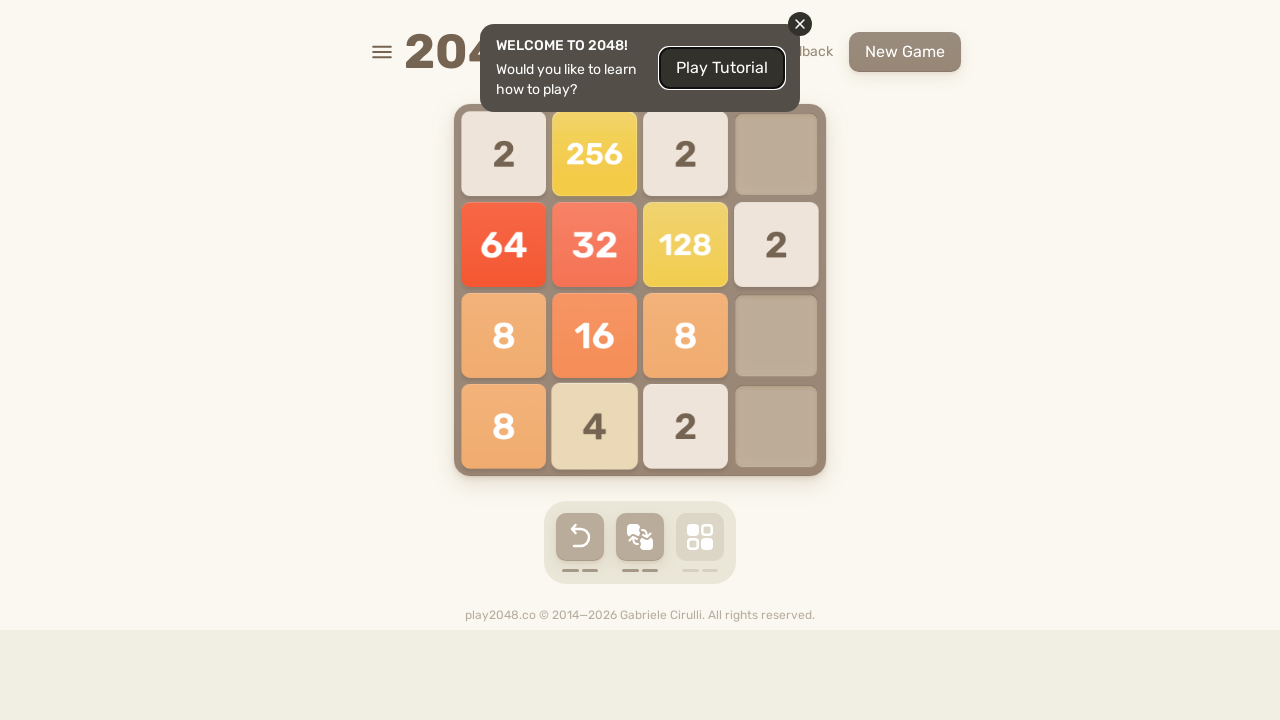

Pressed ArrowUp key
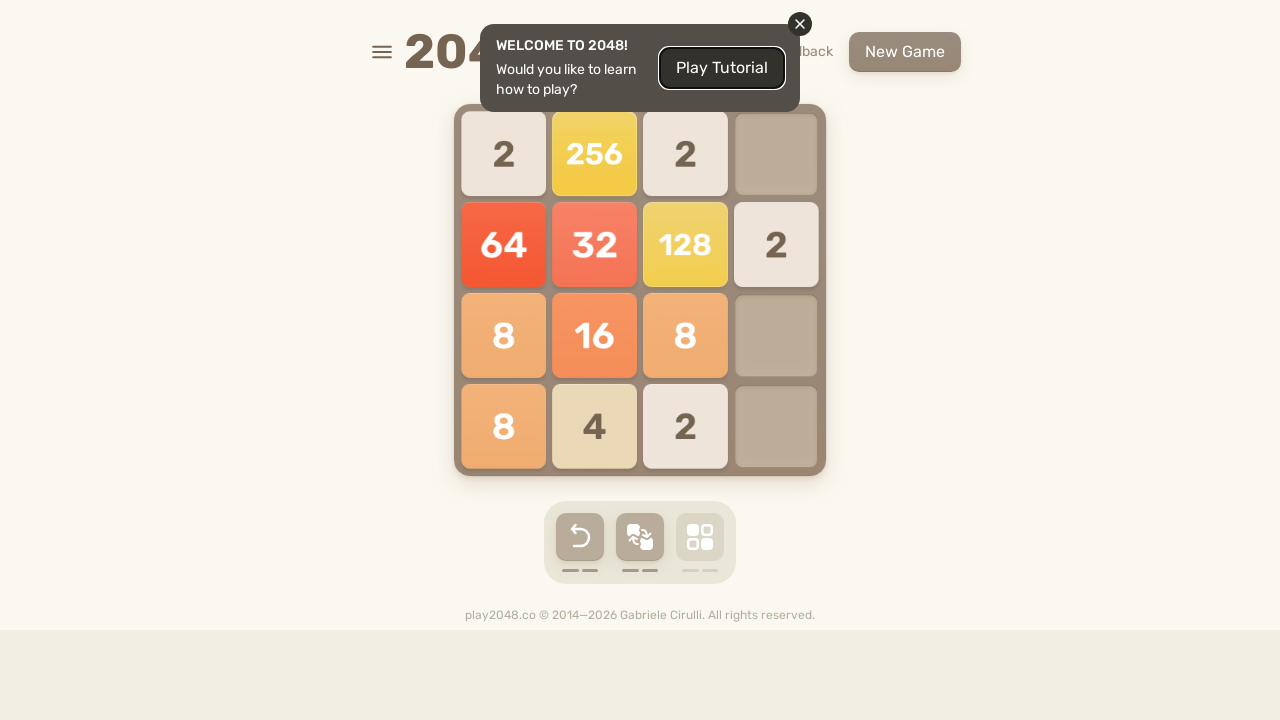

Pressed ArrowRight key
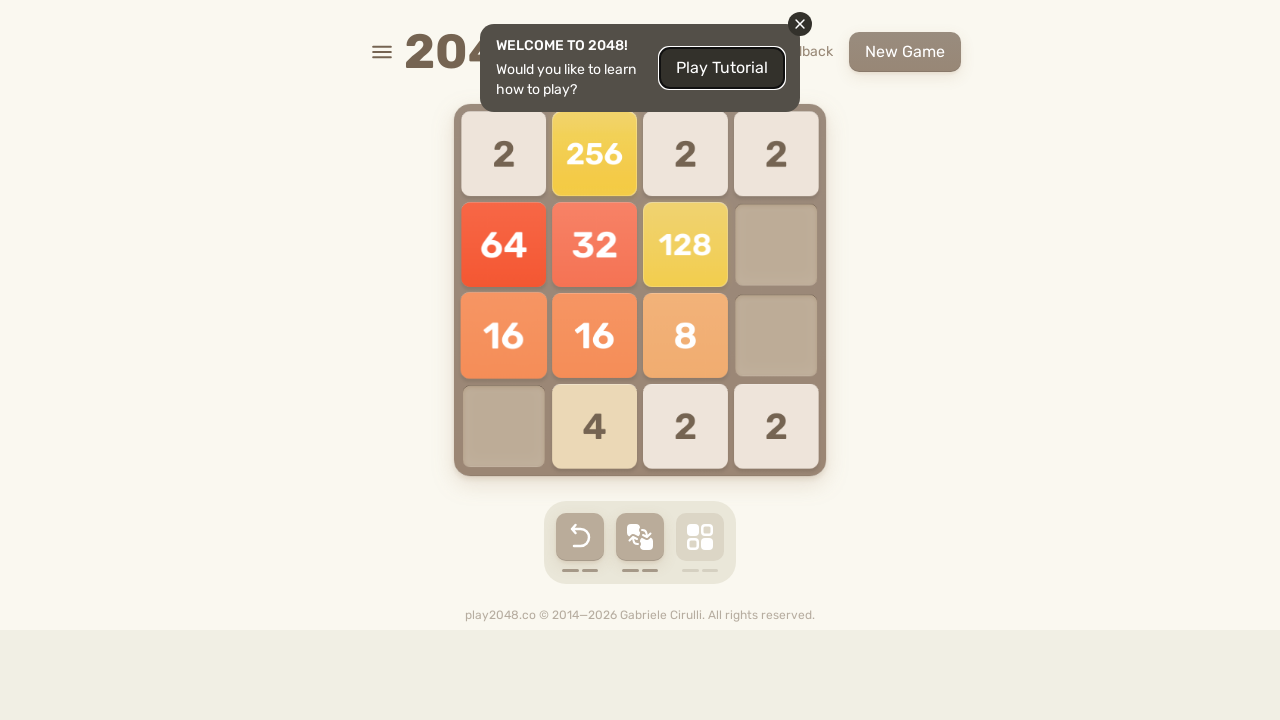

Pressed ArrowDown key
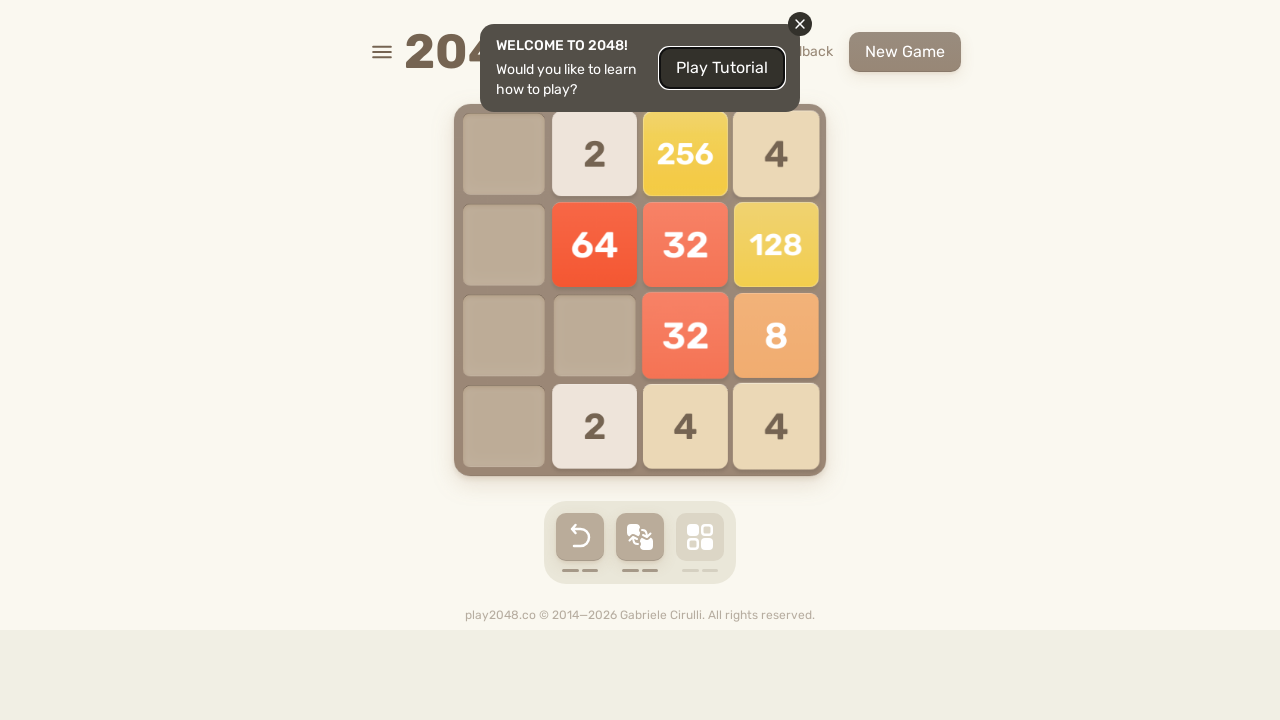

Pressed ArrowLeft key
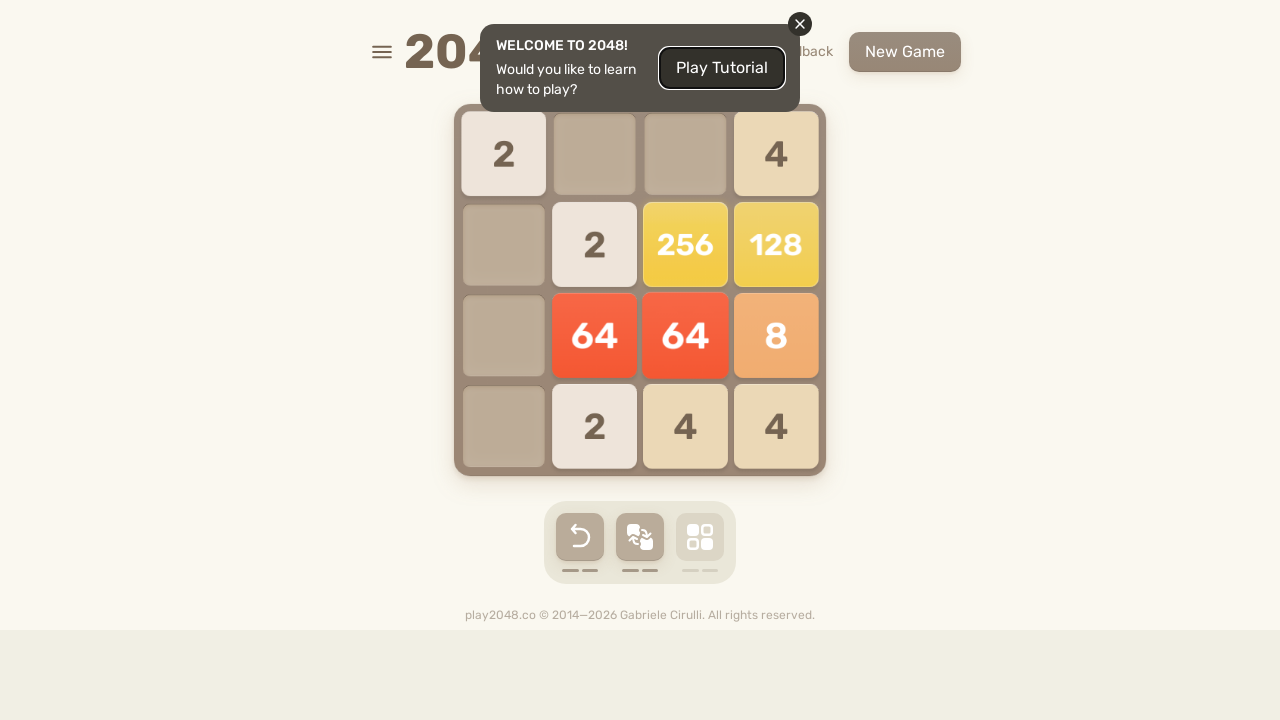

Checked for game over message
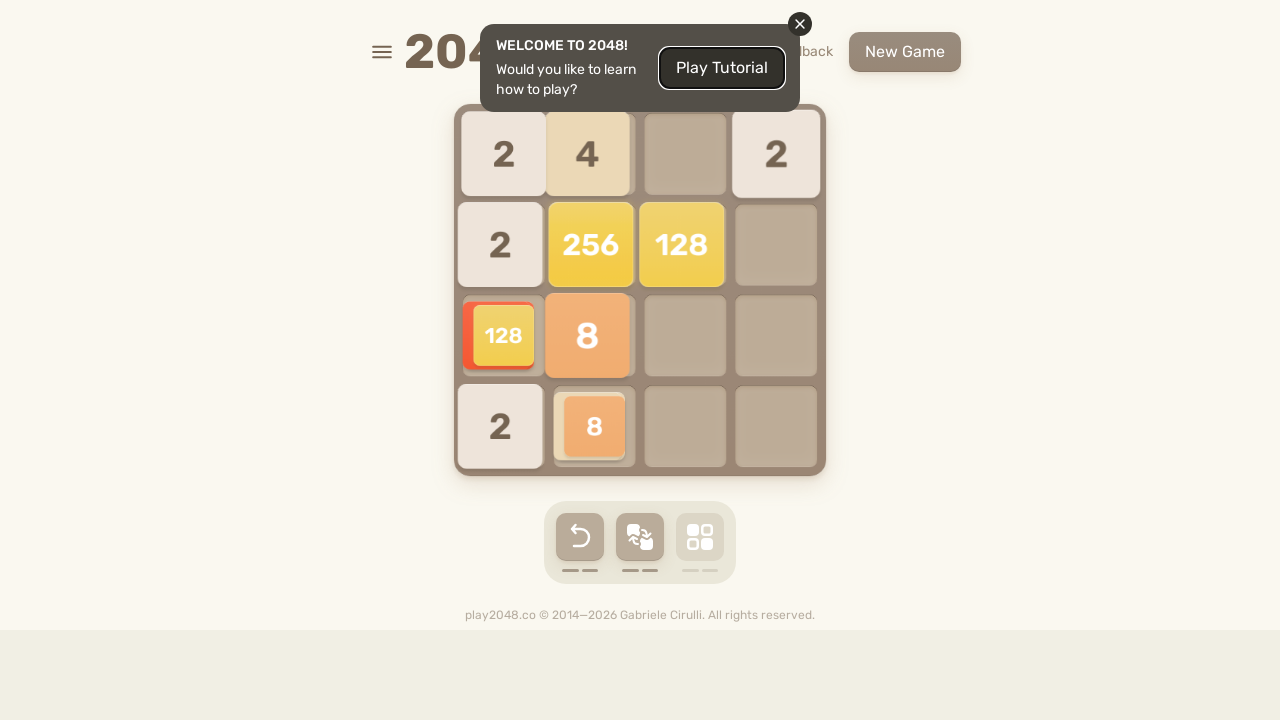

Pressed ArrowUp key
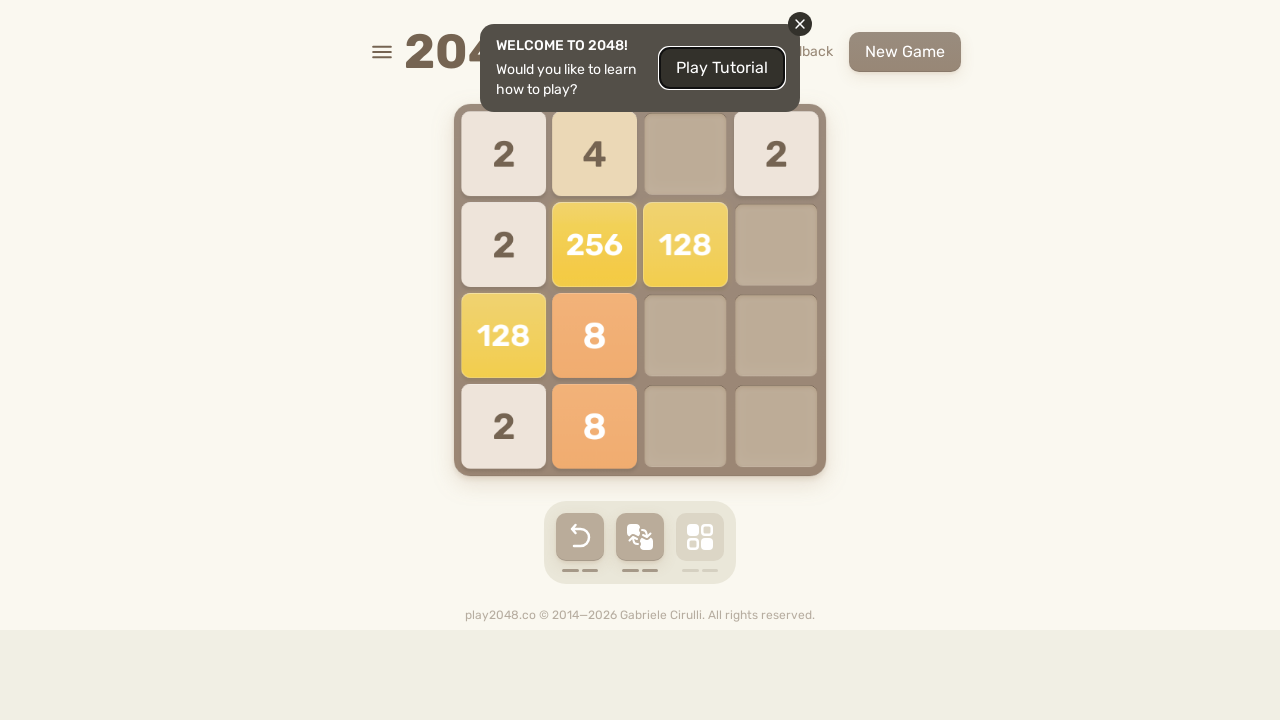

Pressed ArrowRight key
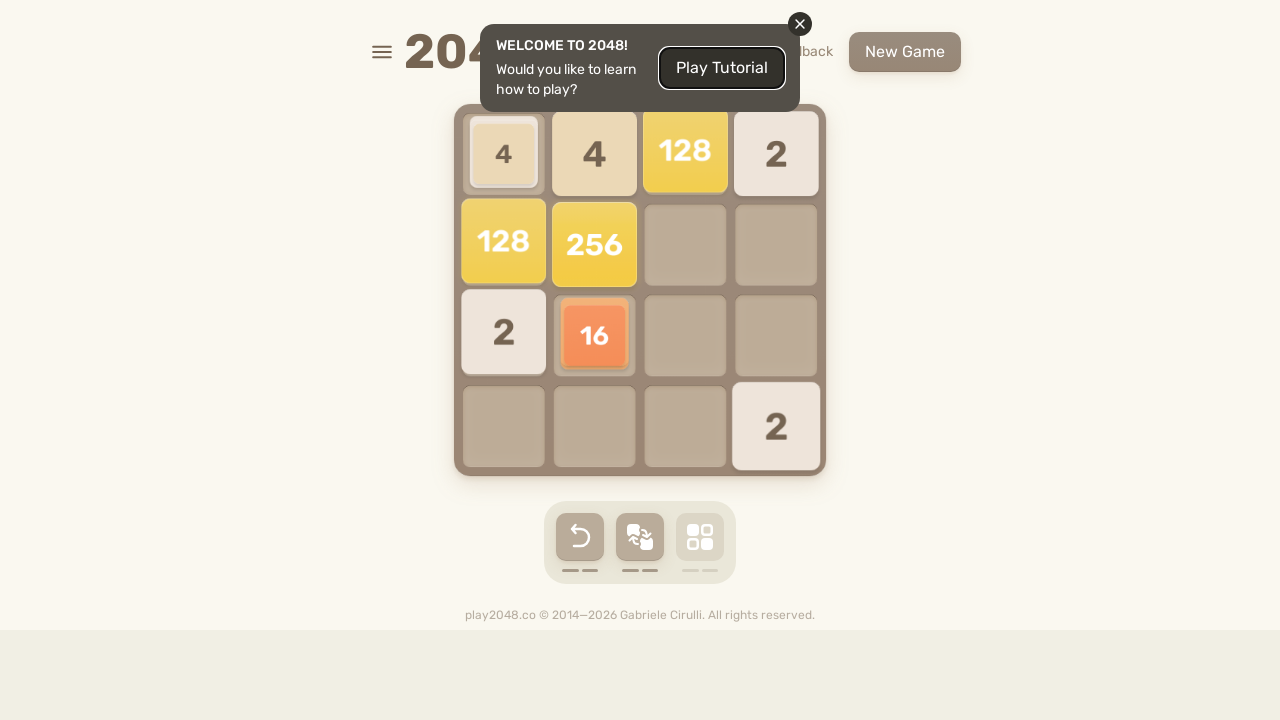

Pressed ArrowDown key
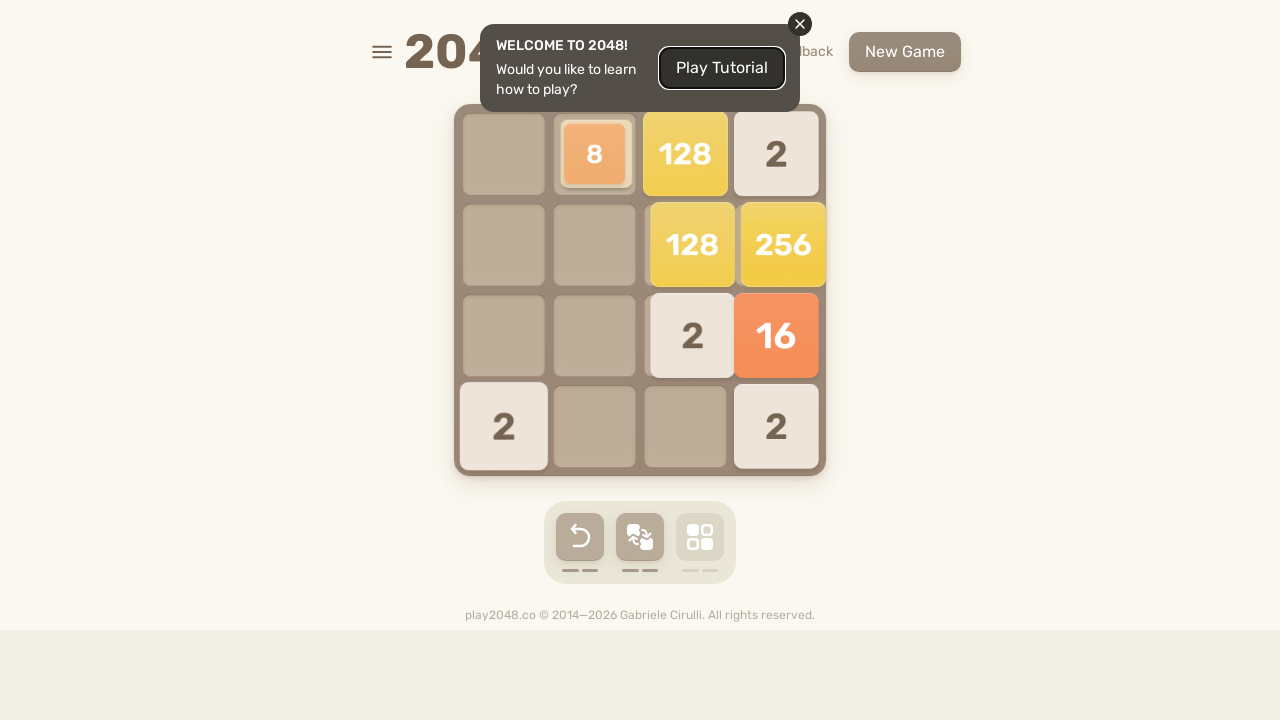

Pressed ArrowLeft key
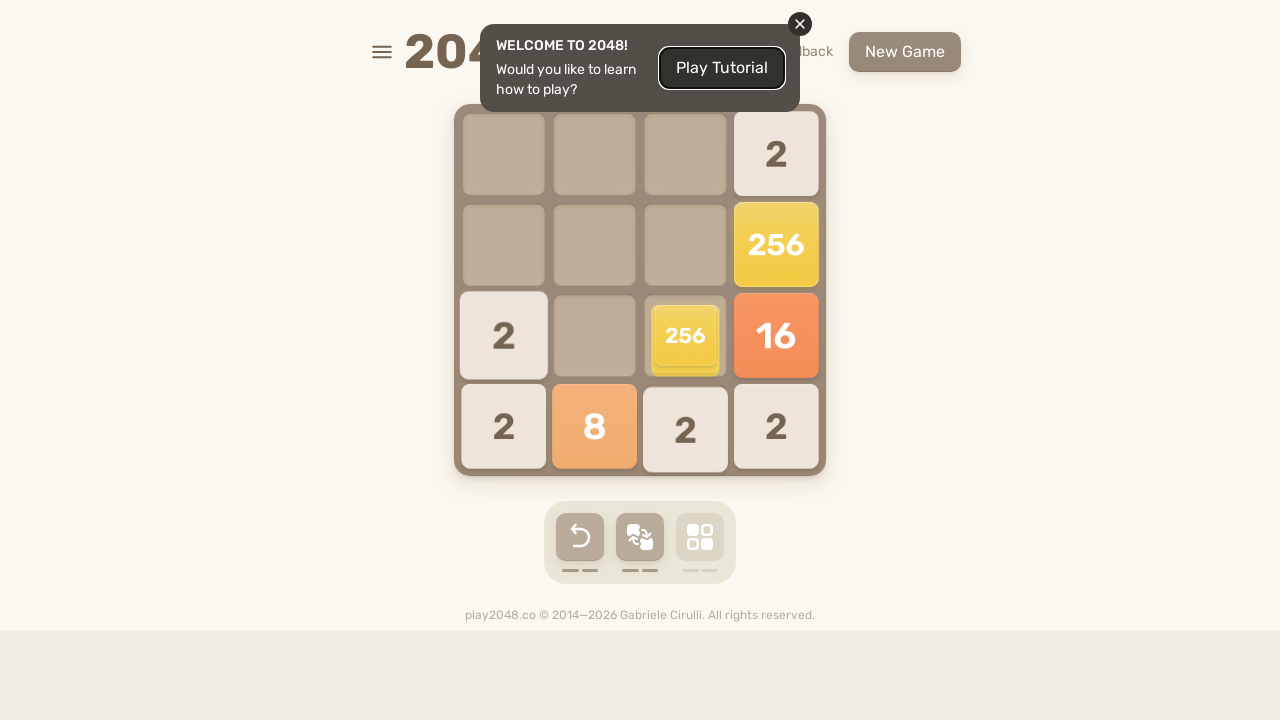

Checked for game over message
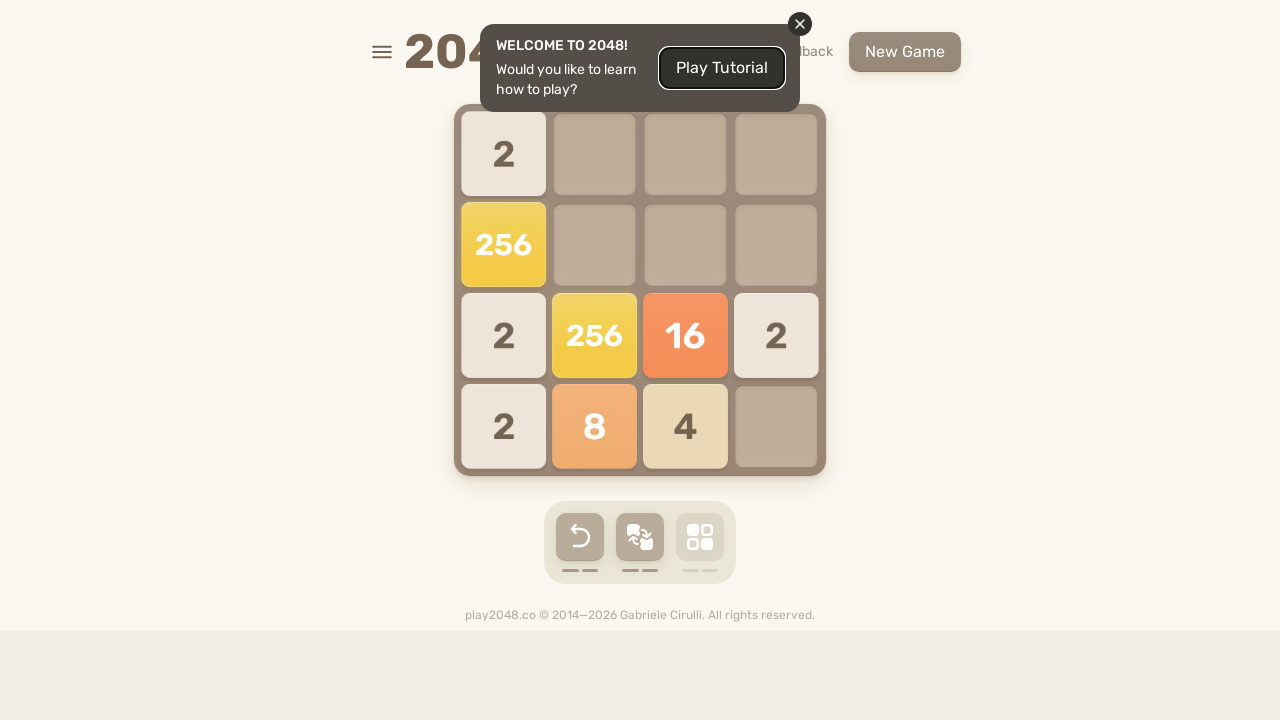

Pressed ArrowUp key
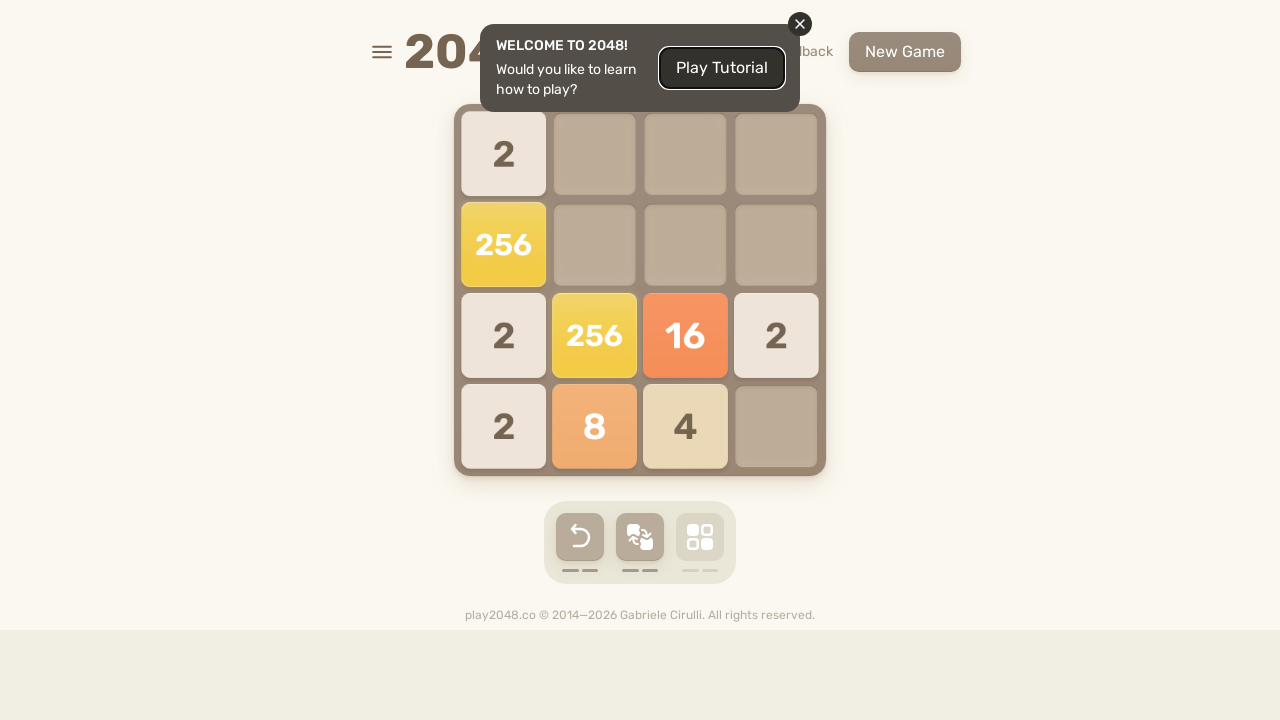

Pressed ArrowRight key
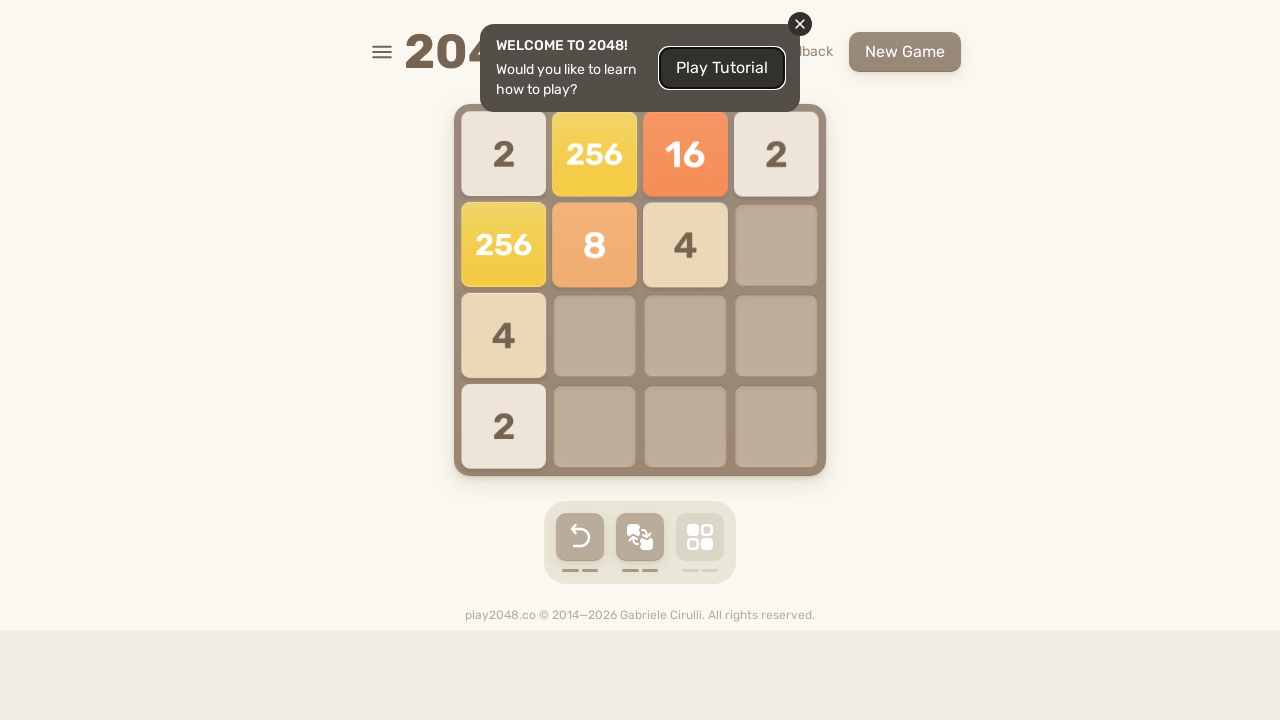

Pressed ArrowDown key
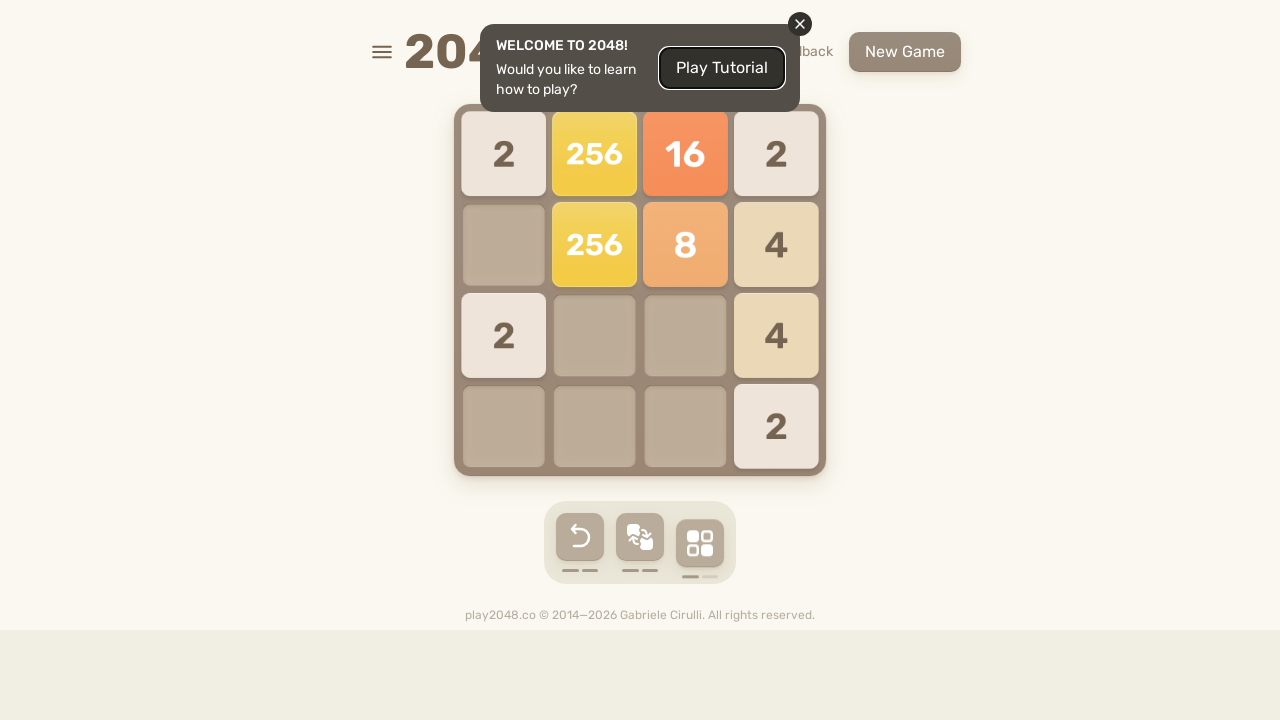

Pressed ArrowLeft key
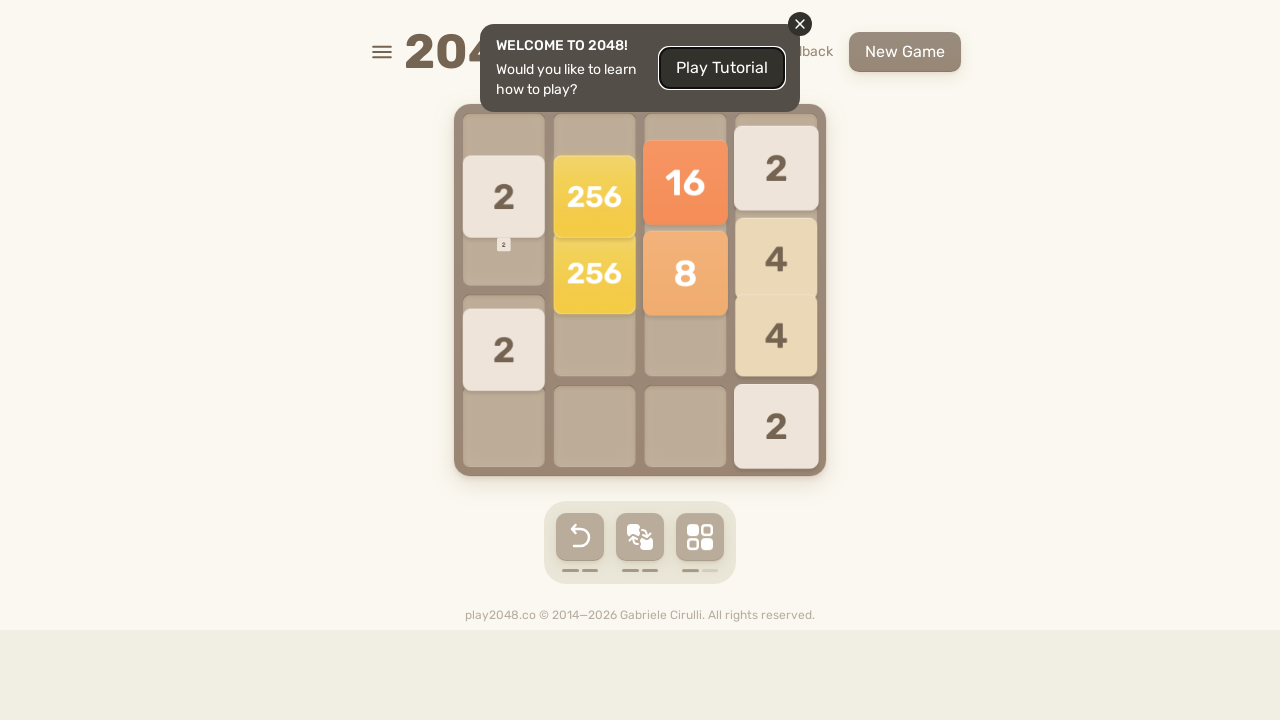

Checked for game over message
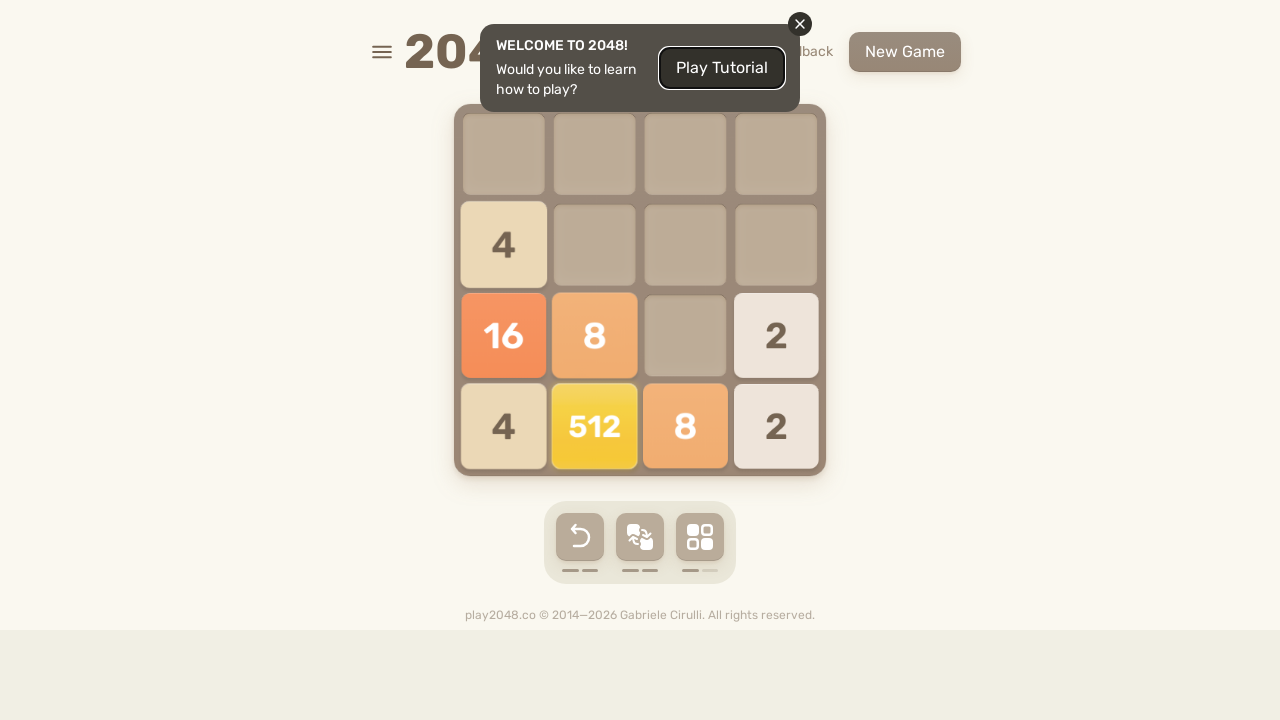

Pressed ArrowUp key
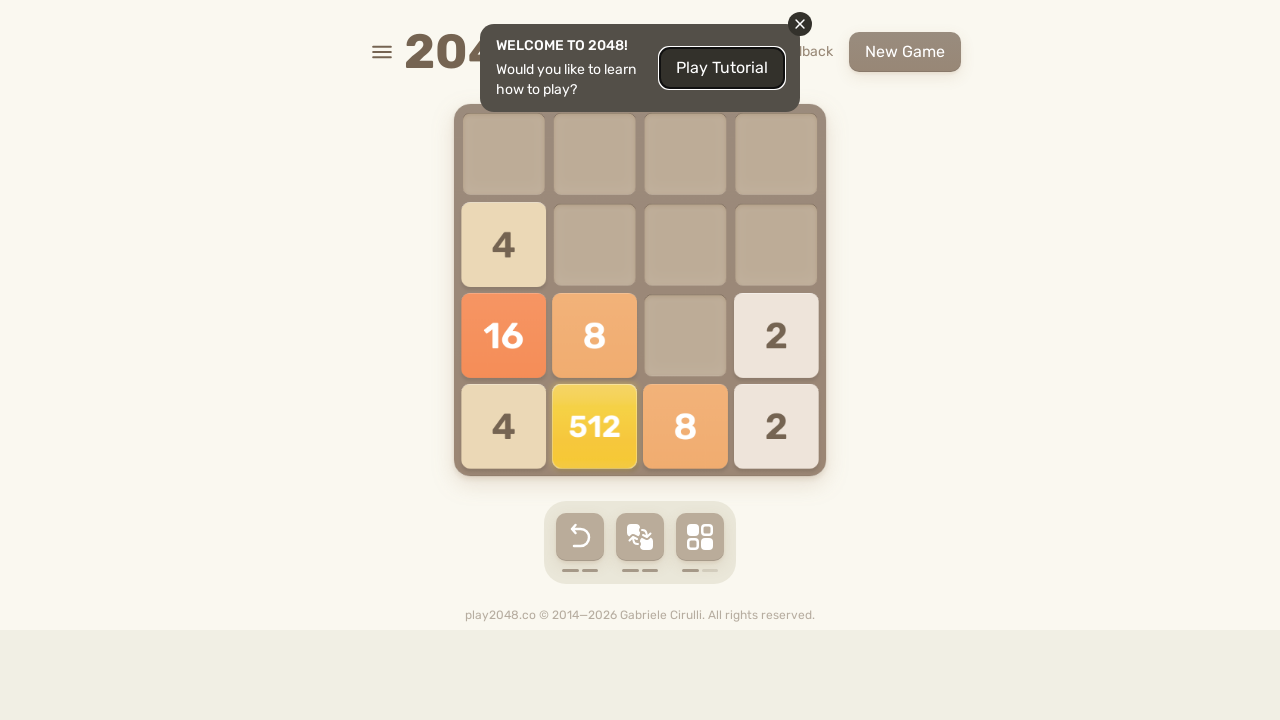

Pressed ArrowRight key
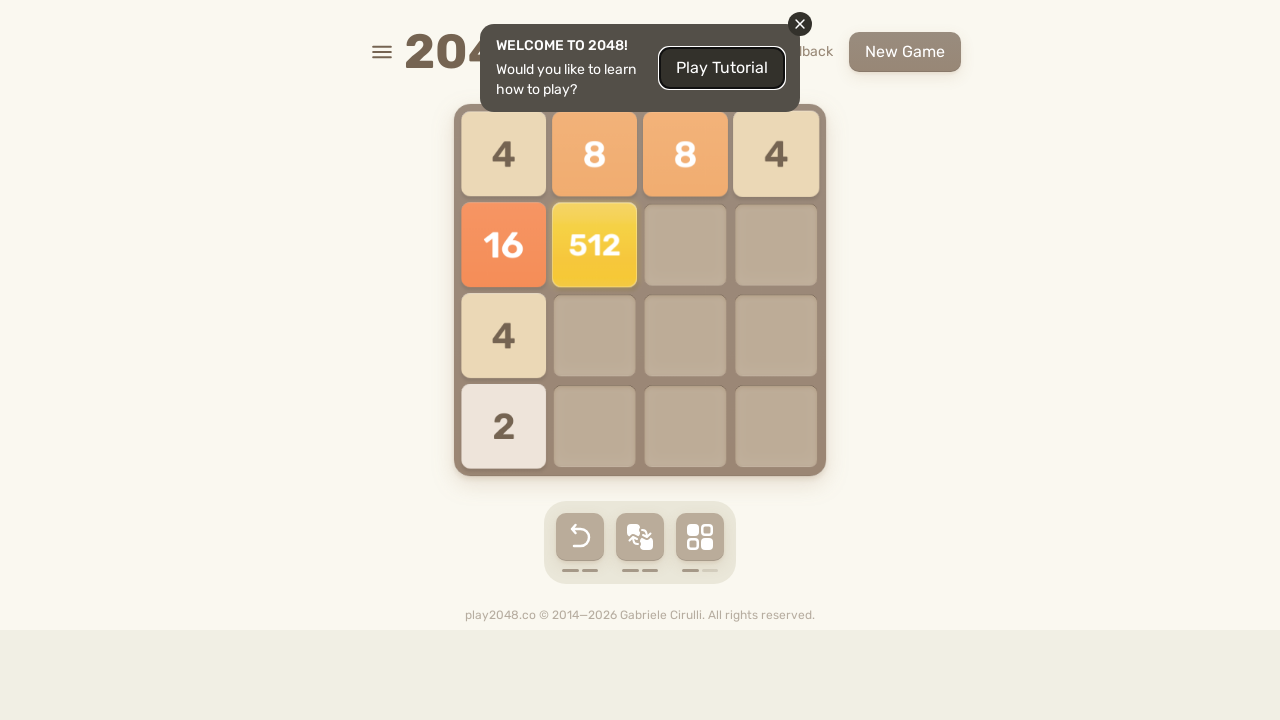

Pressed ArrowDown key
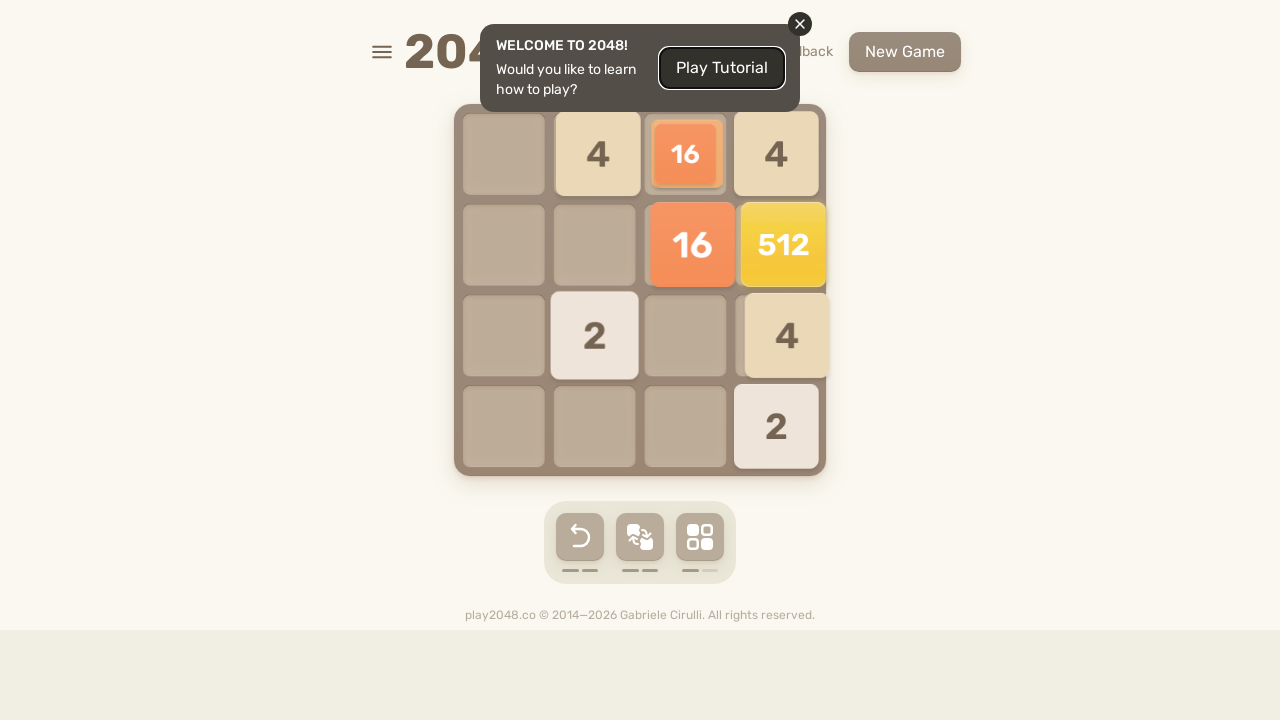

Pressed ArrowLeft key
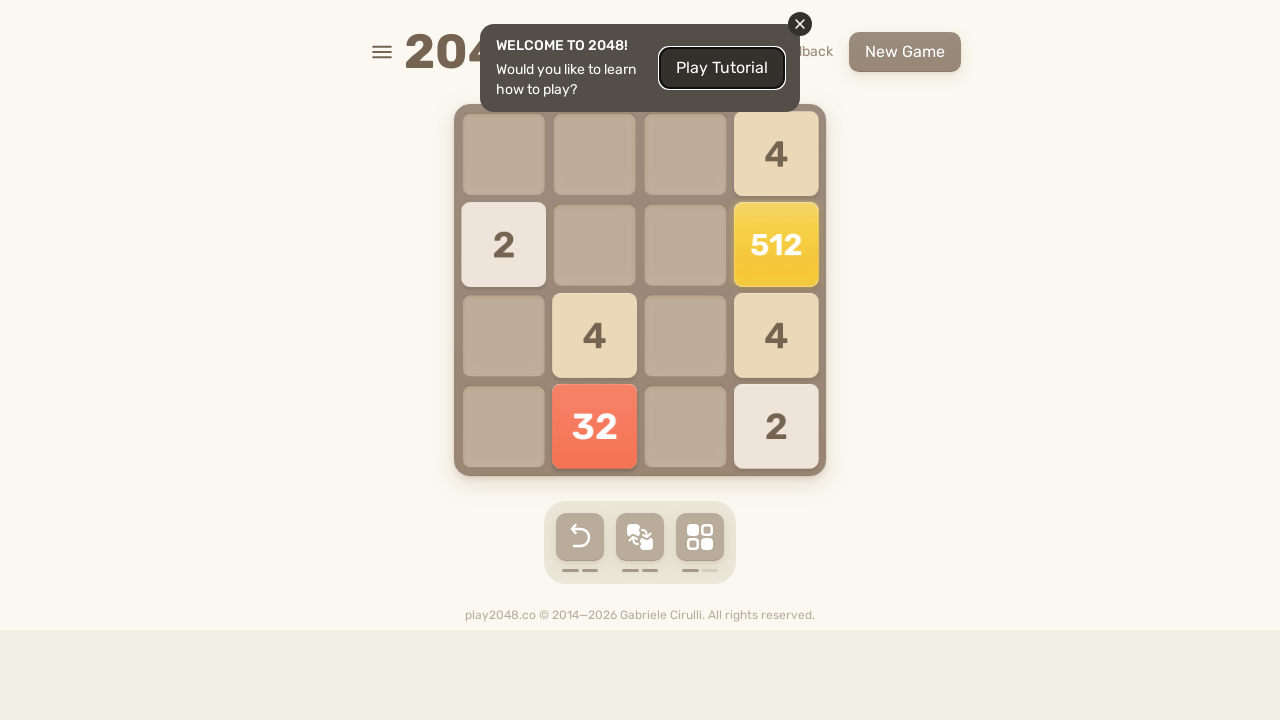

Checked for game over message
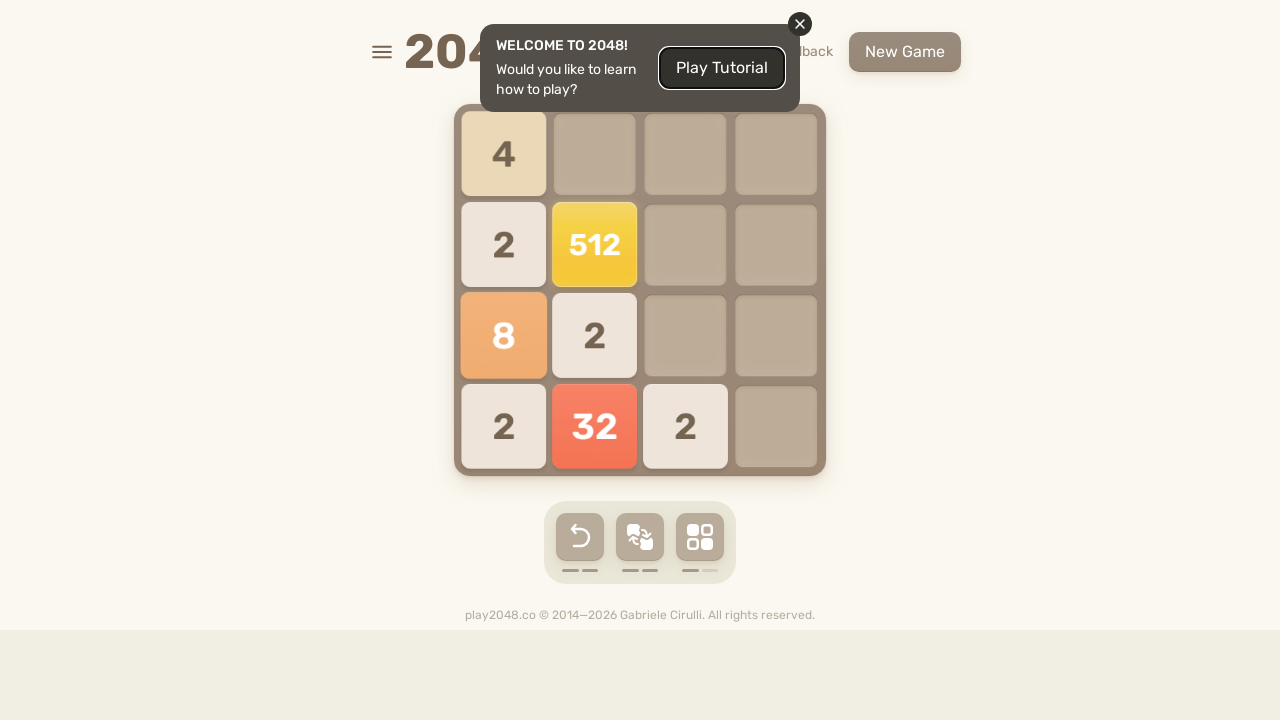

Pressed ArrowUp key
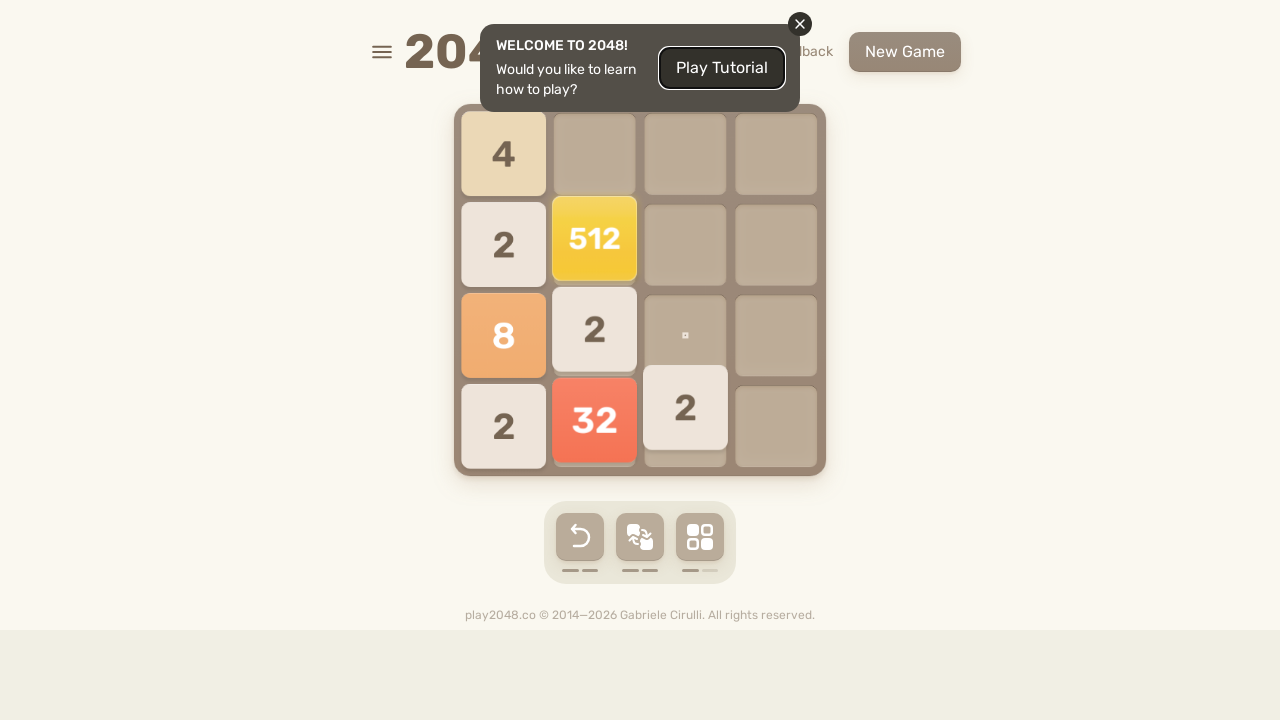

Pressed ArrowRight key
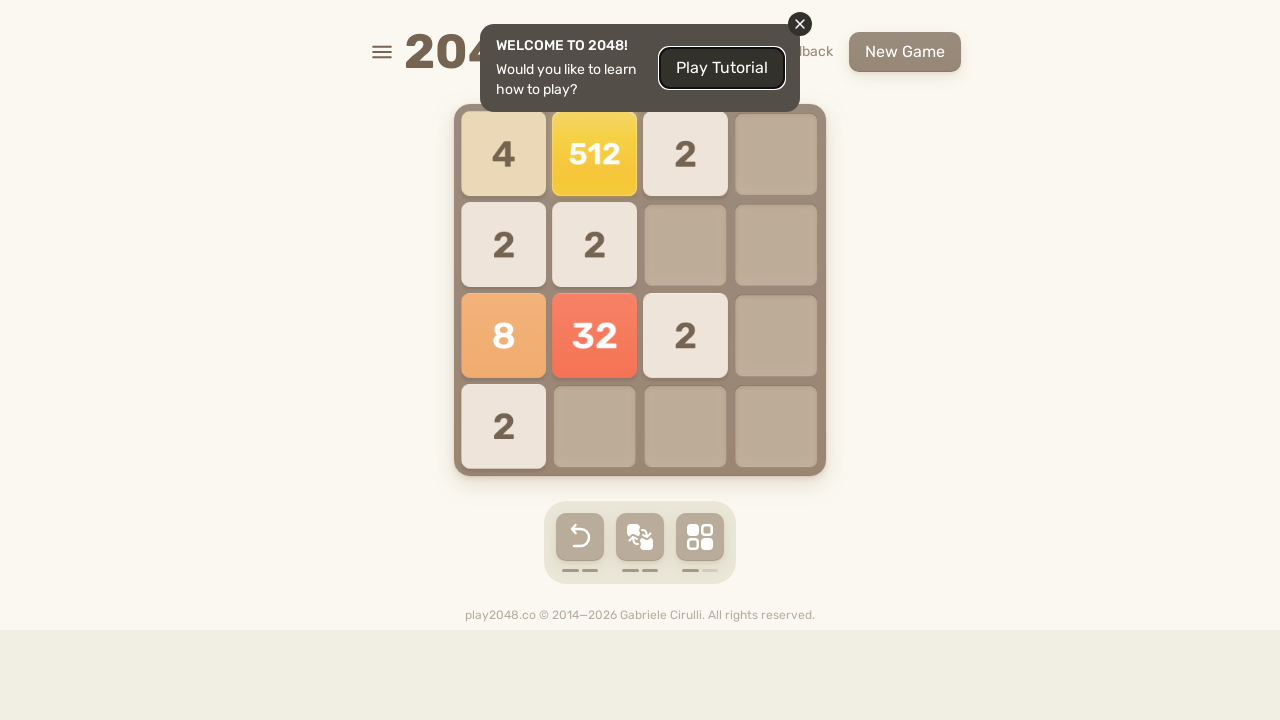

Pressed ArrowDown key
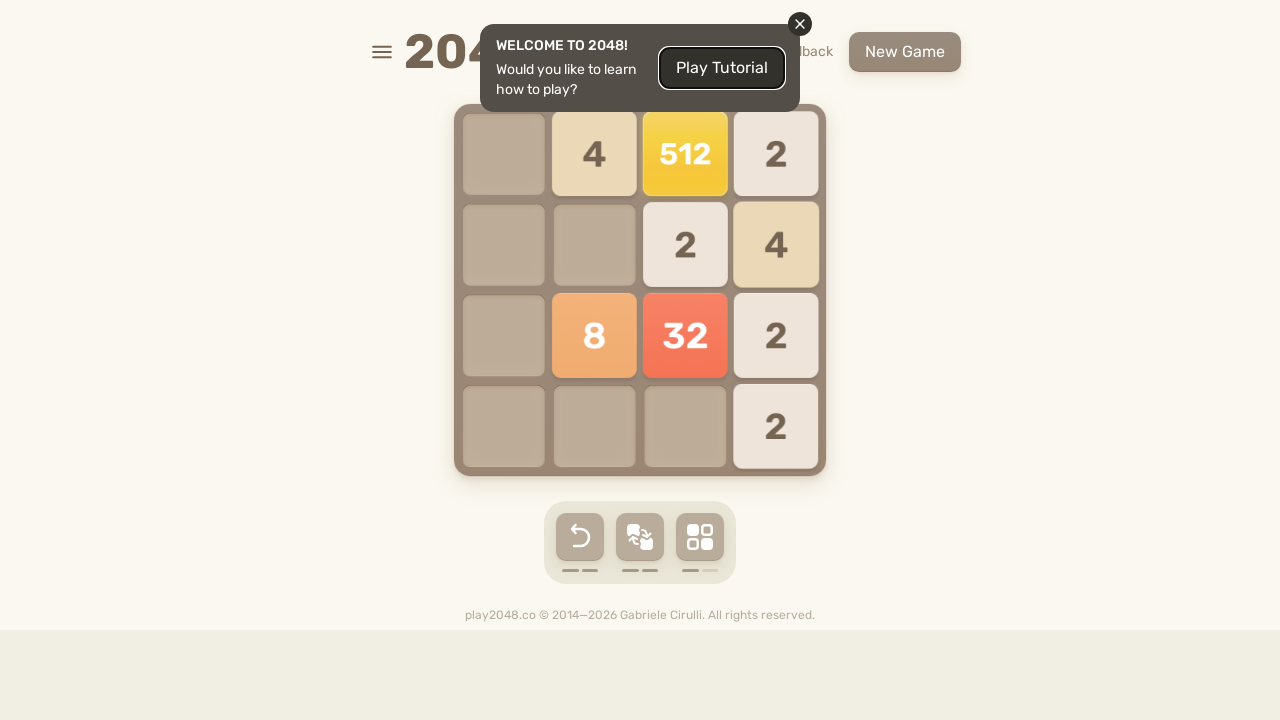

Pressed ArrowLeft key
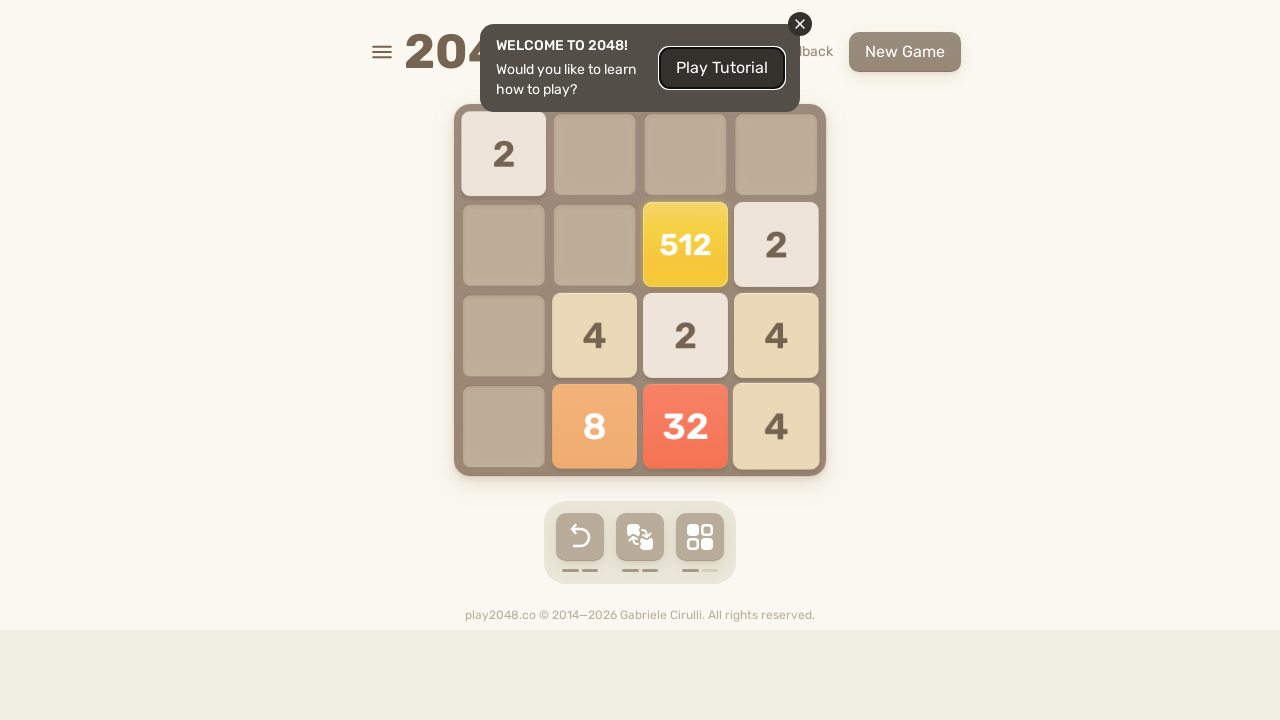

Checked for game over message
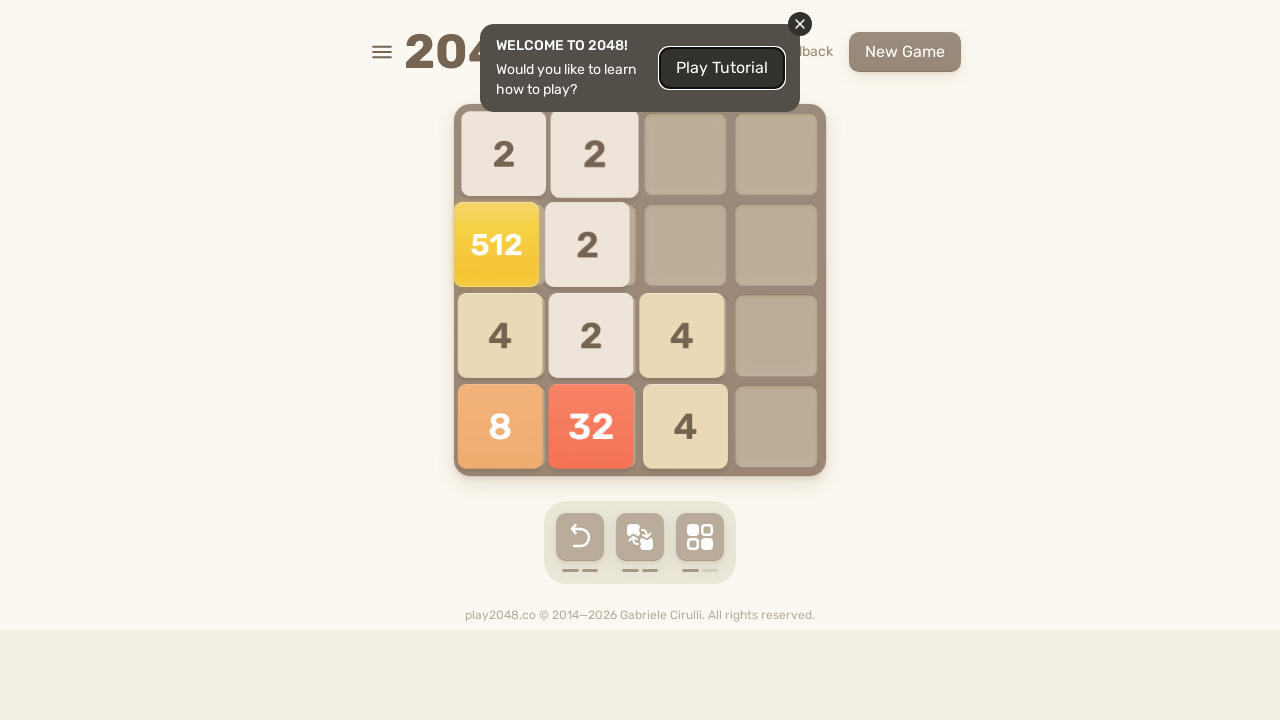

Pressed ArrowUp key
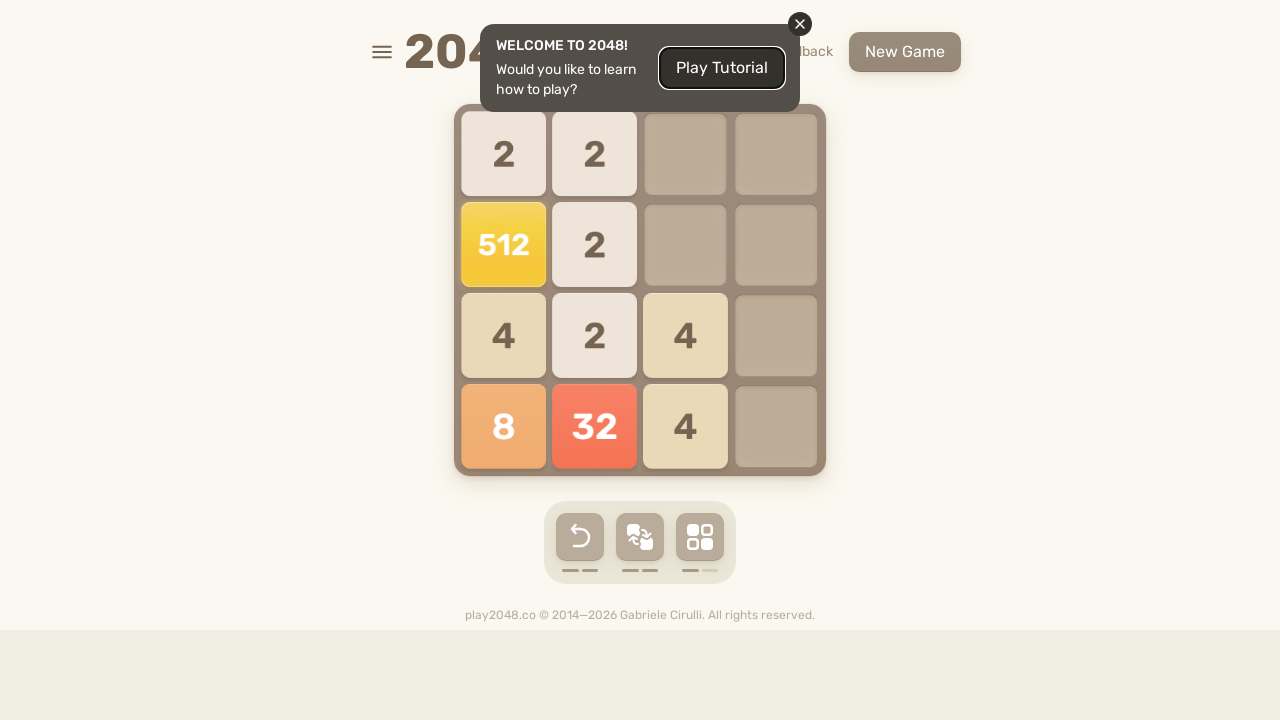

Pressed ArrowRight key
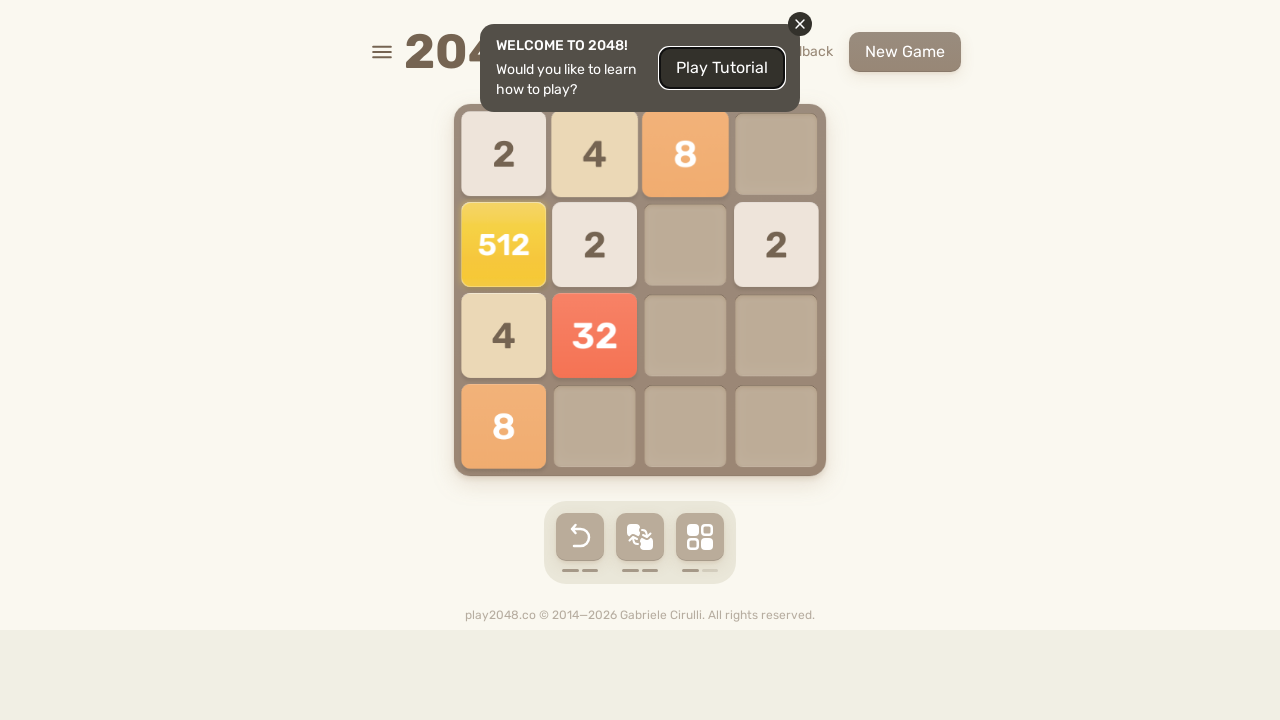

Pressed ArrowDown key
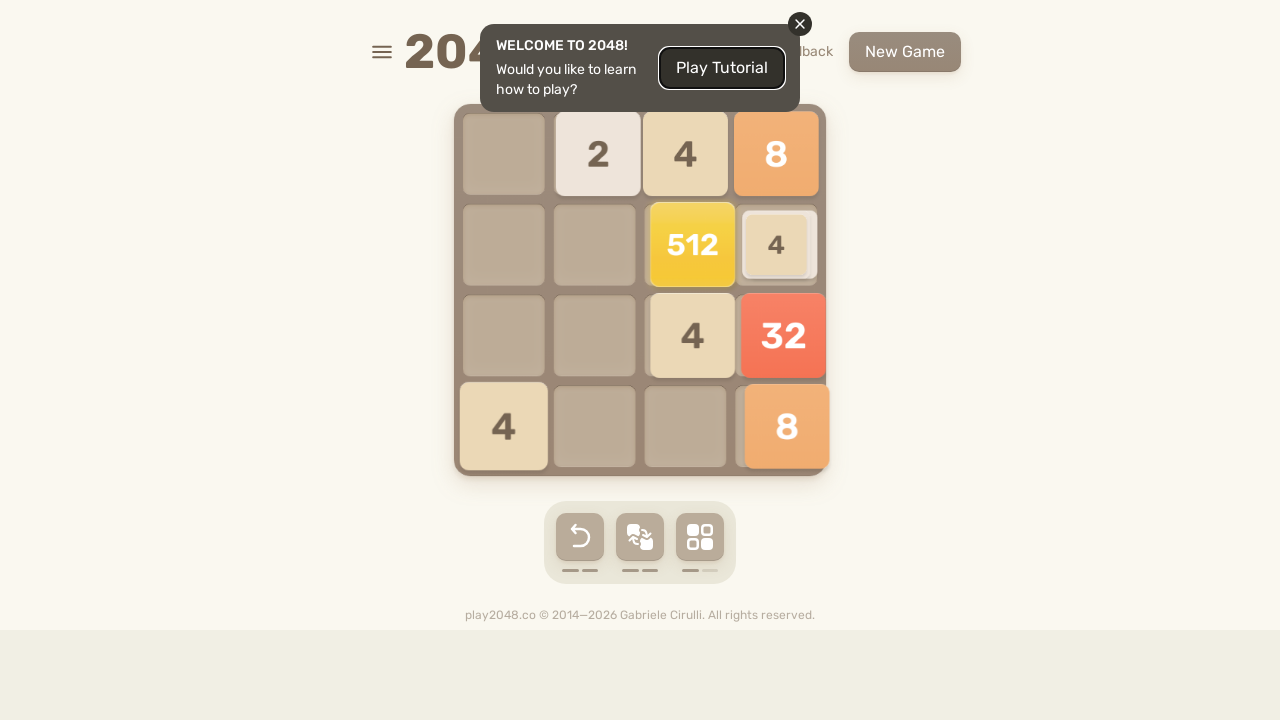

Pressed ArrowLeft key
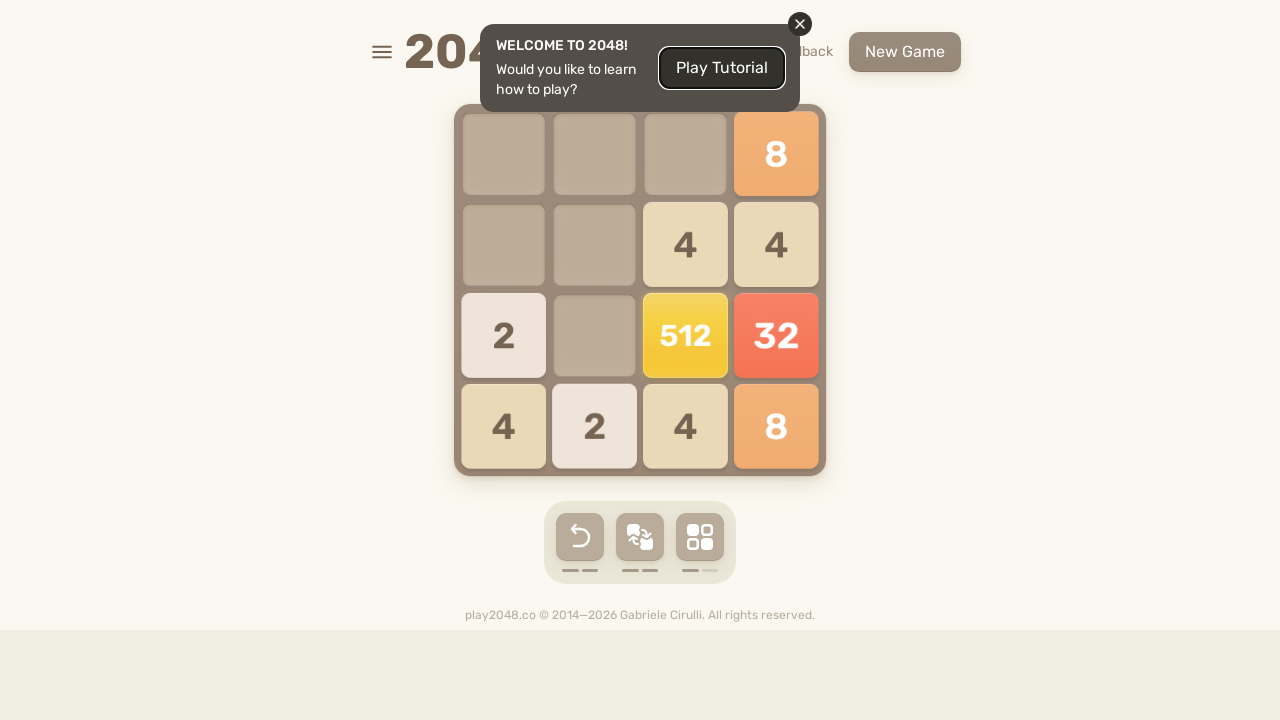

Checked for game over message
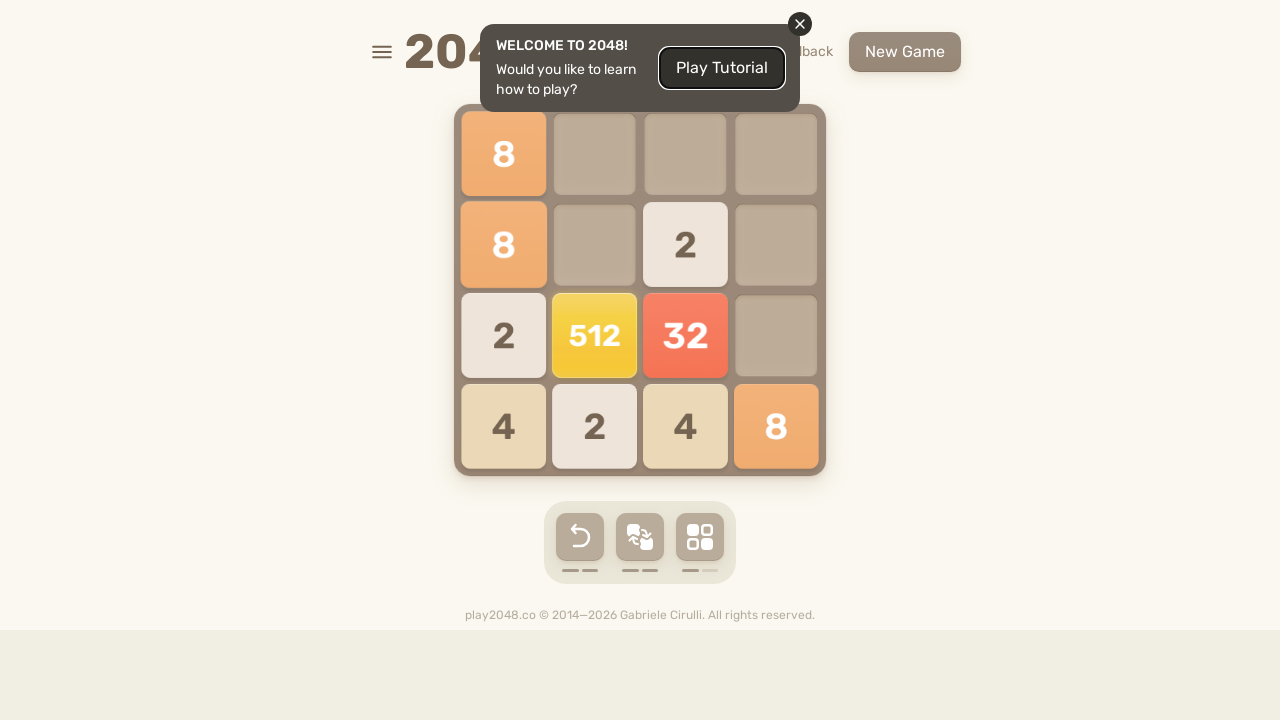

Pressed ArrowUp key
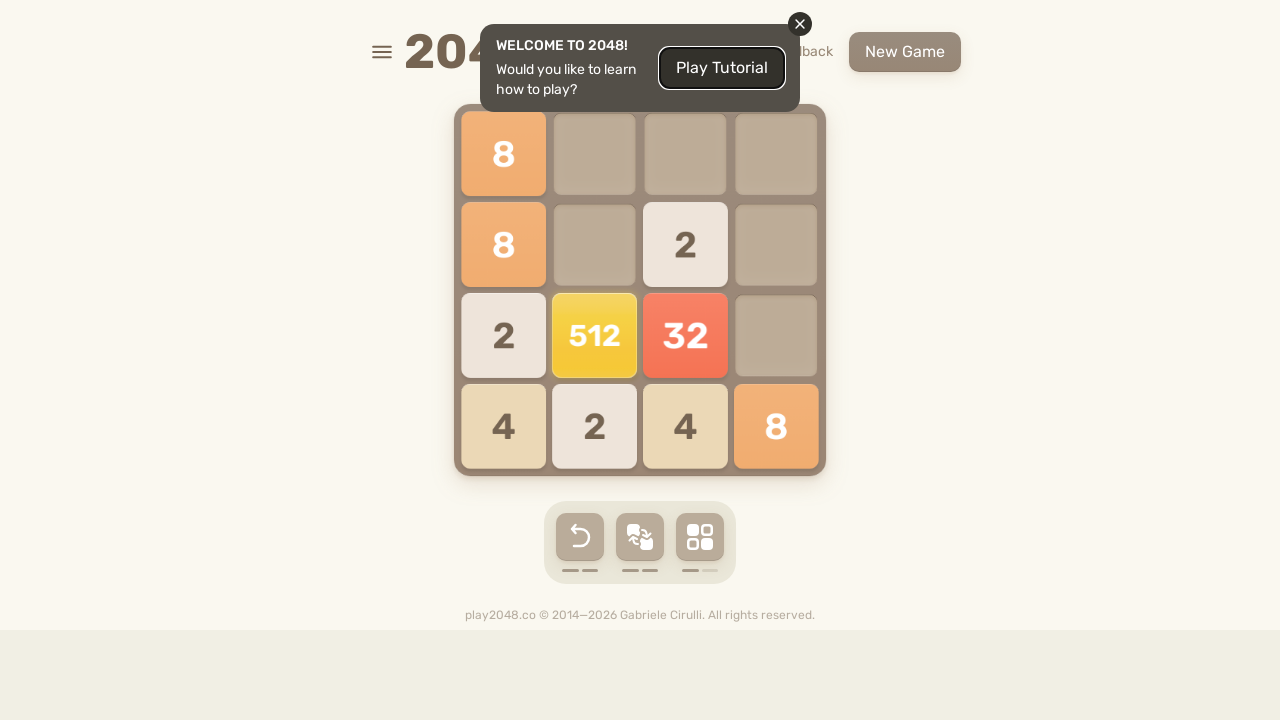

Pressed ArrowRight key
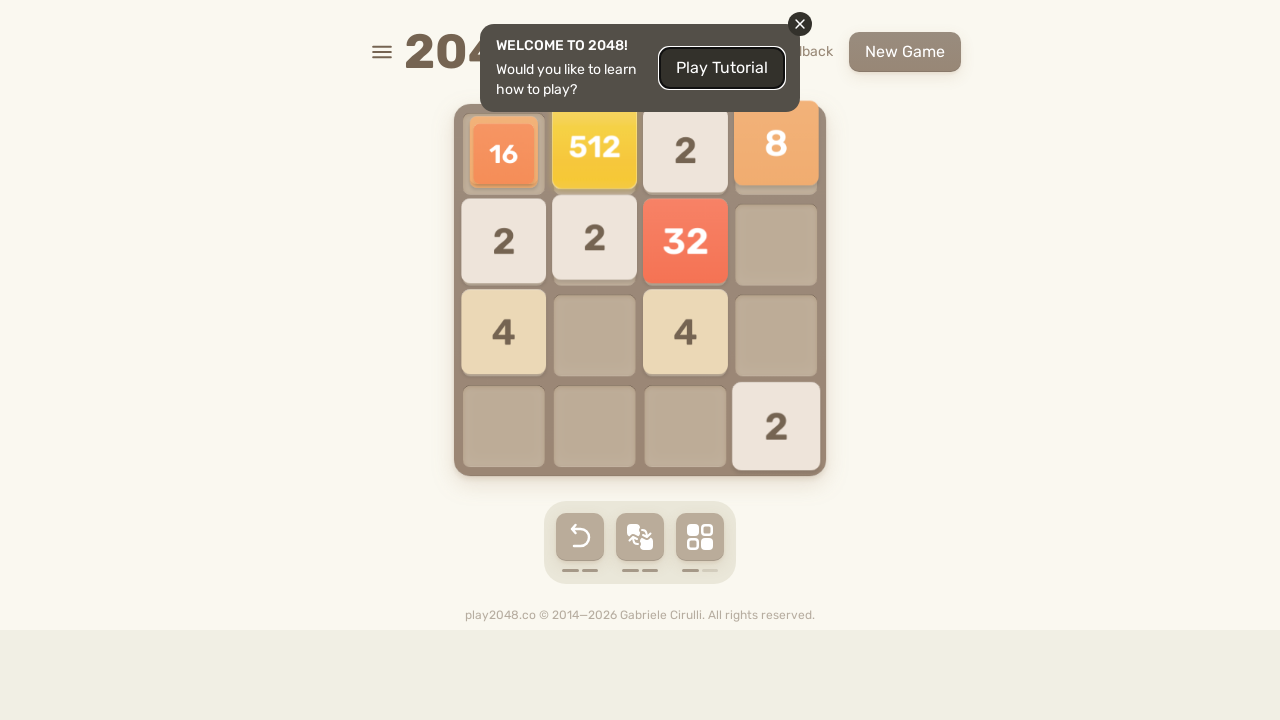

Pressed ArrowDown key
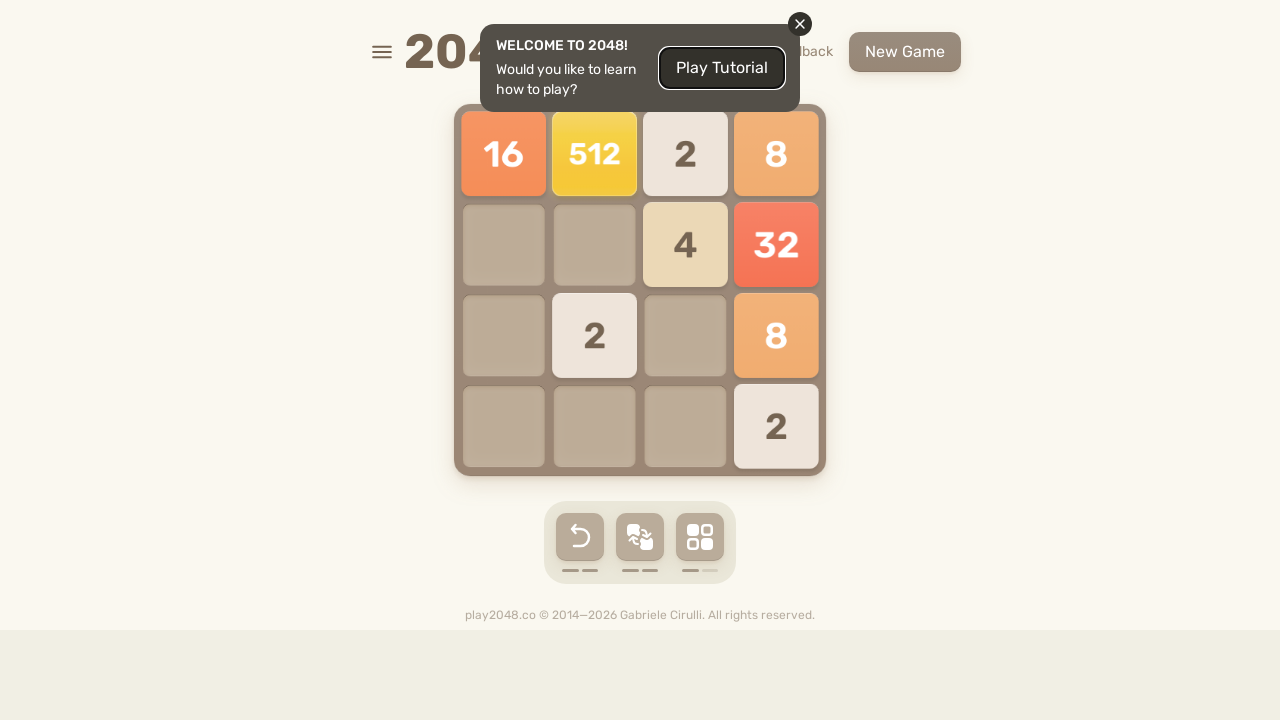

Pressed ArrowLeft key
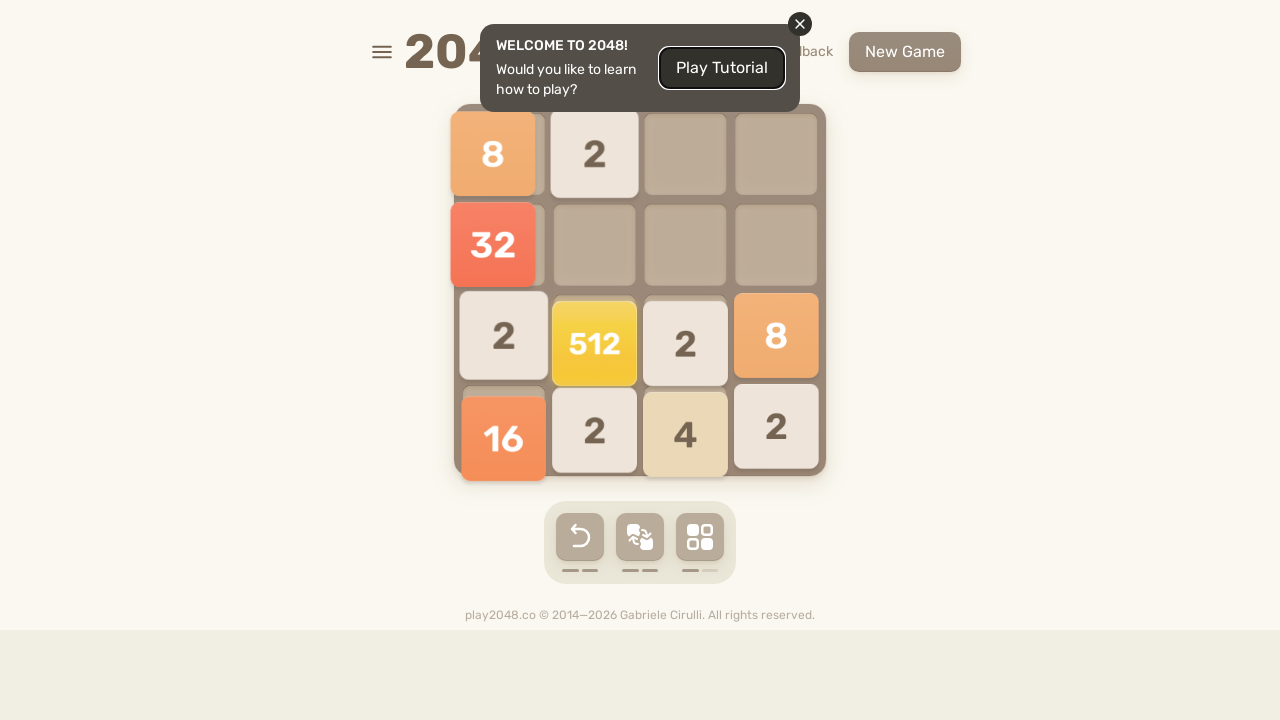

Checked for game over message
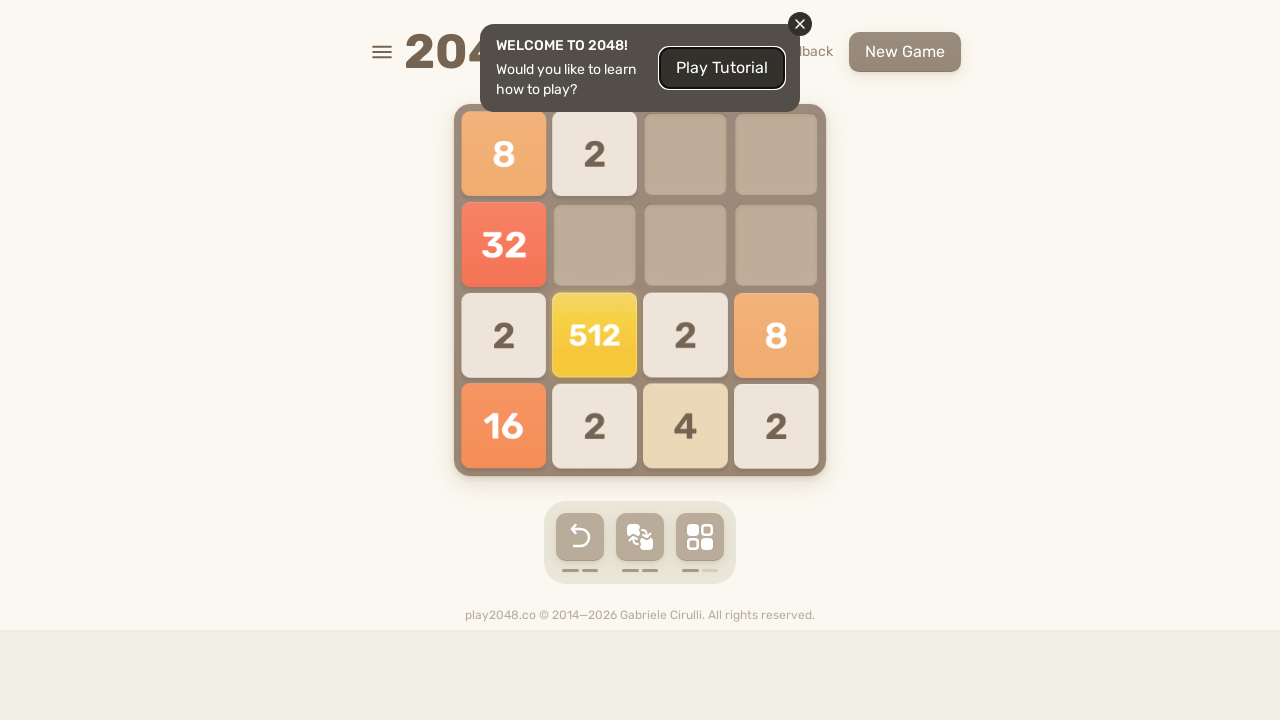

Pressed ArrowUp key
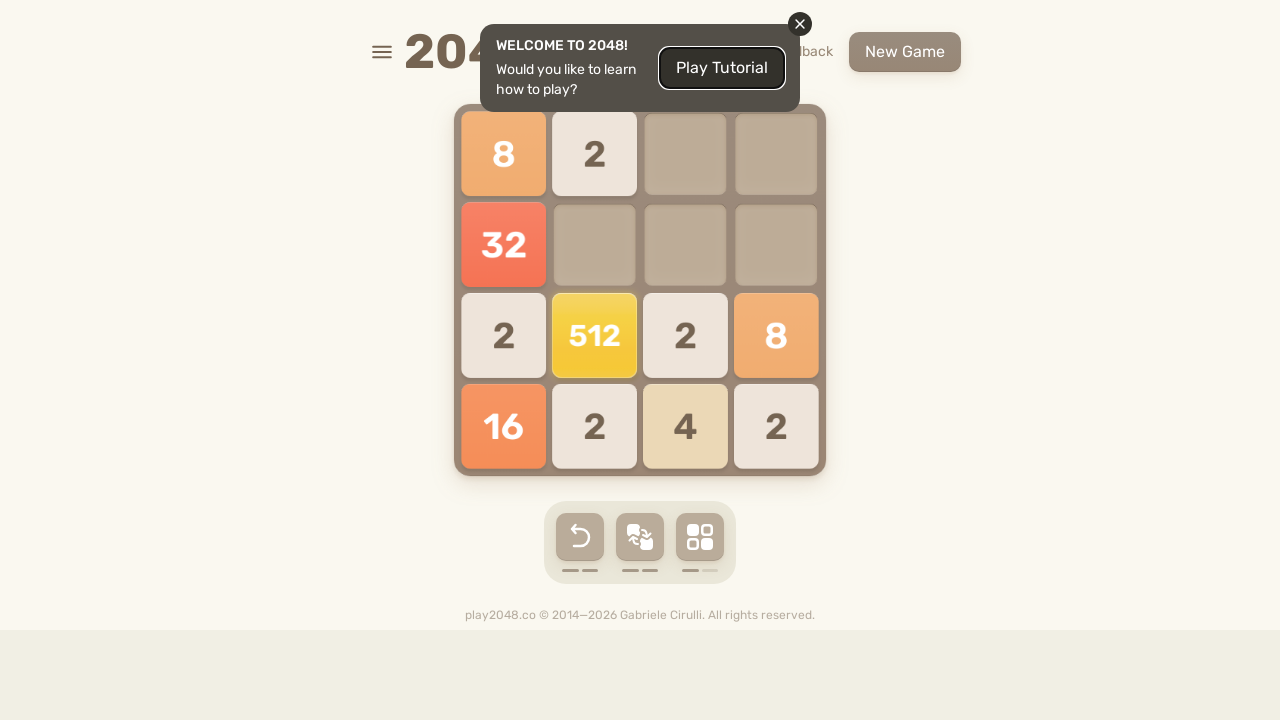

Pressed ArrowRight key
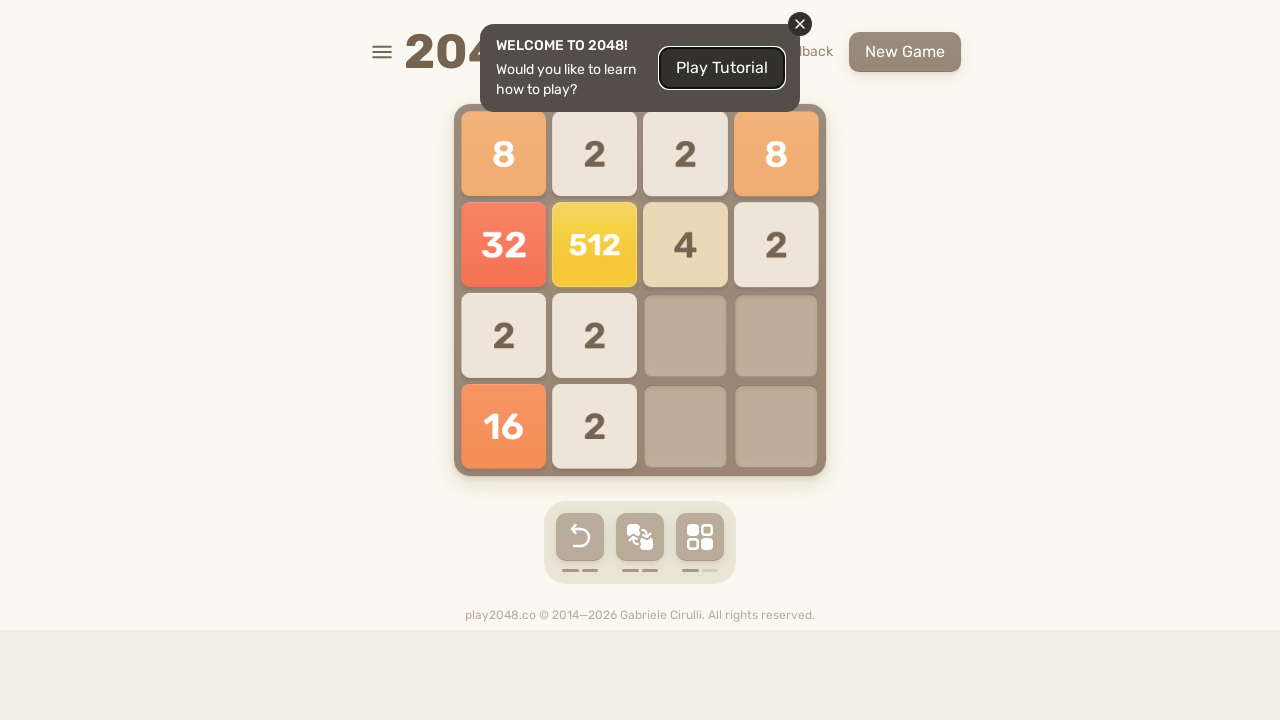

Pressed ArrowDown key
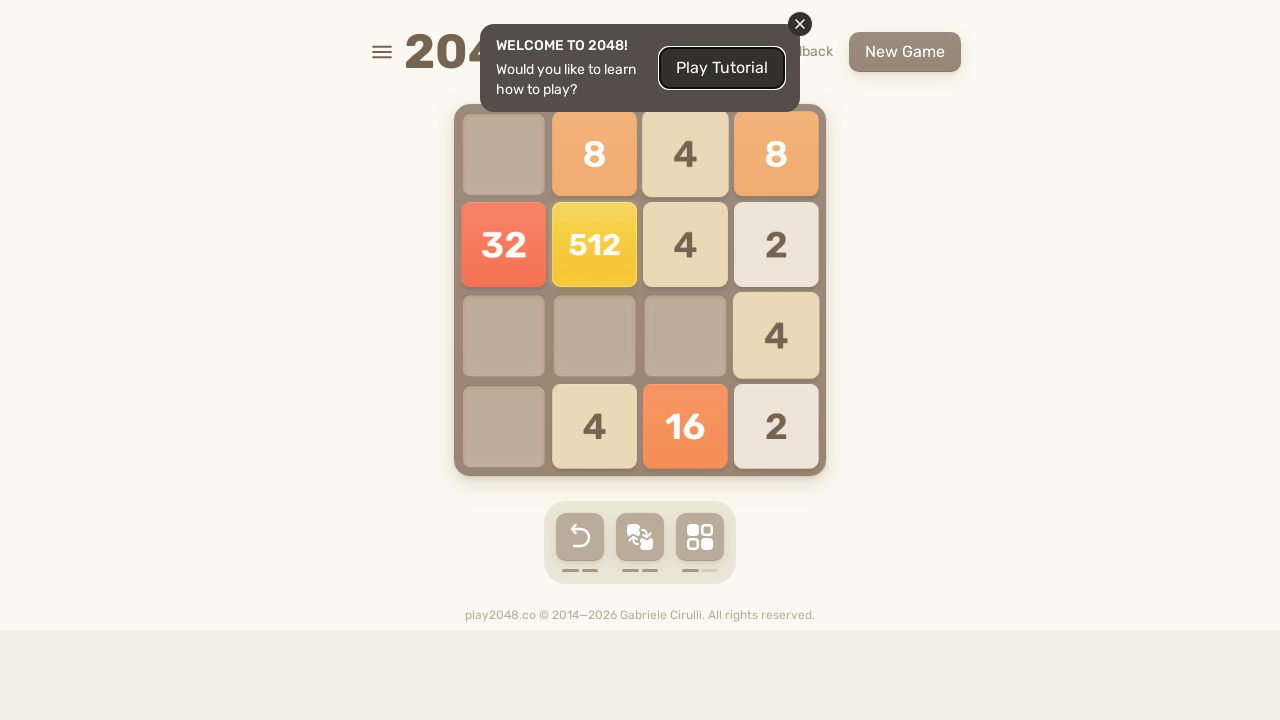

Pressed ArrowLeft key
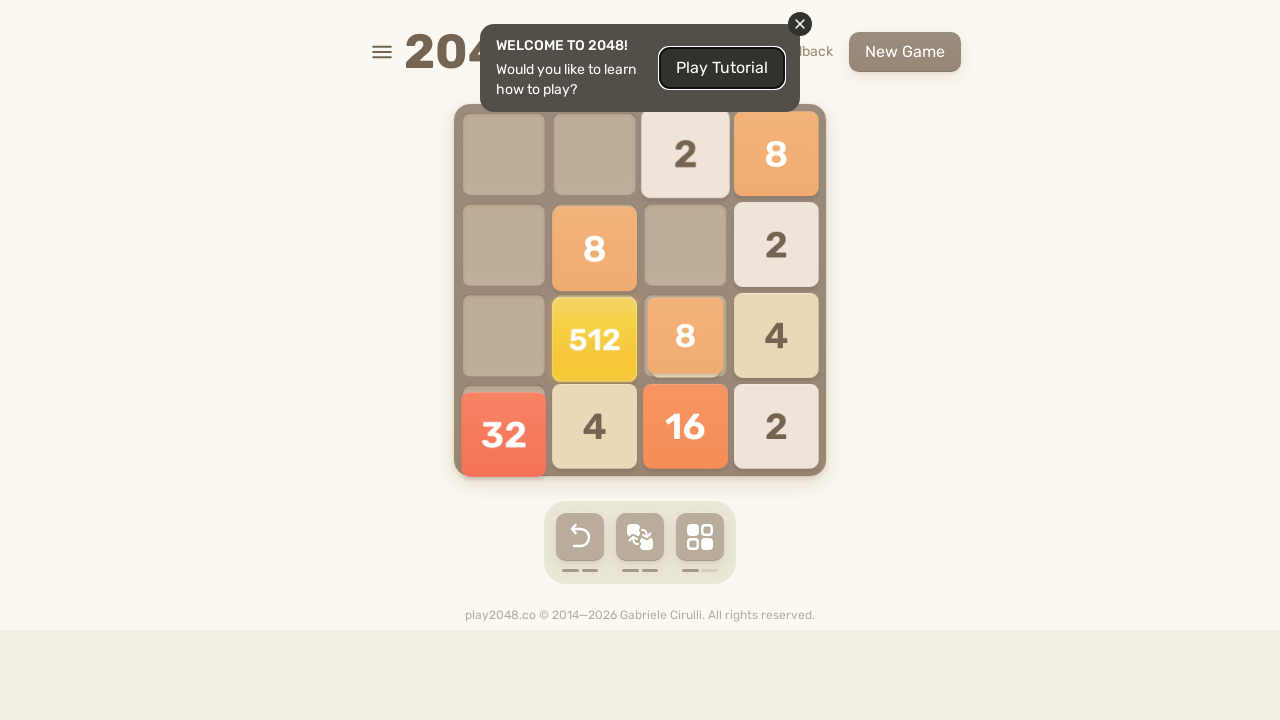

Checked for game over message
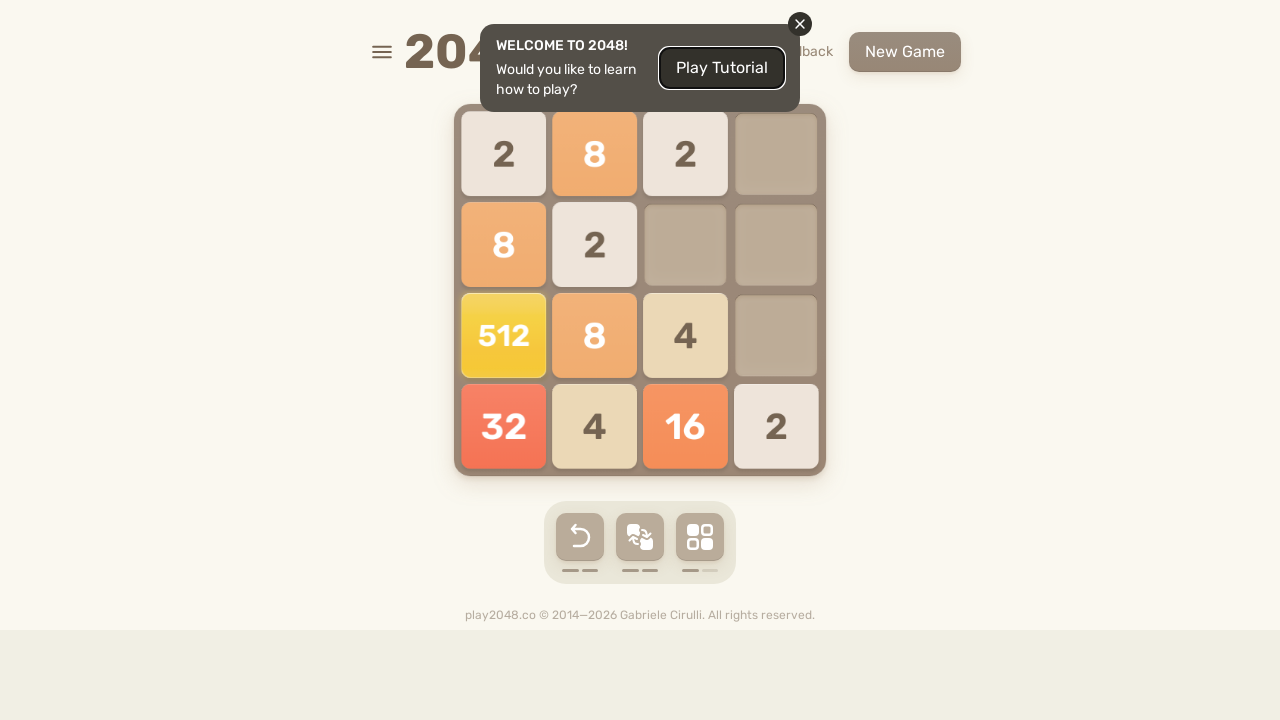

Pressed ArrowUp key
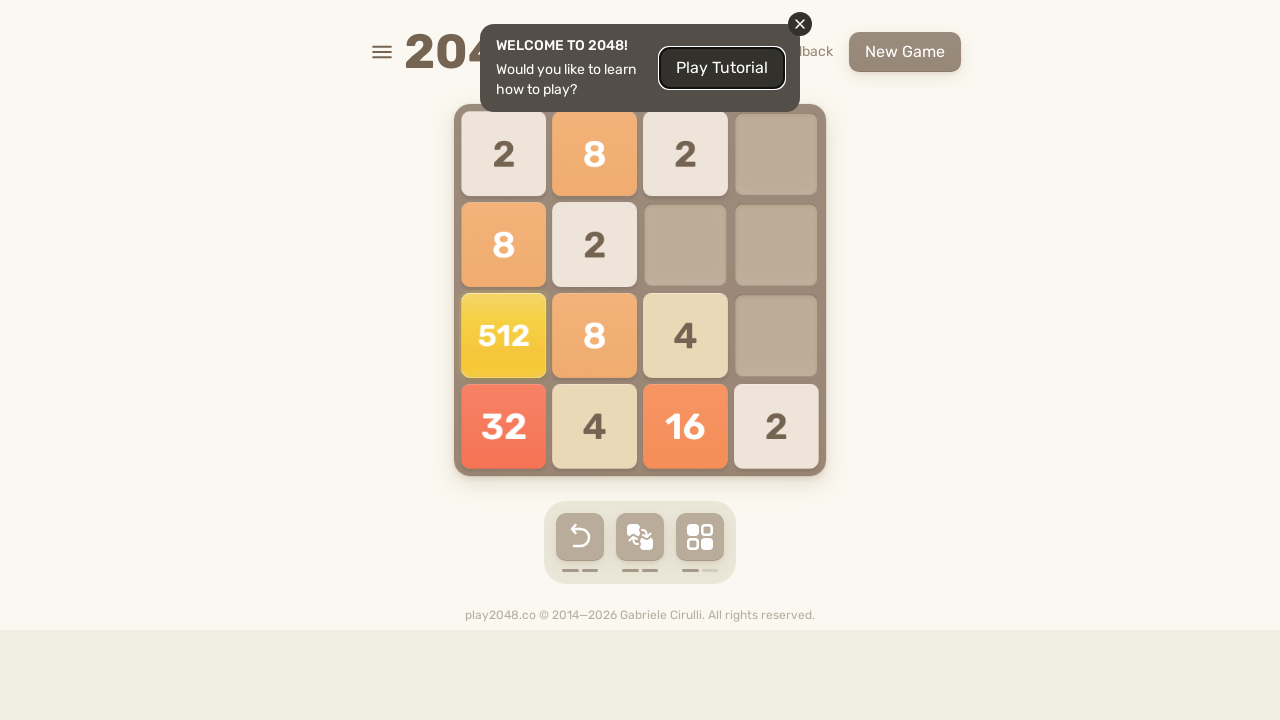

Pressed ArrowRight key
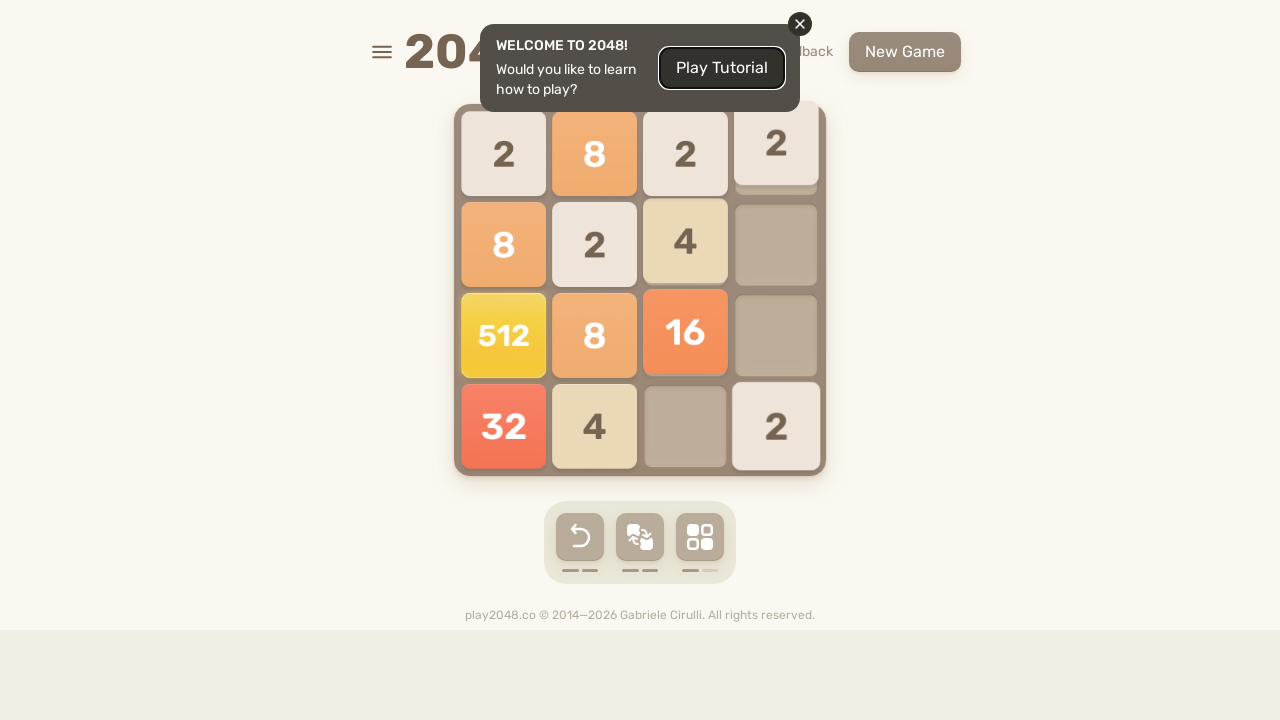

Pressed ArrowDown key
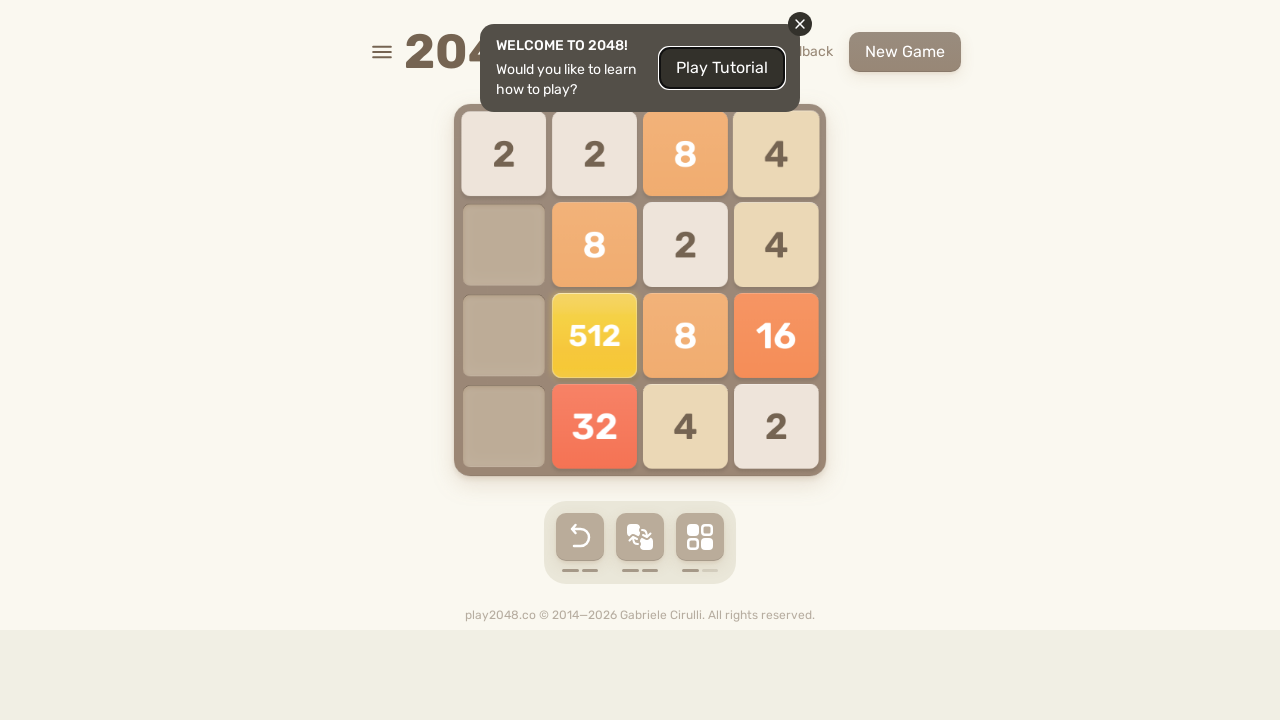

Pressed ArrowLeft key
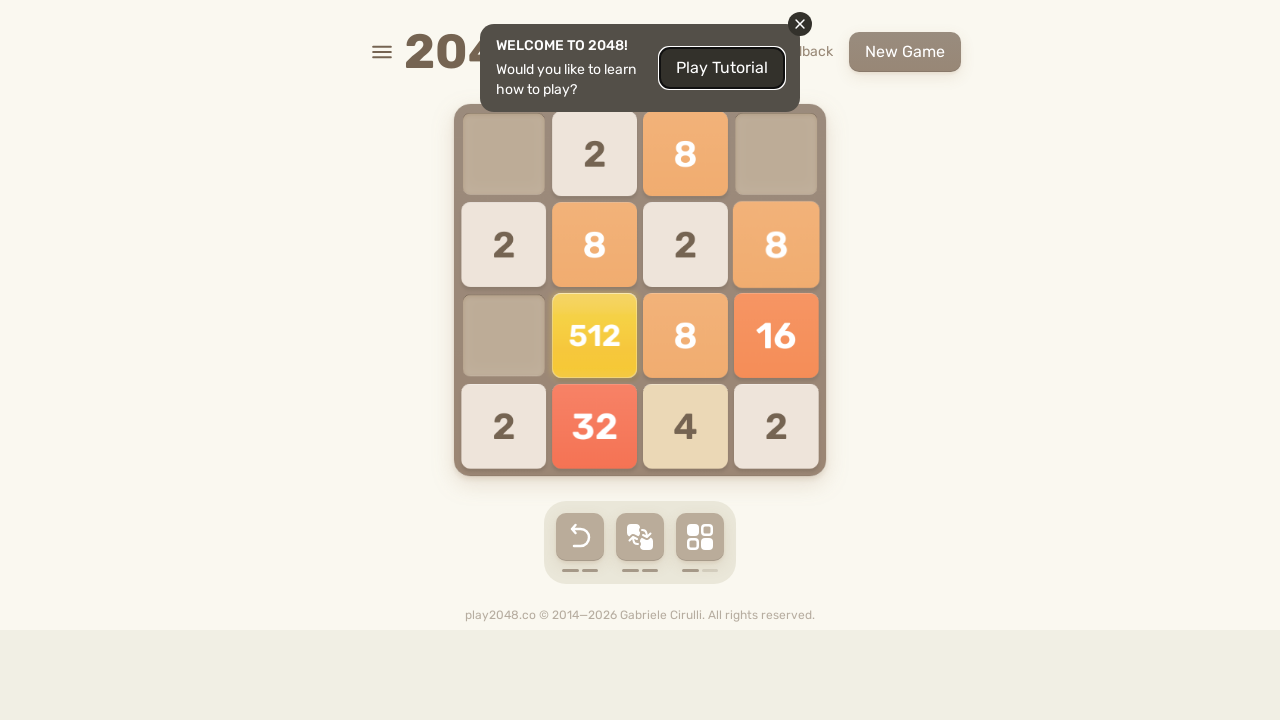

Checked for game over message
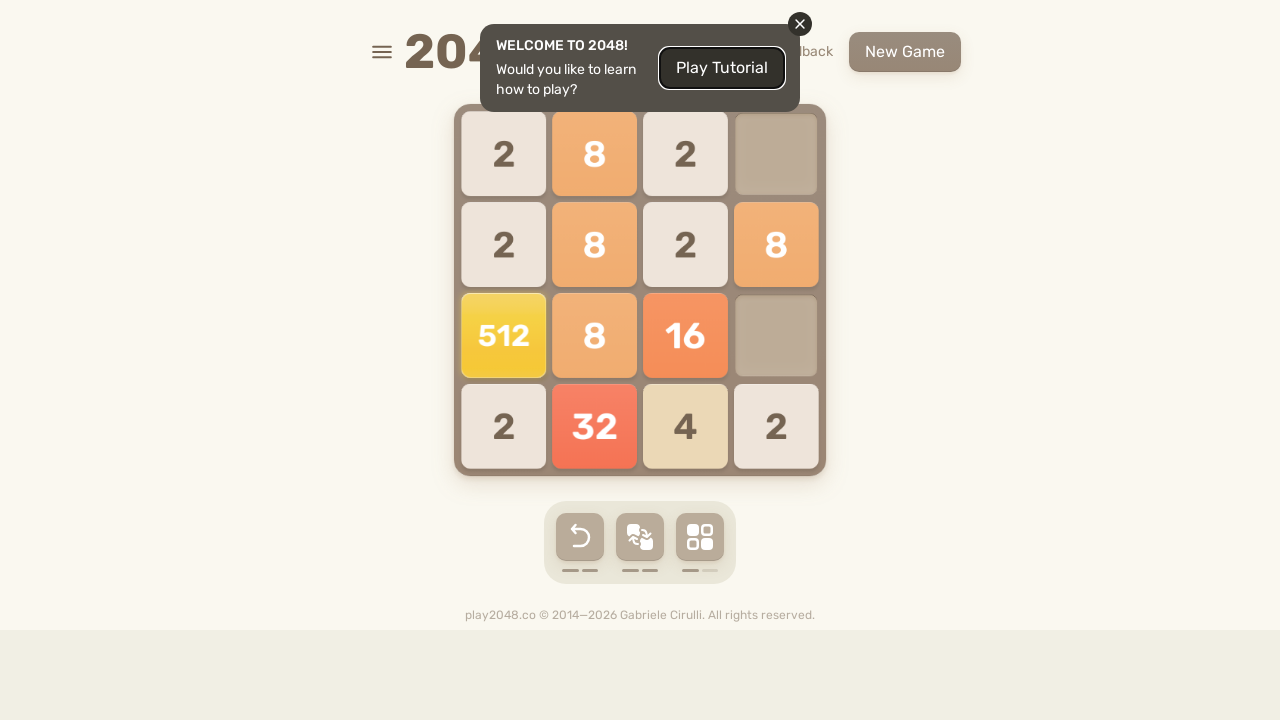

Pressed ArrowUp key
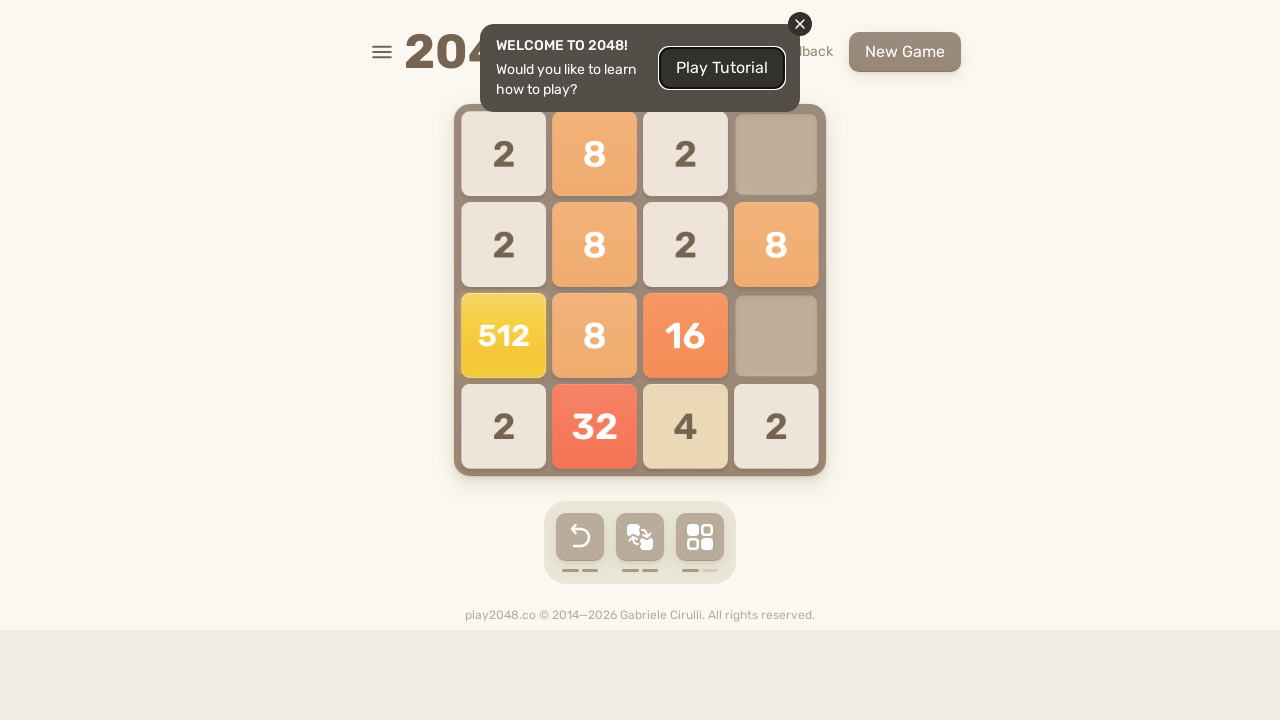

Pressed ArrowRight key
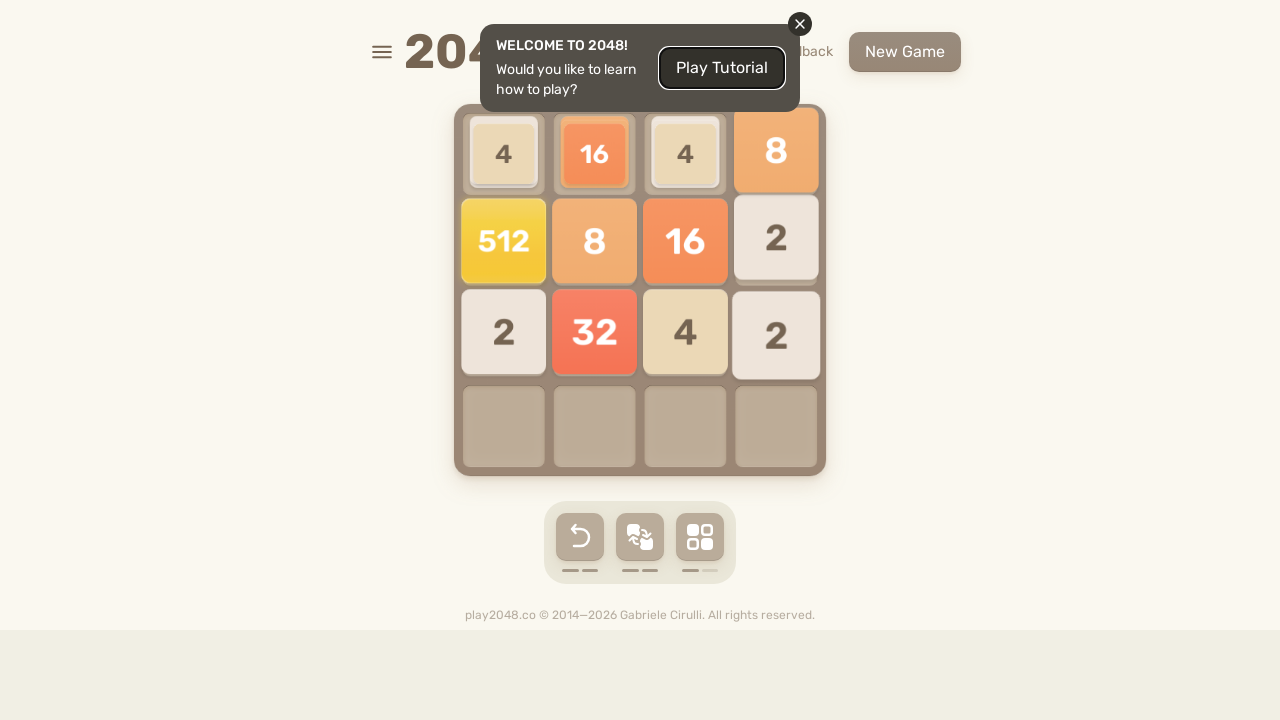

Pressed ArrowDown key
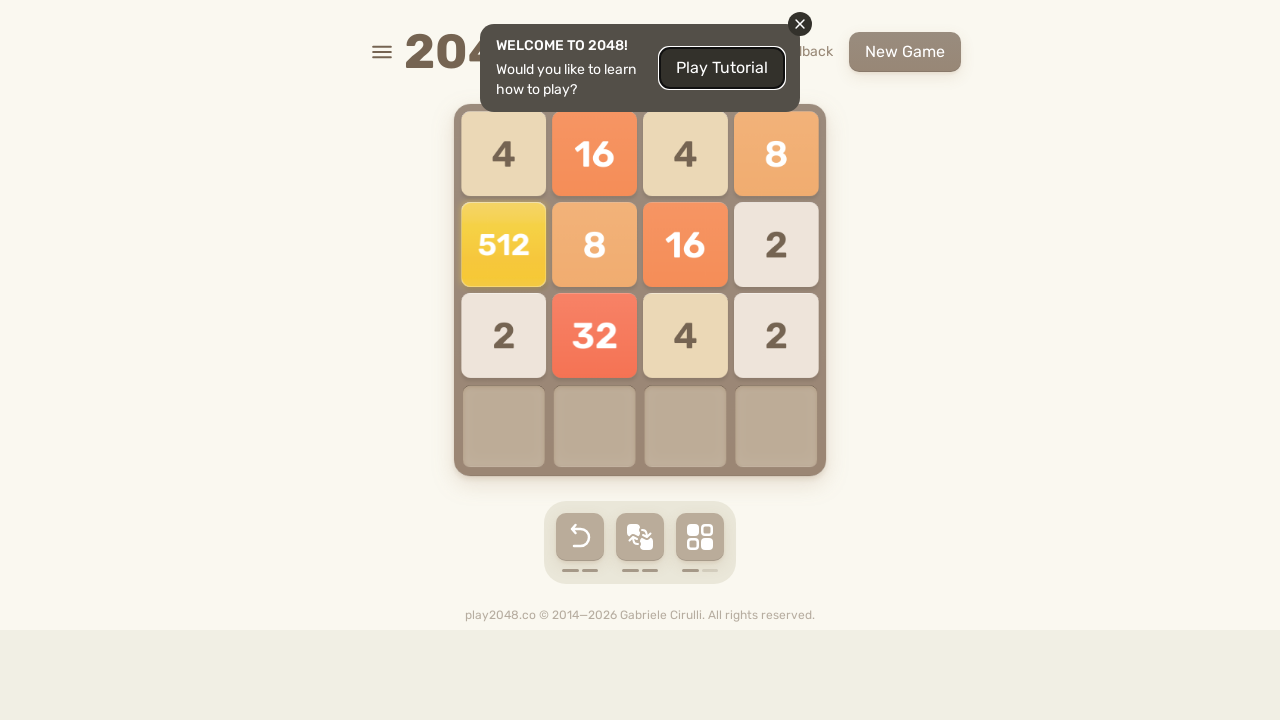

Pressed ArrowLeft key
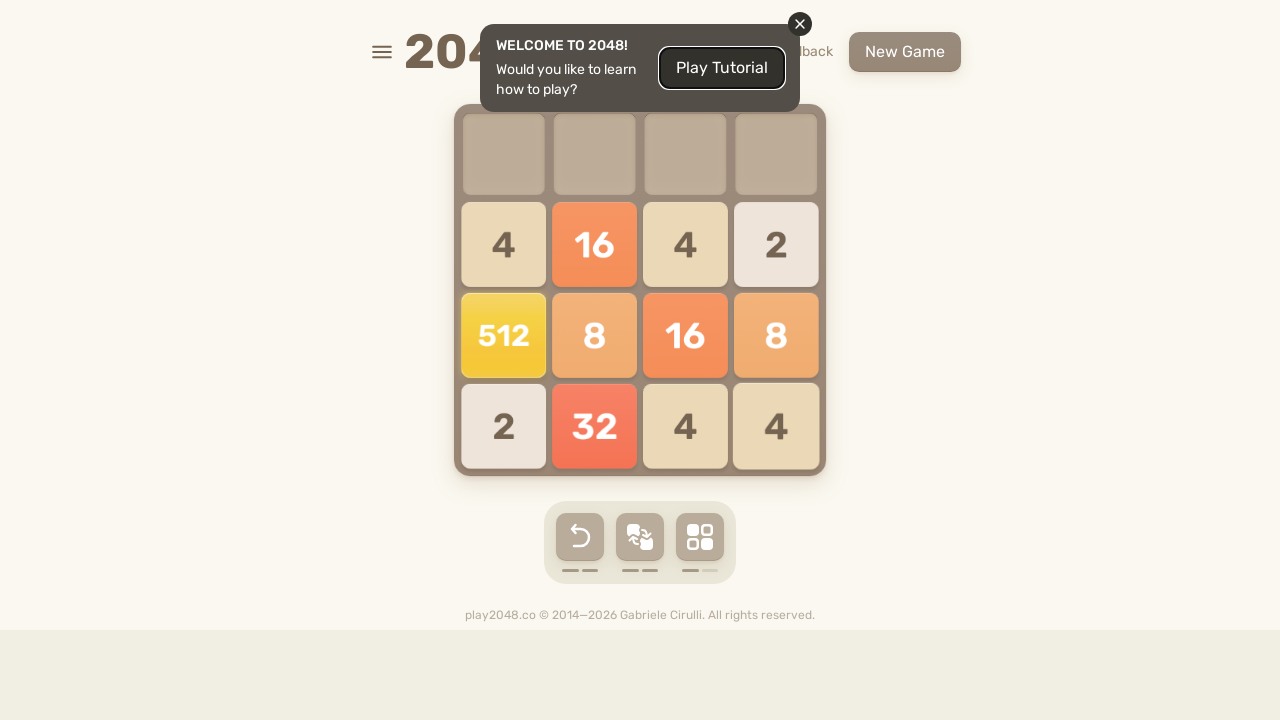

Checked for game over message
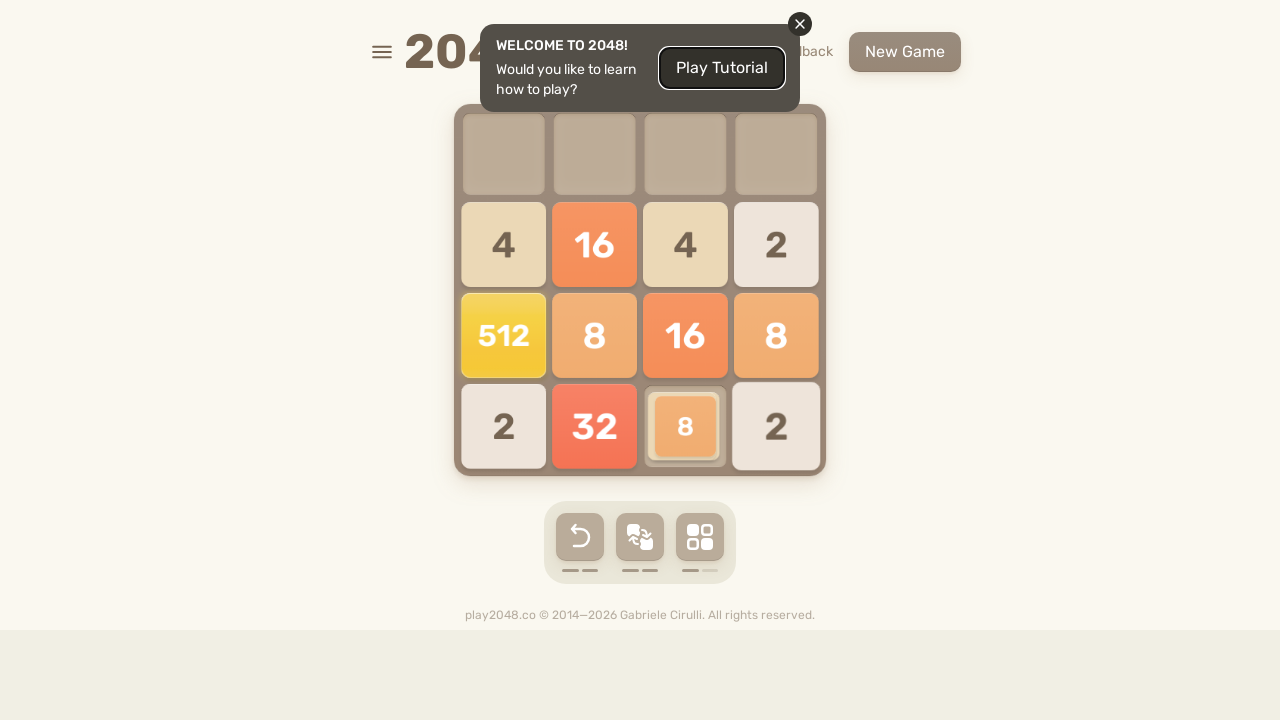

Pressed ArrowUp key
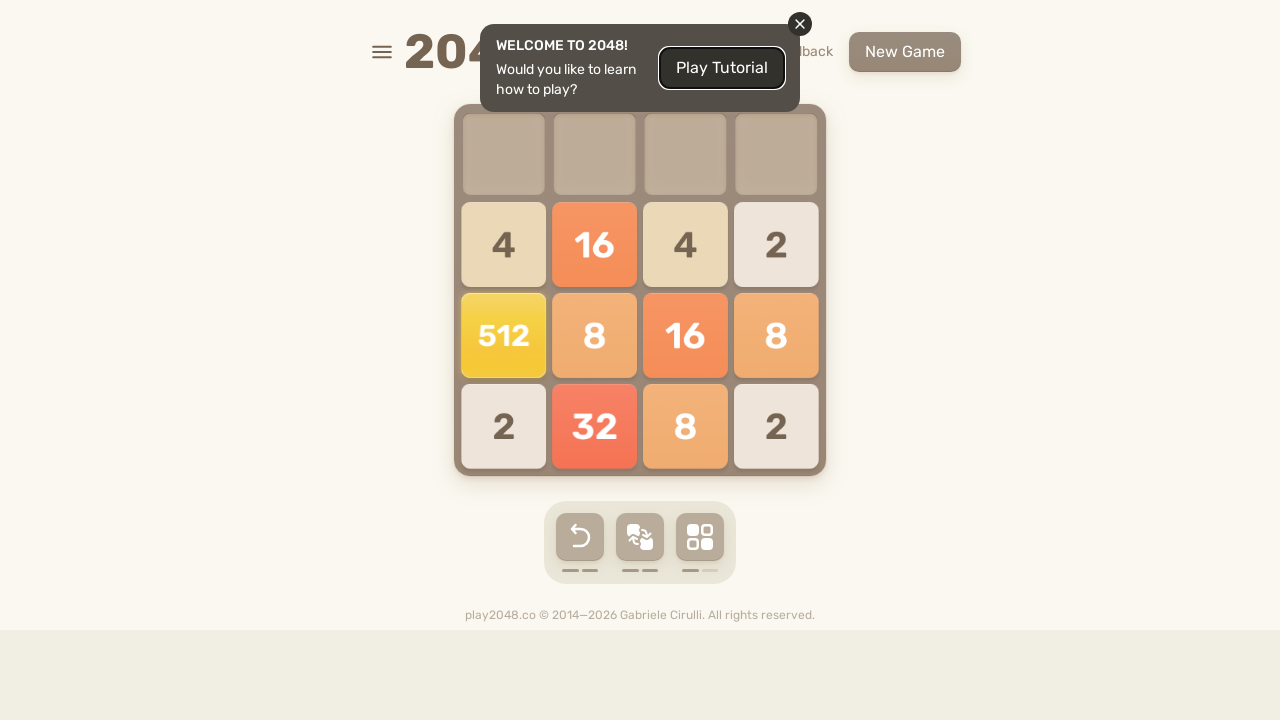

Pressed ArrowRight key
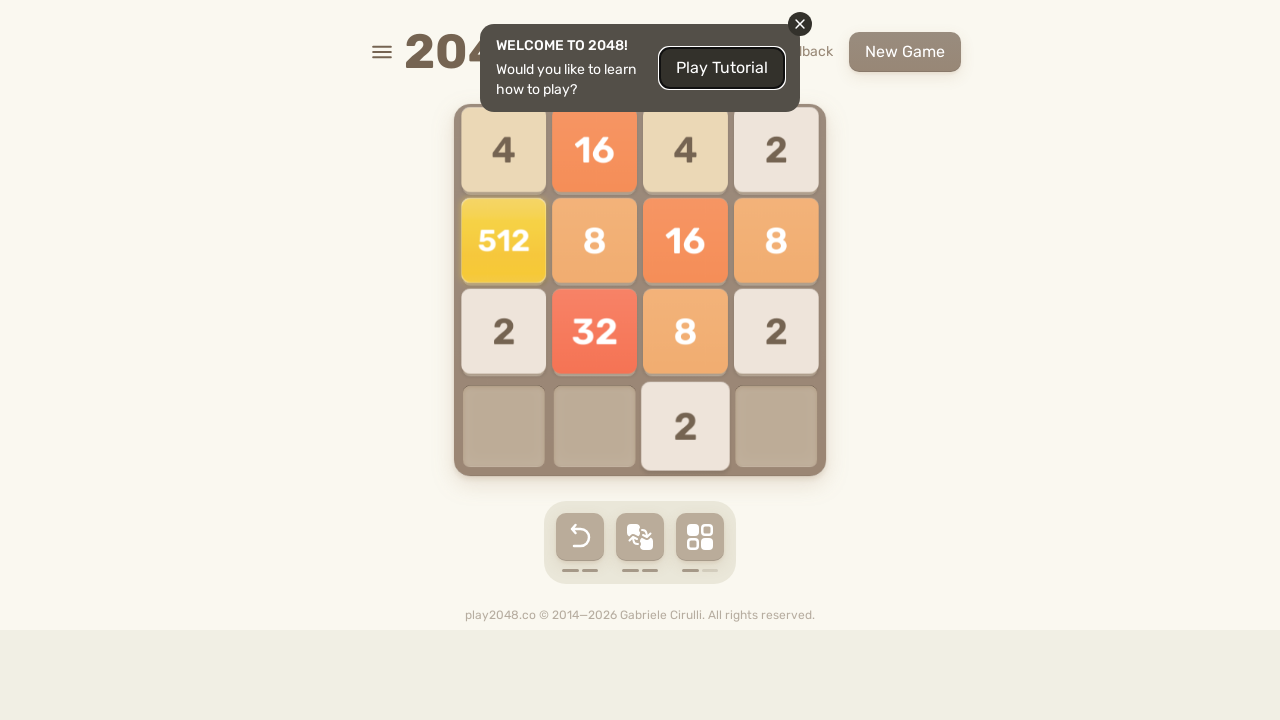

Pressed ArrowDown key
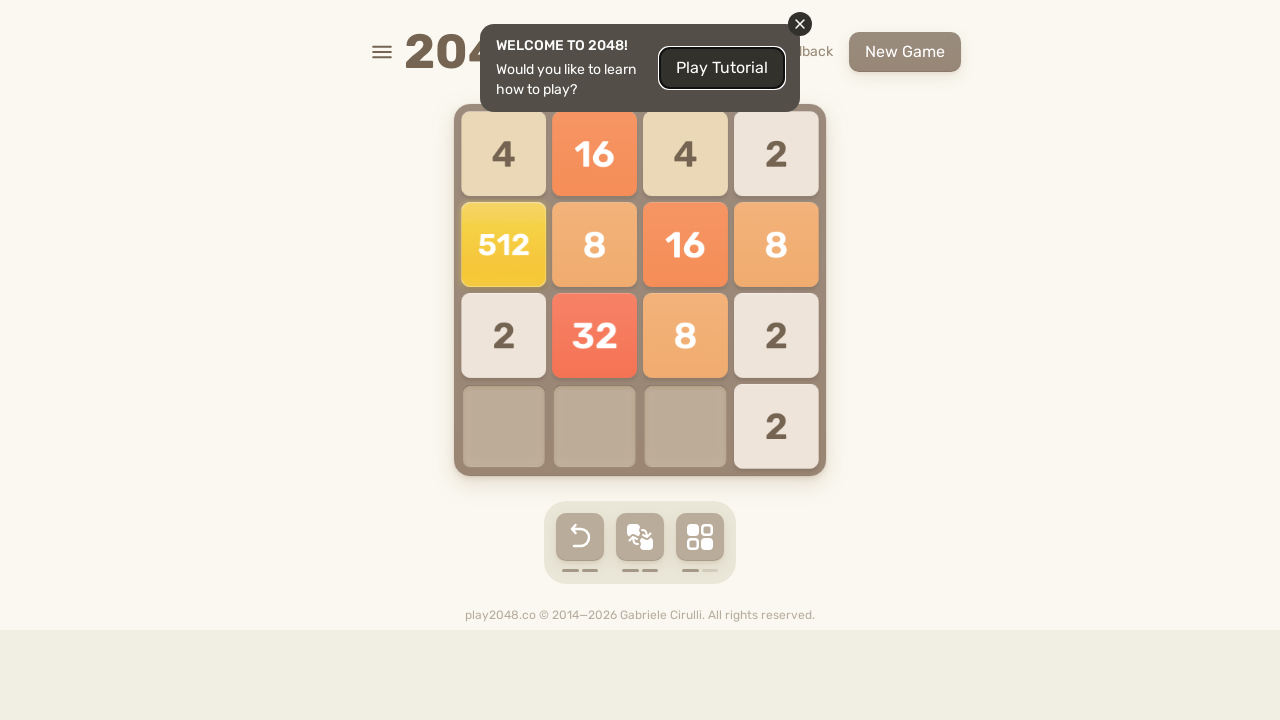

Pressed ArrowLeft key
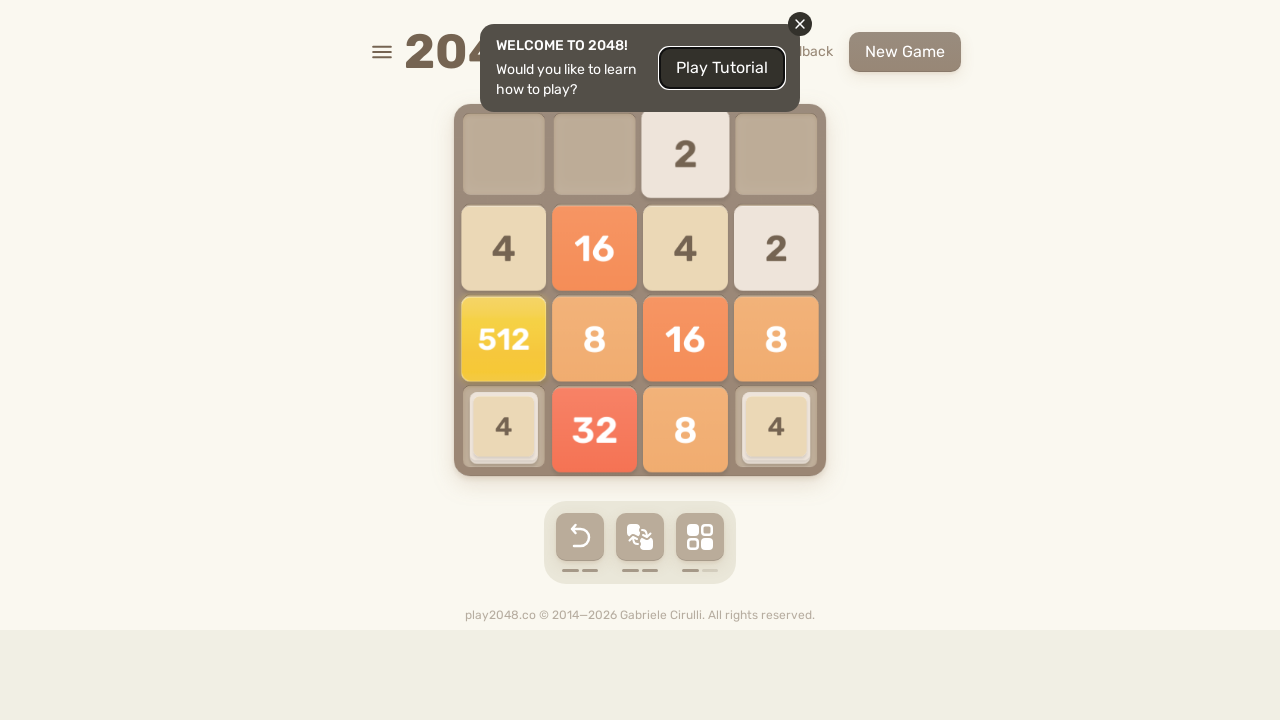

Checked for game over message
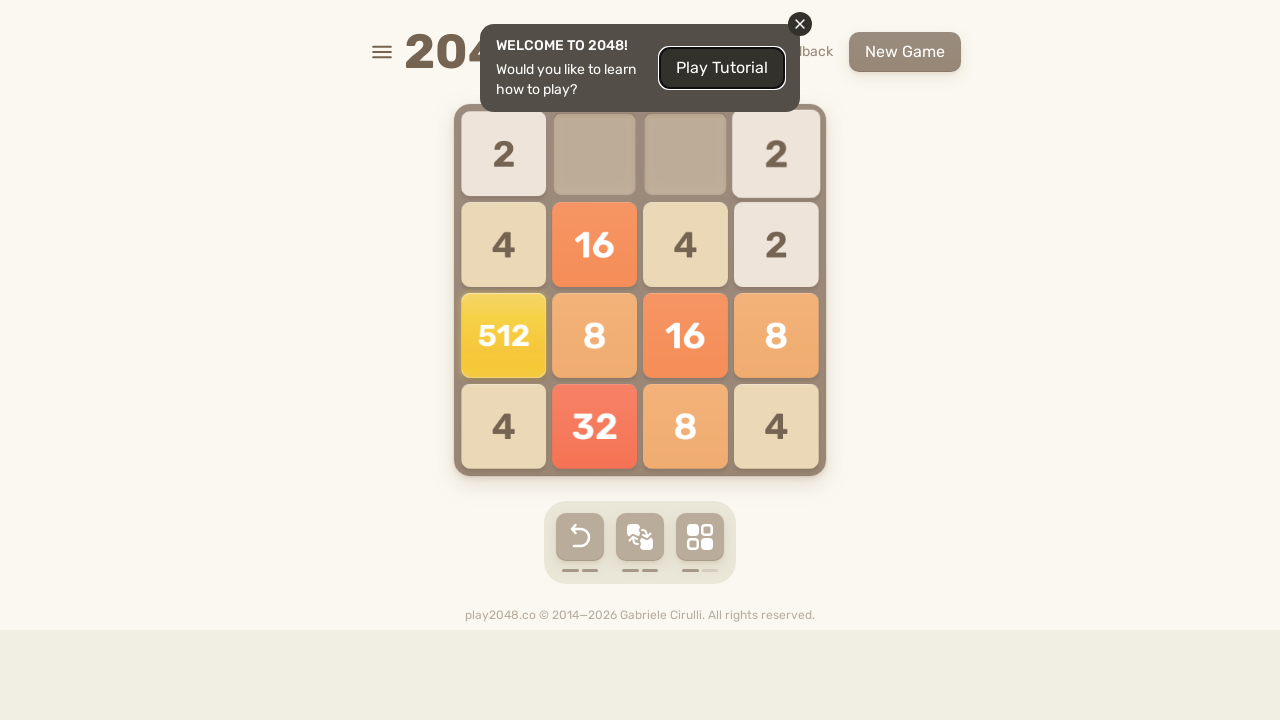

Pressed ArrowUp key
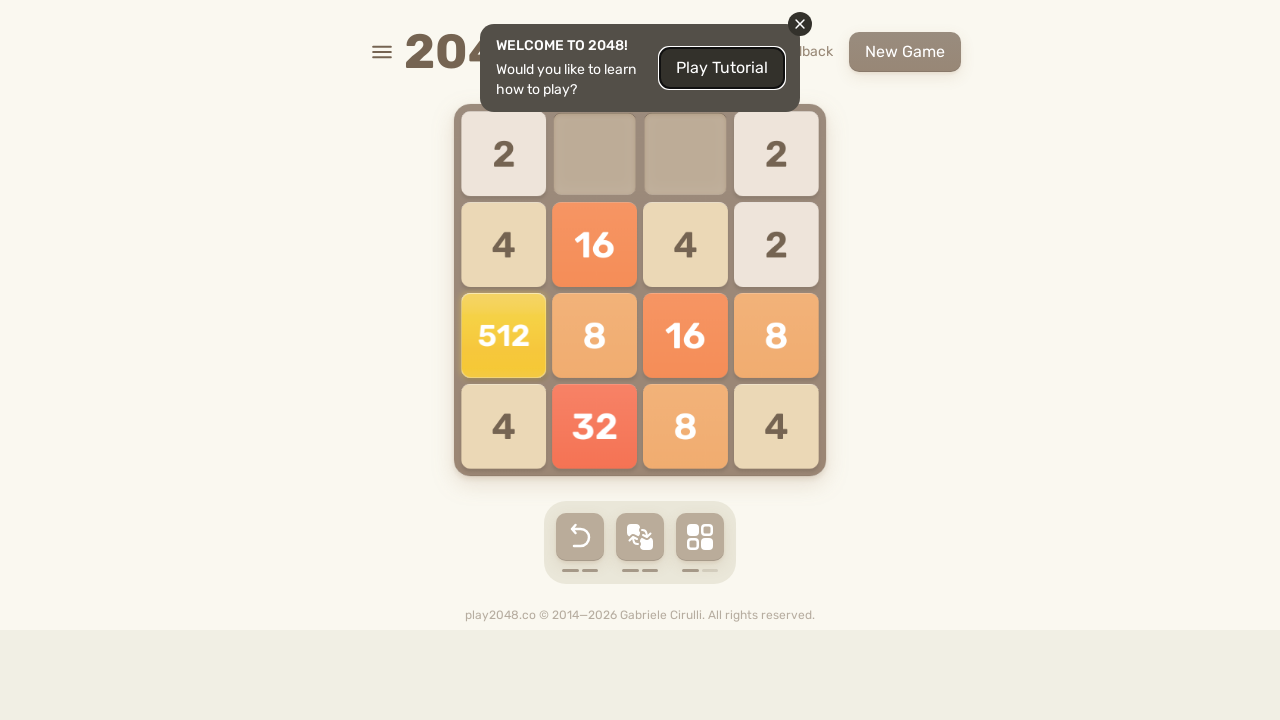

Pressed ArrowRight key
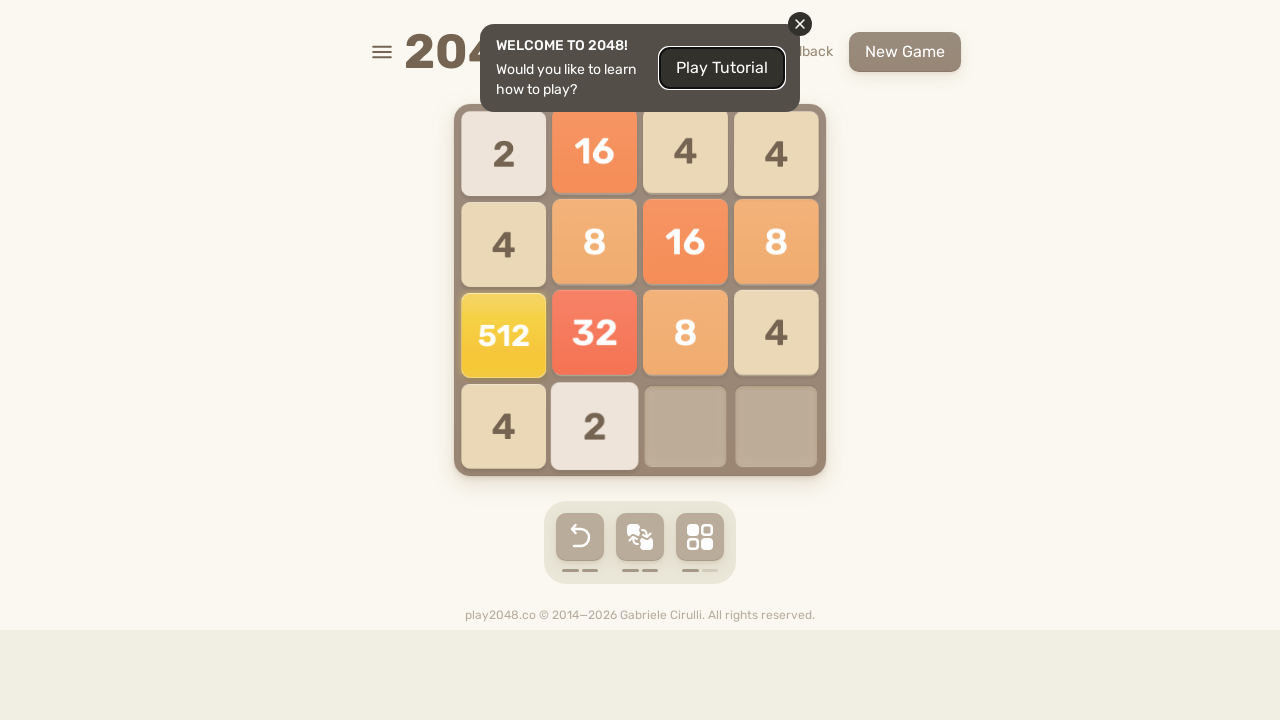

Pressed ArrowDown key
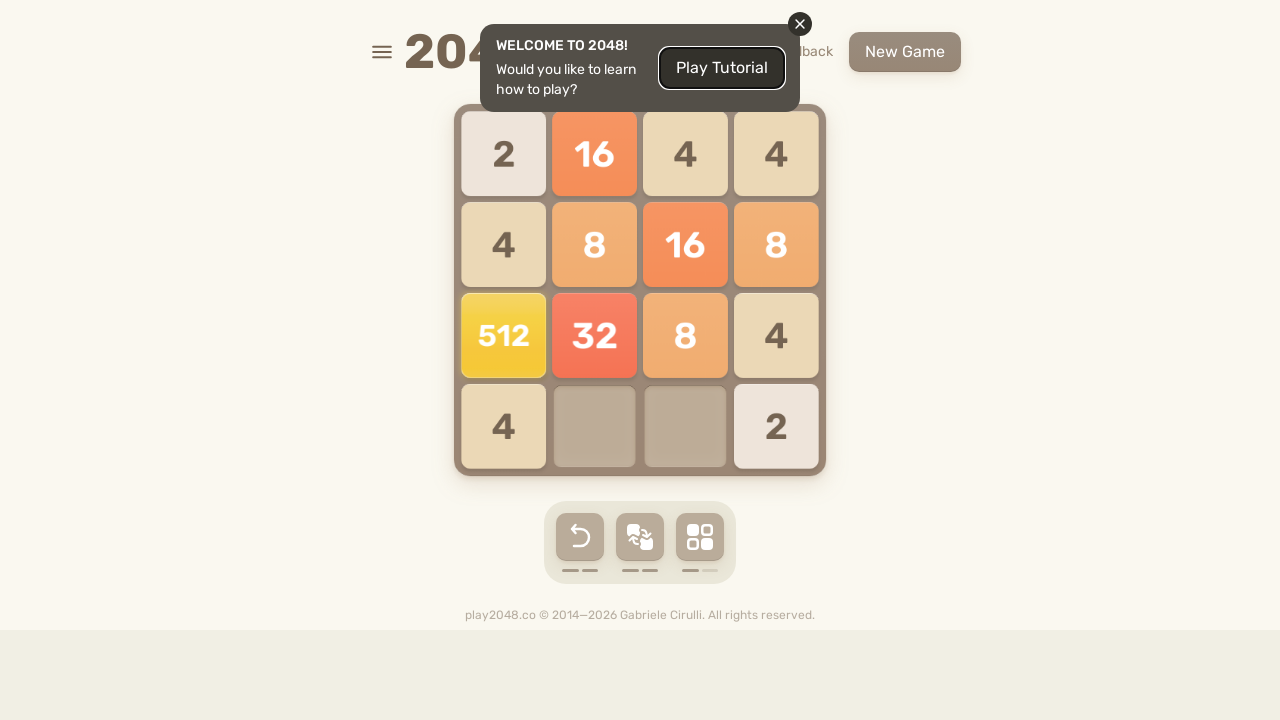

Pressed ArrowLeft key
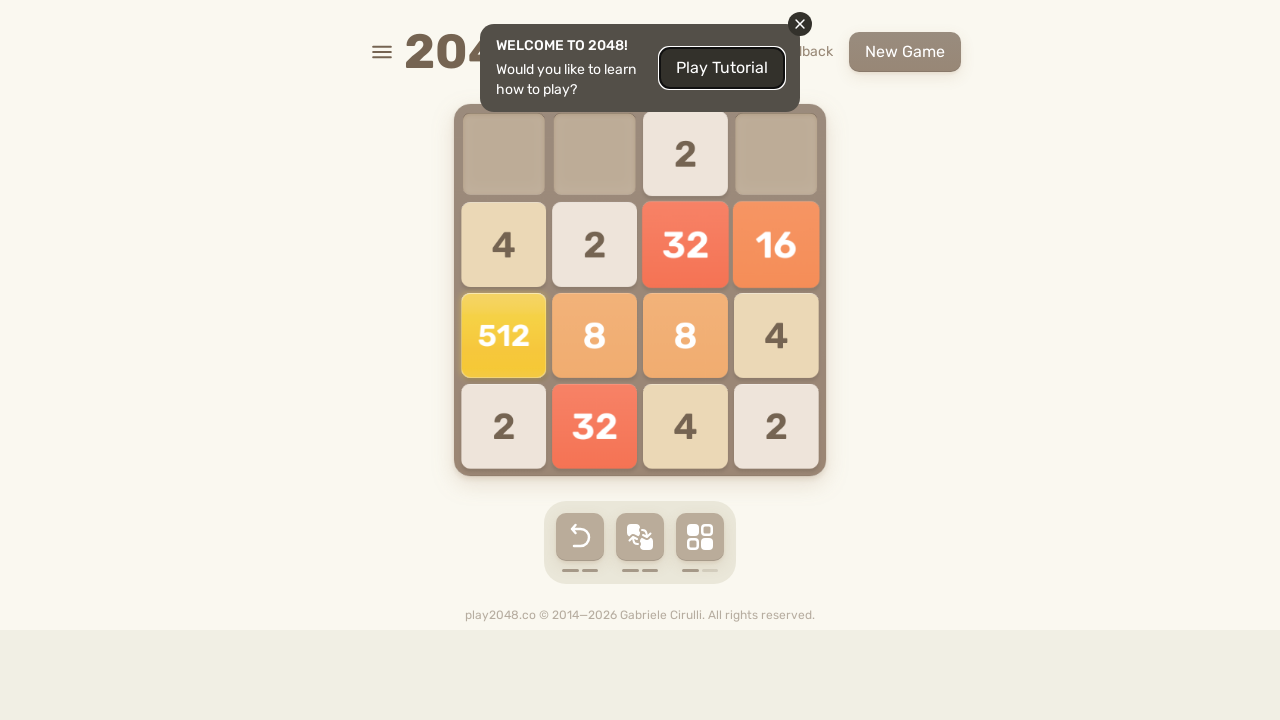

Checked for game over message
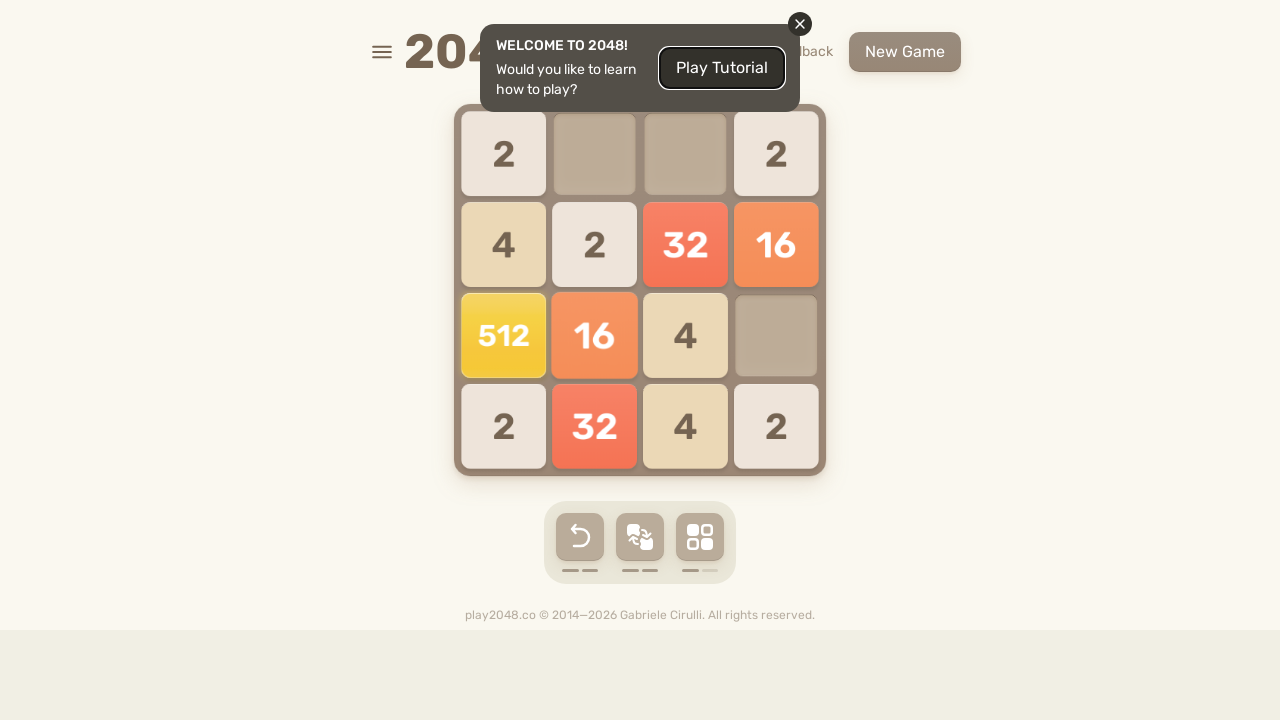

Pressed ArrowUp key
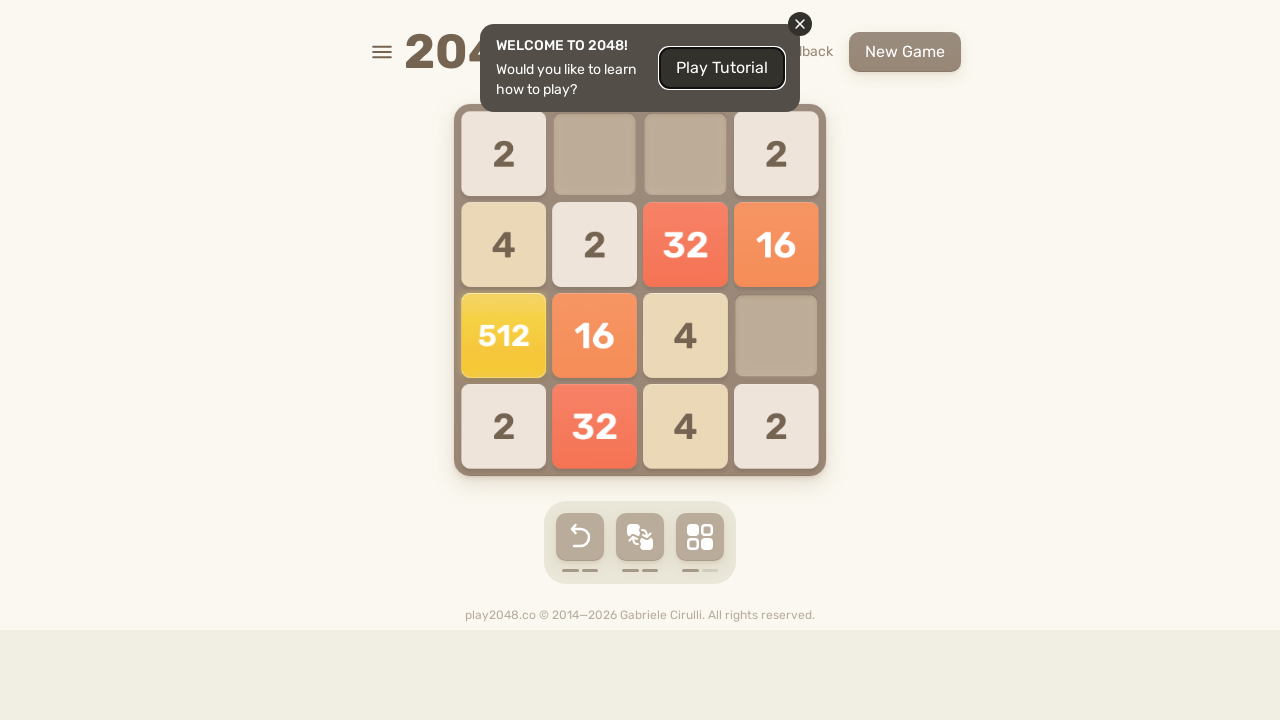

Pressed ArrowRight key
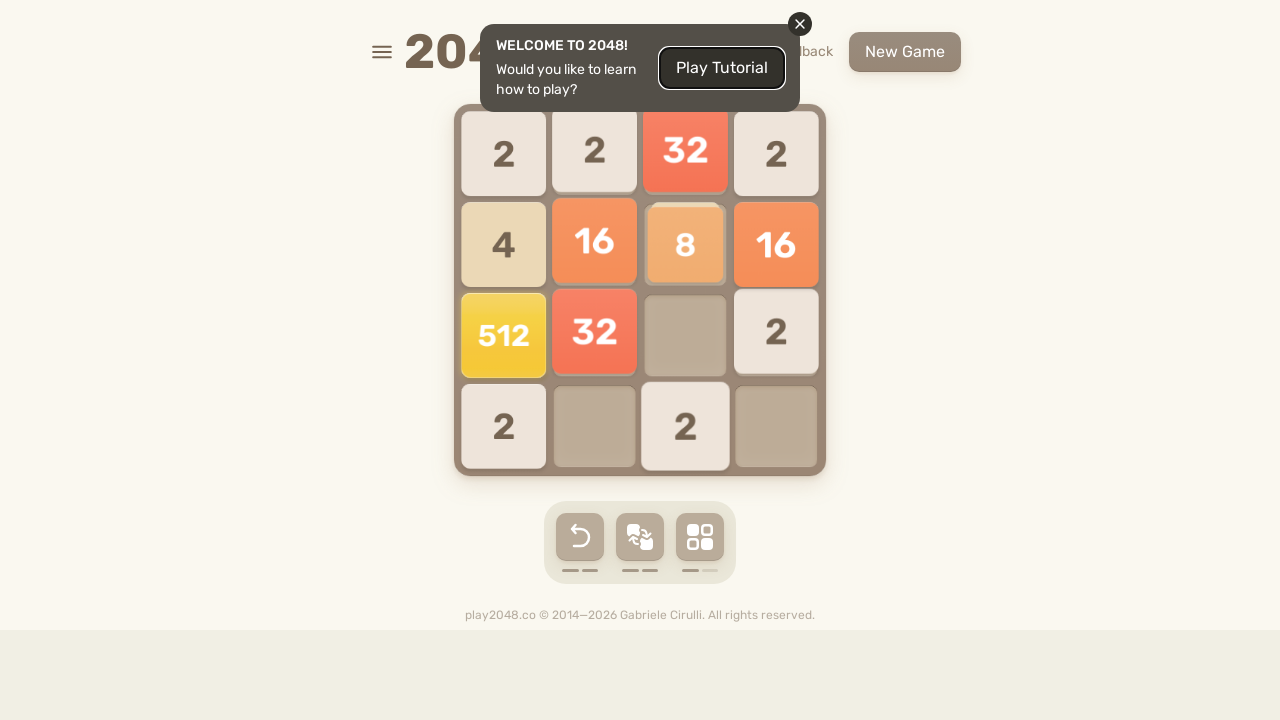

Pressed ArrowDown key
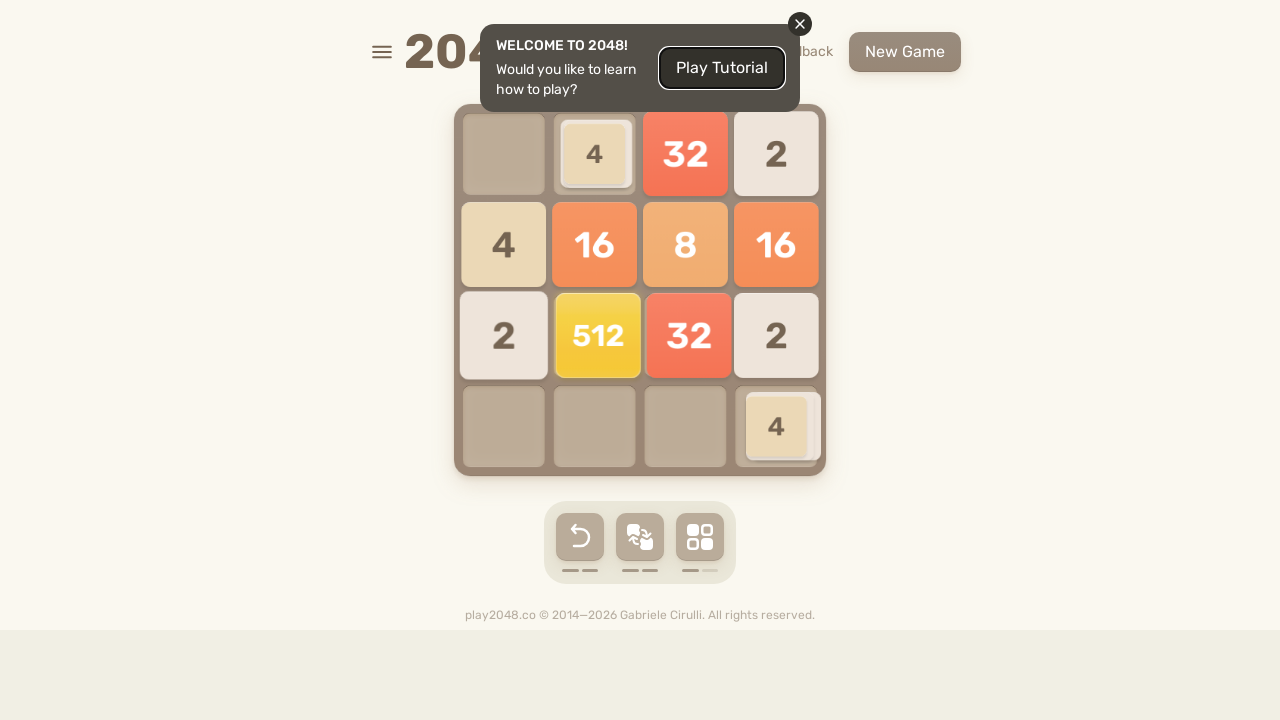

Pressed ArrowLeft key
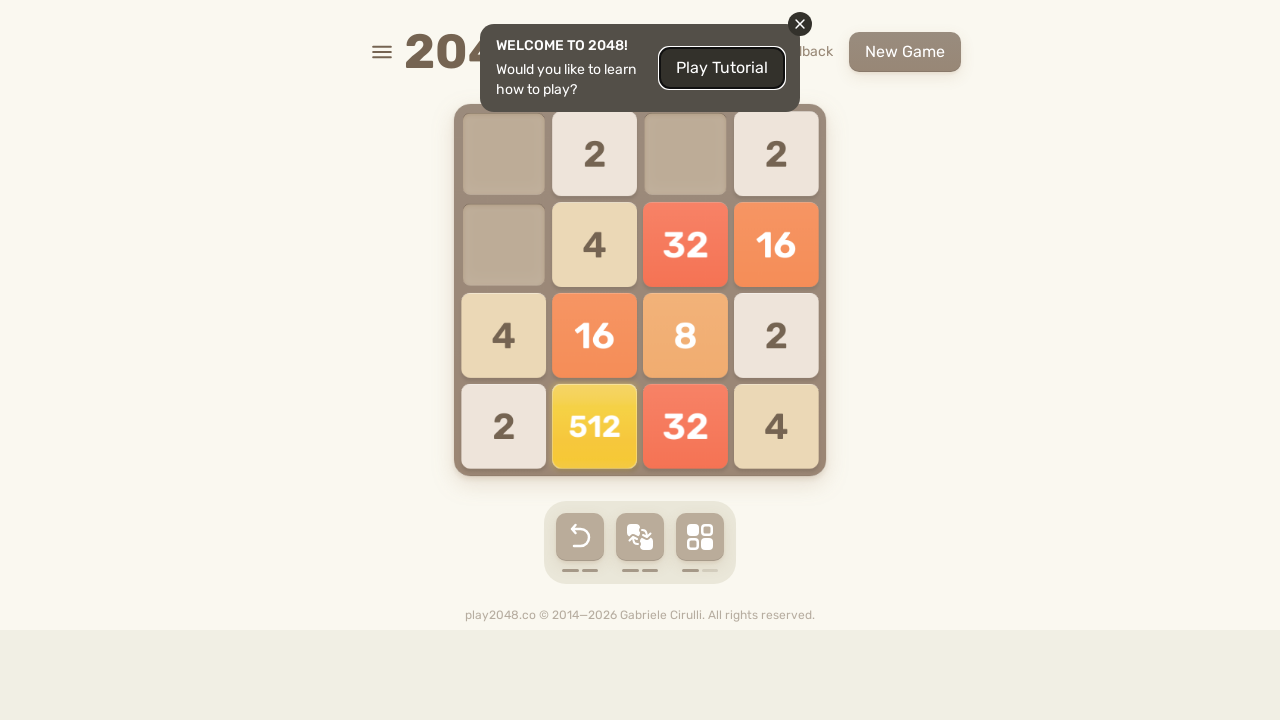

Checked for game over message
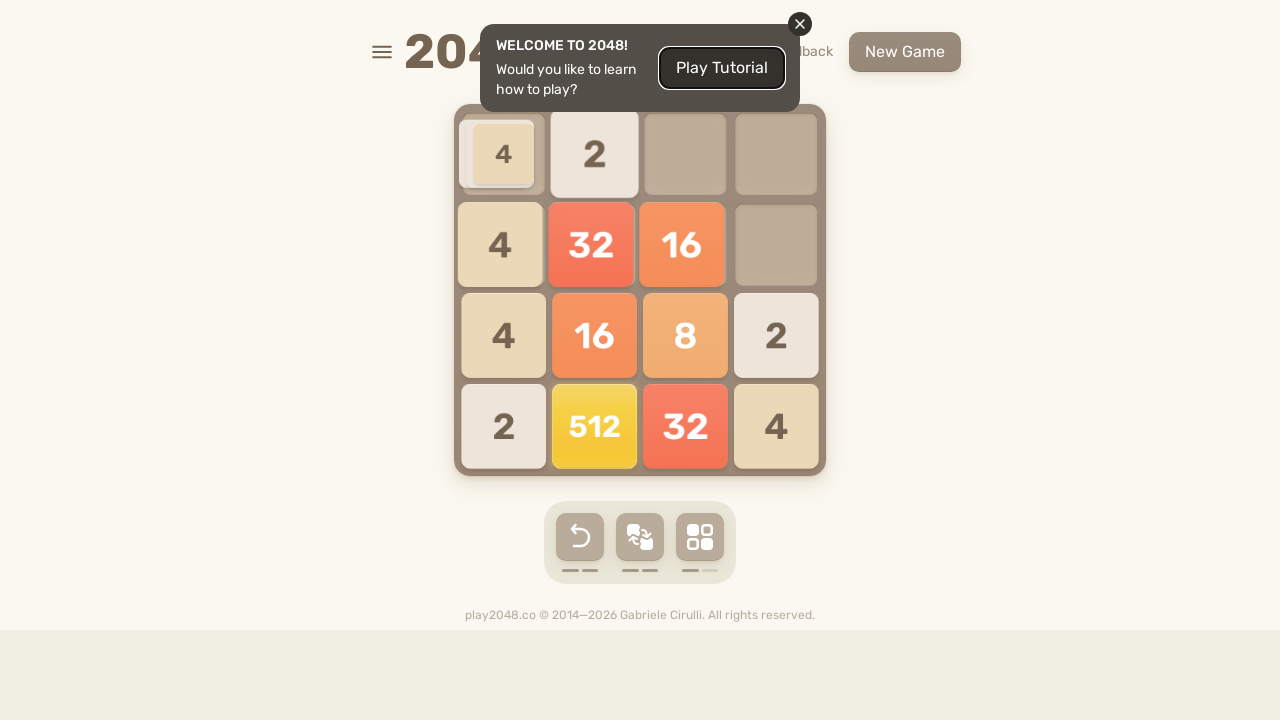

Pressed ArrowUp key
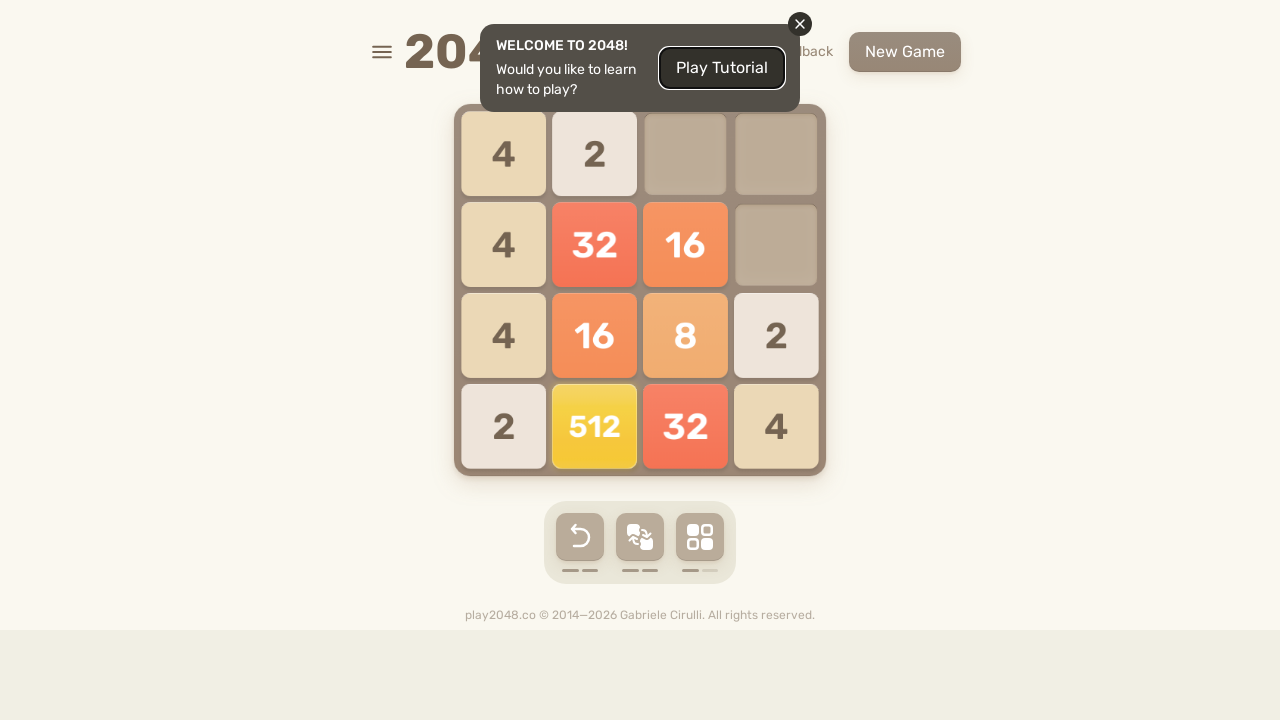

Pressed ArrowRight key
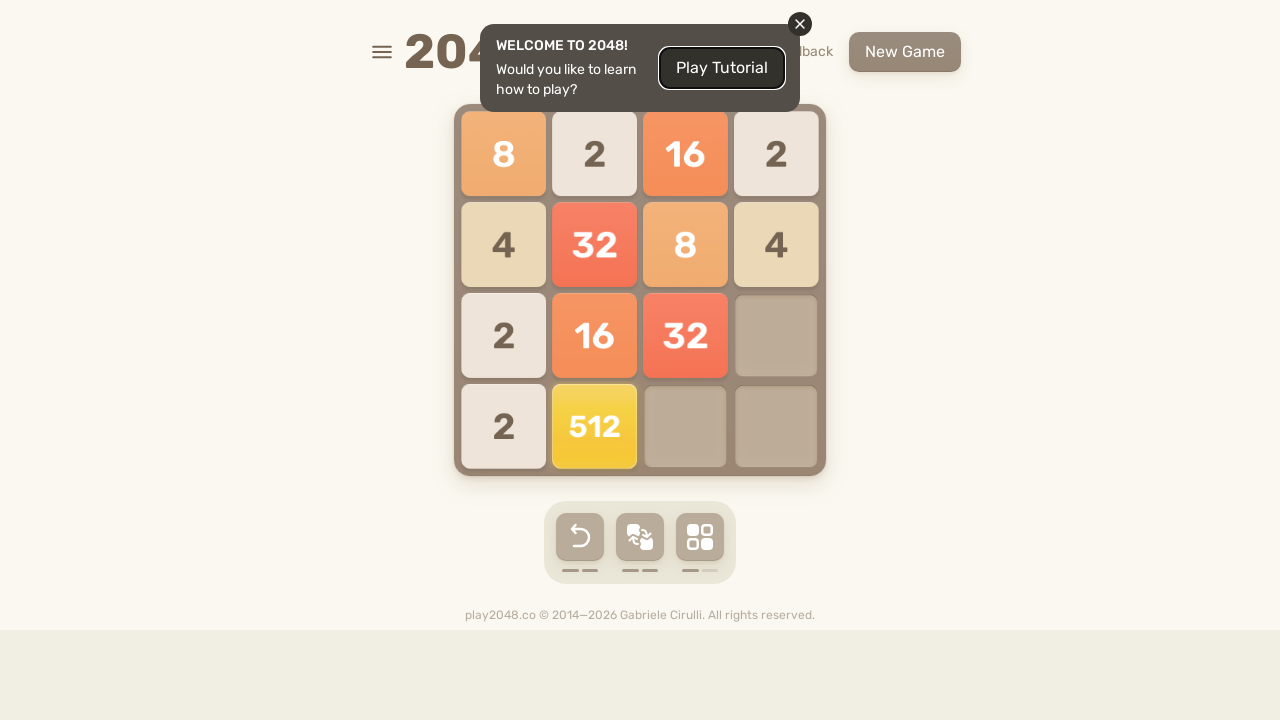

Pressed ArrowDown key
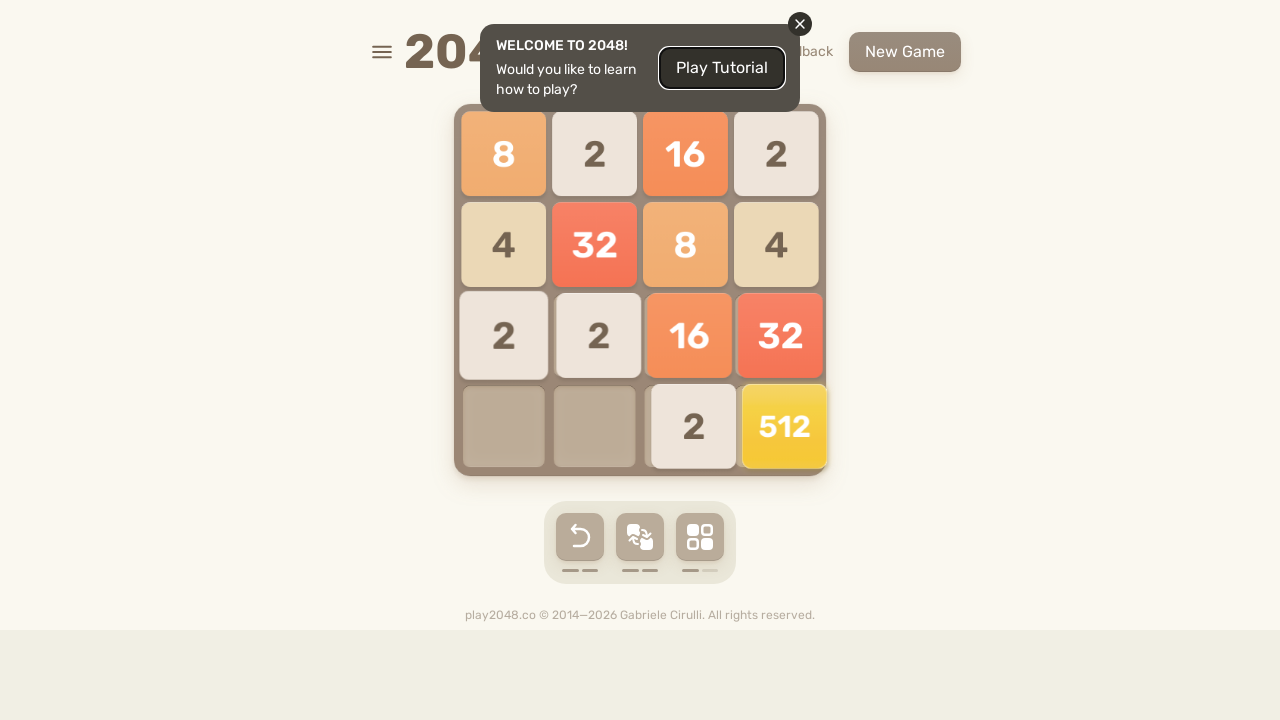

Pressed ArrowLeft key
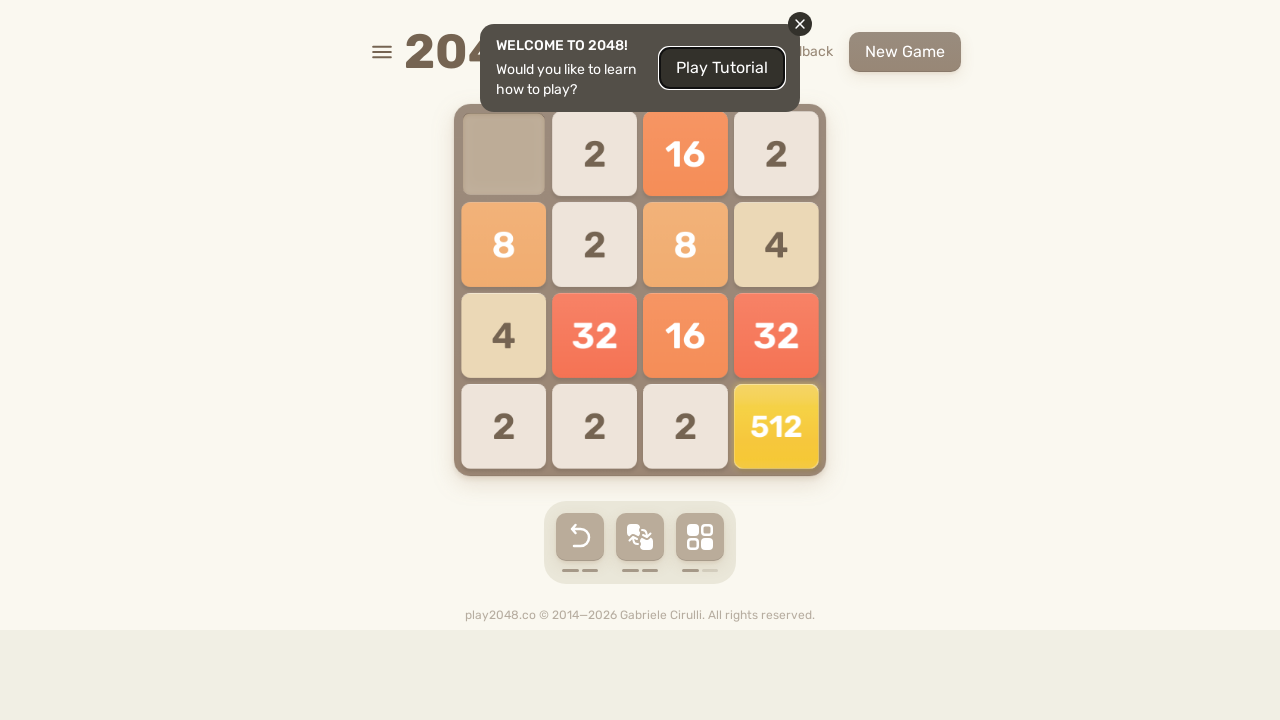

Checked for game over message
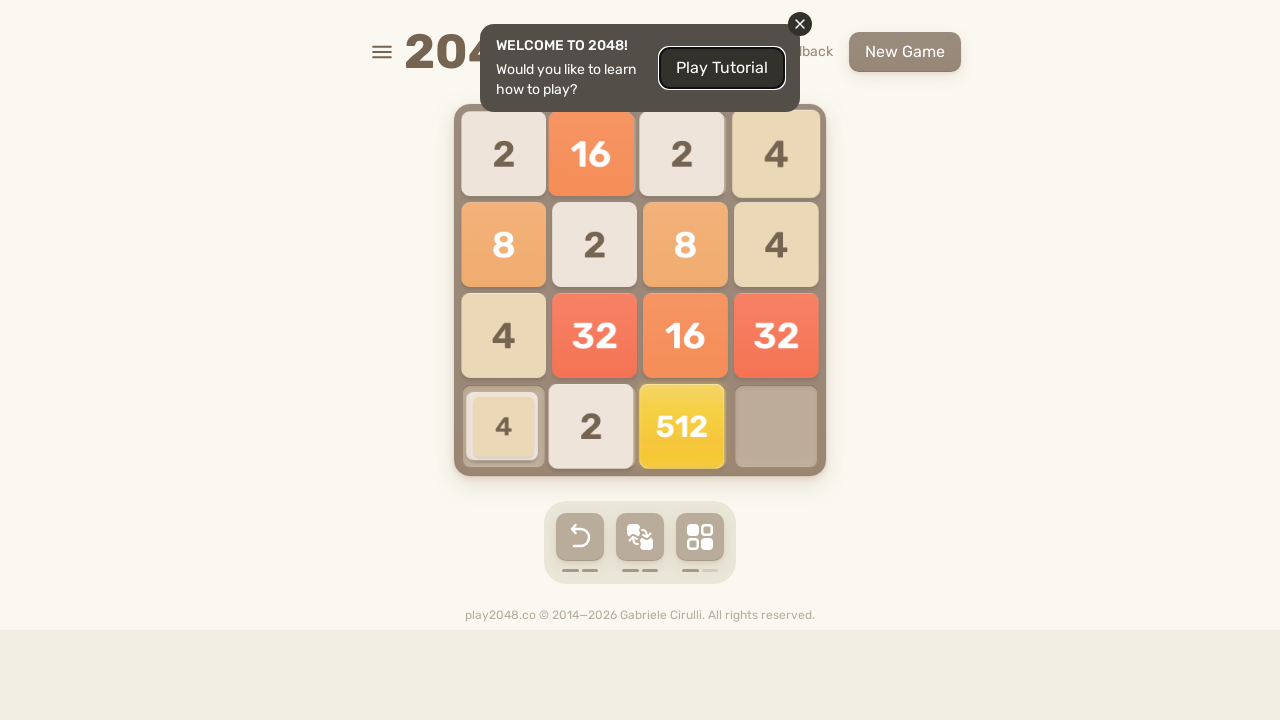

Pressed ArrowUp key
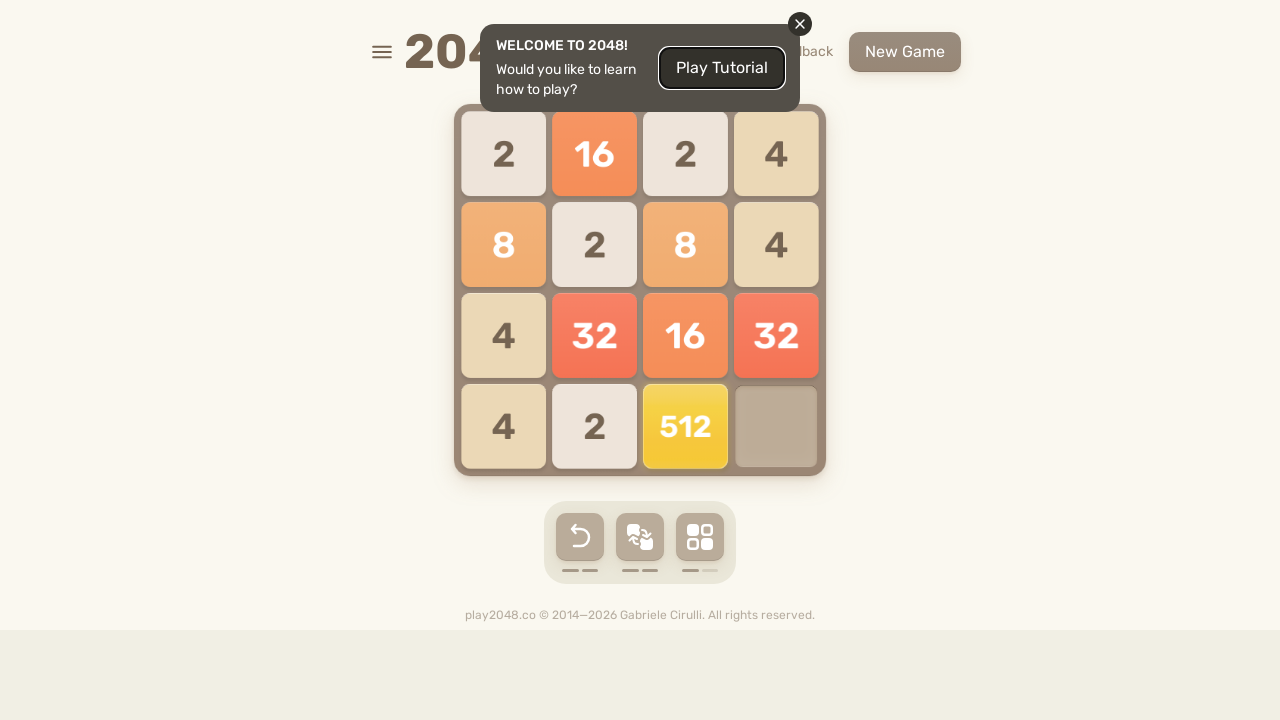

Pressed ArrowRight key
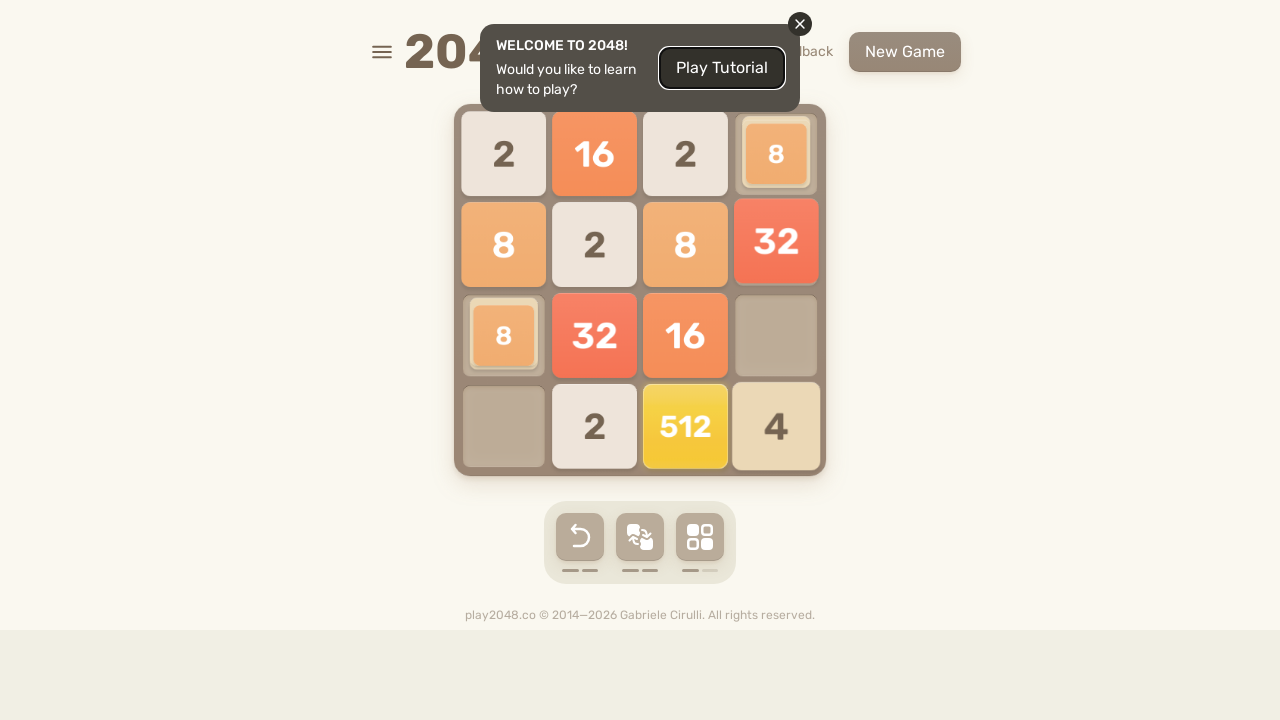

Pressed ArrowDown key
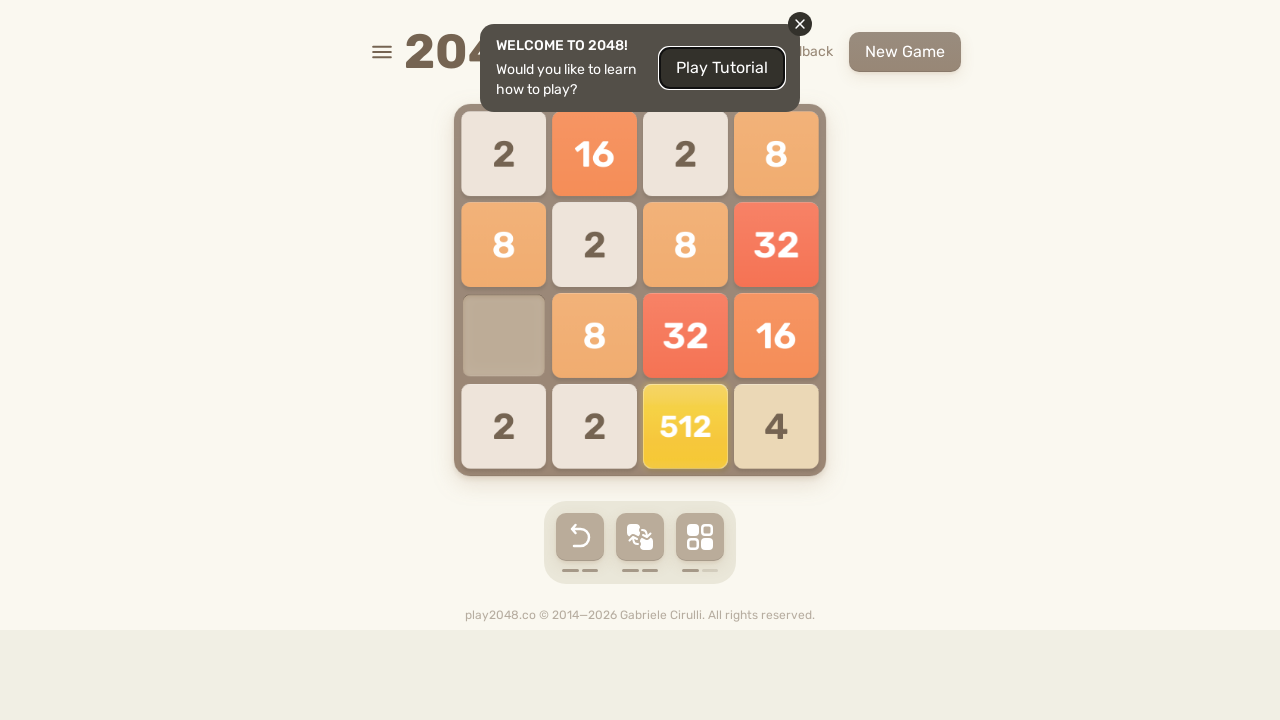

Pressed ArrowLeft key
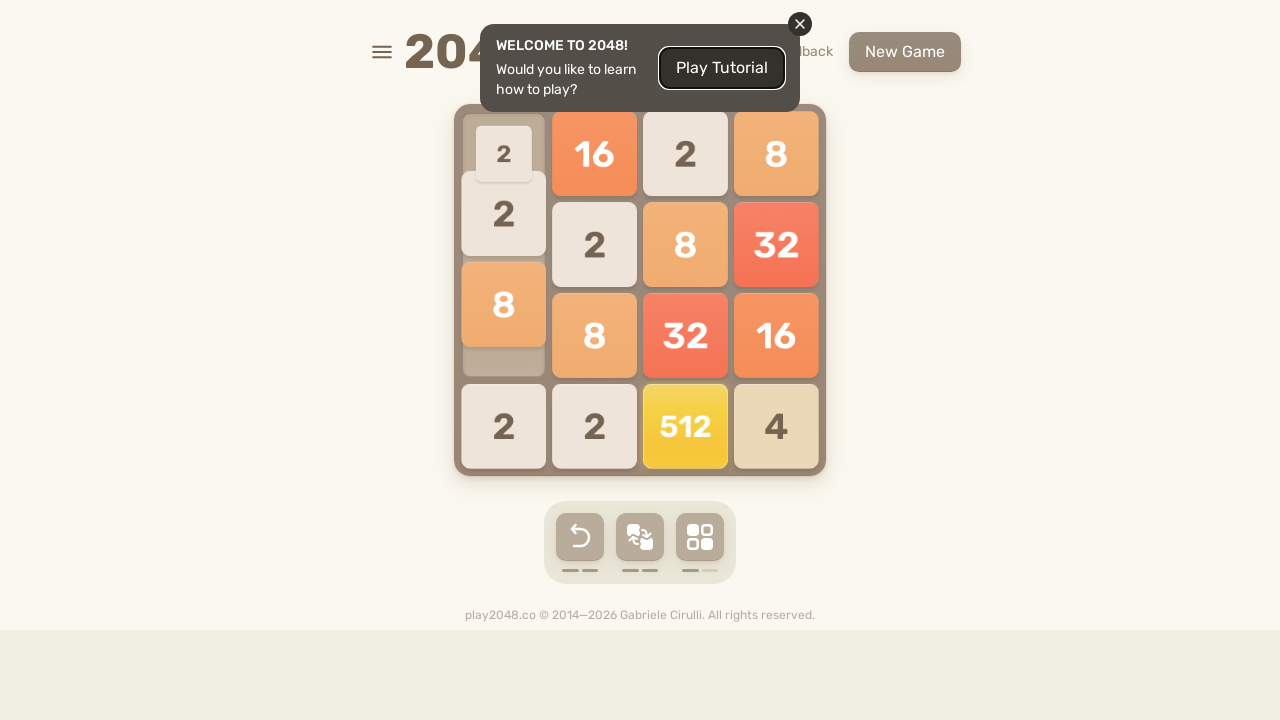

Checked for game over message
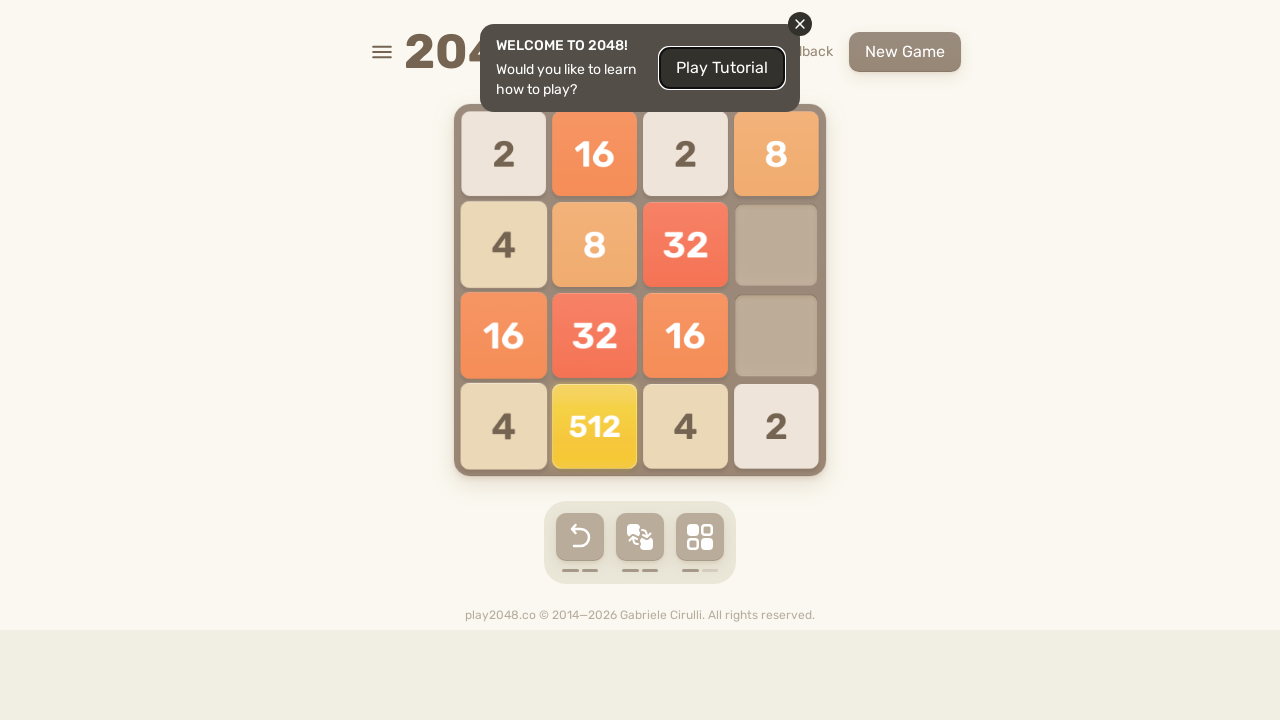

Pressed ArrowUp key
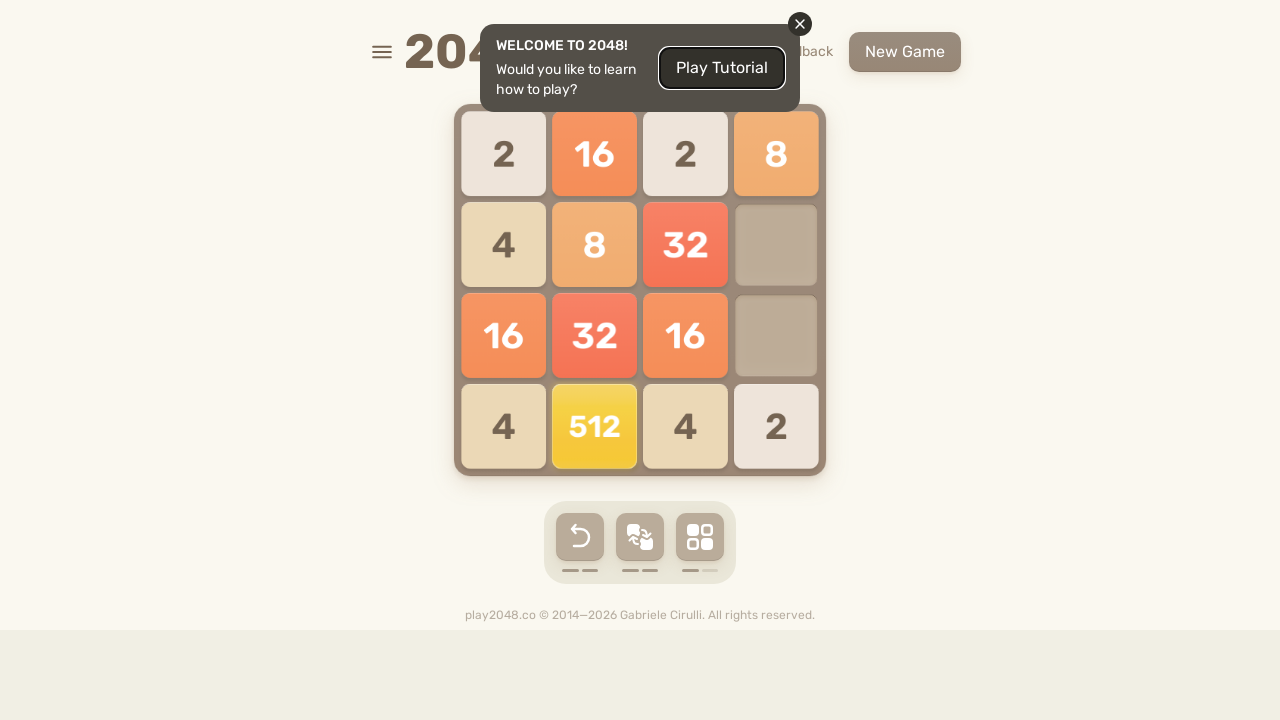

Pressed ArrowRight key
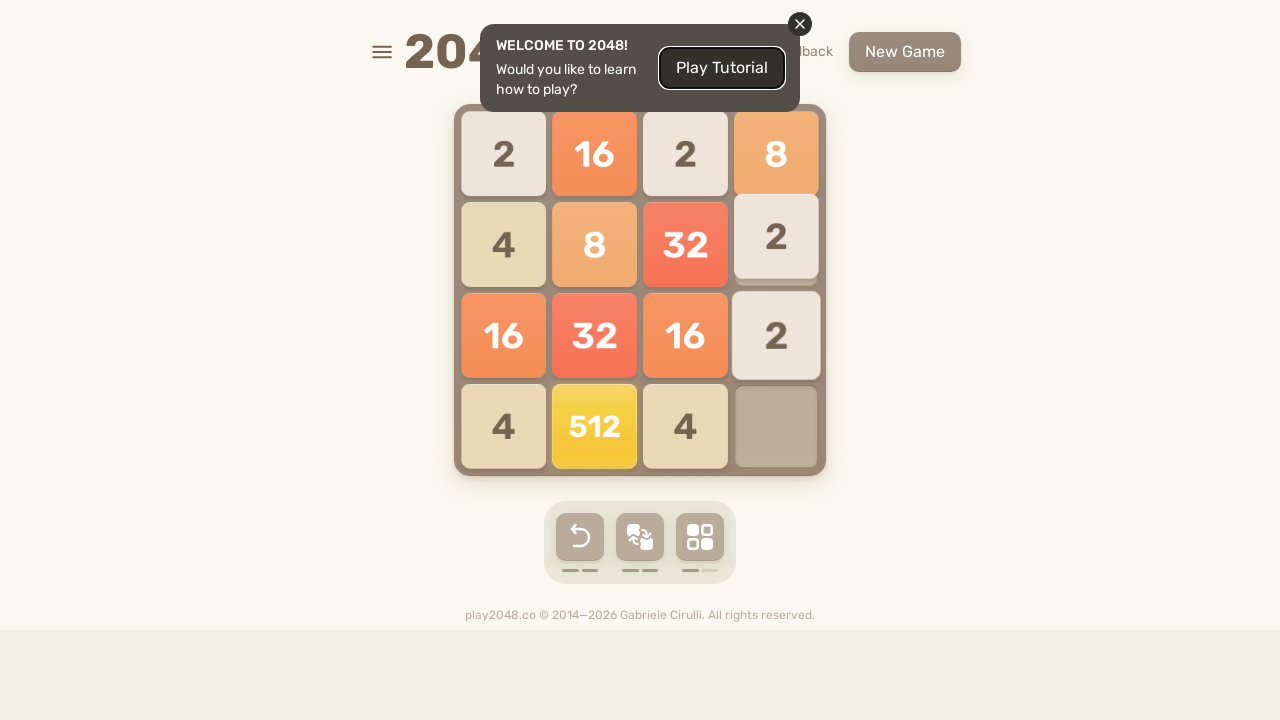

Pressed ArrowDown key
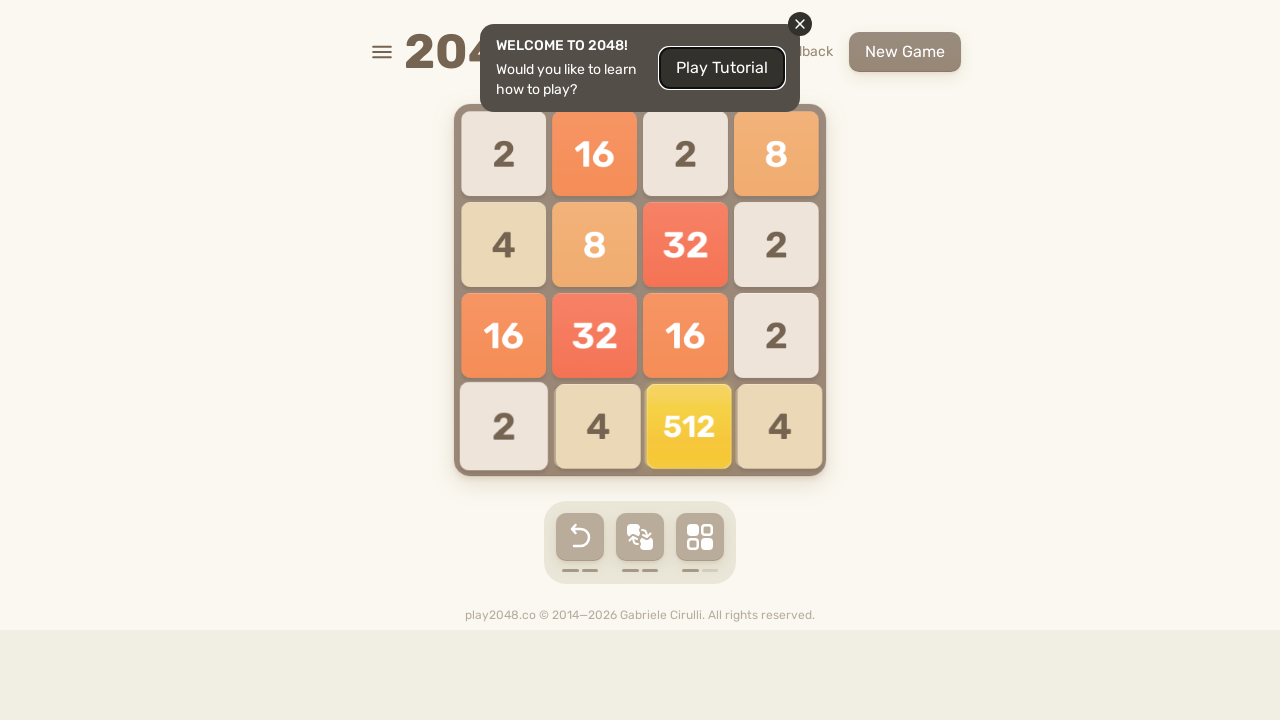

Pressed ArrowLeft key
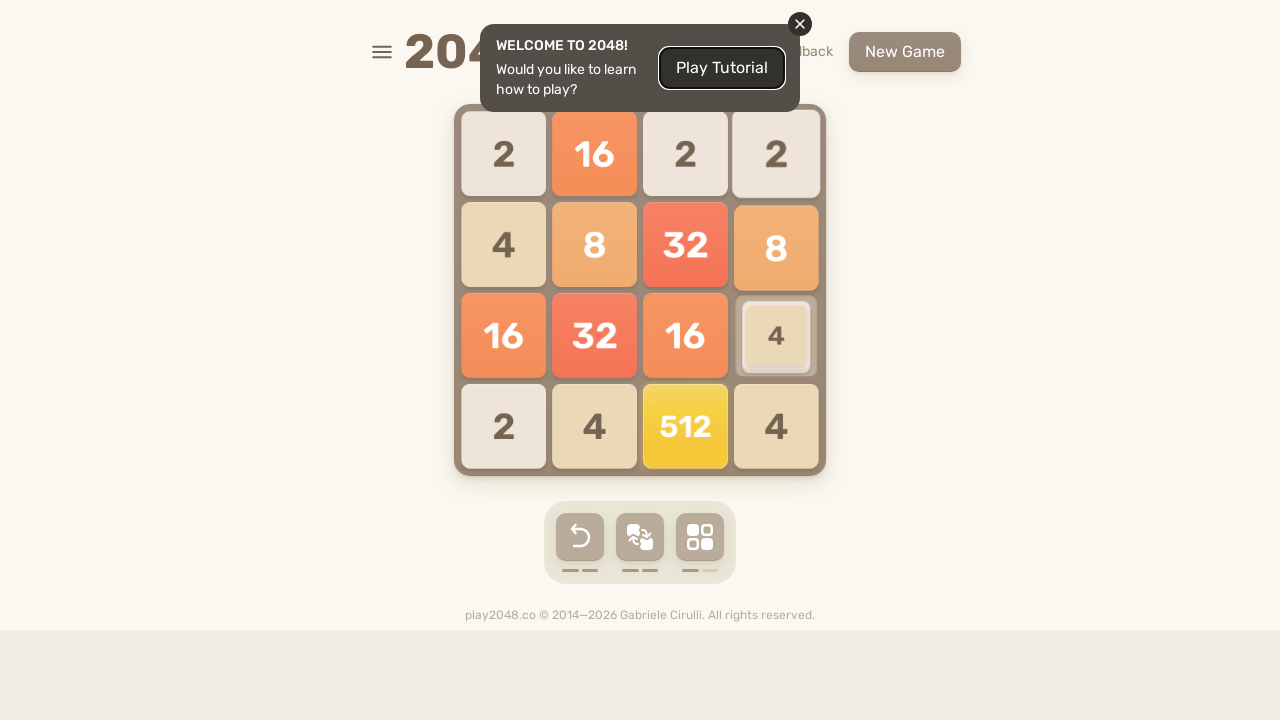

Checked for game over message
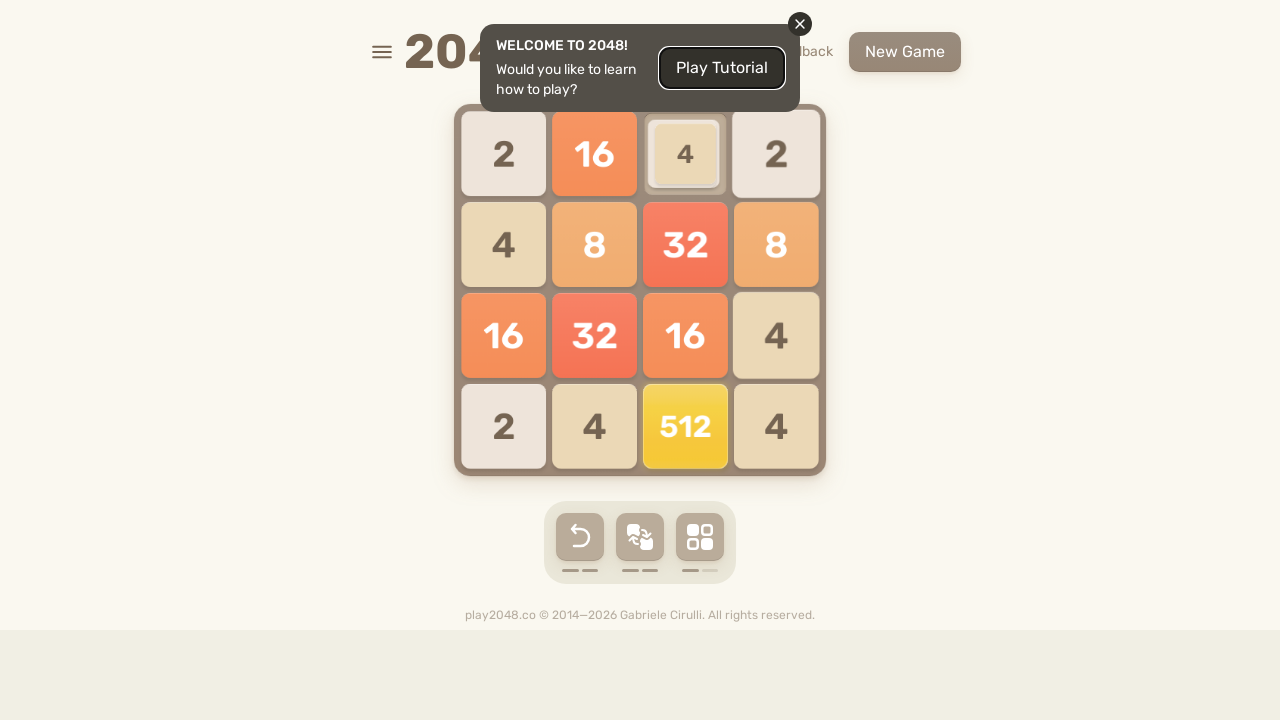

Pressed ArrowUp key
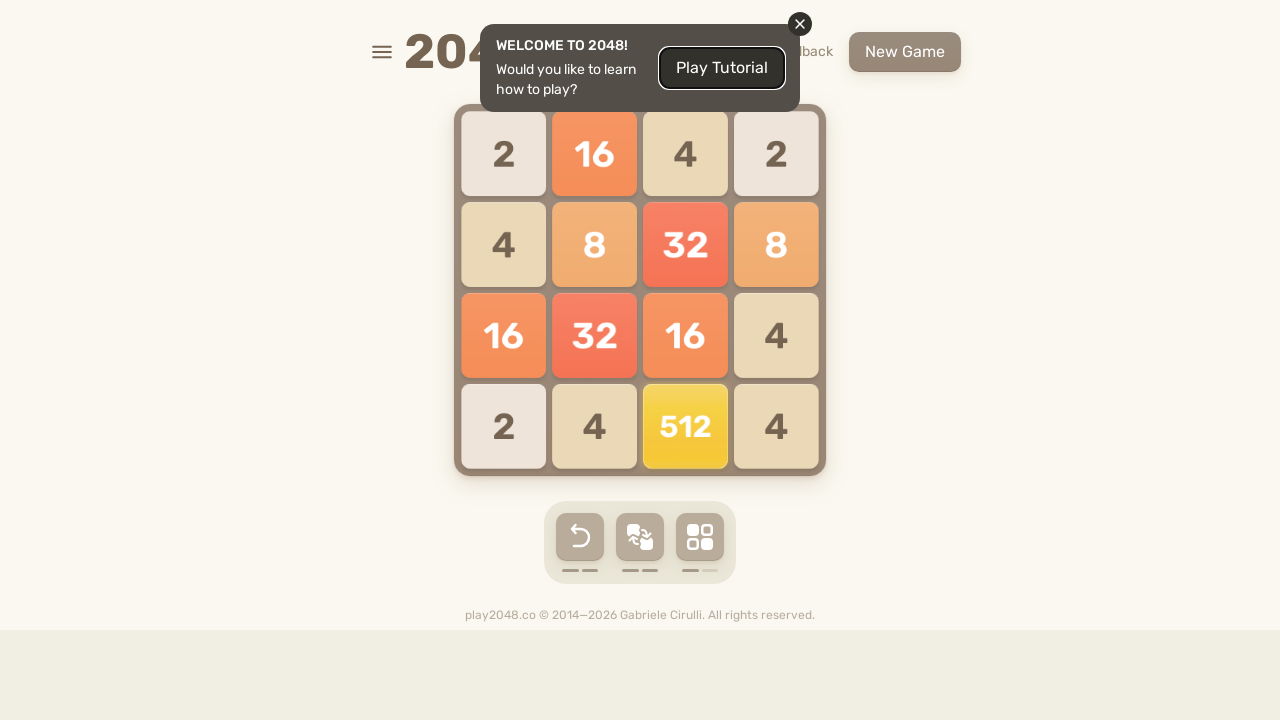

Pressed ArrowRight key
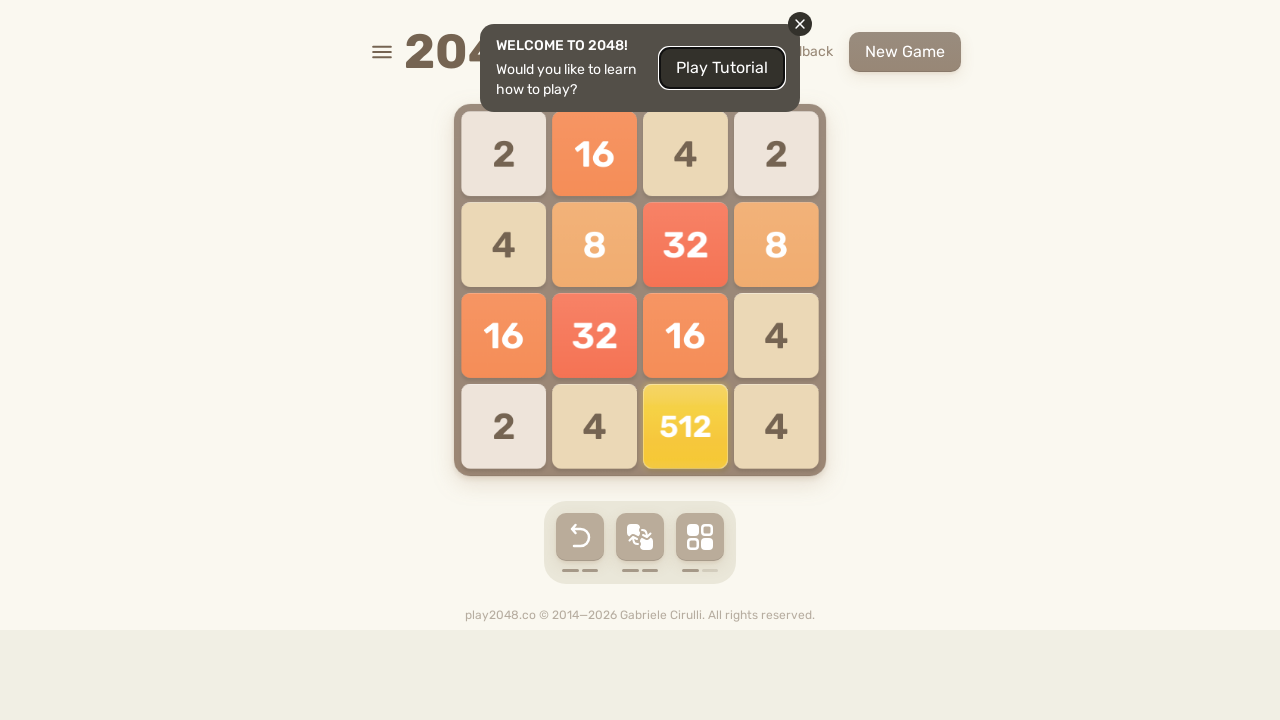

Pressed ArrowDown key
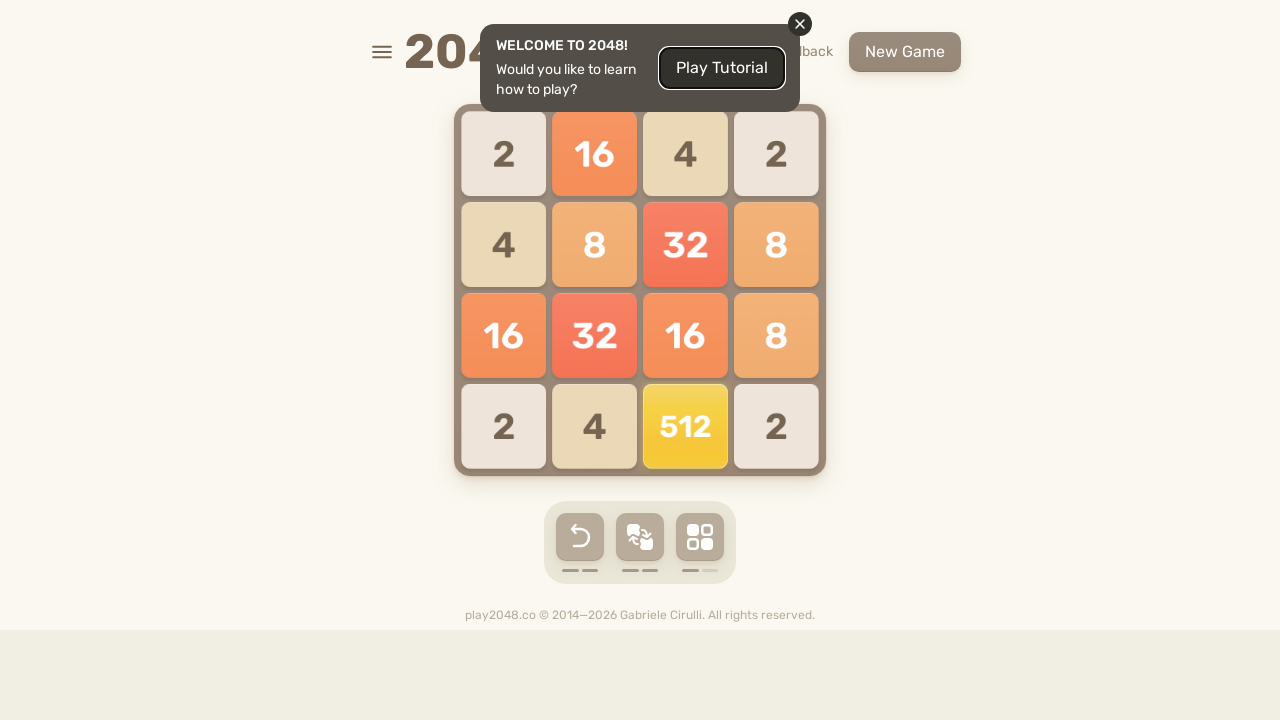

Pressed ArrowLeft key
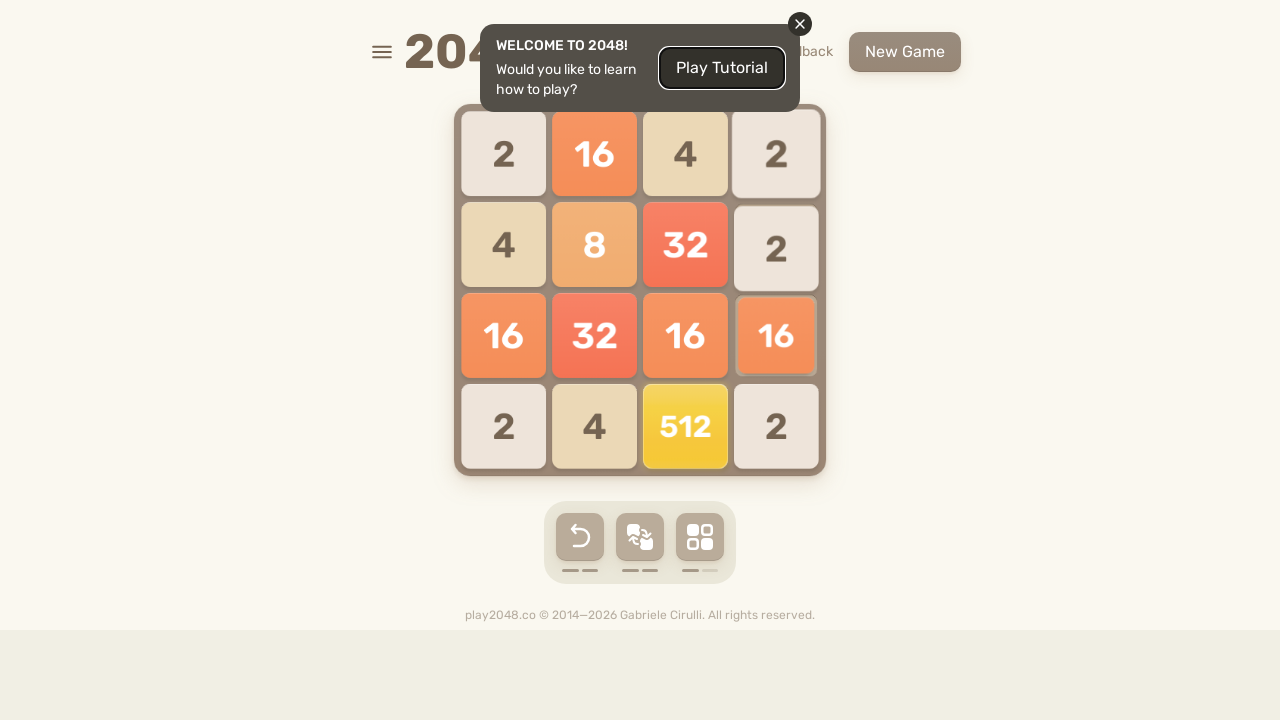

Checked for game over message
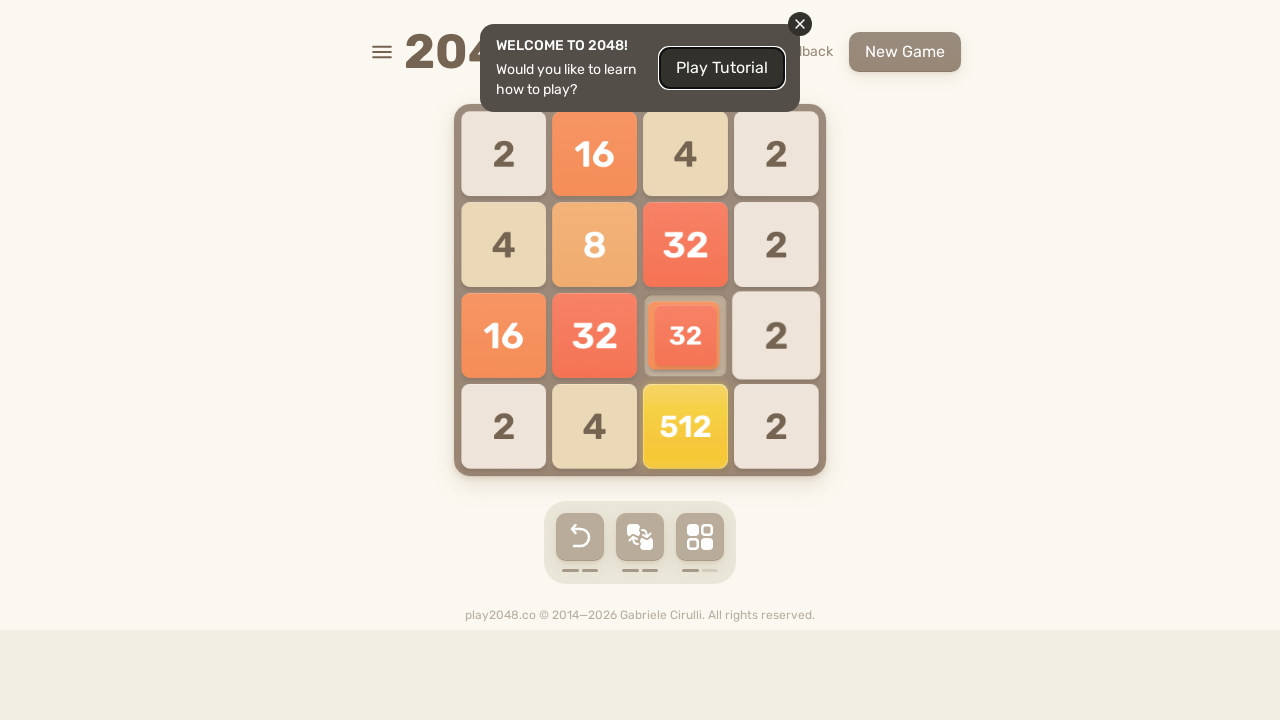

Pressed ArrowUp key
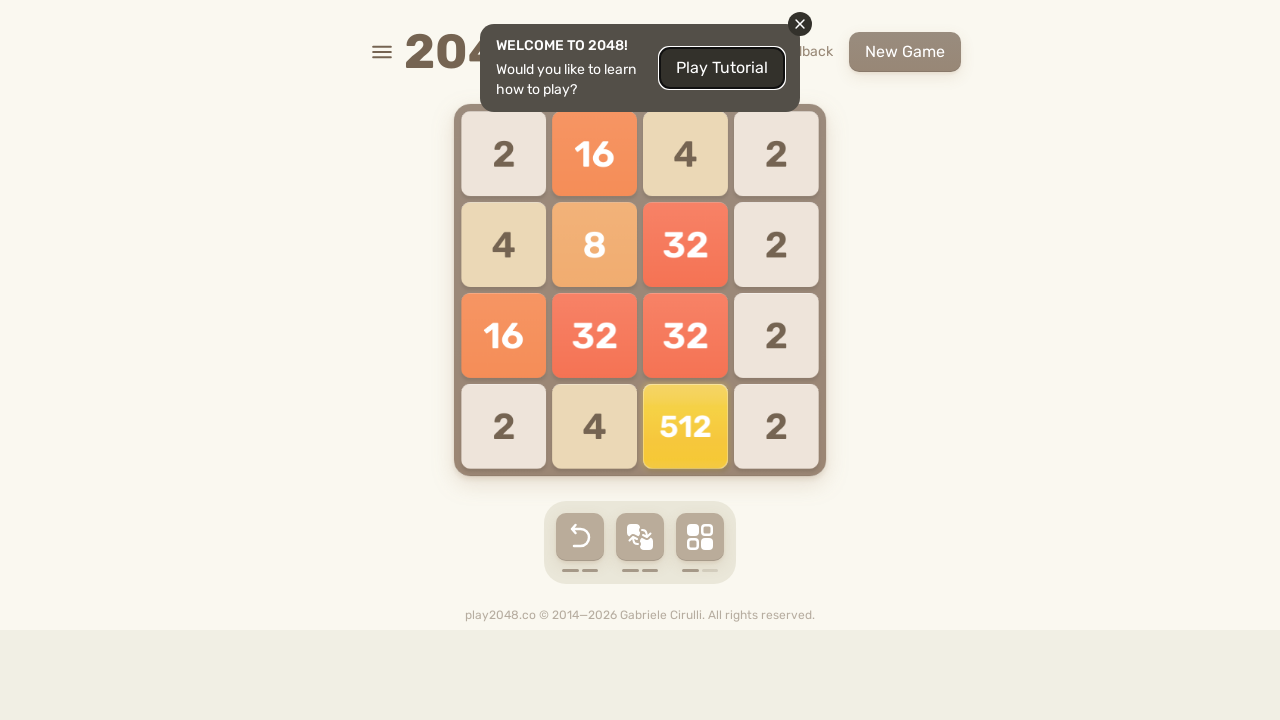

Pressed ArrowRight key
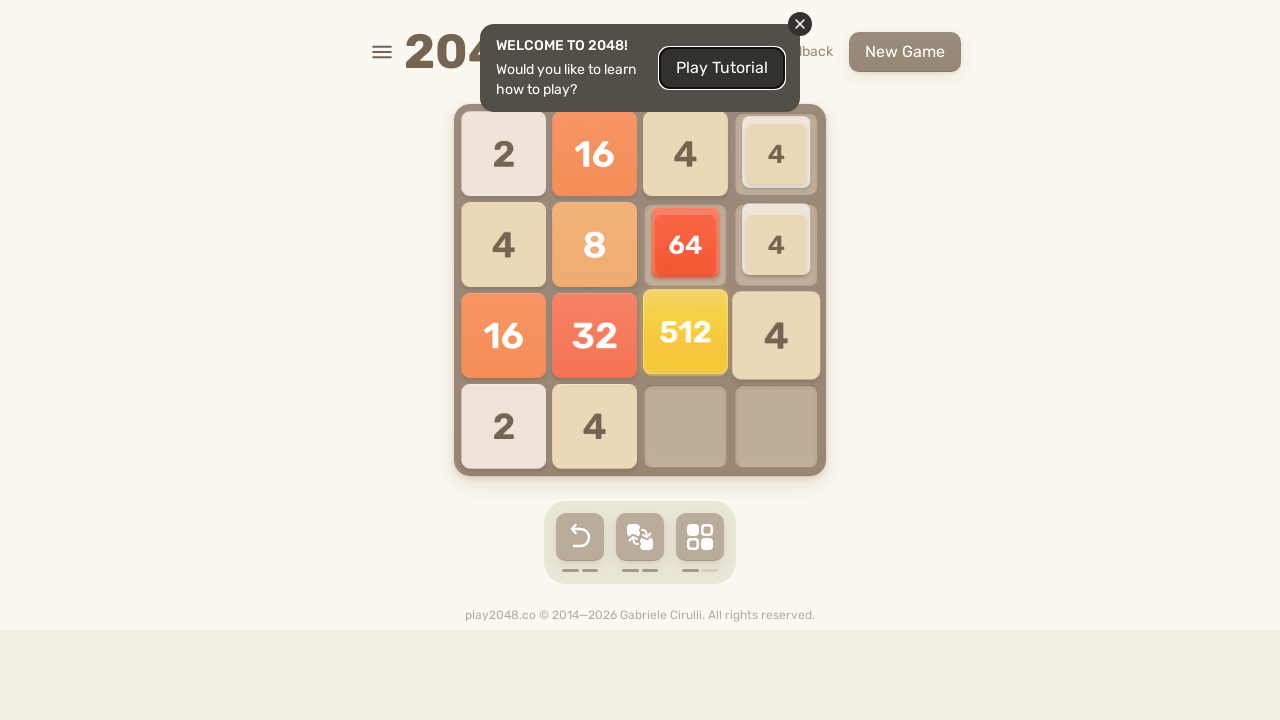

Pressed ArrowDown key
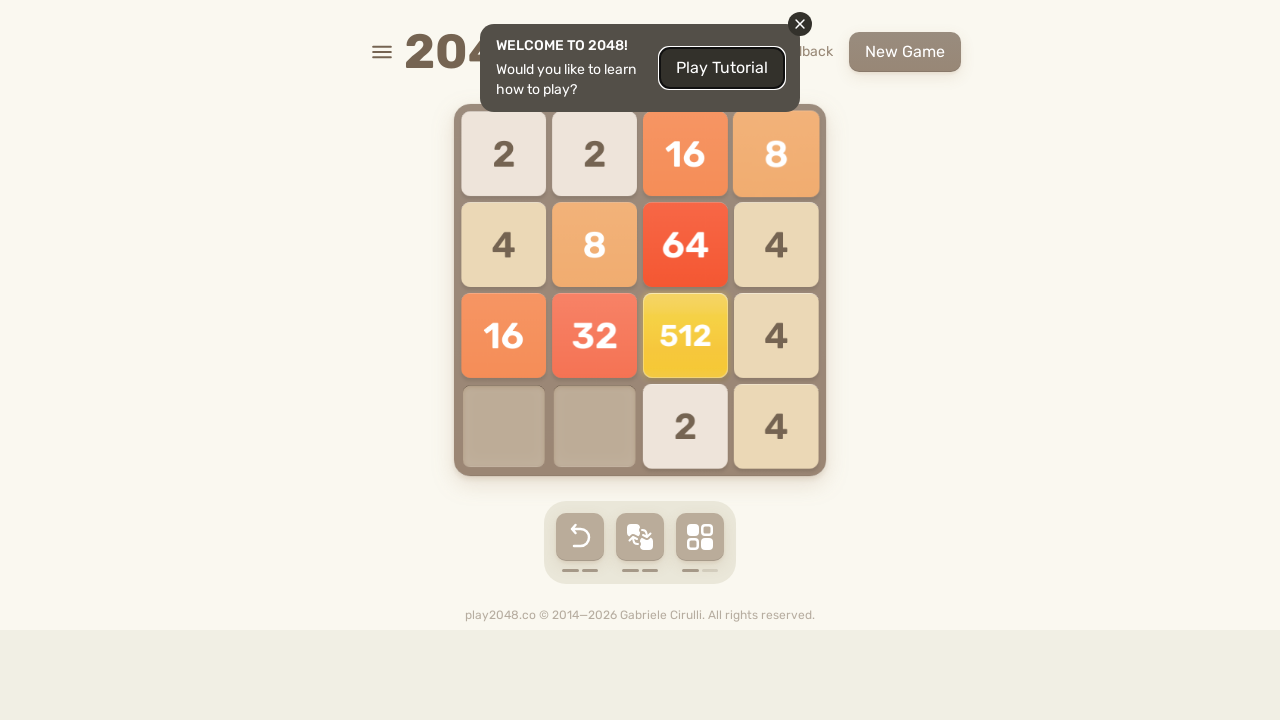

Pressed ArrowLeft key
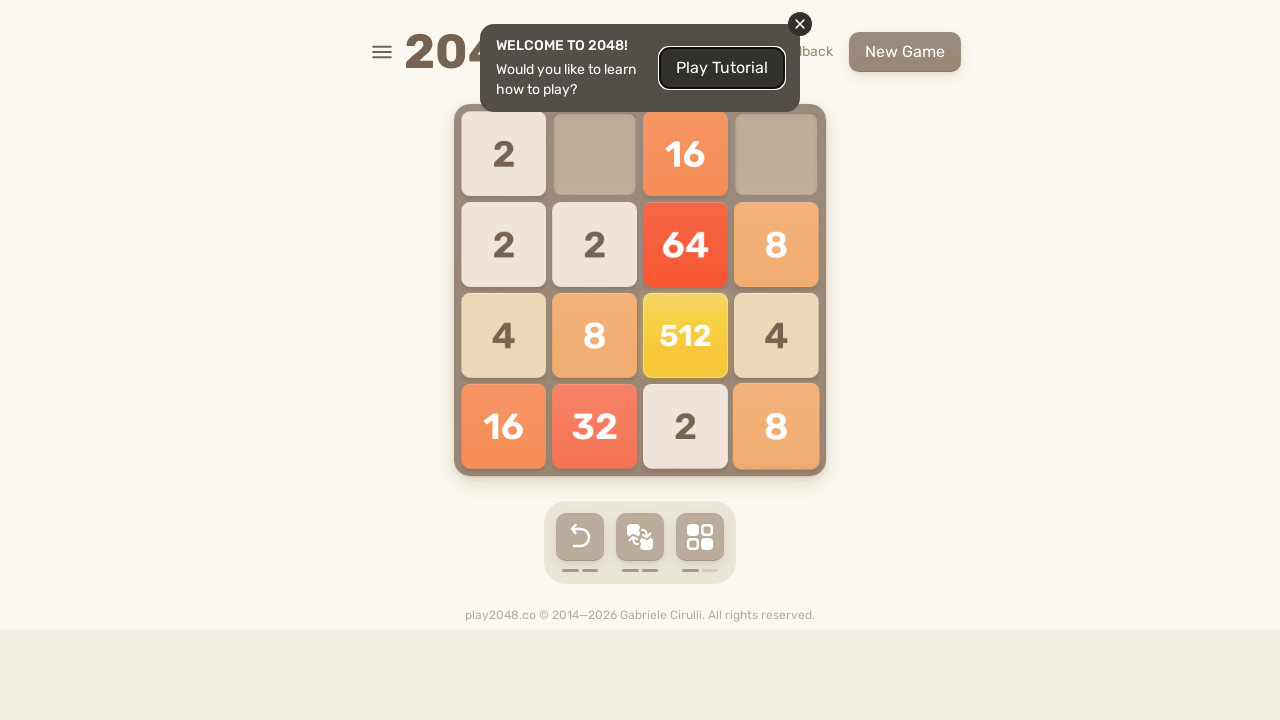

Checked for game over message
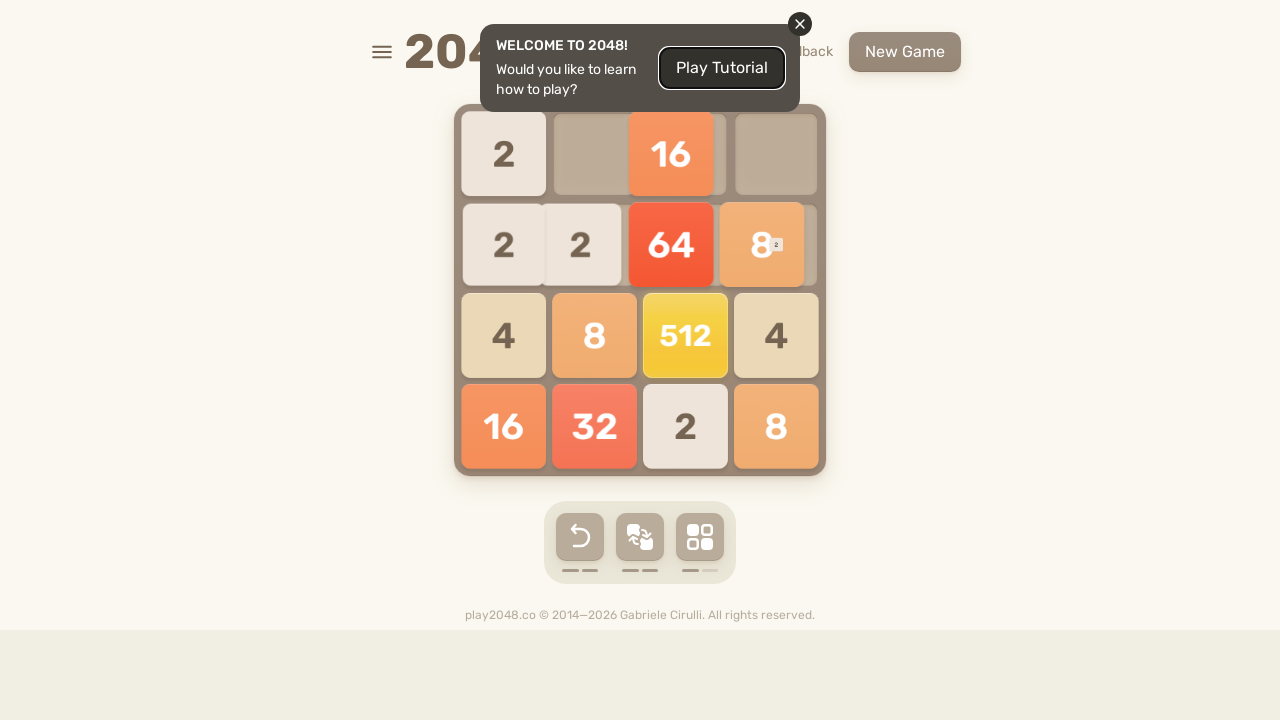

Pressed ArrowUp key
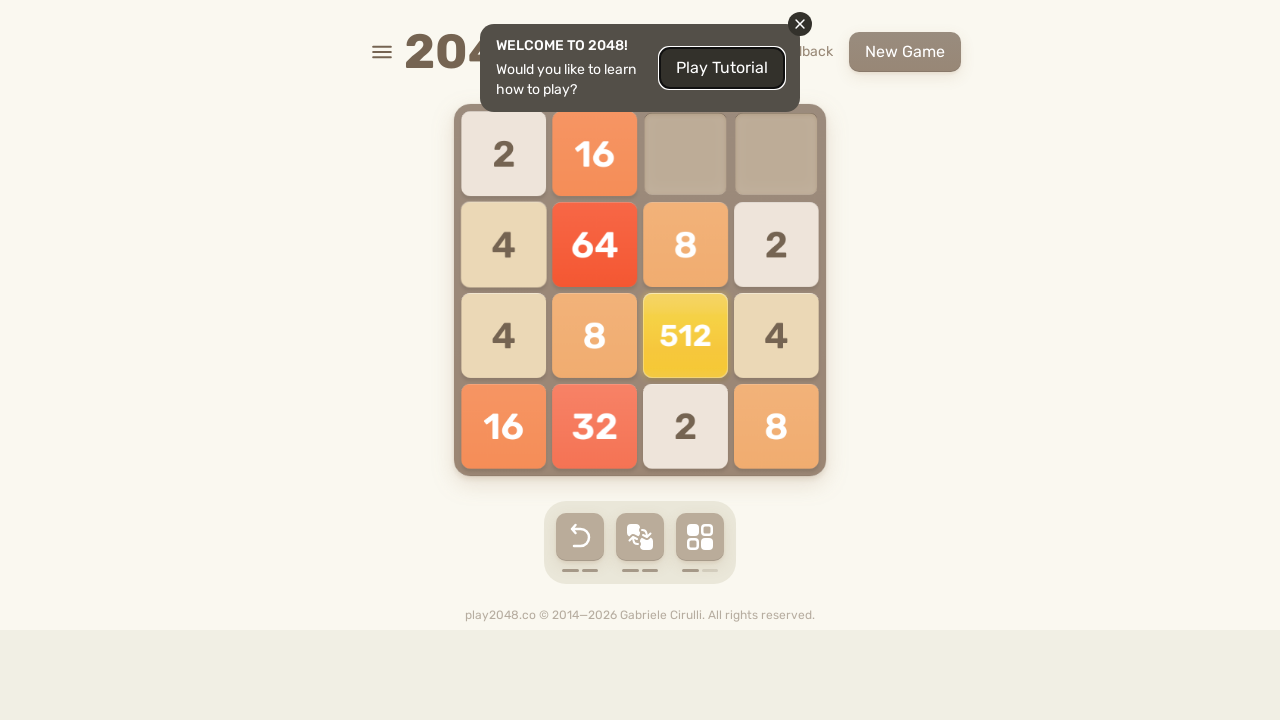

Pressed ArrowRight key
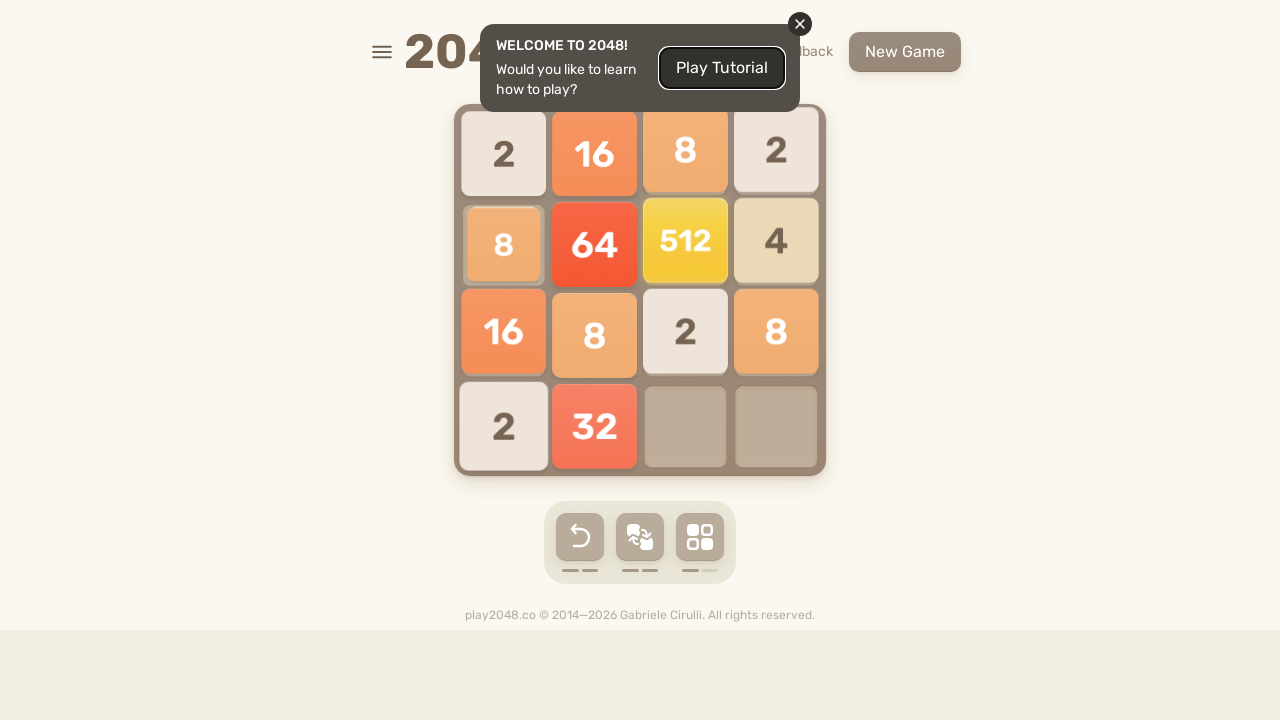

Pressed ArrowDown key
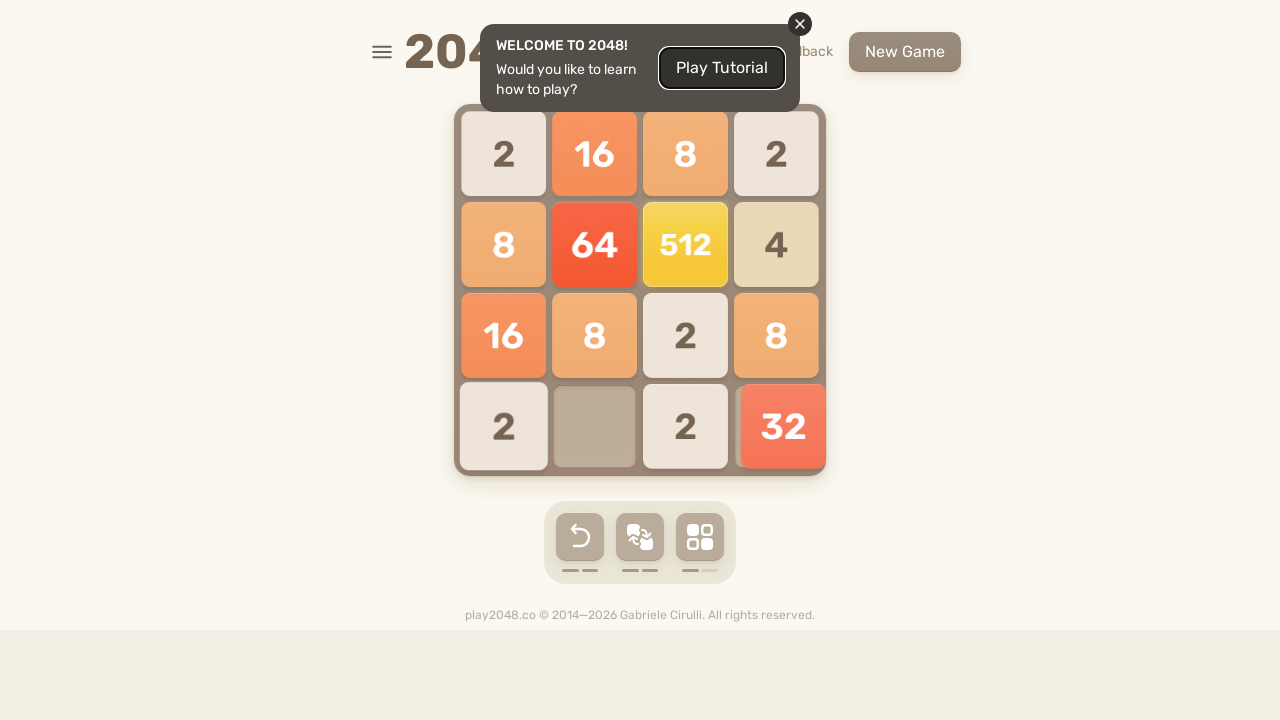

Pressed ArrowLeft key
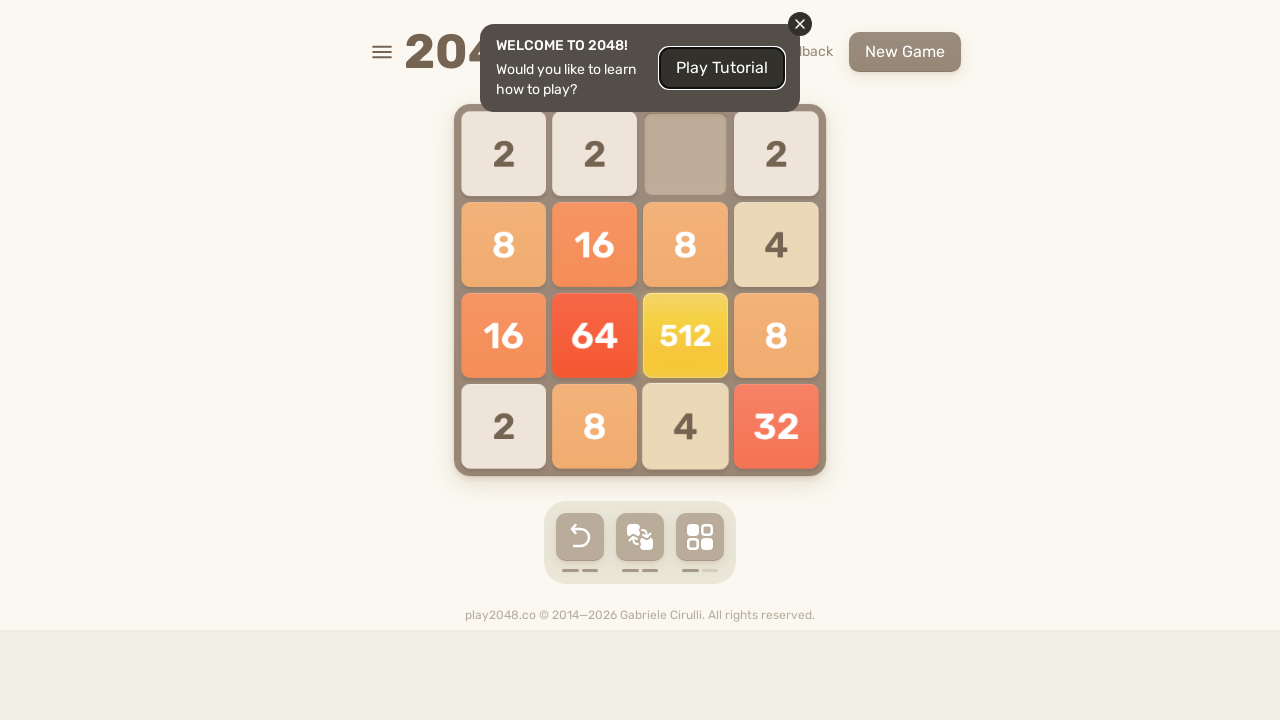

Checked for game over message
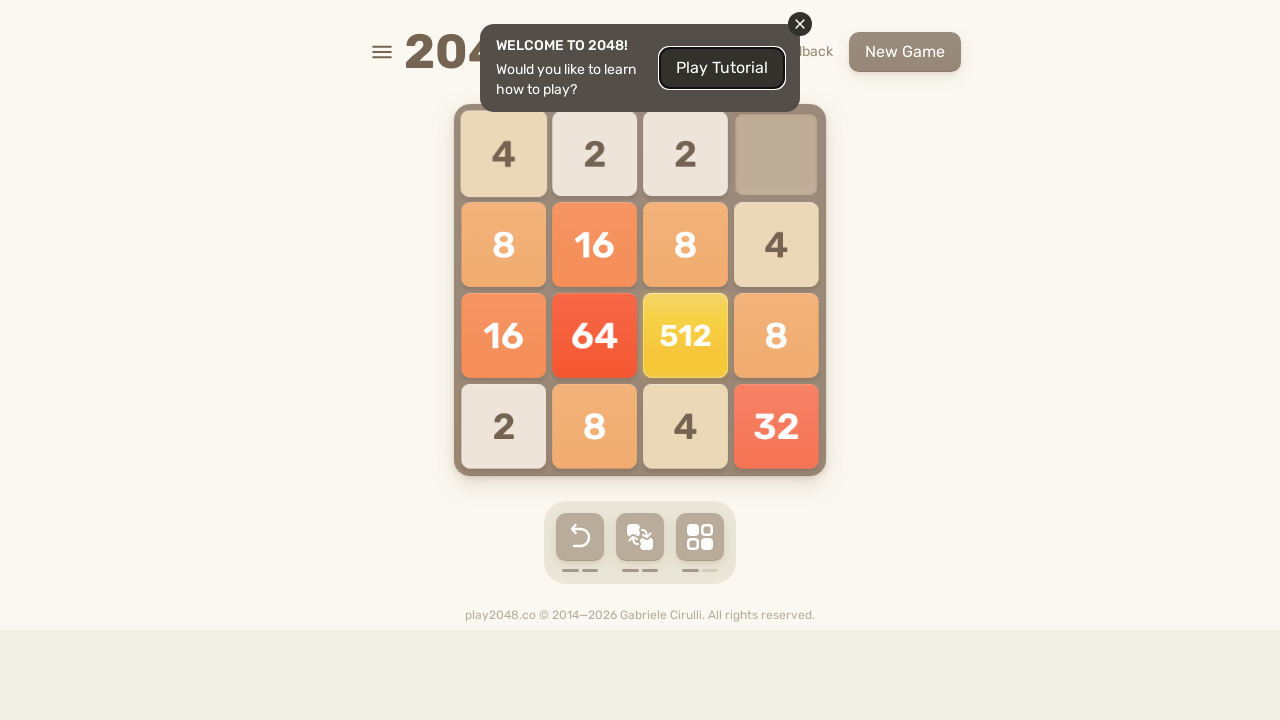

Pressed ArrowUp key
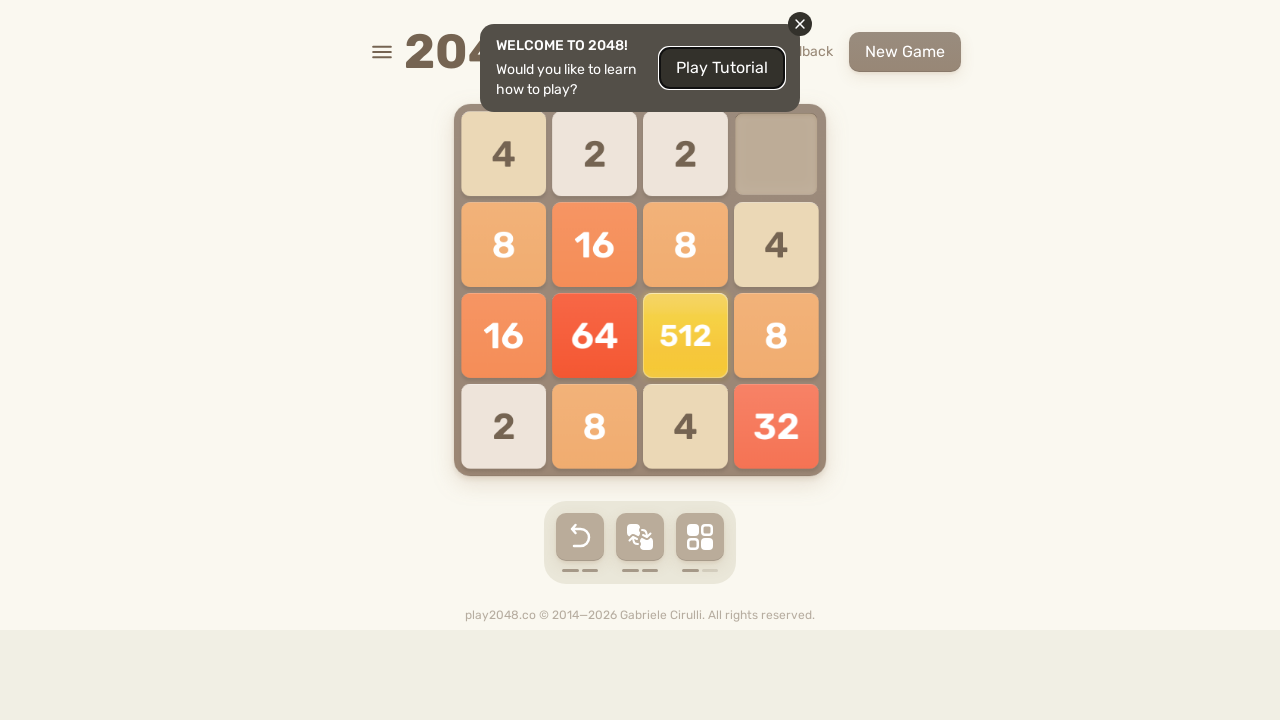

Pressed ArrowRight key
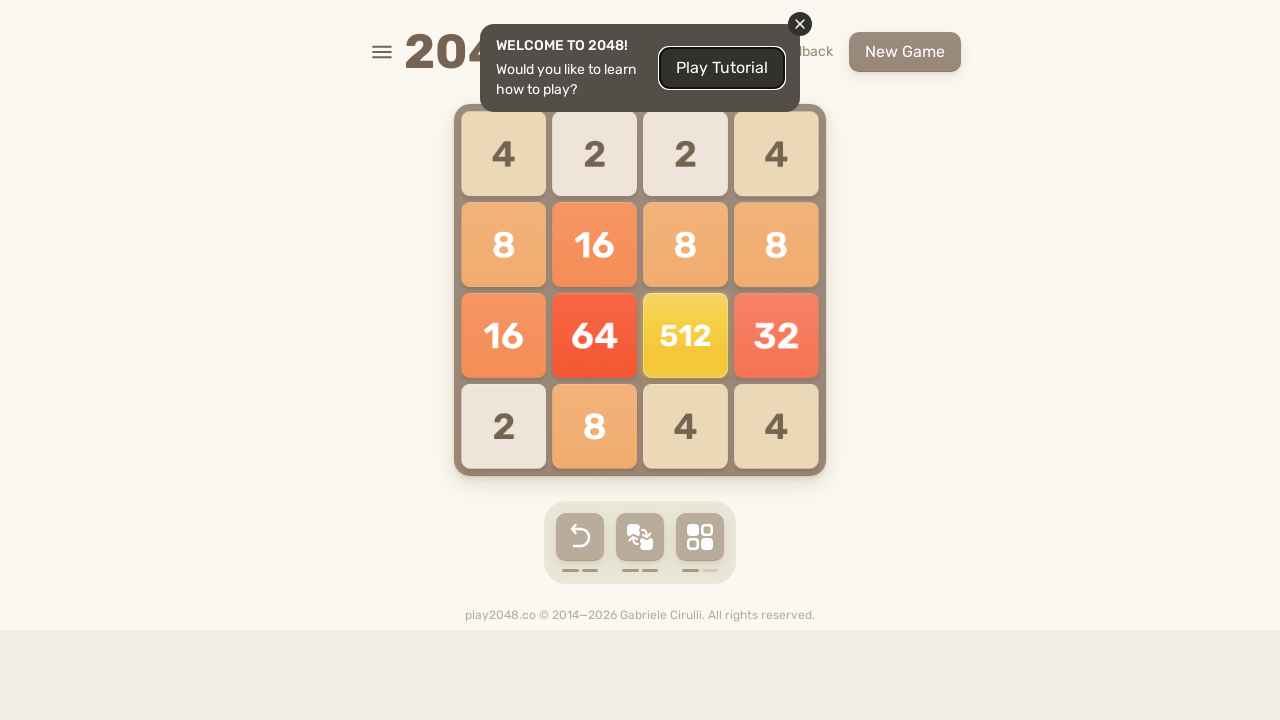

Pressed ArrowDown key
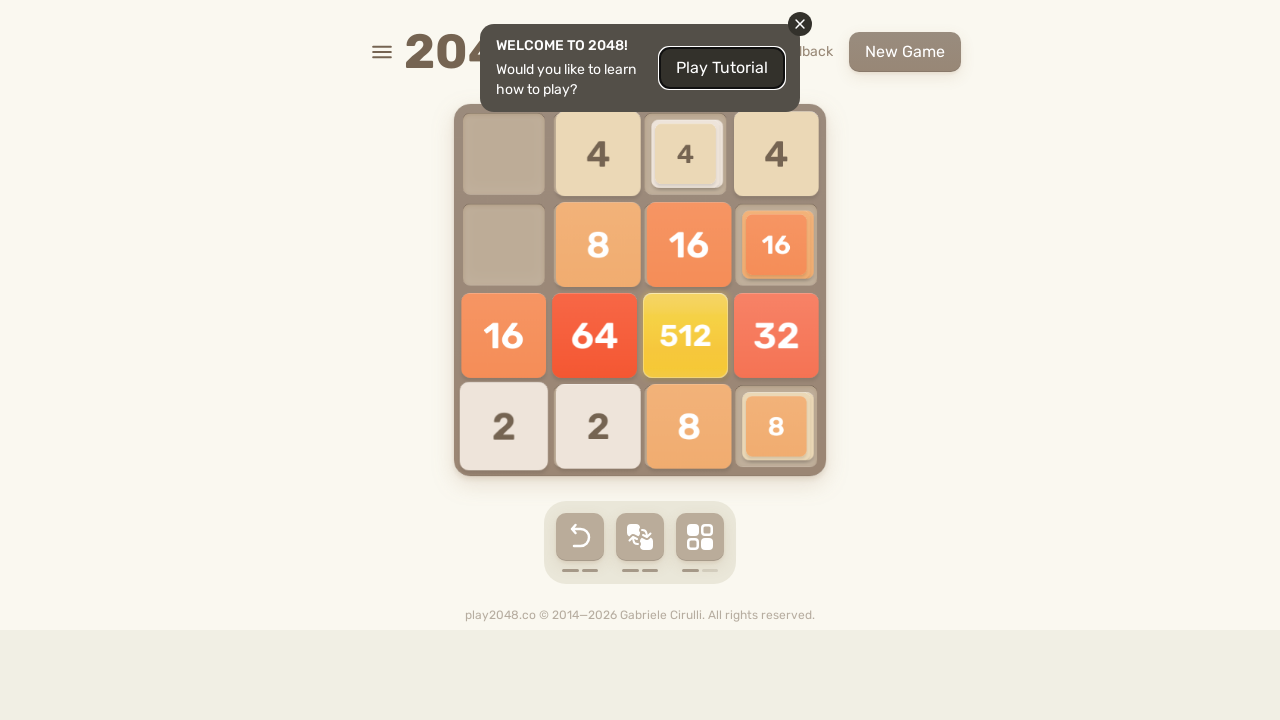

Pressed ArrowLeft key
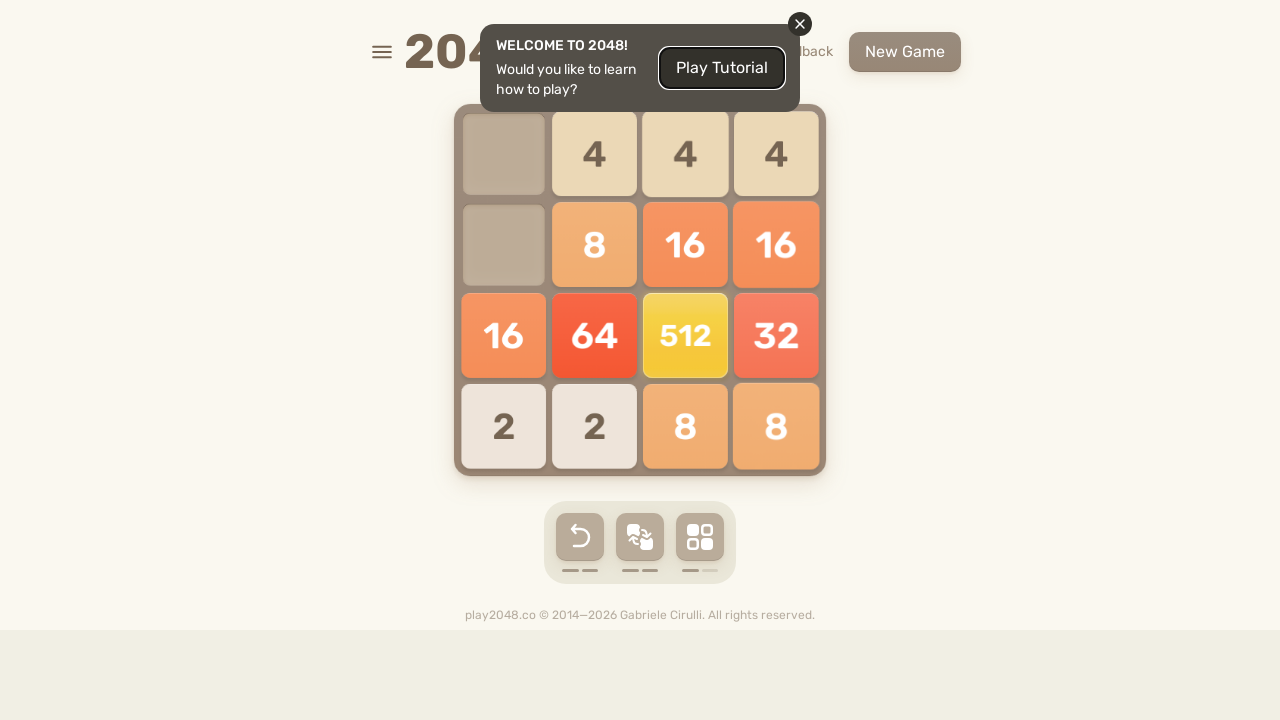

Checked for game over message
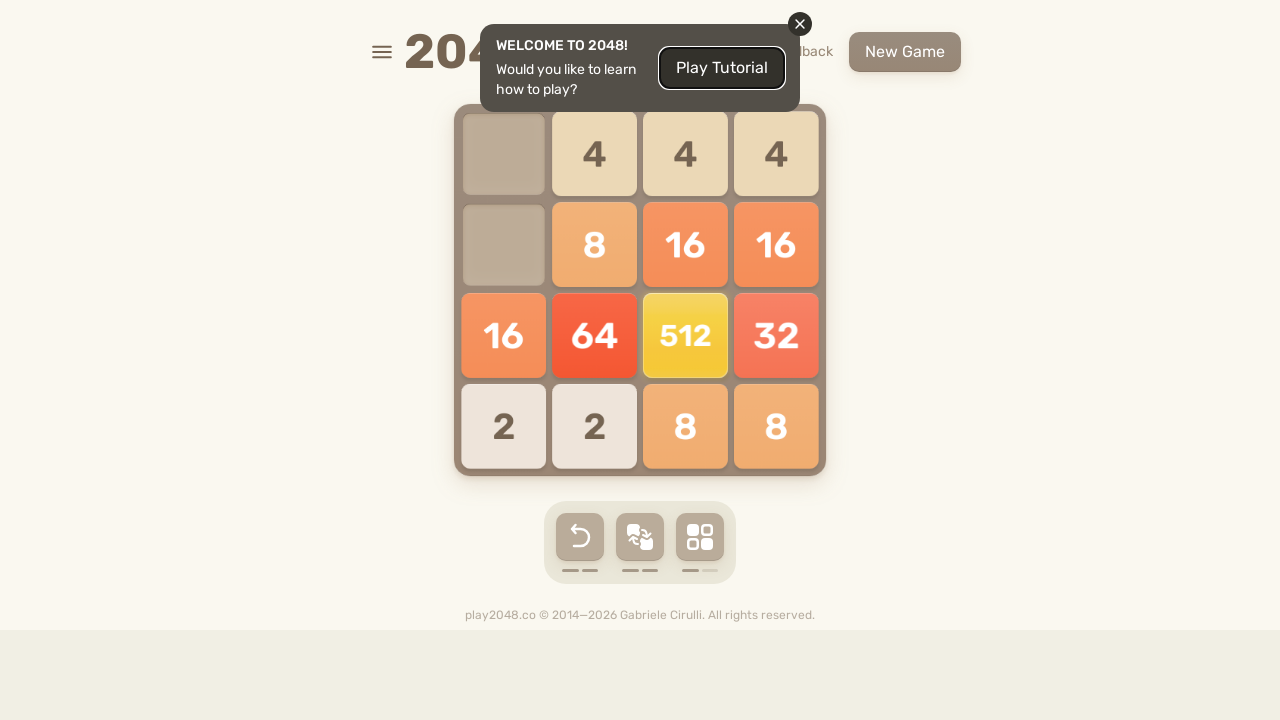

Pressed ArrowUp key
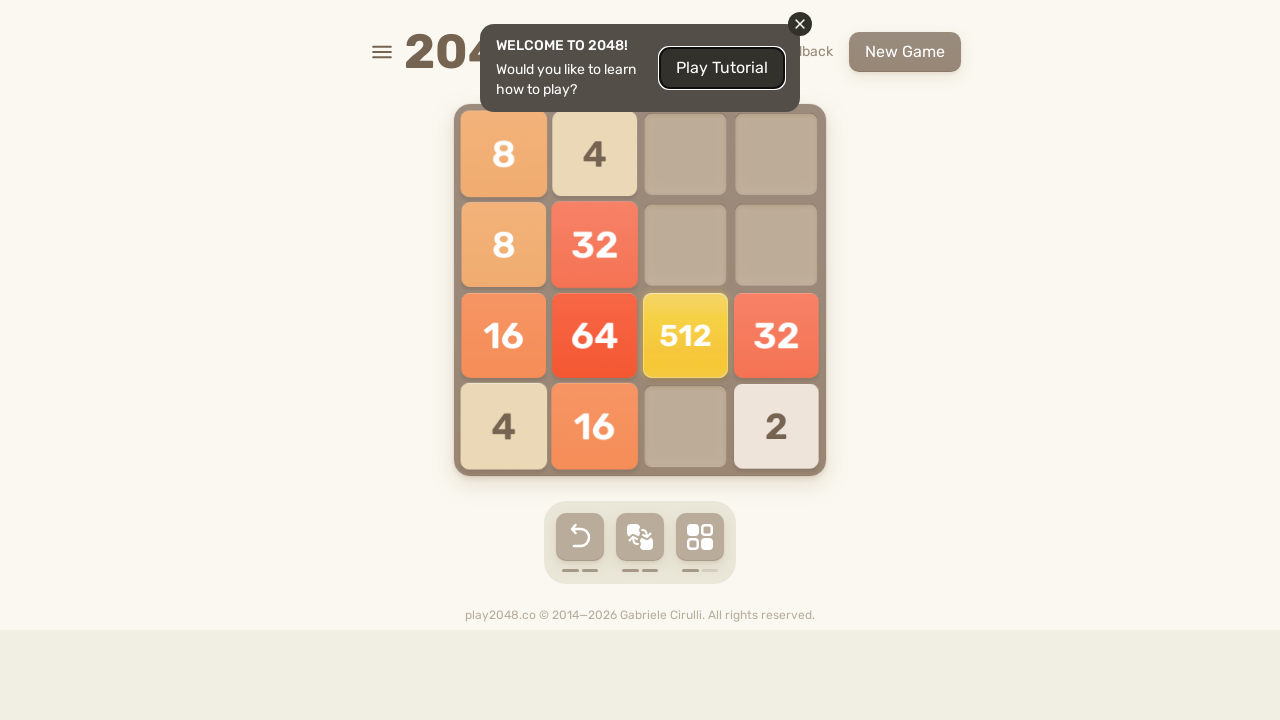

Pressed ArrowRight key
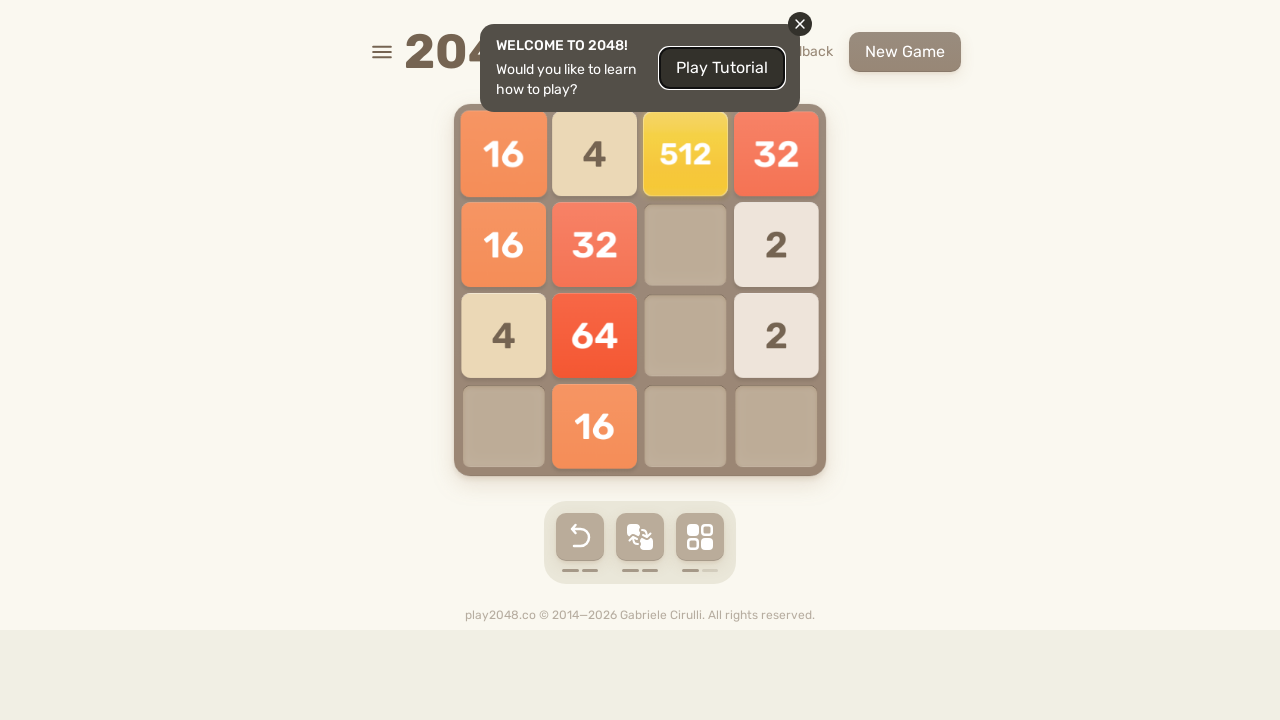

Pressed ArrowDown key
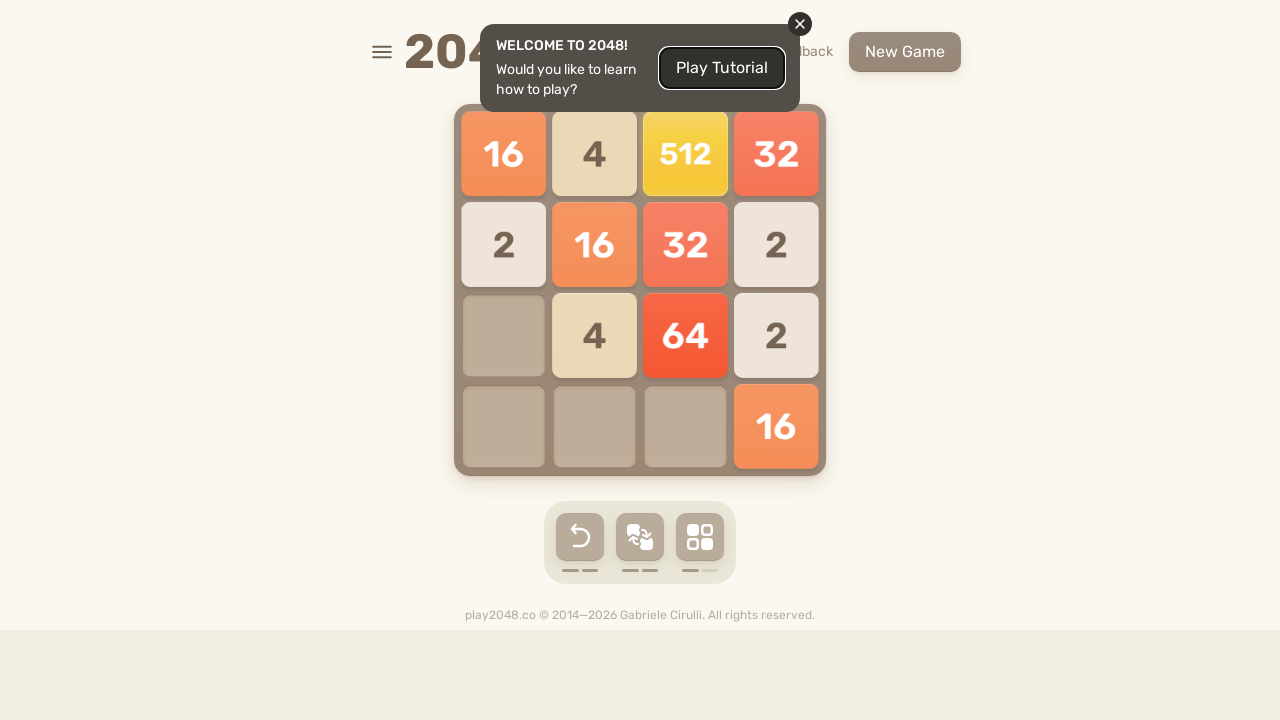

Pressed ArrowLeft key
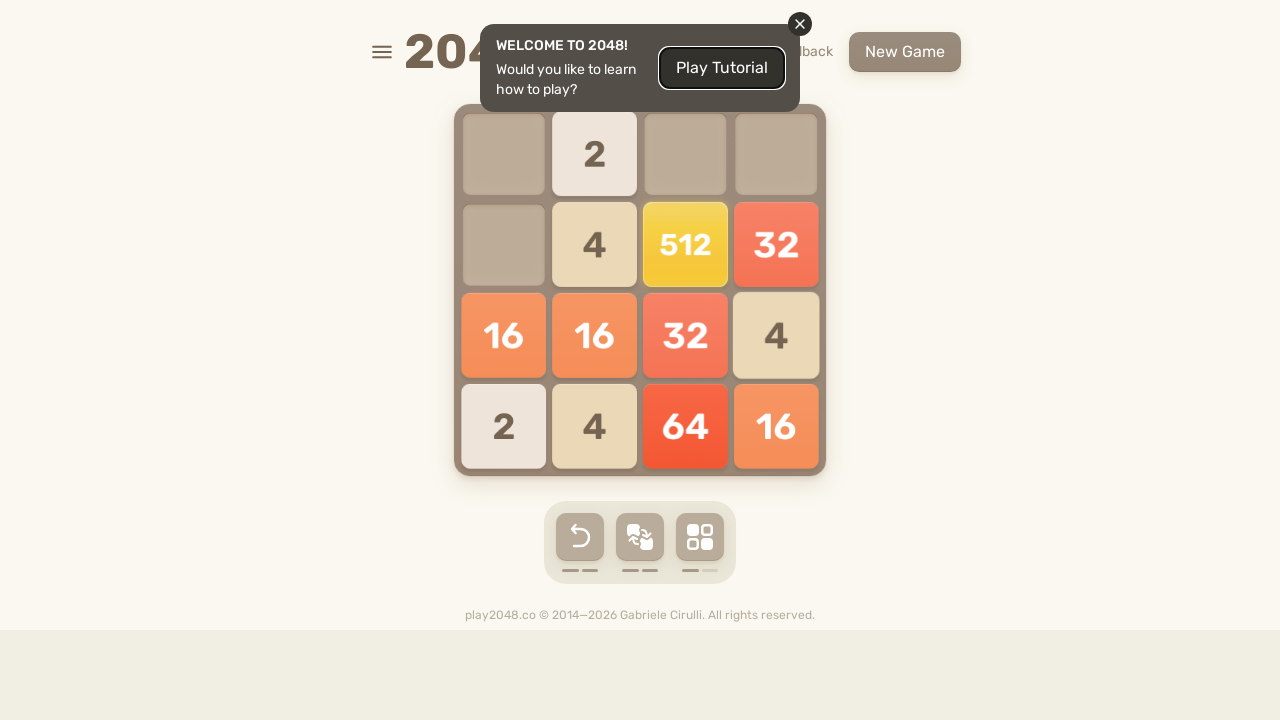

Checked for game over message
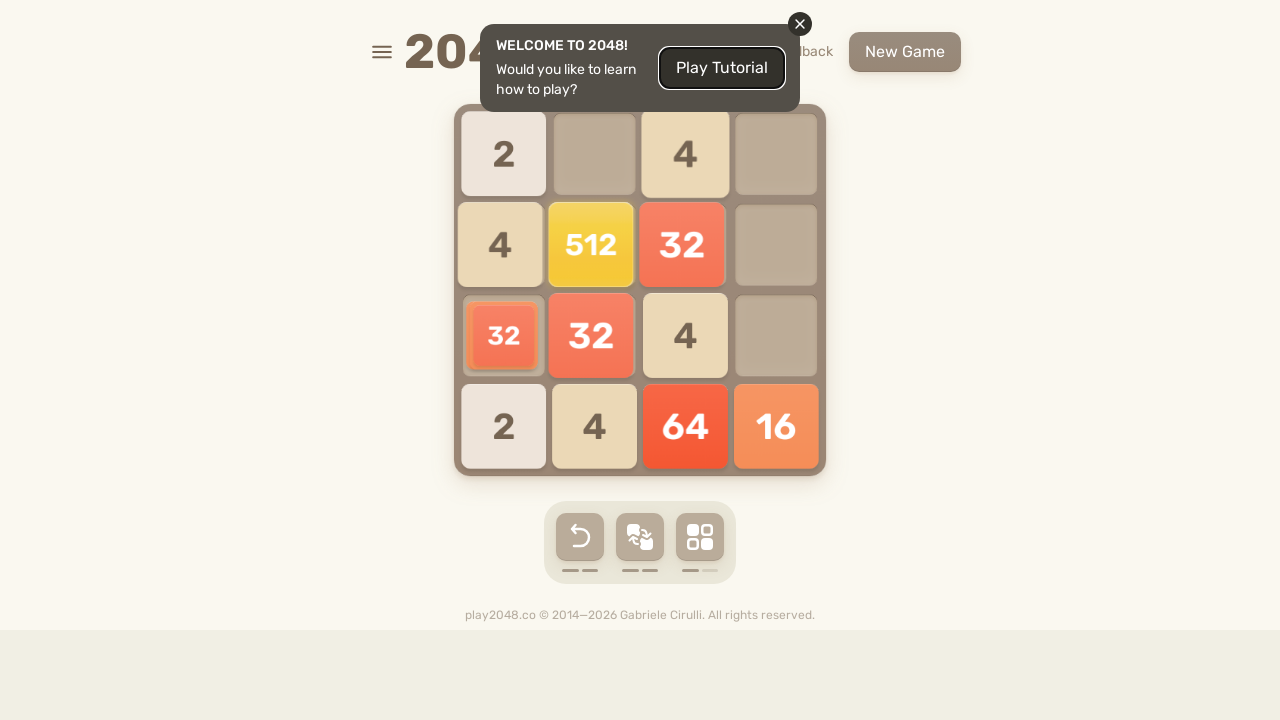

Pressed ArrowUp key
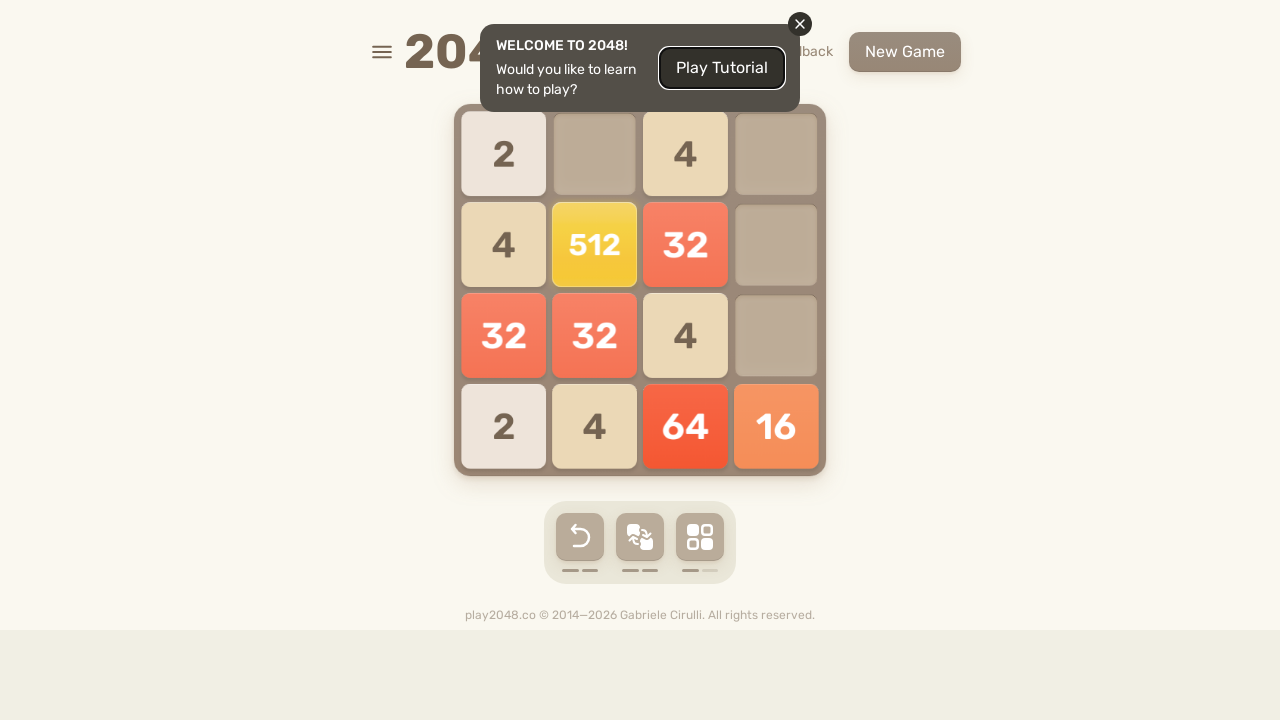

Pressed ArrowRight key
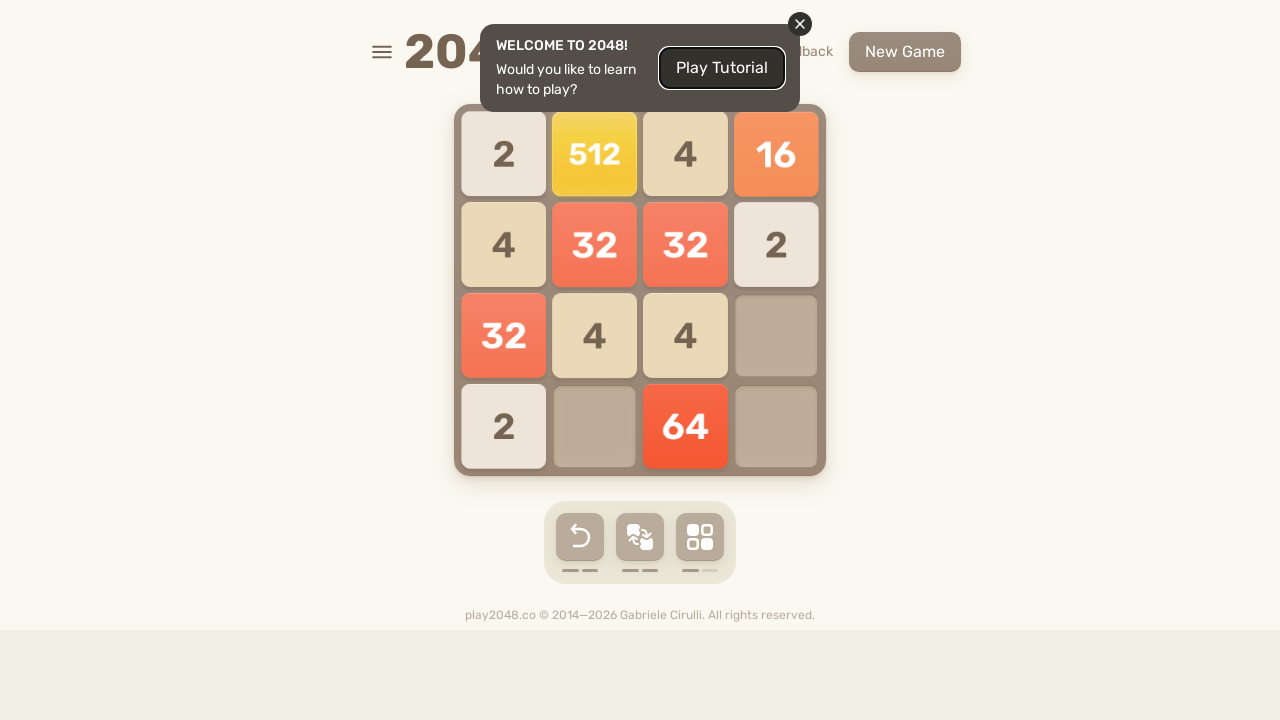

Pressed ArrowDown key
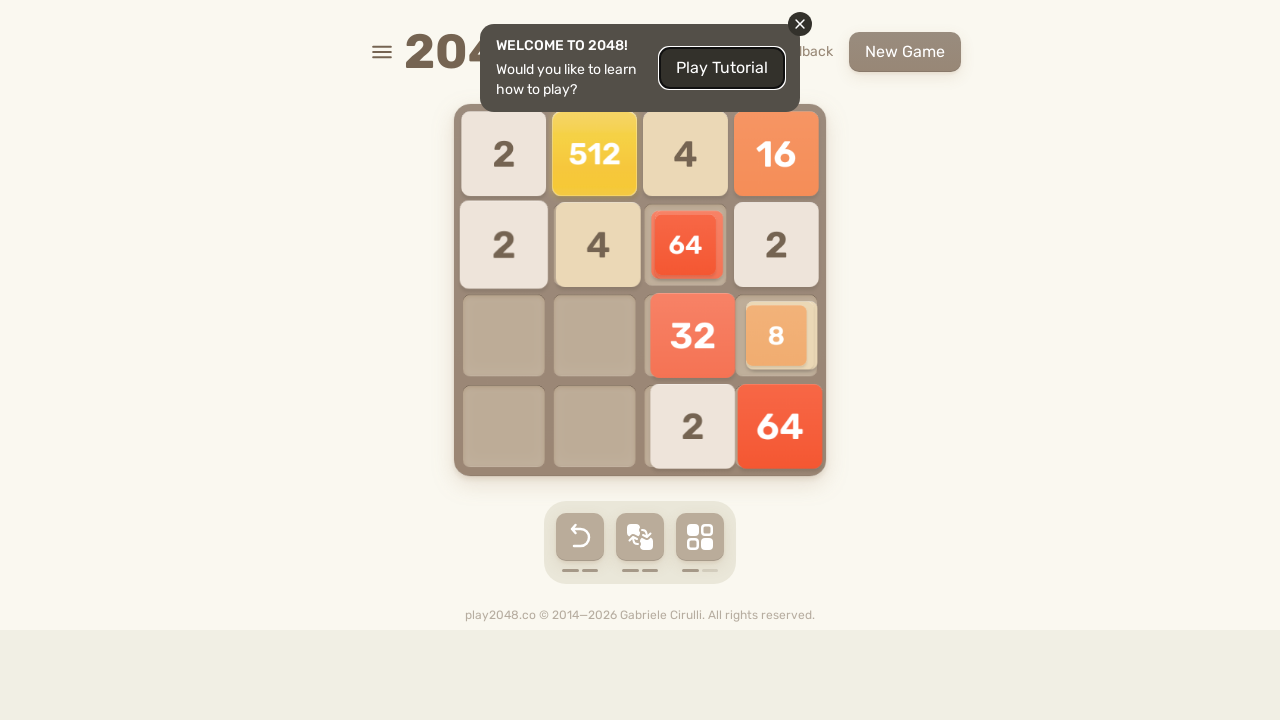

Pressed ArrowLeft key
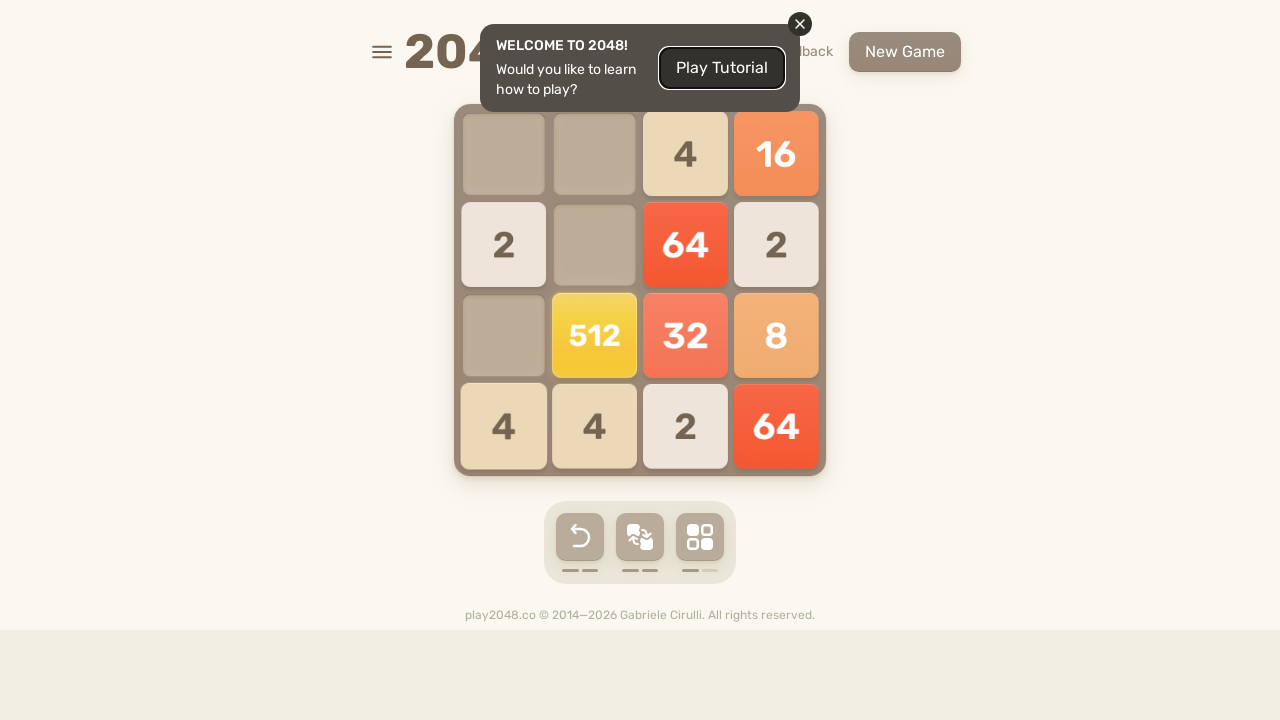

Checked for game over message
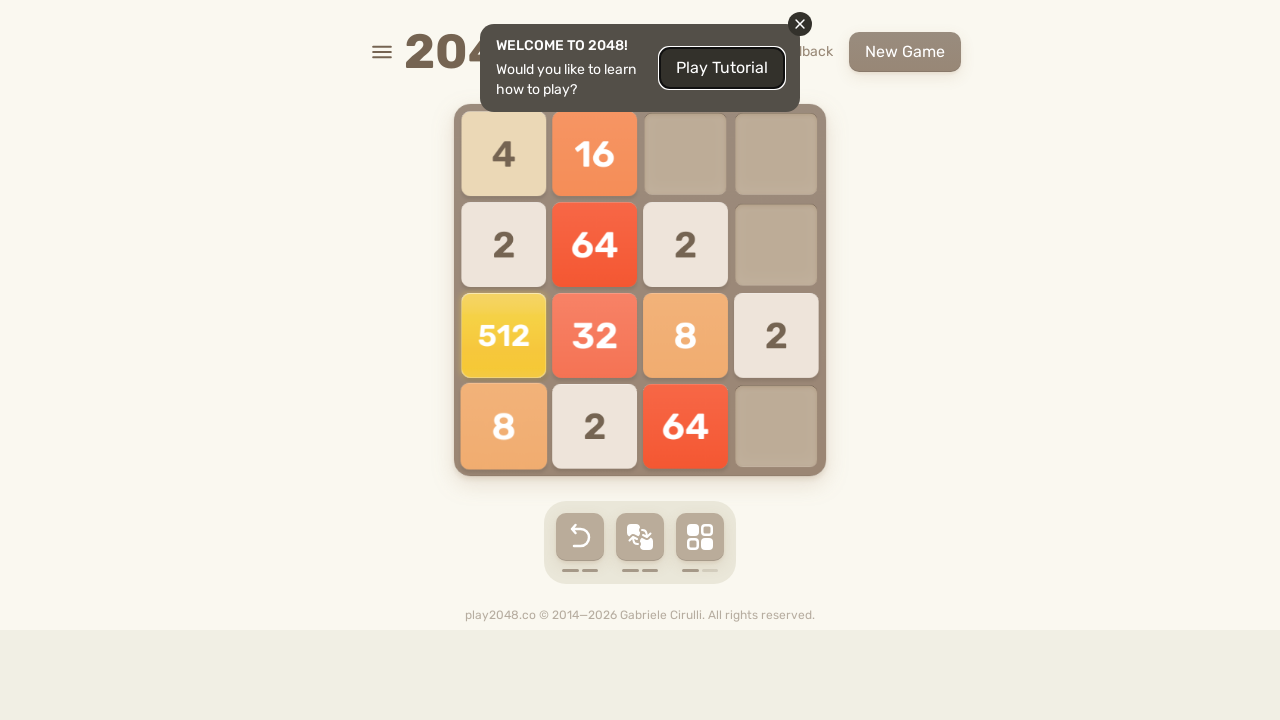

Pressed ArrowUp key
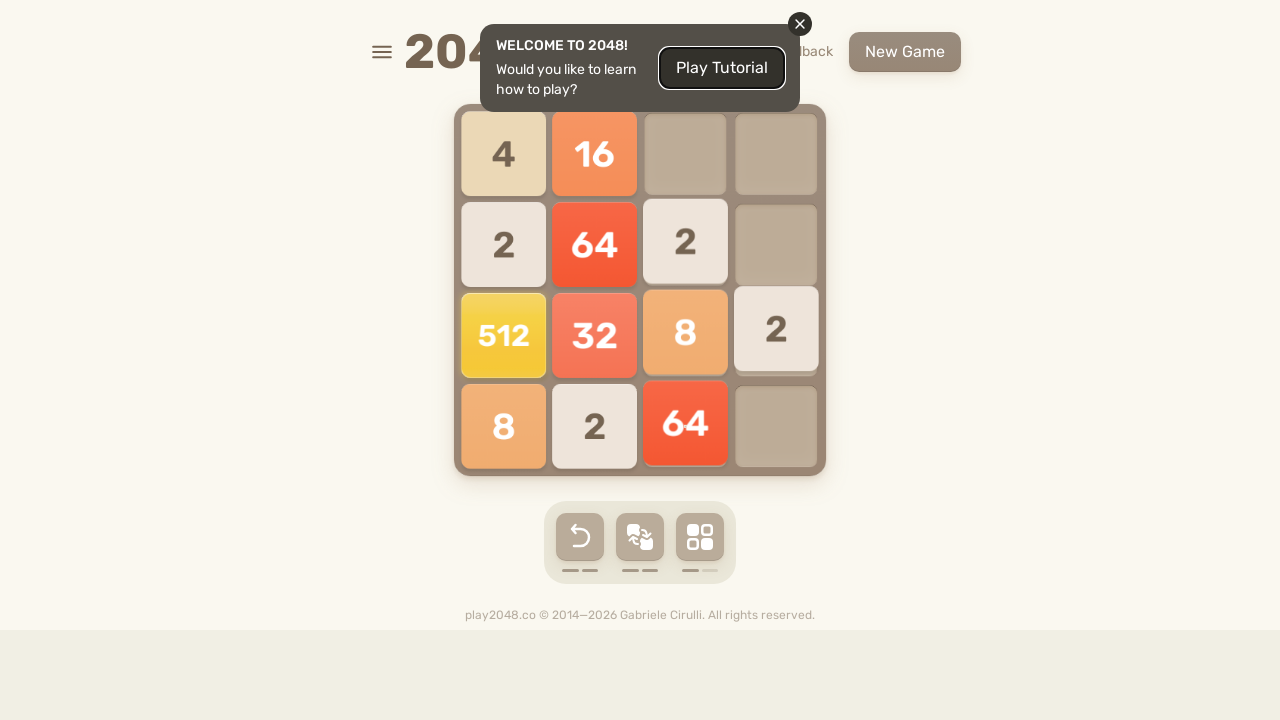

Pressed ArrowRight key
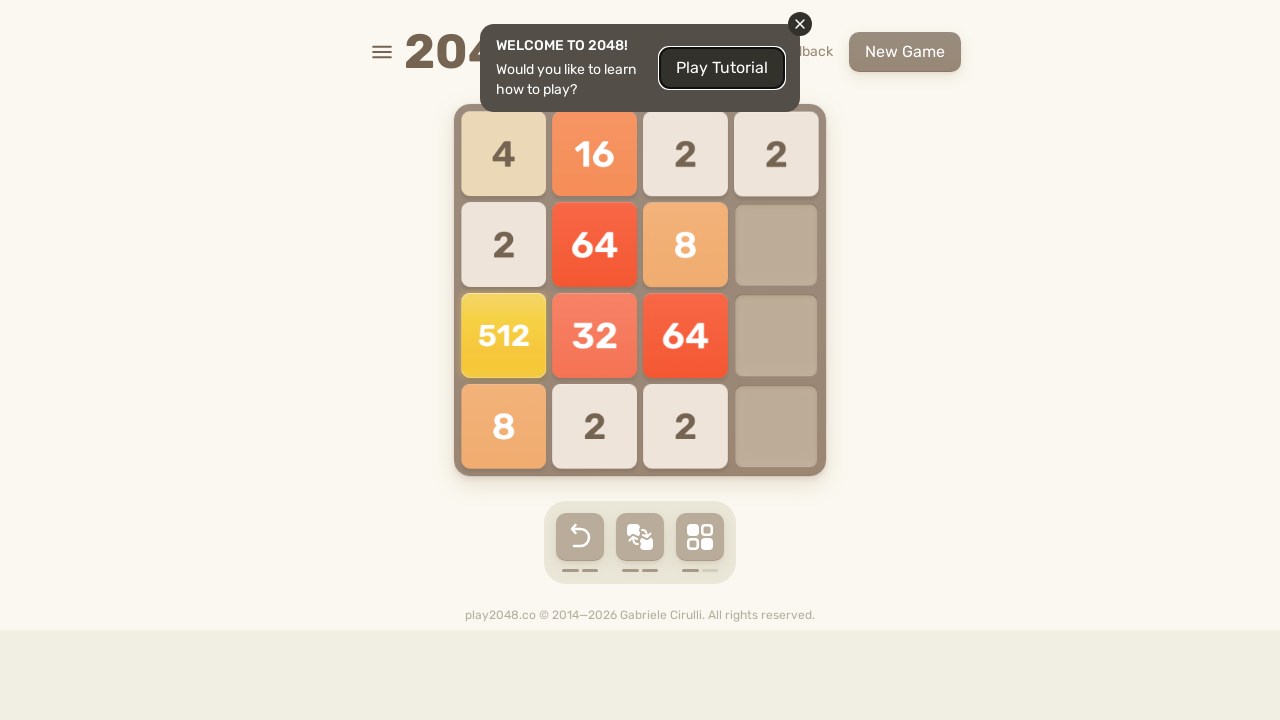

Pressed ArrowDown key
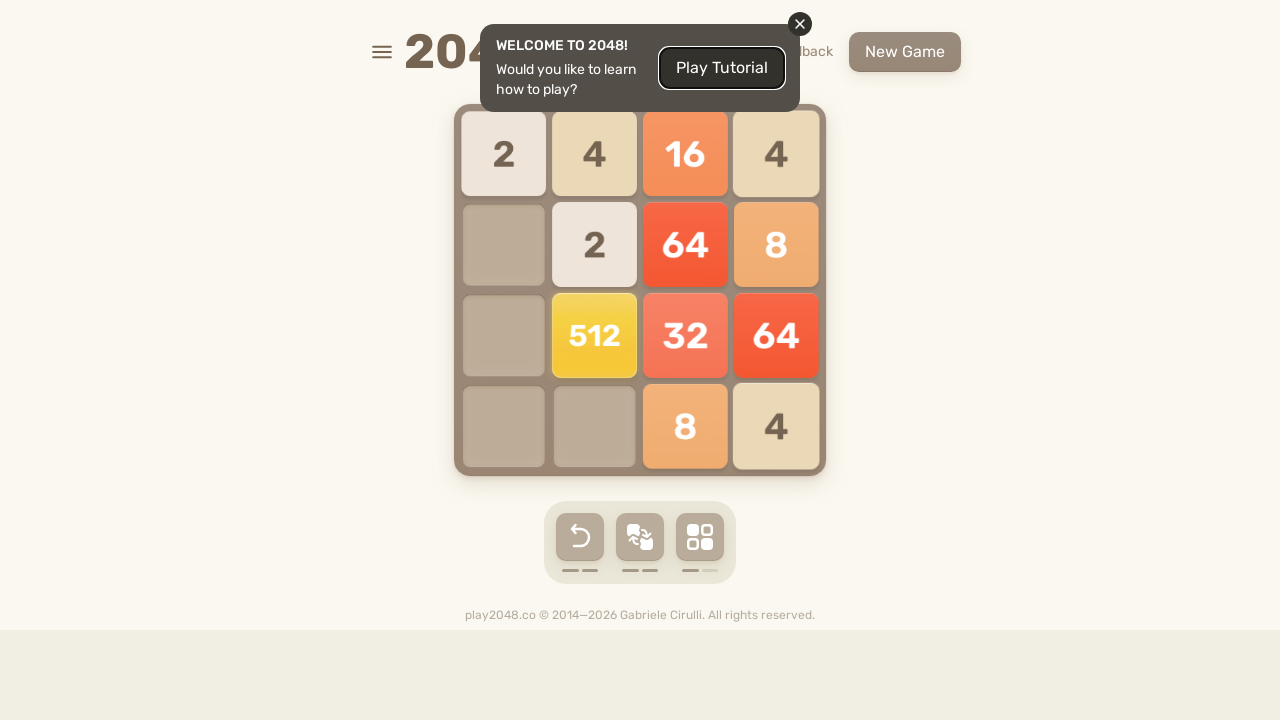

Pressed ArrowLeft key
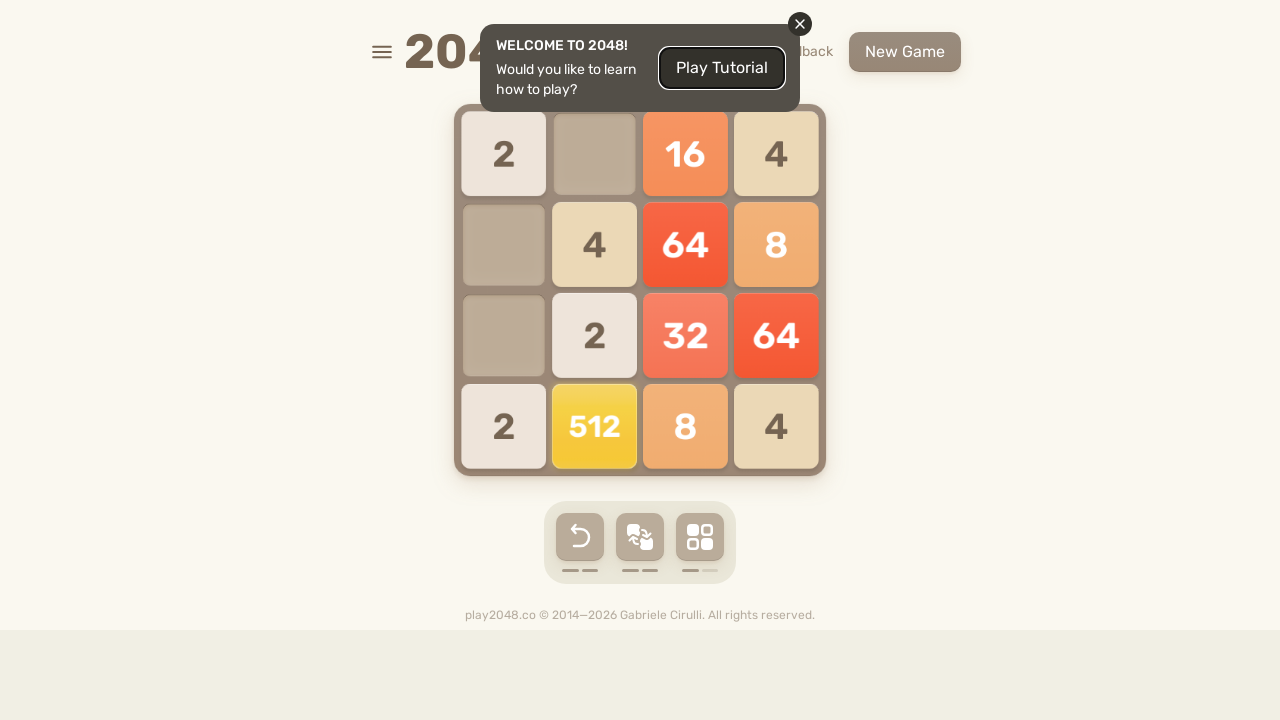

Checked for game over message
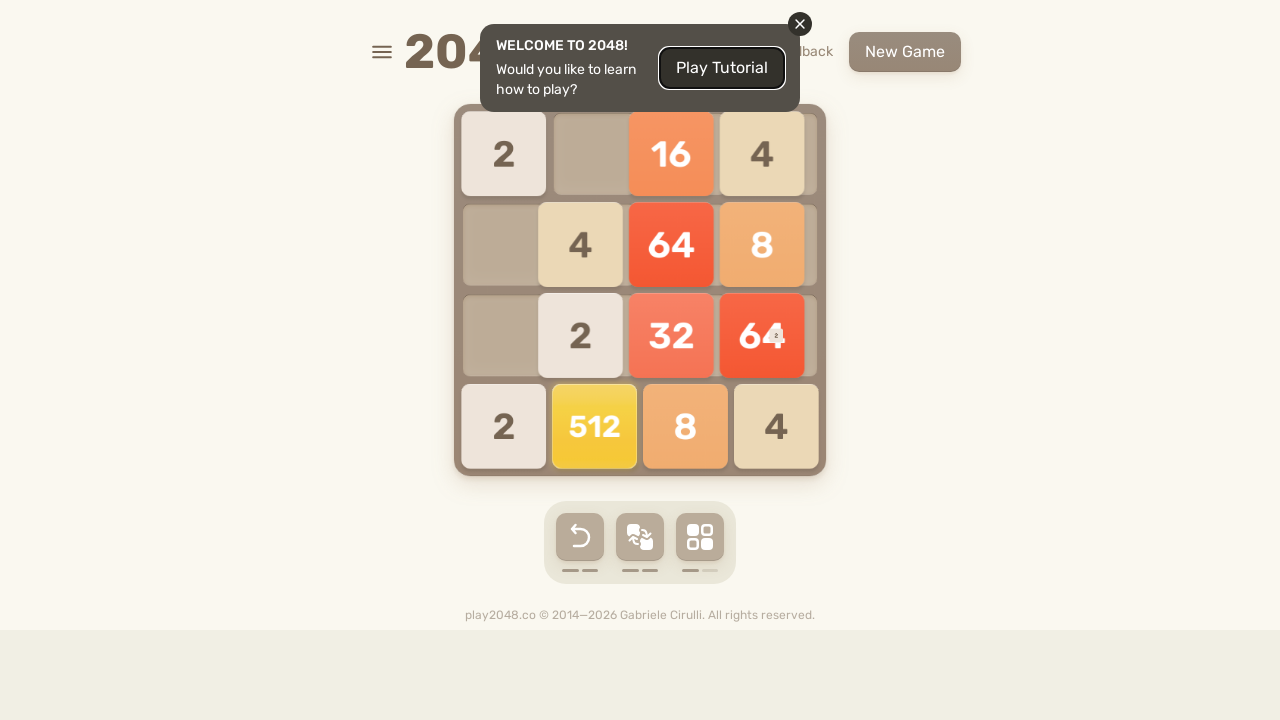

Pressed ArrowUp key
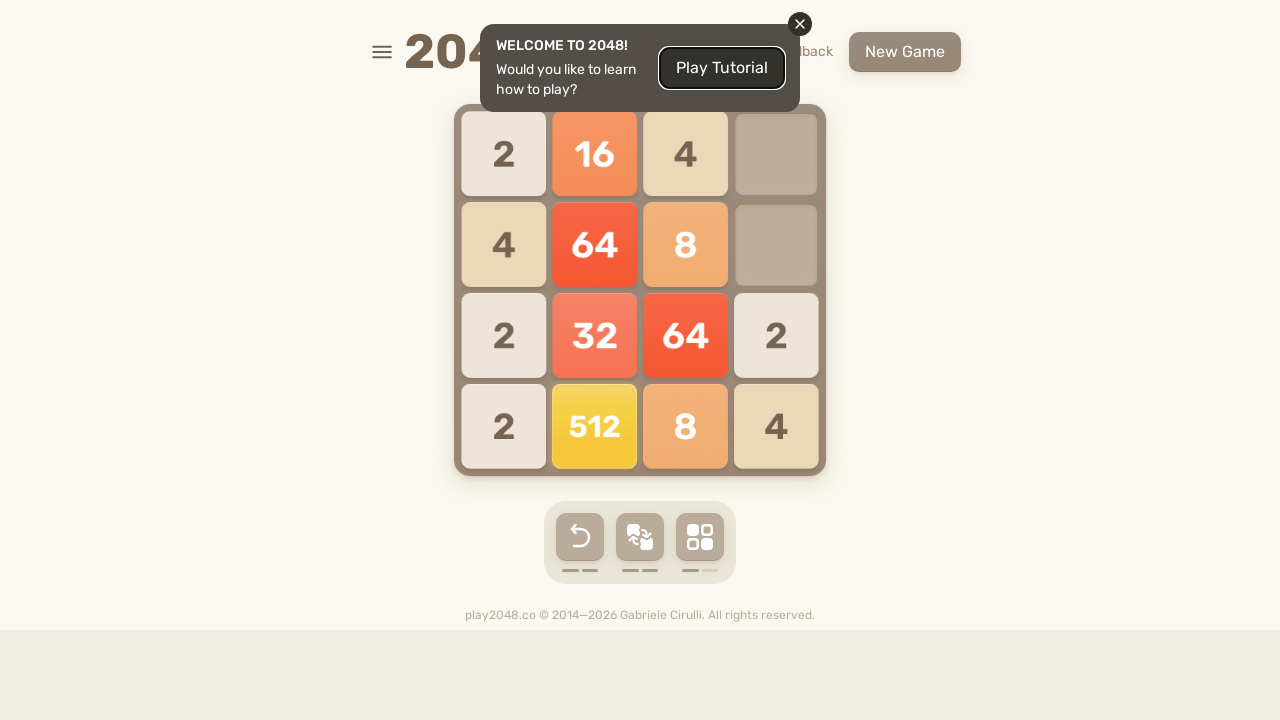

Pressed ArrowRight key
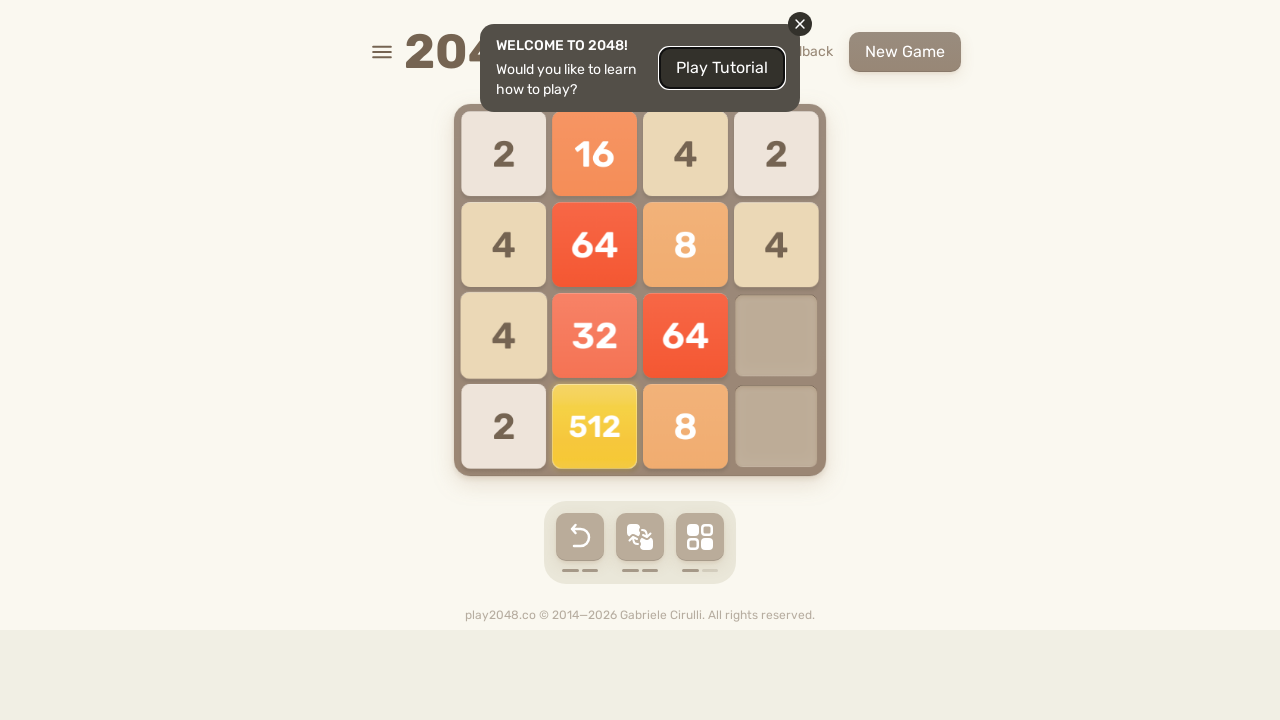

Pressed ArrowDown key
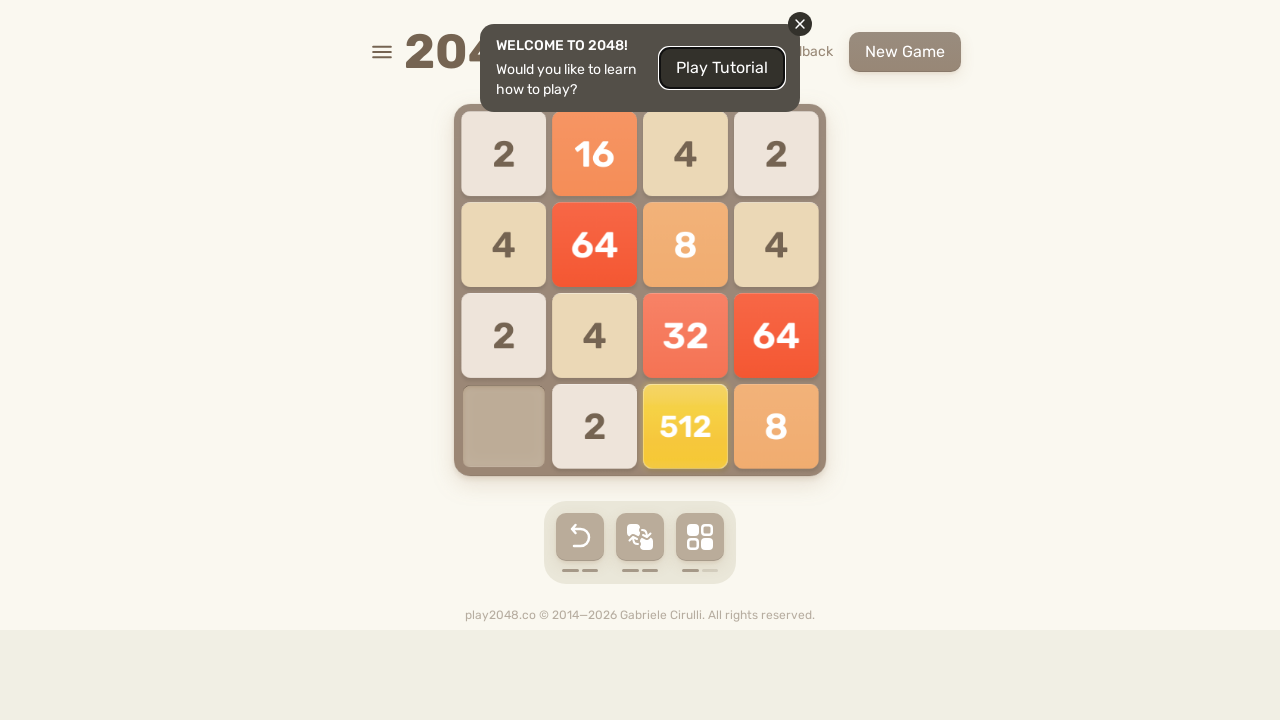

Pressed ArrowLeft key
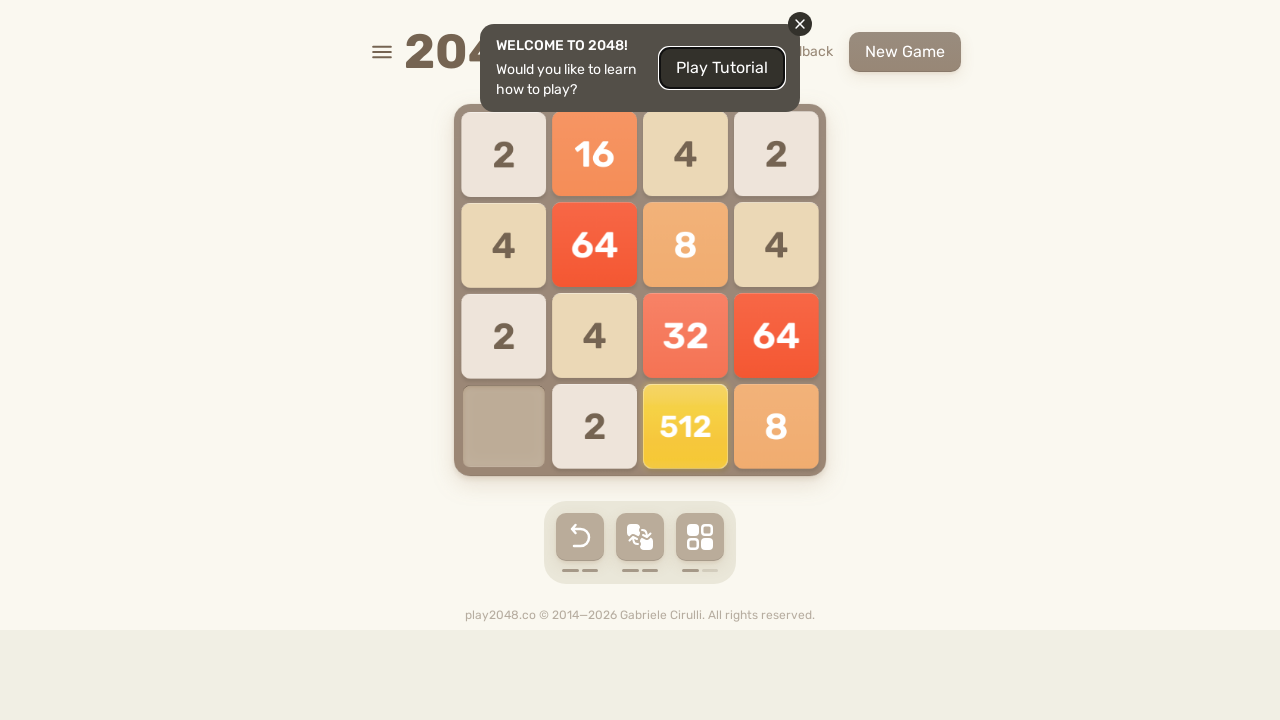

Checked for game over message
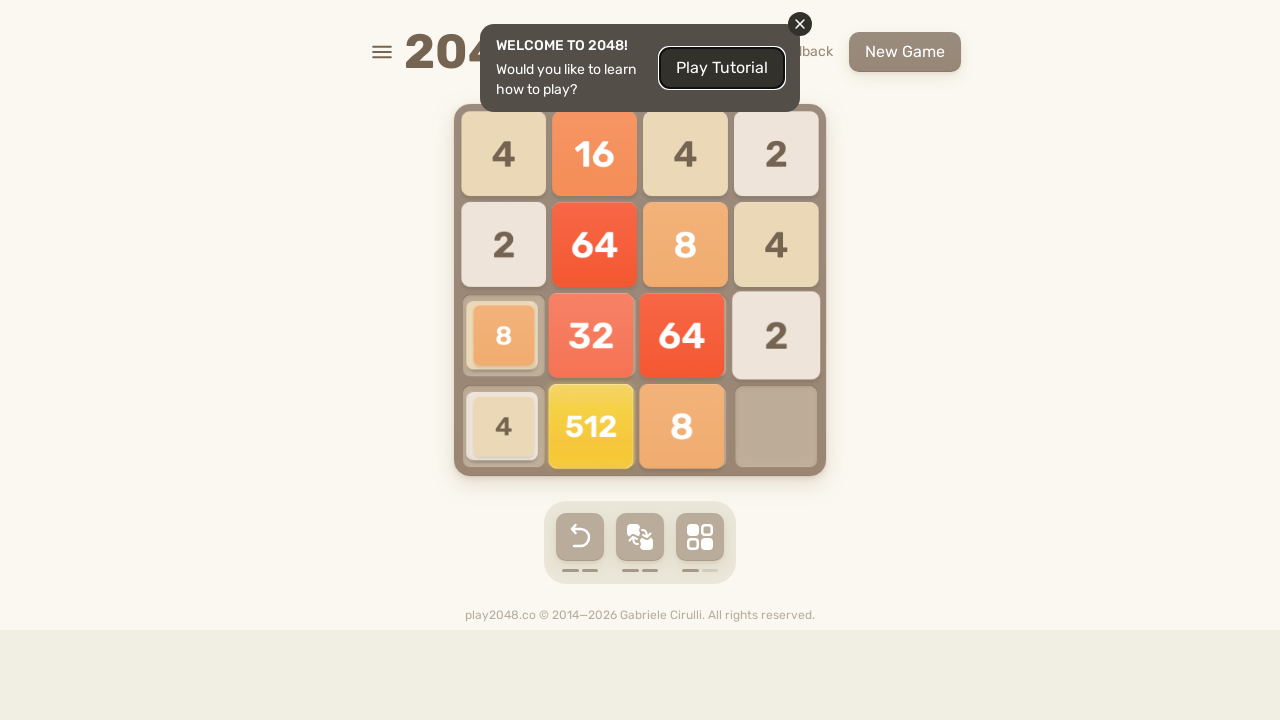

Pressed ArrowUp key
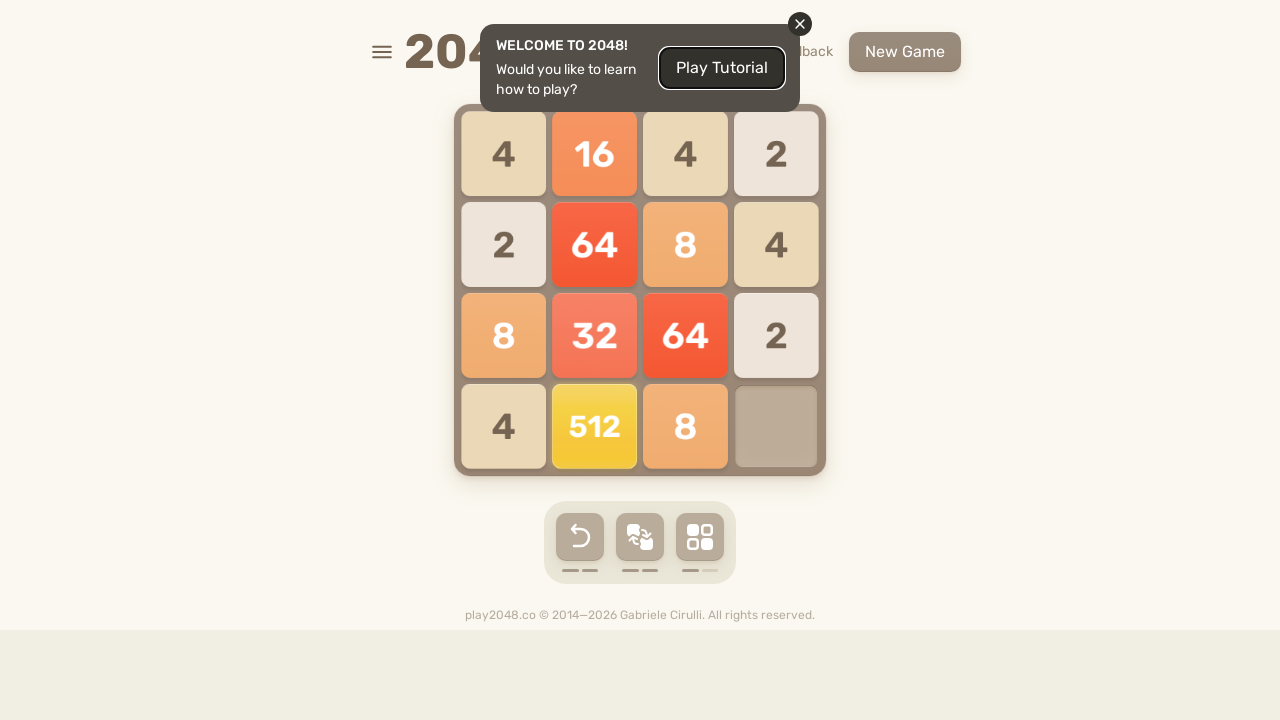

Pressed ArrowRight key
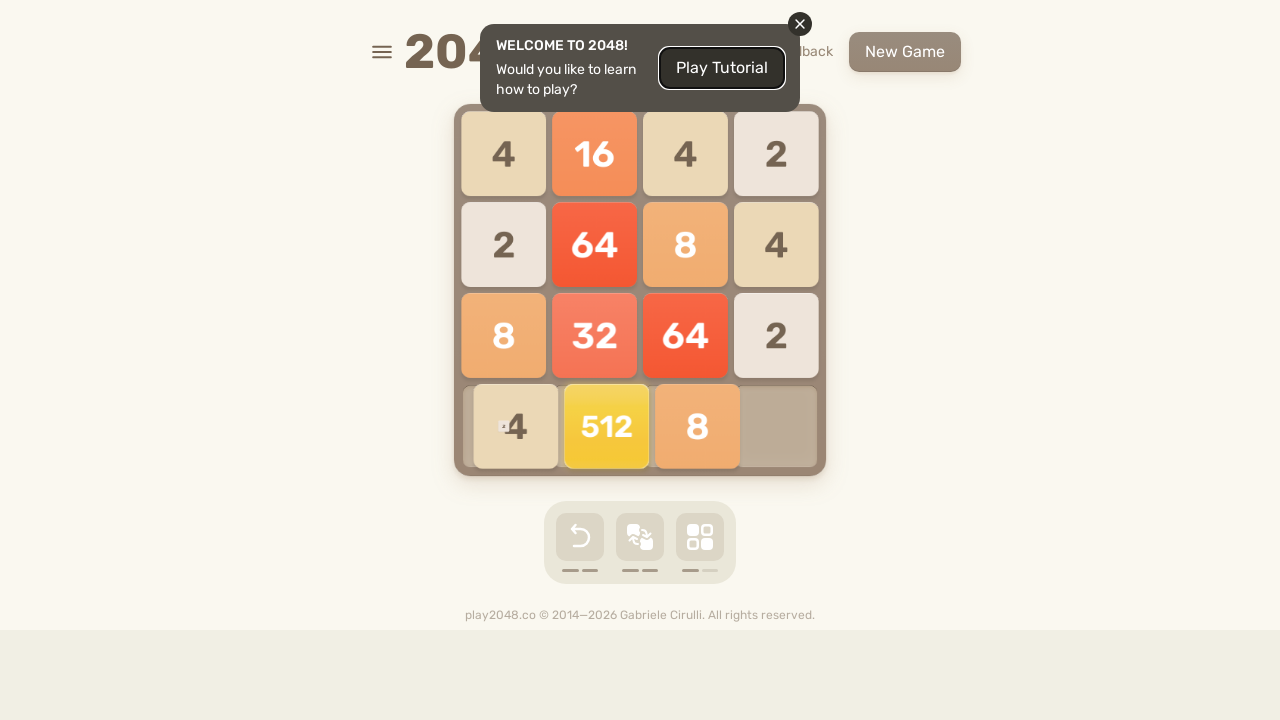

Pressed ArrowDown key
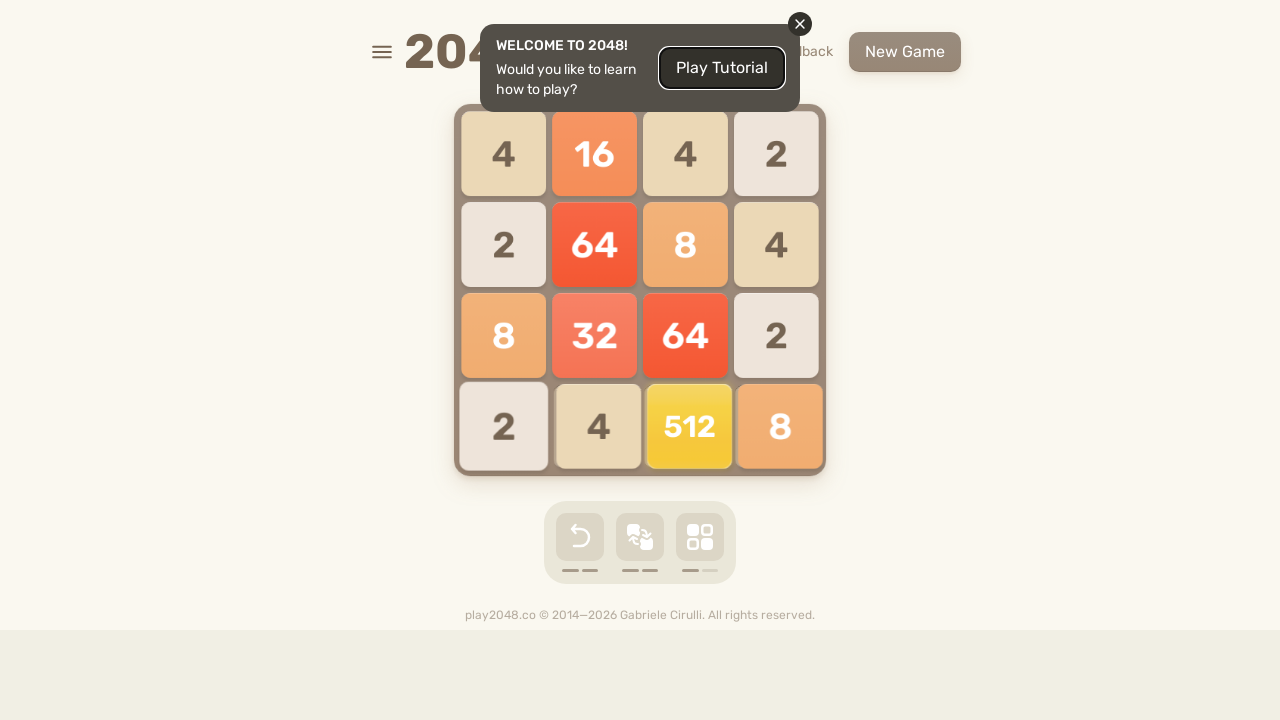

Pressed ArrowLeft key
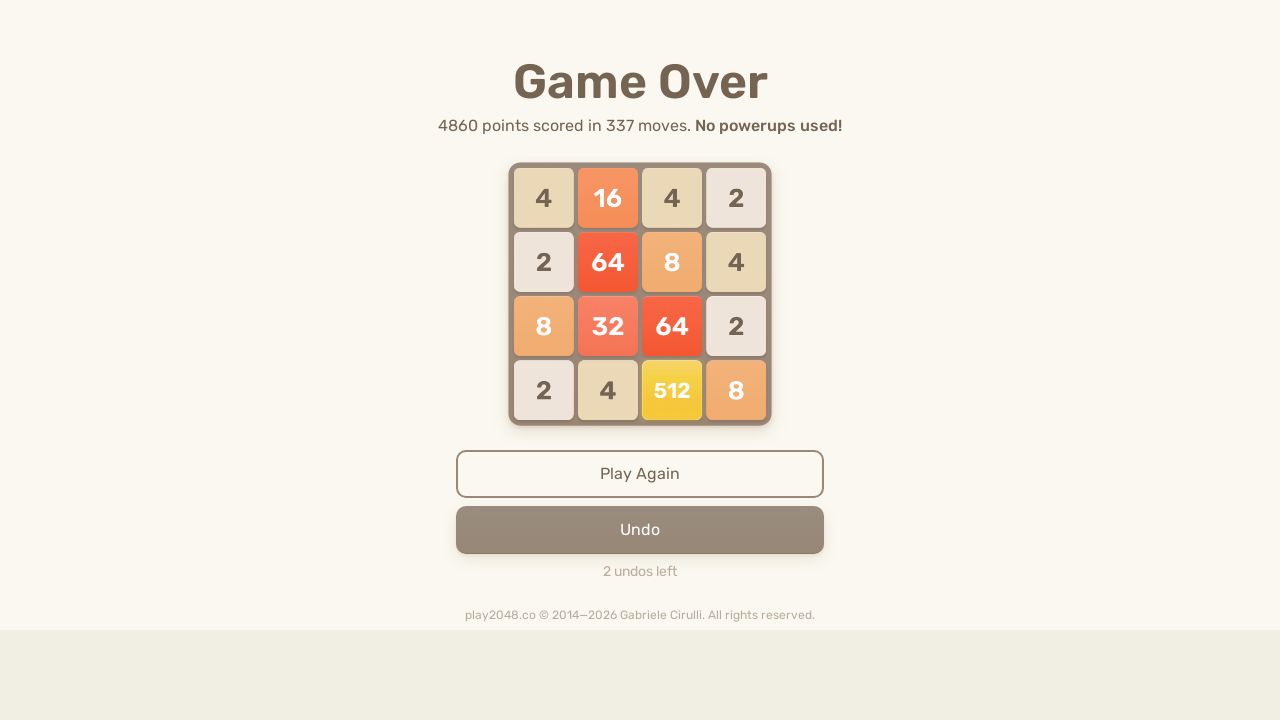

Checked for game over message
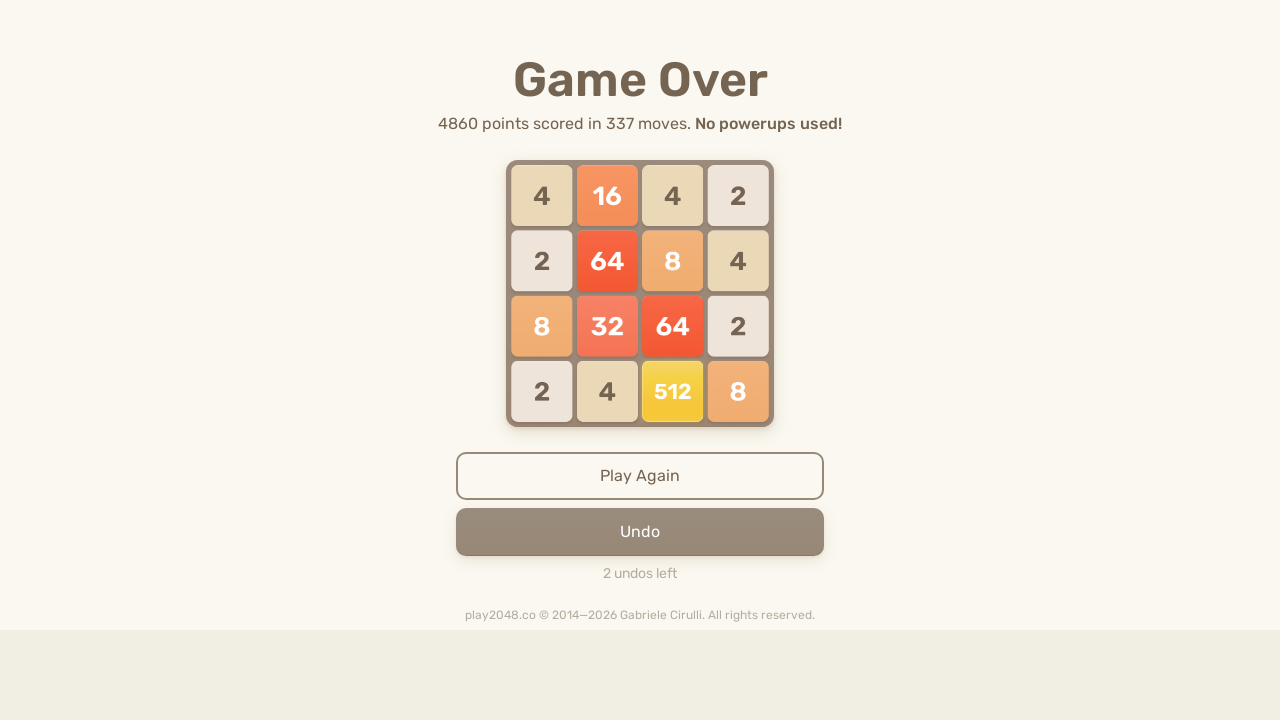

Pressed ArrowUp key
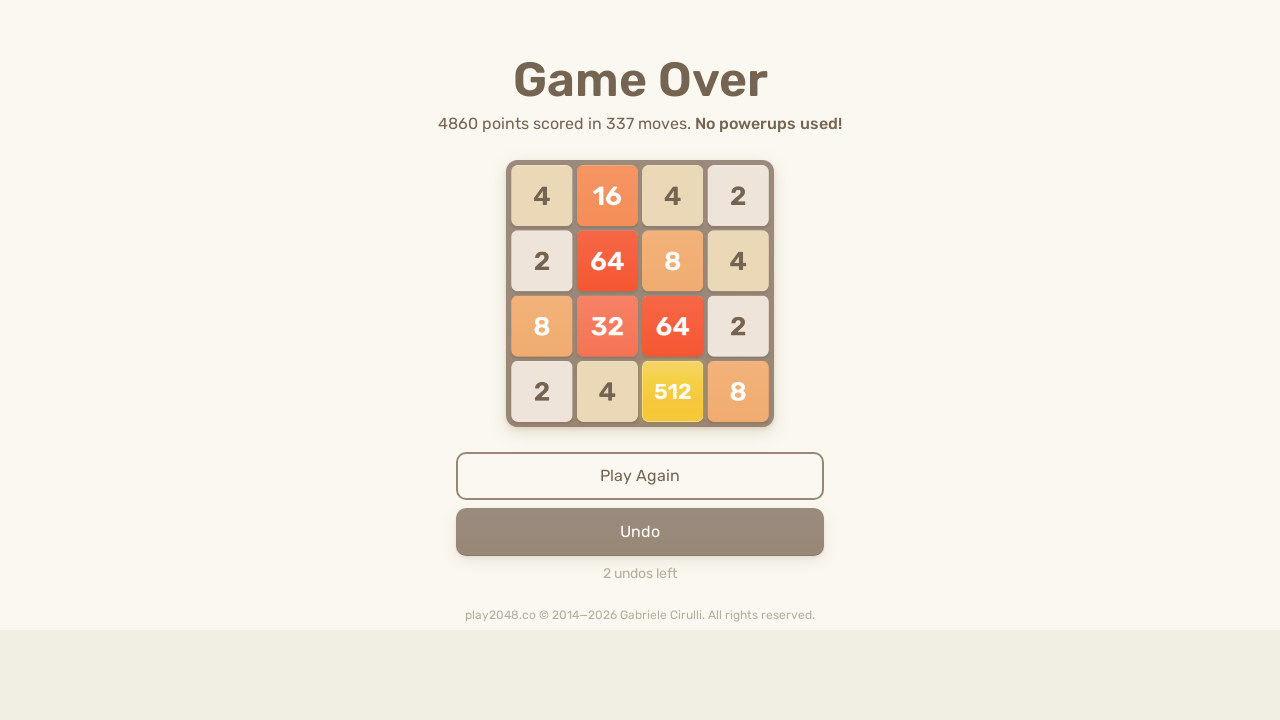

Pressed ArrowRight key
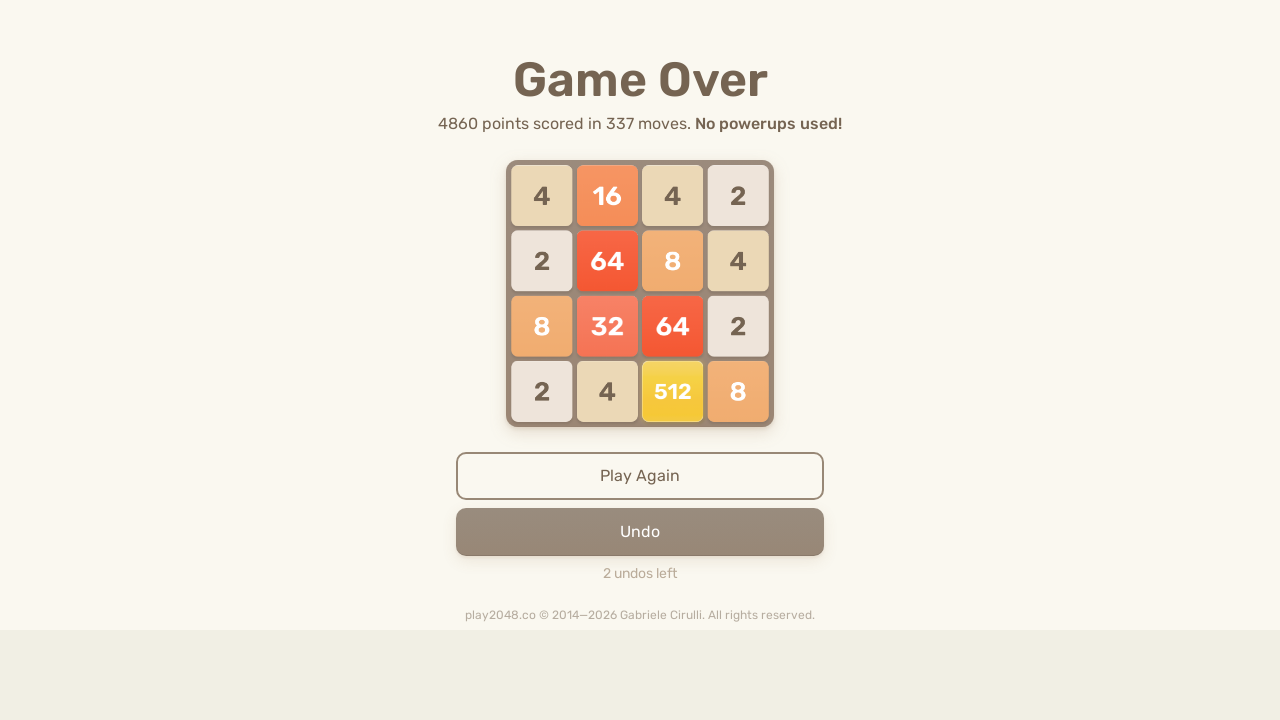

Pressed ArrowDown key
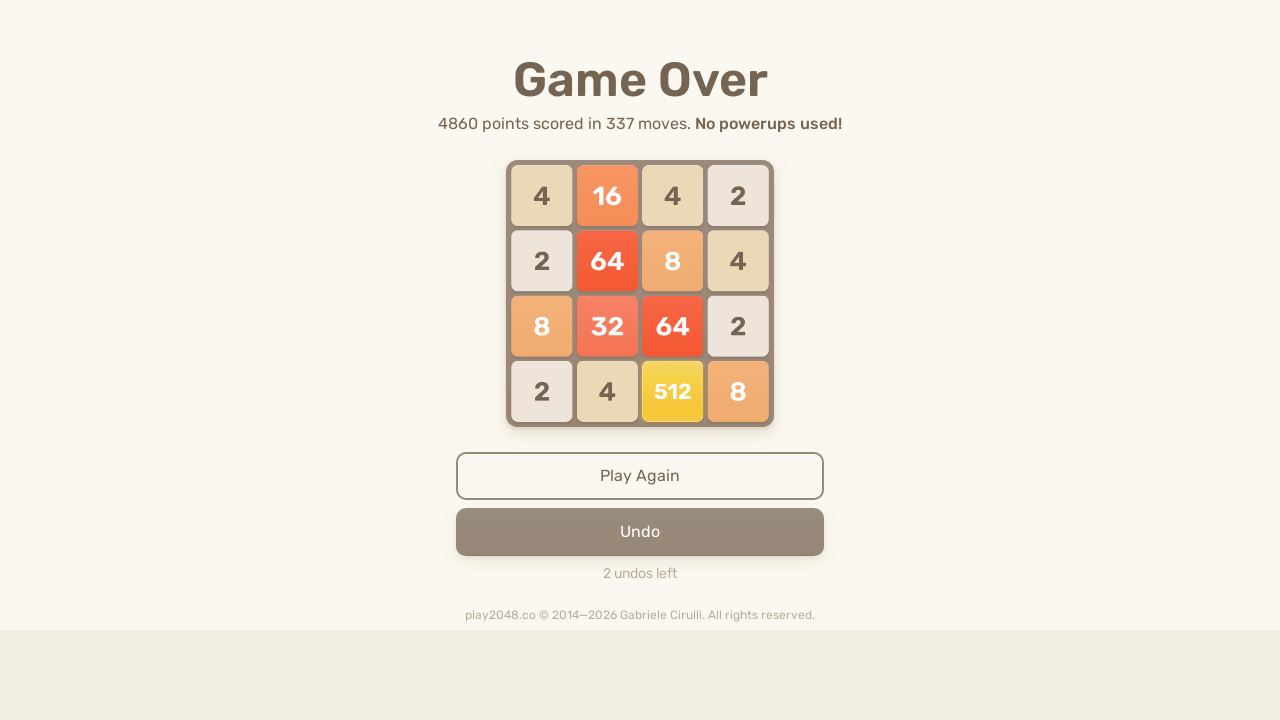

Pressed ArrowLeft key
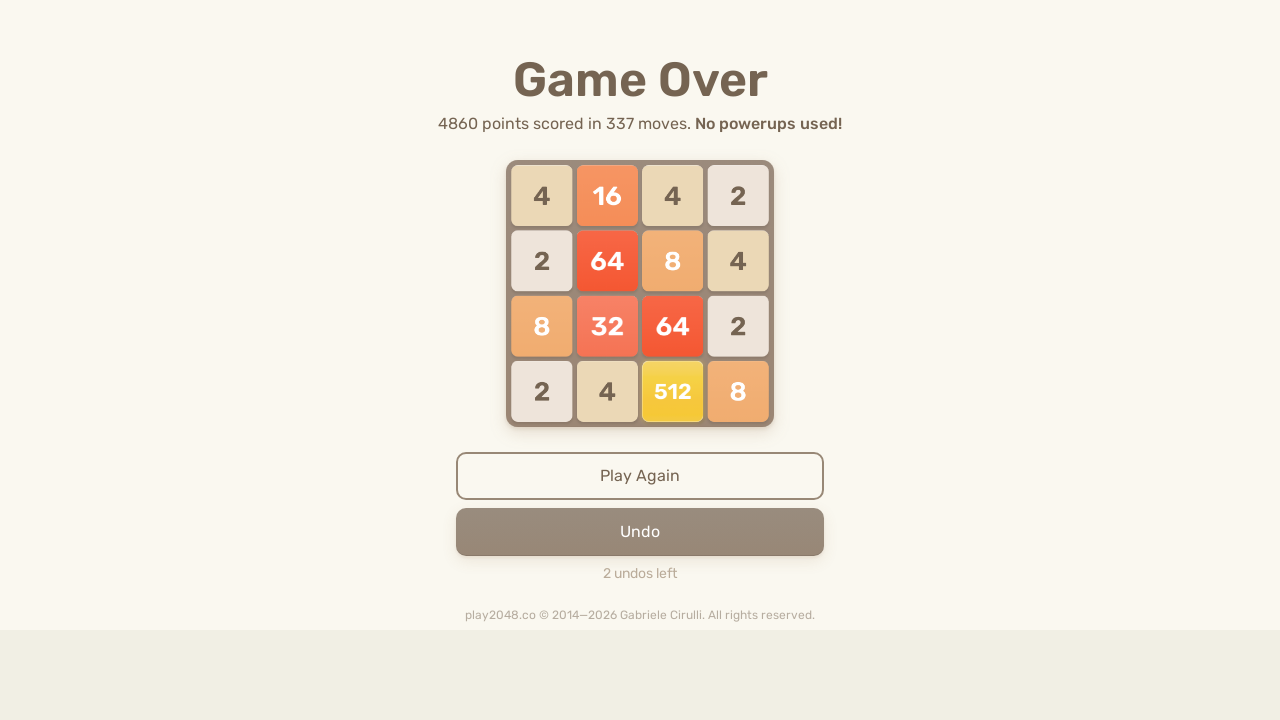

Checked for game over message
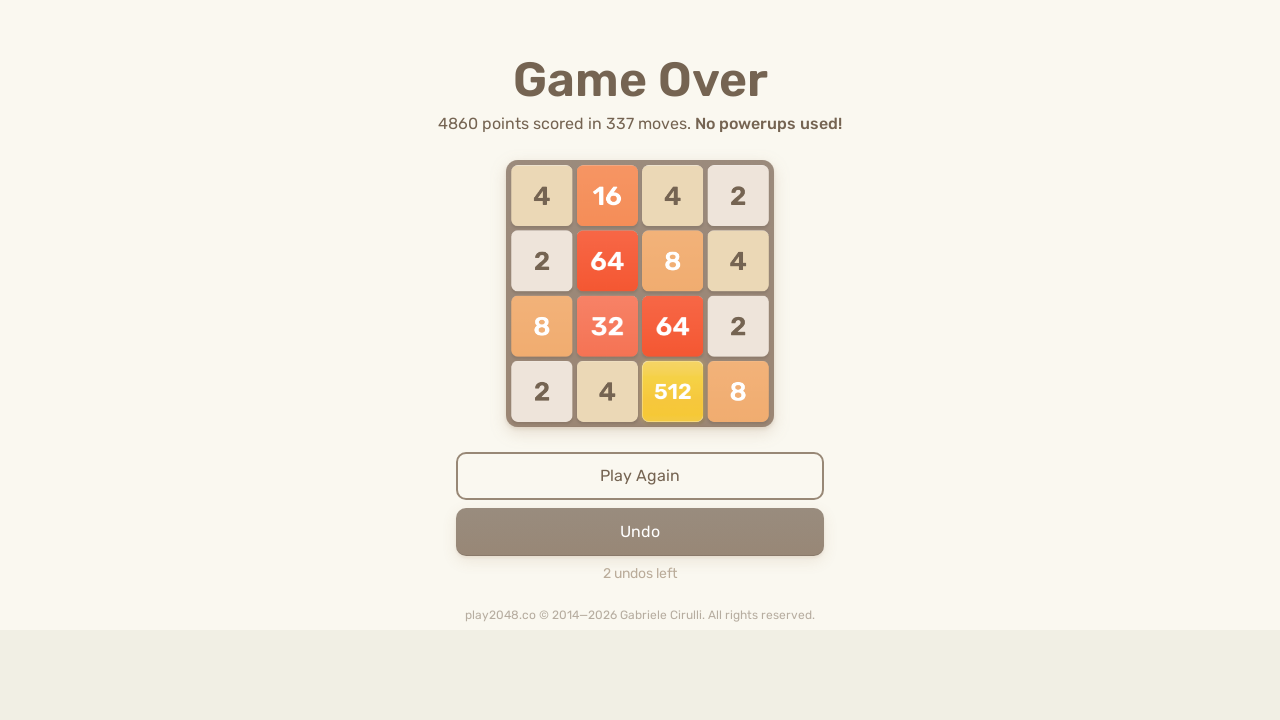

Pressed ArrowUp key
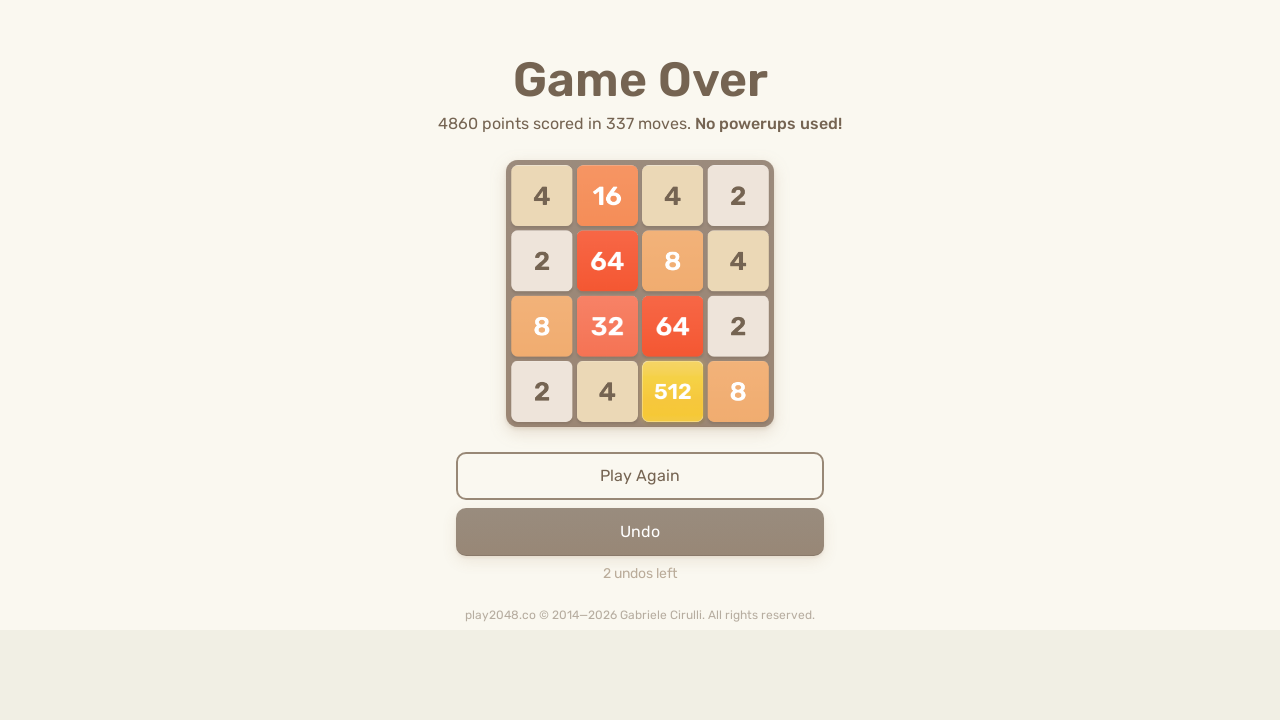

Pressed ArrowRight key
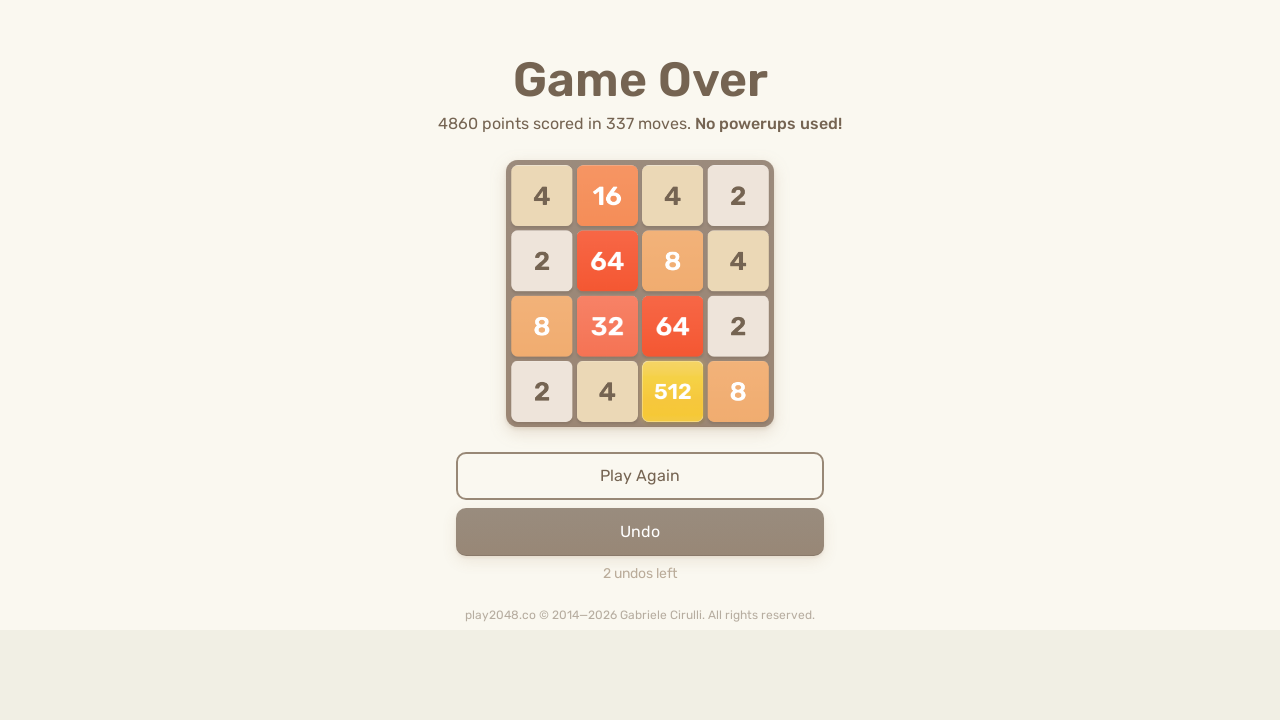

Pressed ArrowDown key
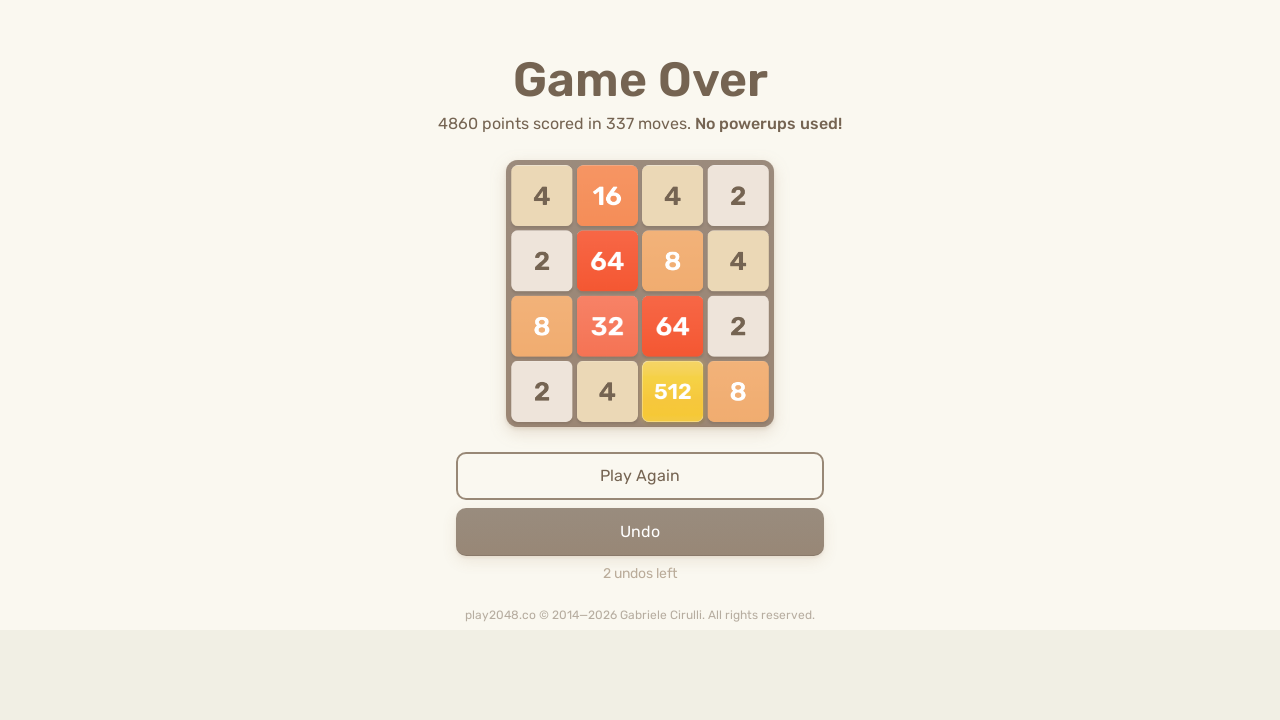

Pressed ArrowLeft key
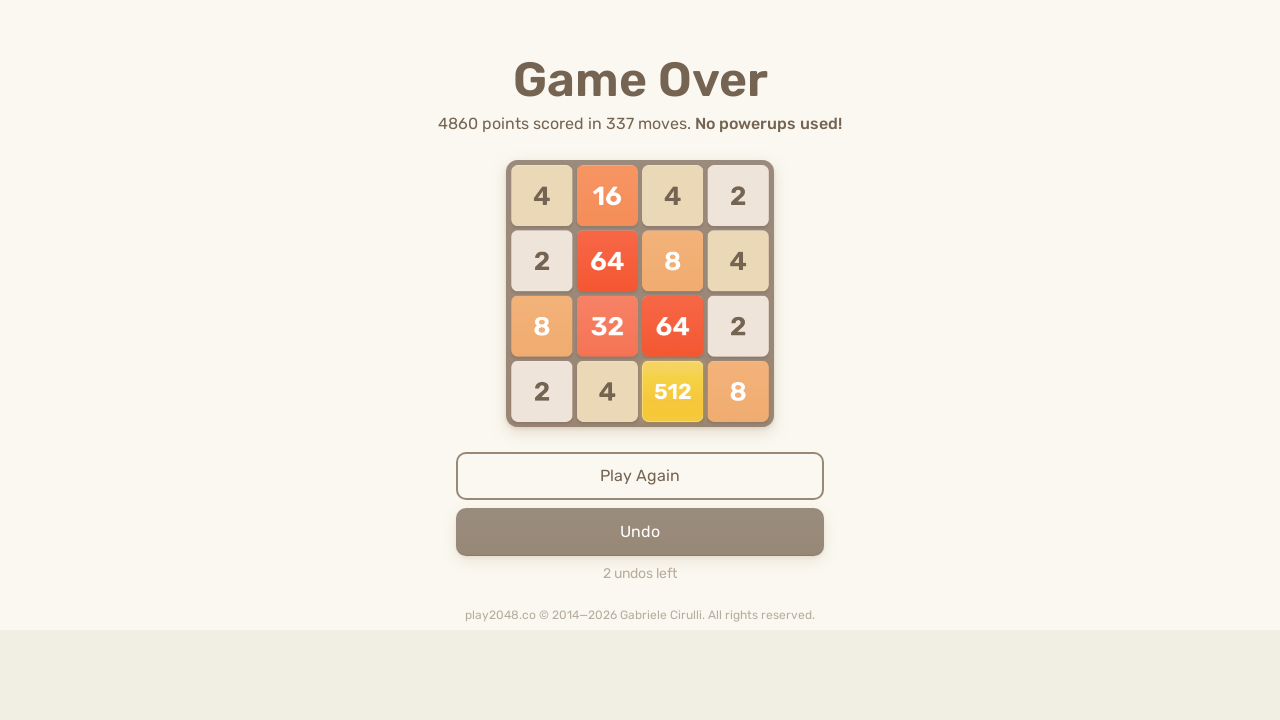

Checked for game over message
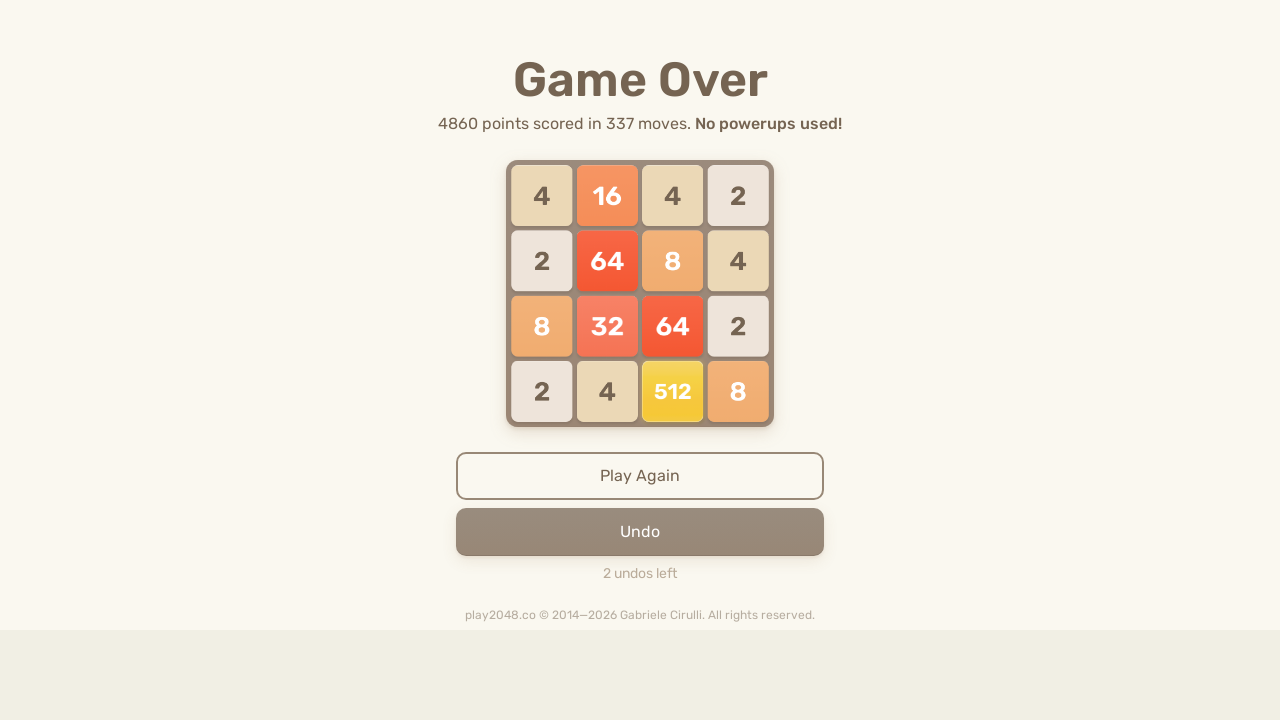

Pressed ArrowUp key
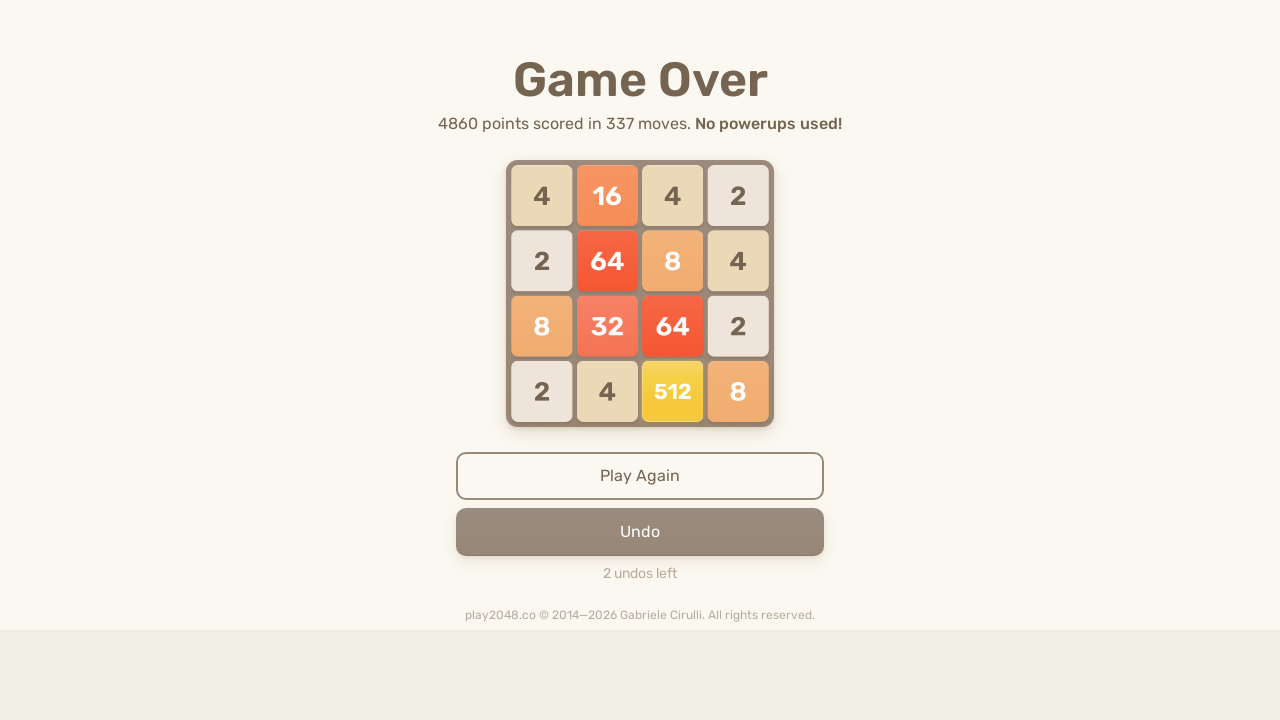

Pressed ArrowRight key
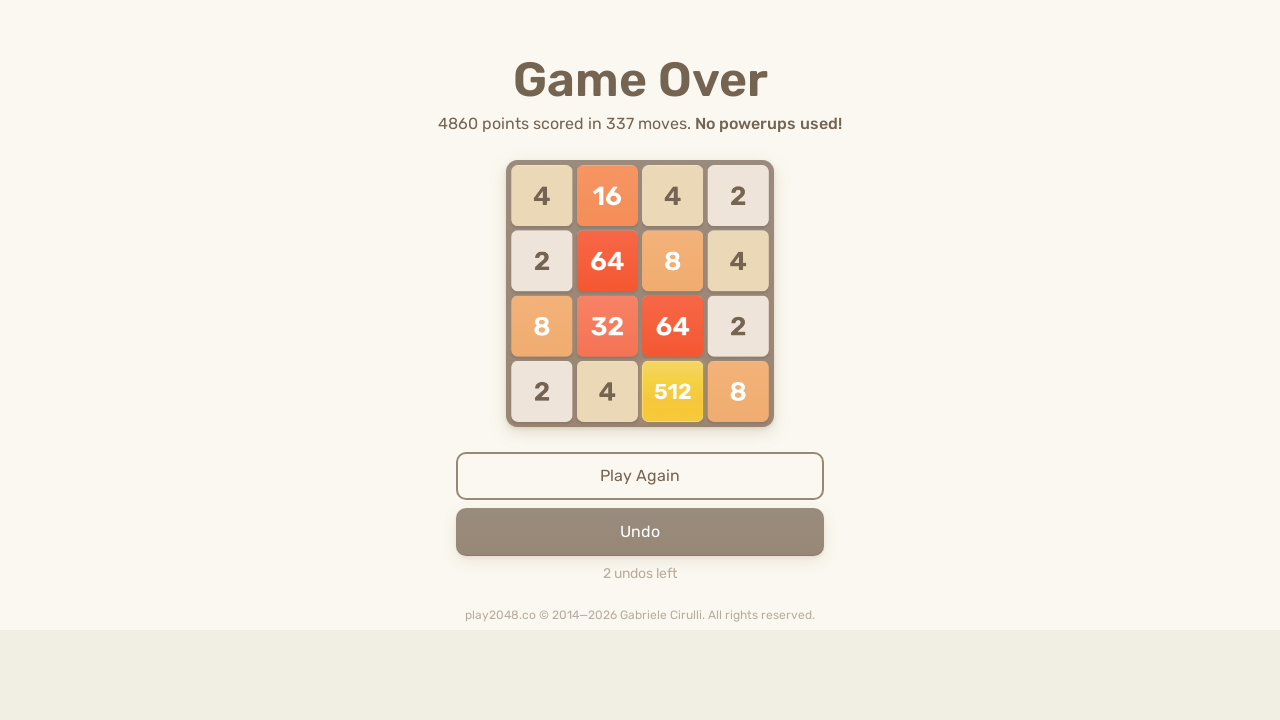

Pressed ArrowDown key
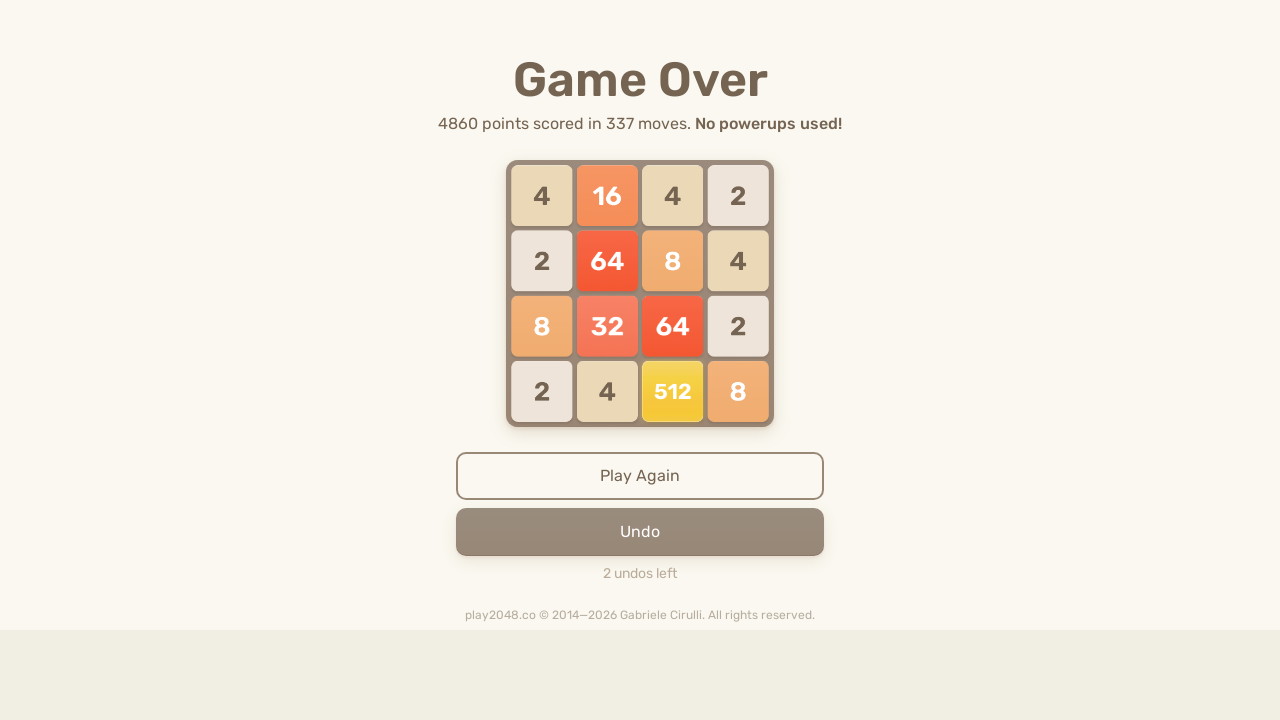

Pressed ArrowLeft key
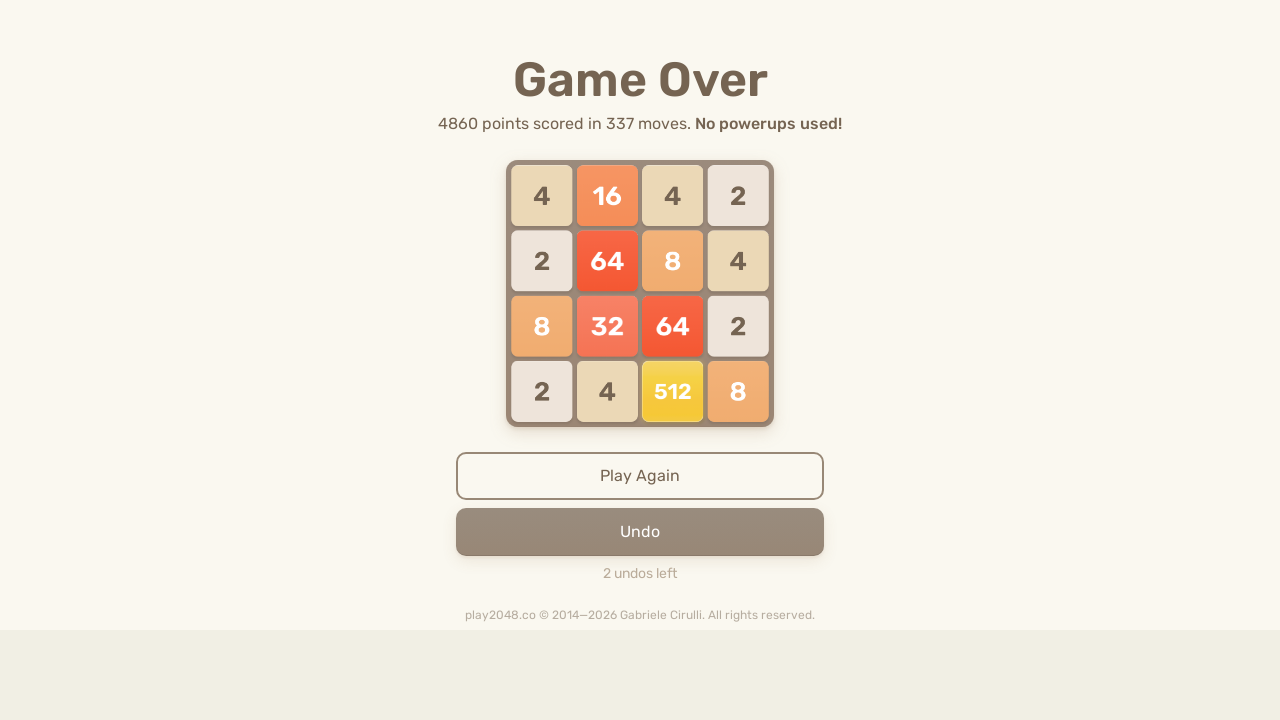

Checked for game over message
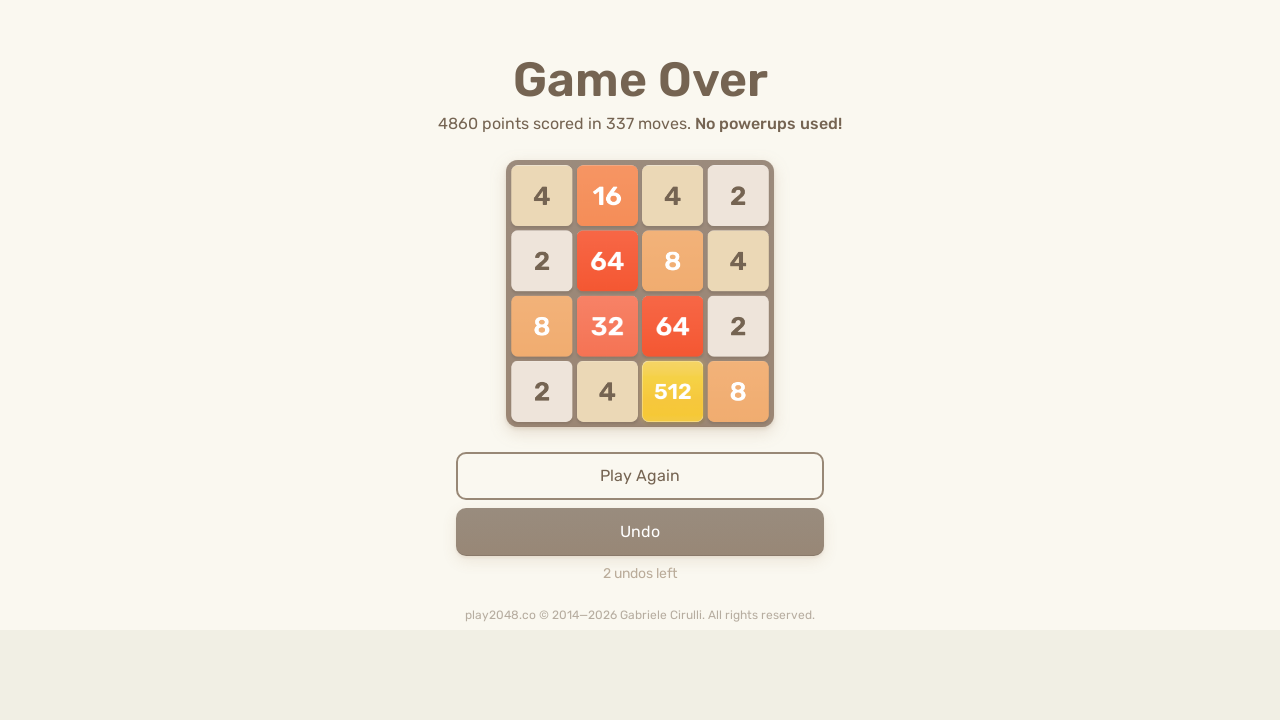

Pressed ArrowUp key
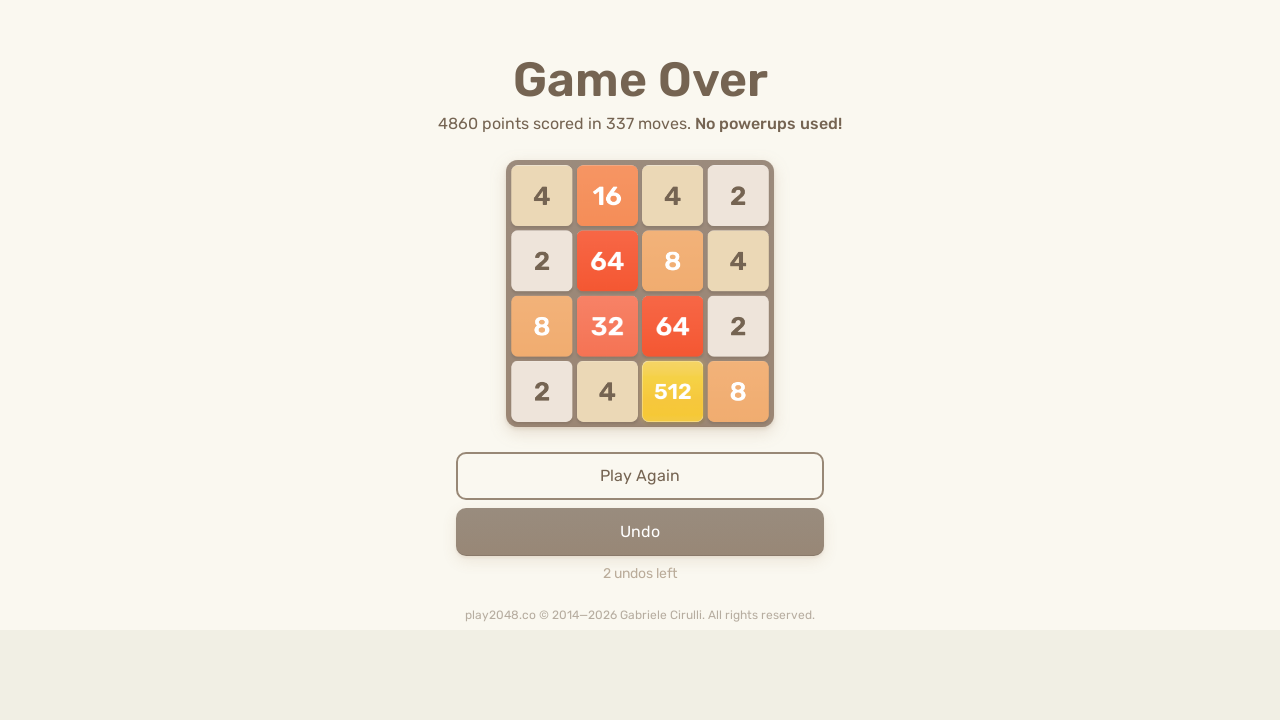

Pressed ArrowRight key
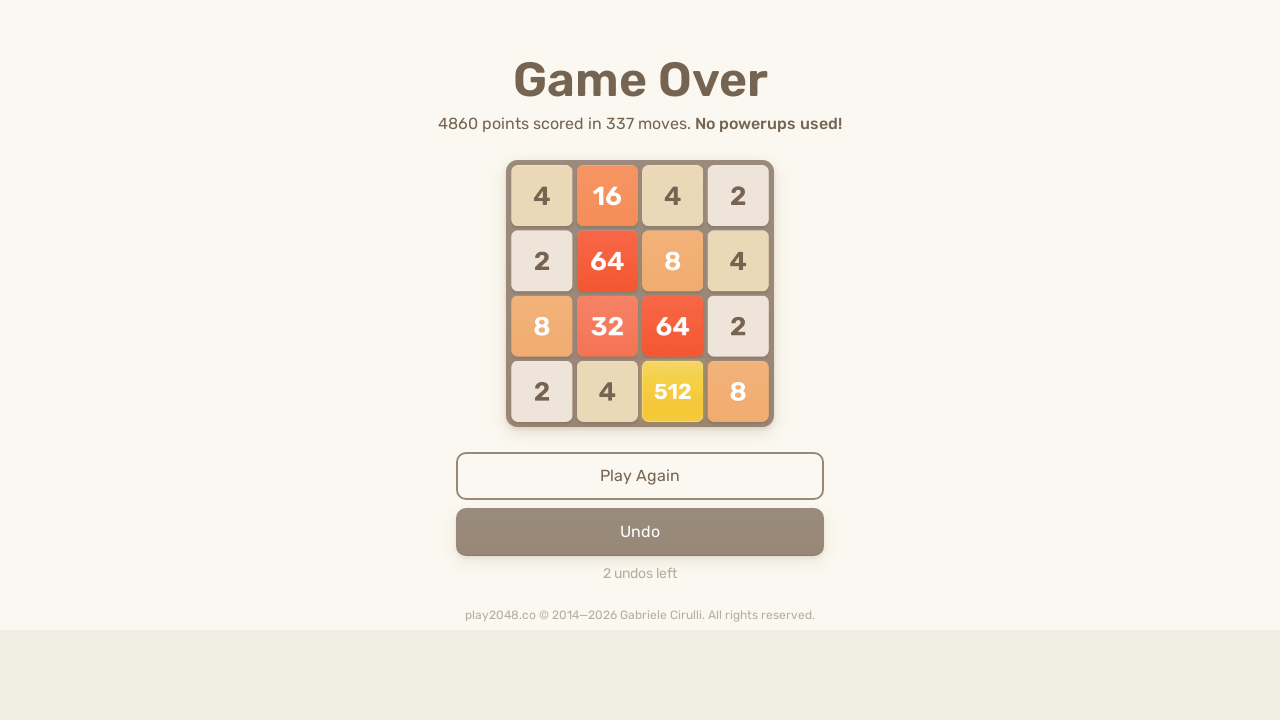

Pressed ArrowDown key
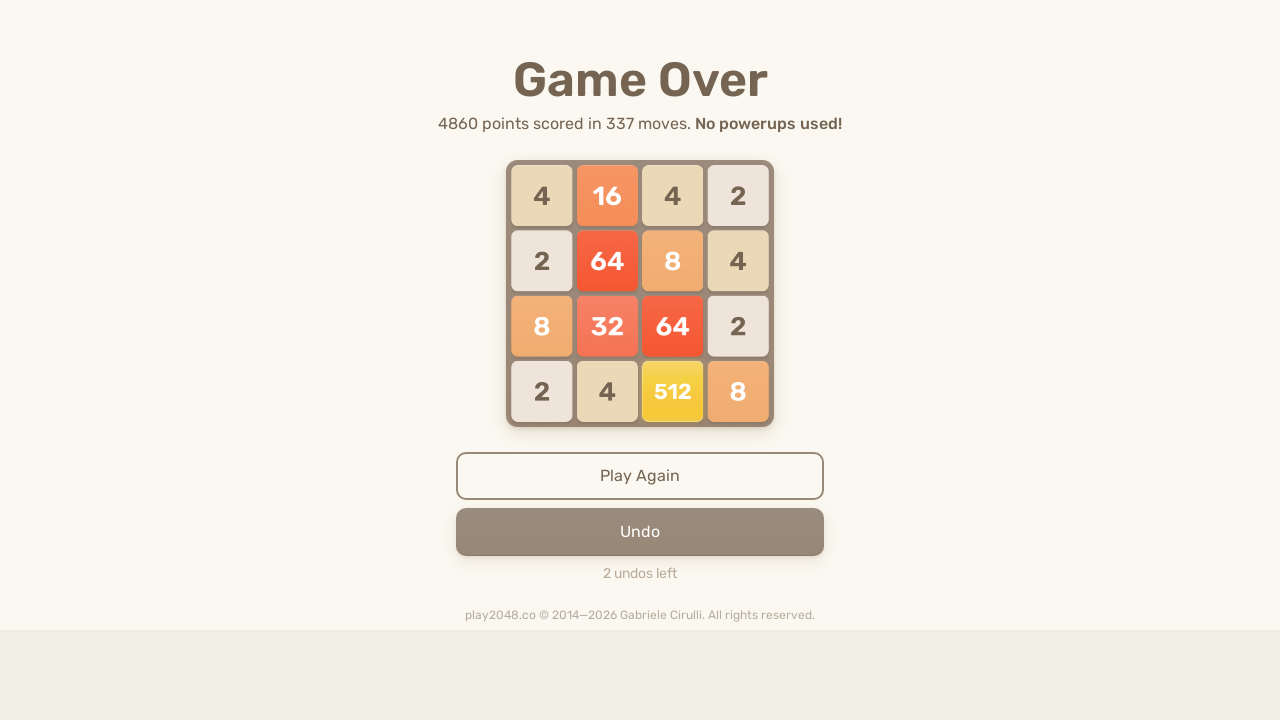

Pressed ArrowLeft key
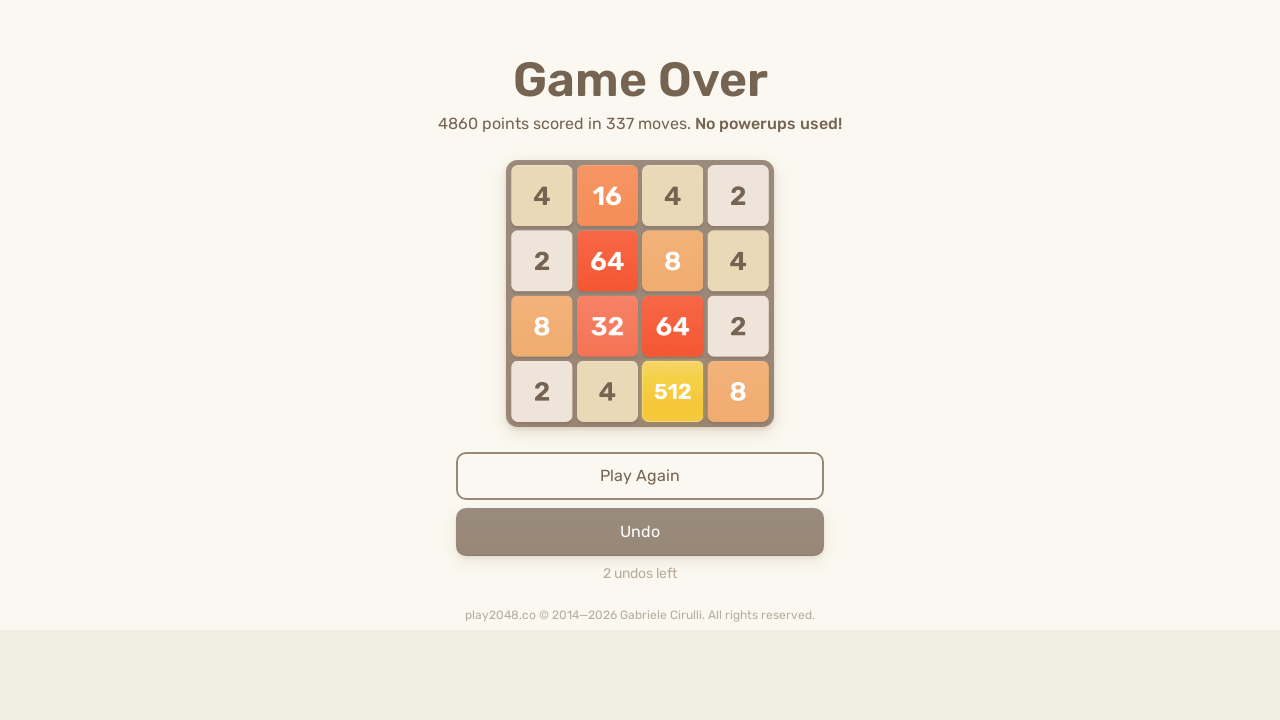

Checked for game over message
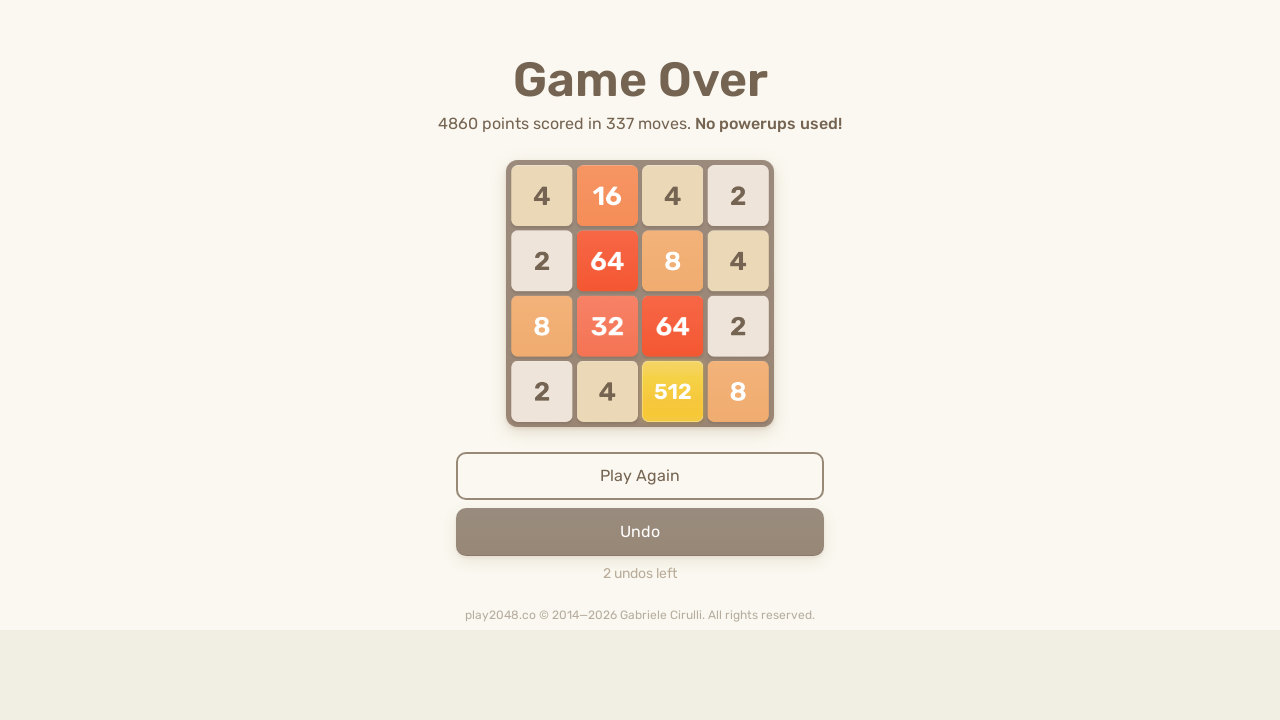

Pressed ArrowUp key
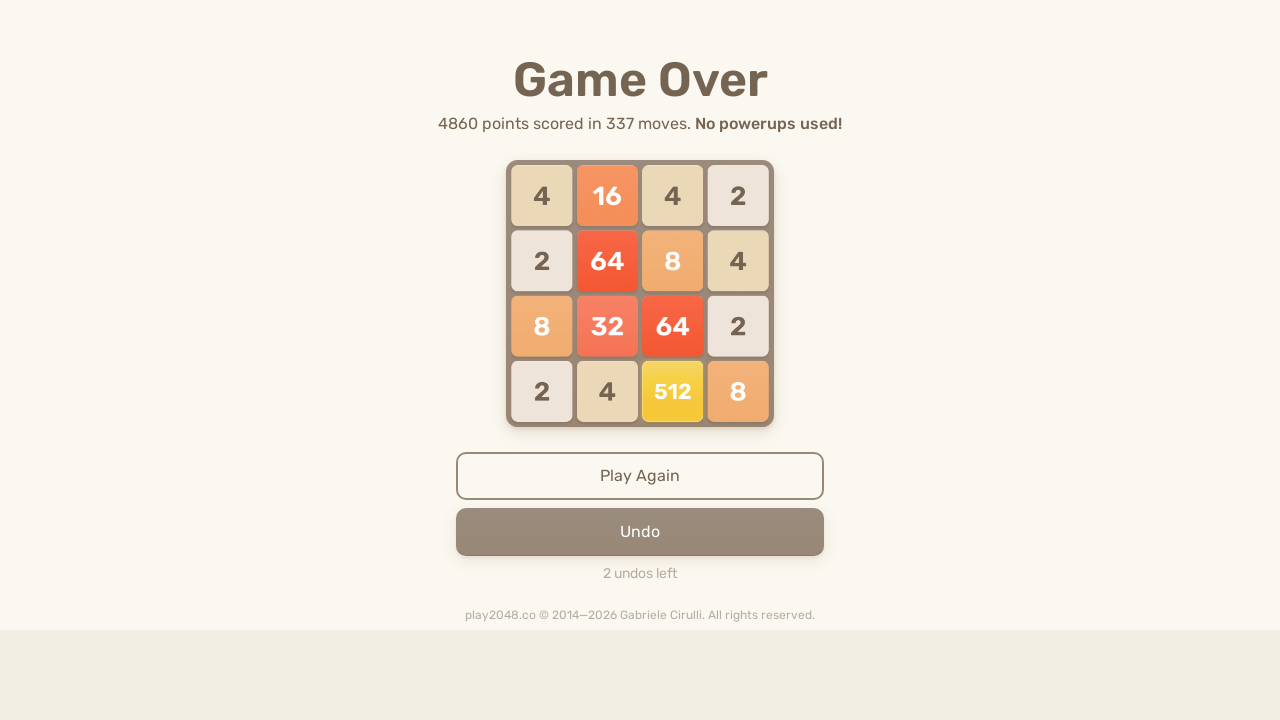

Pressed ArrowRight key
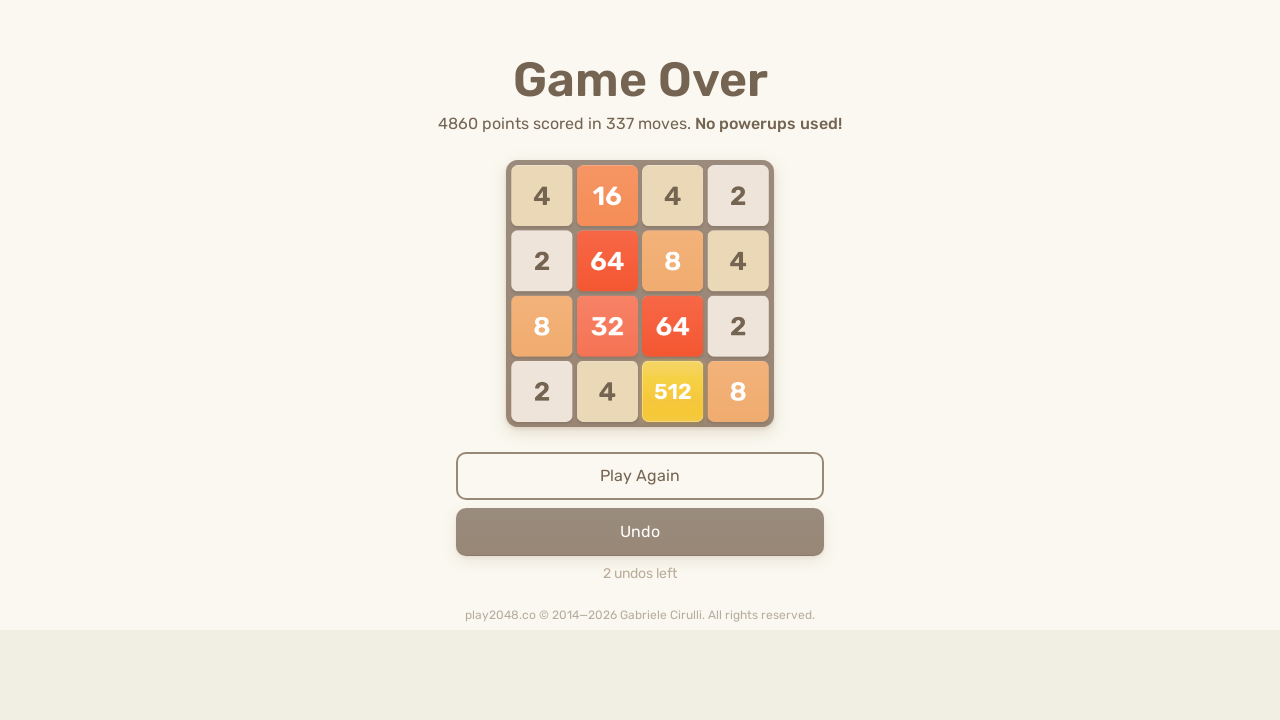

Pressed ArrowDown key
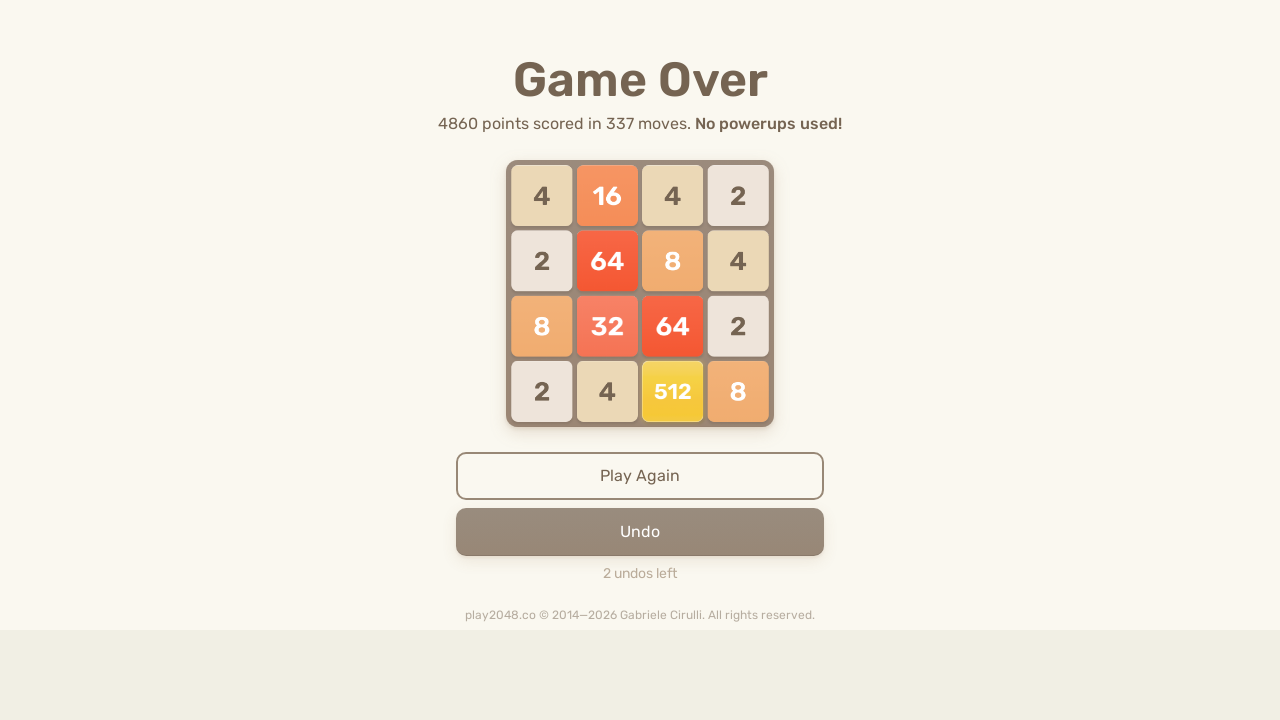

Pressed ArrowLeft key
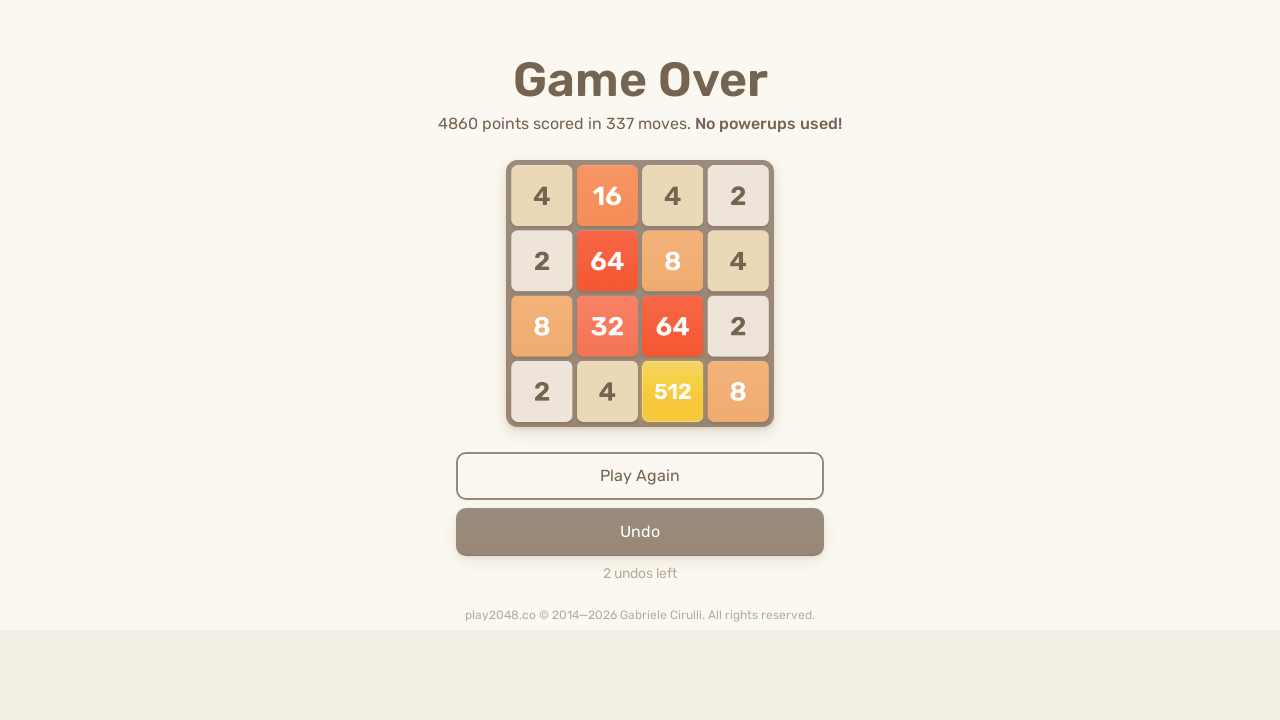

Checked for game over message
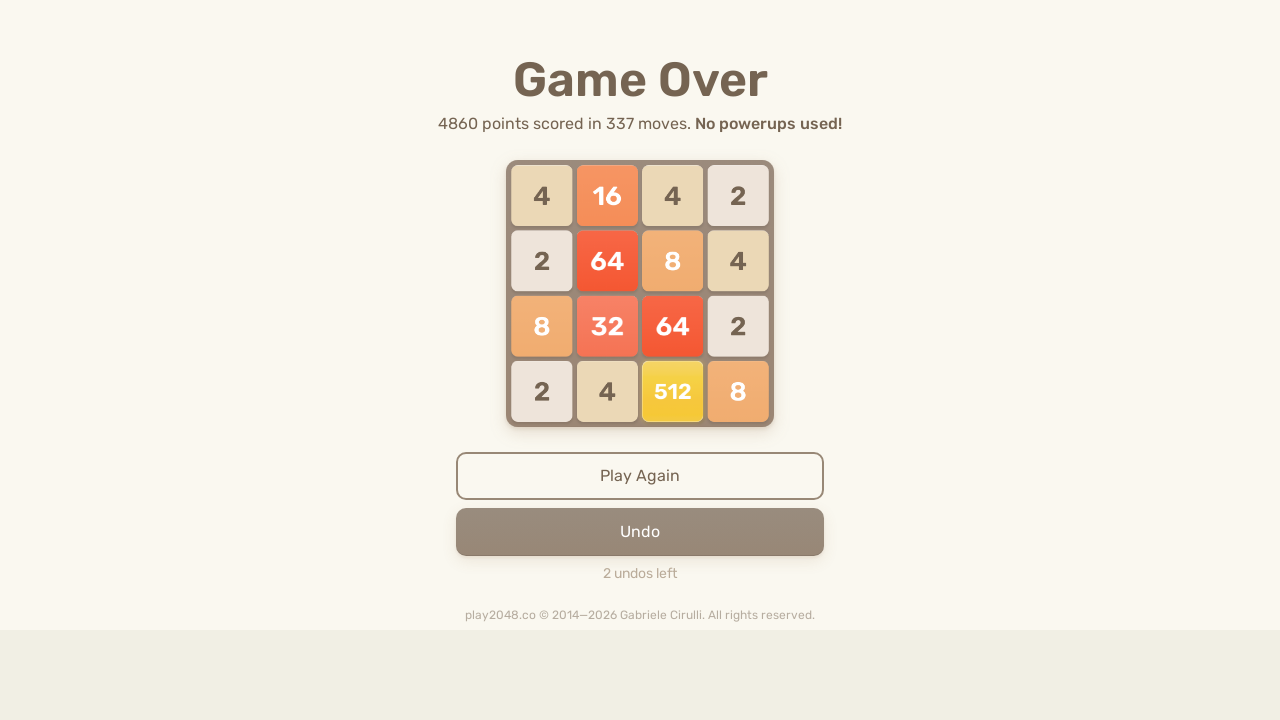

Pressed ArrowUp key
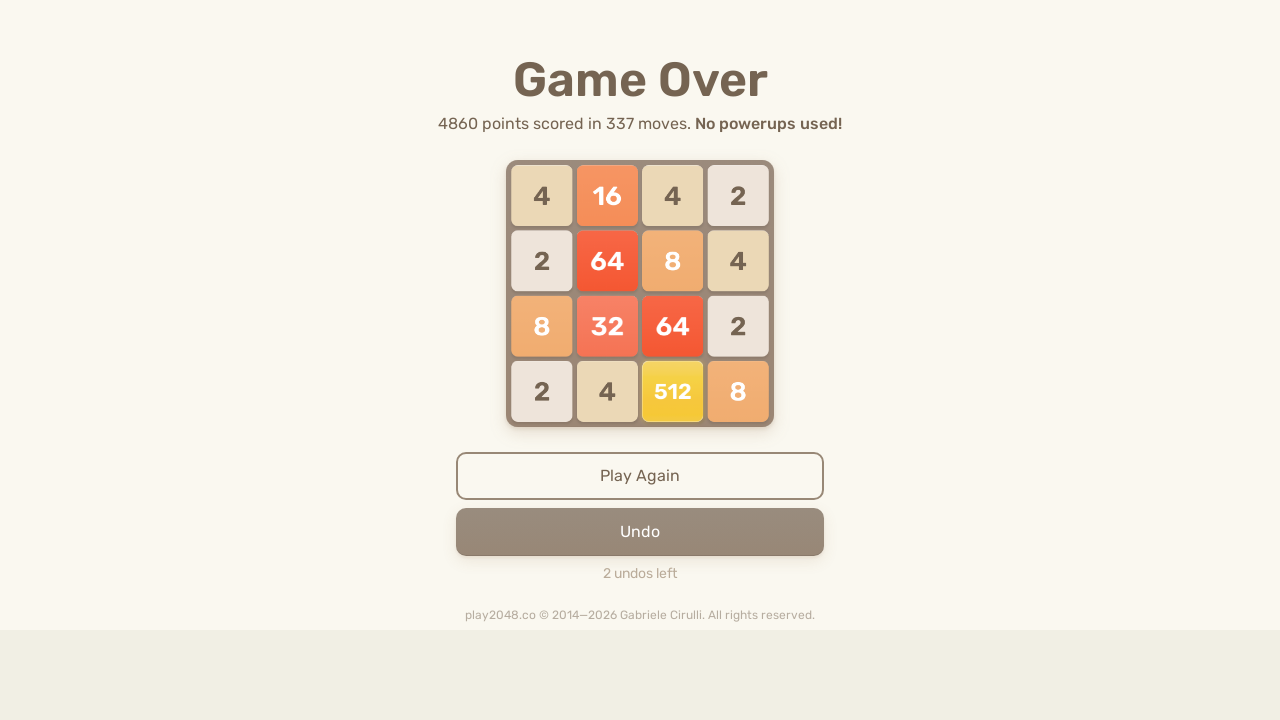

Pressed ArrowRight key
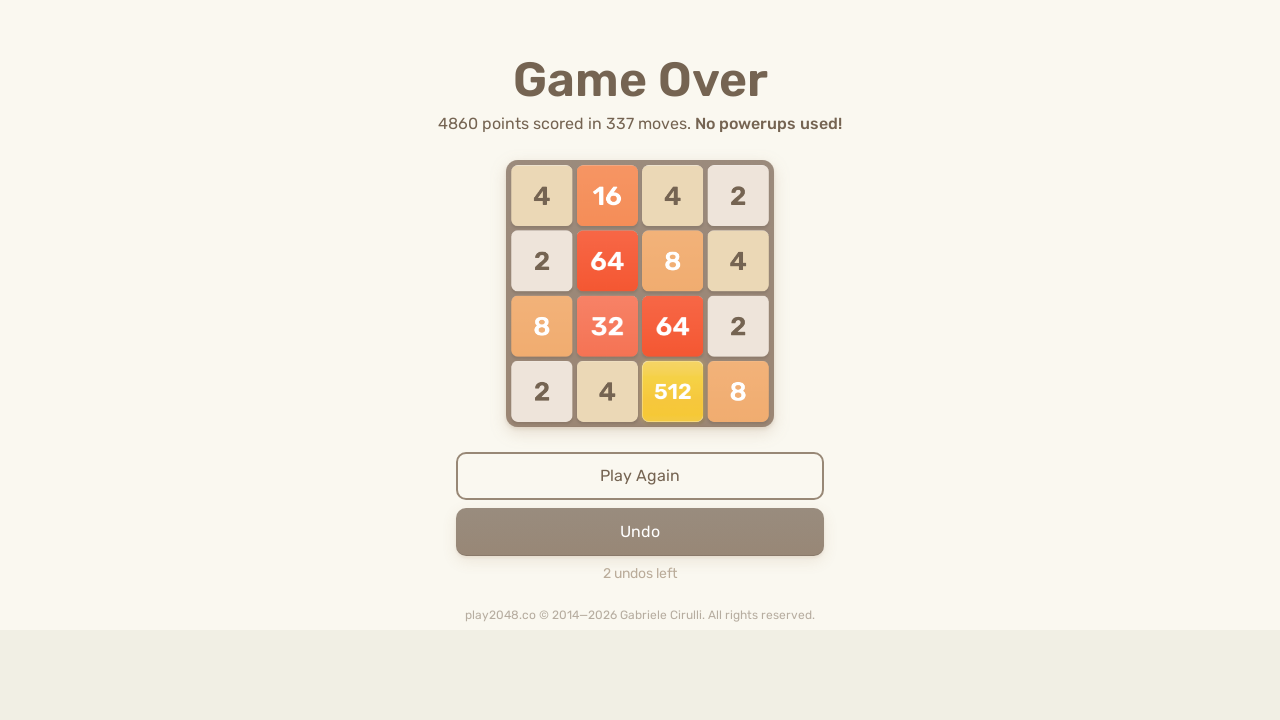

Pressed ArrowDown key
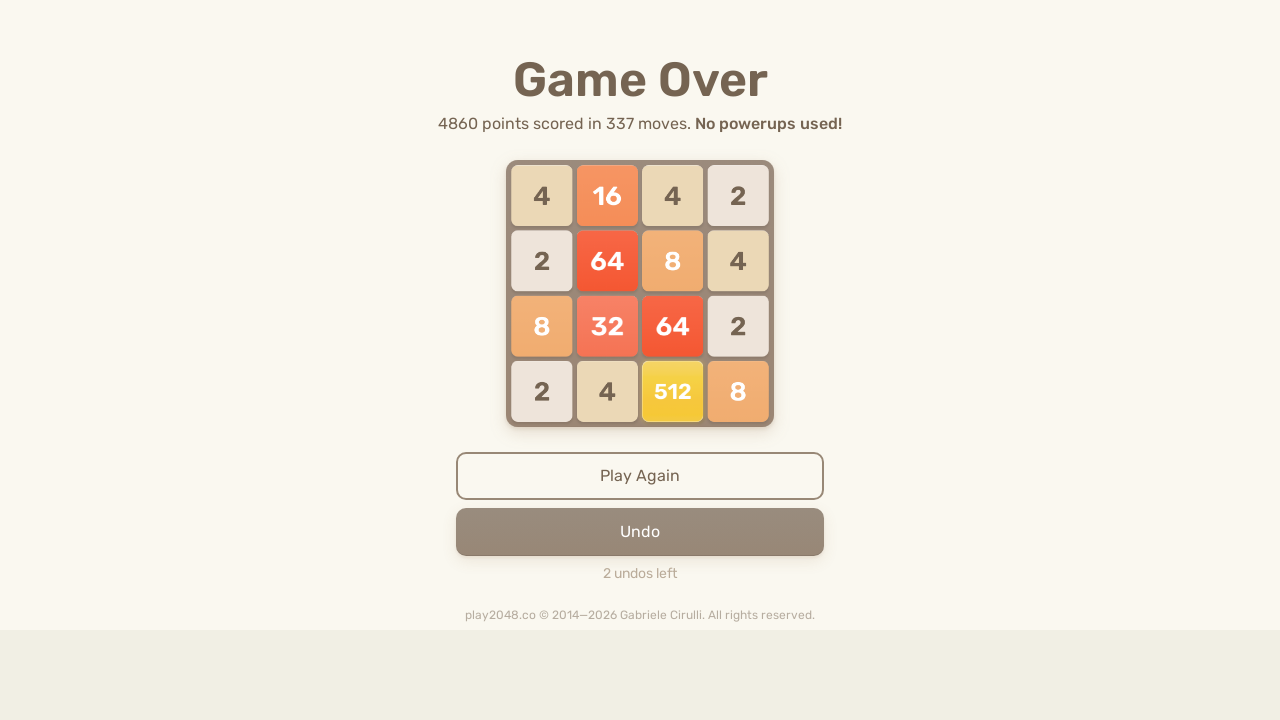

Pressed ArrowLeft key
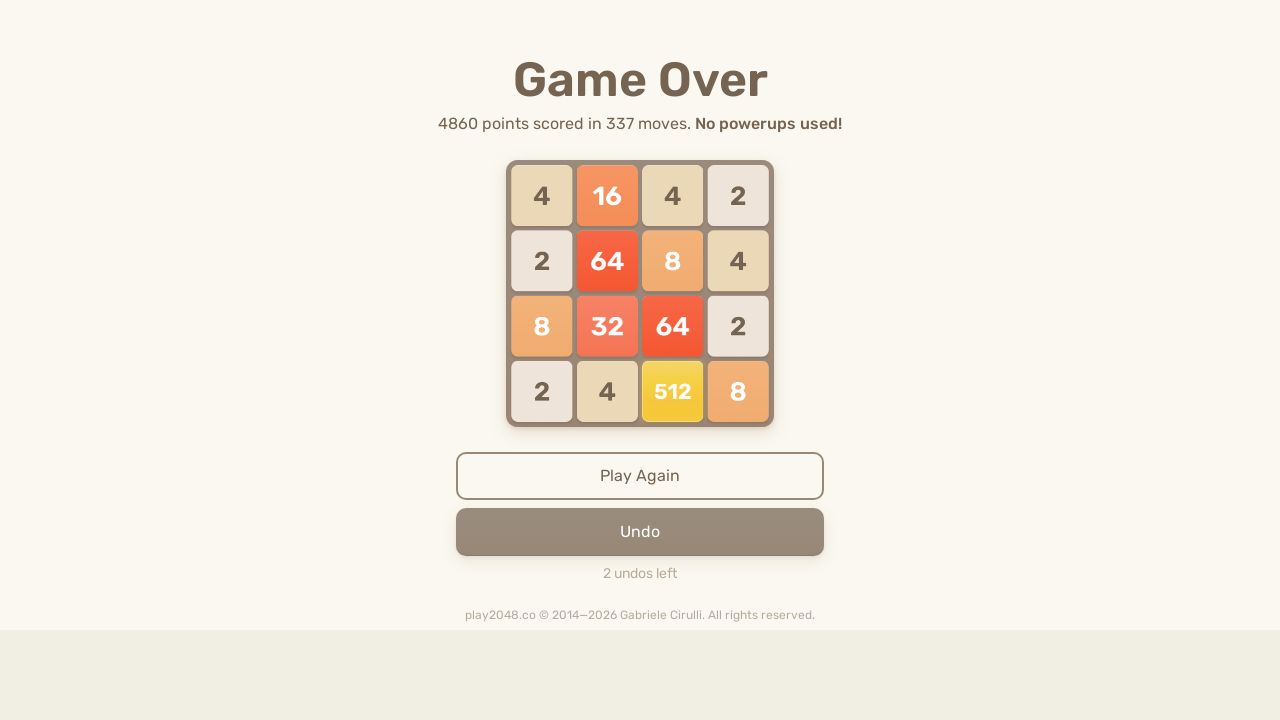

Checked for game over message
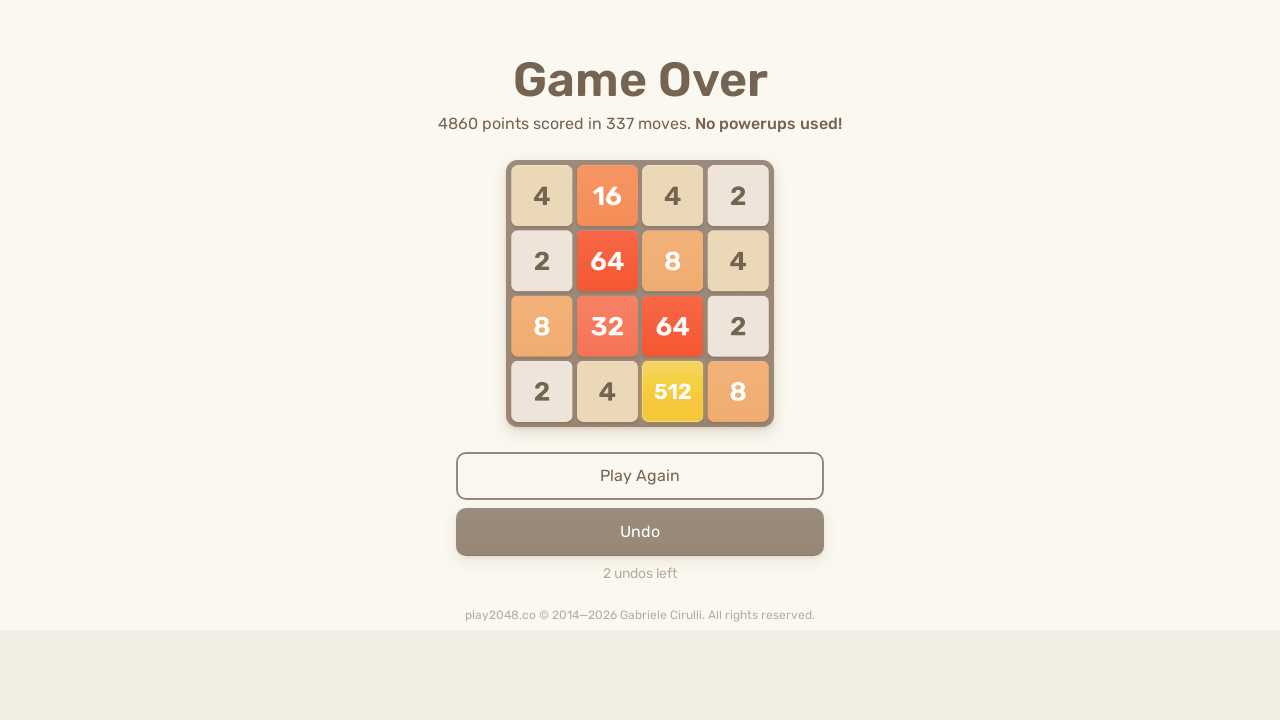

Pressed ArrowUp key
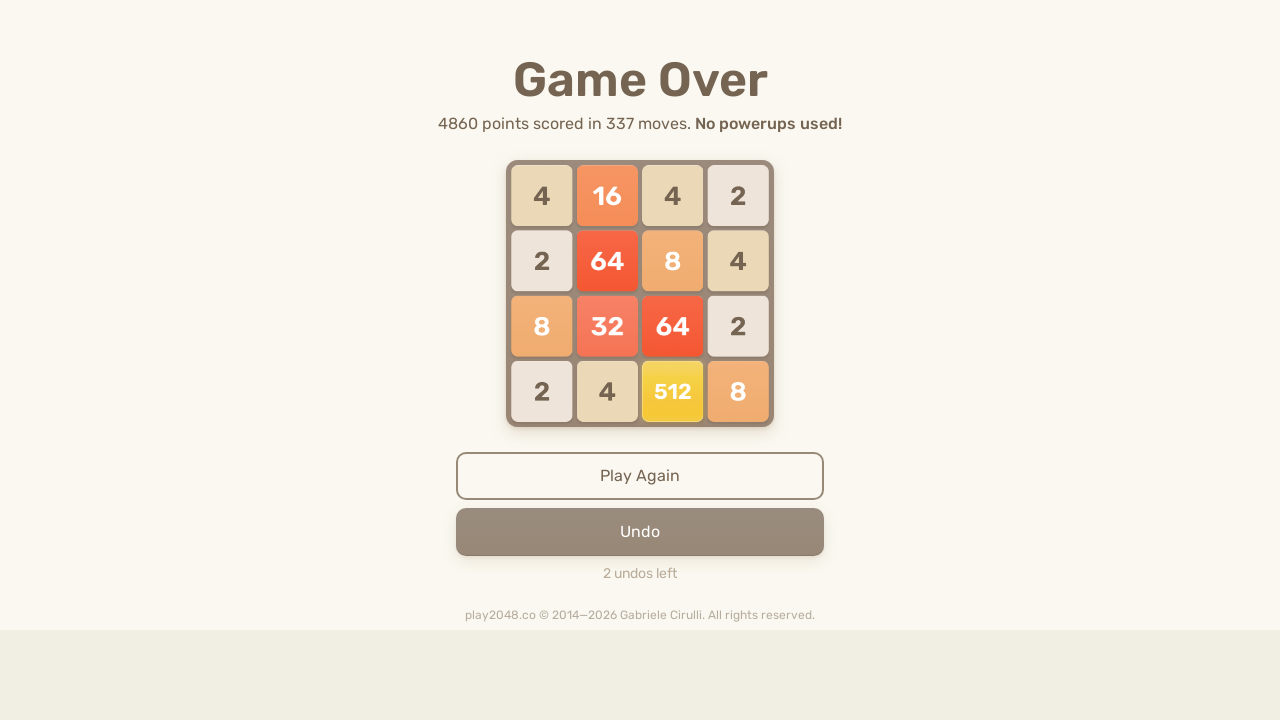

Pressed ArrowRight key
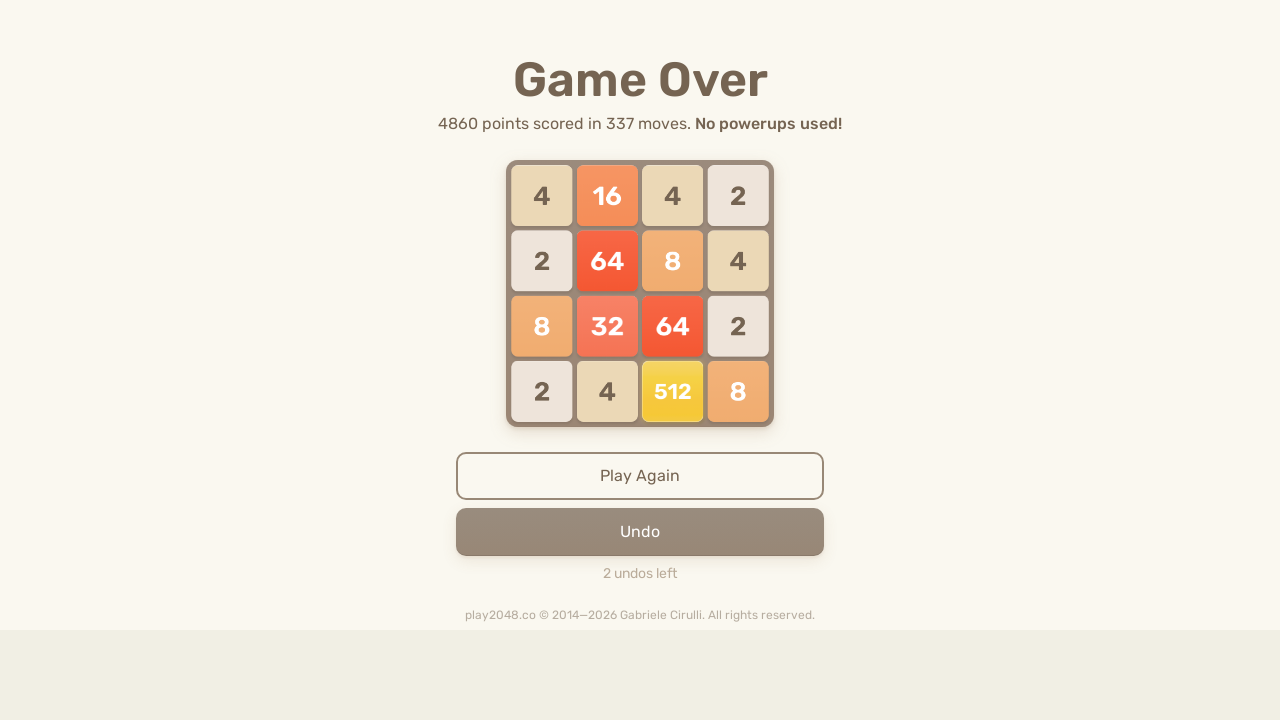

Pressed ArrowDown key
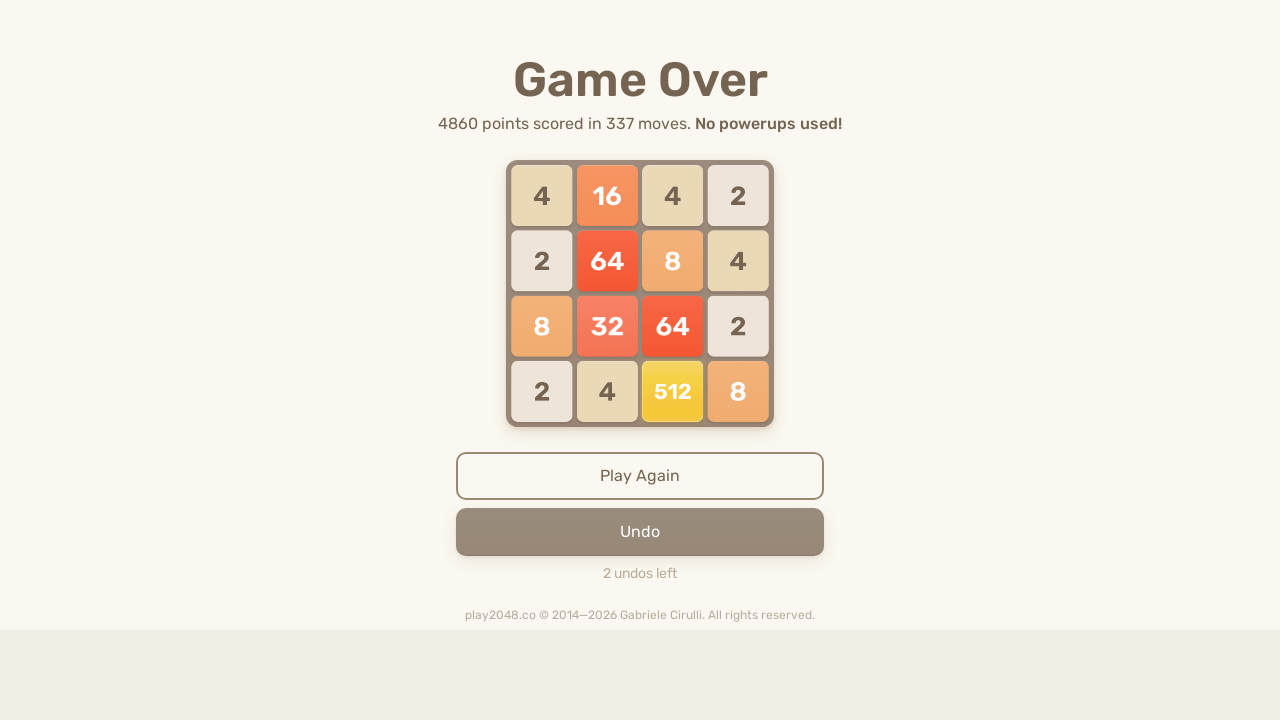

Pressed ArrowLeft key
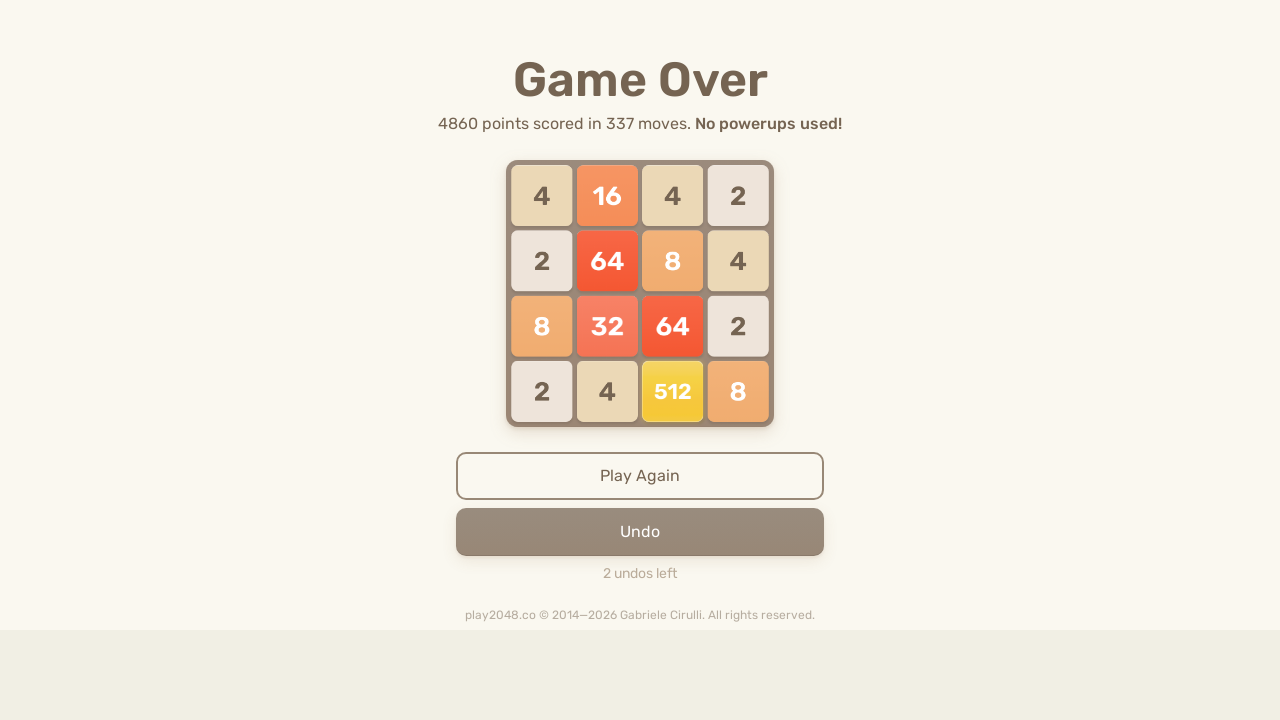

Checked for game over message
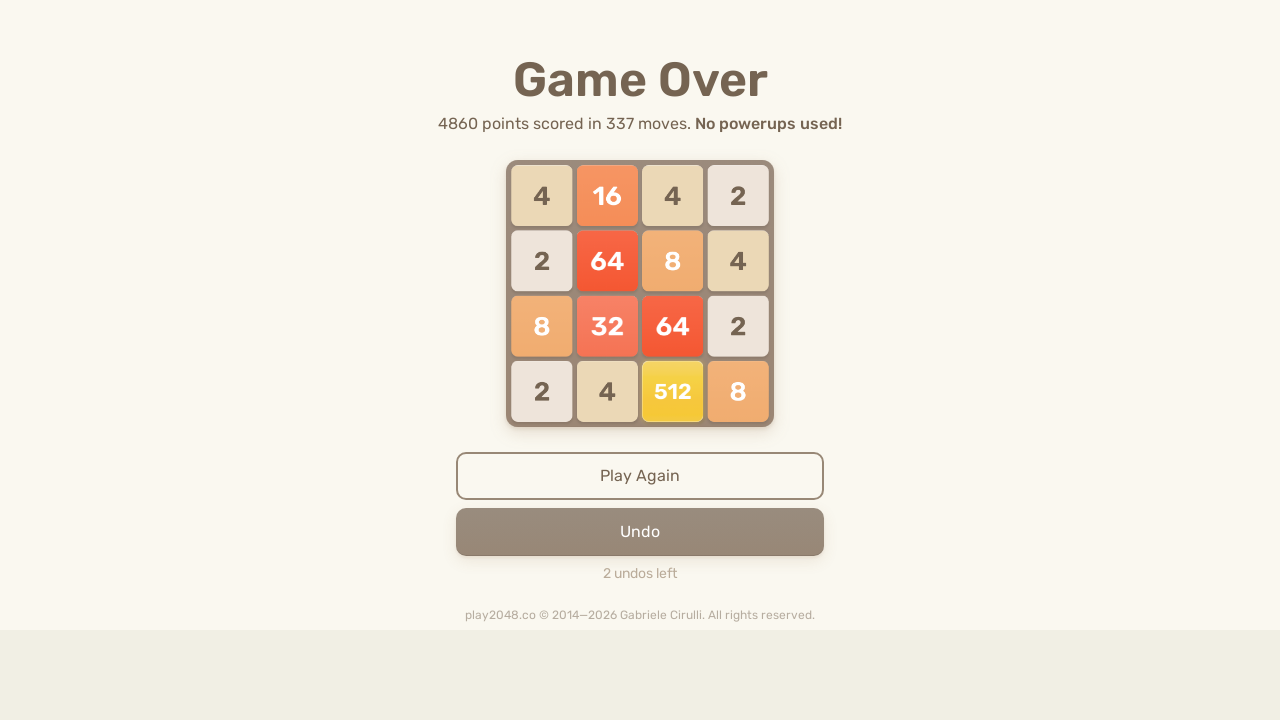

Pressed ArrowUp key
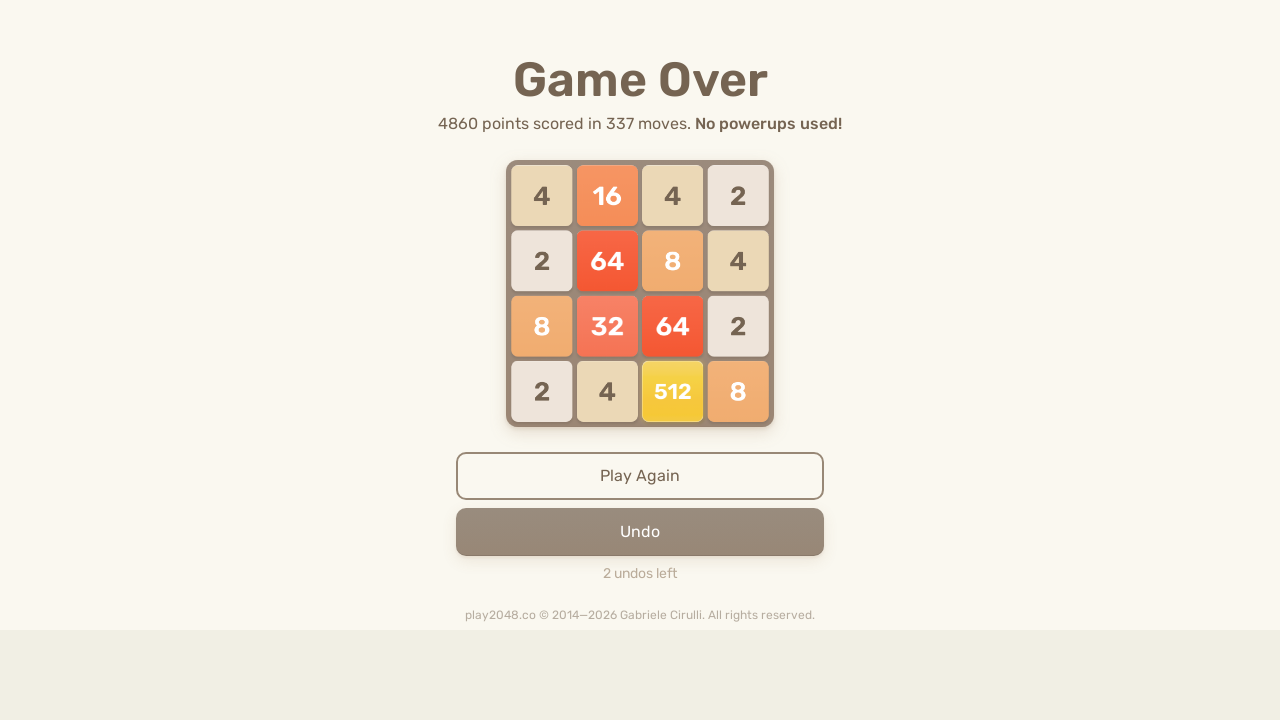

Pressed ArrowRight key
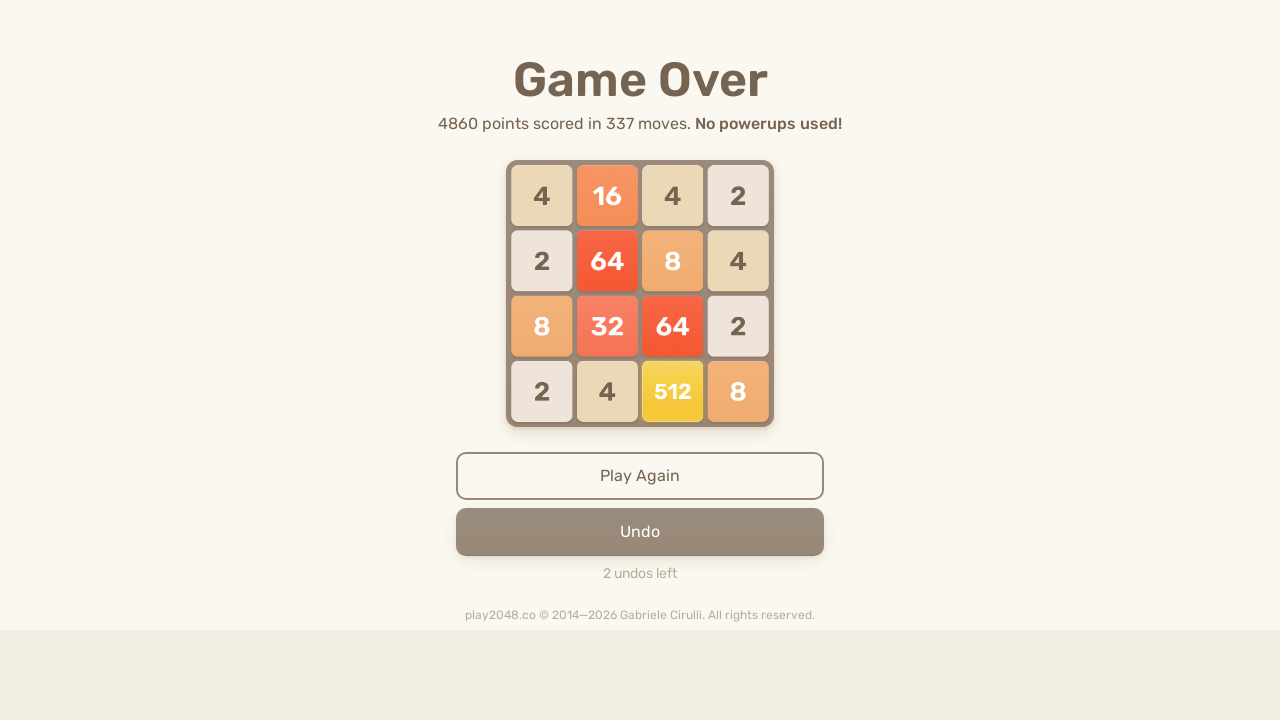

Pressed ArrowDown key
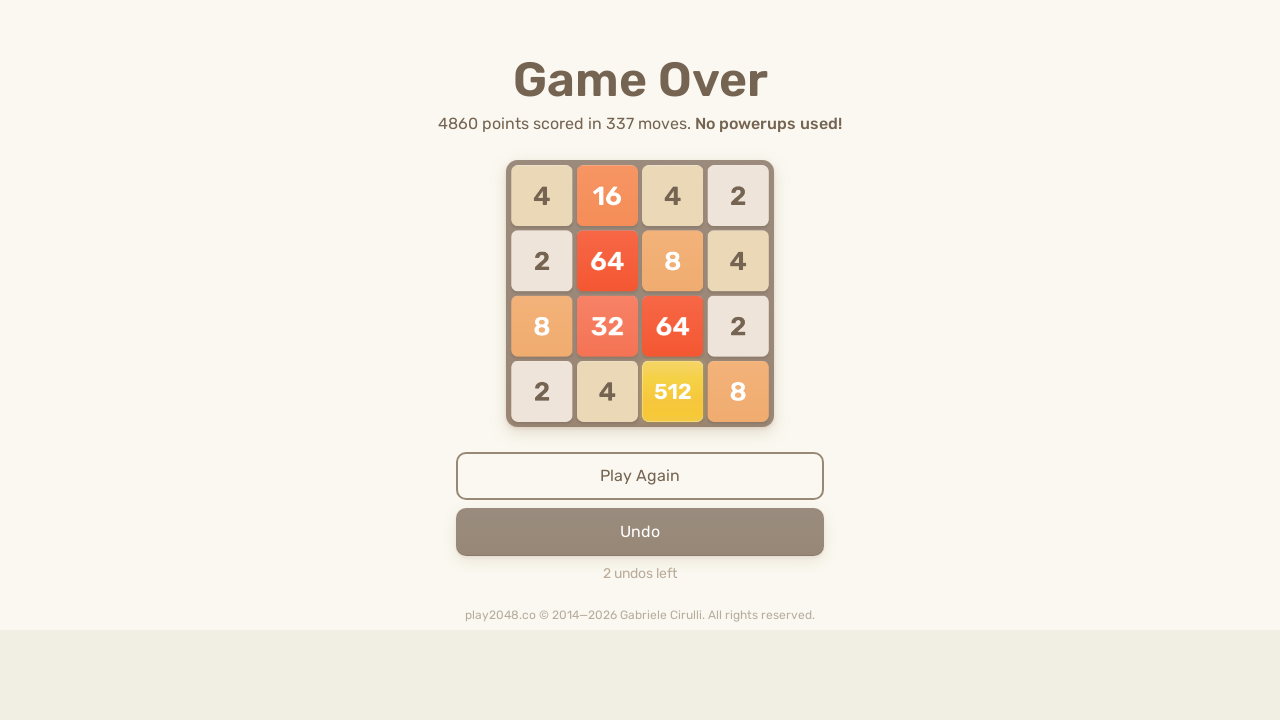

Pressed ArrowLeft key
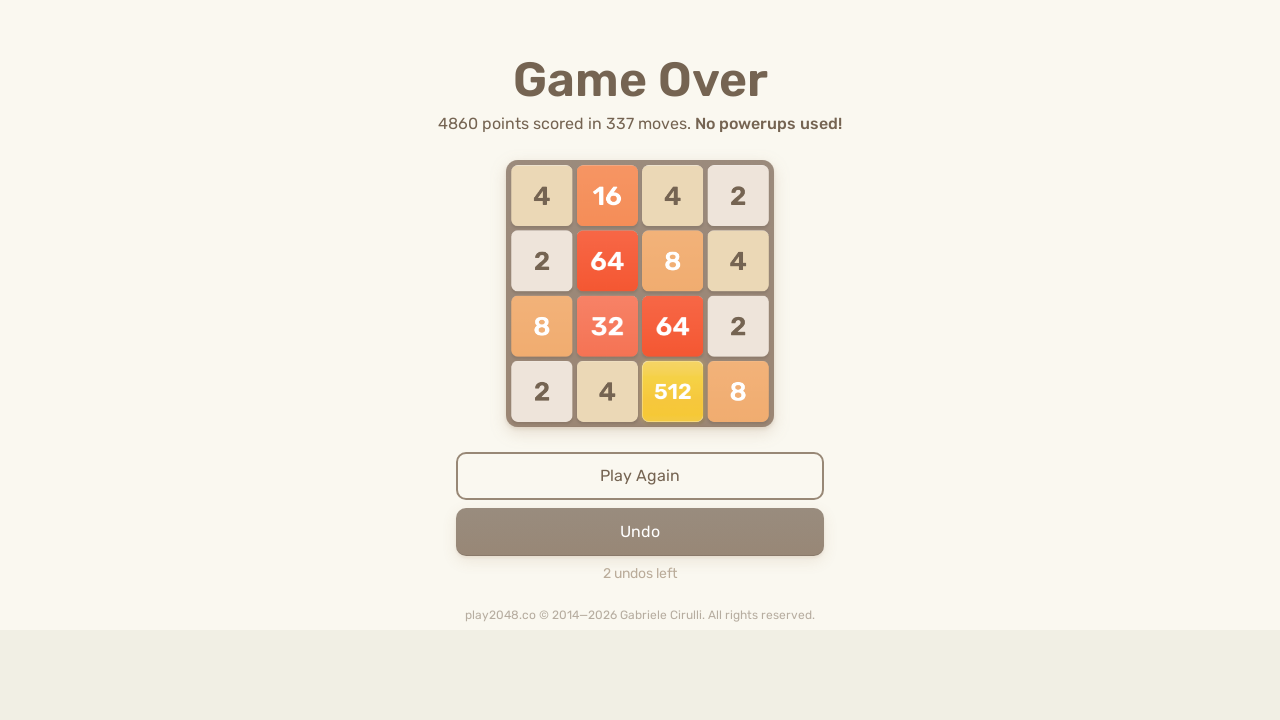

Checked for game over message
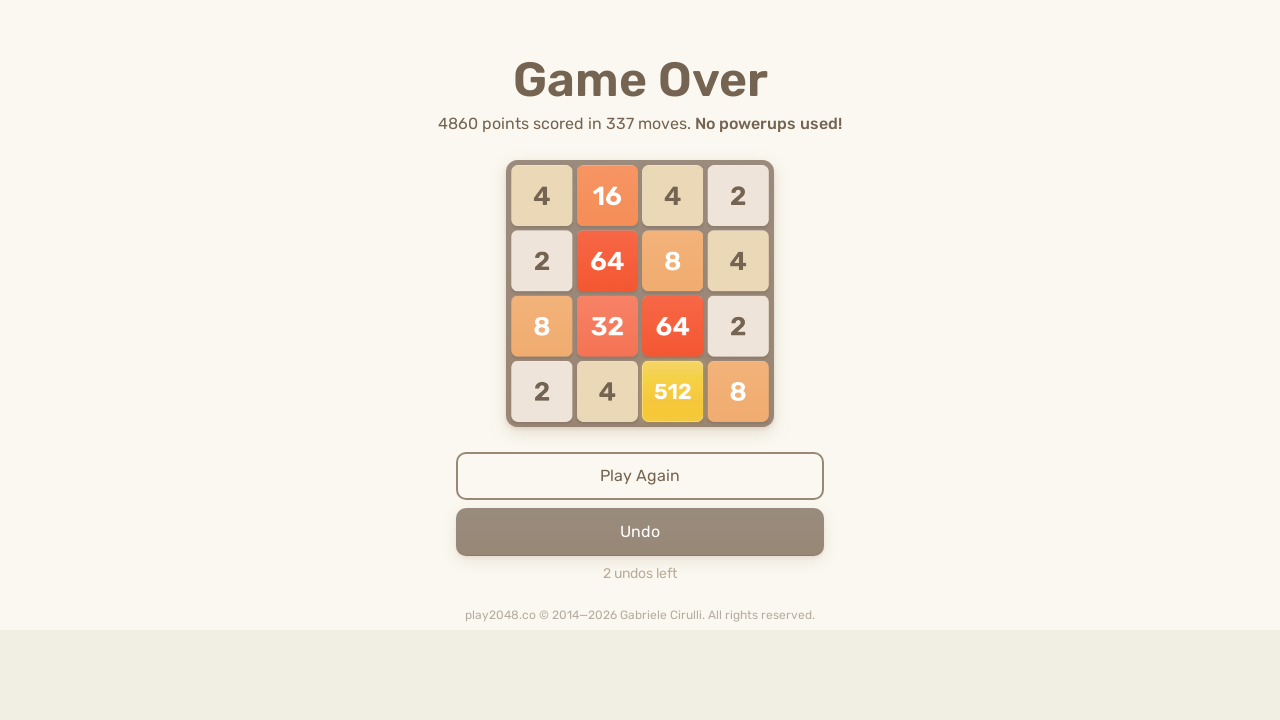

Pressed ArrowUp key
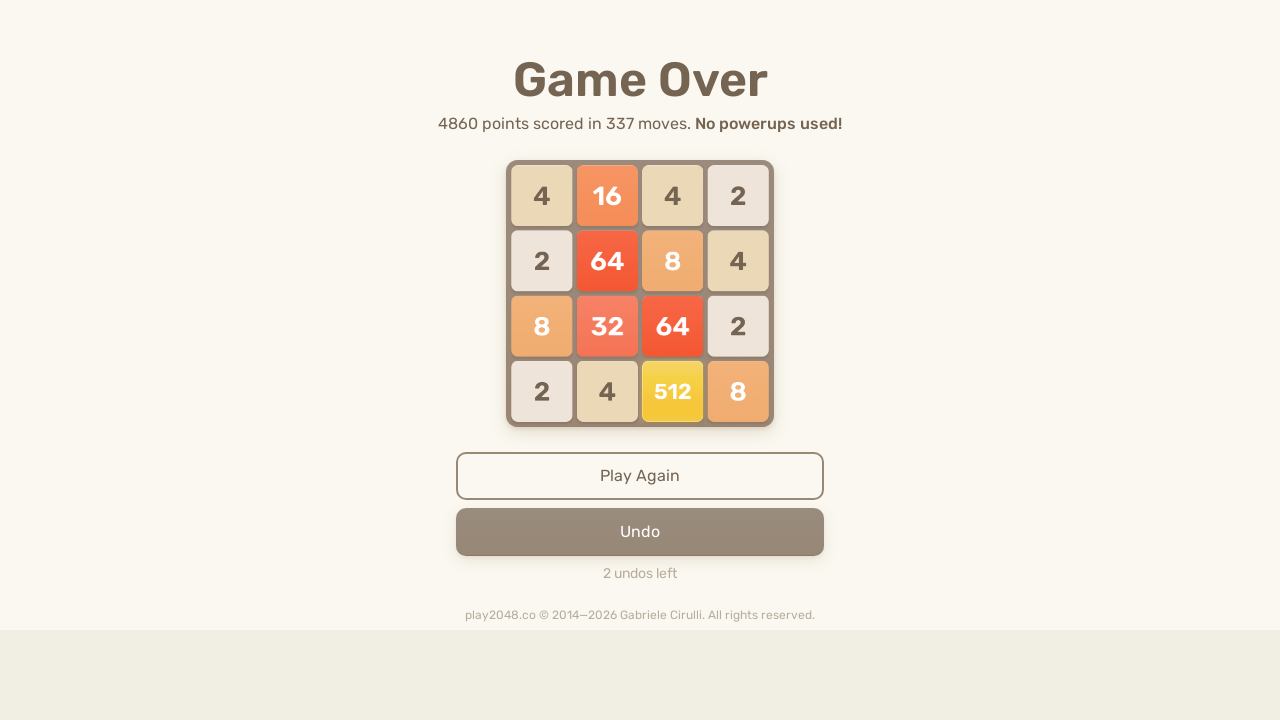

Pressed ArrowRight key
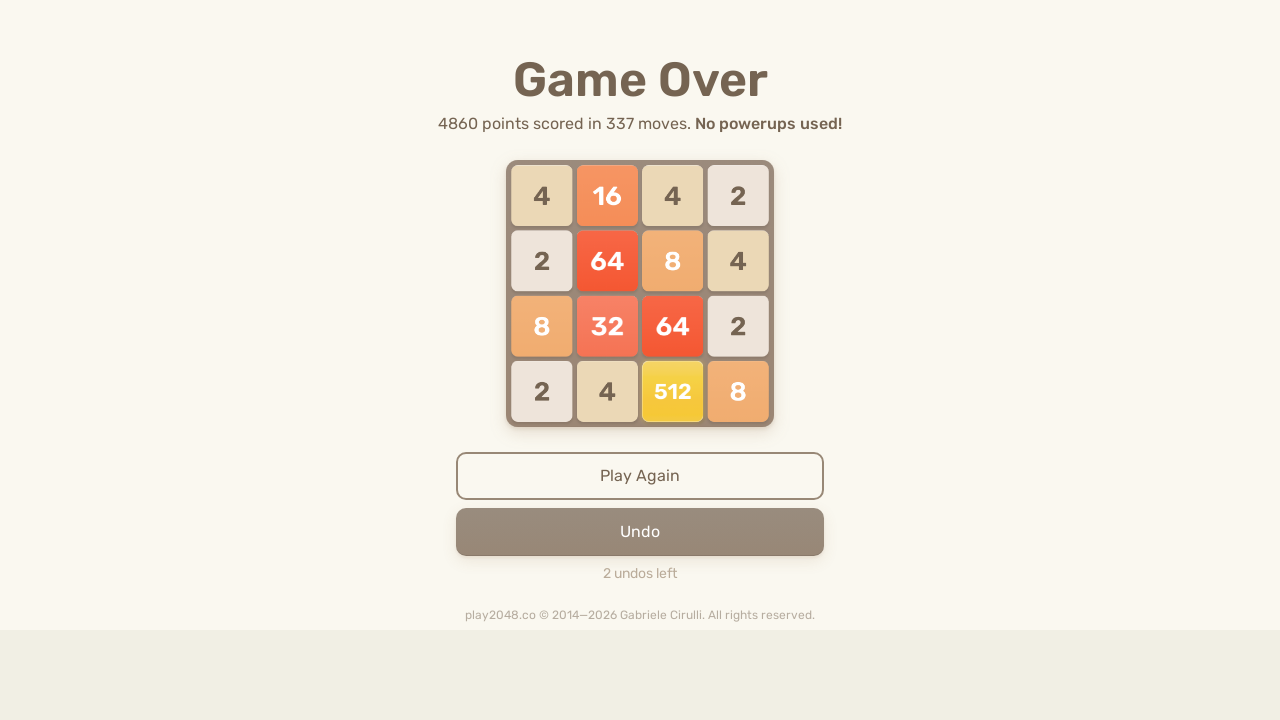

Pressed ArrowDown key
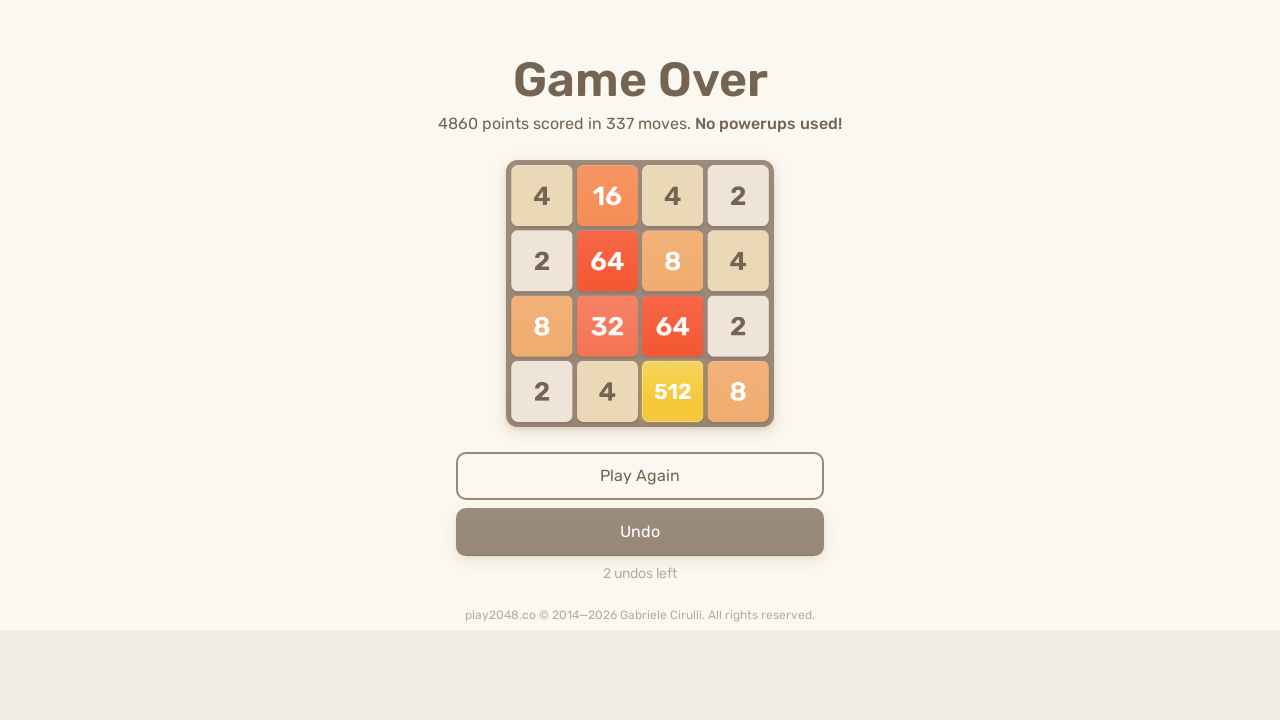

Pressed ArrowLeft key
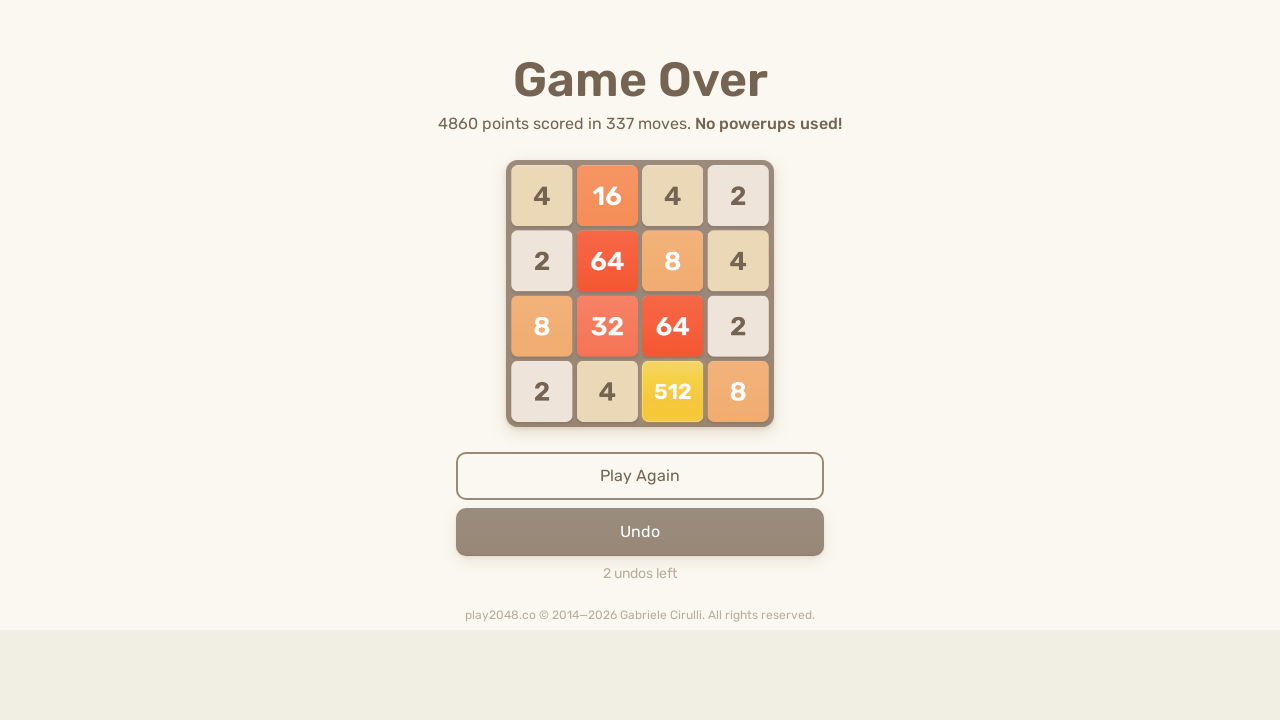

Checked for game over message
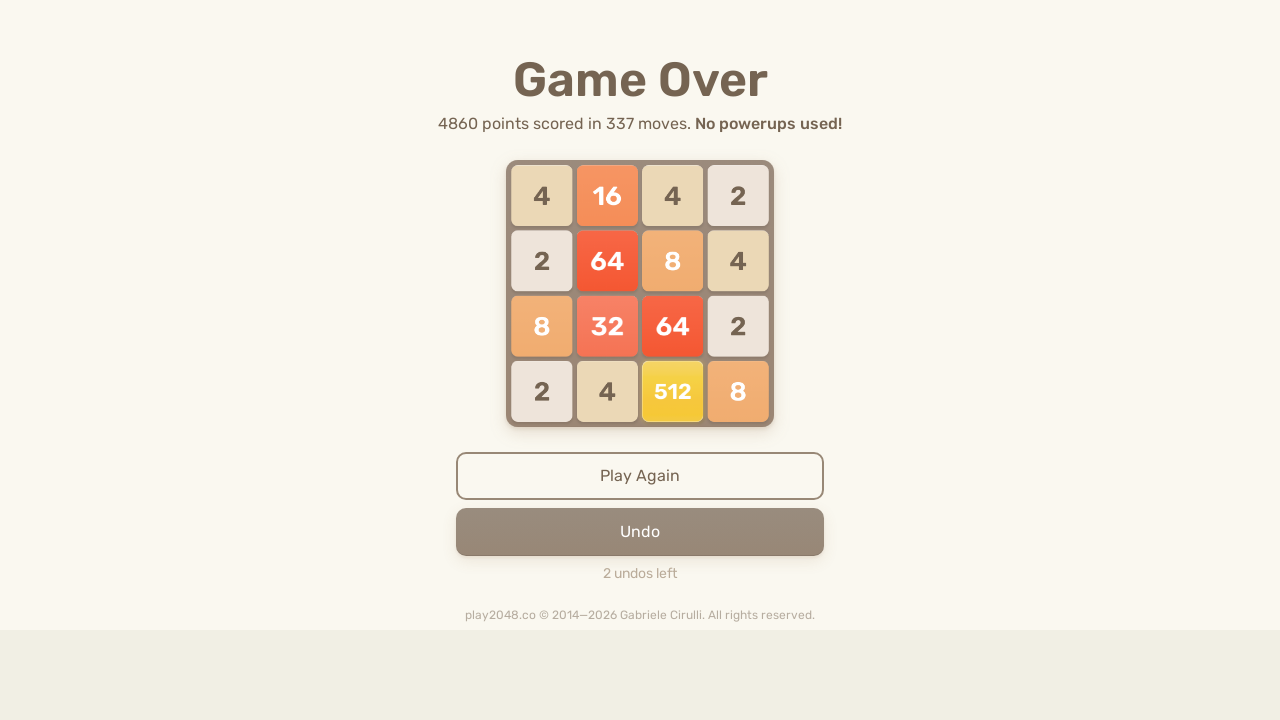

Pressed ArrowUp key
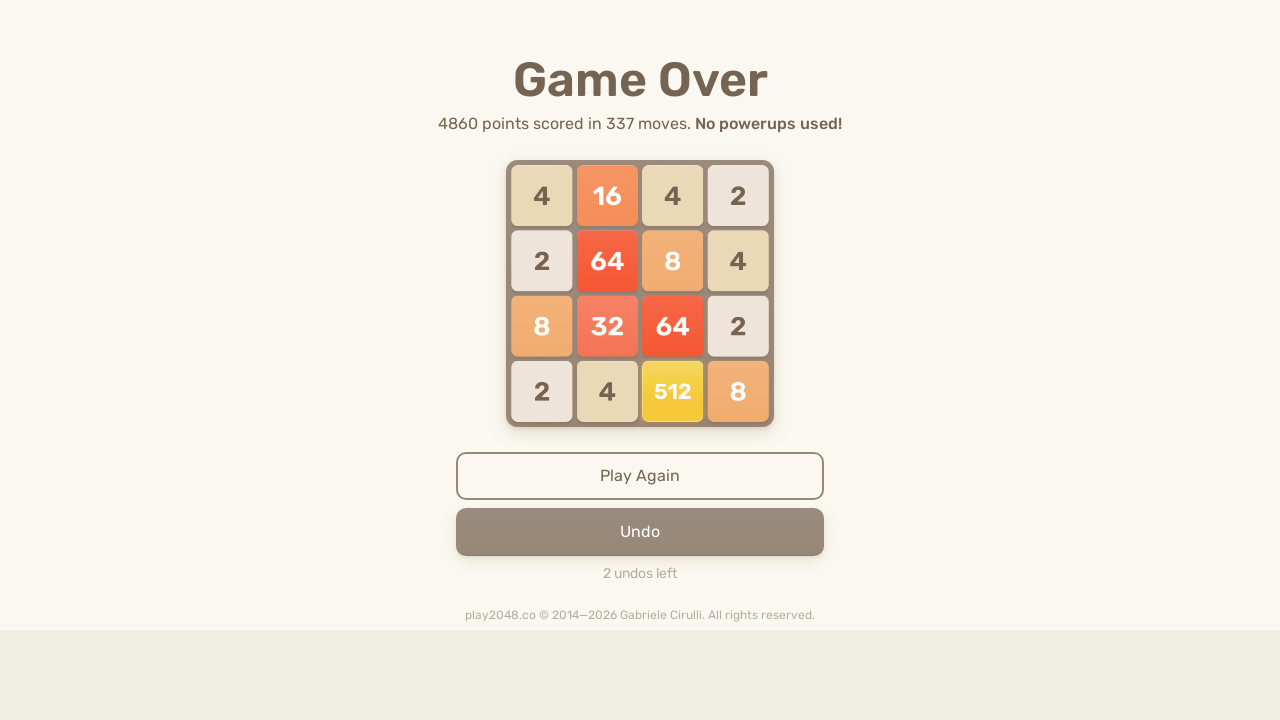

Pressed ArrowRight key
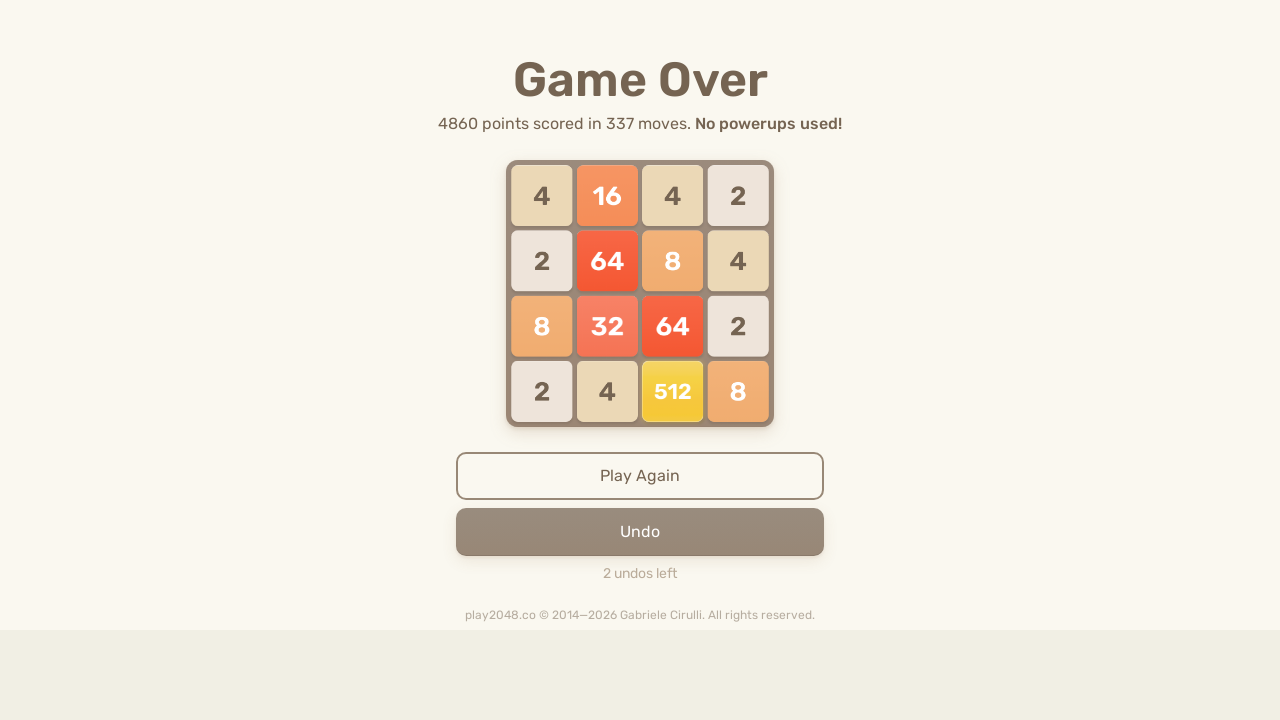

Pressed ArrowDown key
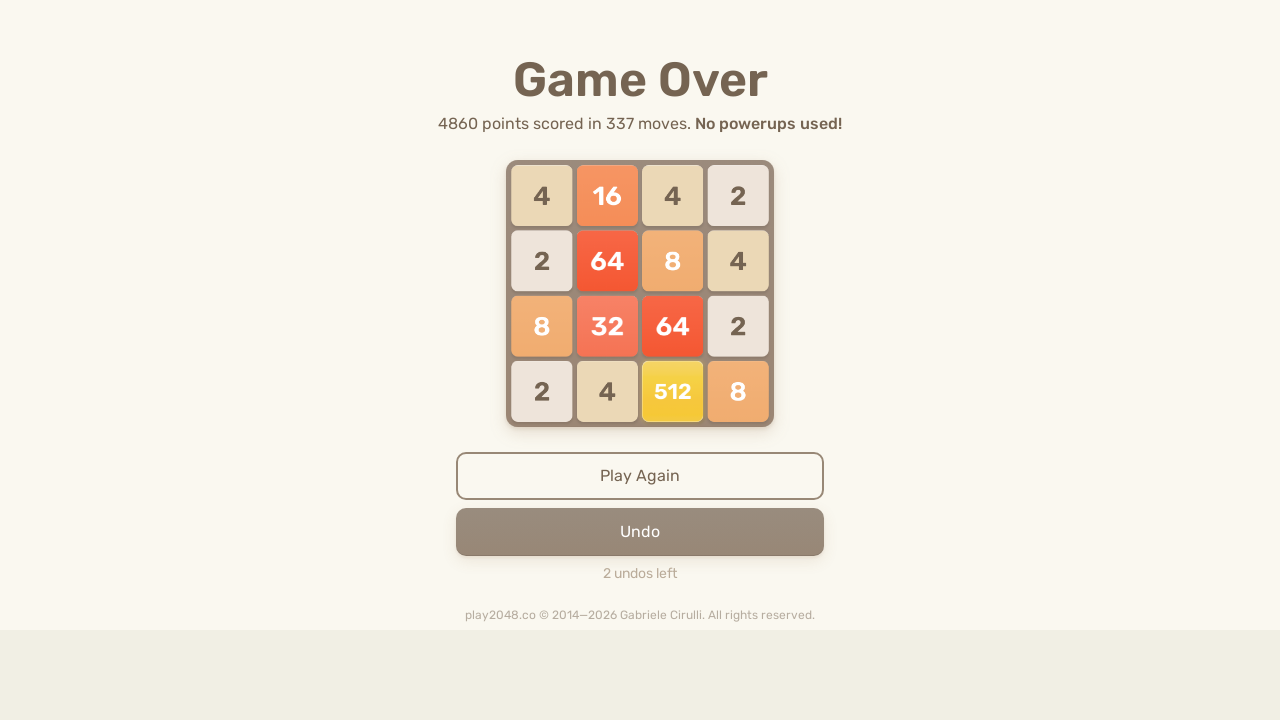

Pressed ArrowLeft key
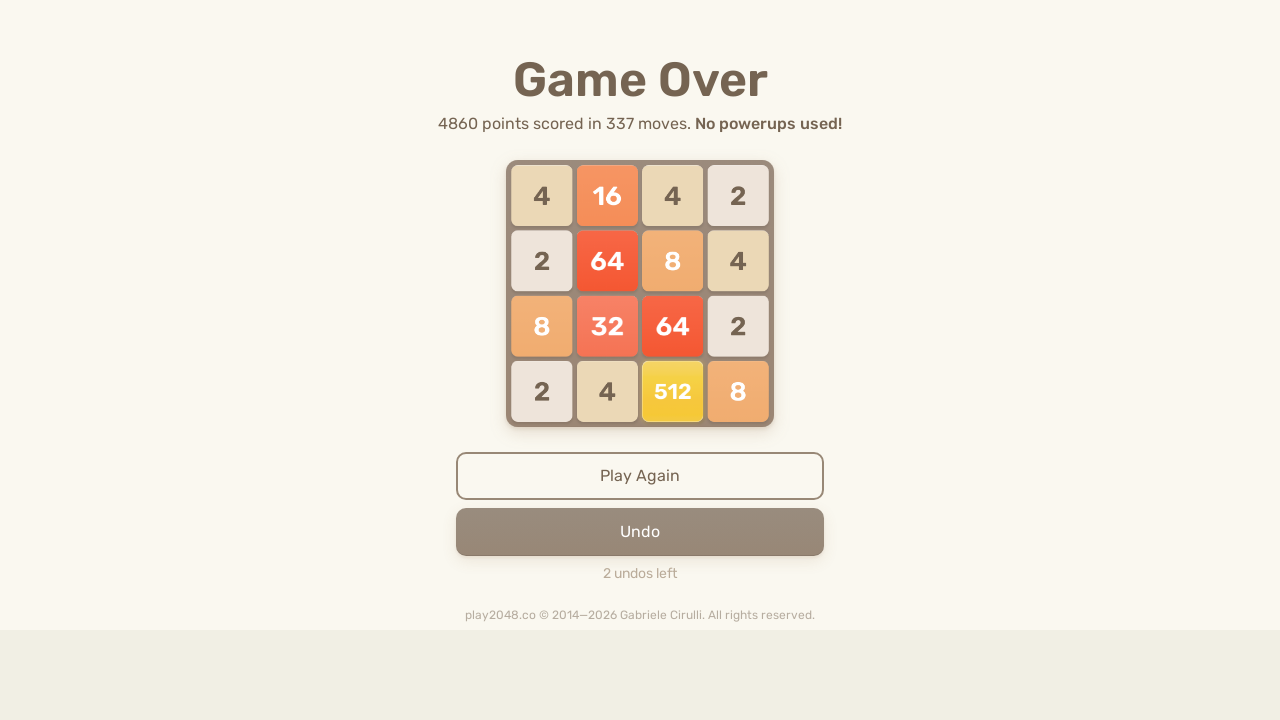

Checked for game over message
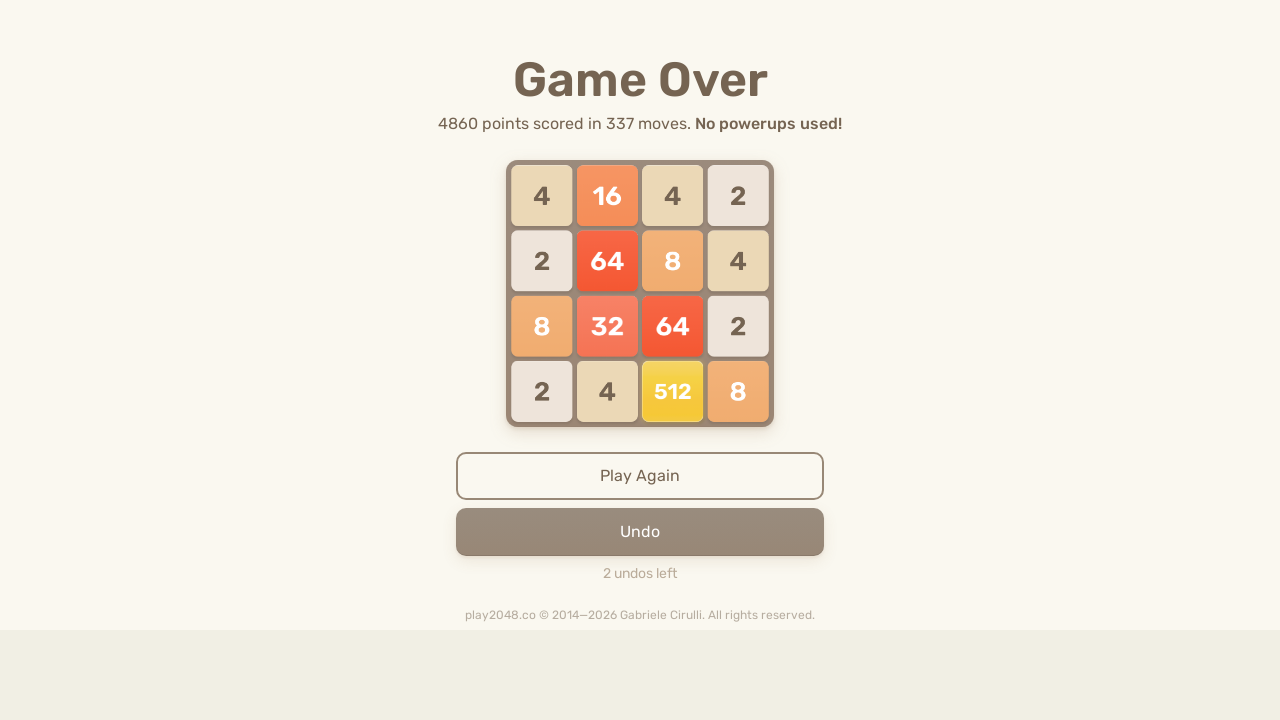

Pressed ArrowUp key
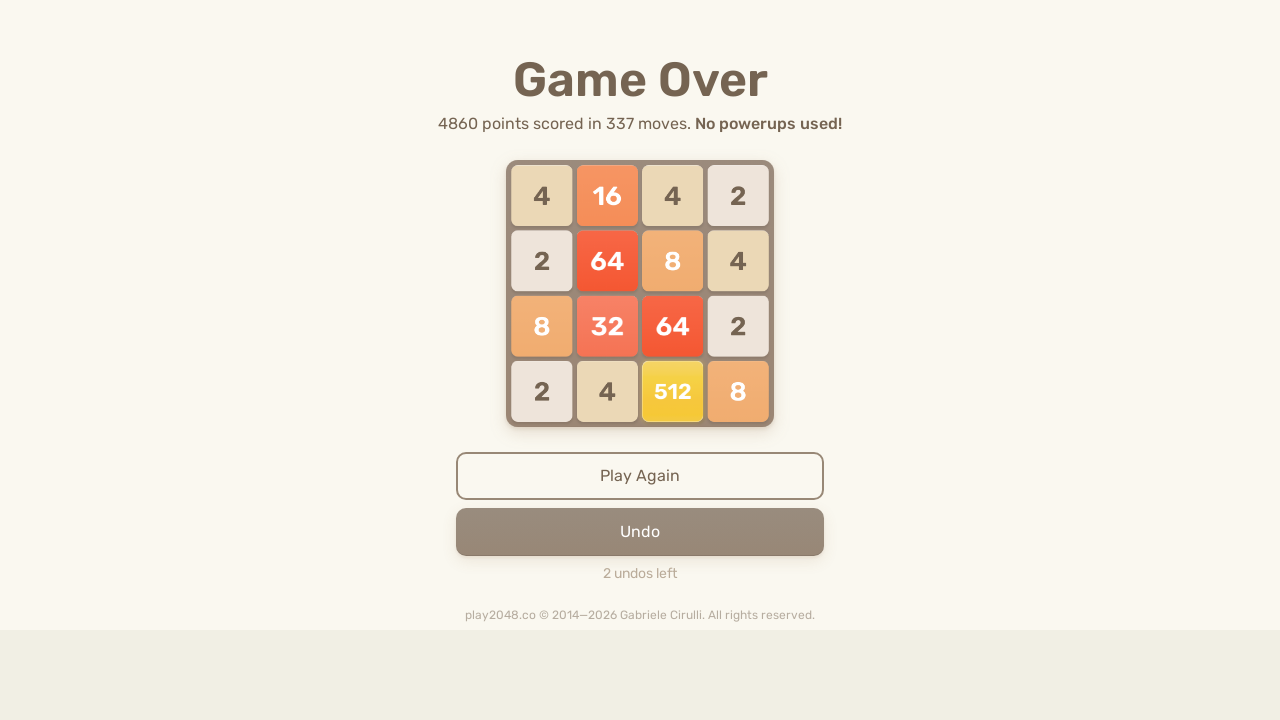

Pressed ArrowRight key
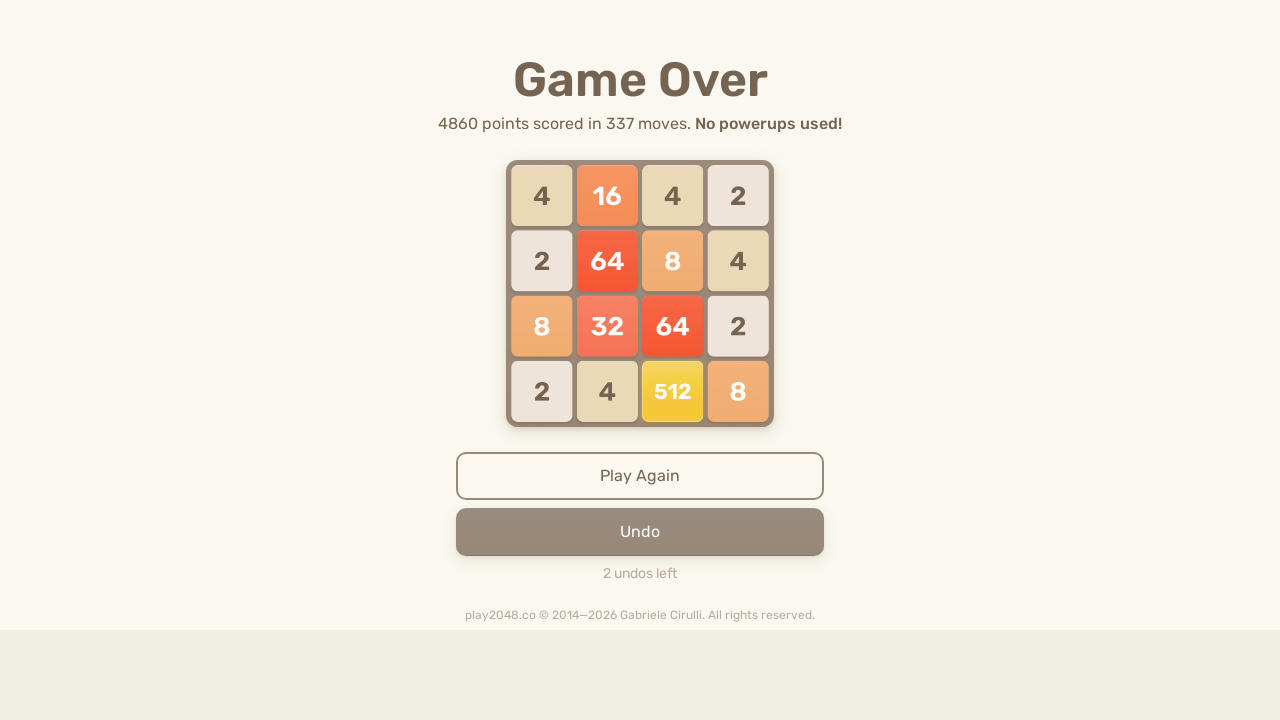

Pressed ArrowDown key
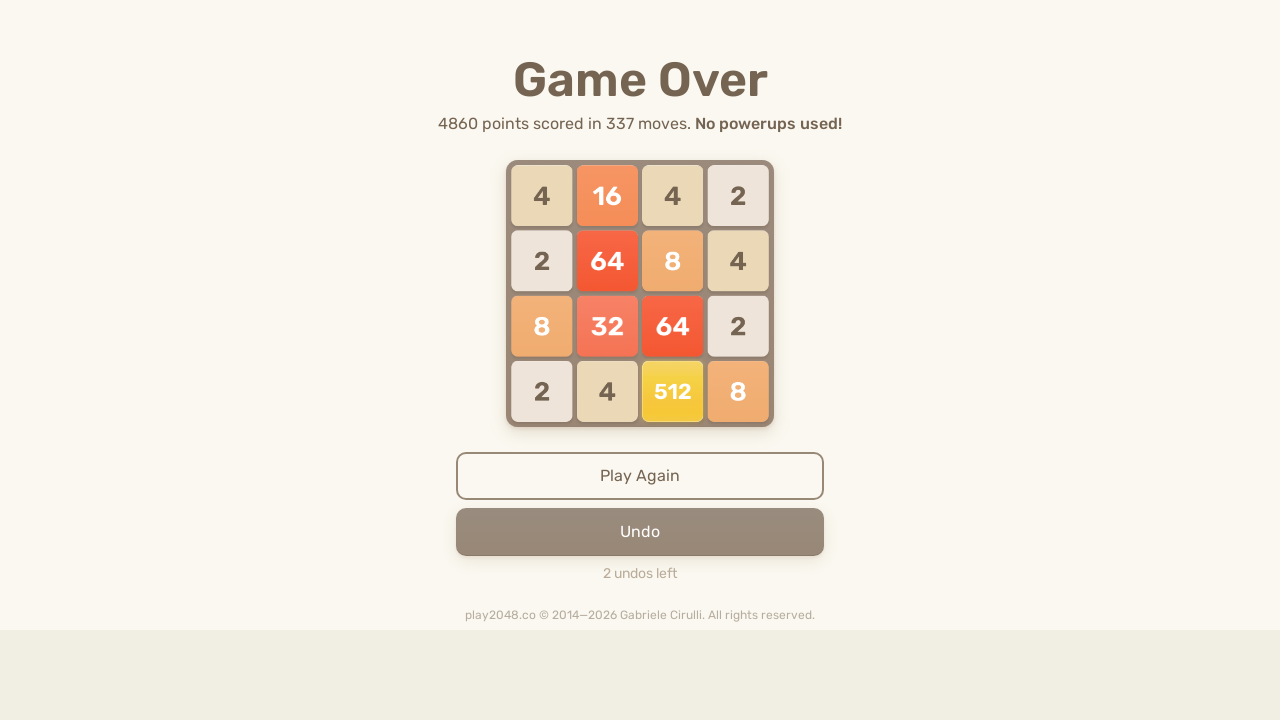

Pressed ArrowLeft key
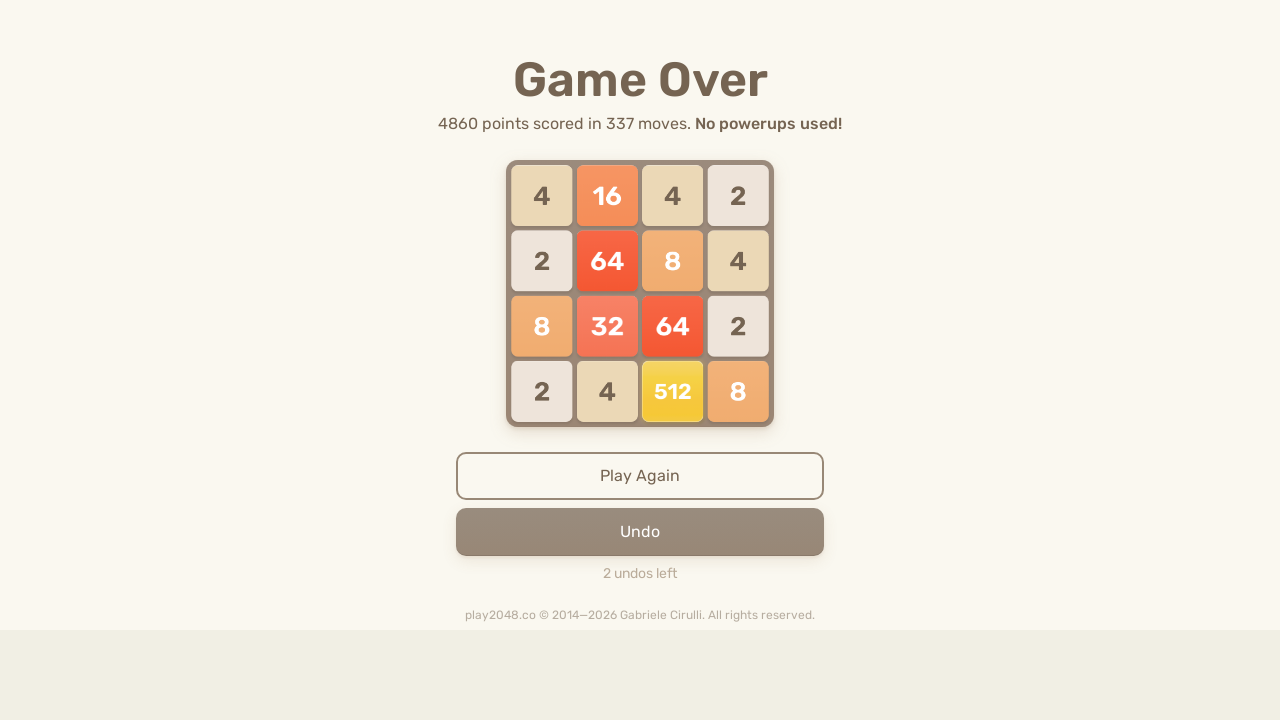

Checked for game over message
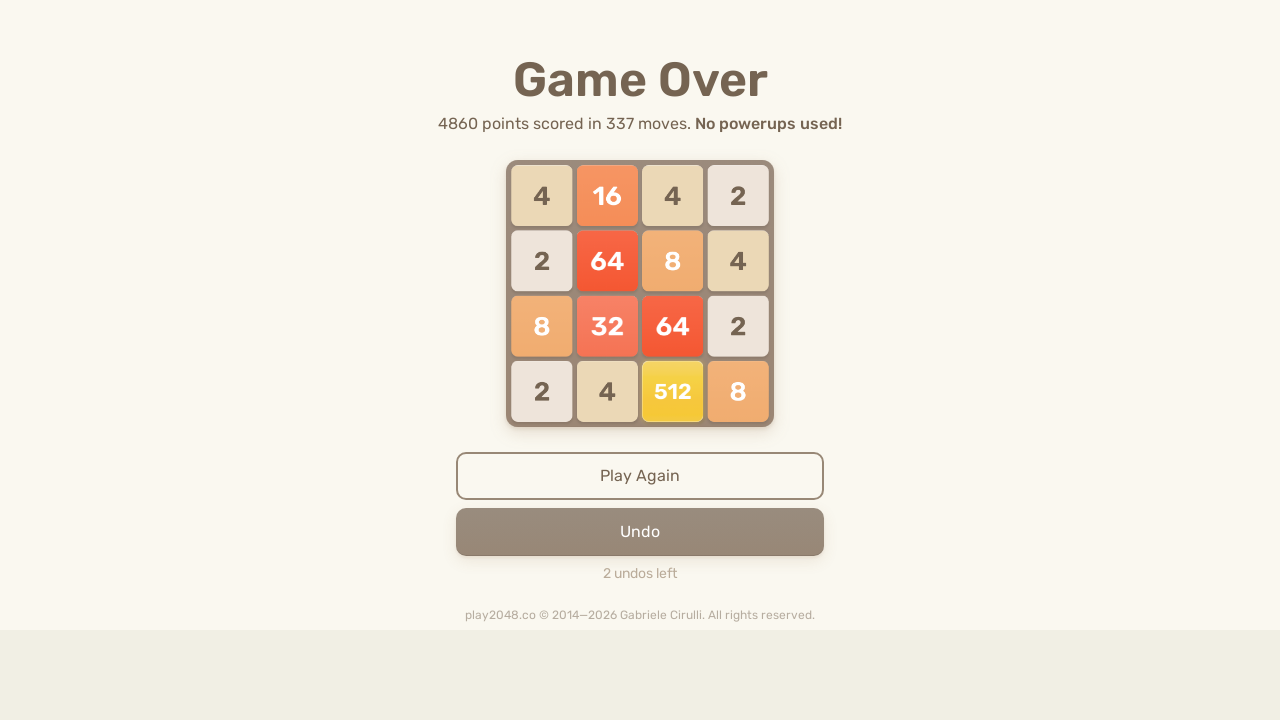

Pressed ArrowUp key
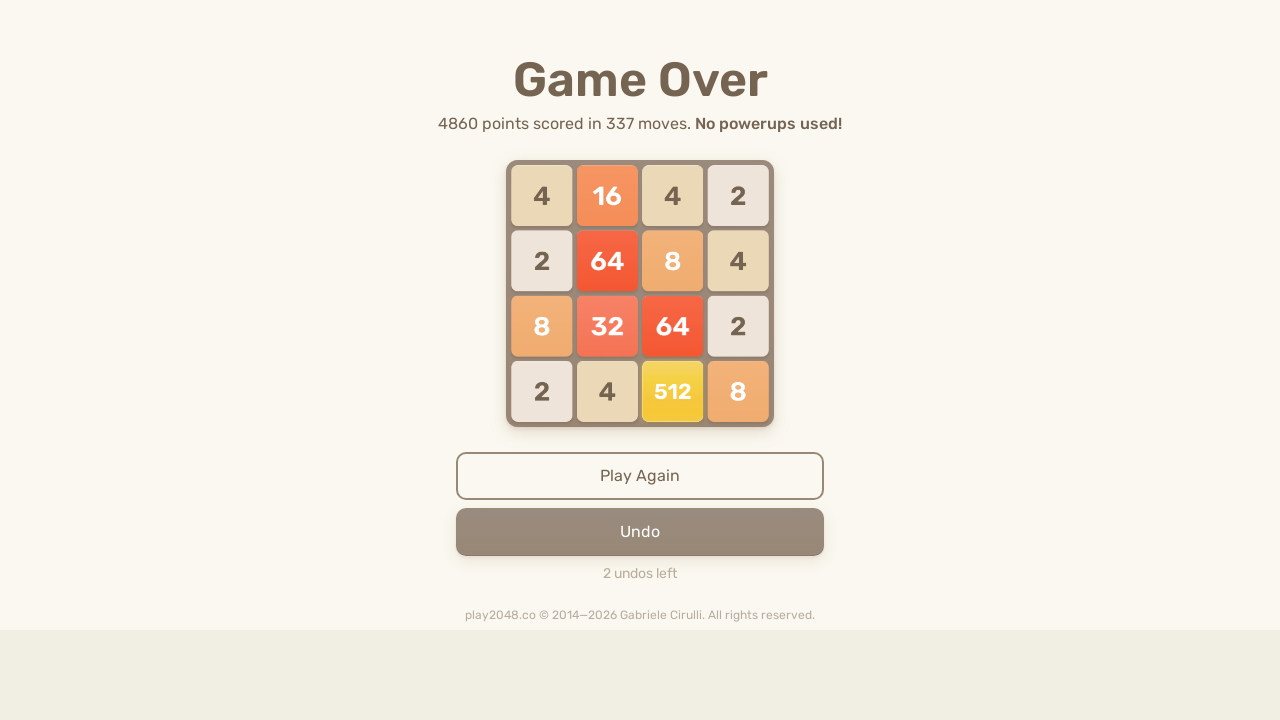

Pressed ArrowRight key
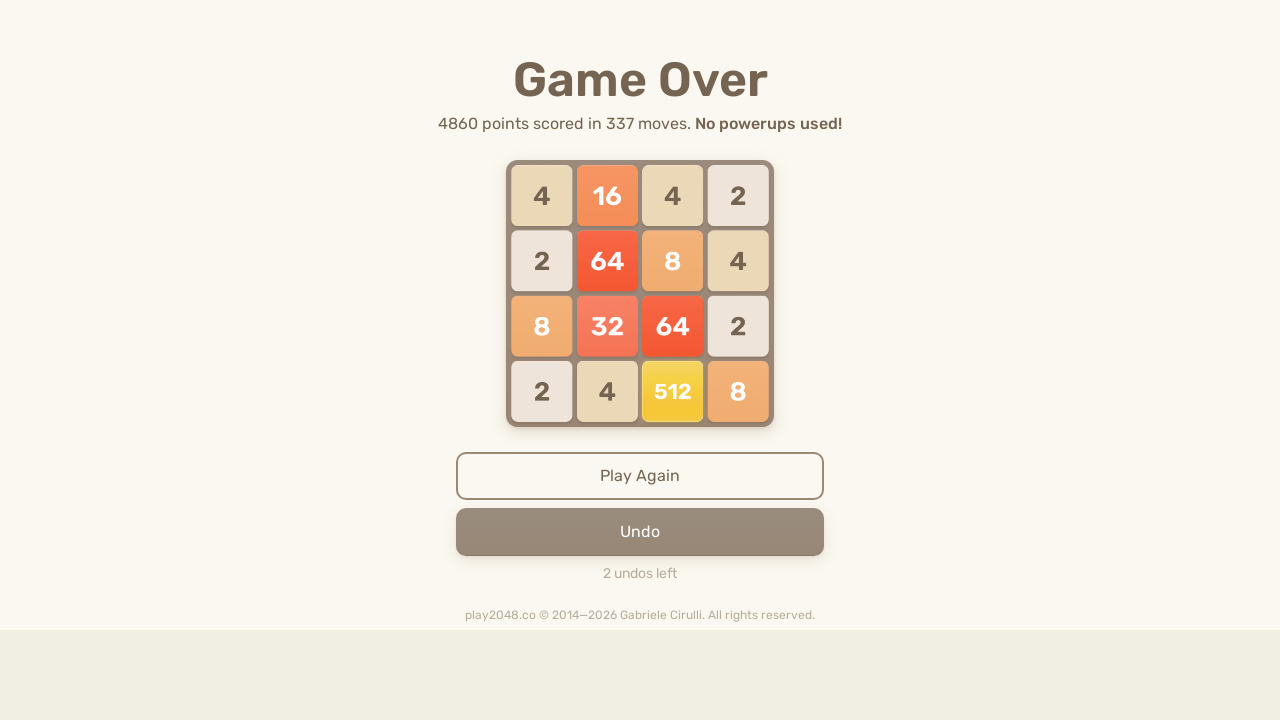

Pressed ArrowDown key
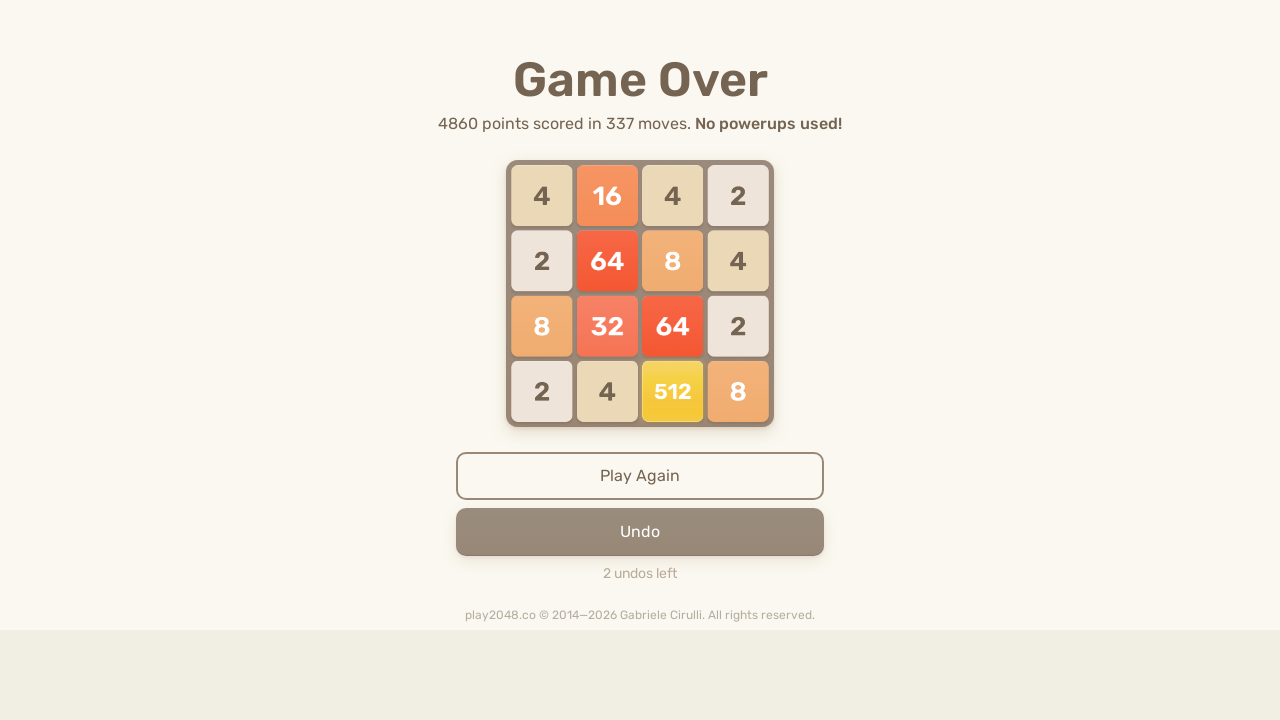

Pressed ArrowLeft key
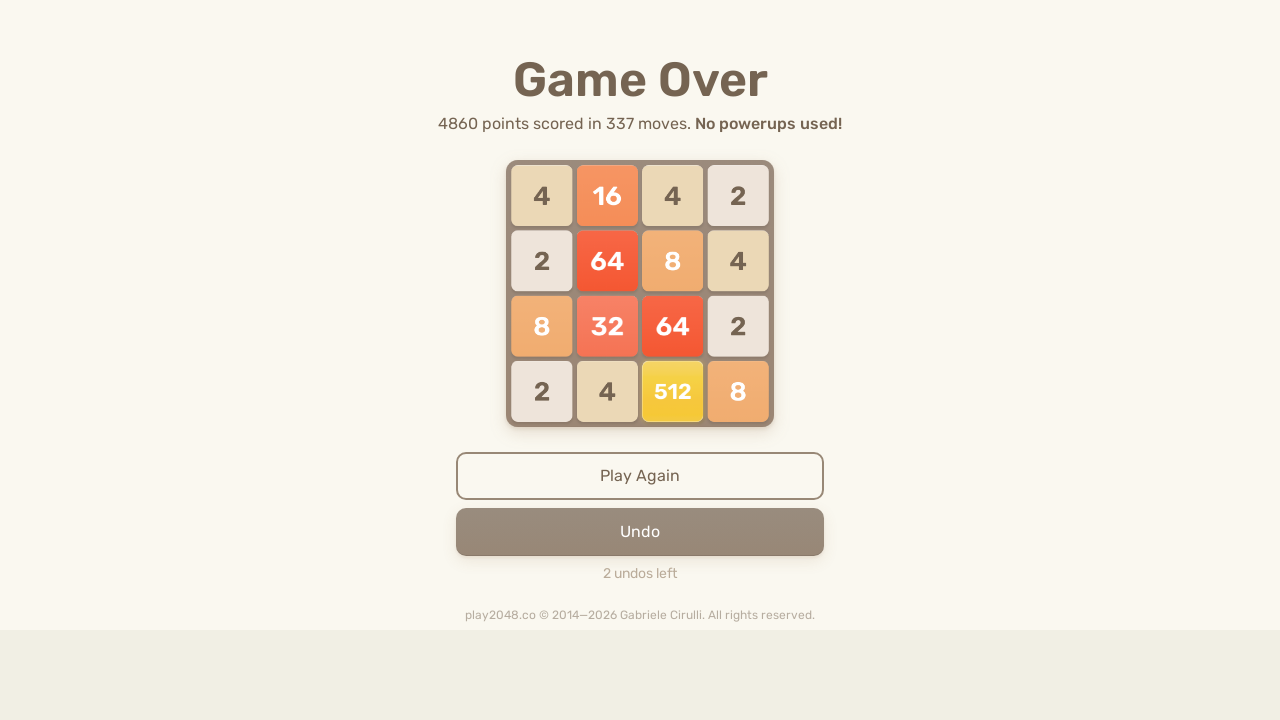

Checked for game over message
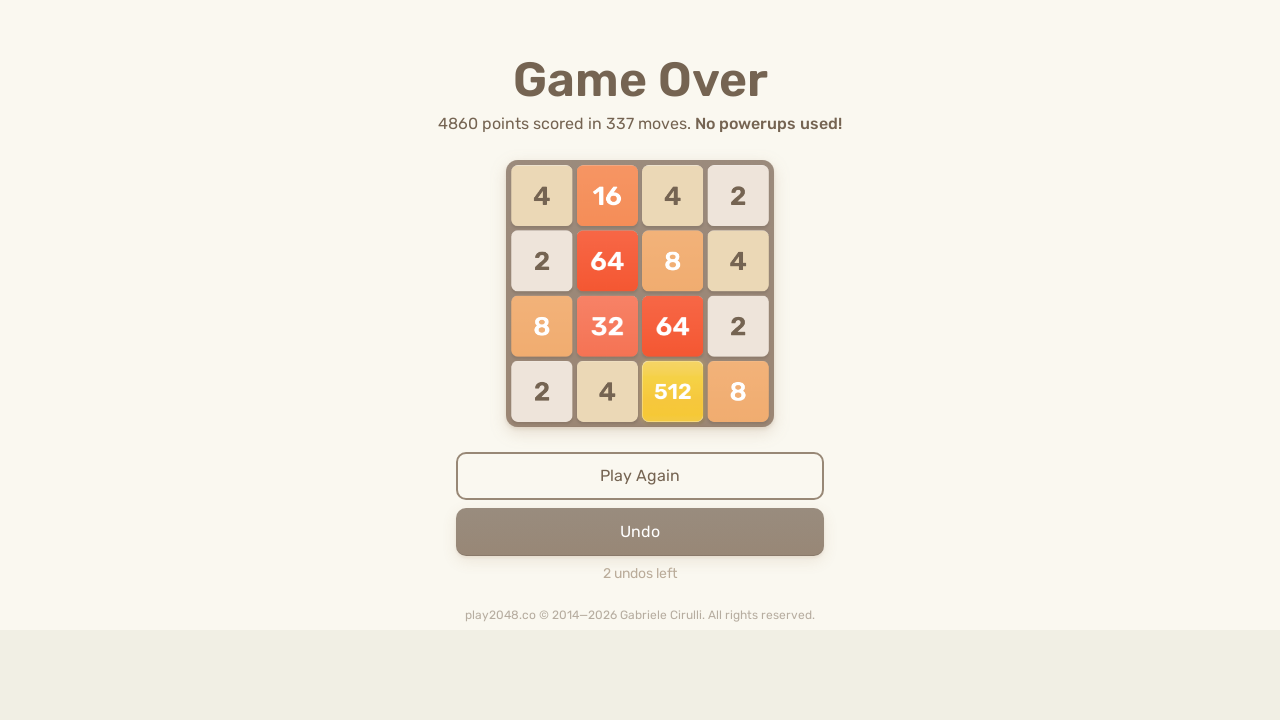

Pressed ArrowUp key
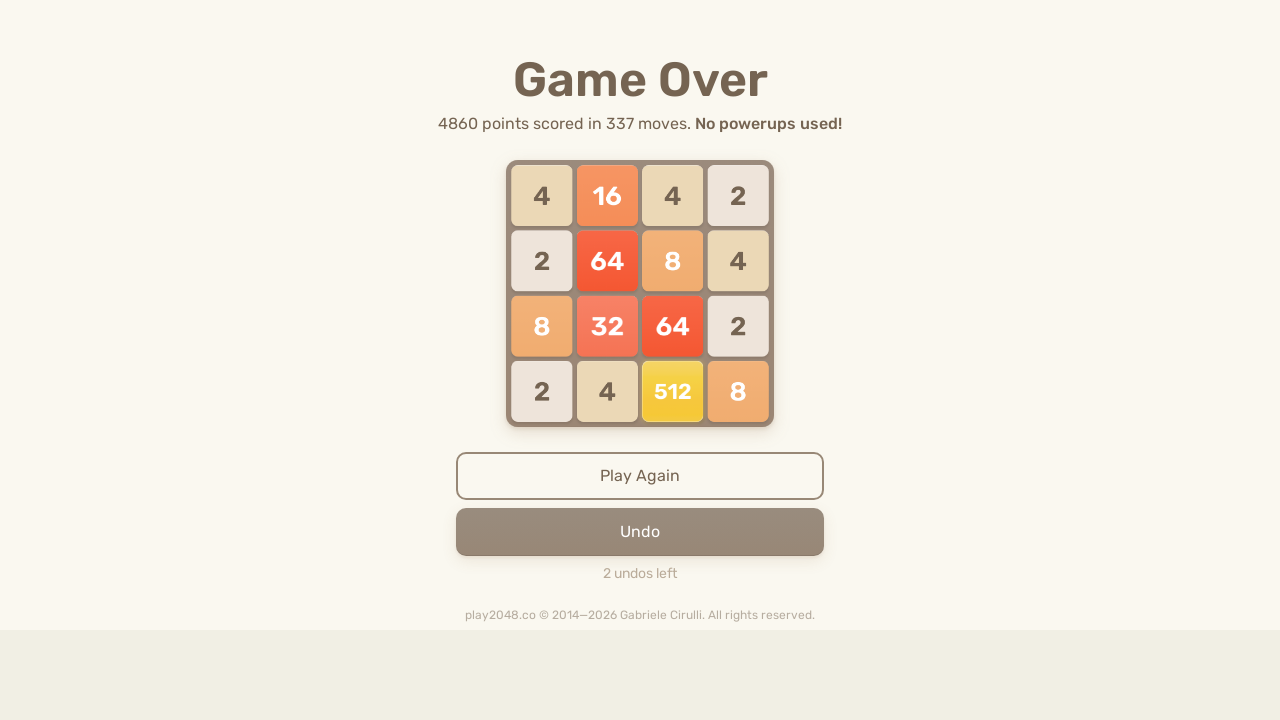

Pressed ArrowRight key
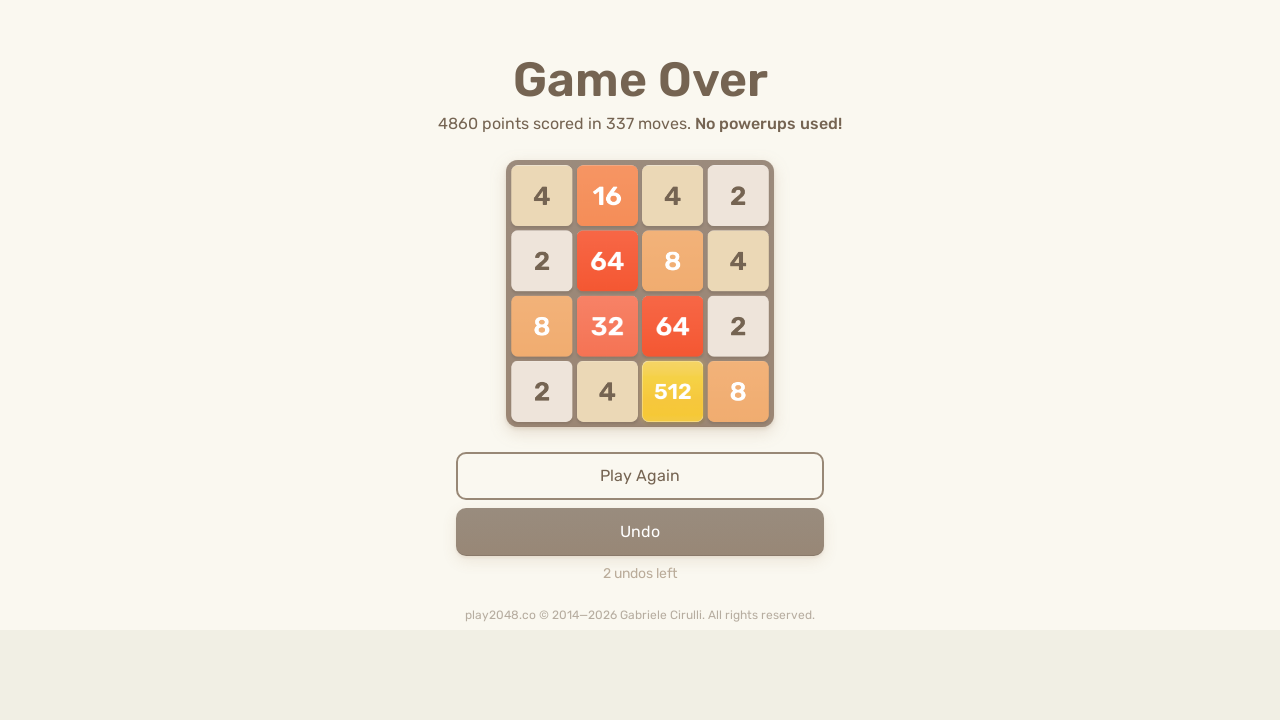

Pressed ArrowDown key
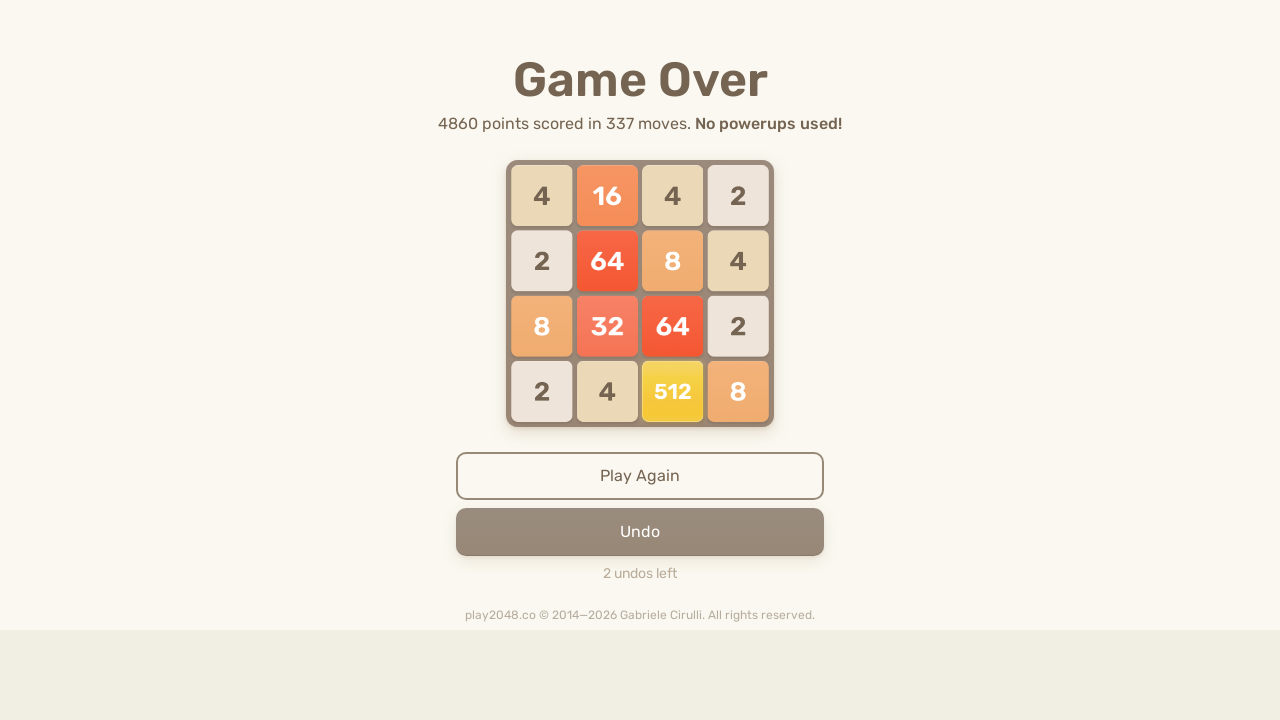

Pressed ArrowLeft key
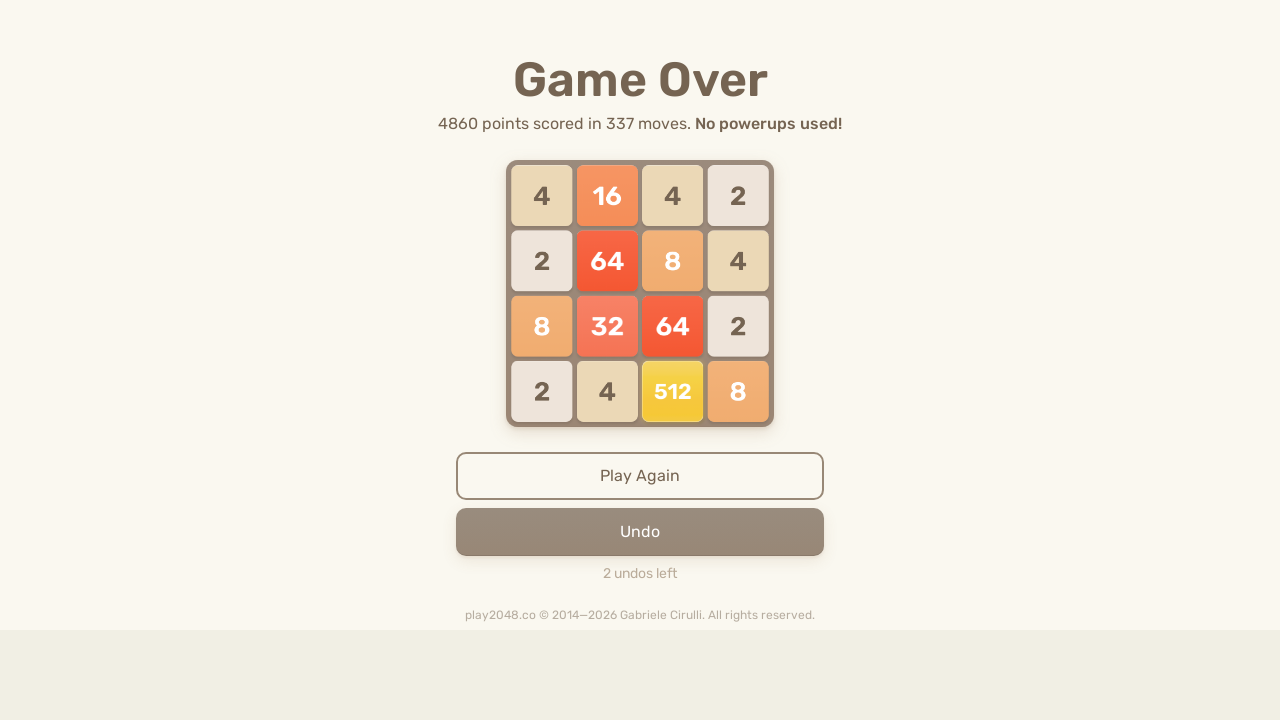

Checked for game over message
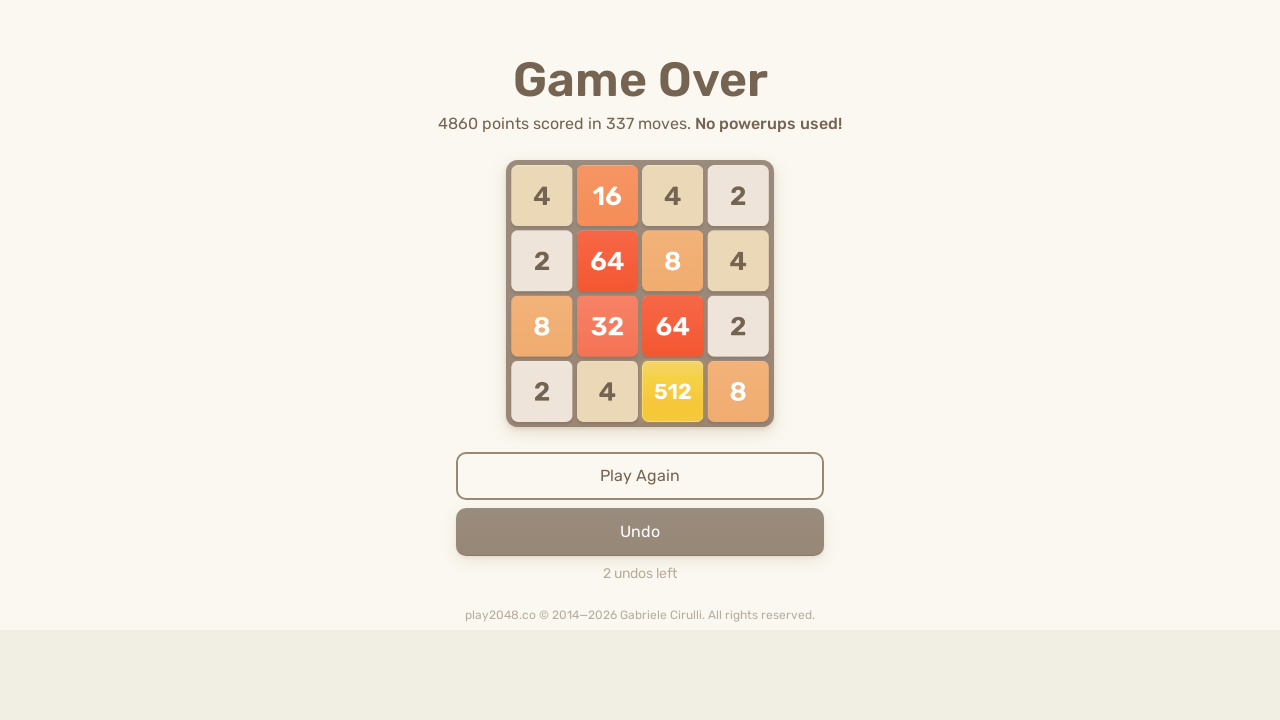

Pressed ArrowUp key
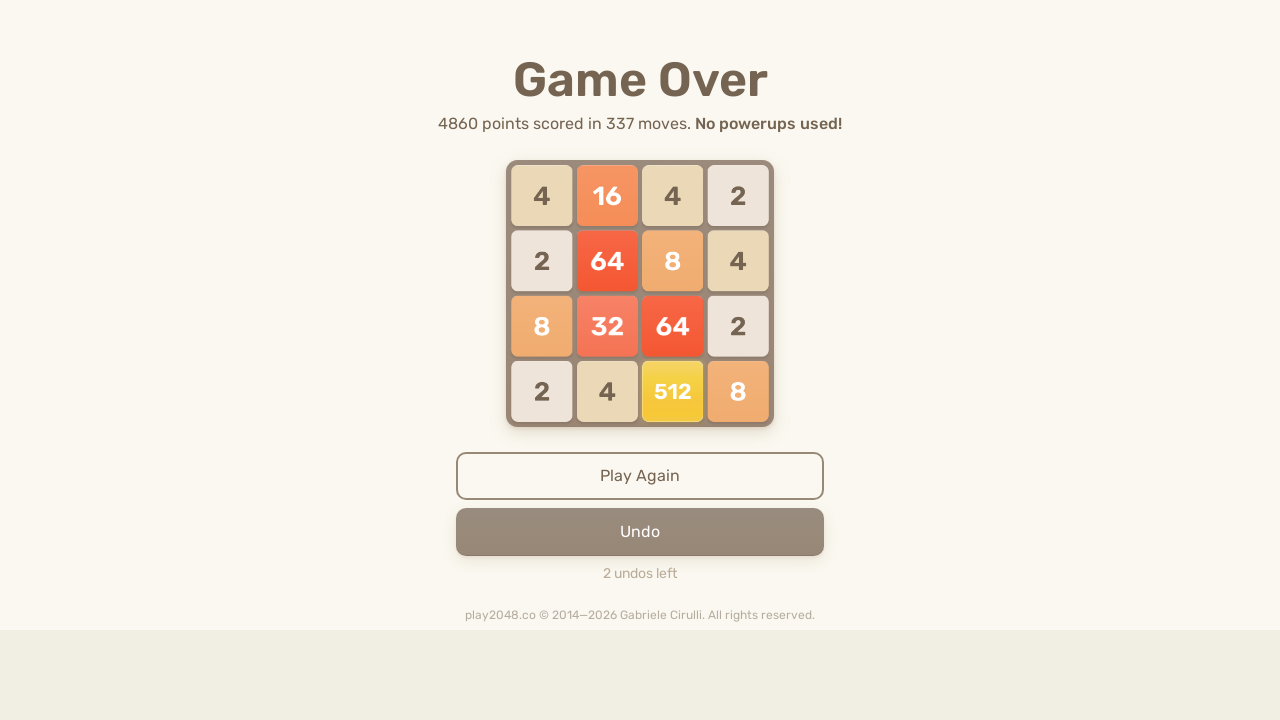

Pressed ArrowRight key
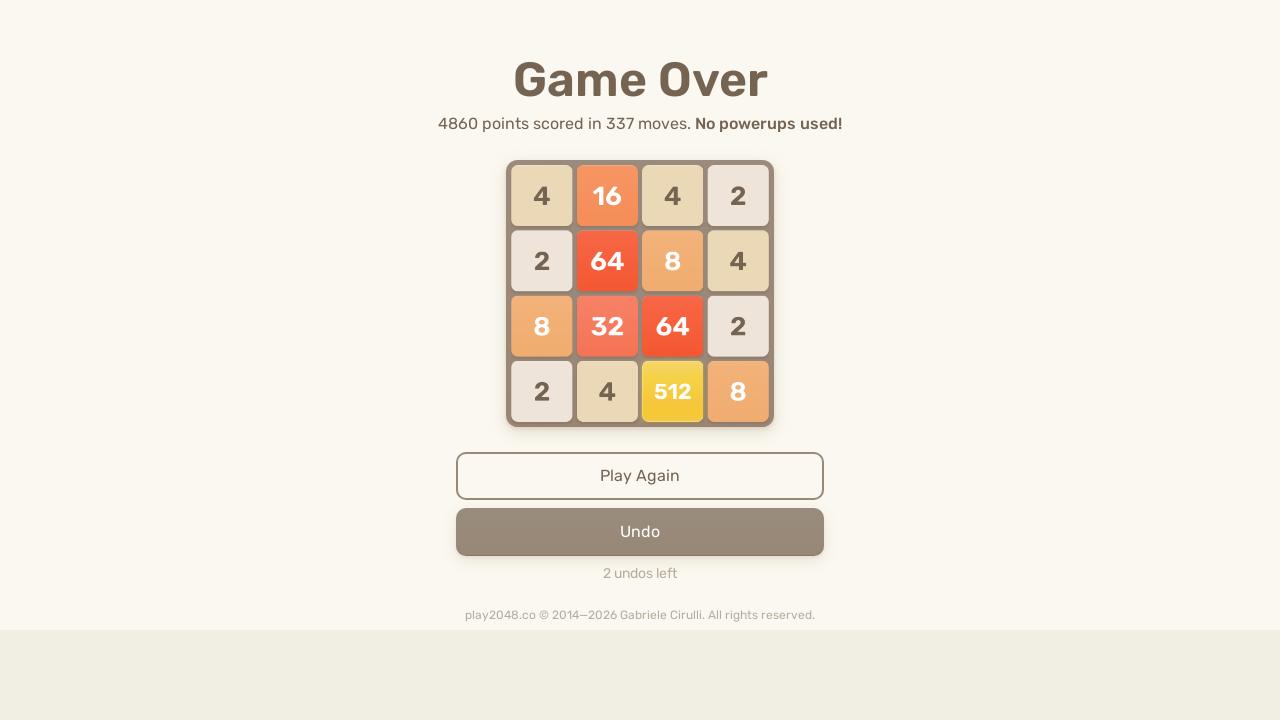

Pressed ArrowDown key
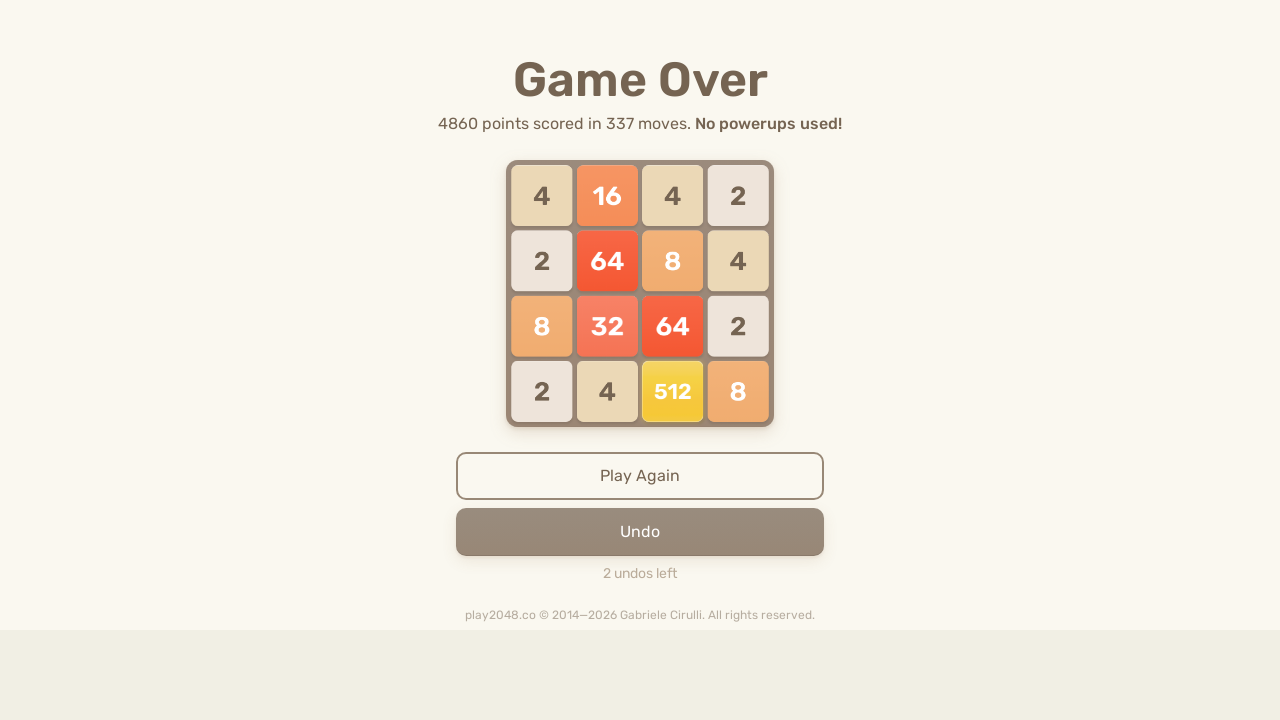

Pressed ArrowLeft key
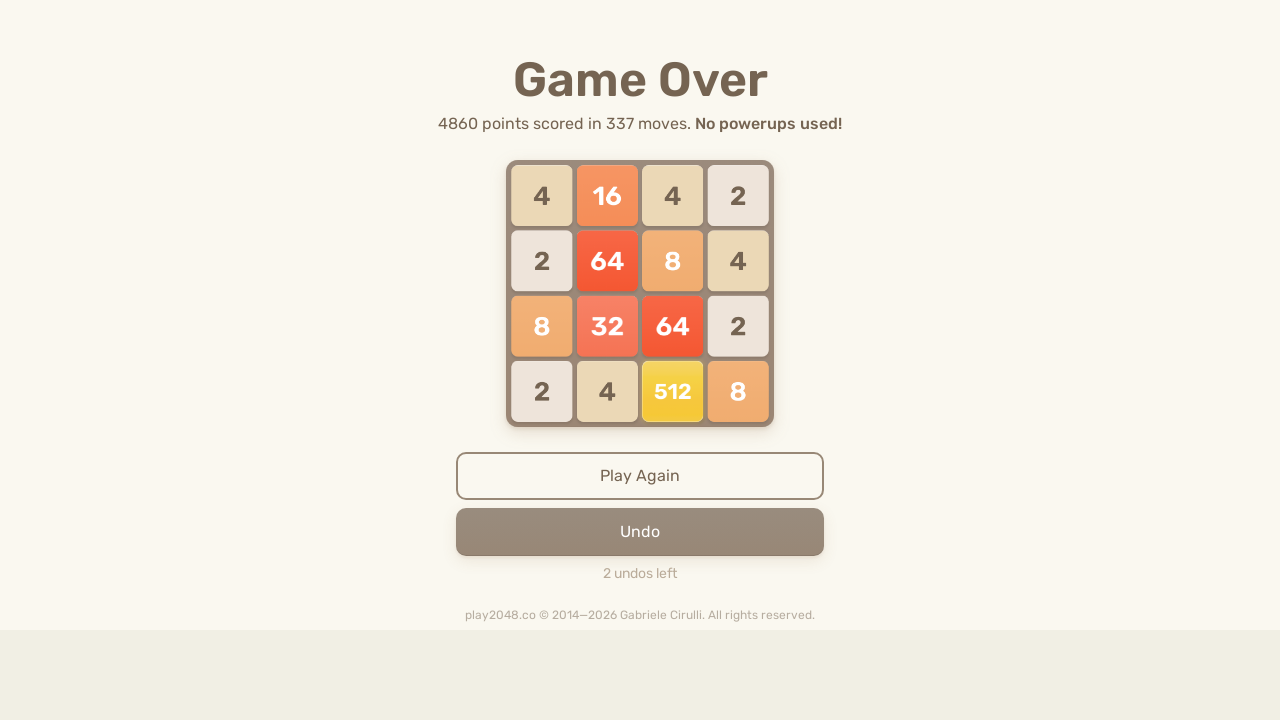

Checked for game over message
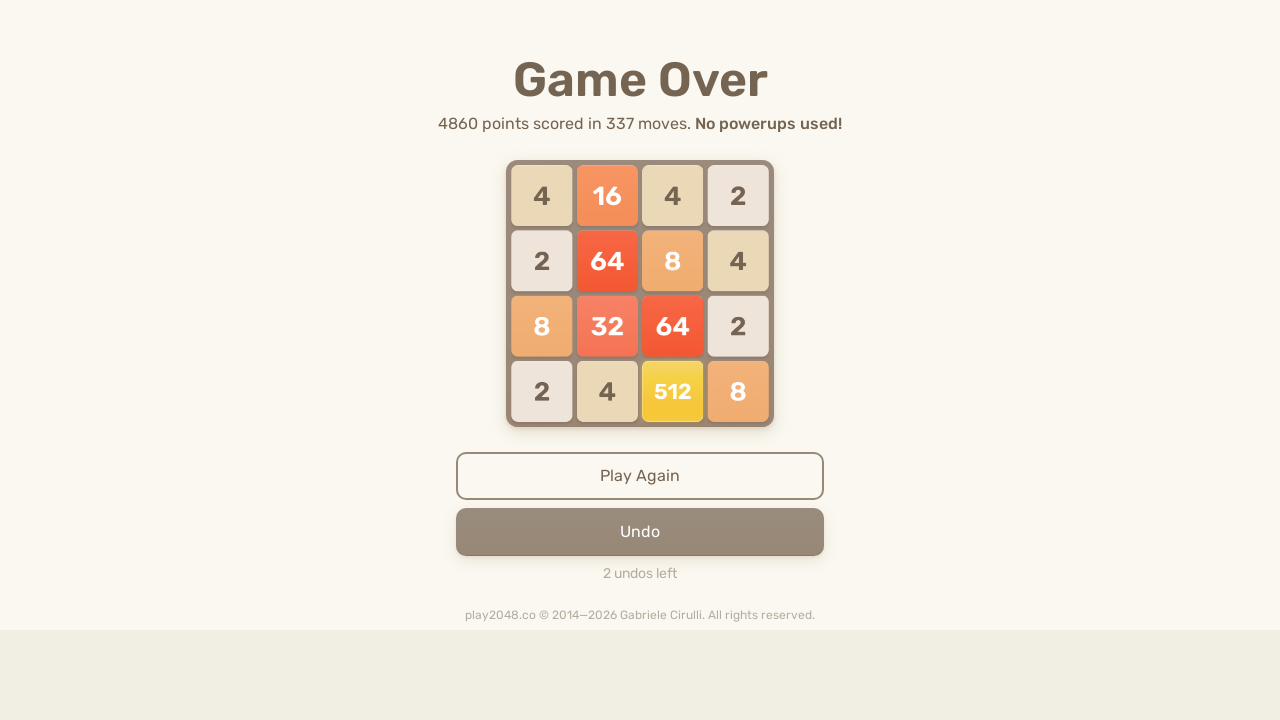

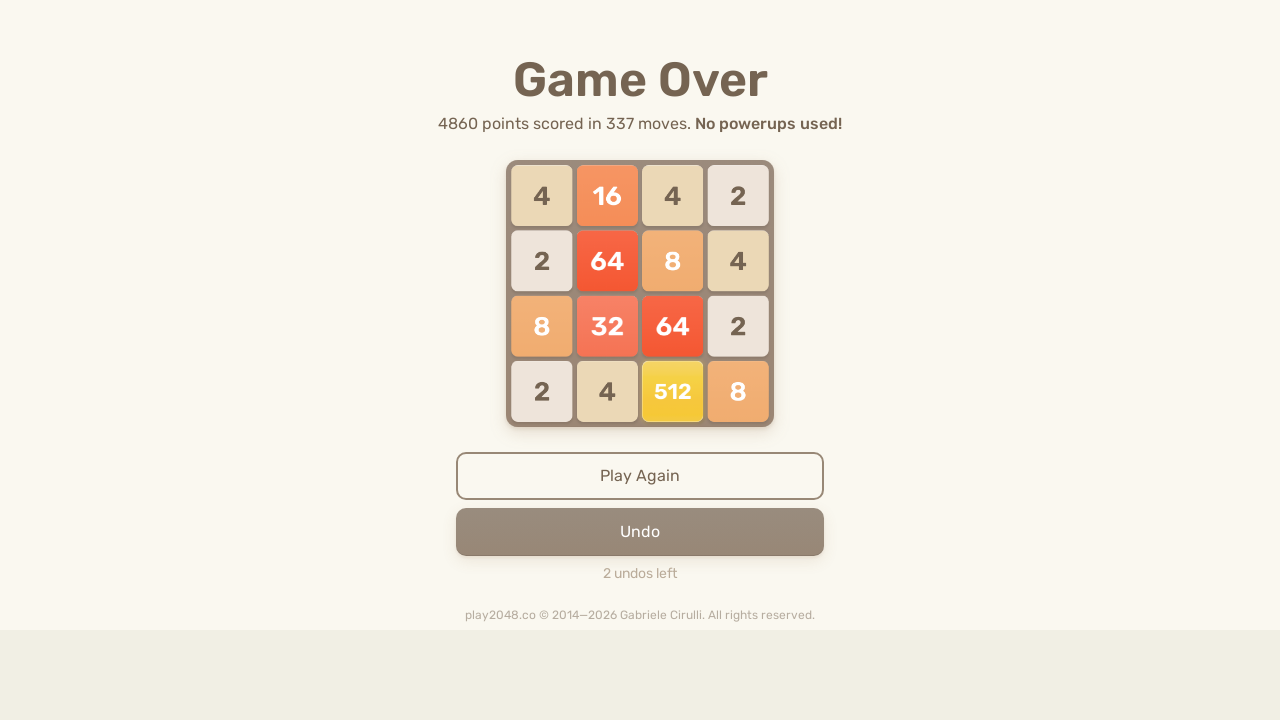